Tests the add row feature of a Bootstrap table by repeatedly clicking the add button, filling in name, department, and phone fields, and confirming the addition 100 times.

Starting URL: https://www.tutorialrepublic.com/snippets/bootstrap/table-with-add-and-delete-row-feature.php

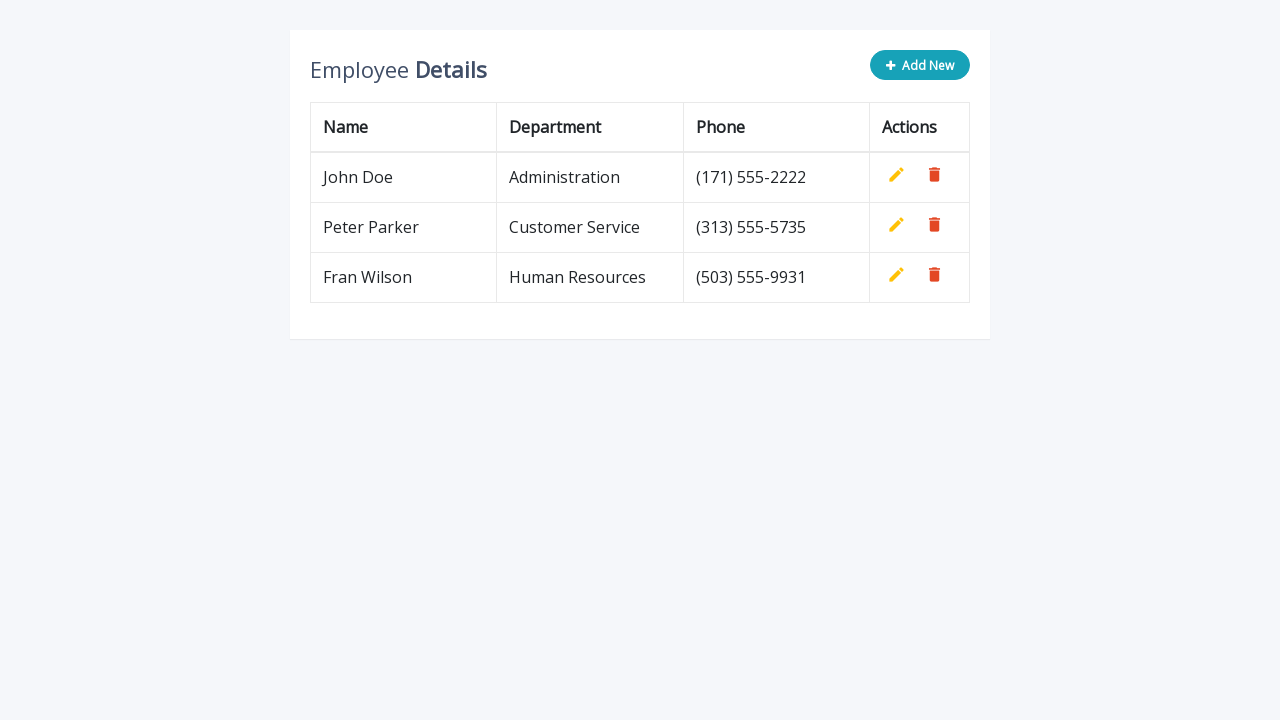

Navigated to Bootstrap table with add/delete row feature
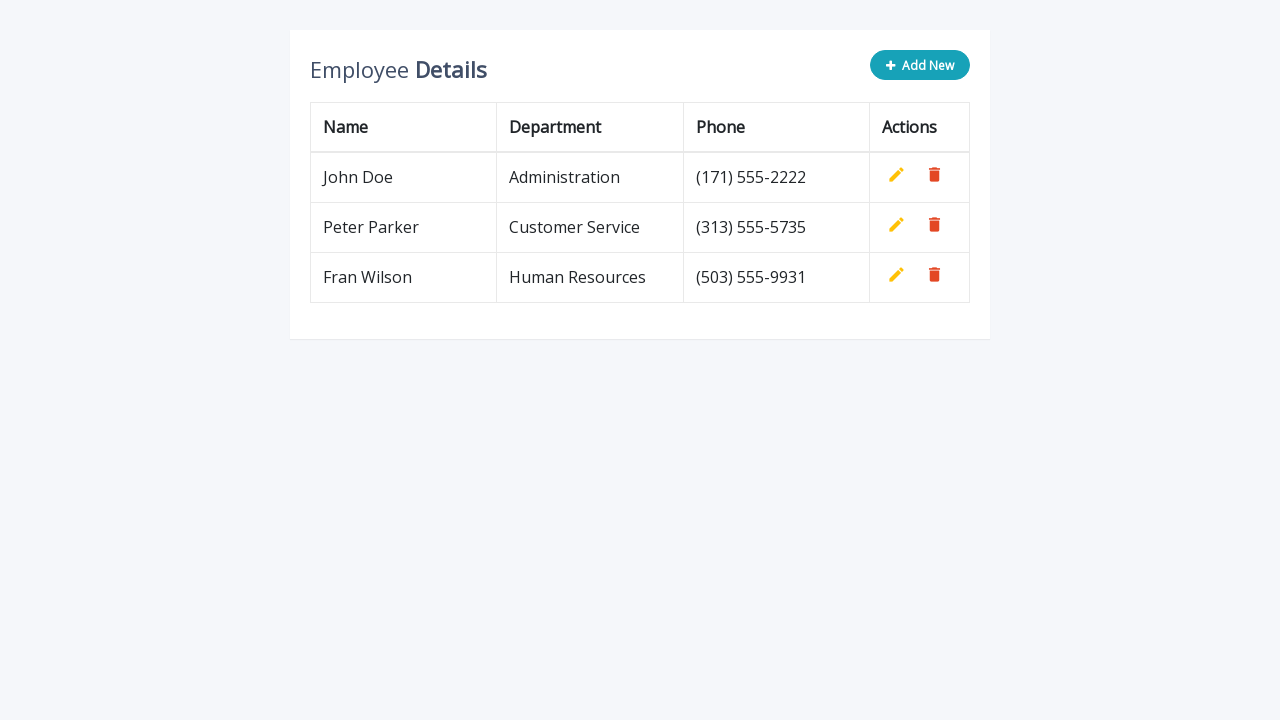

Clicked add new row button (iteration 1/100) at (920, 65) on xpath=//*[contains(@class,'btn')]
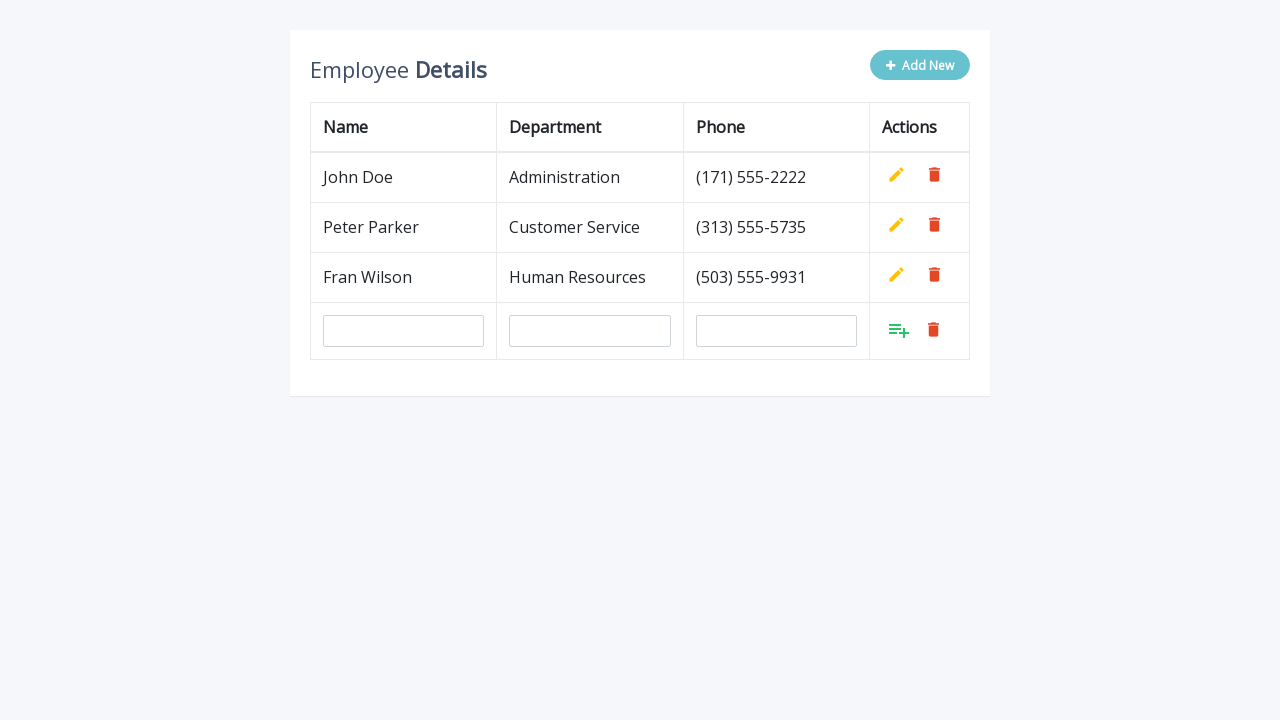

Filled name field with 'Stefan' (iteration 1/100) on #name
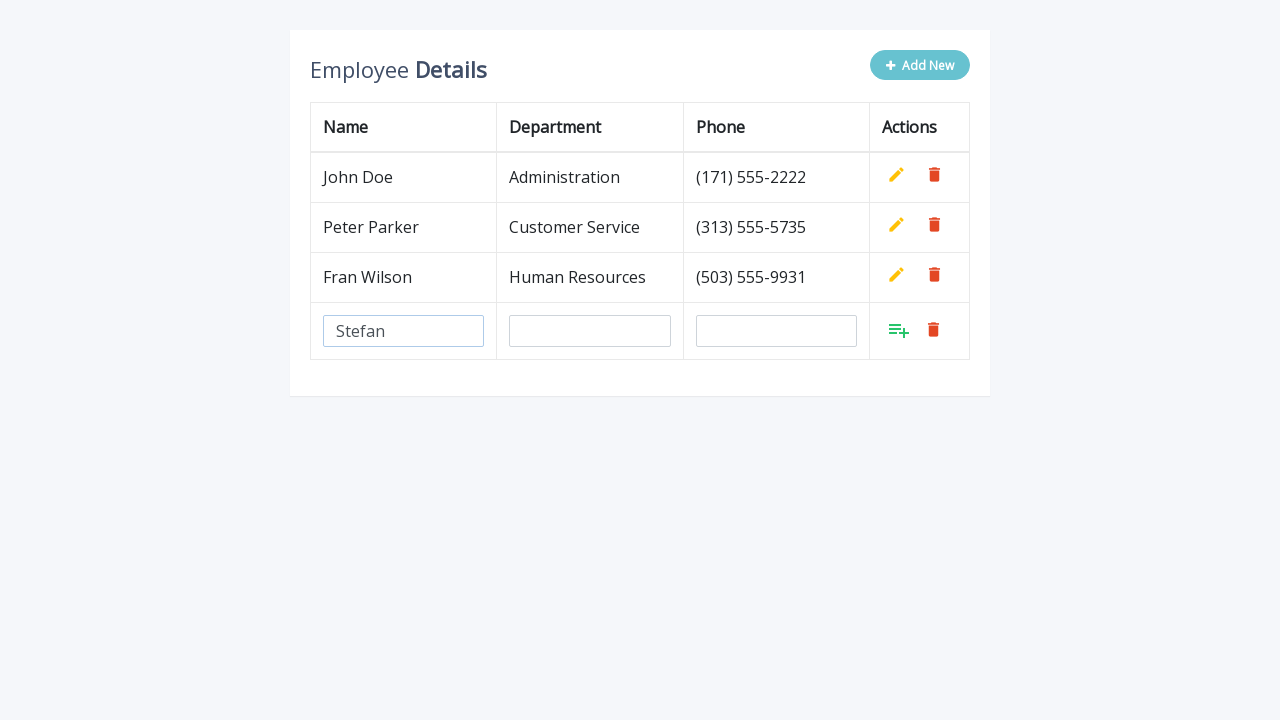

Filled department field with 'Stefan' (iteration 1/100) on #department
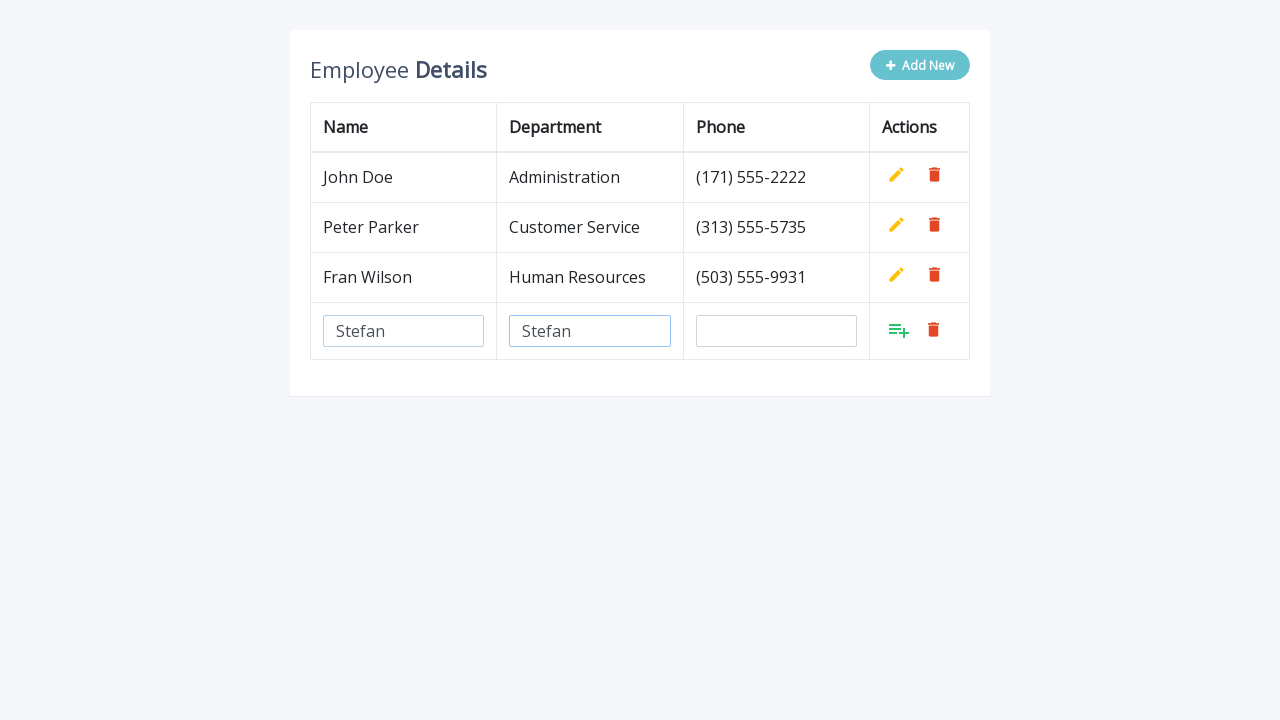

Filled phone field with '0641231231' (iteration 1/100) on #phone
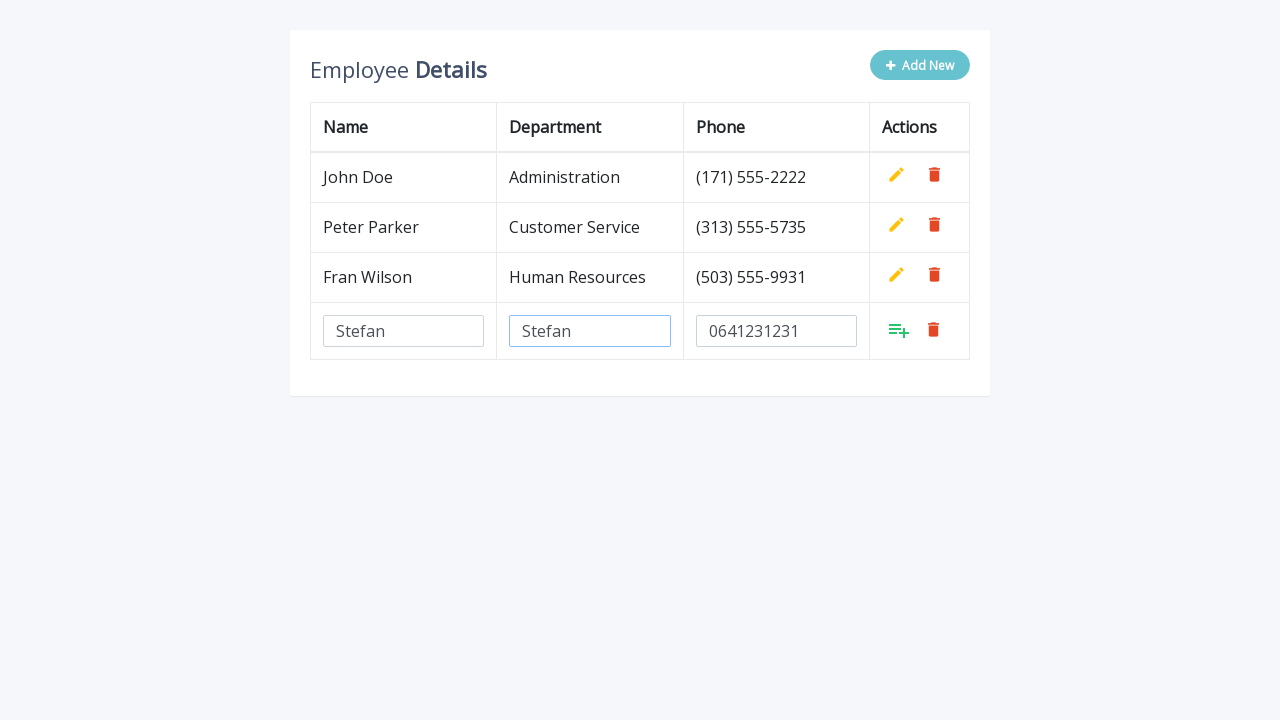

Clicked add/confirm button to save new row (iteration 1/100) at (899, 330) on a.add[style*='inline']
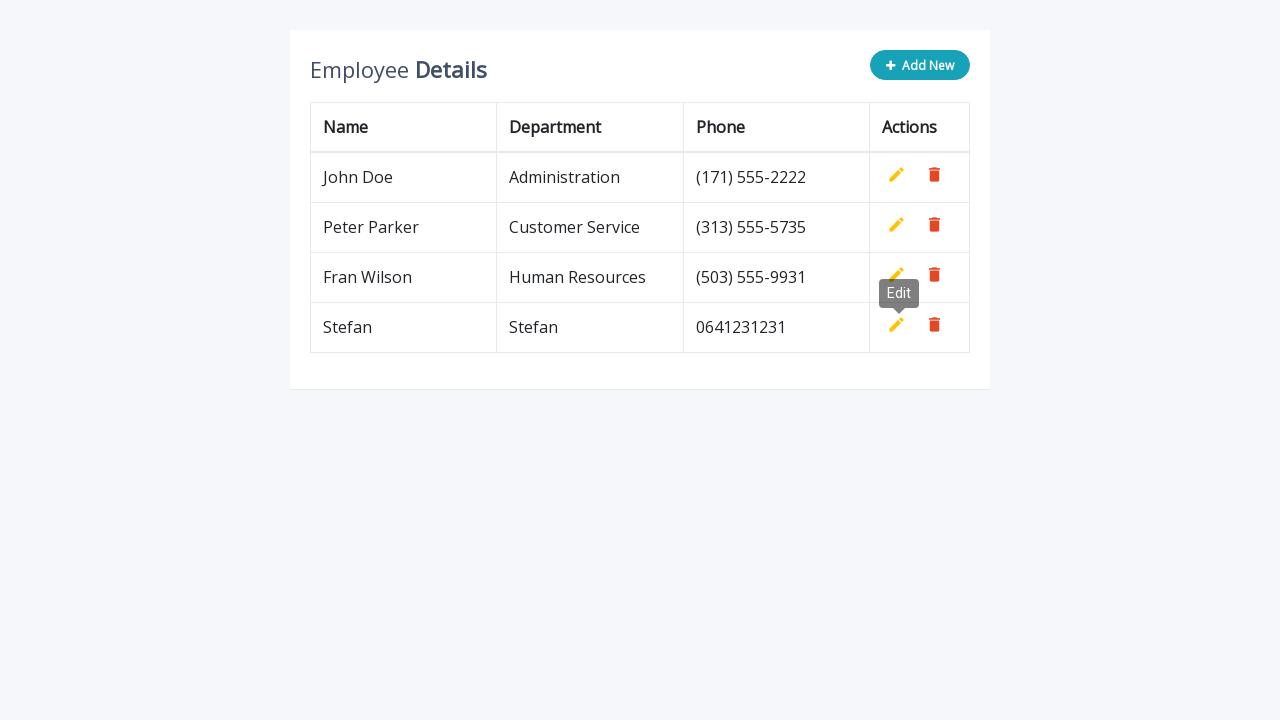

Clicked add new row button (iteration 2/100) at (920, 65) on xpath=//*[contains(@class,'btn')]
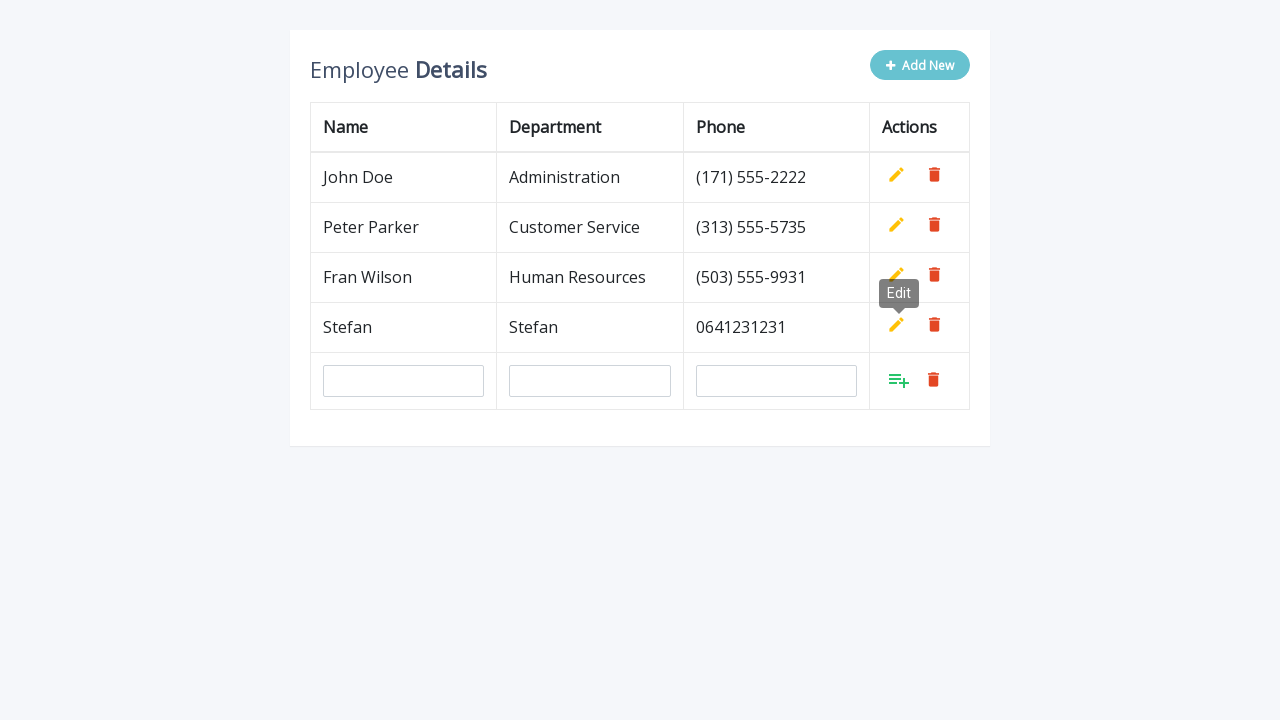

Filled name field with 'Stefan' (iteration 2/100) on #name
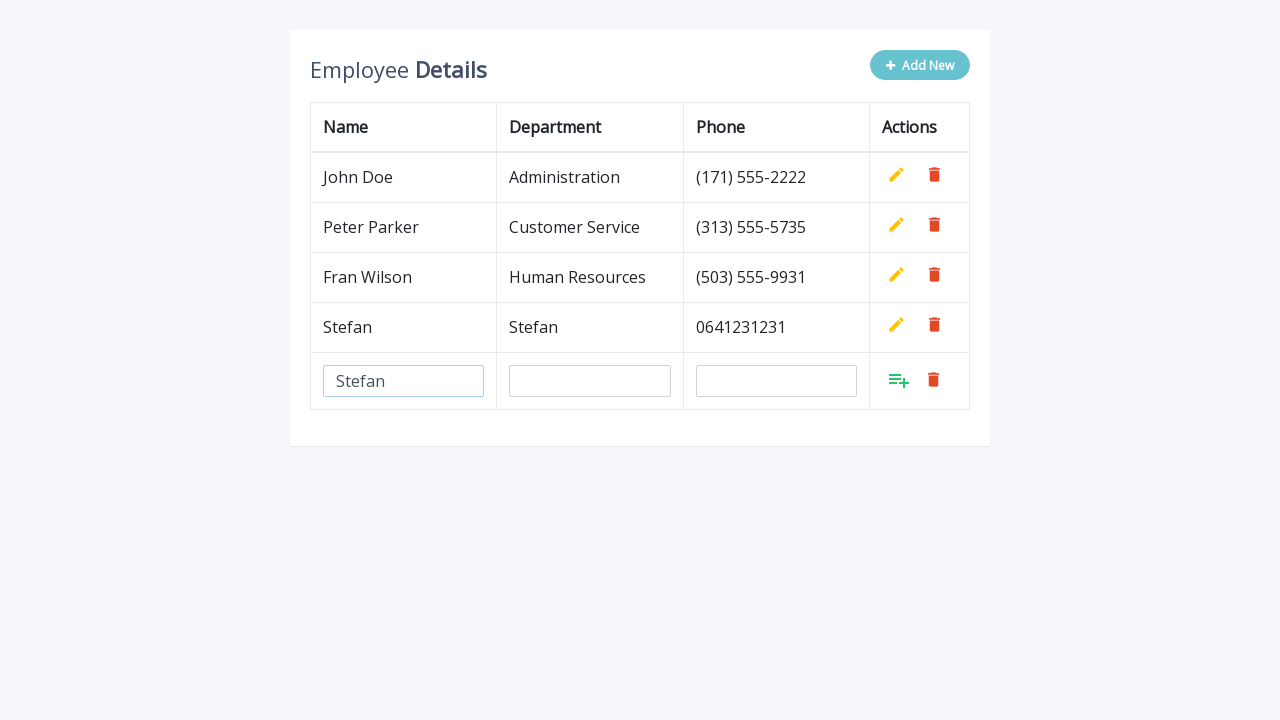

Filled department field with 'Stefan' (iteration 2/100) on #department
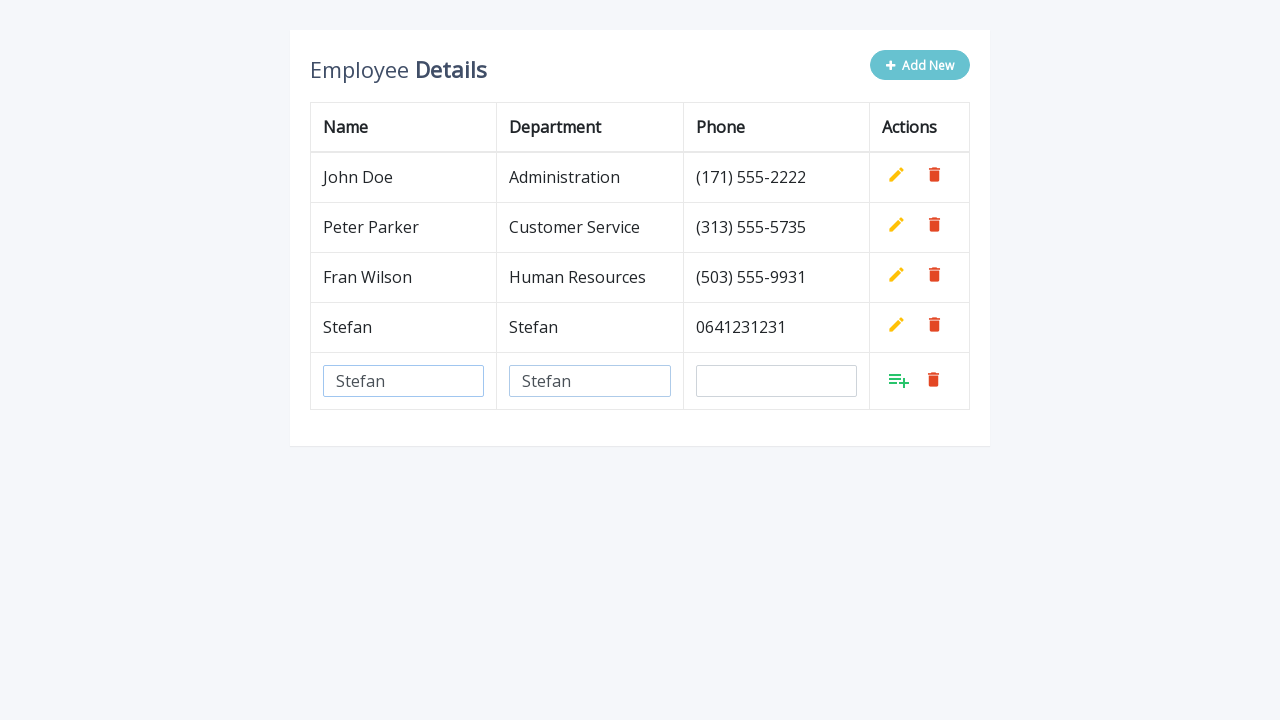

Filled phone field with '0641231231' (iteration 2/100) on #phone
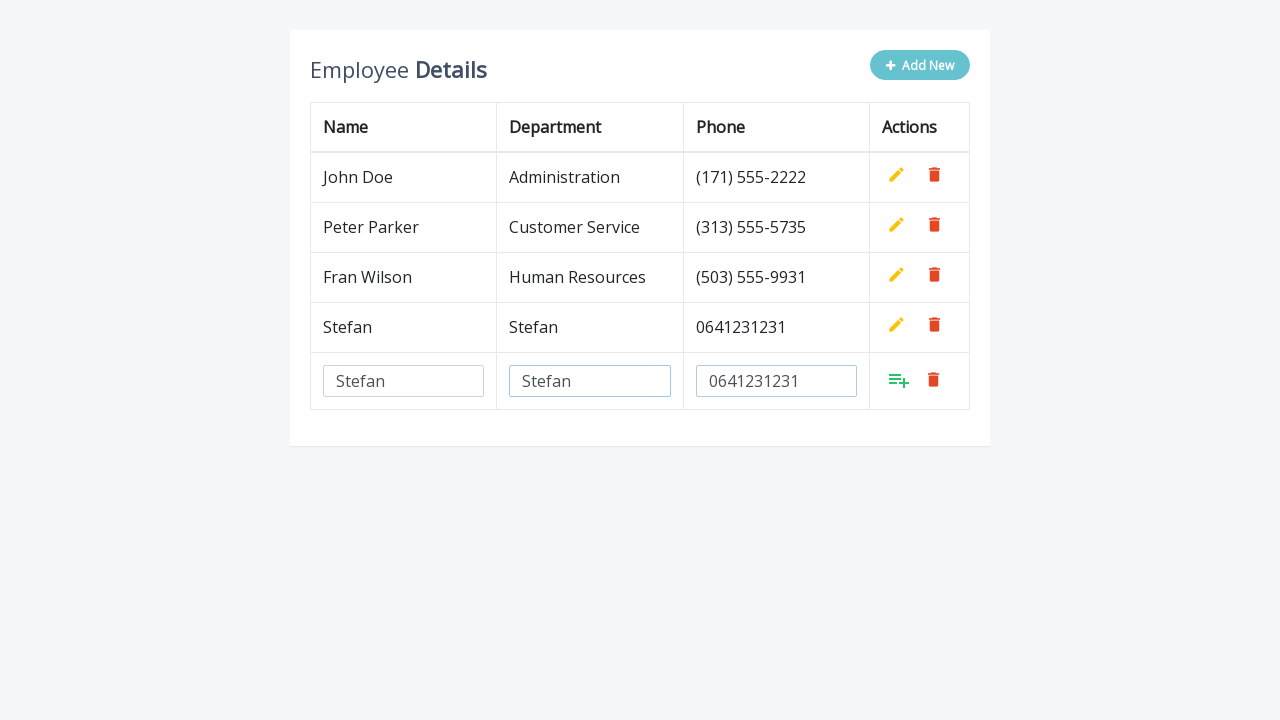

Clicked add/confirm button to save new row (iteration 2/100) at (899, 380) on a.add[style*='inline']
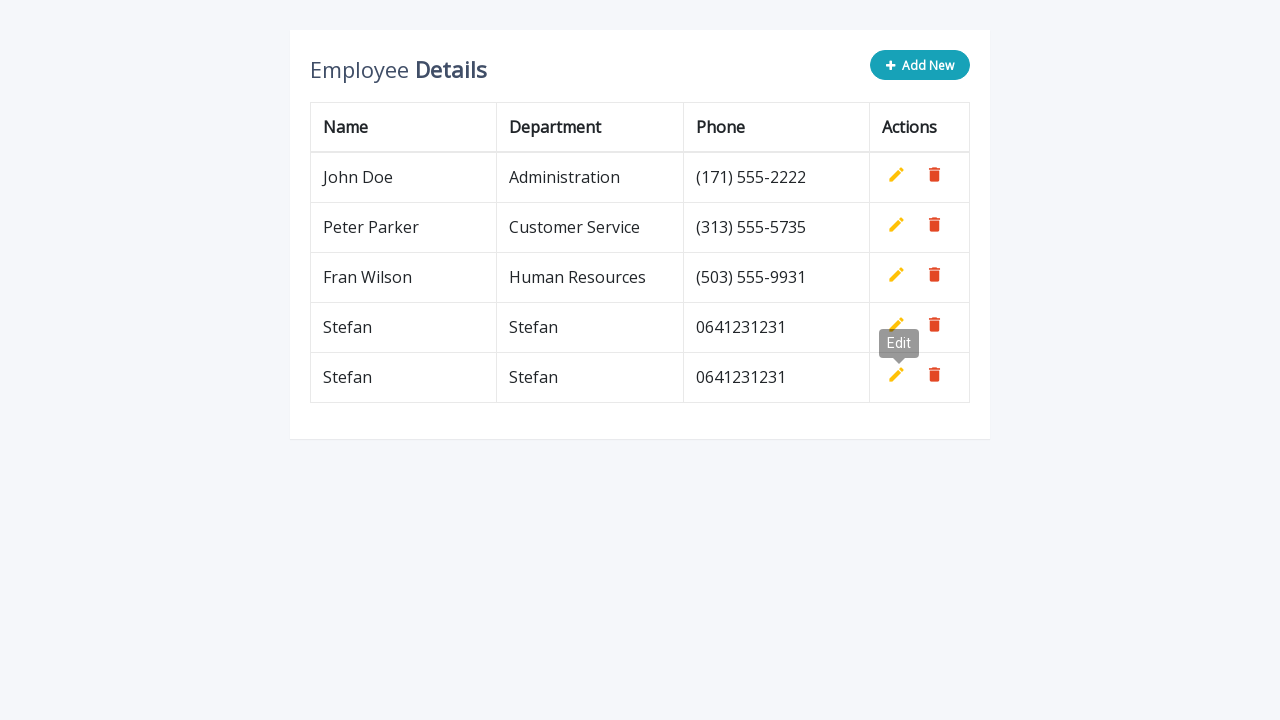

Clicked add new row button (iteration 3/100) at (920, 65) on xpath=//*[contains(@class,'btn')]
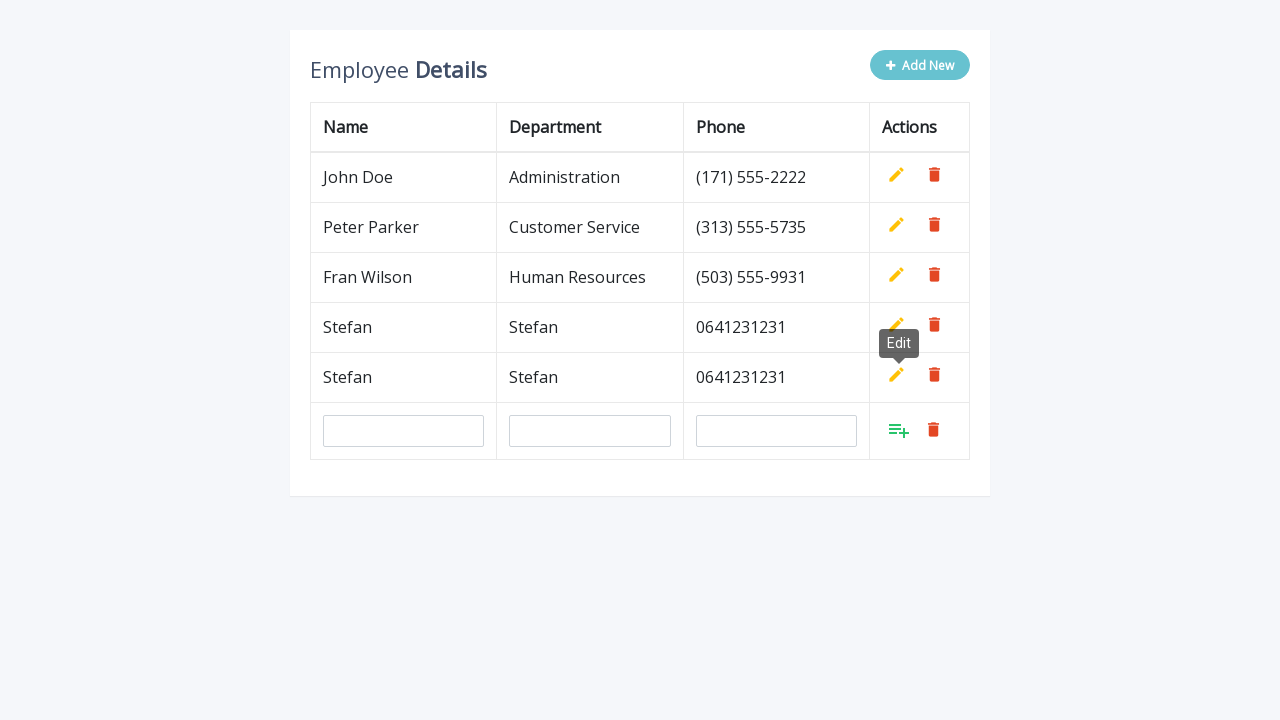

Filled name field with 'Stefan' (iteration 3/100) on #name
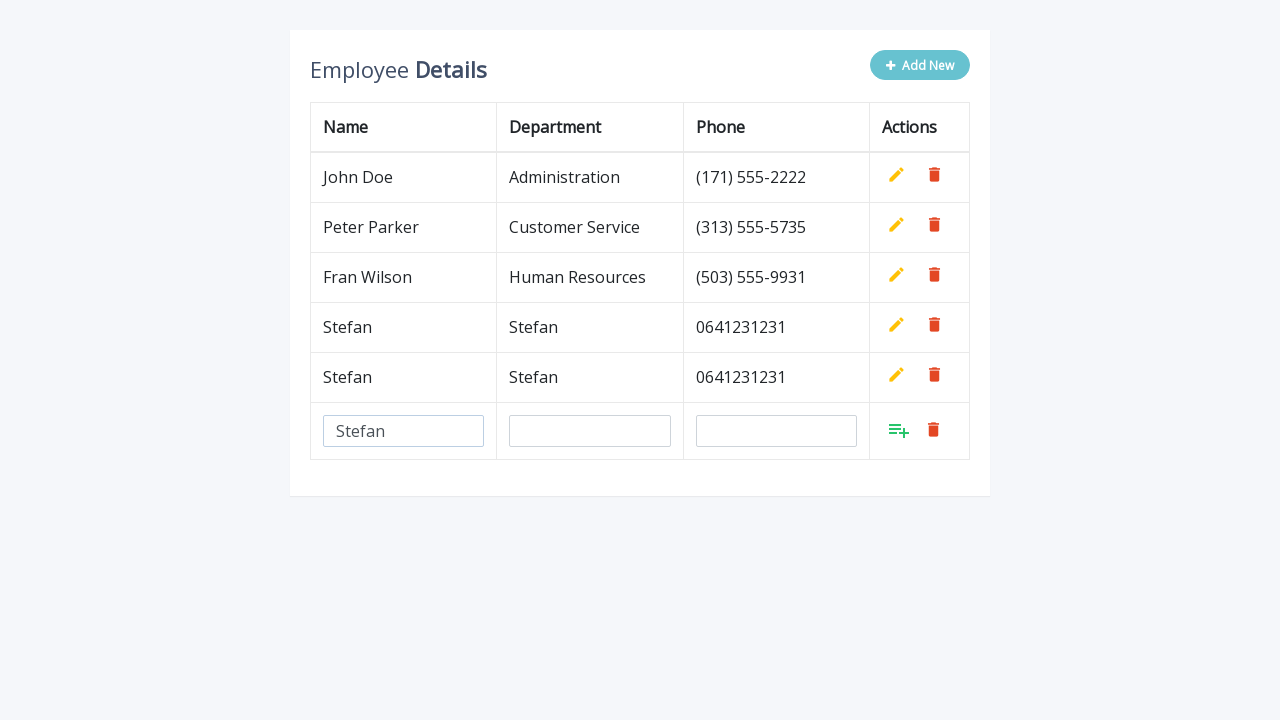

Filled department field with 'Stefan' (iteration 3/100) on #department
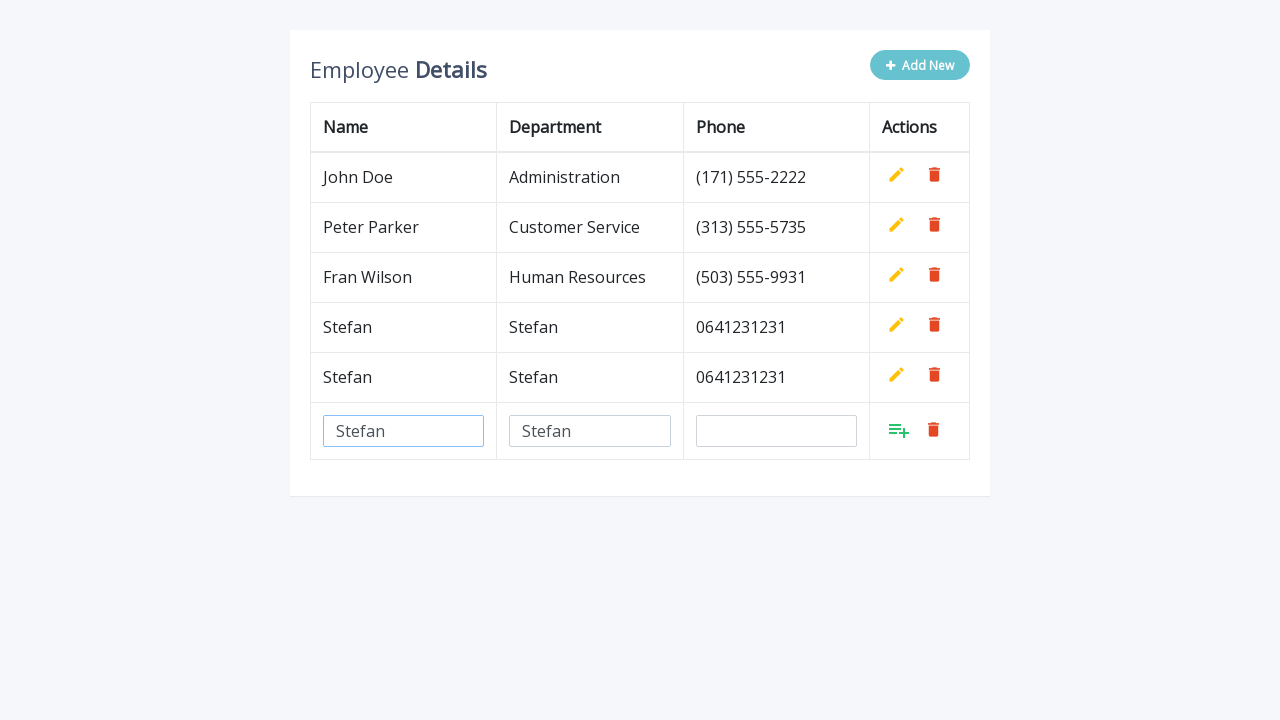

Filled phone field with '0641231231' (iteration 3/100) on #phone
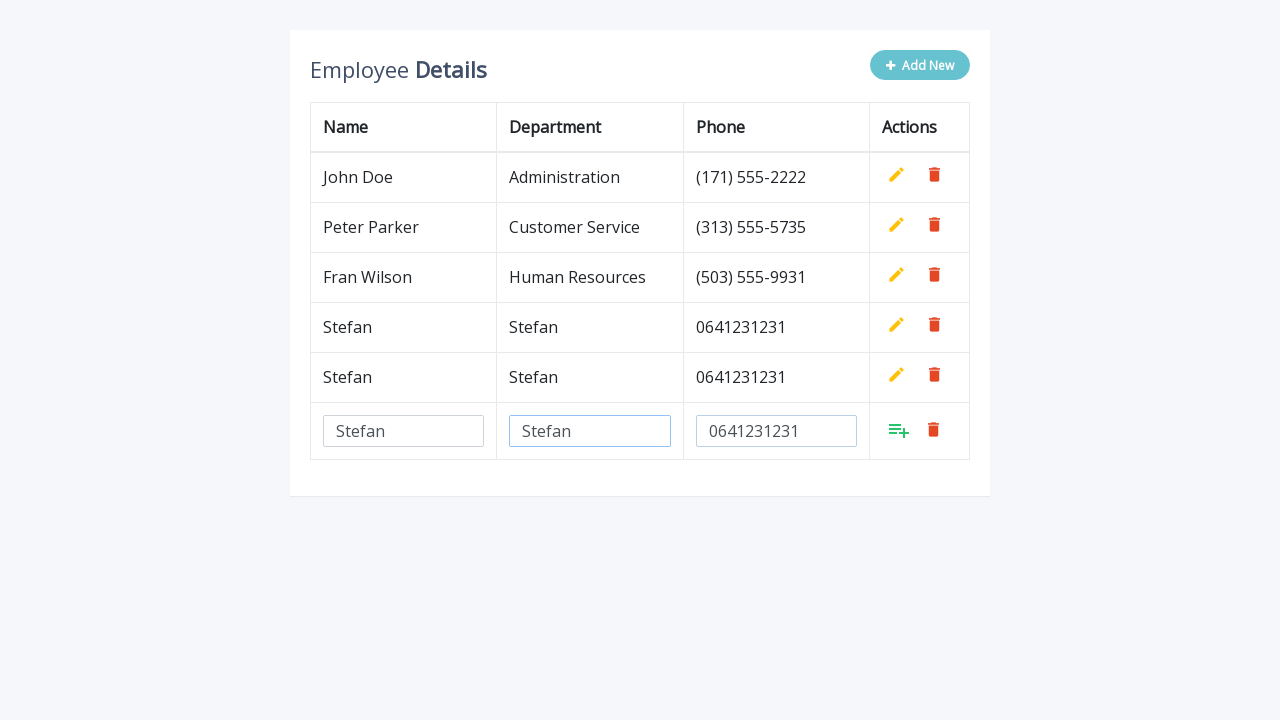

Clicked add/confirm button to save new row (iteration 3/100) at (899, 430) on a.add[style*='inline']
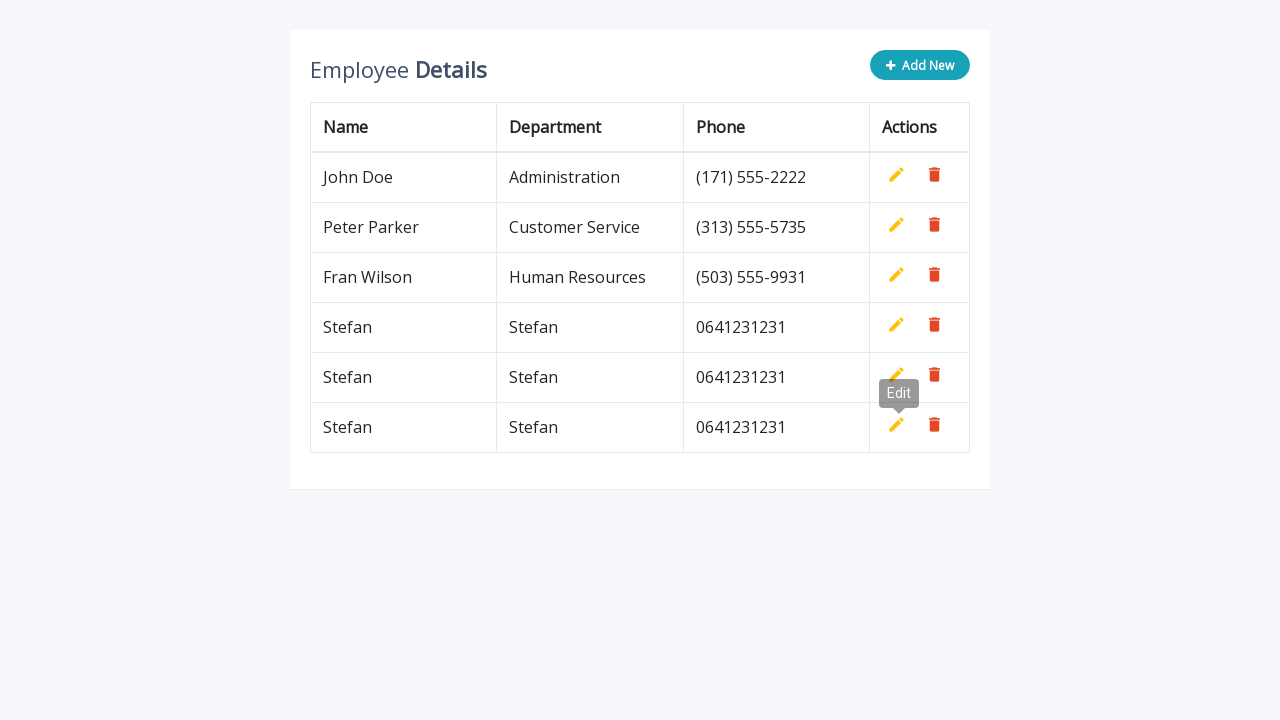

Clicked add new row button (iteration 4/100) at (920, 65) on xpath=//*[contains(@class,'btn')]
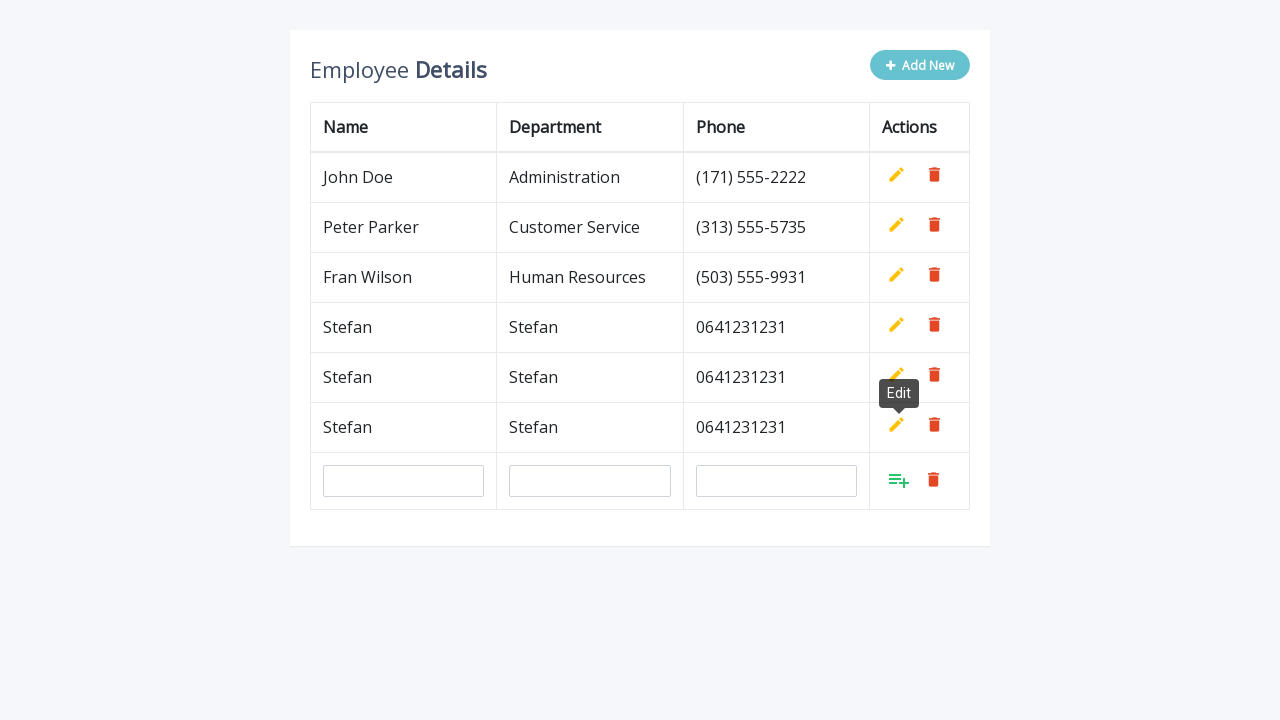

Filled name field with 'Stefan' (iteration 4/100) on #name
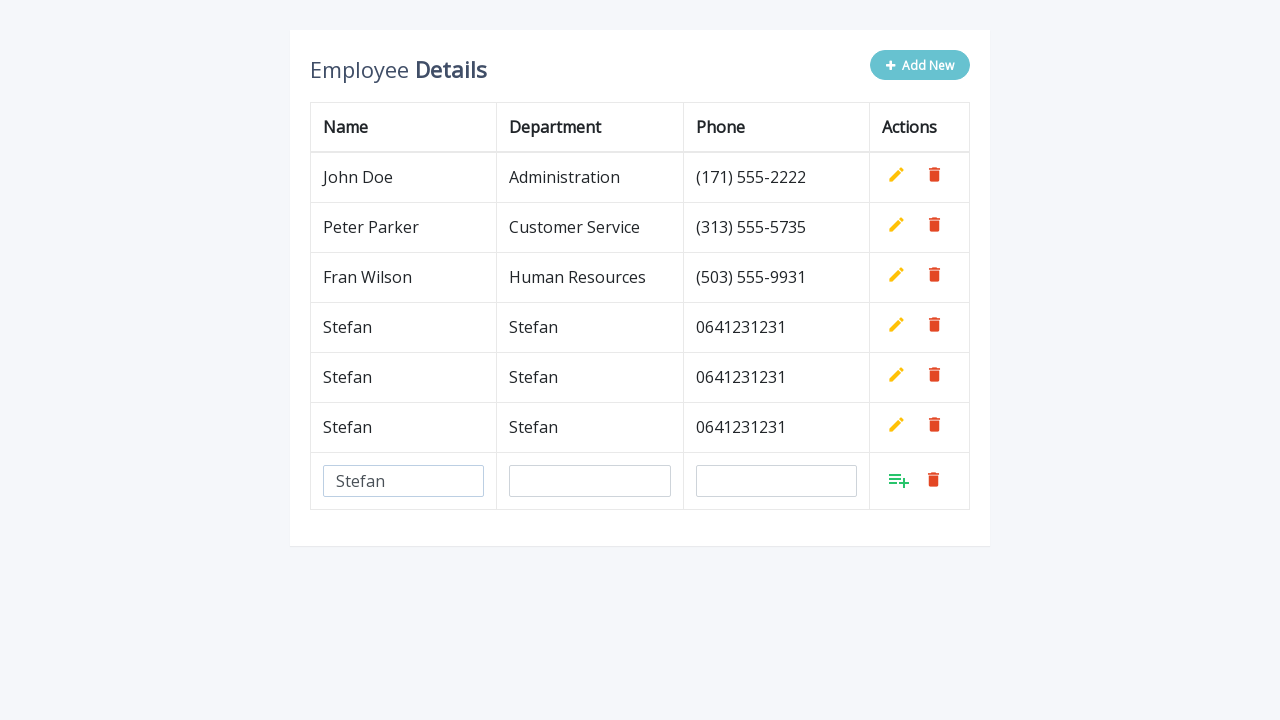

Filled department field with 'Stefan' (iteration 4/100) on #department
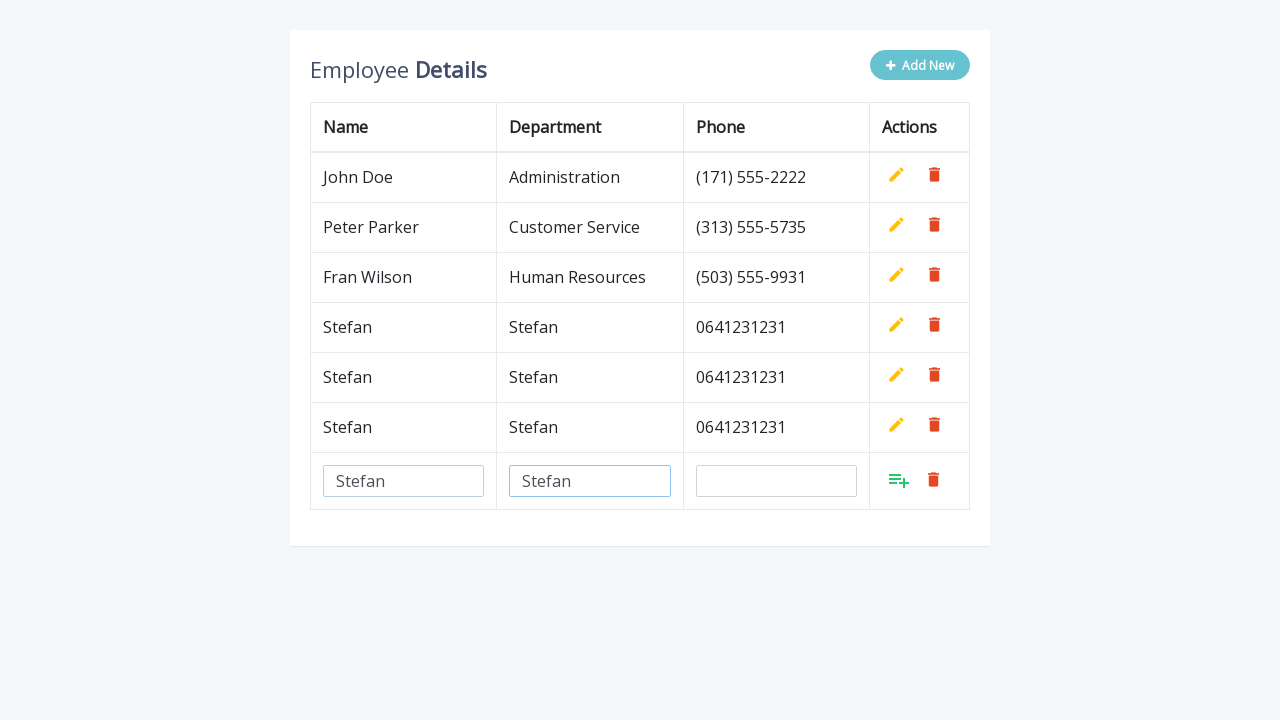

Filled phone field with '0641231231' (iteration 4/100) on #phone
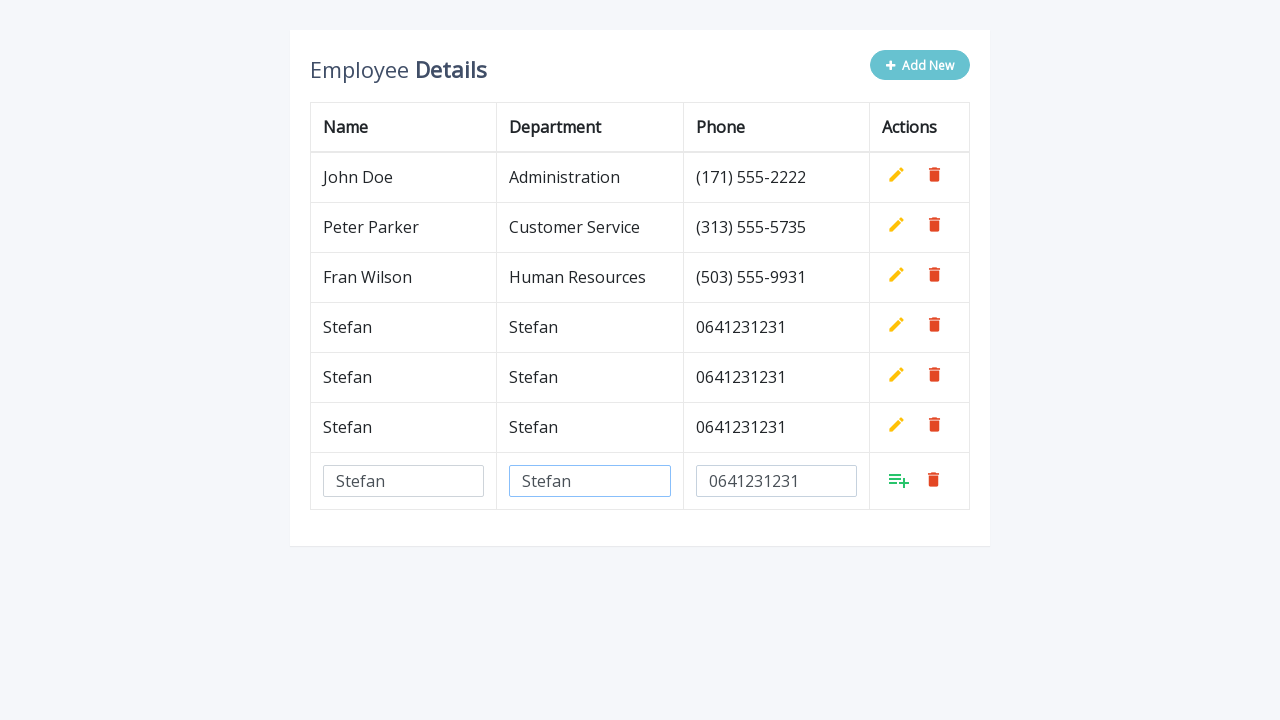

Clicked add/confirm button to save new row (iteration 4/100) at (899, 480) on a.add[style*='inline']
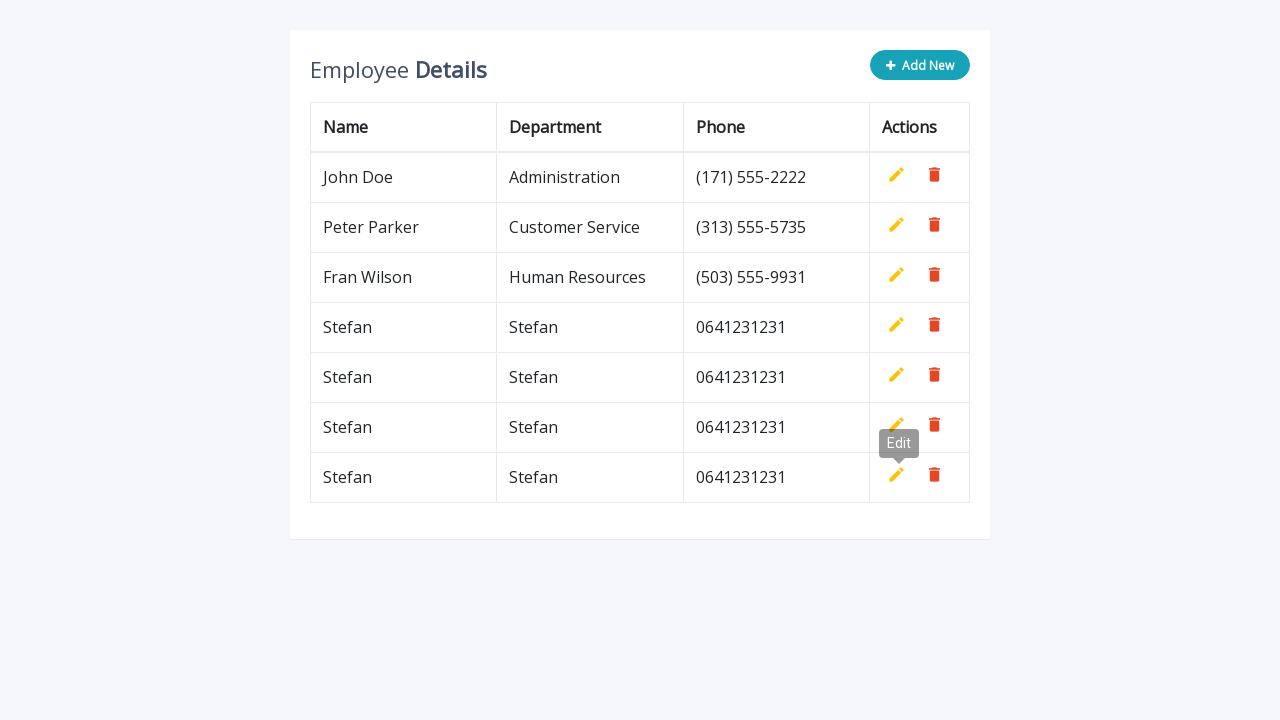

Clicked add new row button (iteration 5/100) at (920, 65) on xpath=//*[contains(@class,'btn')]
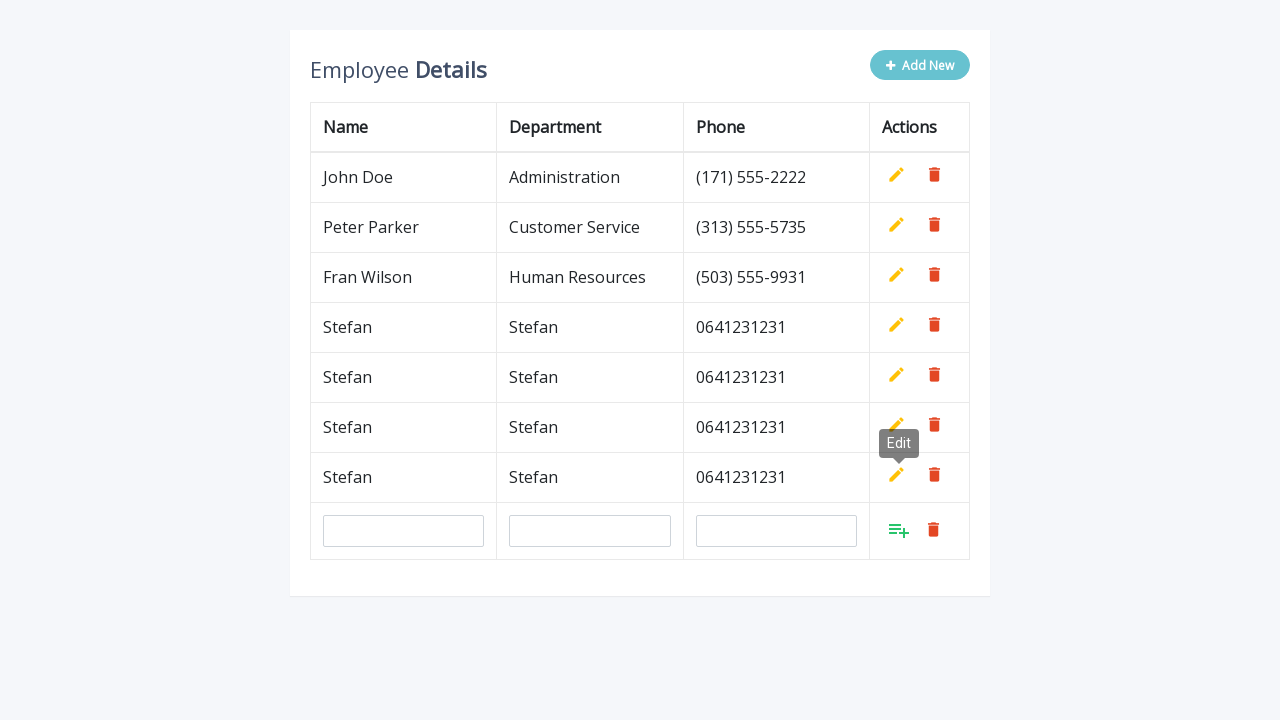

Filled name field with 'Stefan' (iteration 5/100) on #name
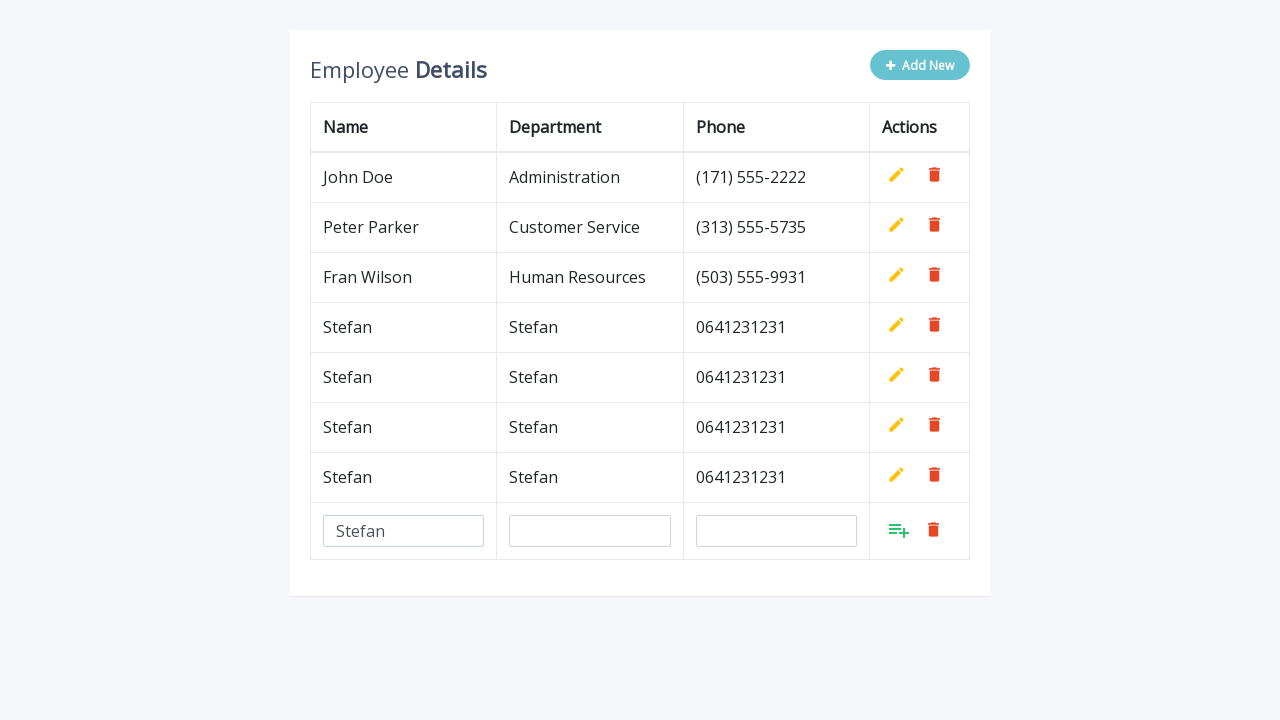

Filled department field with 'Stefan' (iteration 5/100) on #department
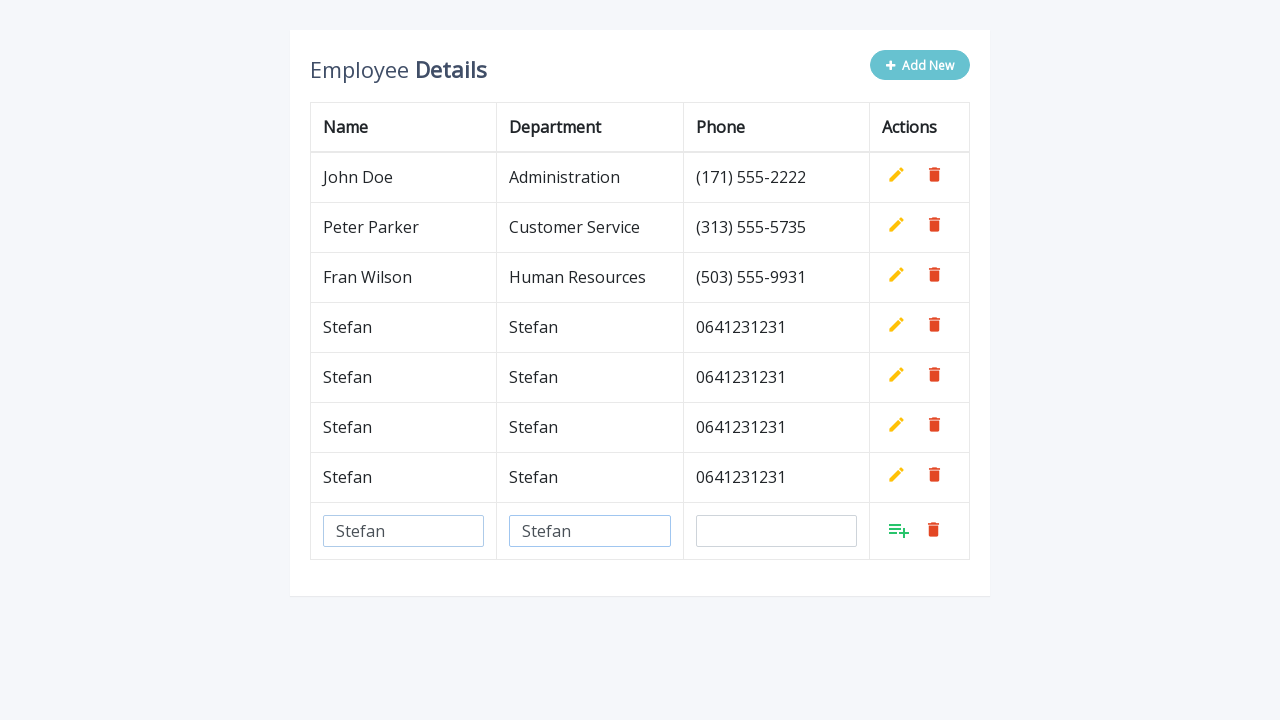

Filled phone field with '0641231231' (iteration 5/100) on #phone
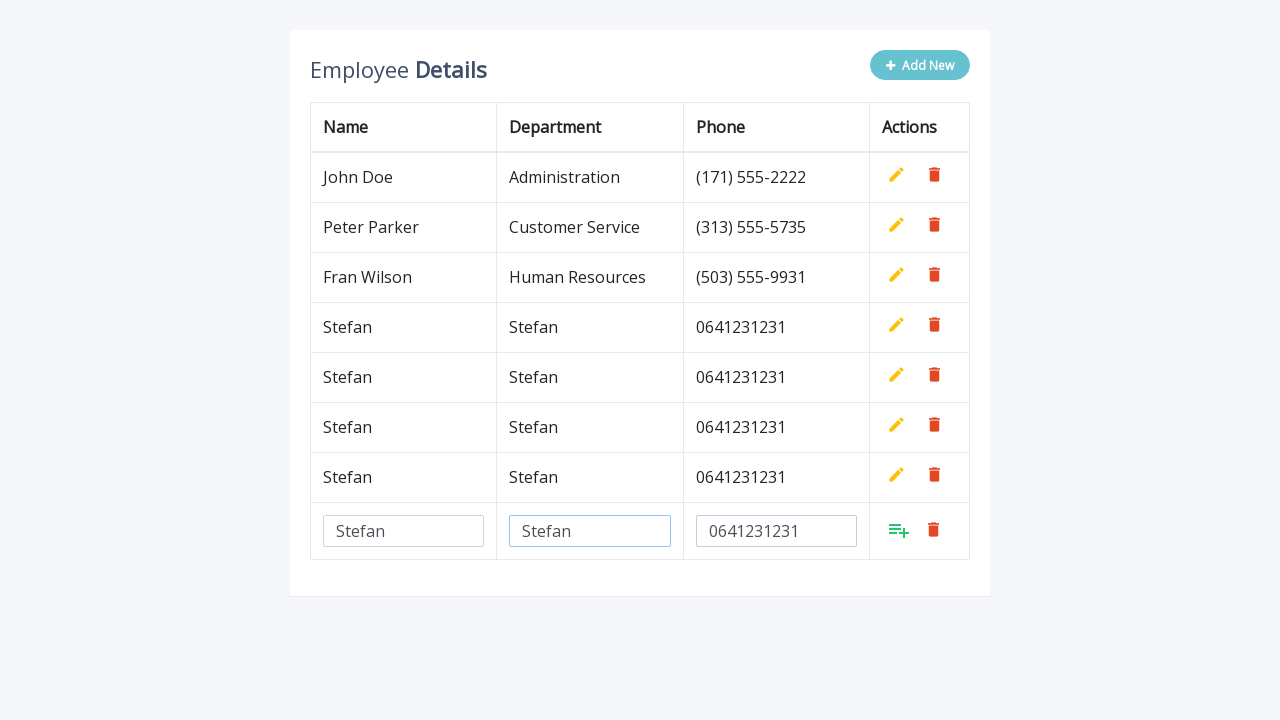

Clicked add/confirm button to save new row (iteration 5/100) at (899, 530) on a.add[style*='inline']
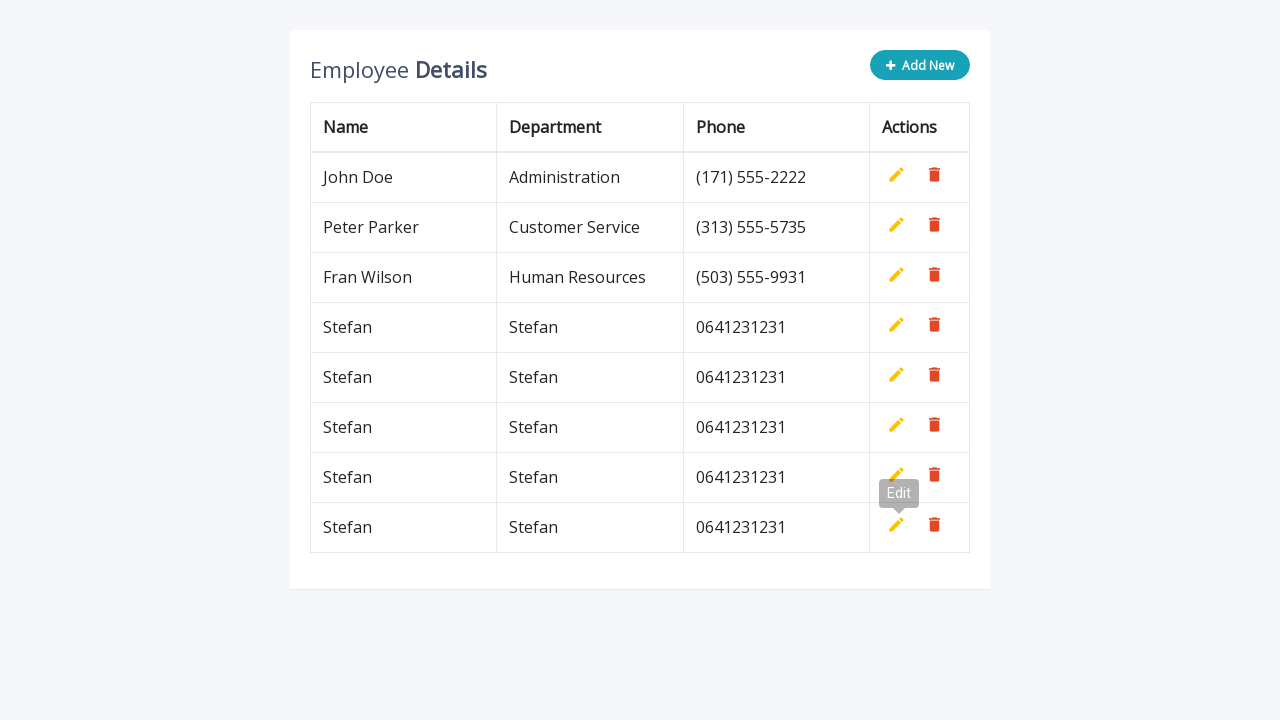

Clicked add new row button (iteration 6/100) at (920, 65) on xpath=//*[contains(@class,'btn')]
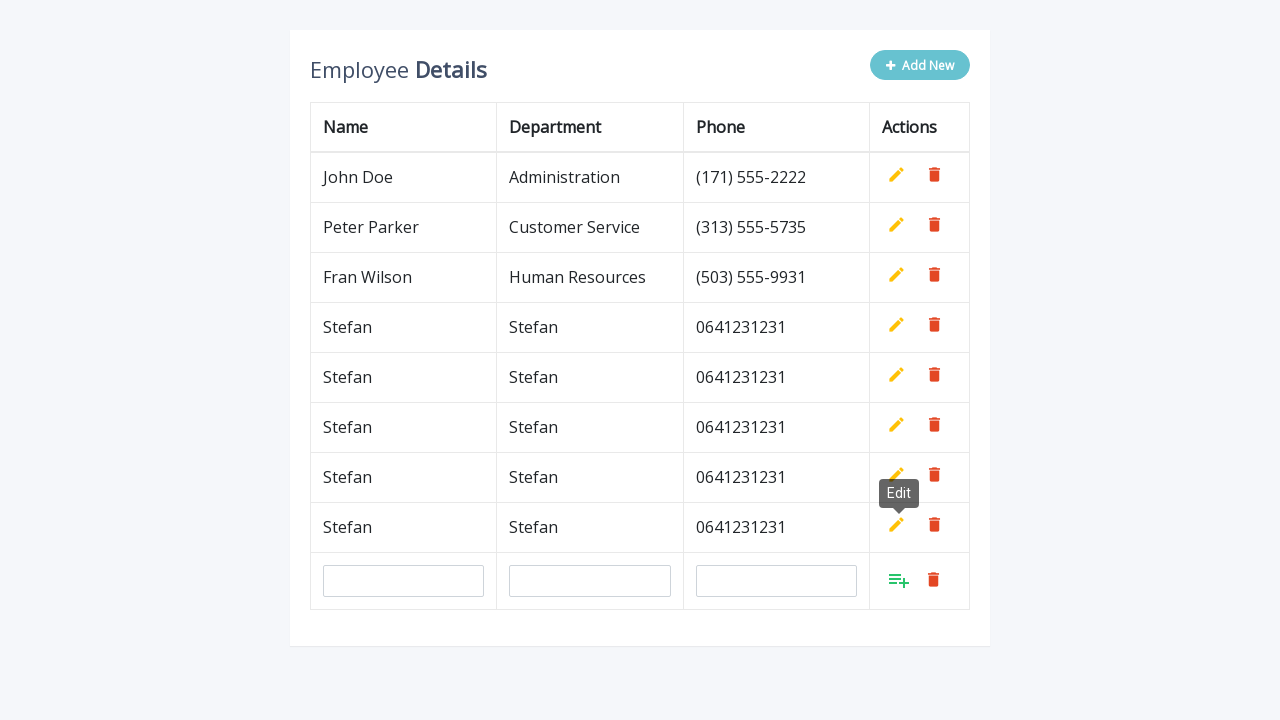

Filled name field with 'Stefan' (iteration 6/100) on #name
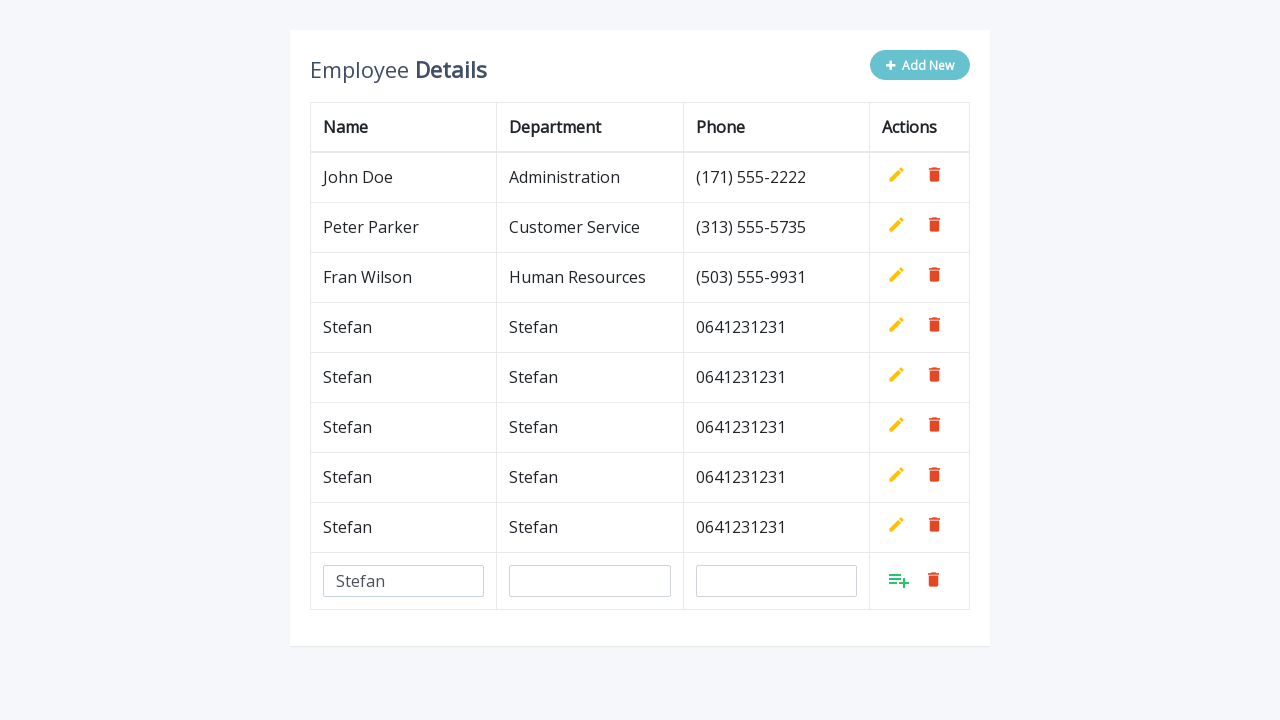

Filled department field with 'Stefan' (iteration 6/100) on #department
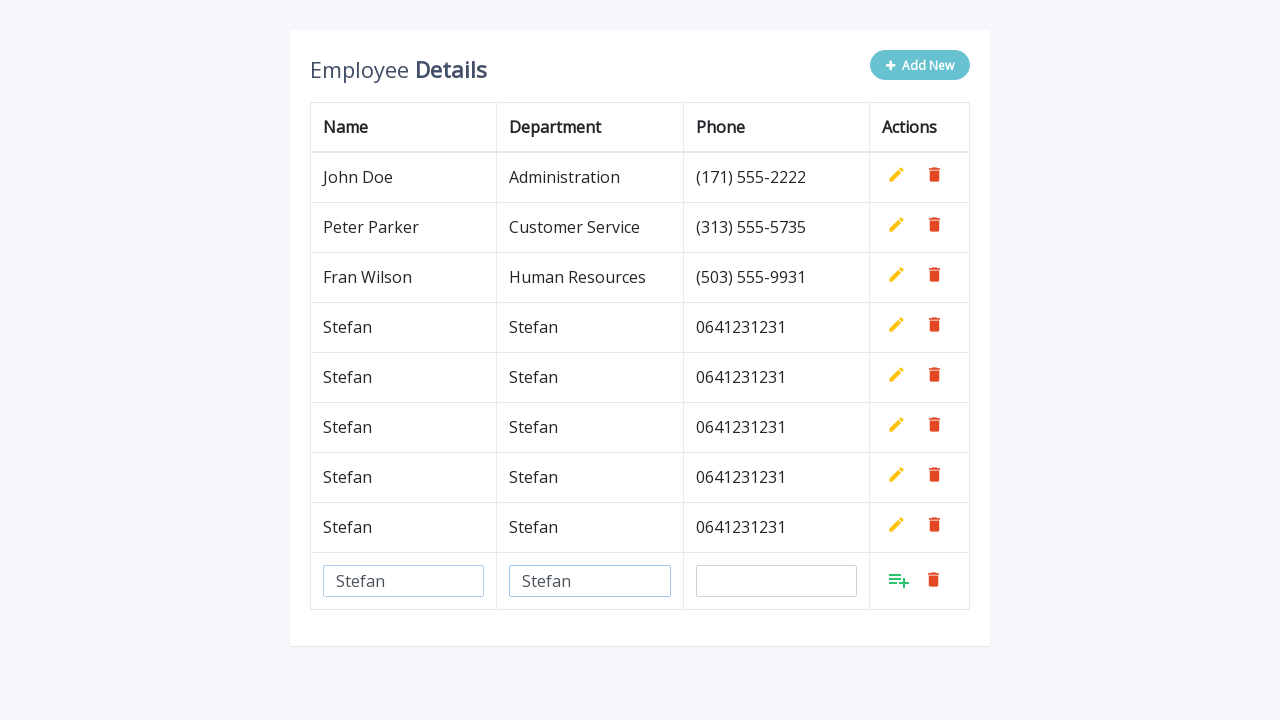

Filled phone field with '0641231231' (iteration 6/100) on #phone
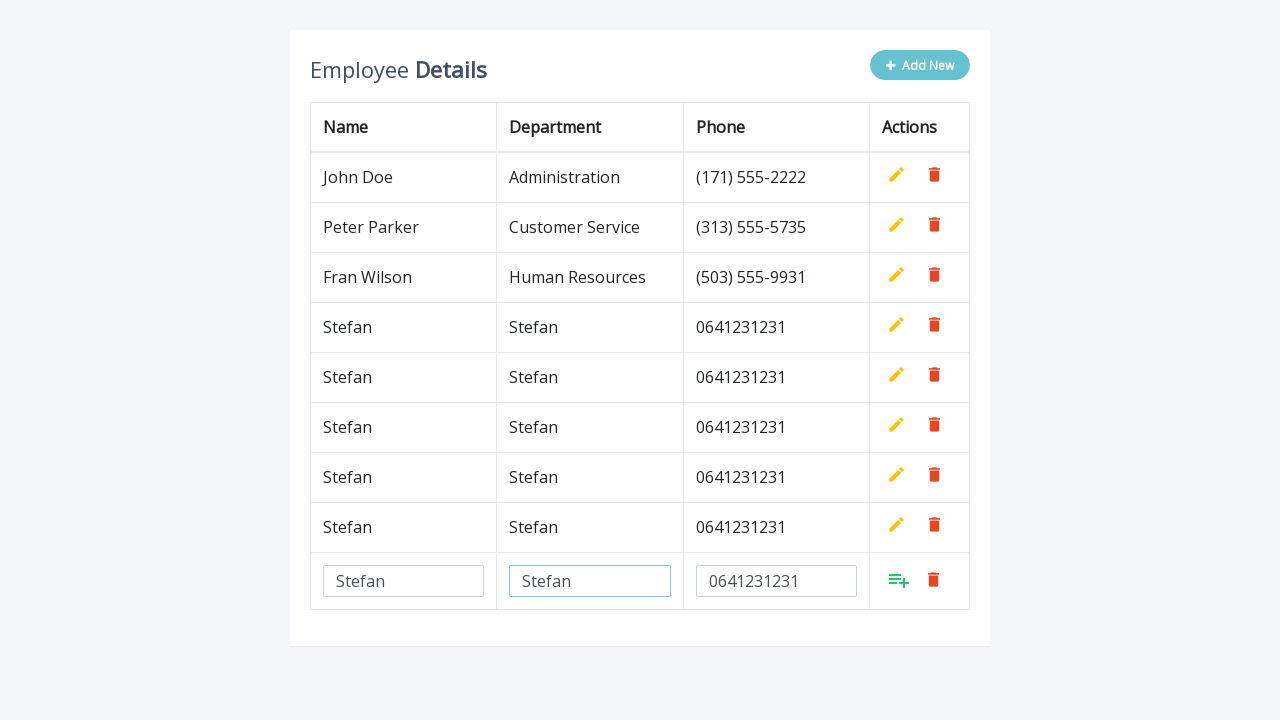

Clicked add/confirm button to save new row (iteration 6/100) at (899, 580) on a.add[style*='inline']
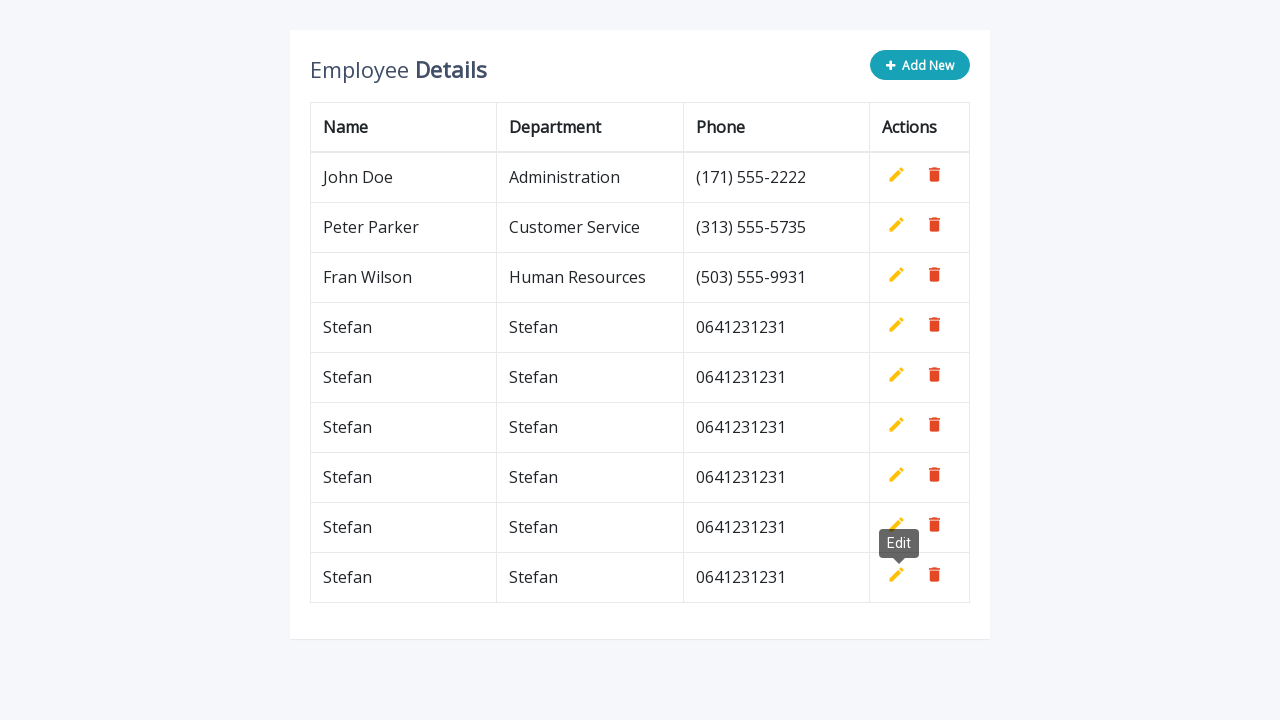

Clicked add new row button (iteration 7/100) at (920, 65) on xpath=//*[contains(@class,'btn')]
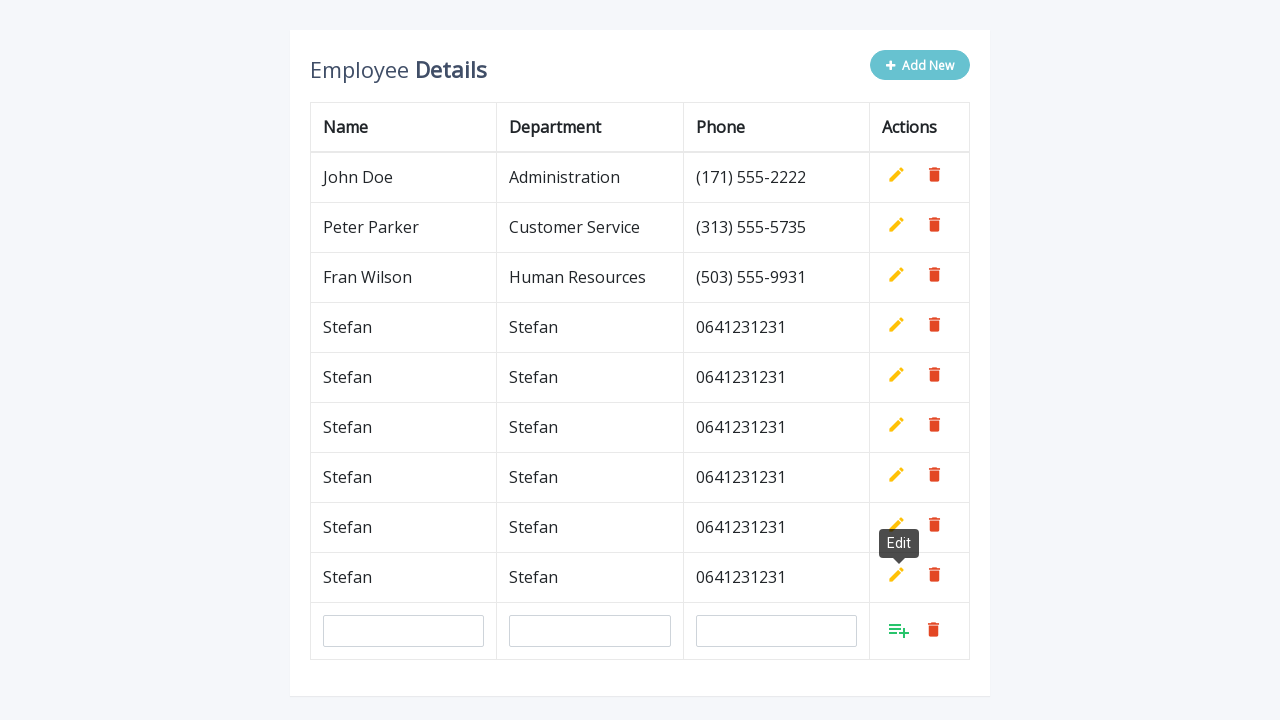

Filled name field with 'Stefan' (iteration 7/100) on #name
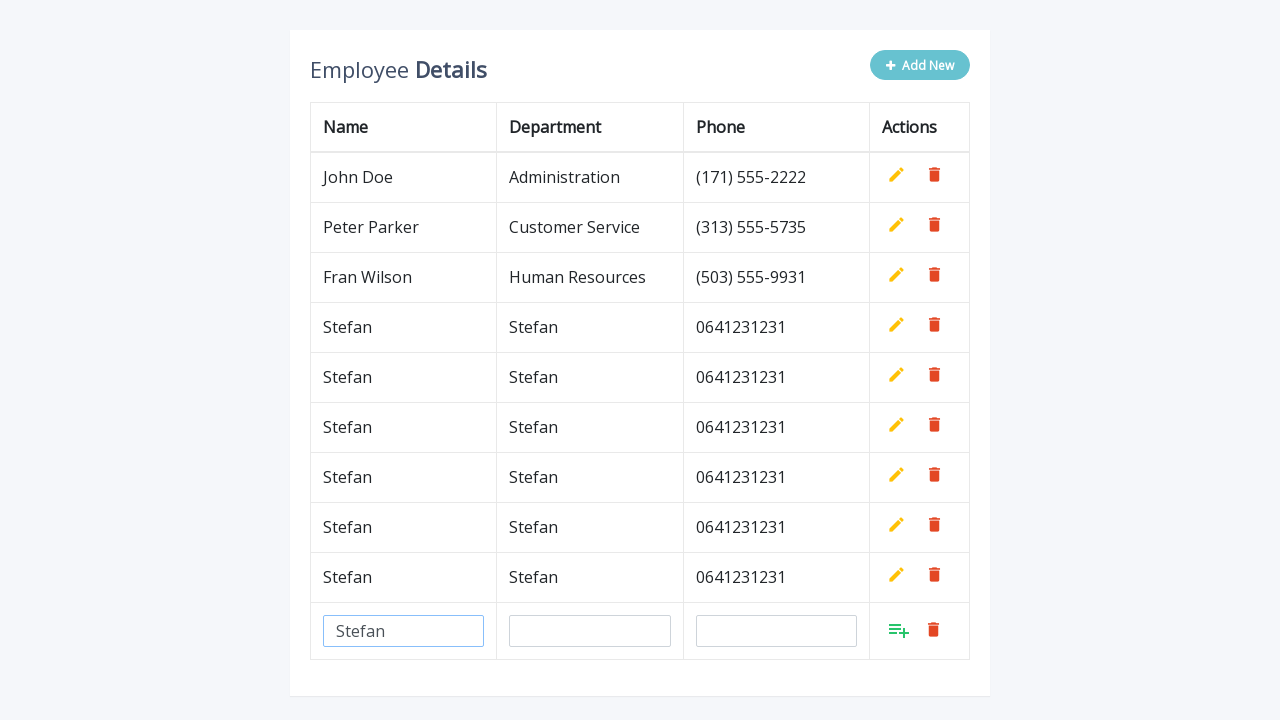

Filled department field with 'Stefan' (iteration 7/100) on #department
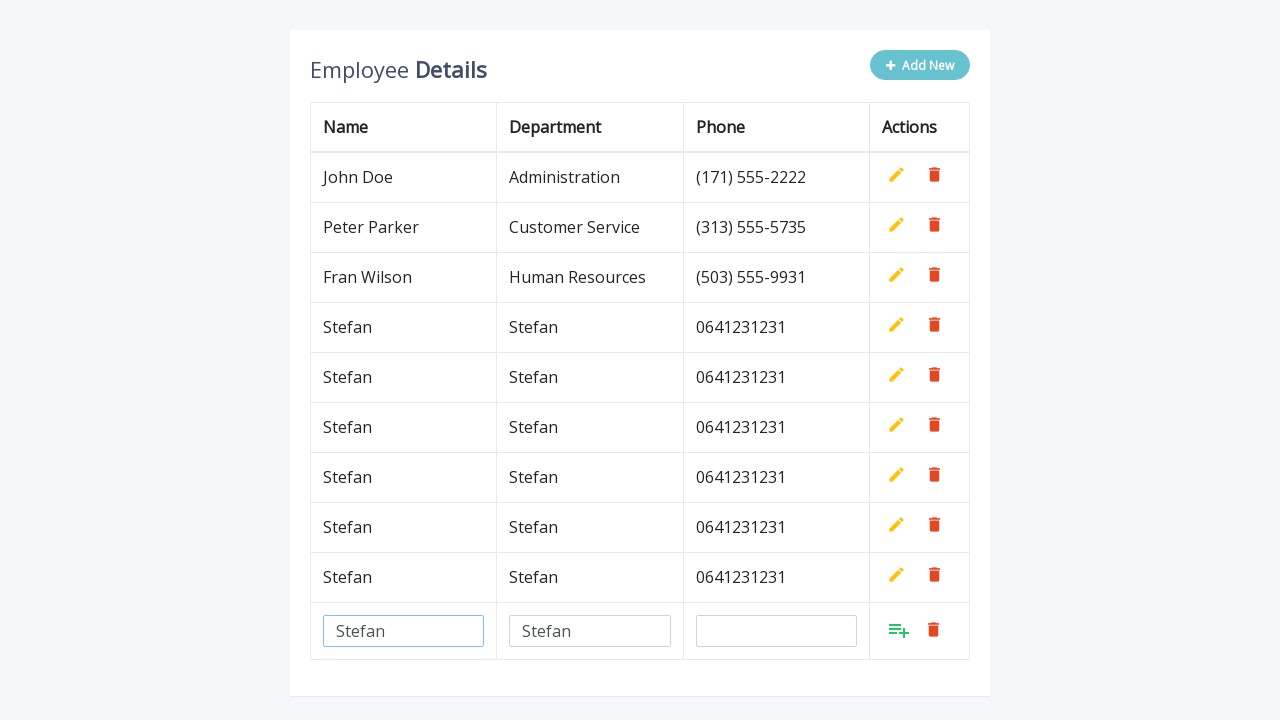

Filled phone field with '0641231231' (iteration 7/100) on #phone
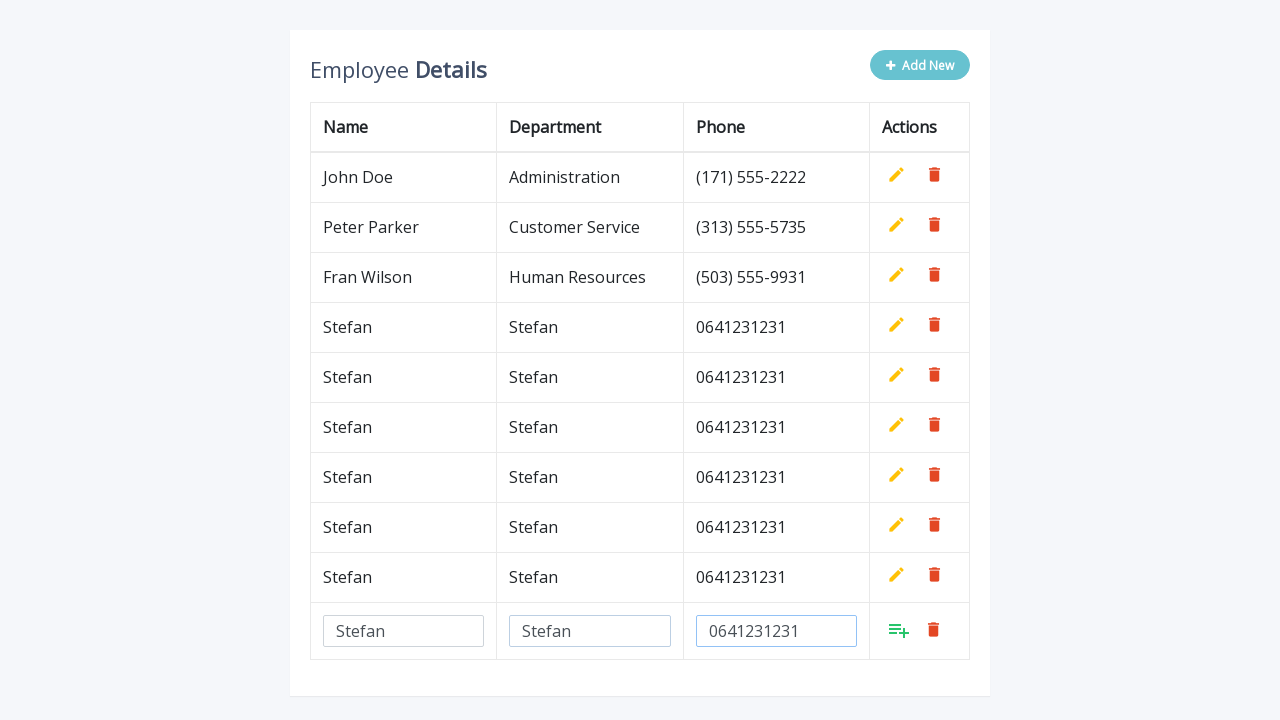

Clicked add/confirm button to save new row (iteration 7/100) at (899, 630) on a.add[style*='inline']
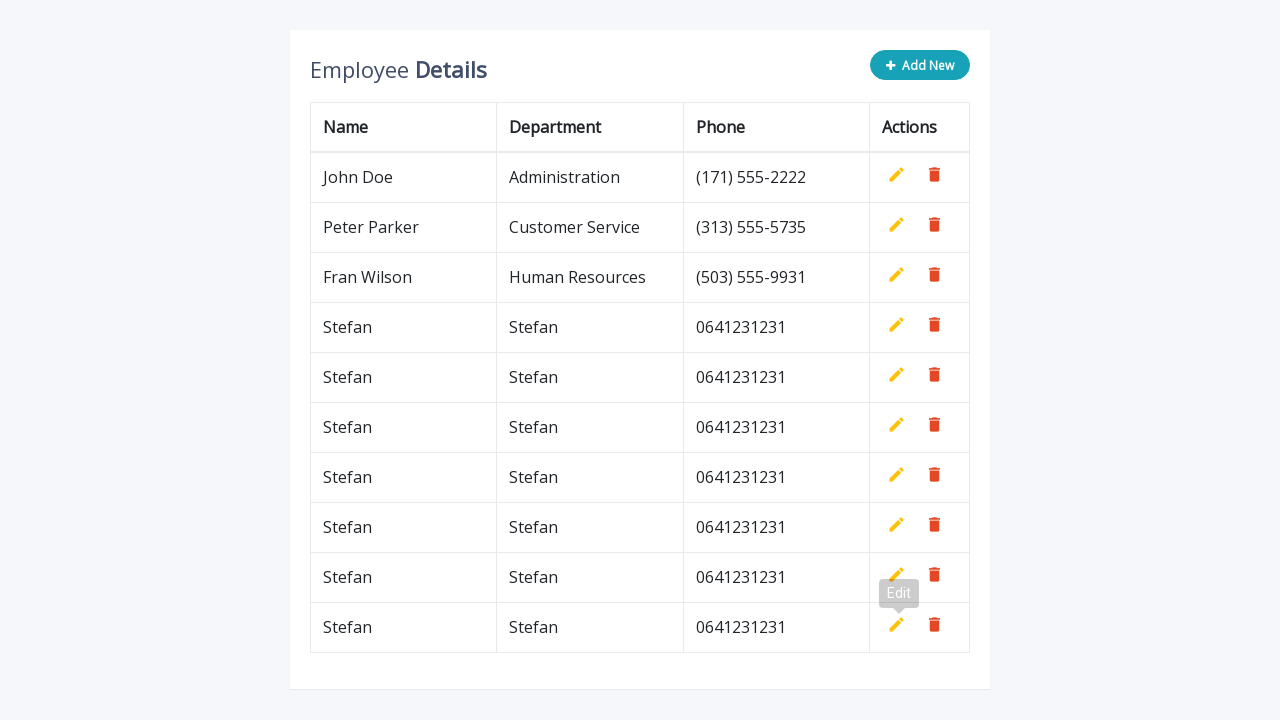

Clicked add new row button (iteration 8/100) at (920, 65) on xpath=//*[contains(@class,'btn')]
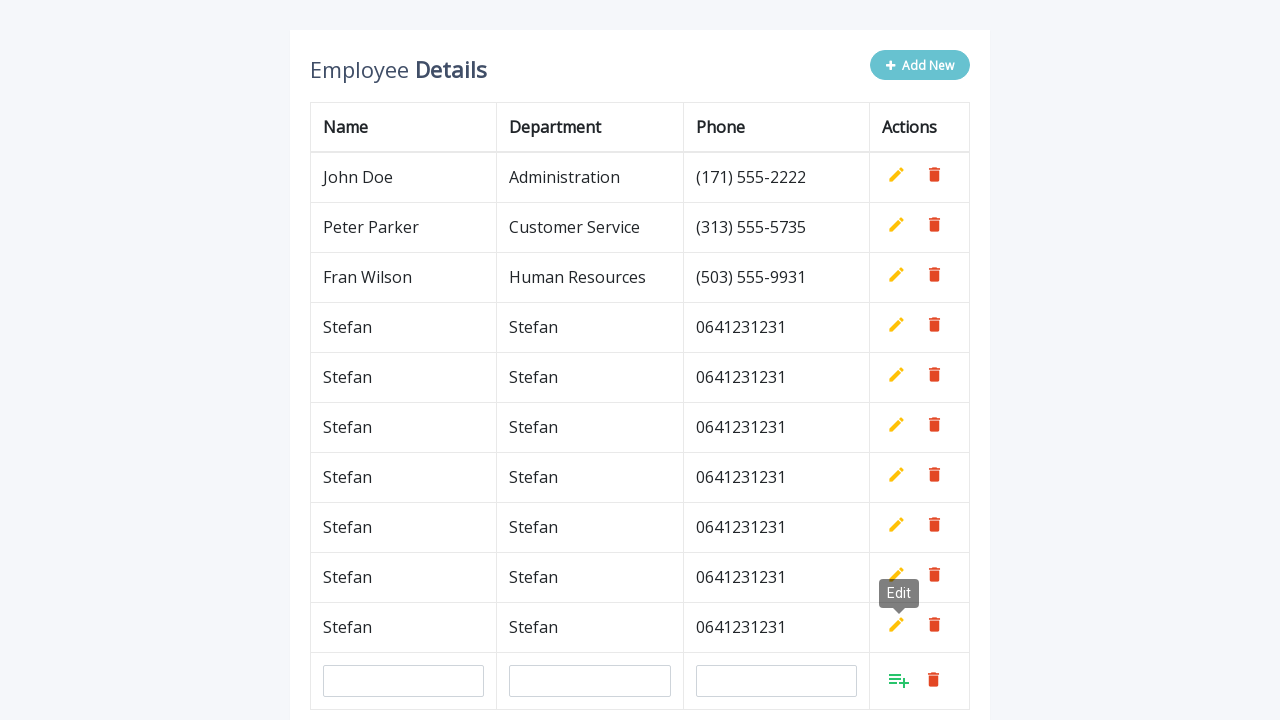

Filled name field with 'Stefan' (iteration 8/100) on #name
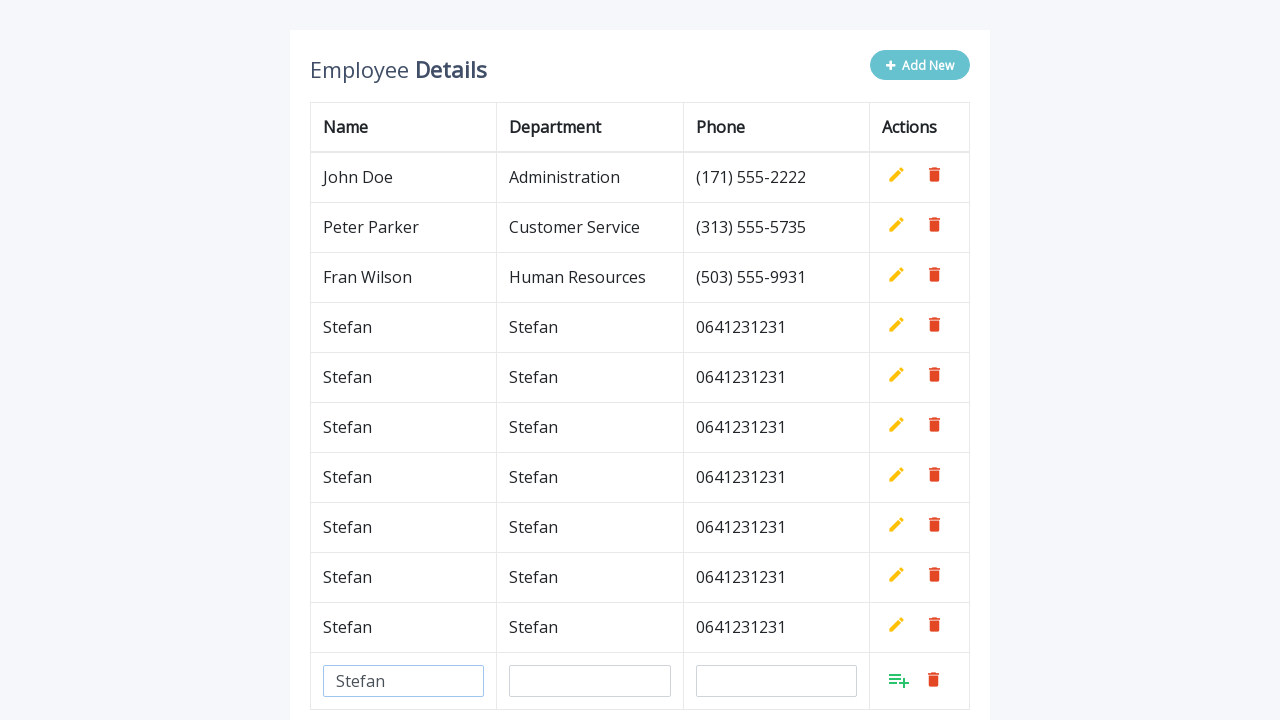

Filled department field with 'Stefan' (iteration 8/100) on #department
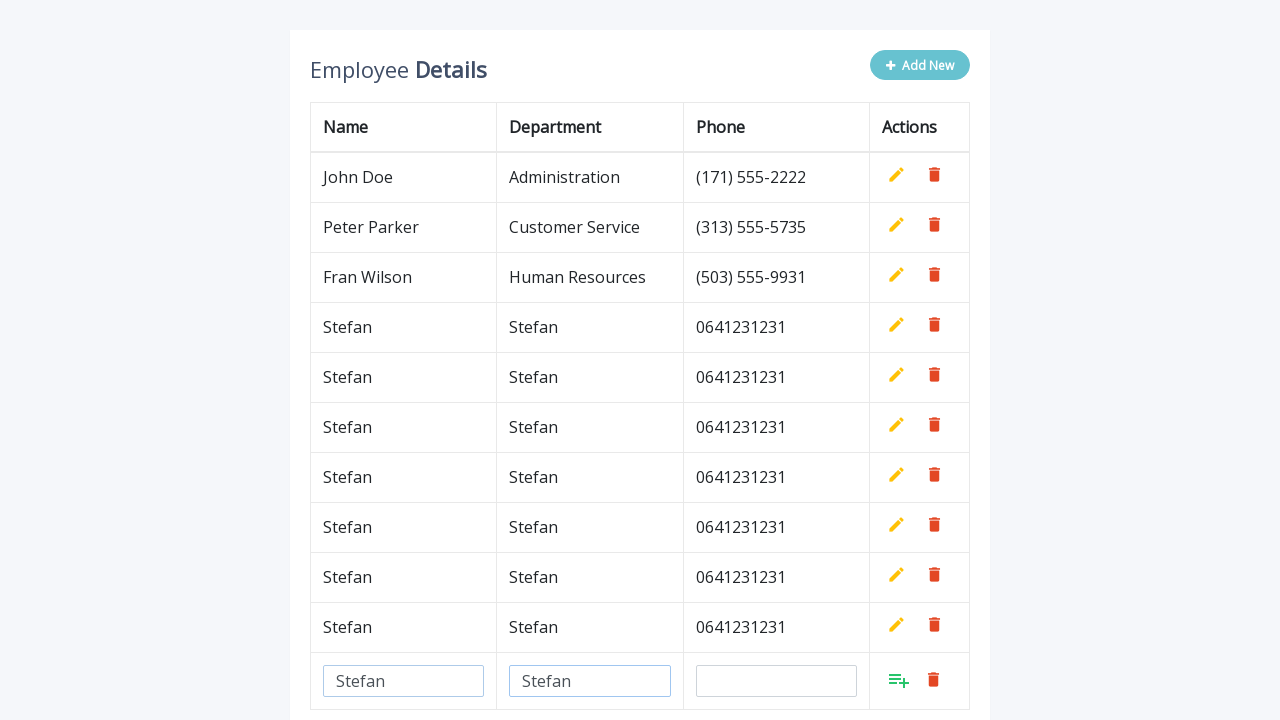

Filled phone field with '0641231231' (iteration 8/100) on #phone
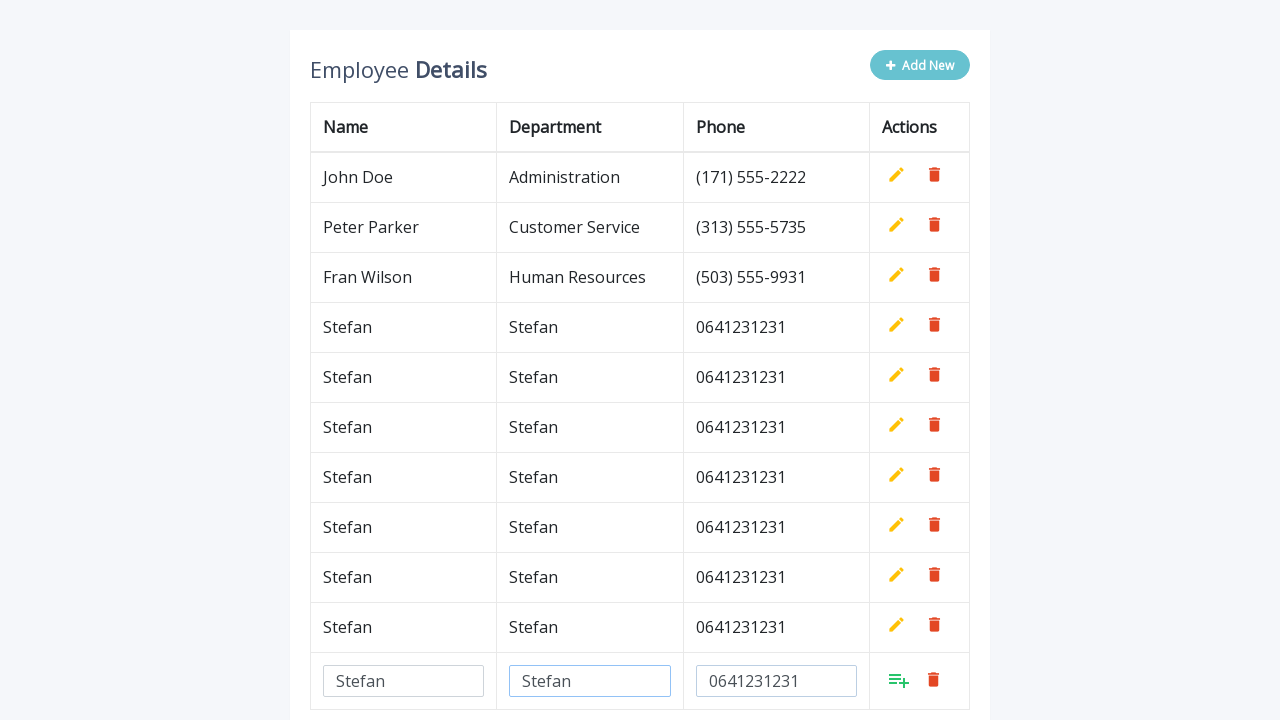

Clicked add/confirm button to save new row (iteration 8/100) at (899, 680) on a.add[style*='inline']
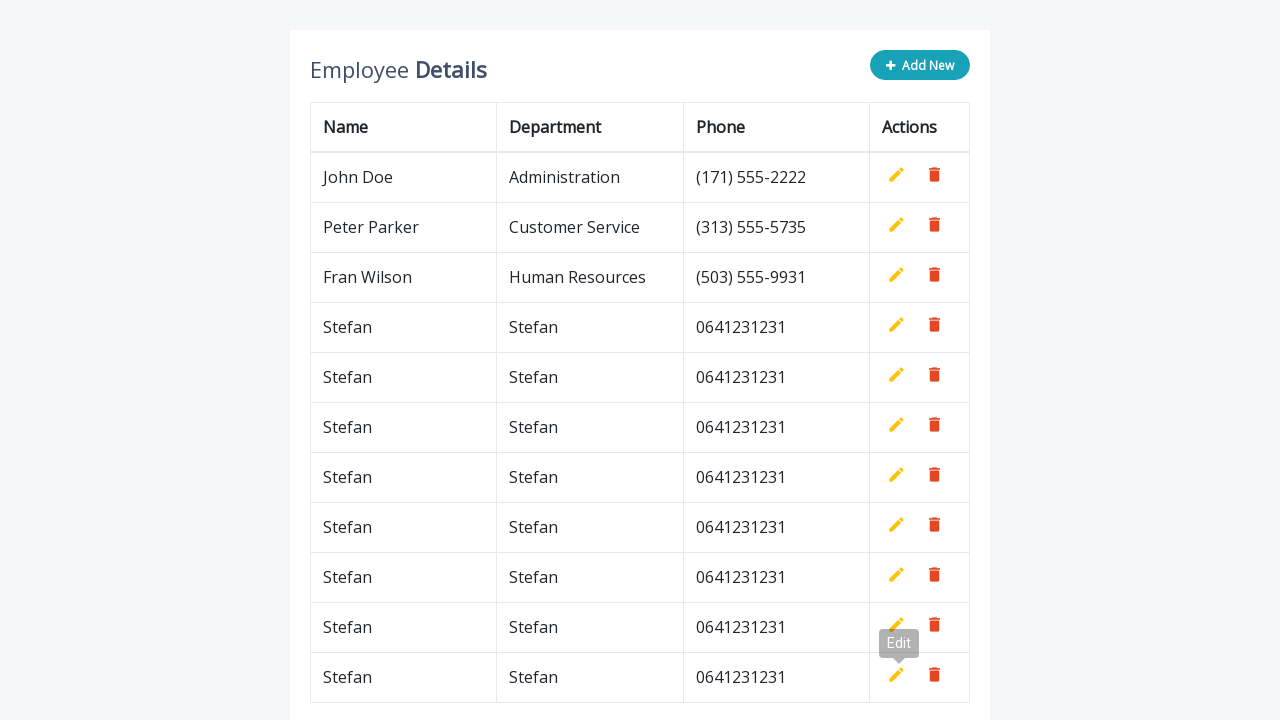

Clicked add new row button (iteration 9/100) at (920, 65) on xpath=//*[contains(@class,'btn')]
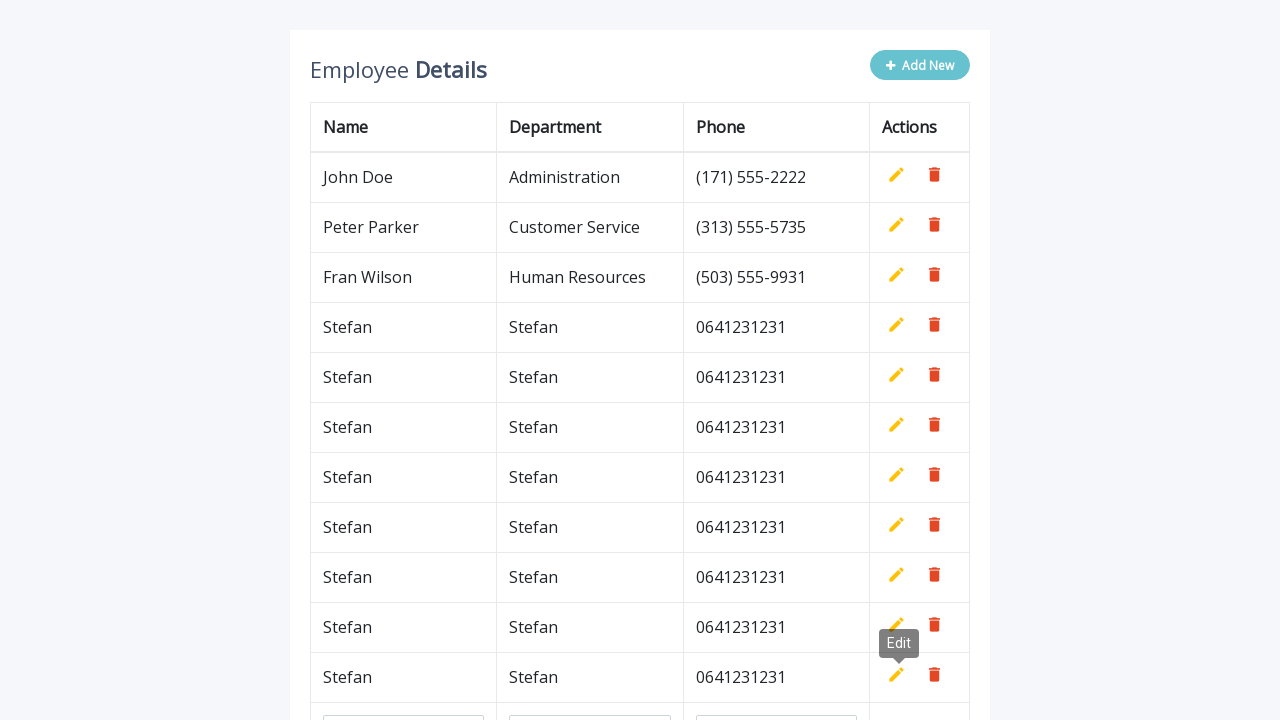

Filled name field with 'Stefan' (iteration 9/100) on #name
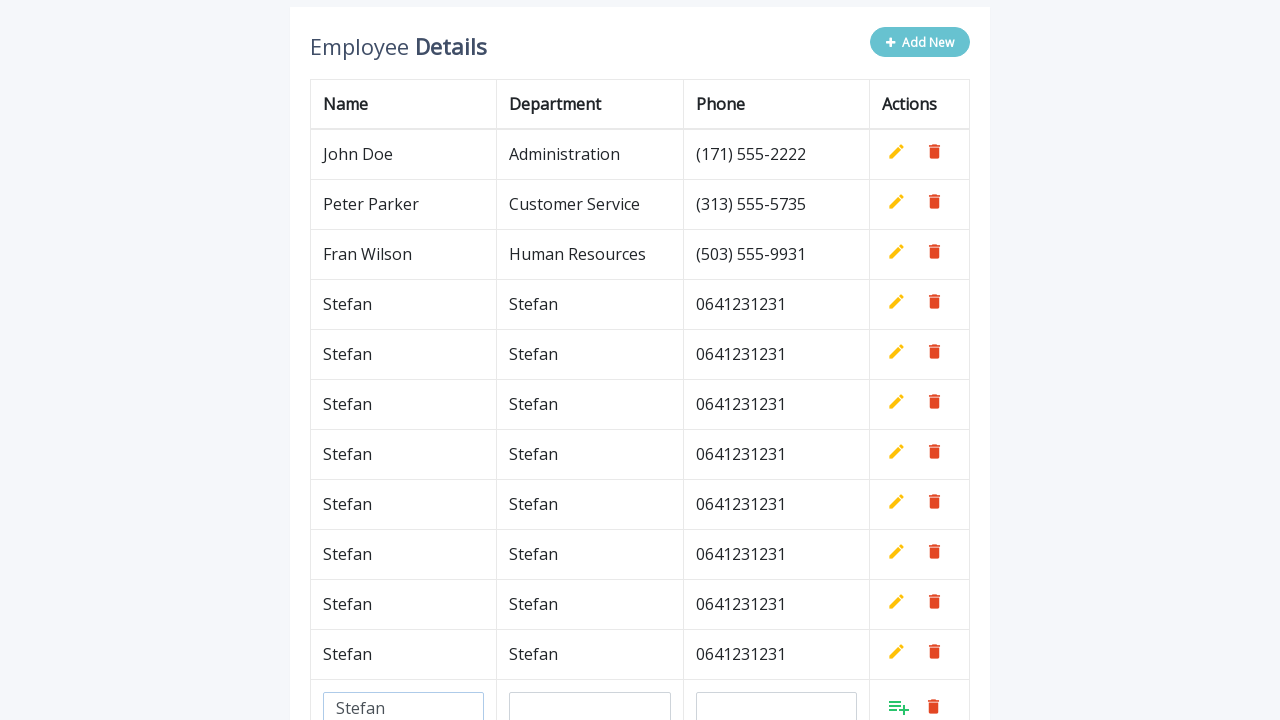

Filled department field with 'Stefan' (iteration 9/100) on #department
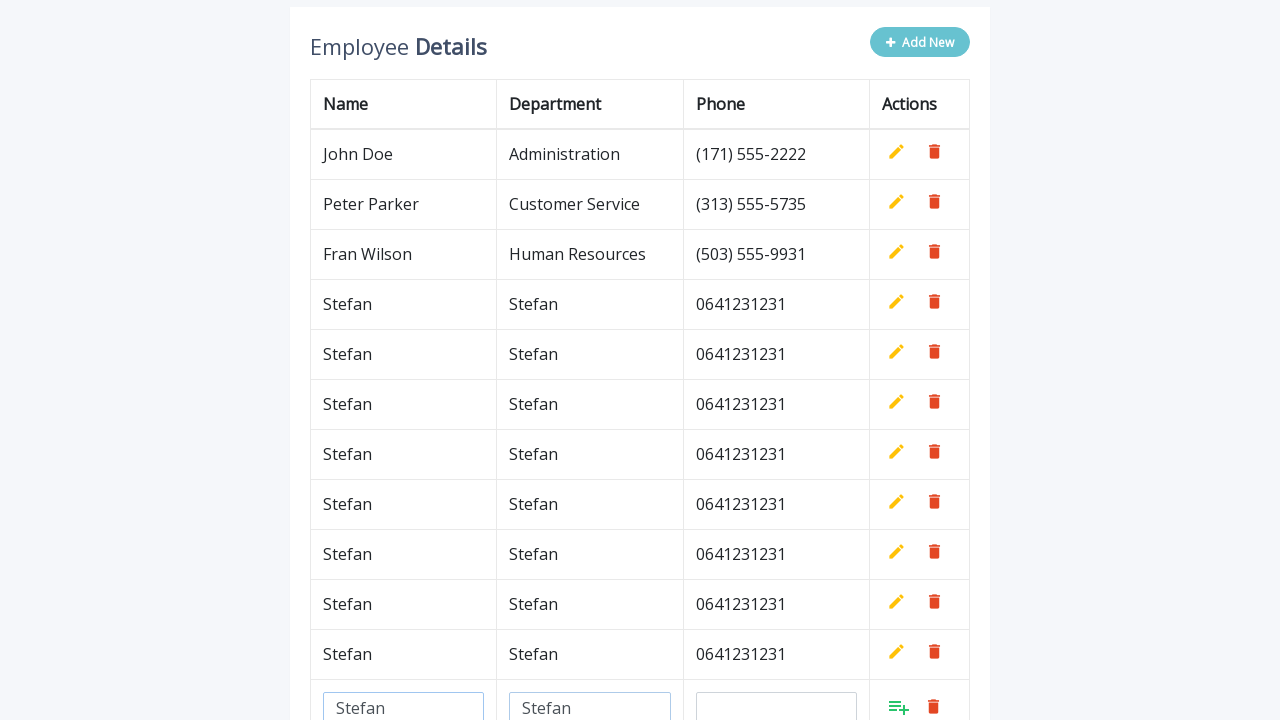

Filled phone field with '0641231231' (iteration 9/100) on #phone
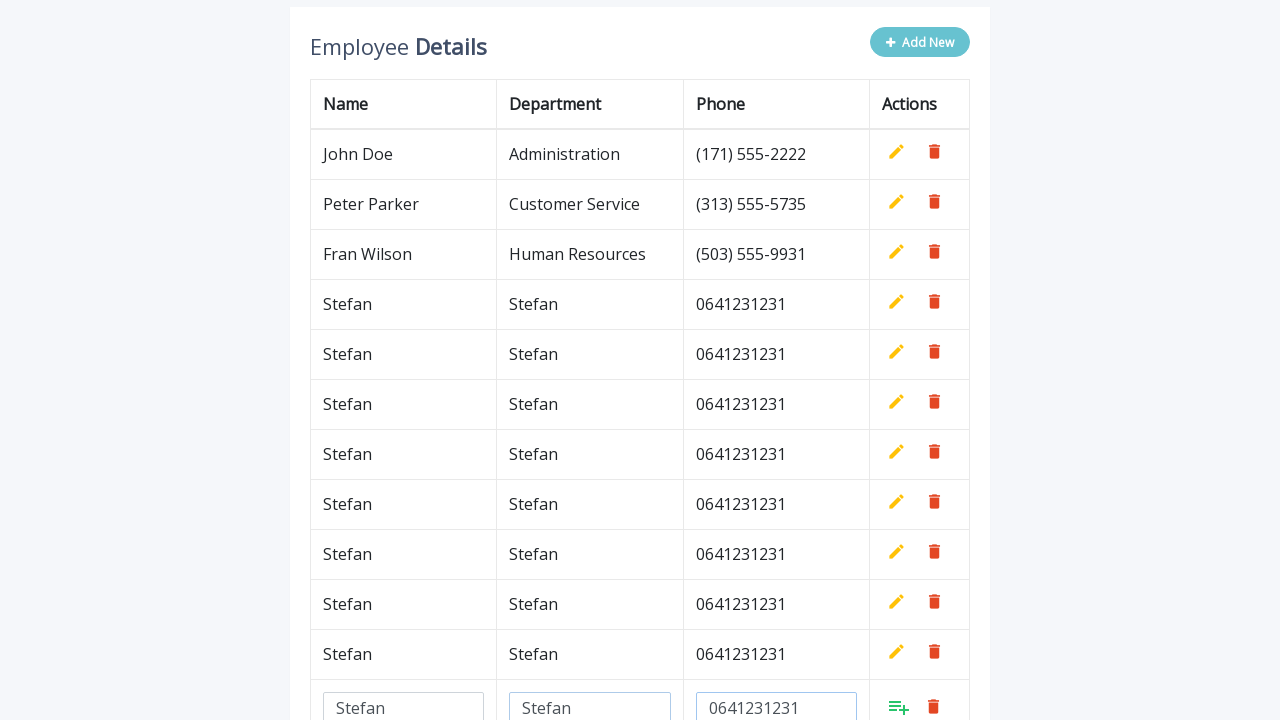

Clicked add/confirm button to save new row (iteration 9/100) at (899, 706) on a.add[style*='inline']
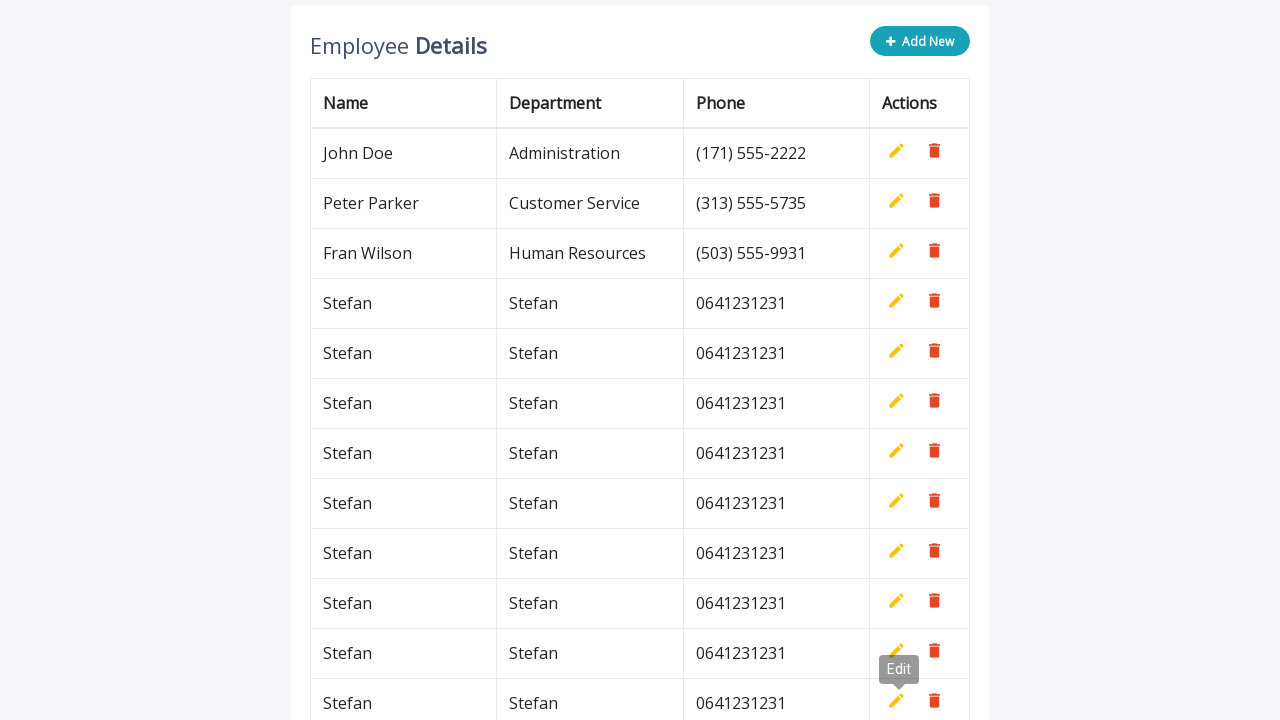

Clicked add new row button (iteration 10/100) at (920, 41) on xpath=//*[contains(@class,'btn')]
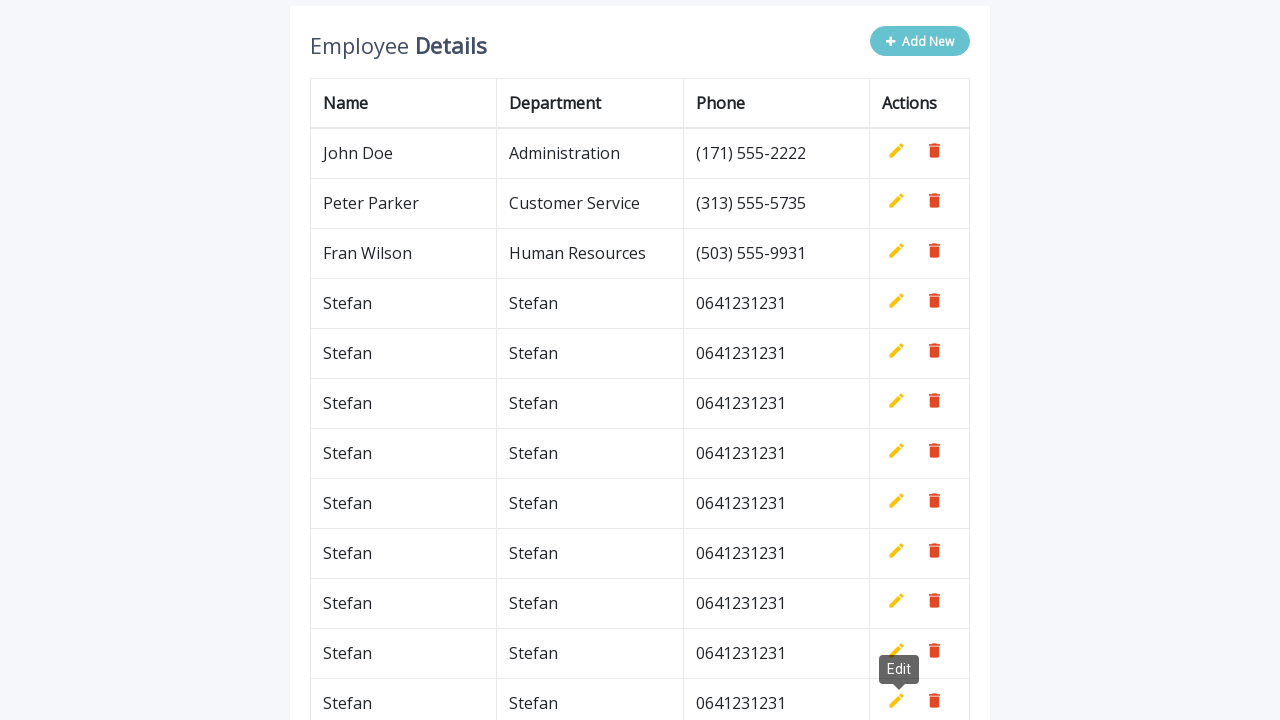

Filled name field with 'Stefan' (iteration 10/100) on #name
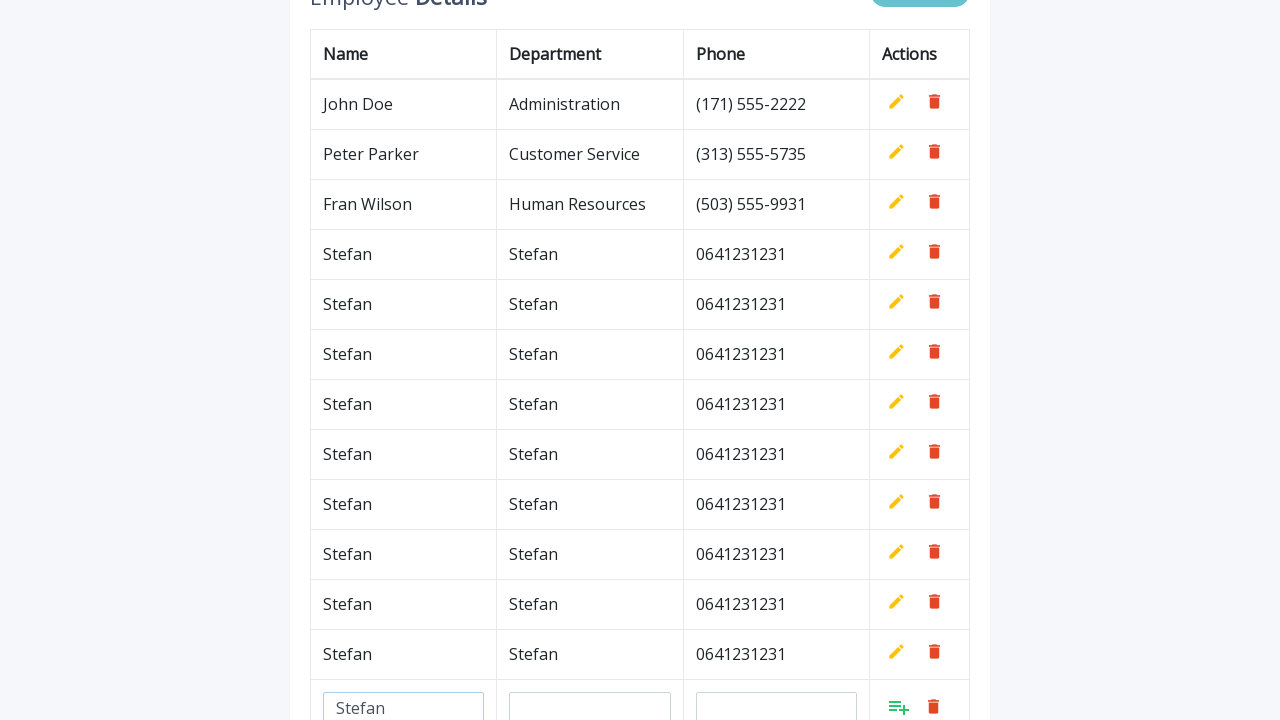

Filled department field with 'Stefan' (iteration 10/100) on #department
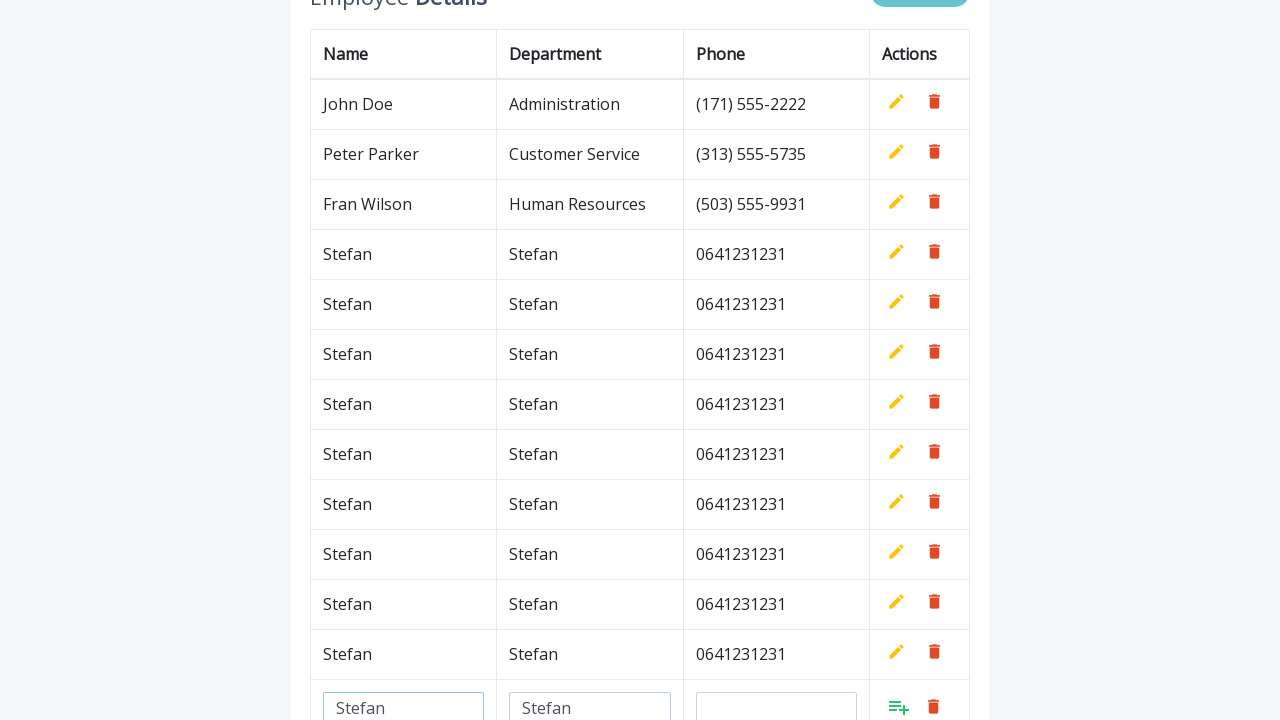

Filled phone field with '0641231231' (iteration 10/100) on #phone
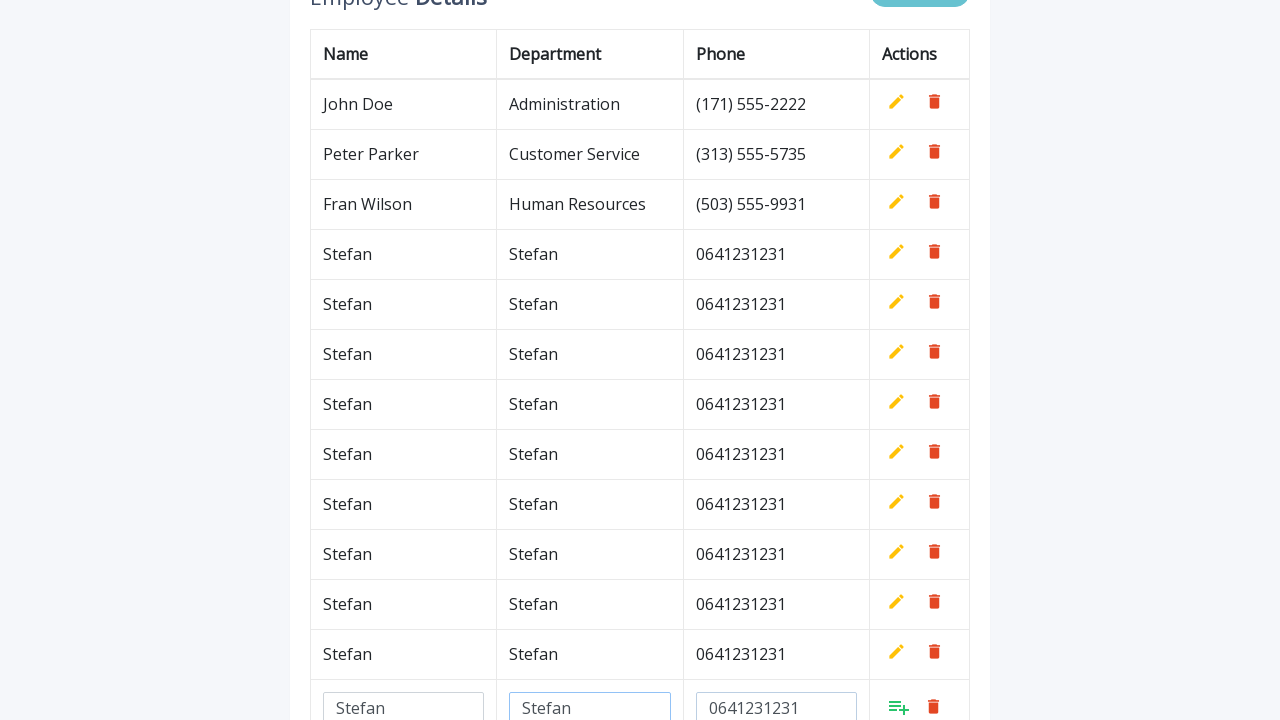

Clicked add/confirm button to save new row (iteration 10/100) at (899, 706) on a.add[style*='inline']
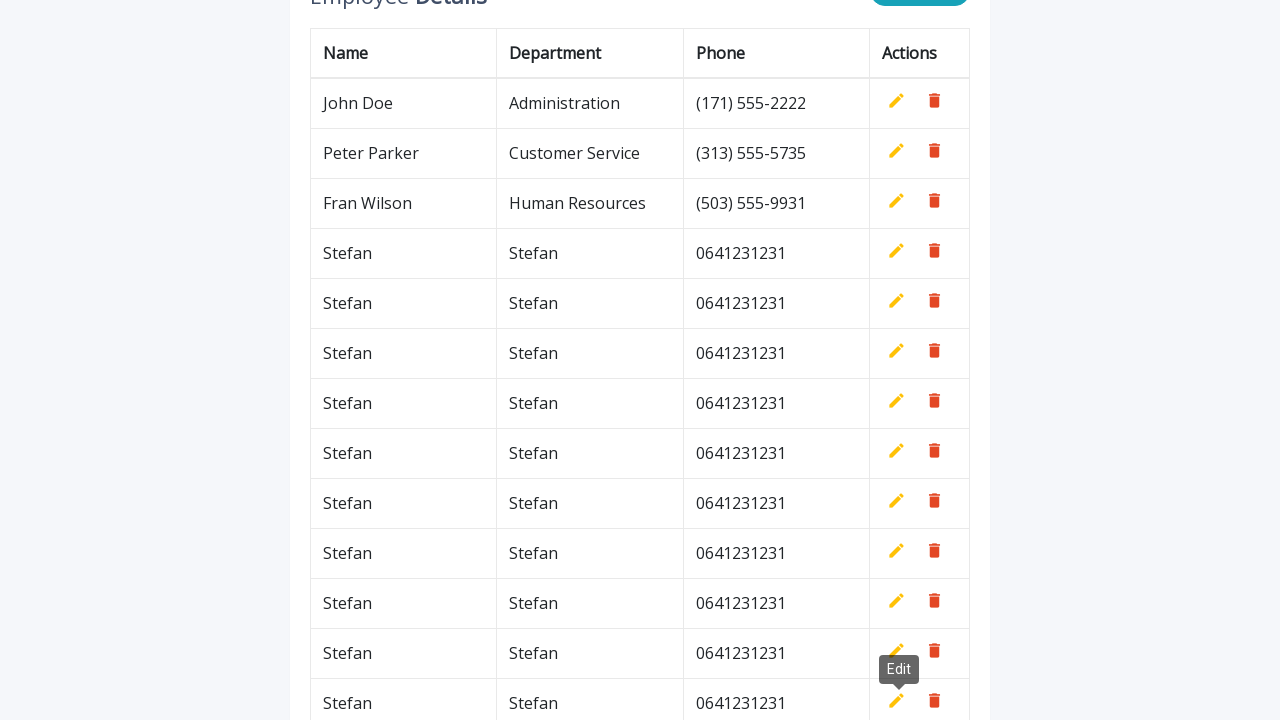

Clicked add new row button (iteration 11/100) at (920, 15) on xpath=//*[contains(@class,'btn')]
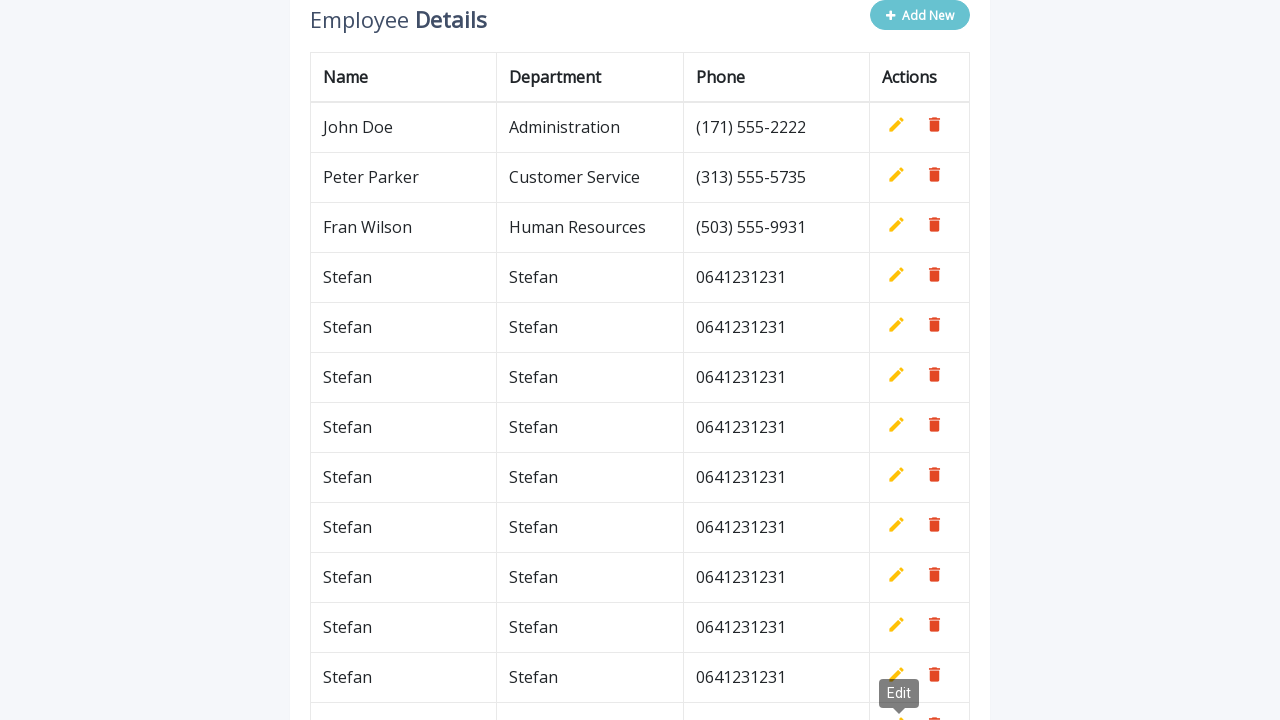

Filled name field with 'Stefan' (iteration 11/100) on #name
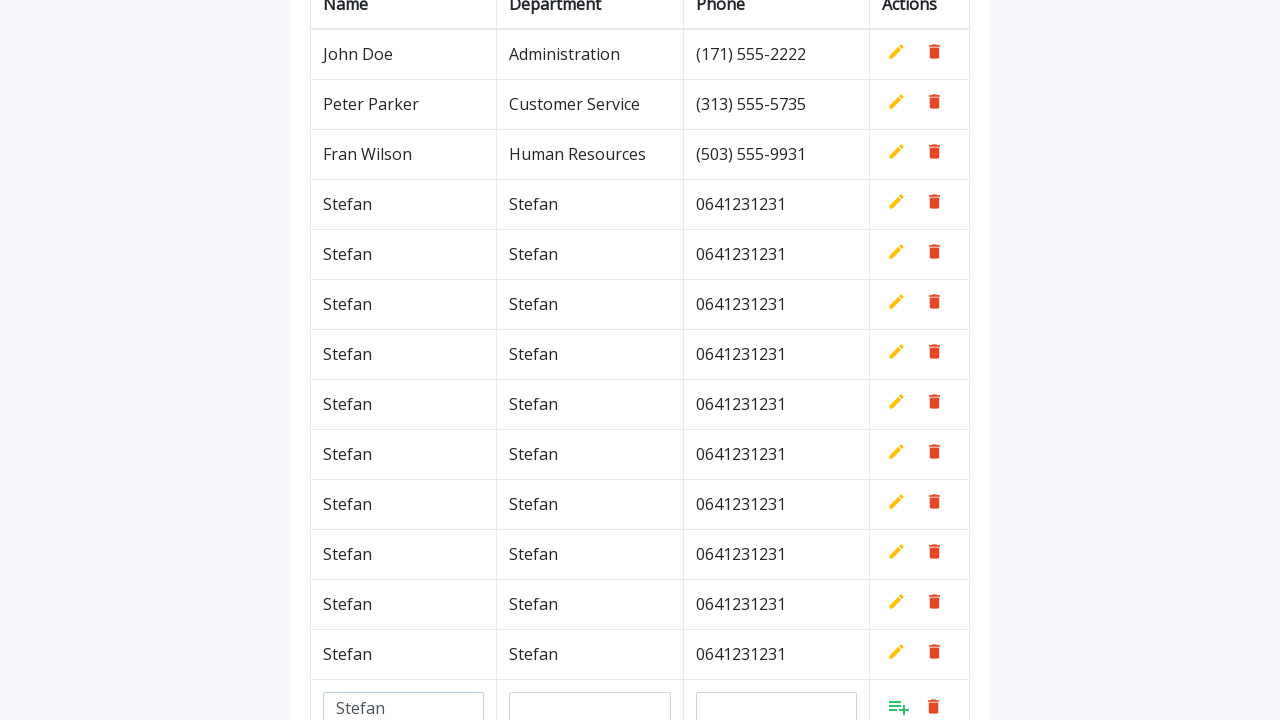

Filled department field with 'Stefan' (iteration 11/100) on #department
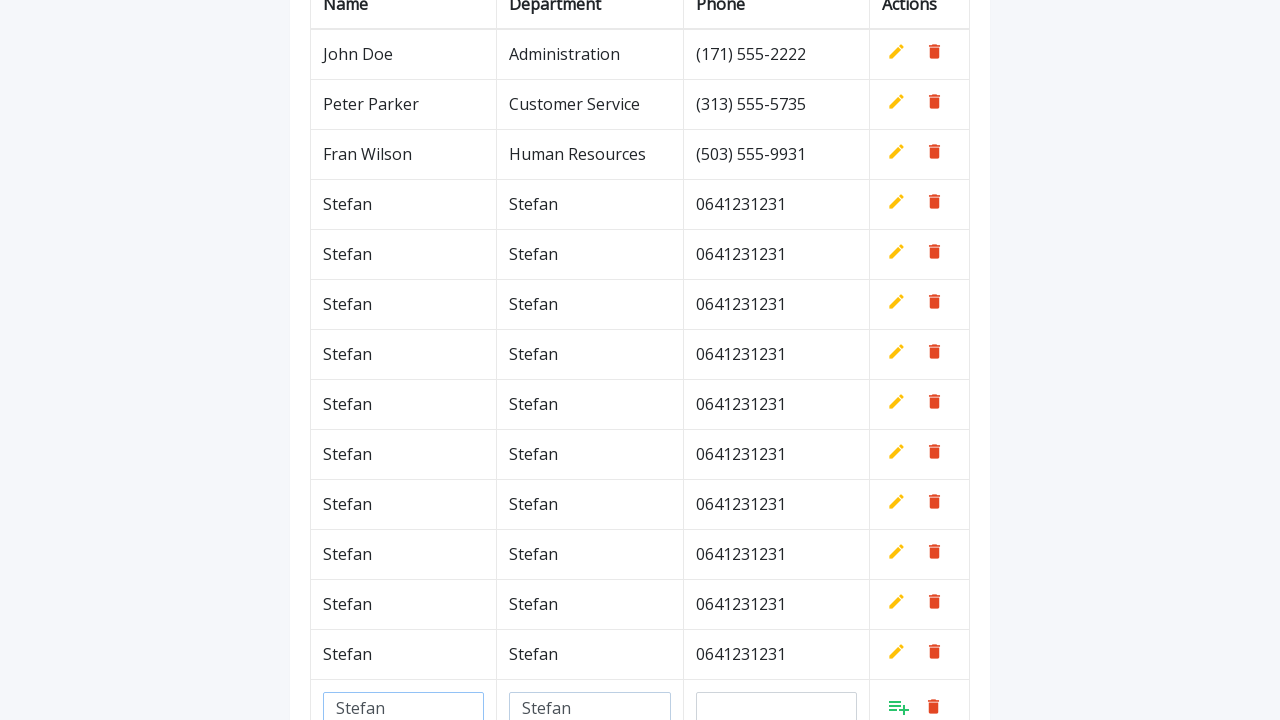

Filled phone field with '0641231231' (iteration 11/100) on #phone
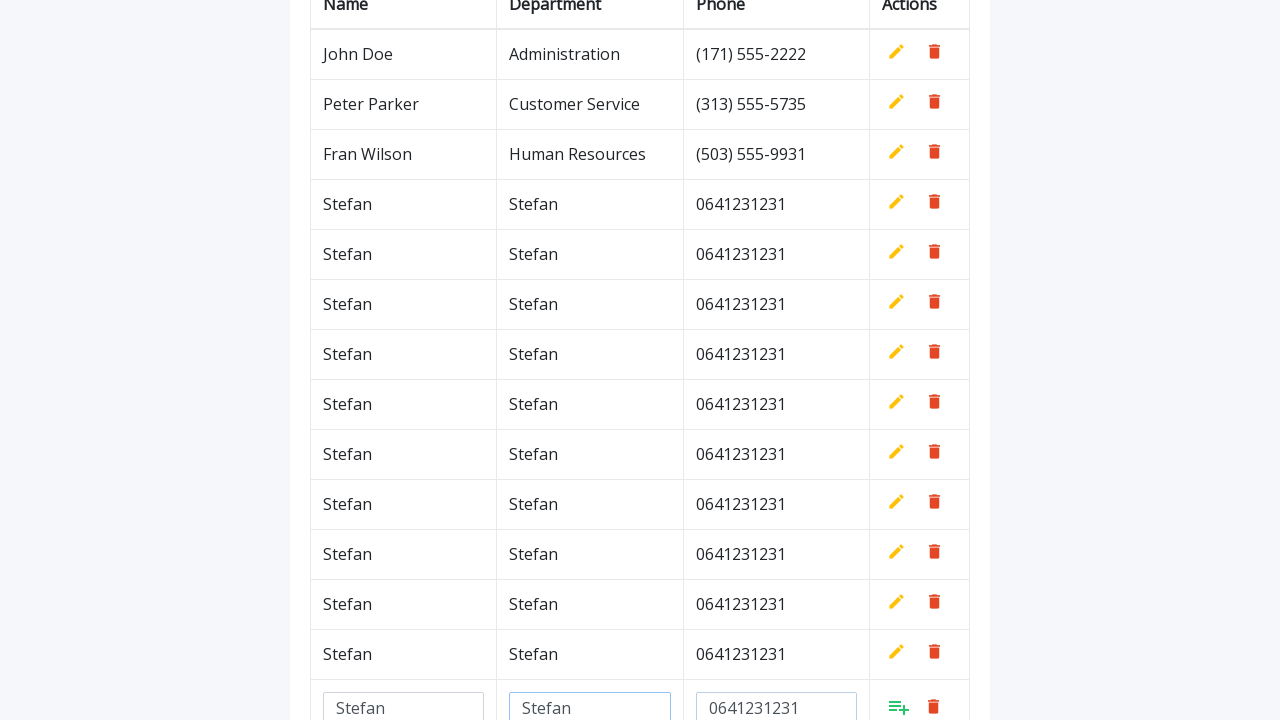

Clicked add/confirm button to save new row (iteration 11/100) at (899, 706) on a.add[style*='inline']
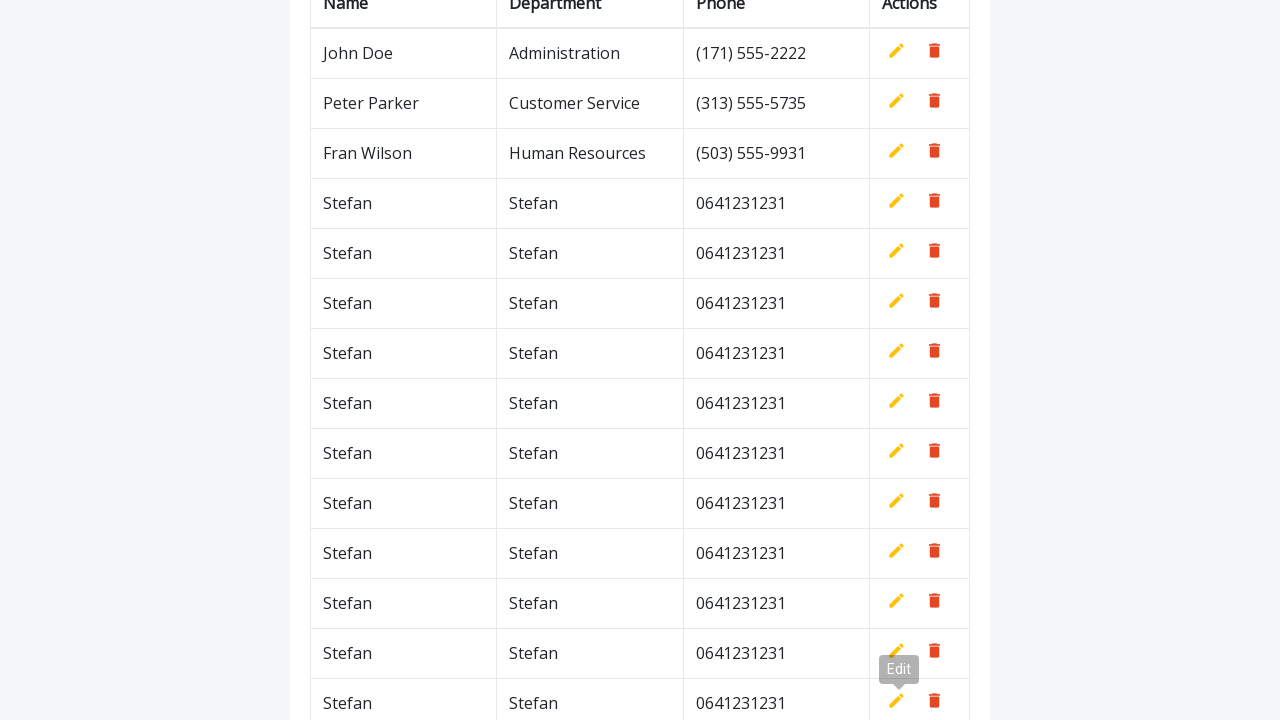

Clicked add new row button (iteration 12/100) at (920, 65) on xpath=//*[contains(@class,'btn')]
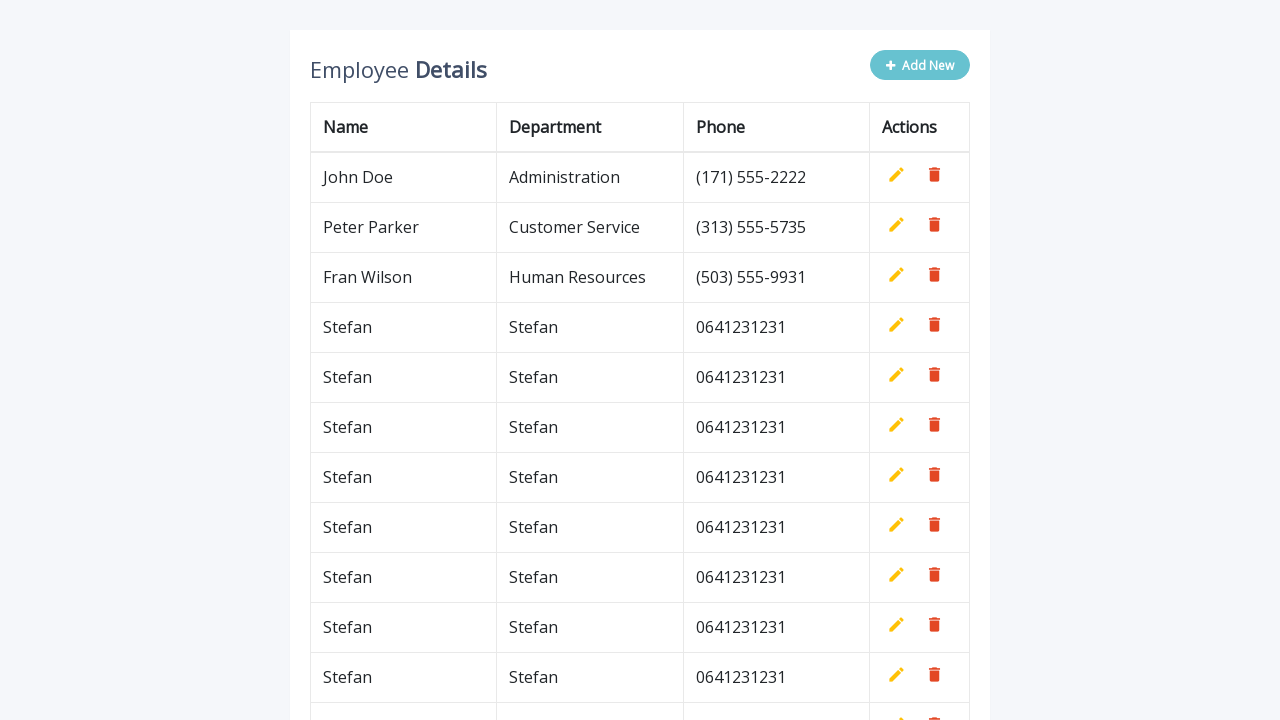

Filled name field with 'Stefan' (iteration 12/100) on #name
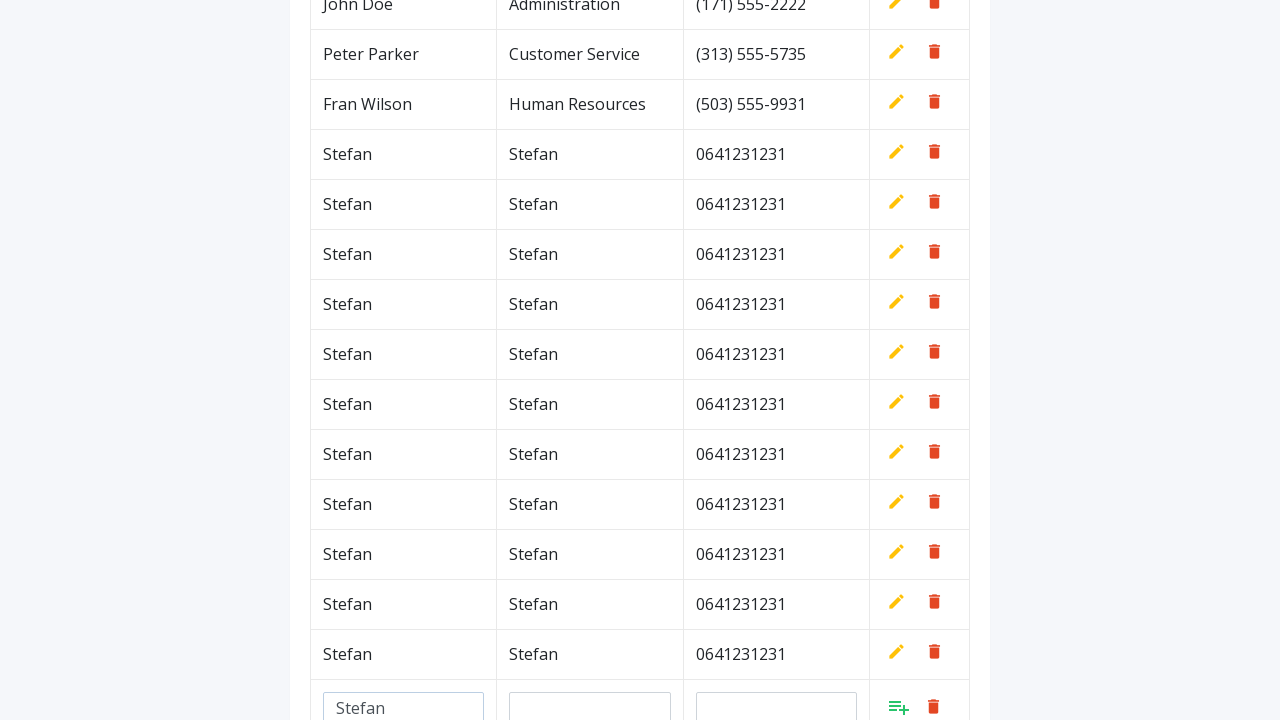

Filled department field with 'Stefan' (iteration 12/100) on #department
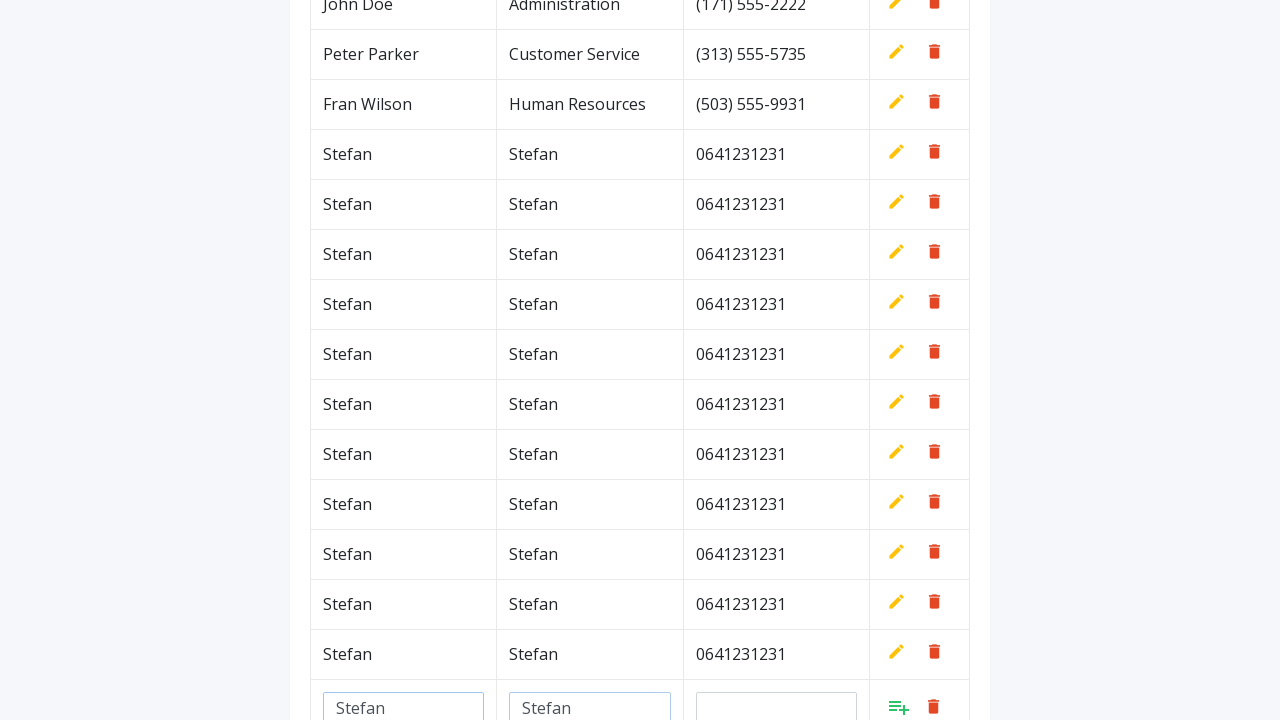

Filled phone field with '0641231231' (iteration 12/100) on #phone
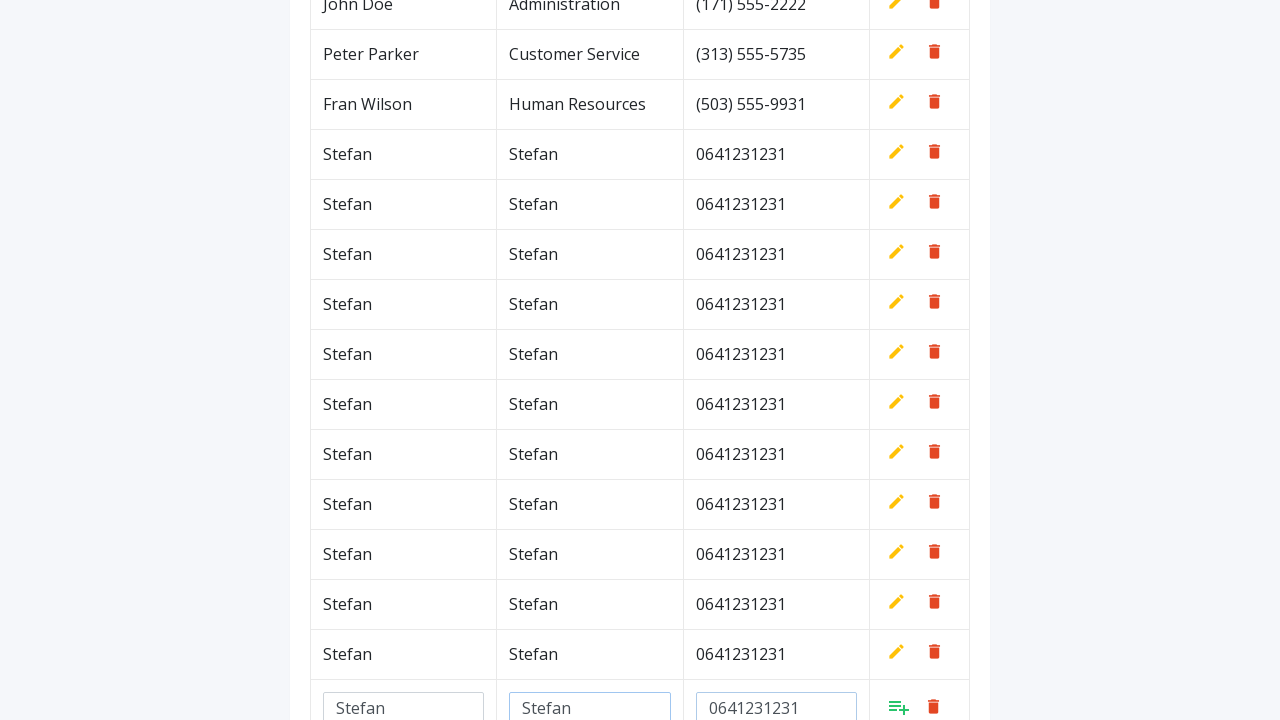

Clicked add/confirm button to save new row (iteration 12/100) at (899, 706) on a.add[style*='inline']
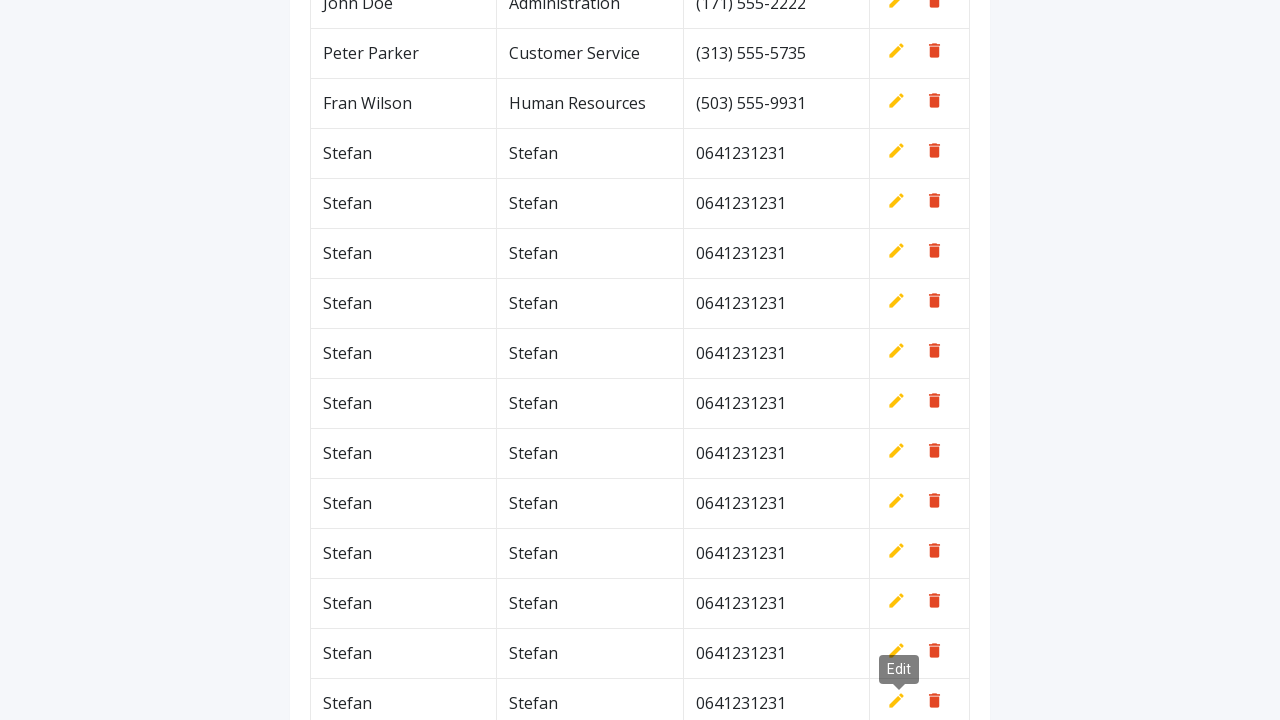

Clicked add new row button (iteration 13/100) at (920, 65) on xpath=//*[contains(@class,'btn')]
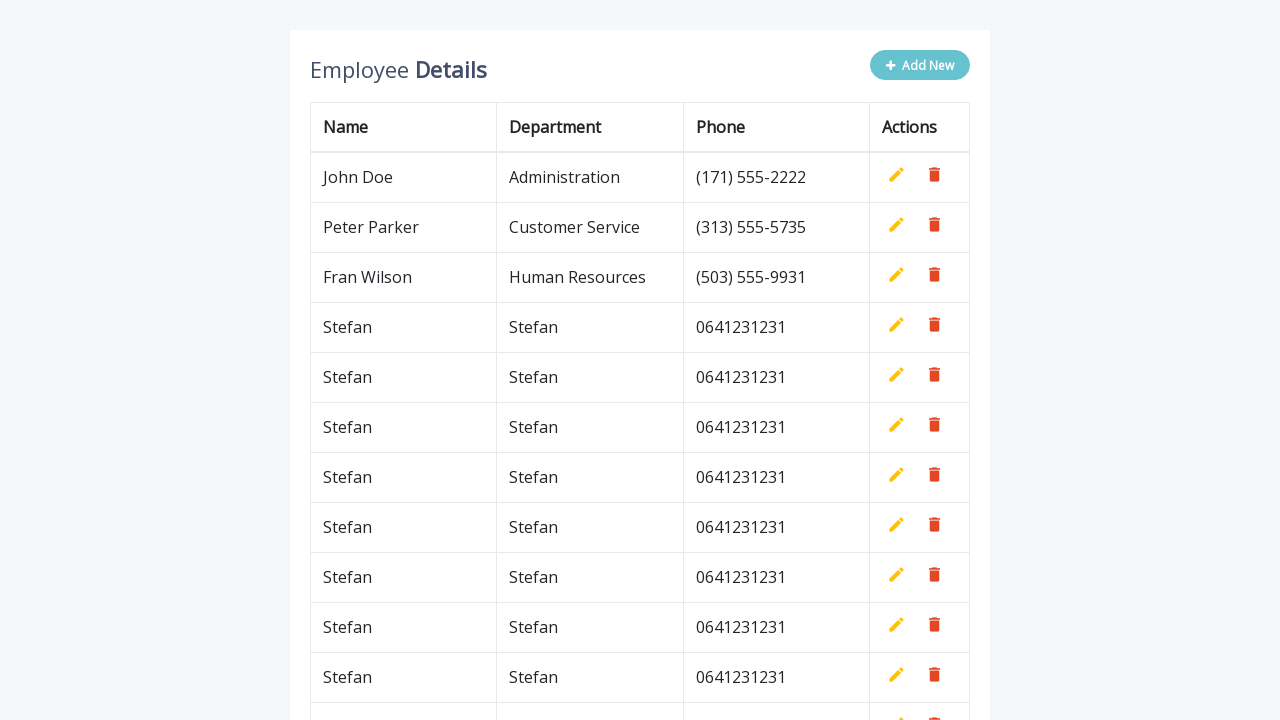

Filled name field with 'Stefan' (iteration 13/100) on #name
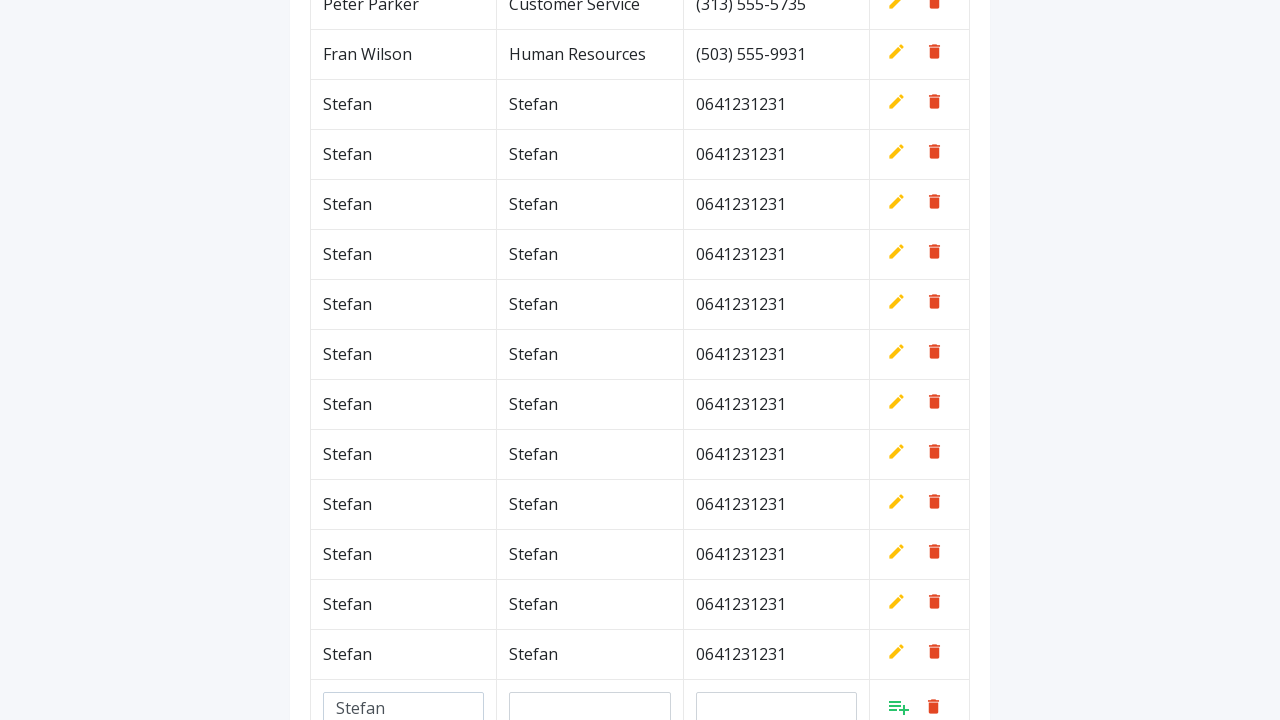

Filled department field with 'Stefan' (iteration 13/100) on #department
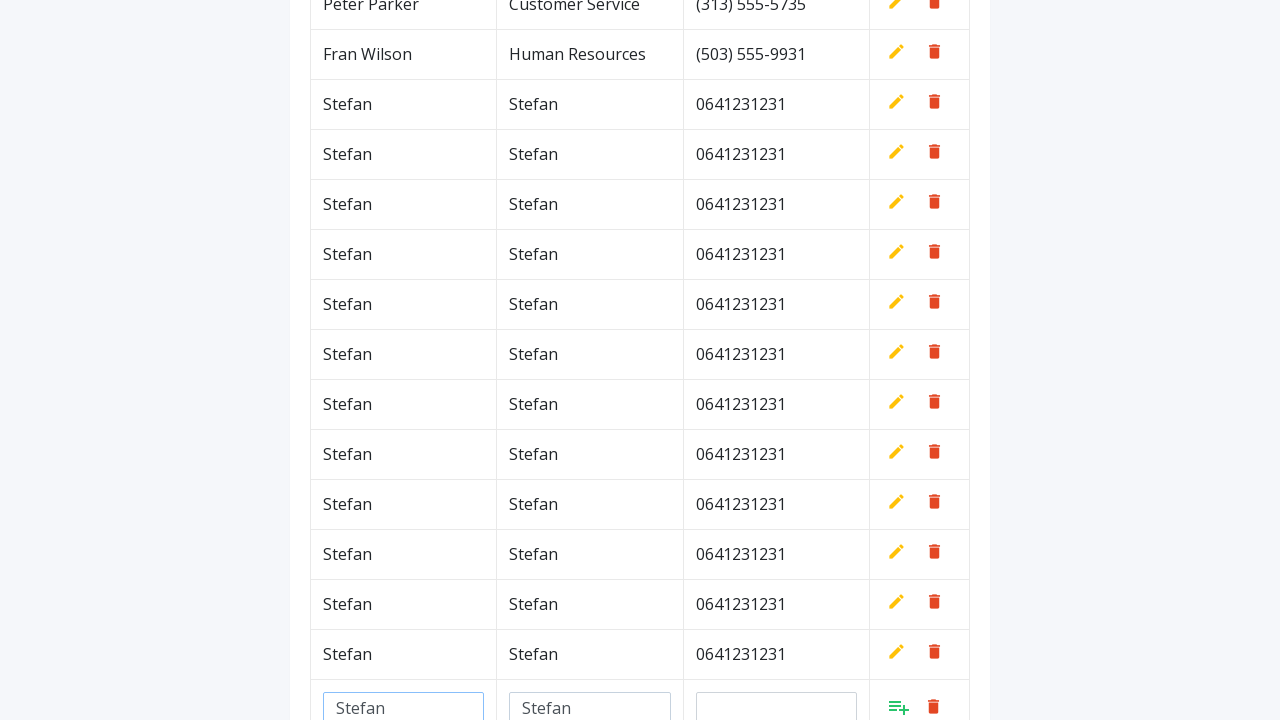

Filled phone field with '0641231231' (iteration 13/100) on #phone
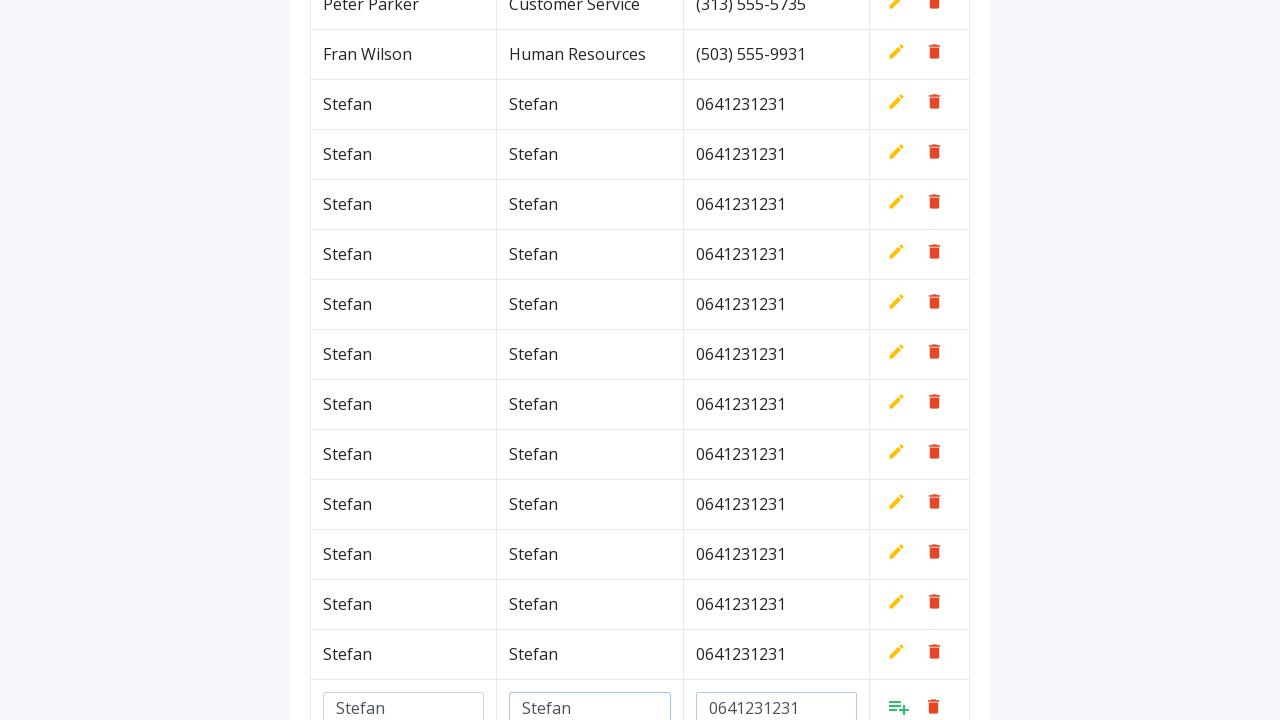

Clicked add/confirm button to save new row (iteration 13/100) at (899, 706) on a.add[style*='inline']
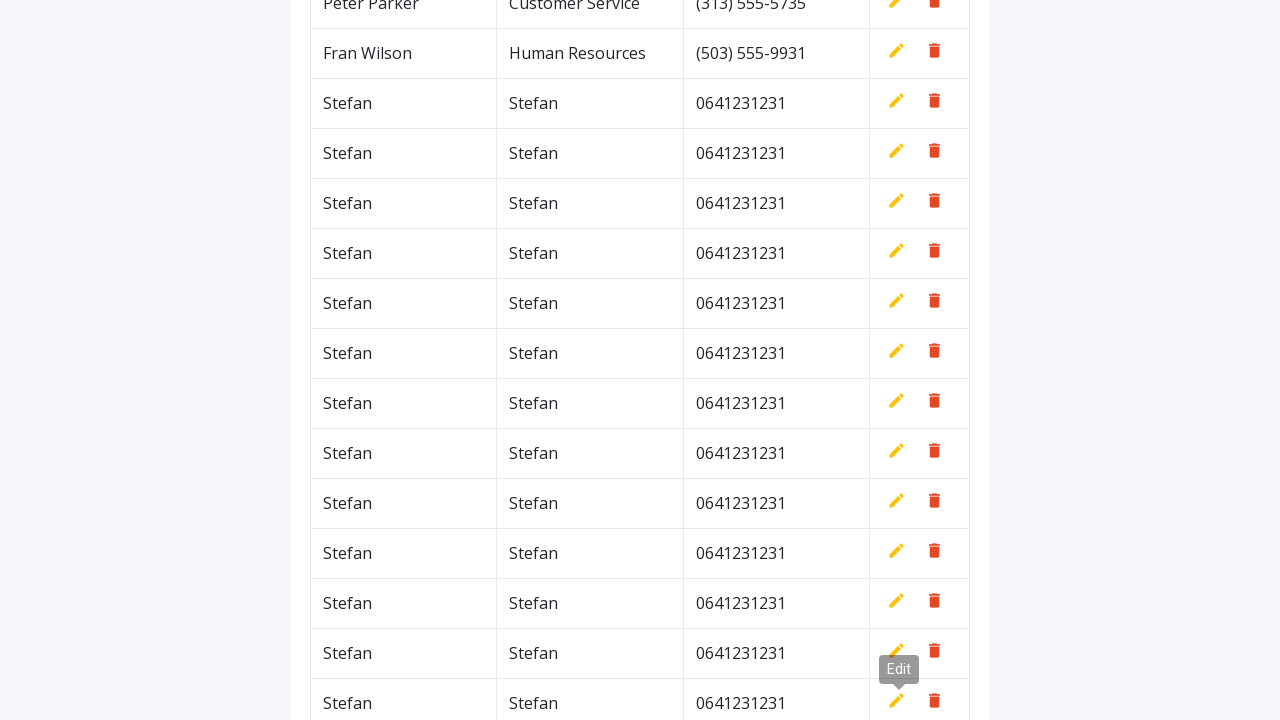

Clicked add new row button (iteration 14/100) at (920, 65) on xpath=//*[contains(@class,'btn')]
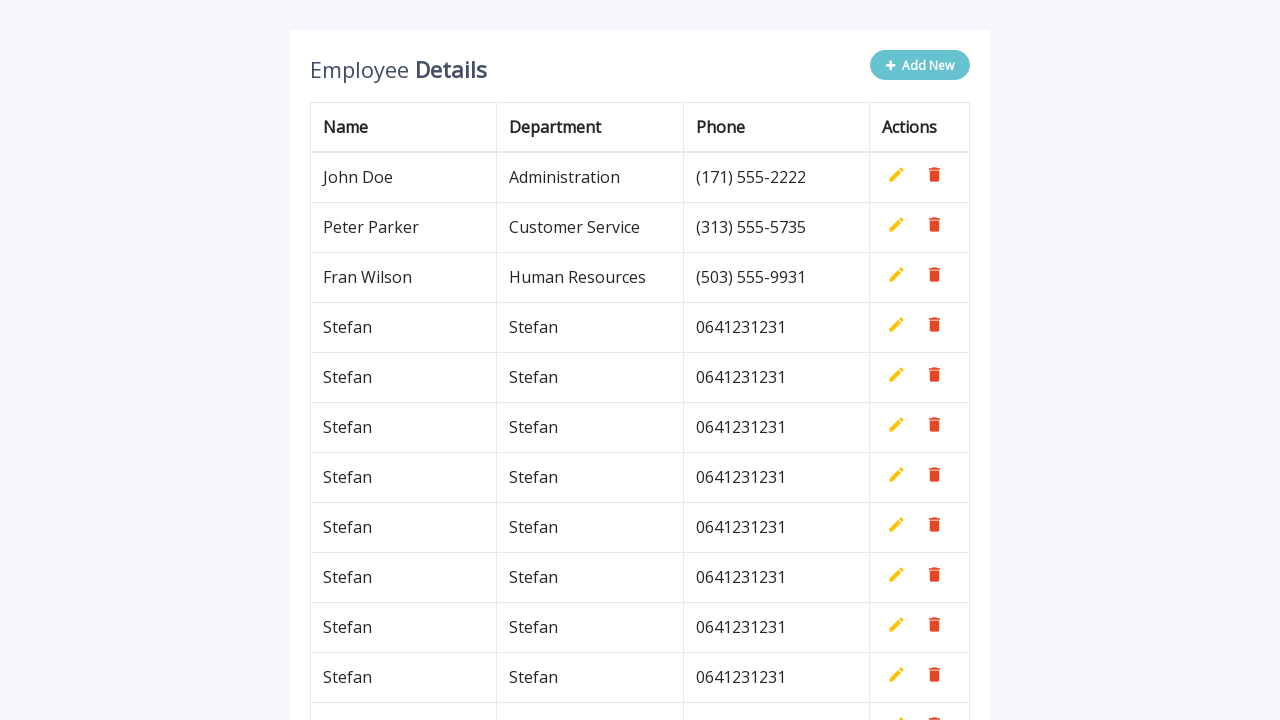

Filled name field with 'Stefan' (iteration 14/100) on #name
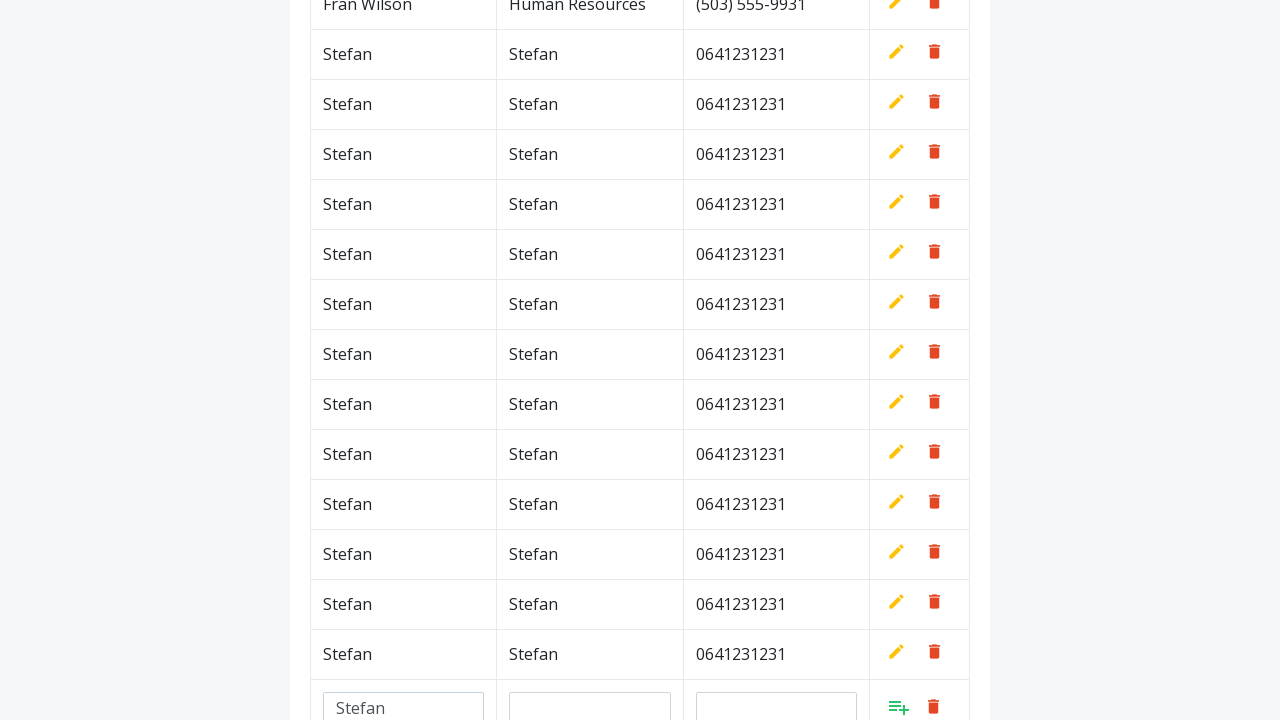

Filled department field with 'Stefan' (iteration 14/100) on #department
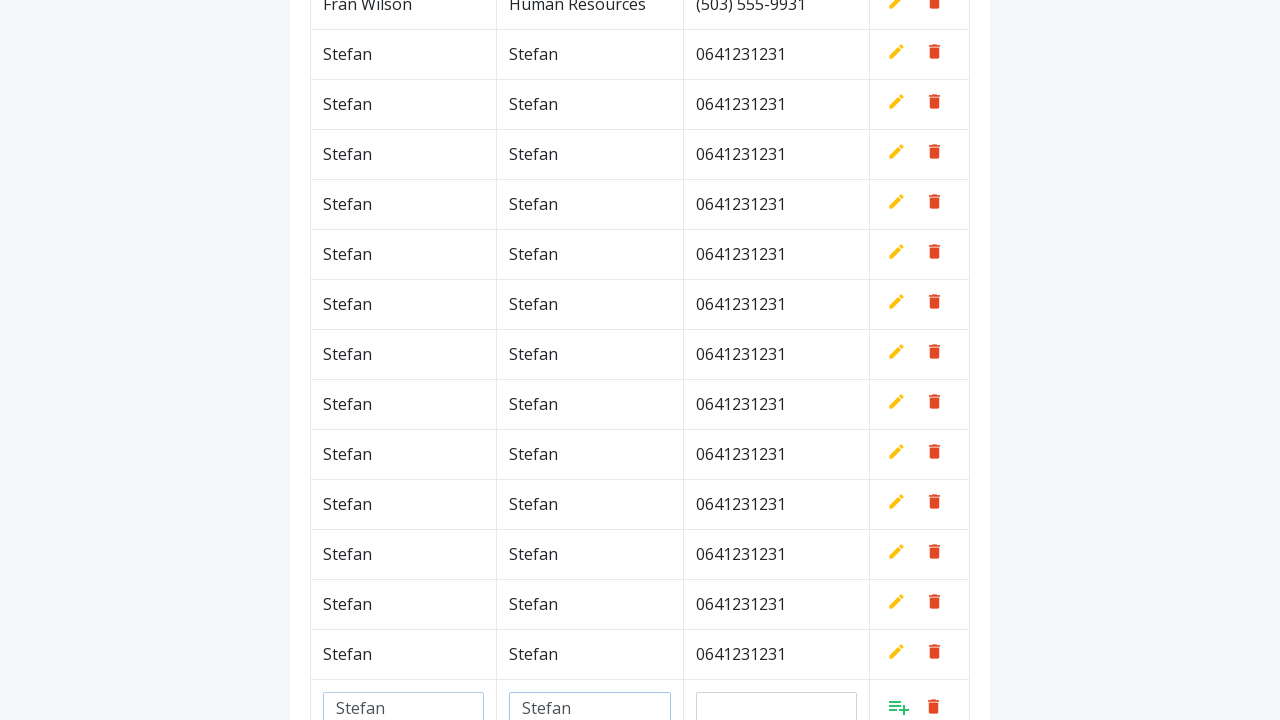

Filled phone field with '0641231231' (iteration 14/100) on #phone
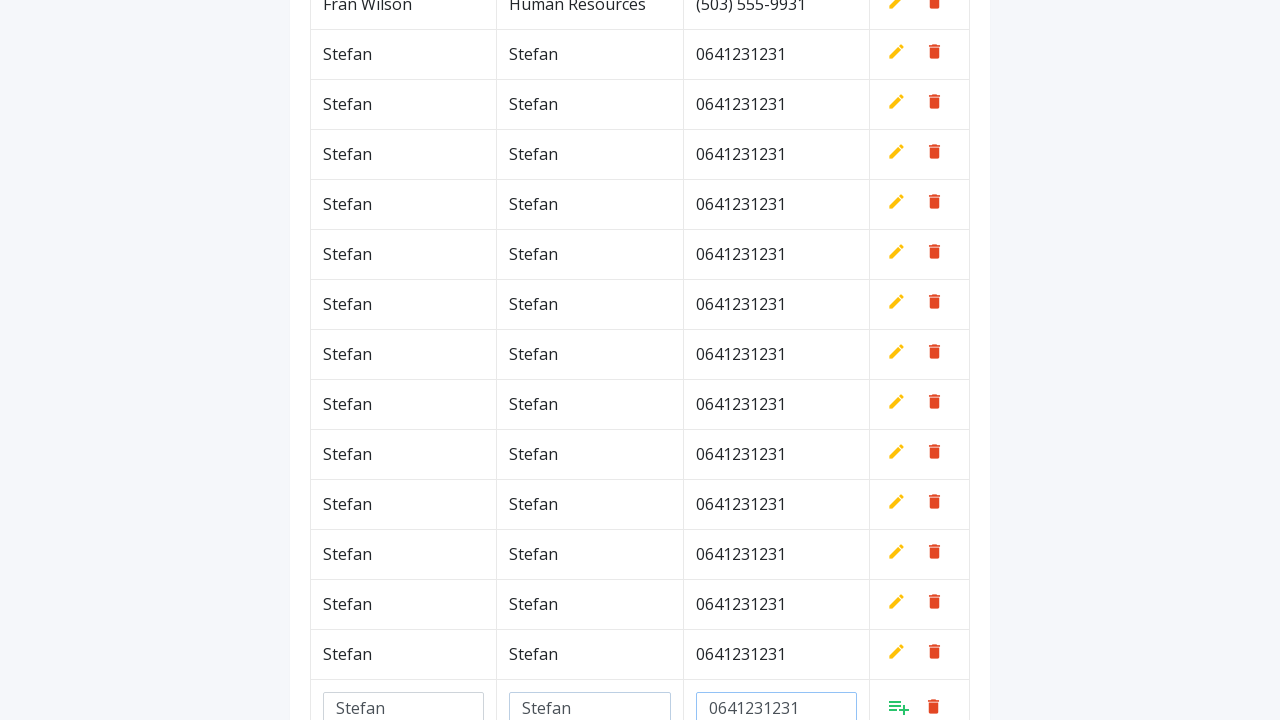

Clicked add/confirm button to save new row (iteration 14/100) at (899, 706) on a.add[style*='inline']
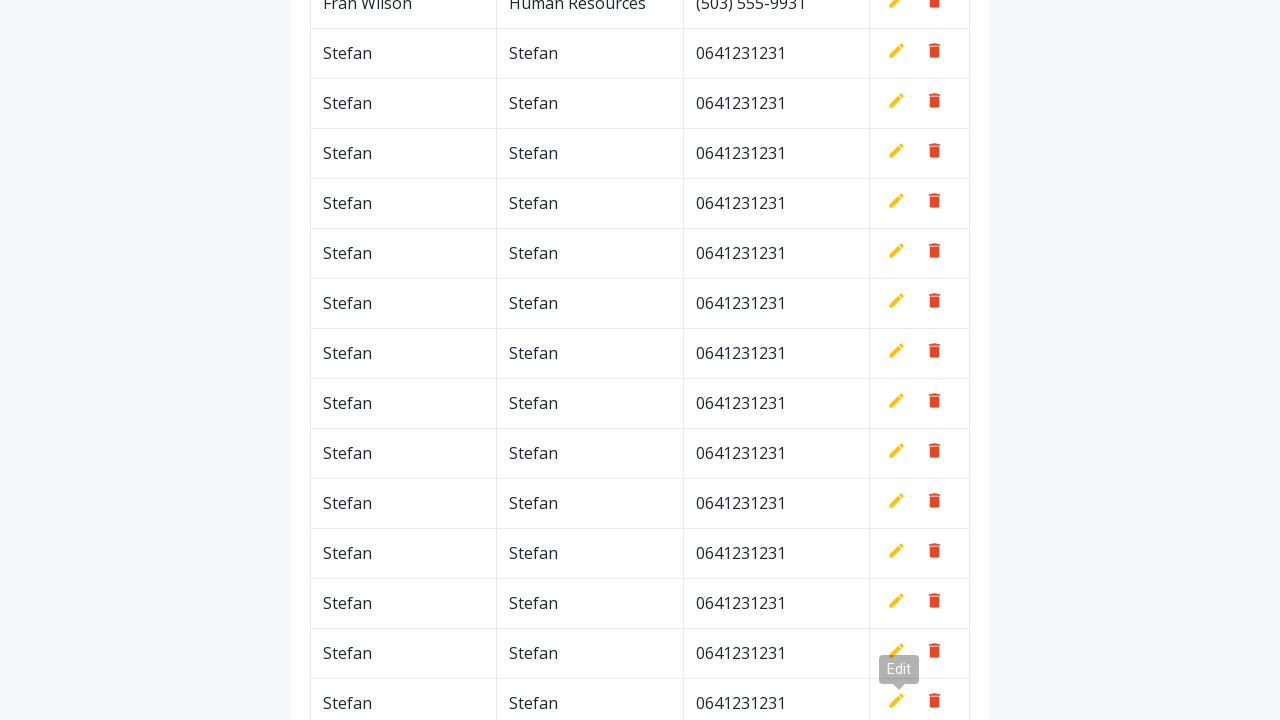

Clicked add new row button (iteration 15/100) at (920, 65) on xpath=//*[contains(@class,'btn')]
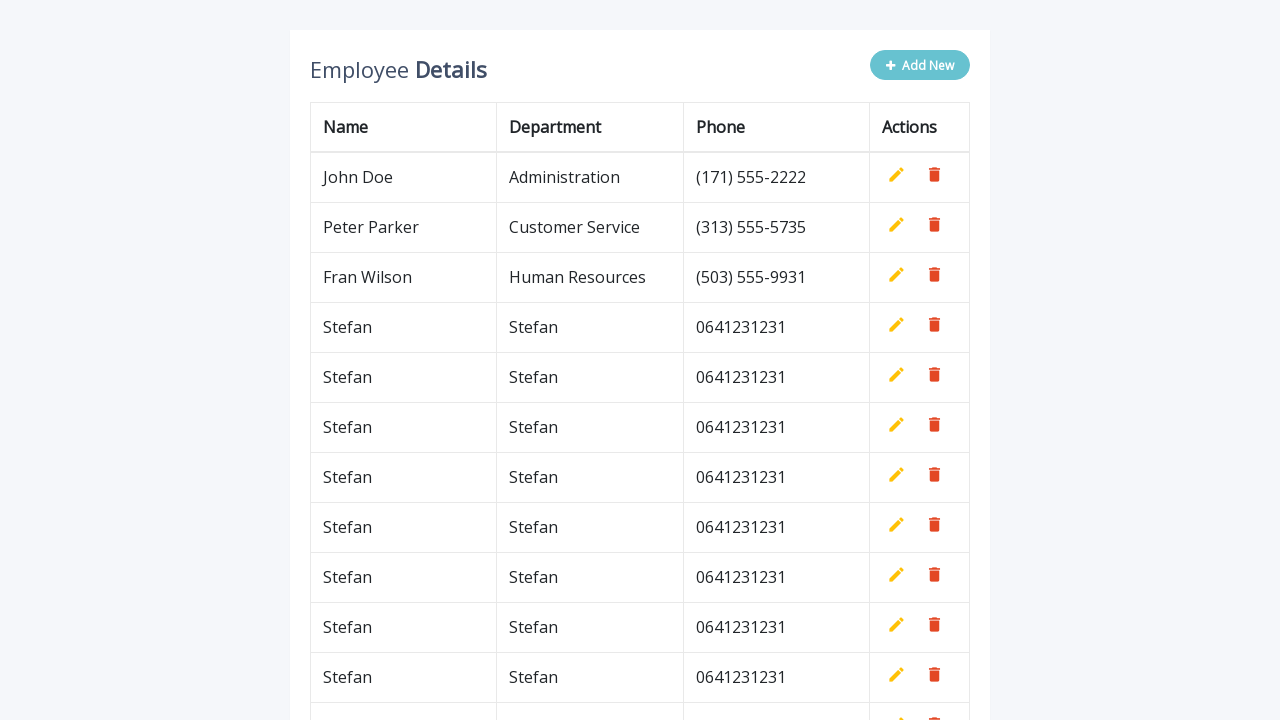

Filled name field with 'Stefan' (iteration 15/100) on #name
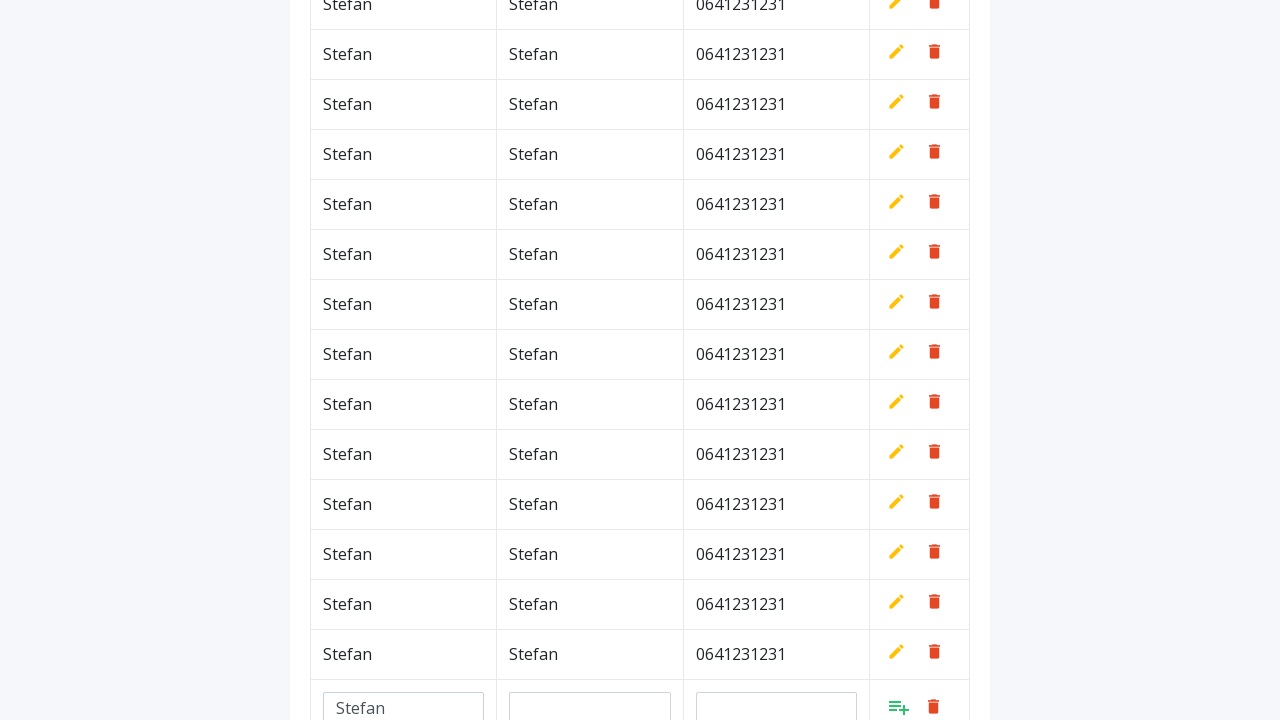

Filled department field with 'Stefan' (iteration 15/100) on #department
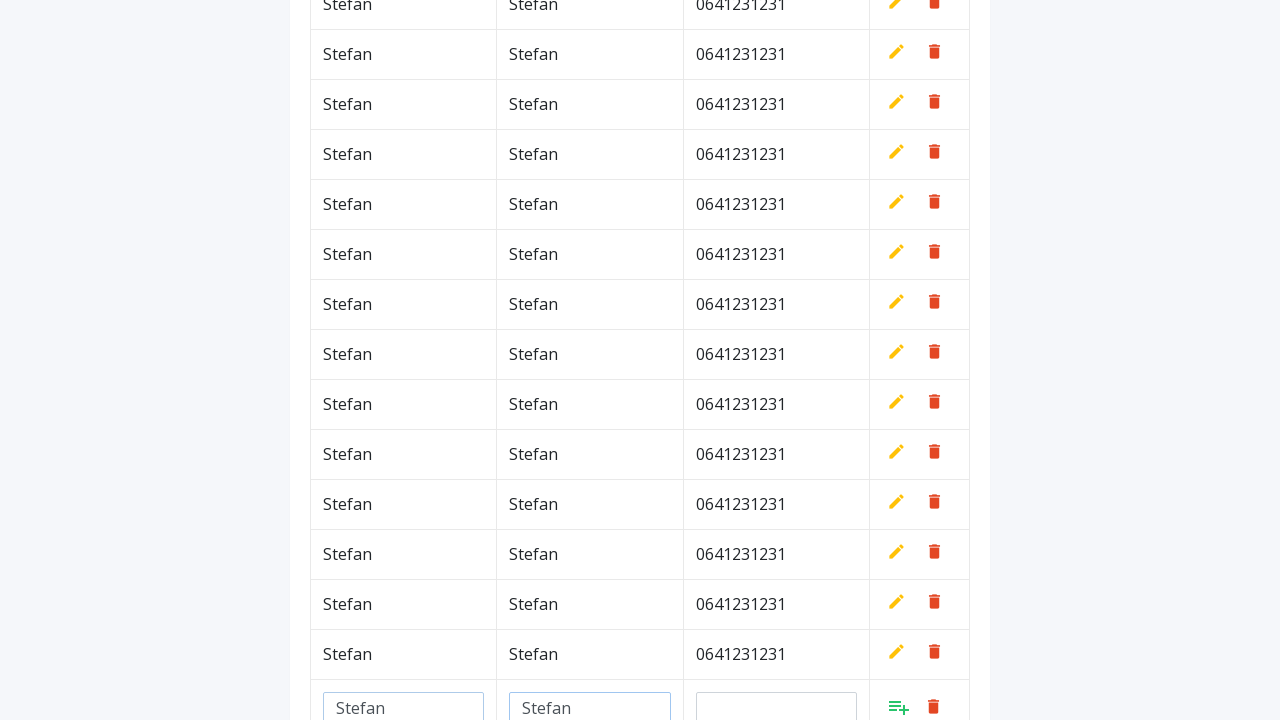

Filled phone field with '0641231231' (iteration 15/100) on #phone
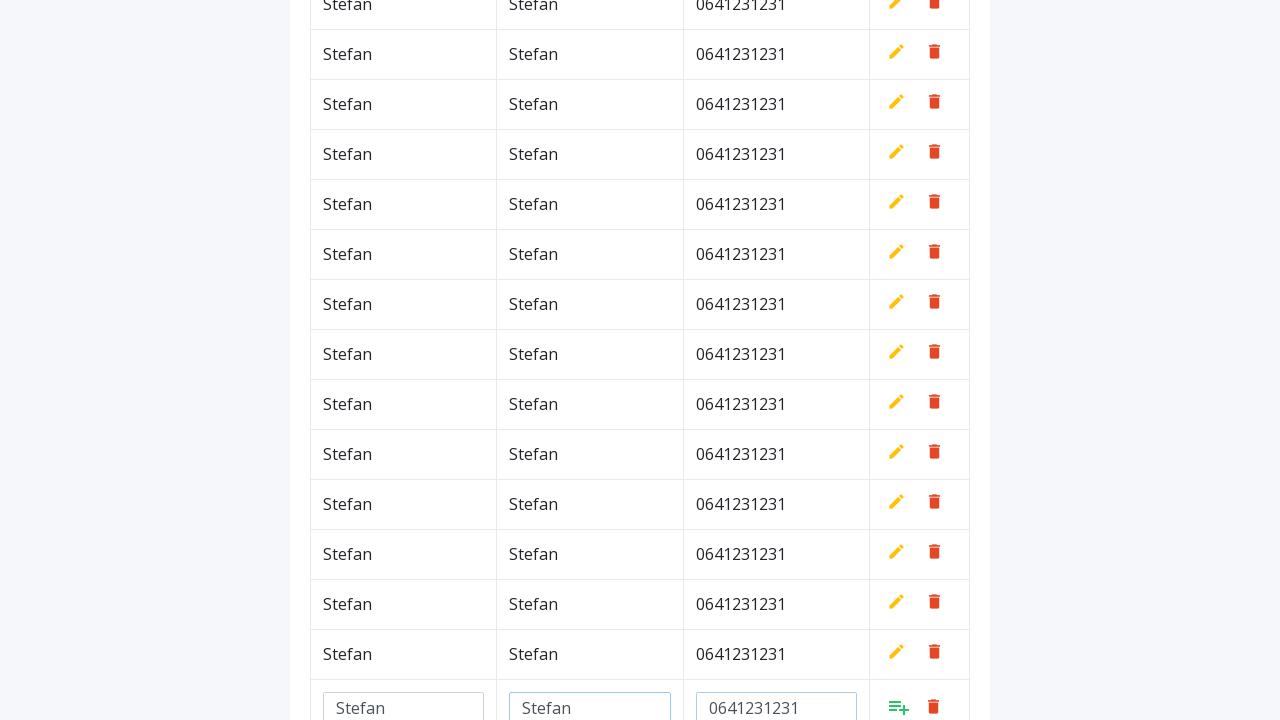

Clicked add/confirm button to save new row (iteration 15/100) at (899, 706) on a.add[style*='inline']
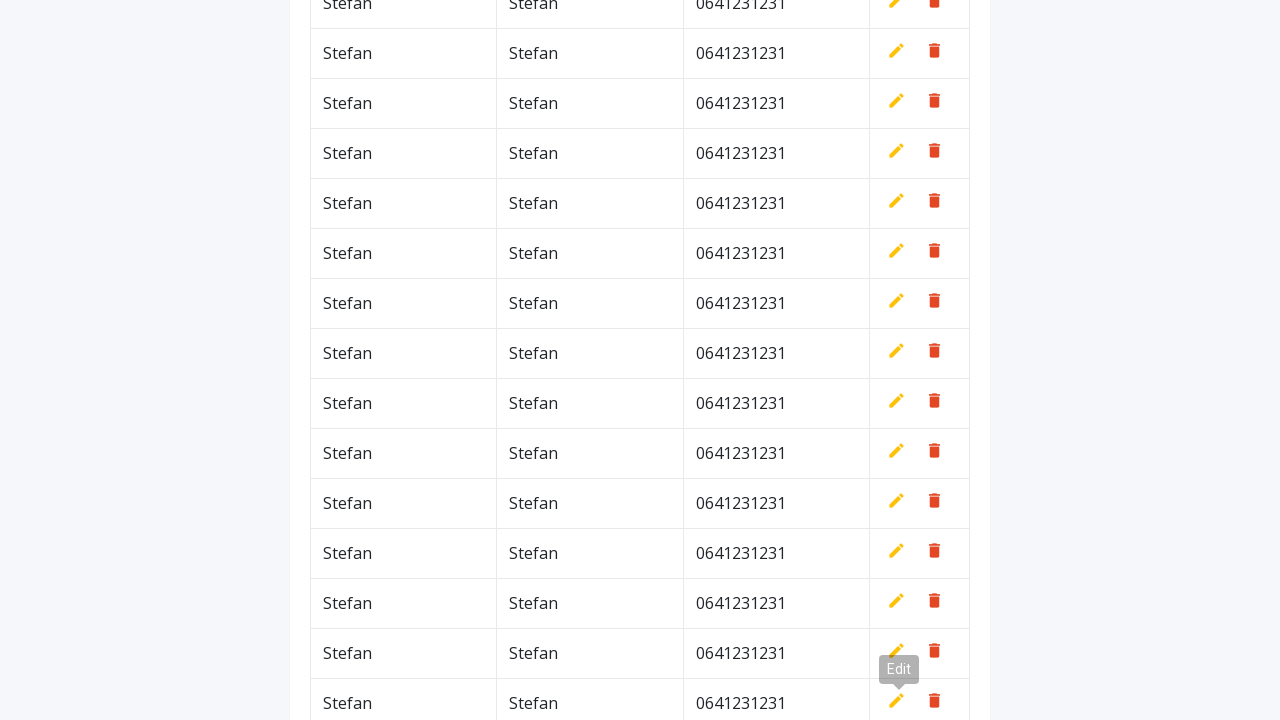

Clicked add new row button (iteration 16/100) at (920, 65) on xpath=//*[contains(@class,'btn')]
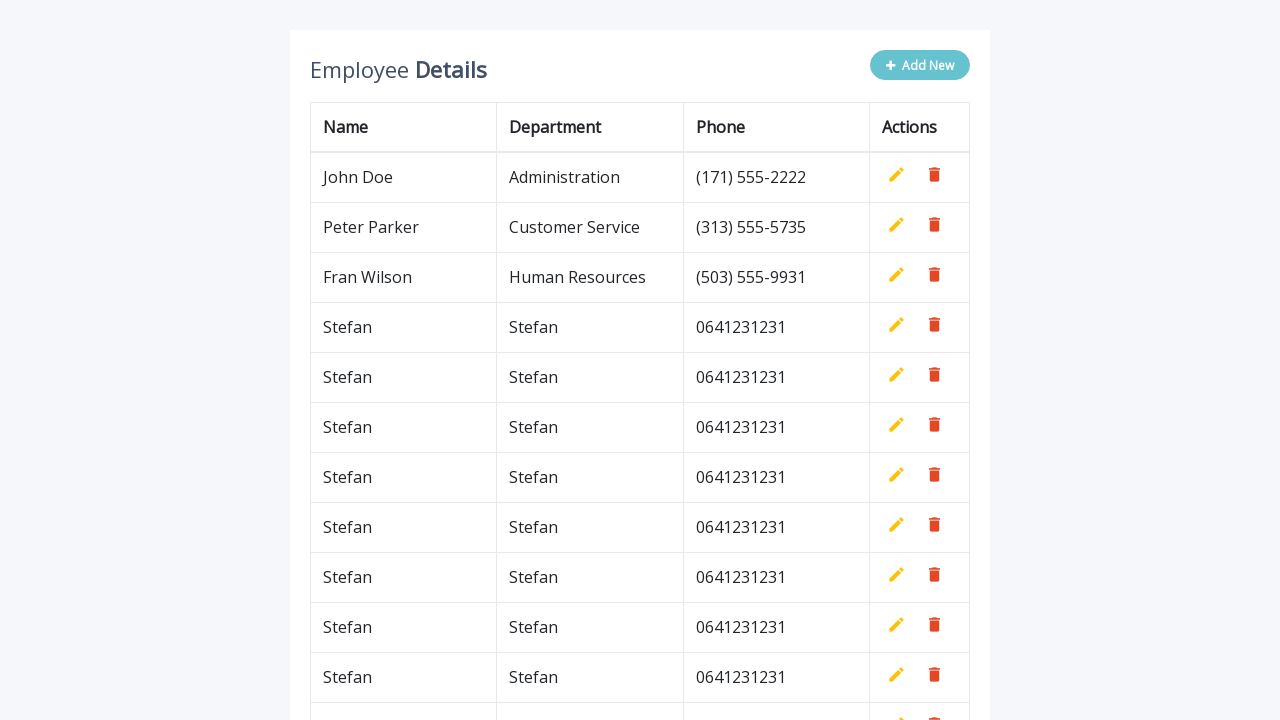

Filled name field with 'Stefan' (iteration 16/100) on #name
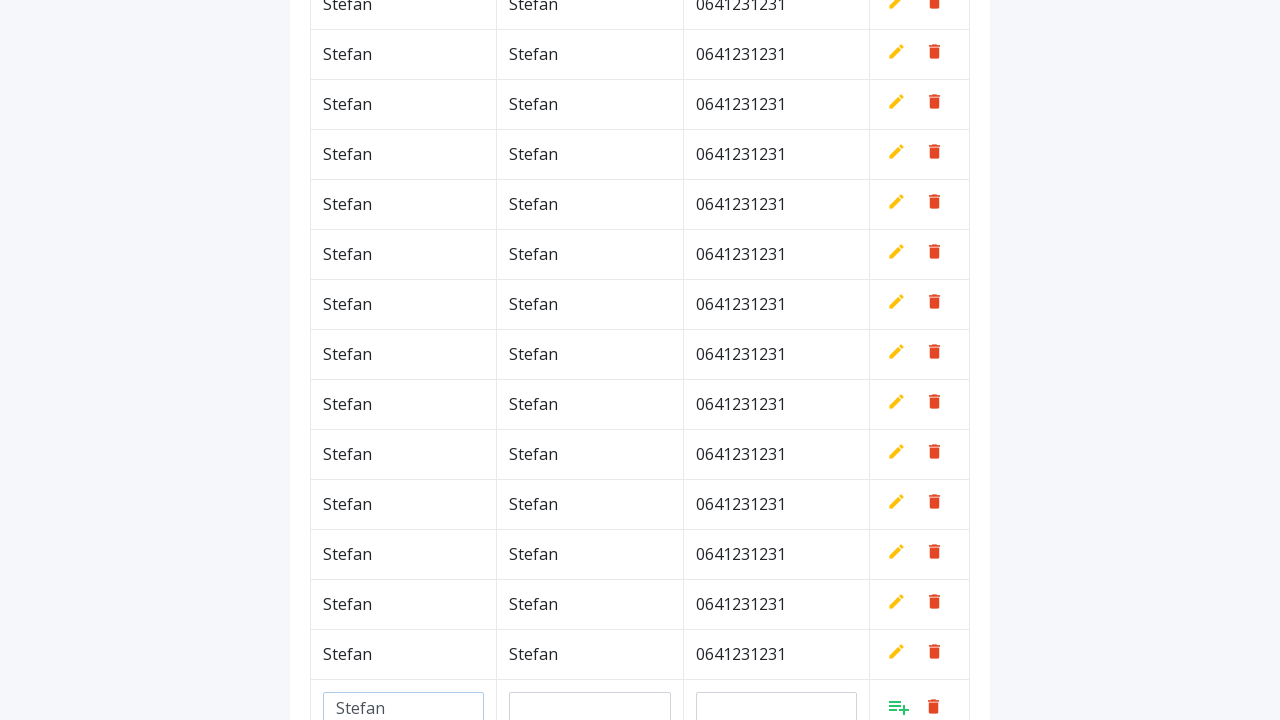

Filled department field with 'Stefan' (iteration 16/100) on #department
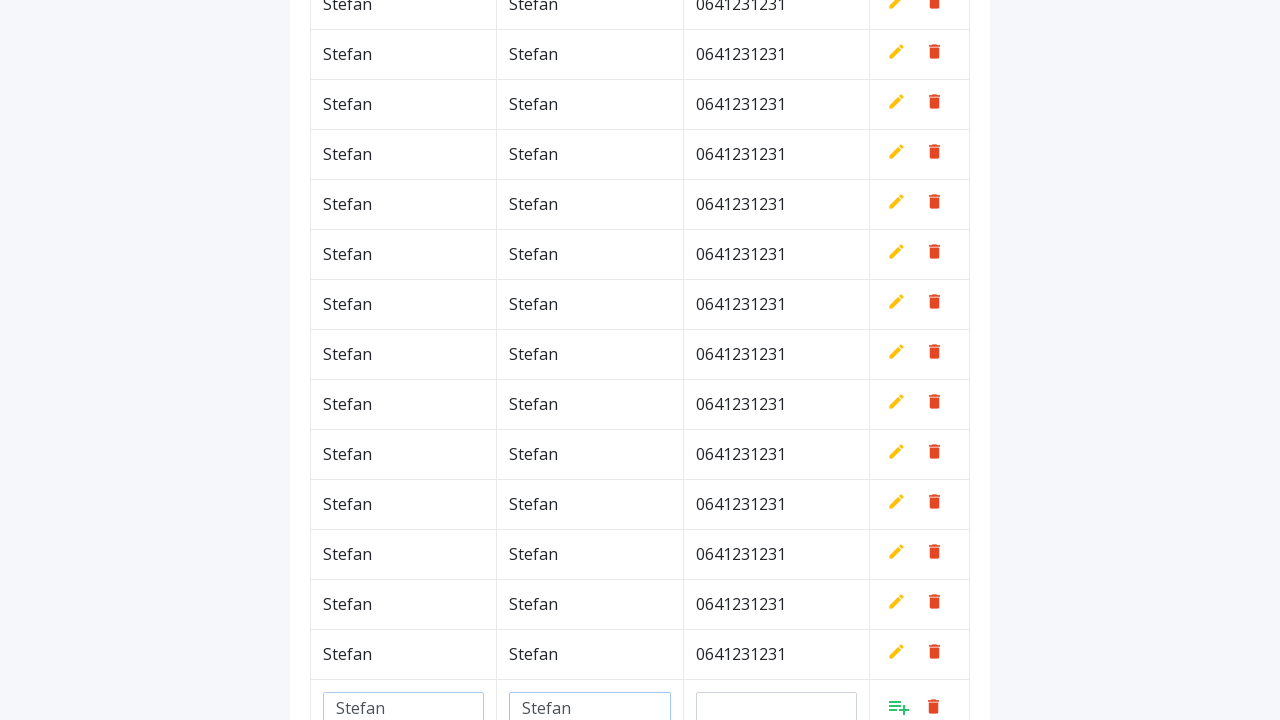

Filled phone field with '0641231231' (iteration 16/100) on #phone
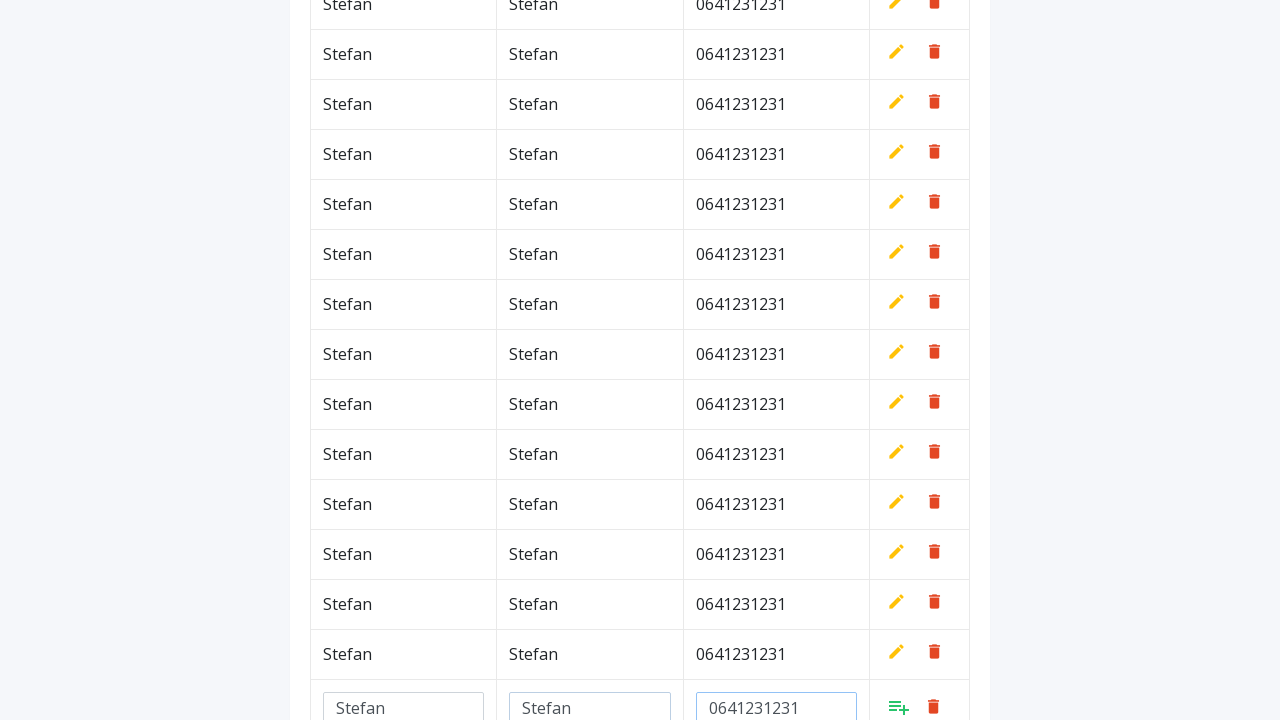

Clicked add/confirm button to save new row (iteration 16/100) at (899, 706) on a.add[style*='inline']
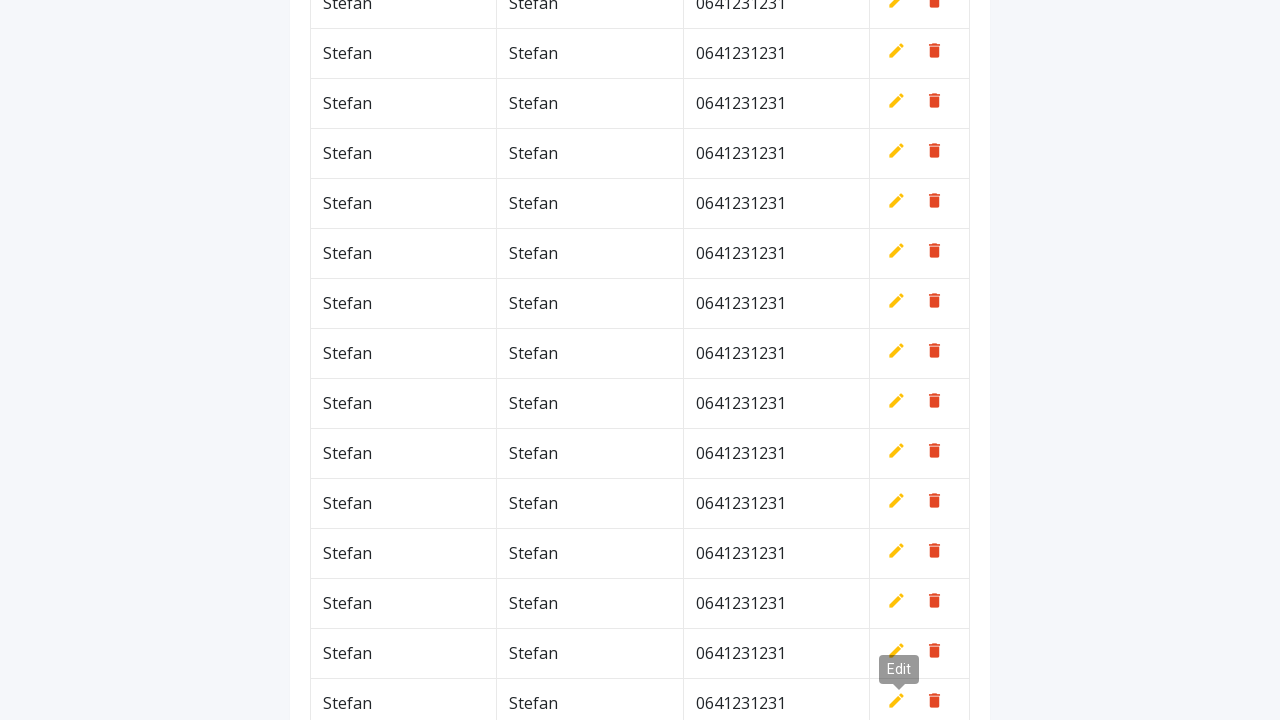

Clicked add new row button (iteration 17/100) at (920, 65) on xpath=//*[contains(@class,'btn')]
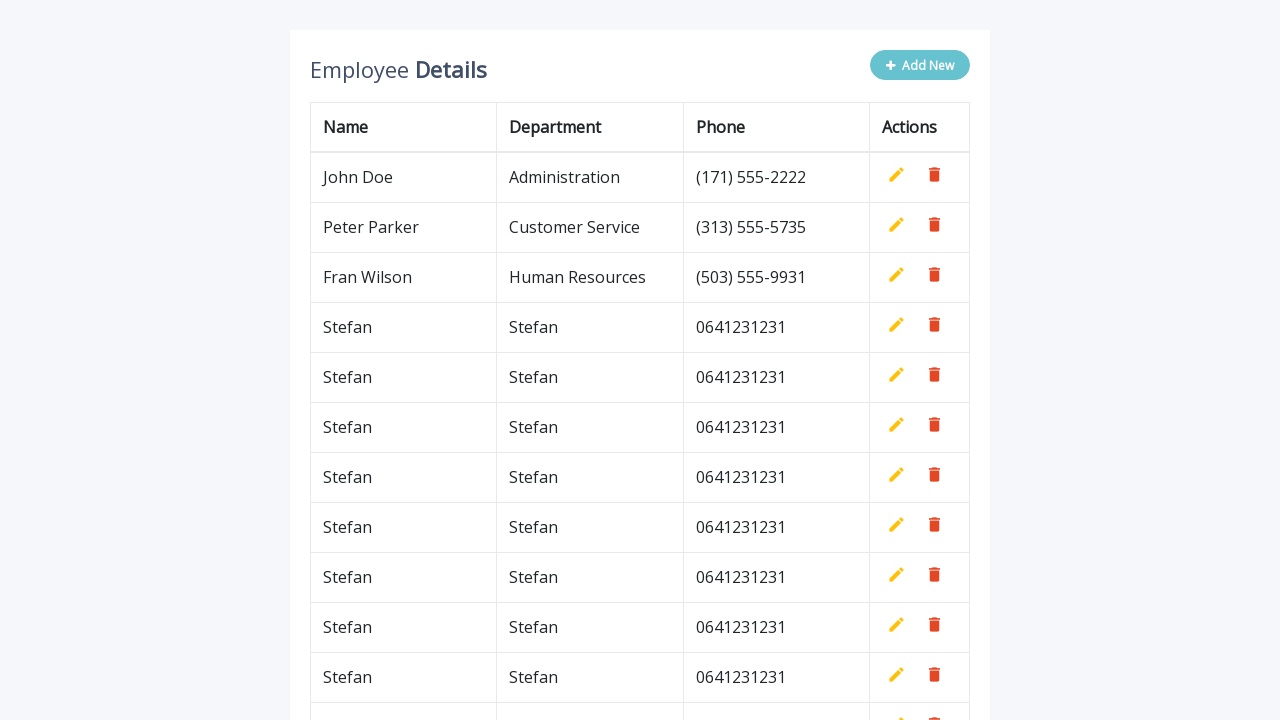

Filled name field with 'Stefan' (iteration 17/100) on #name
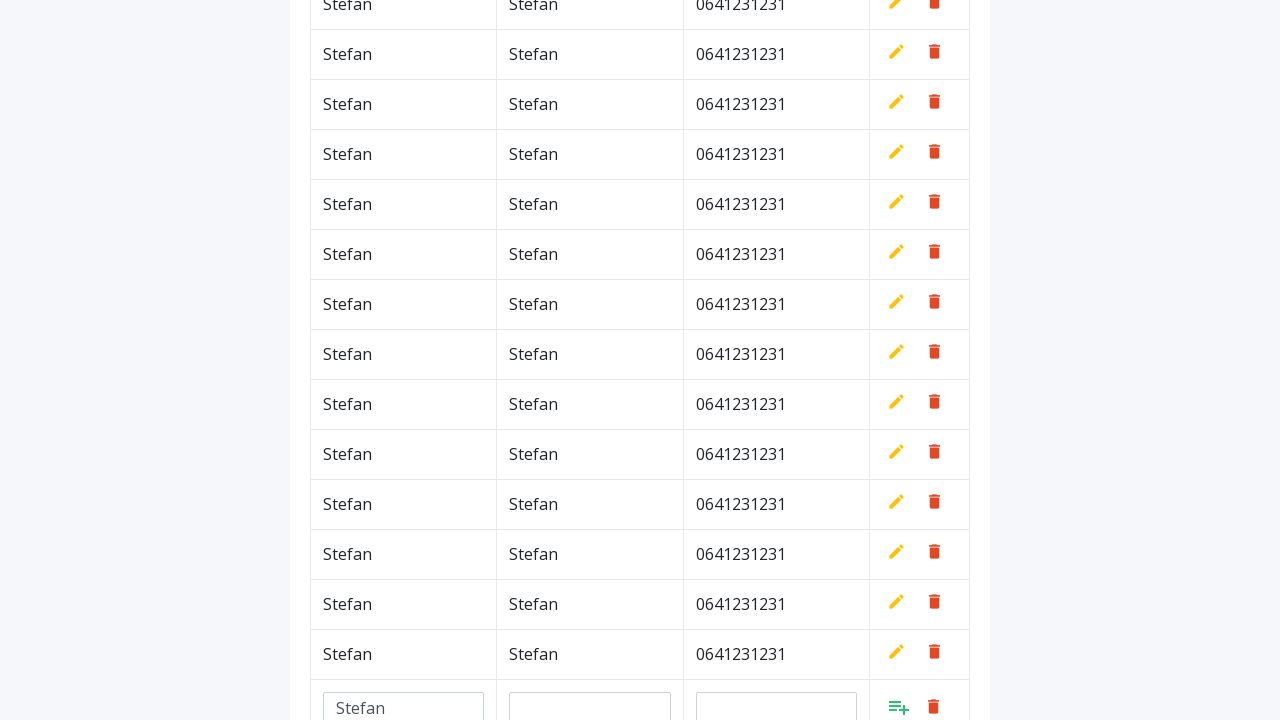

Filled department field with 'Stefan' (iteration 17/100) on #department
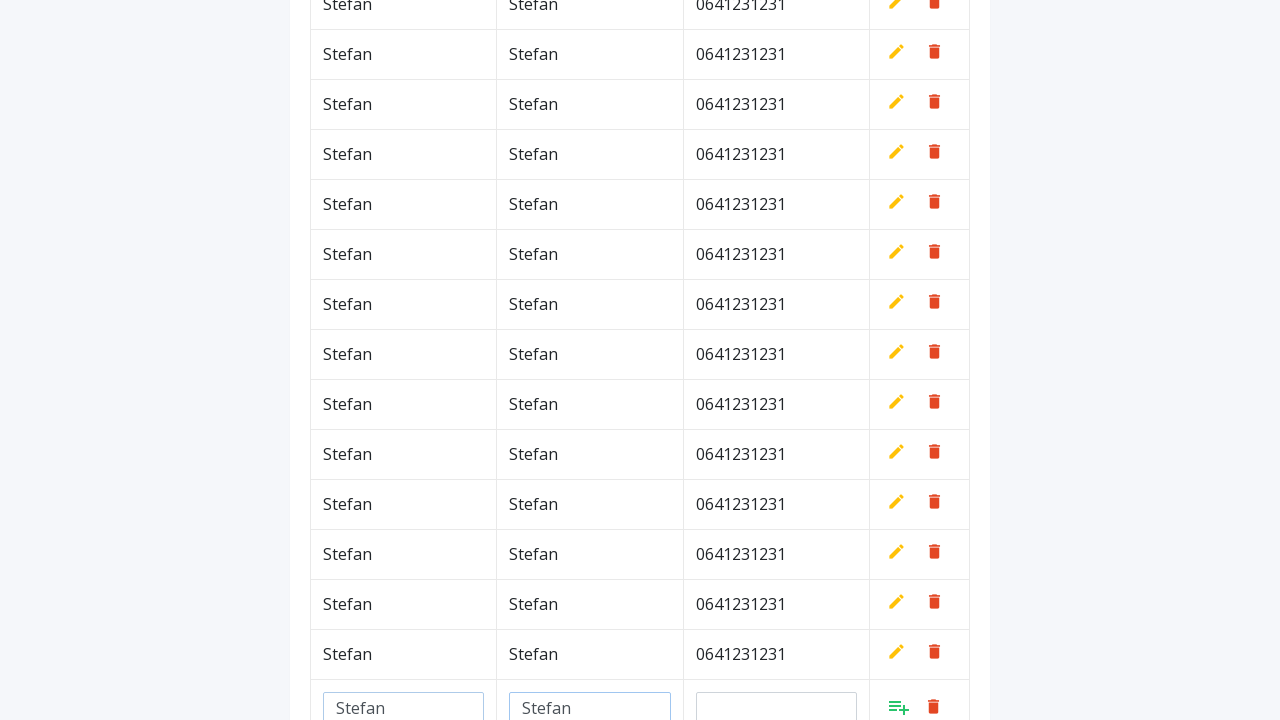

Filled phone field with '0641231231' (iteration 17/100) on #phone
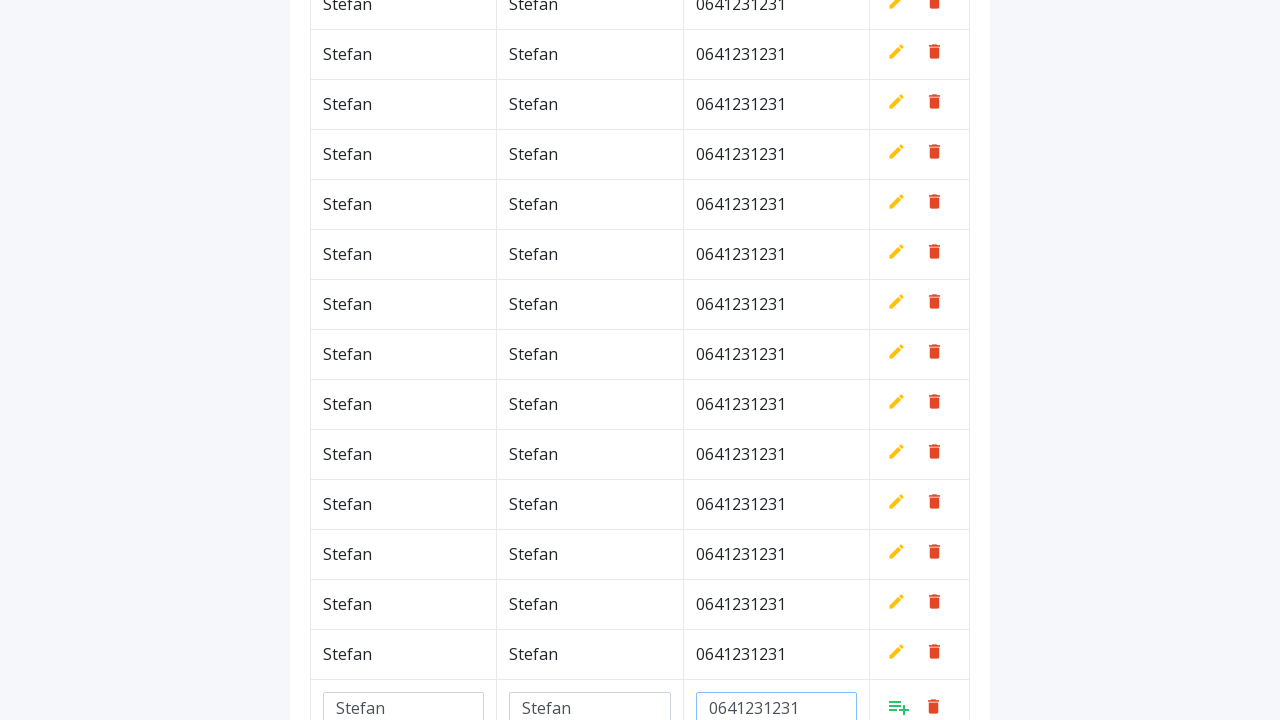

Clicked add/confirm button to save new row (iteration 17/100) at (899, 706) on a.add[style*='inline']
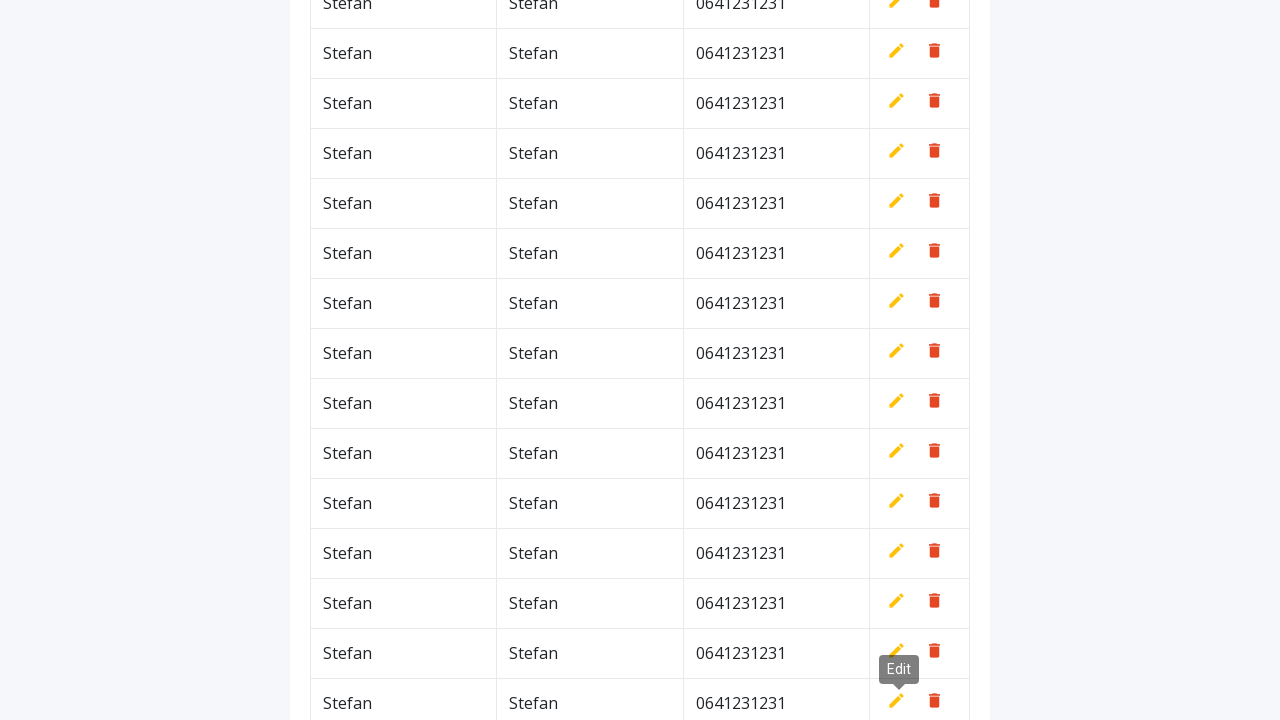

Clicked add new row button (iteration 18/100) at (920, 65) on xpath=//*[contains(@class,'btn')]
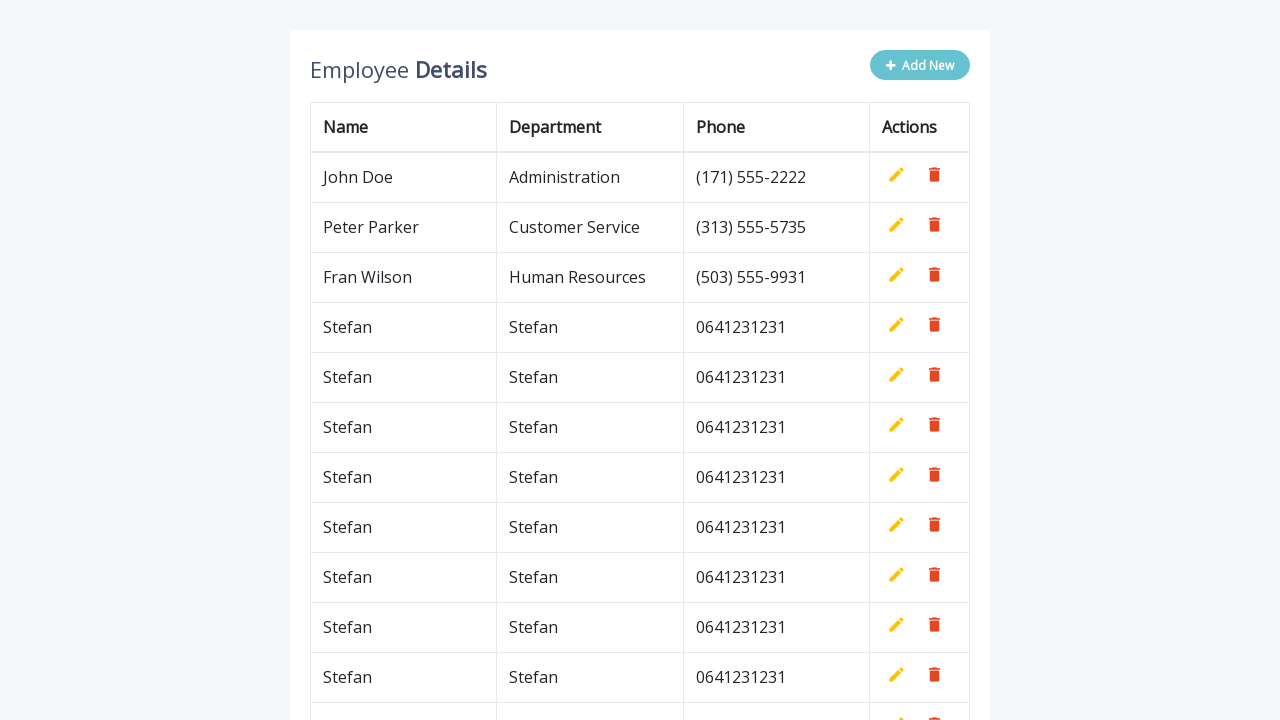

Filled name field with 'Stefan' (iteration 18/100) on #name
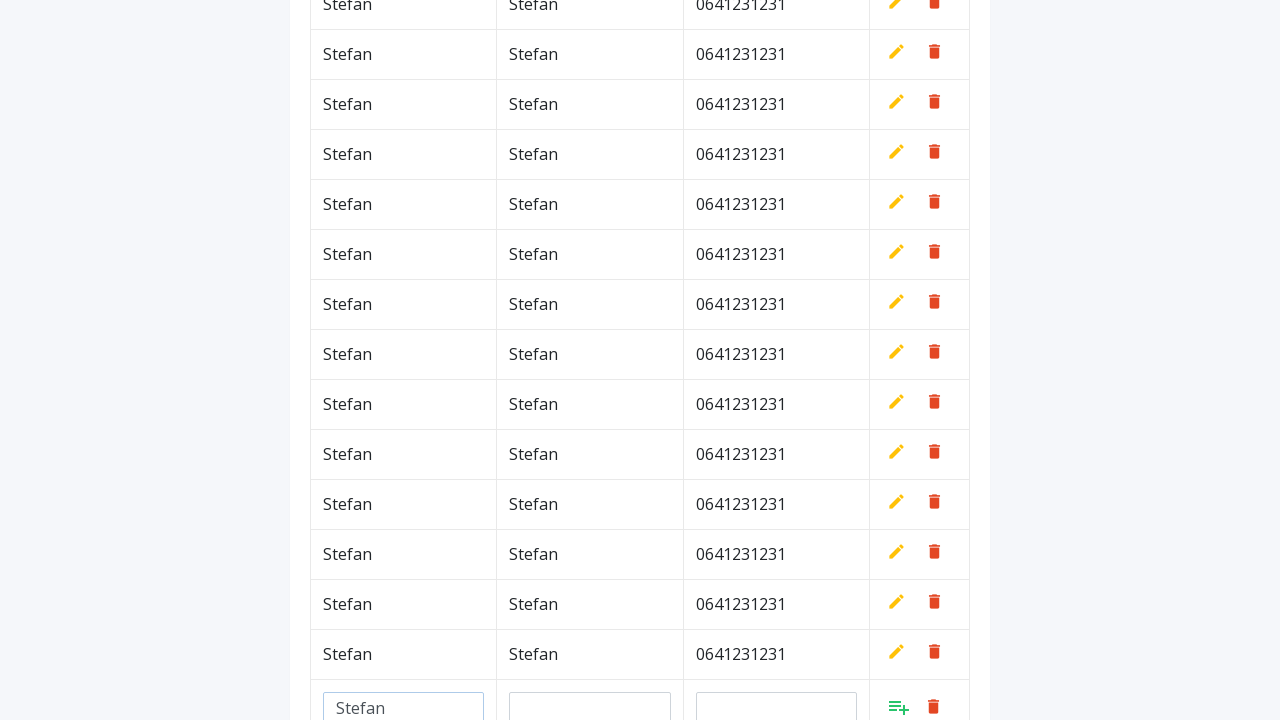

Filled department field with 'Stefan' (iteration 18/100) on #department
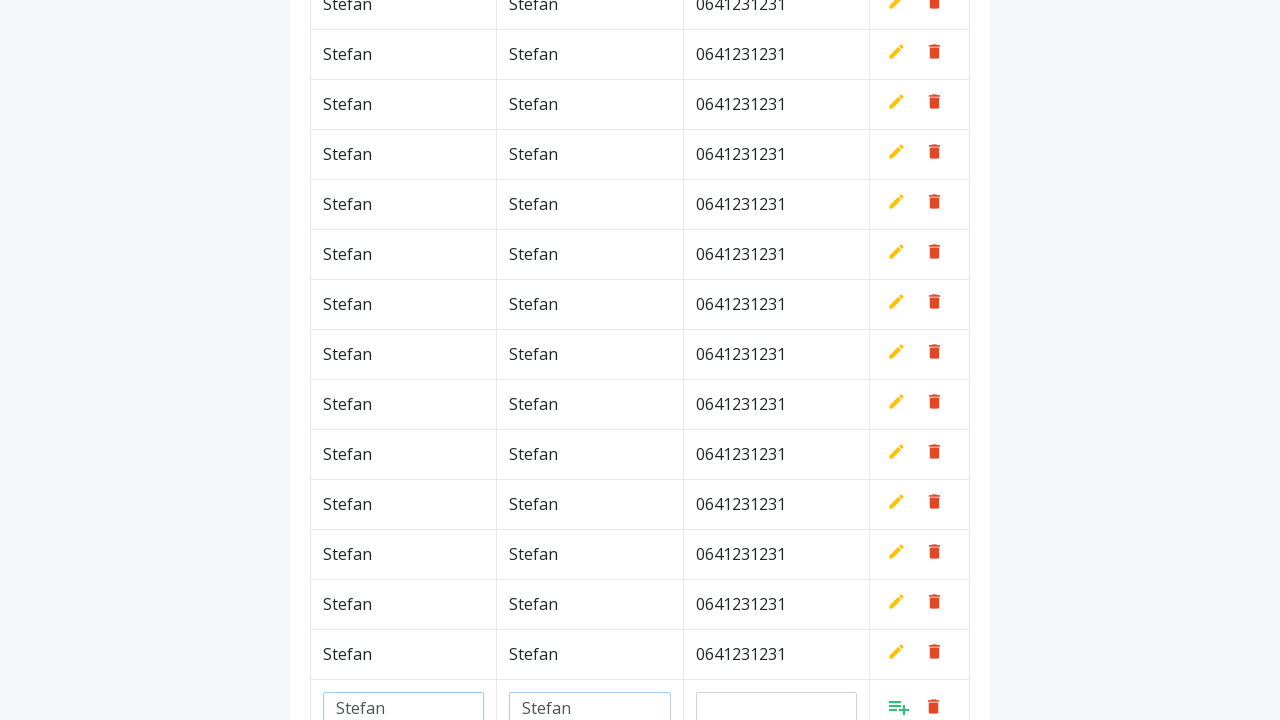

Filled phone field with '0641231231' (iteration 18/100) on #phone
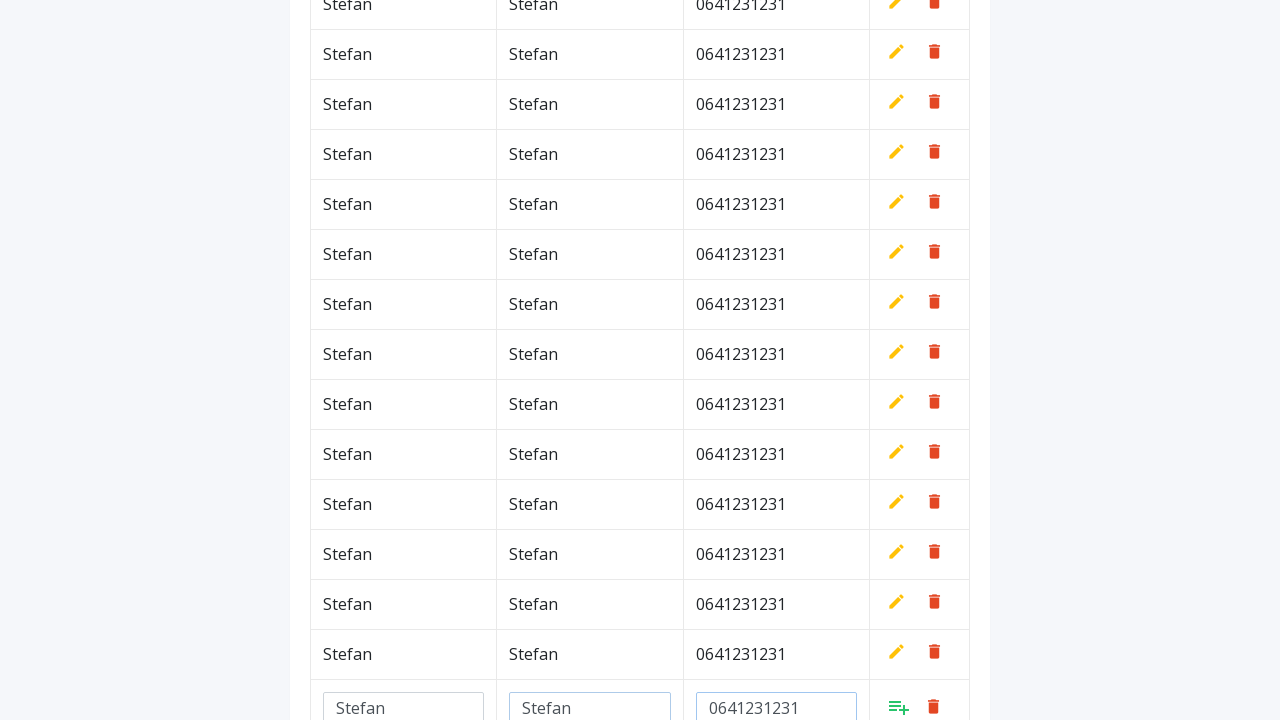

Clicked add/confirm button to save new row (iteration 18/100) at (899, 706) on a.add[style*='inline']
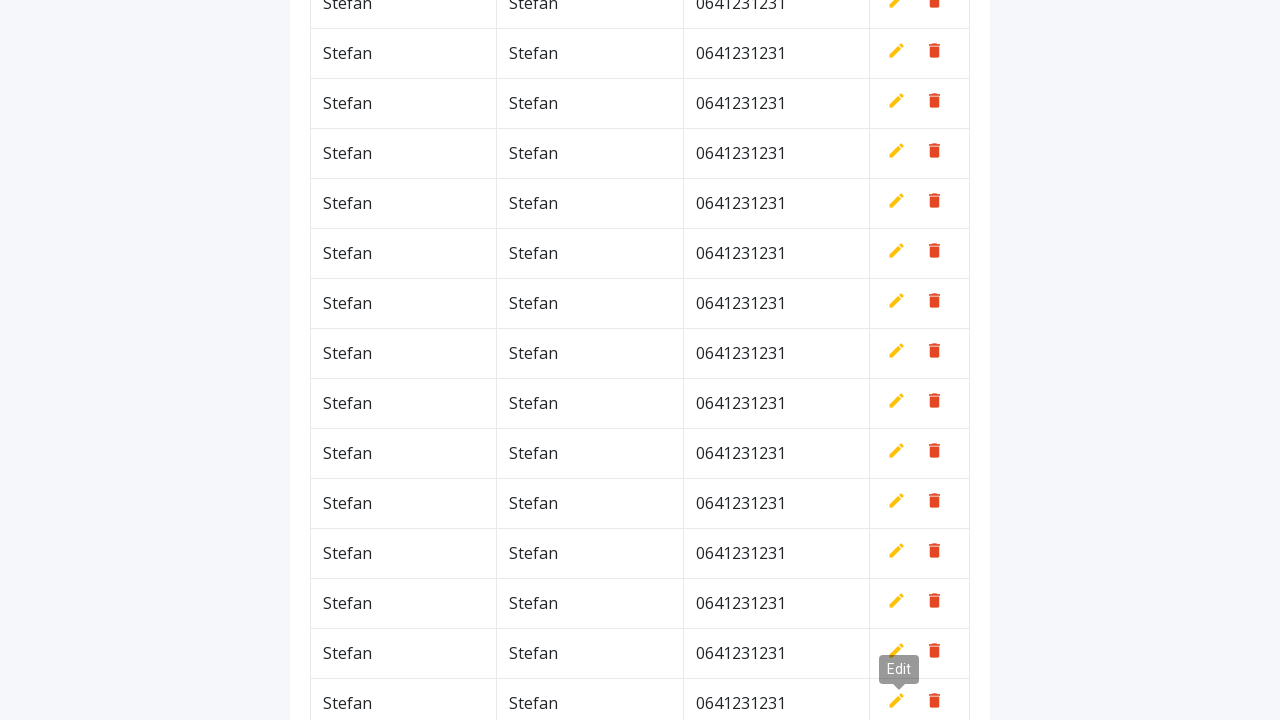

Clicked add new row button (iteration 19/100) at (920, 65) on xpath=//*[contains(@class,'btn')]
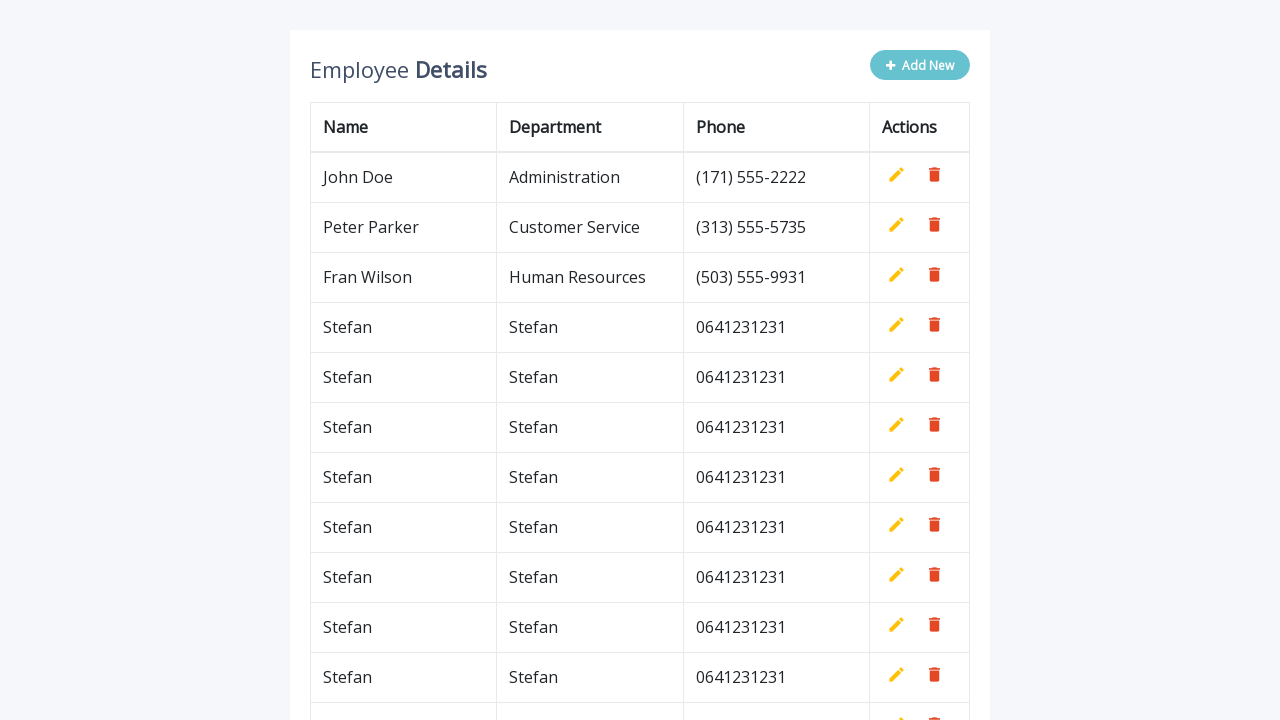

Filled name field with 'Stefan' (iteration 19/100) on #name
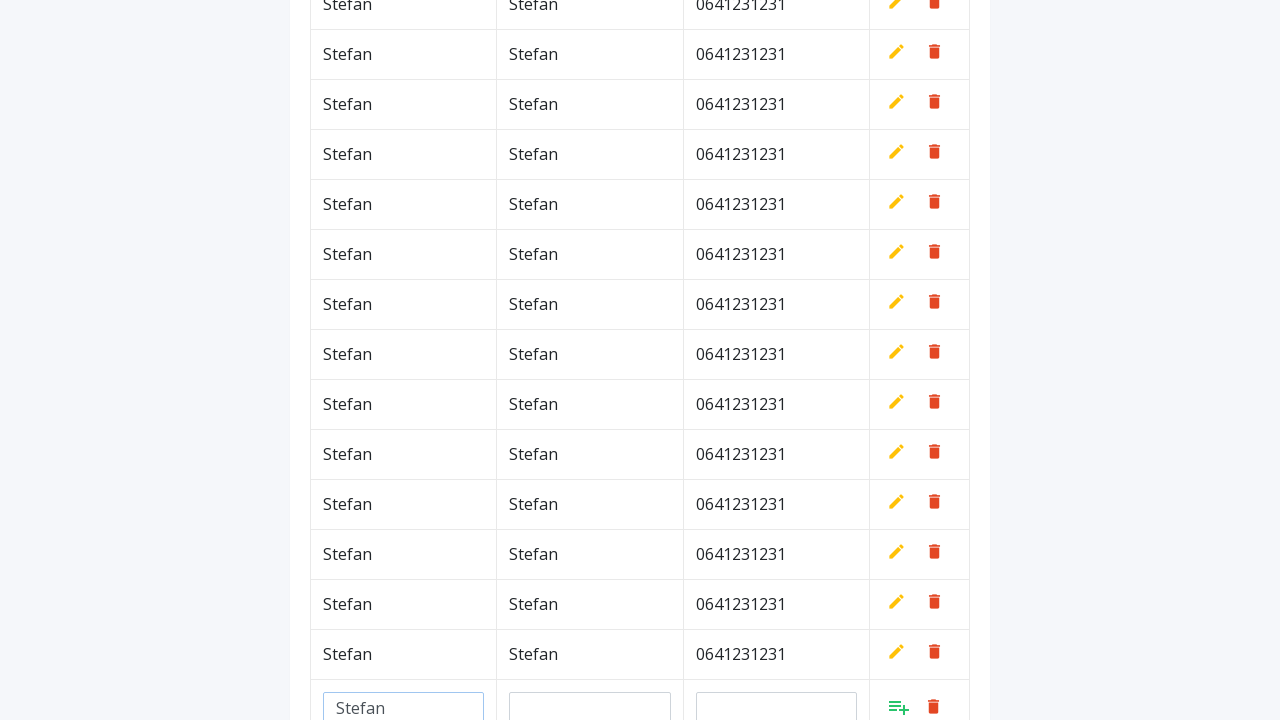

Filled department field with 'Stefan' (iteration 19/100) on #department
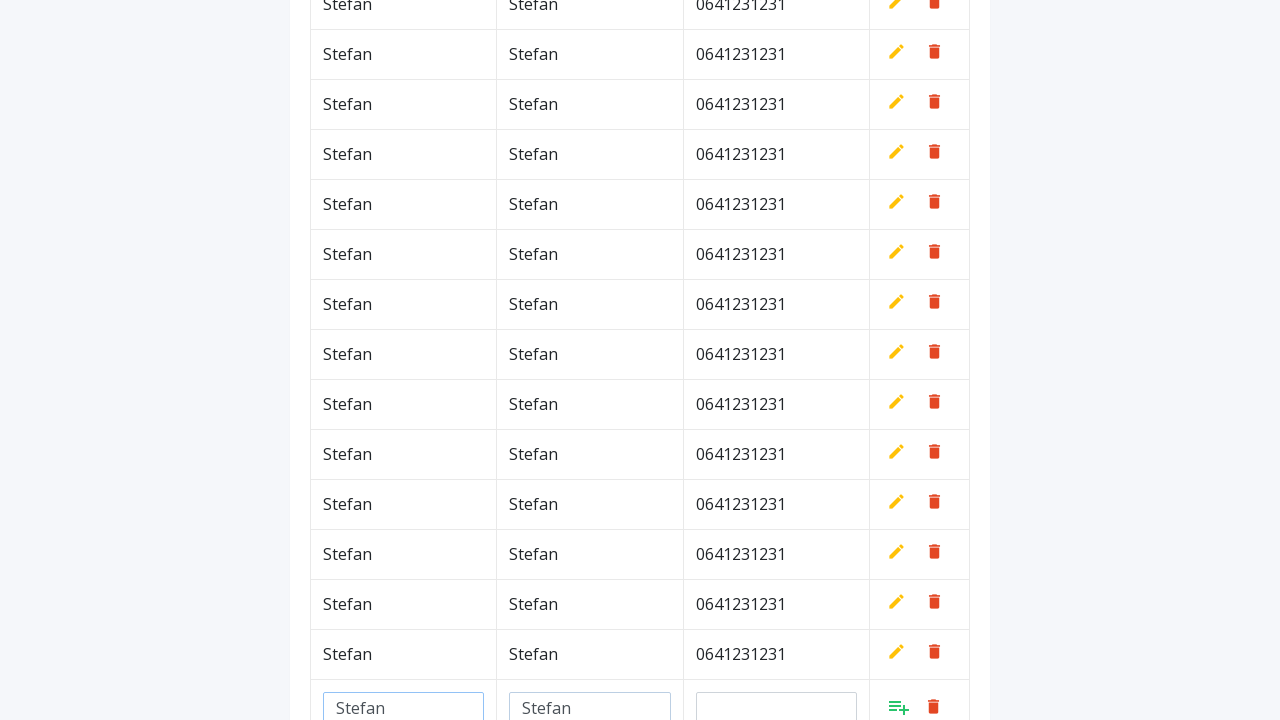

Filled phone field with '0641231231' (iteration 19/100) on #phone
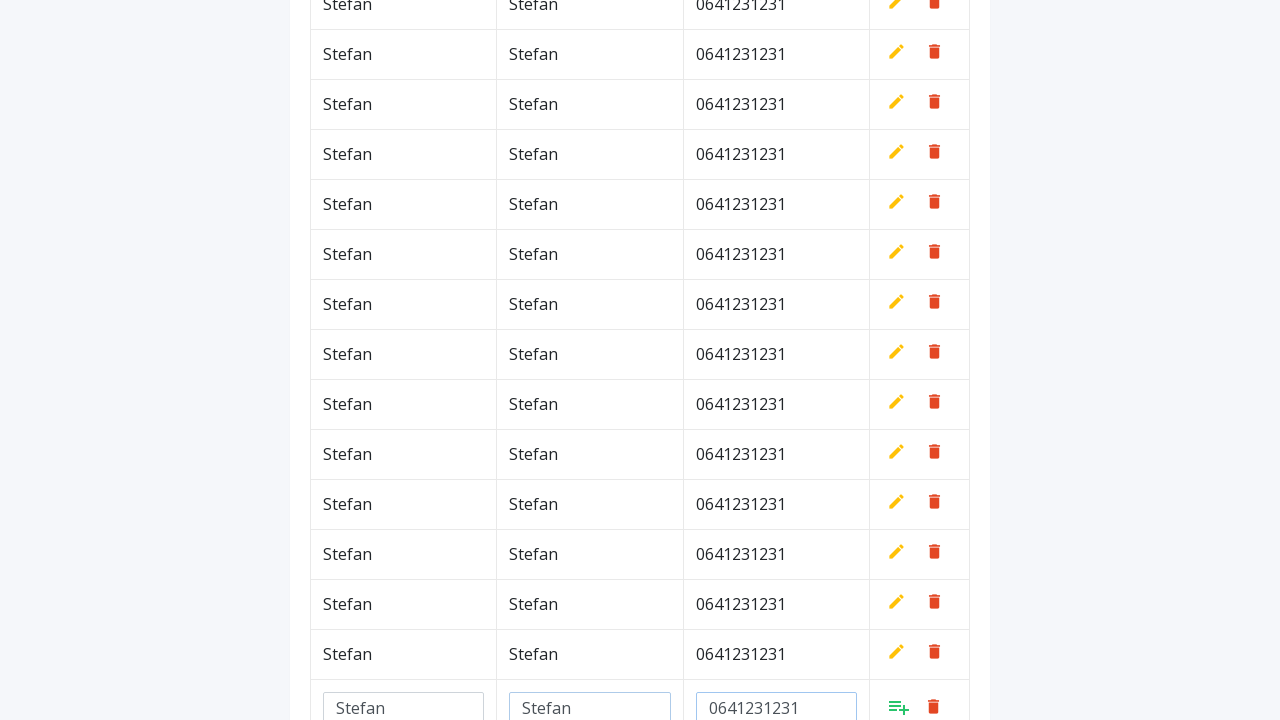

Clicked add/confirm button to save new row (iteration 19/100) at (899, 706) on a.add[style*='inline']
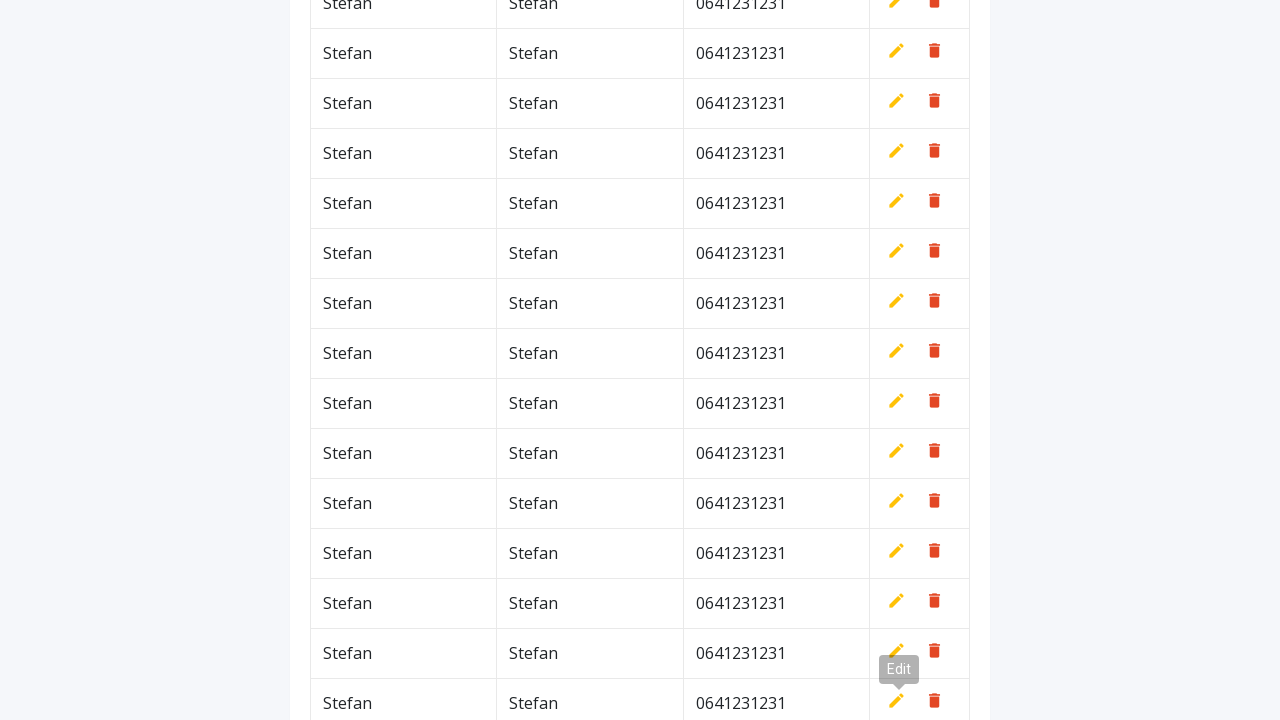

Clicked add new row button (iteration 20/100) at (920, 65) on xpath=//*[contains(@class,'btn')]
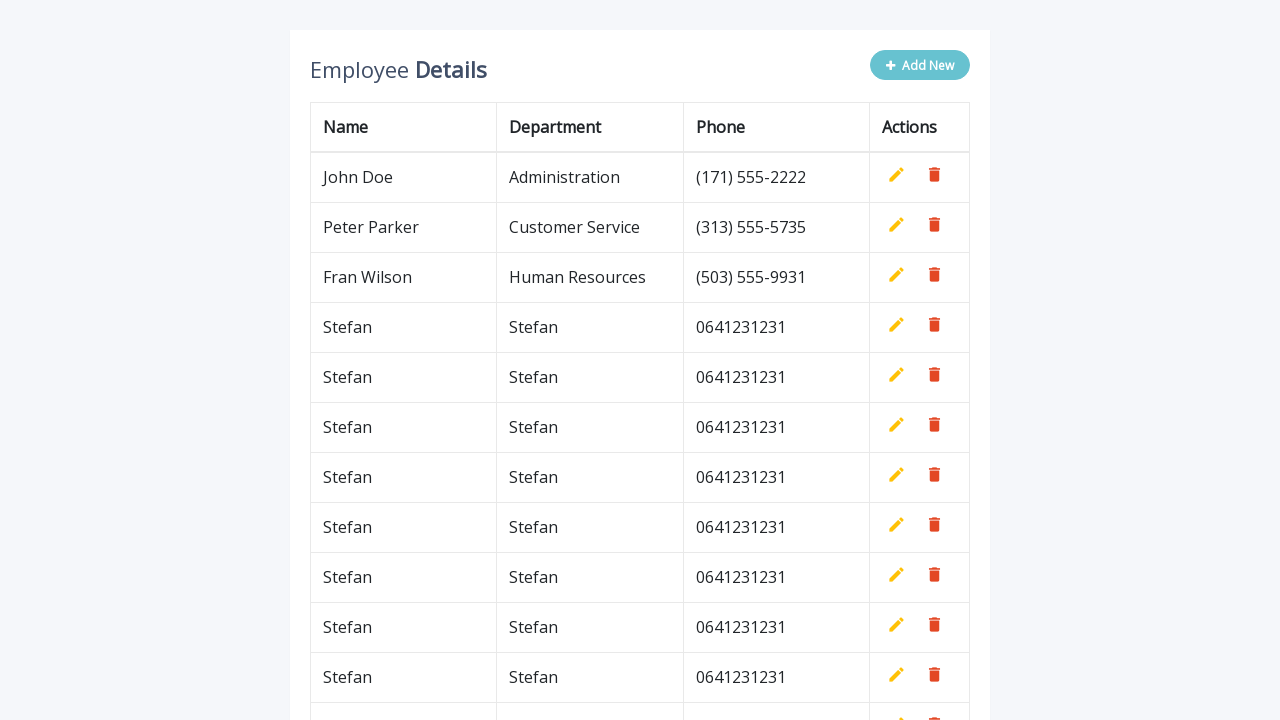

Filled name field with 'Stefan' (iteration 20/100) on #name
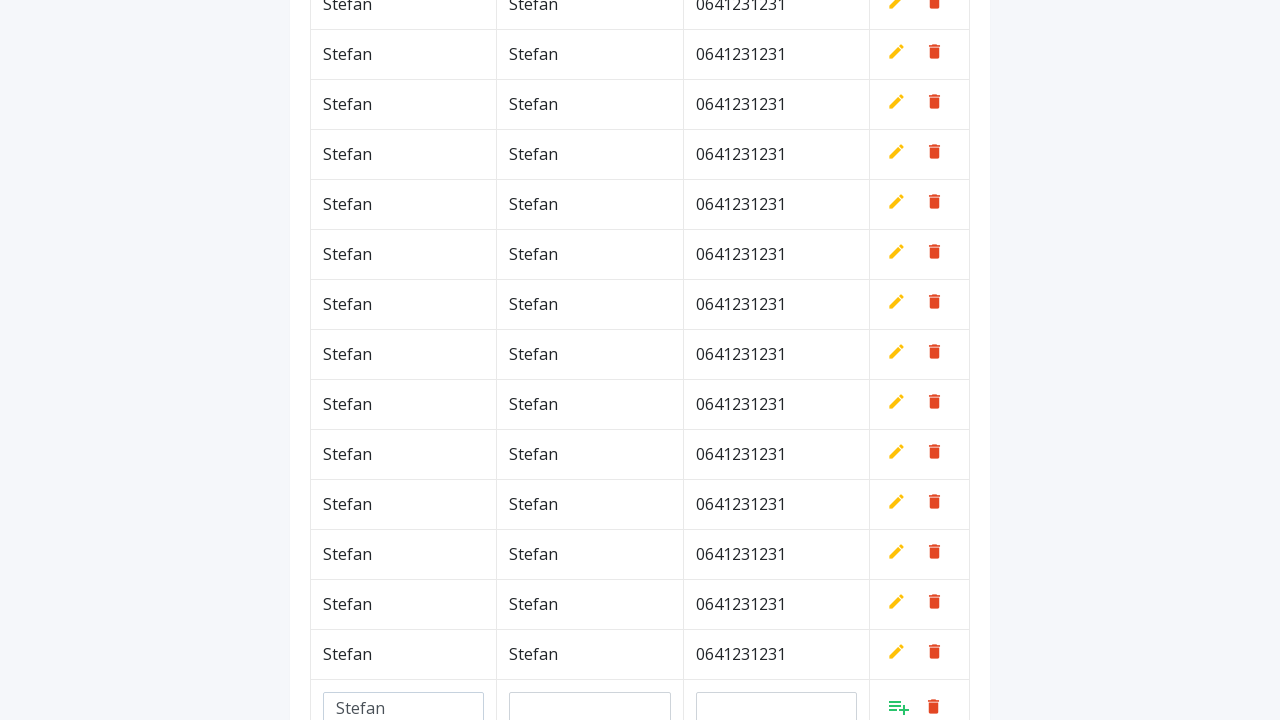

Filled department field with 'Stefan' (iteration 20/100) on #department
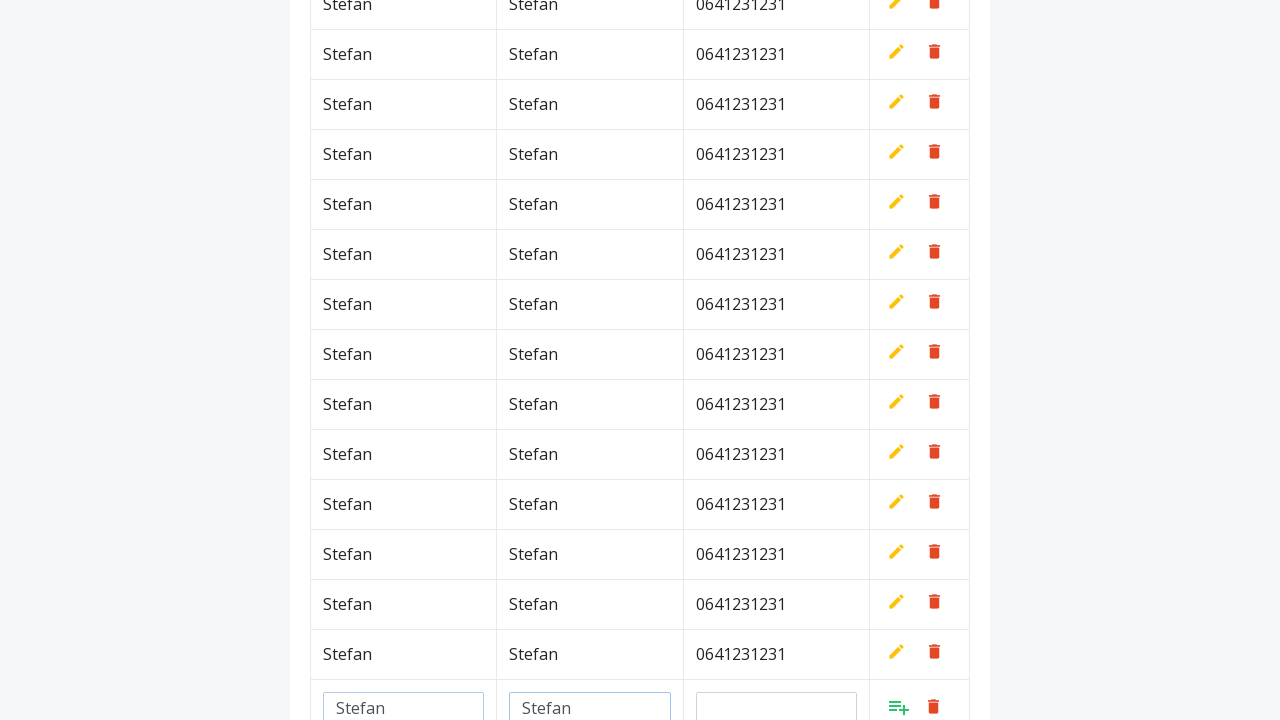

Filled phone field with '0641231231' (iteration 20/100) on #phone
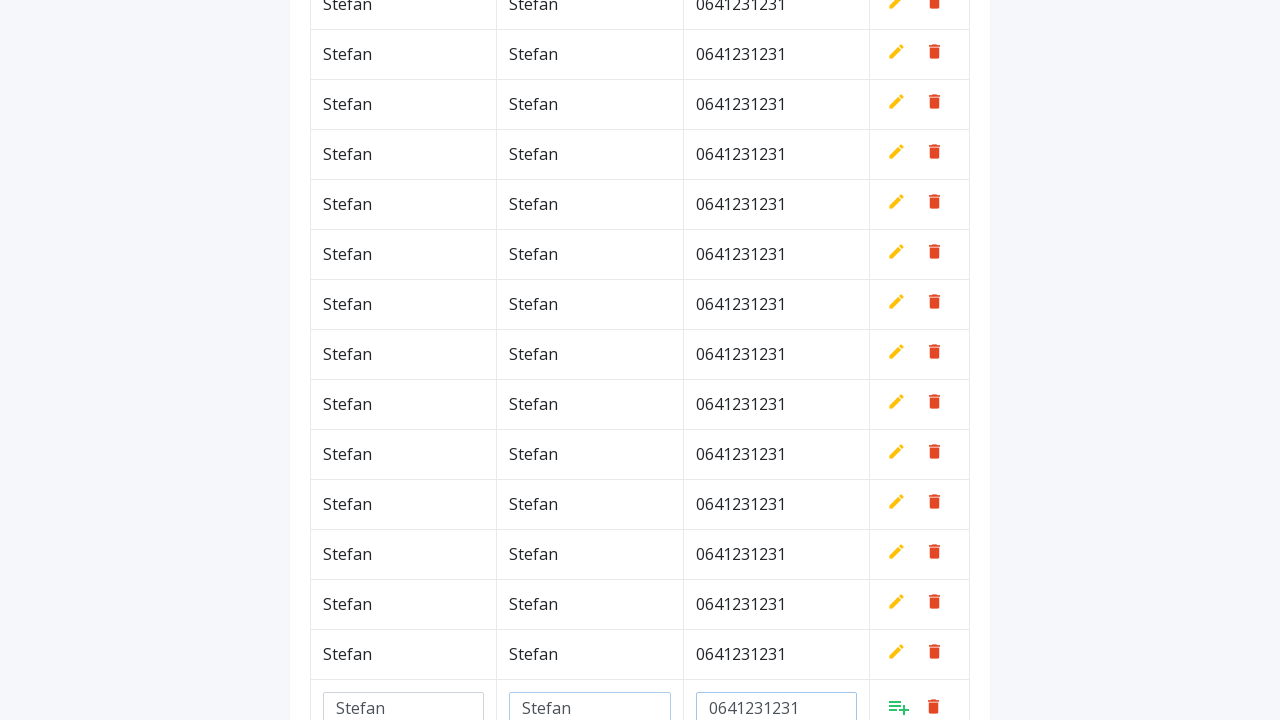

Clicked add/confirm button to save new row (iteration 20/100) at (899, 706) on a.add[style*='inline']
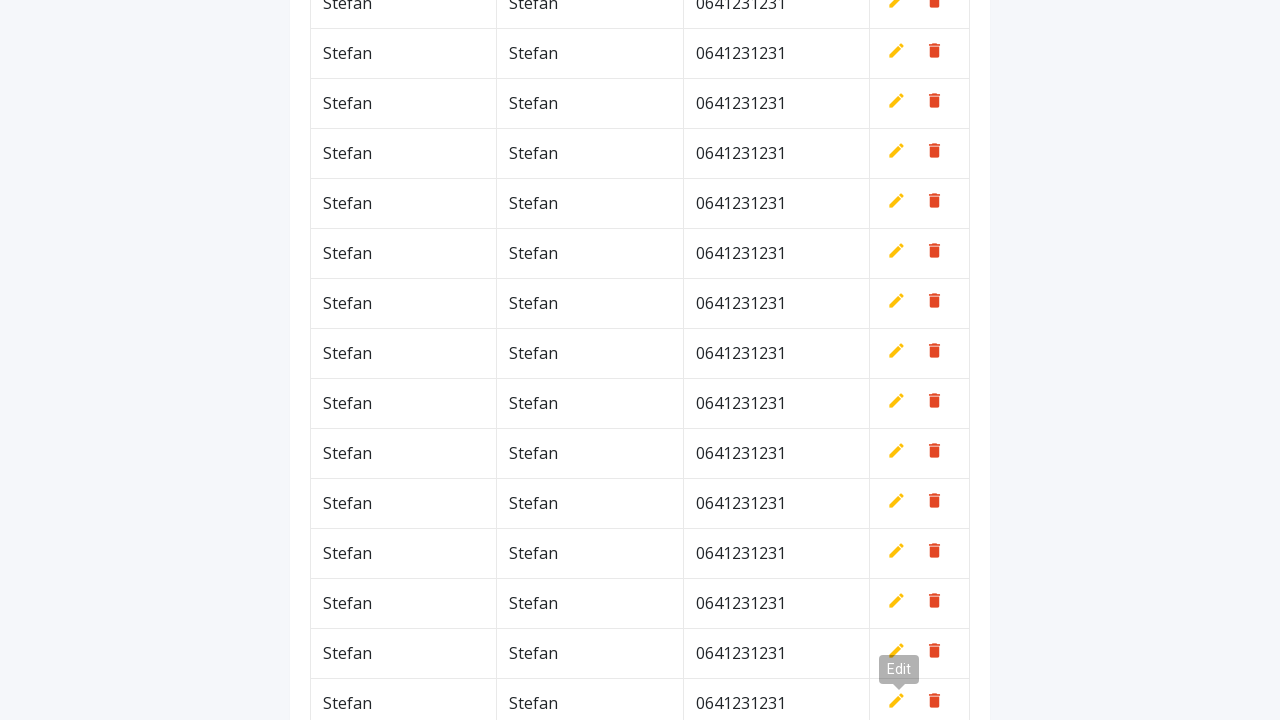

Clicked add new row button (iteration 21/100) at (920, 65) on xpath=//*[contains(@class,'btn')]
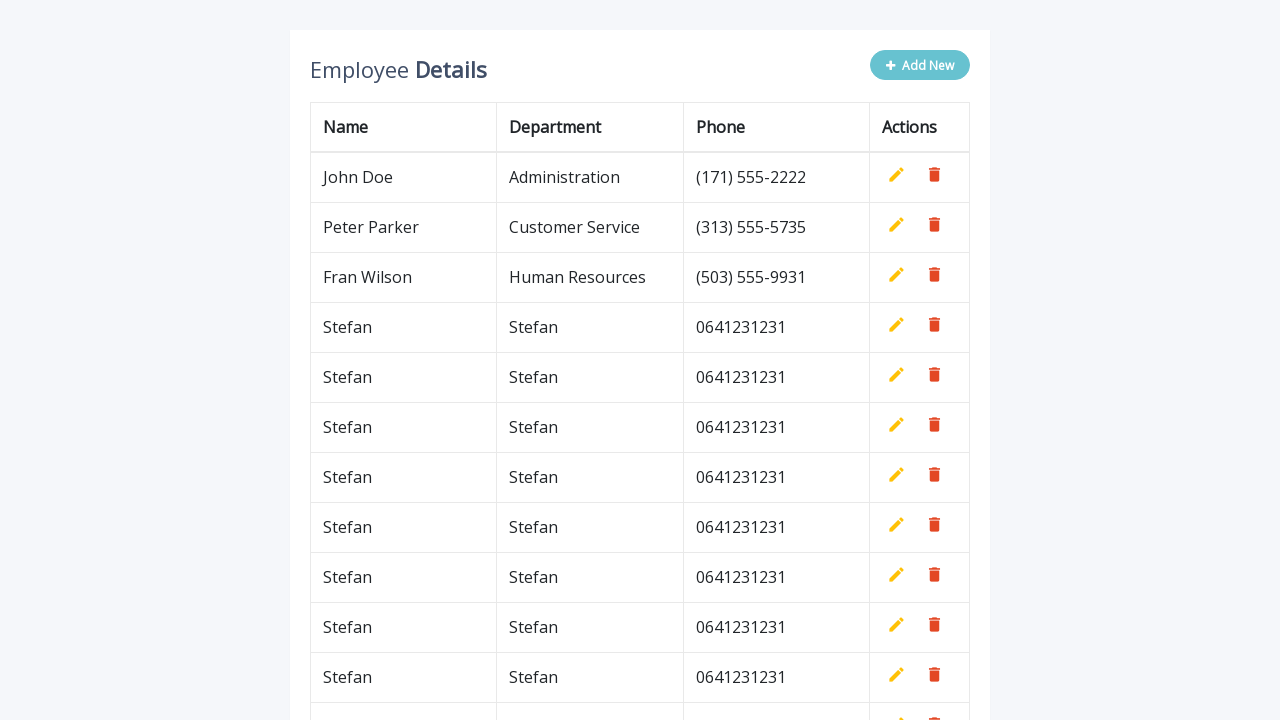

Filled name field with 'Stefan' (iteration 21/100) on #name
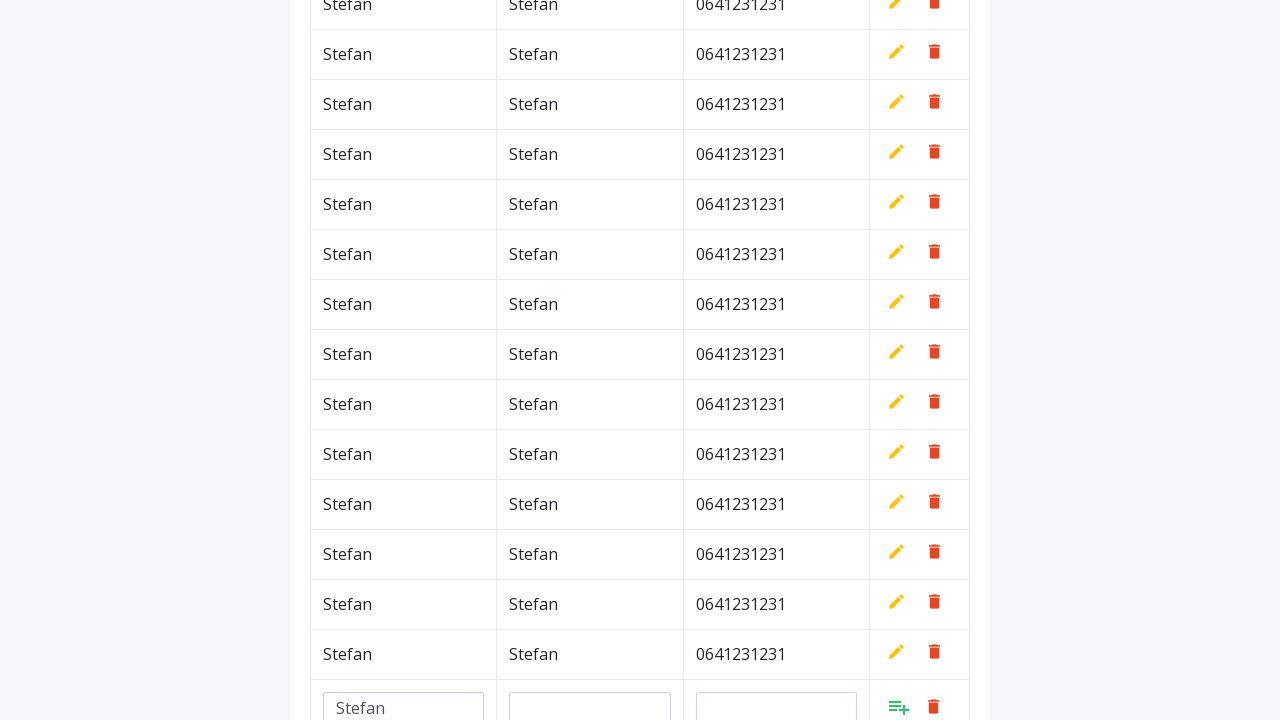

Filled department field with 'Stefan' (iteration 21/100) on #department
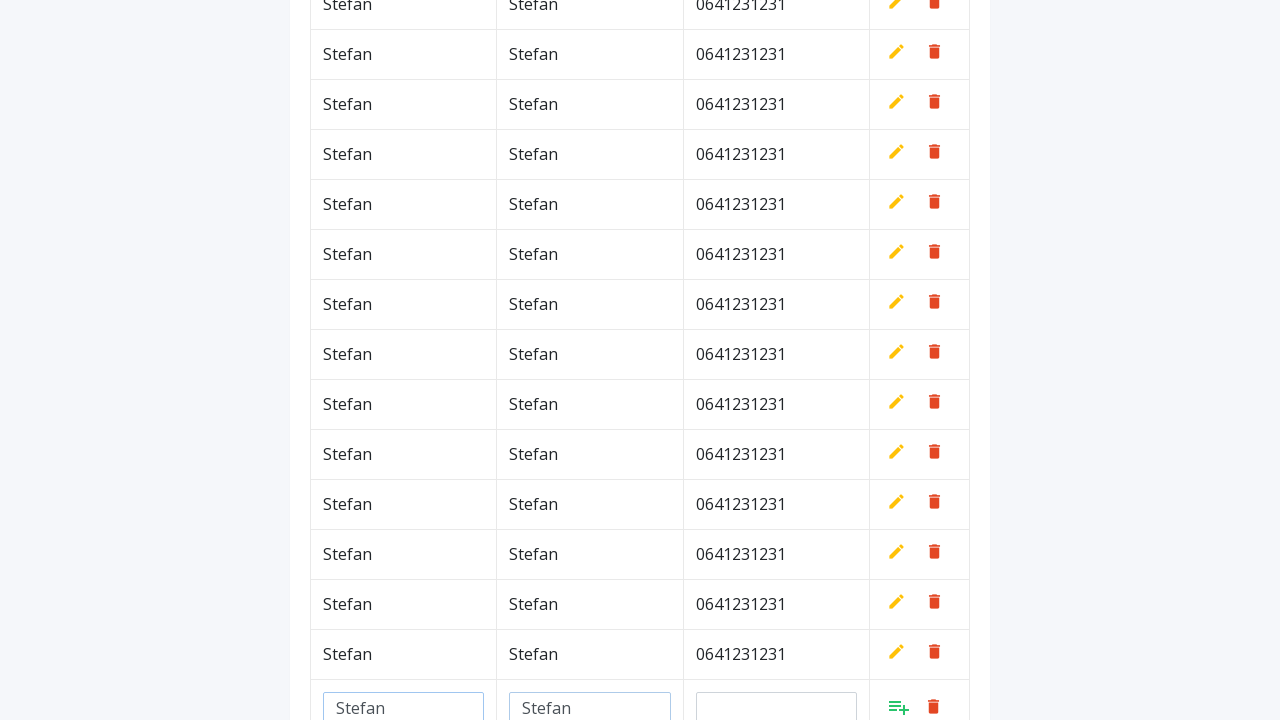

Filled phone field with '0641231231' (iteration 21/100) on #phone
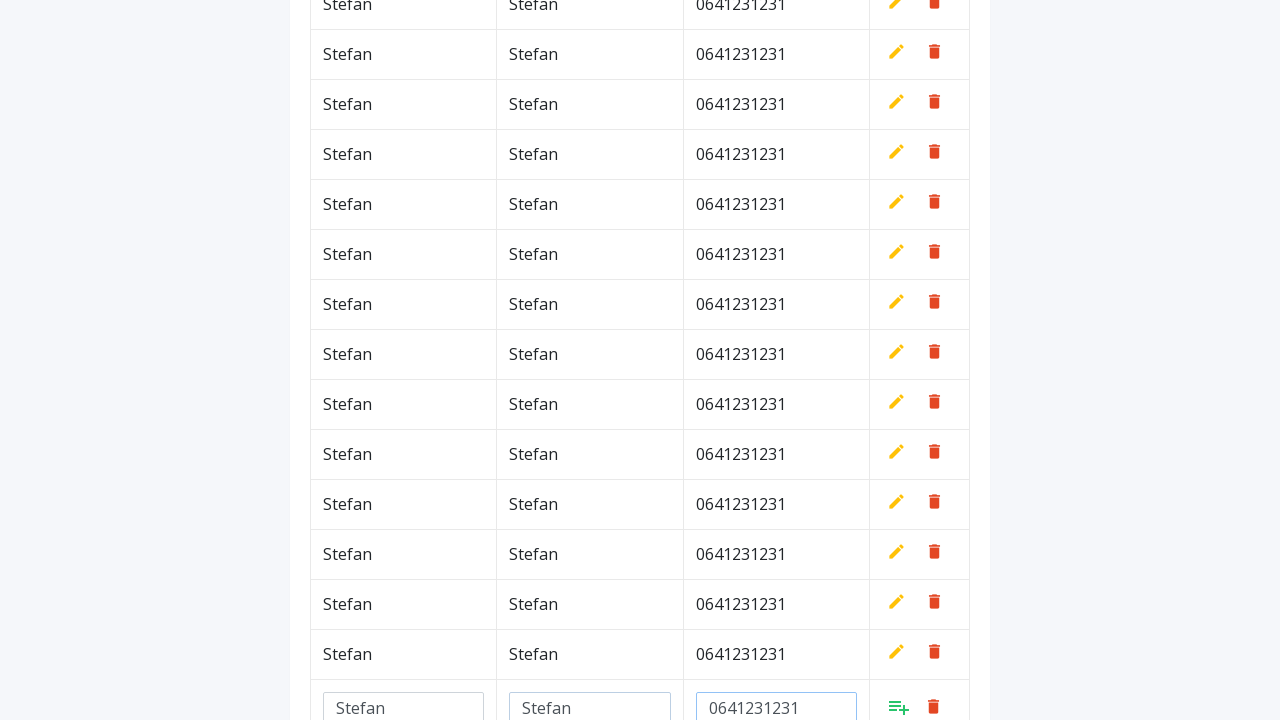

Clicked add/confirm button to save new row (iteration 21/100) at (899, 706) on a.add[style*='inline']
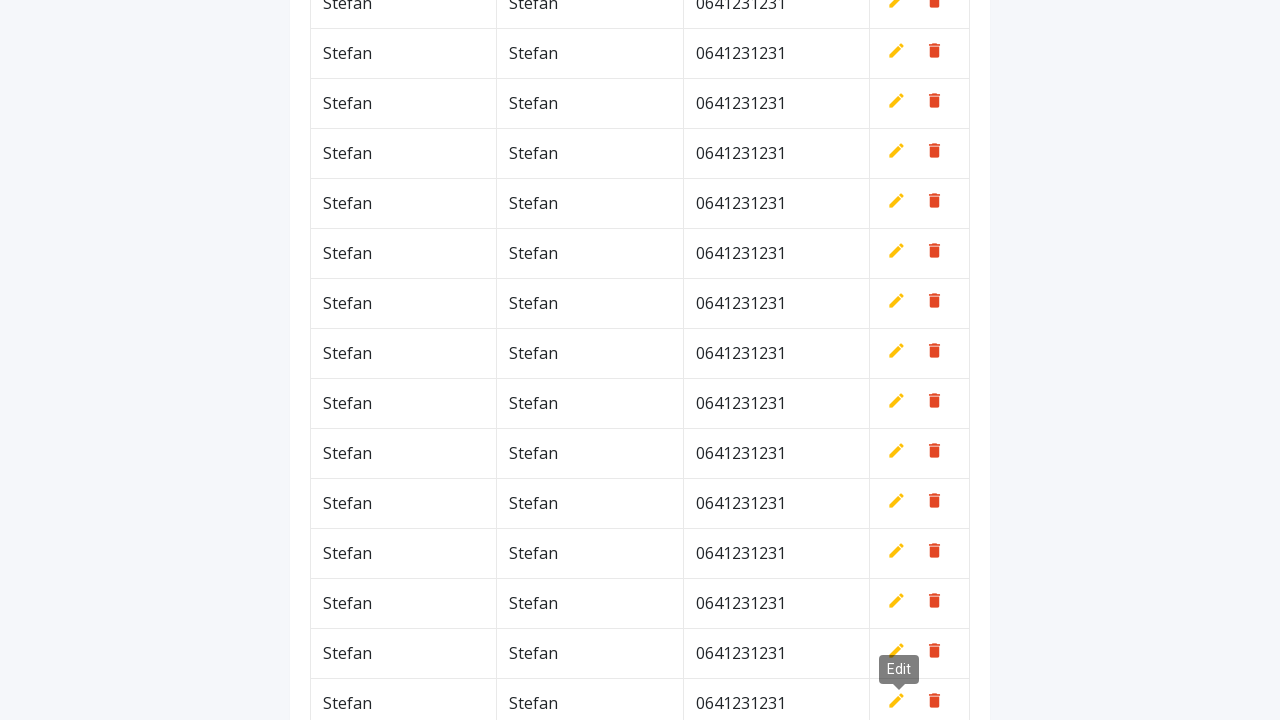

Clicked add new row button (iteration 22/100) at (920, 65) on xpath=//*[contains(@class,'btn')]
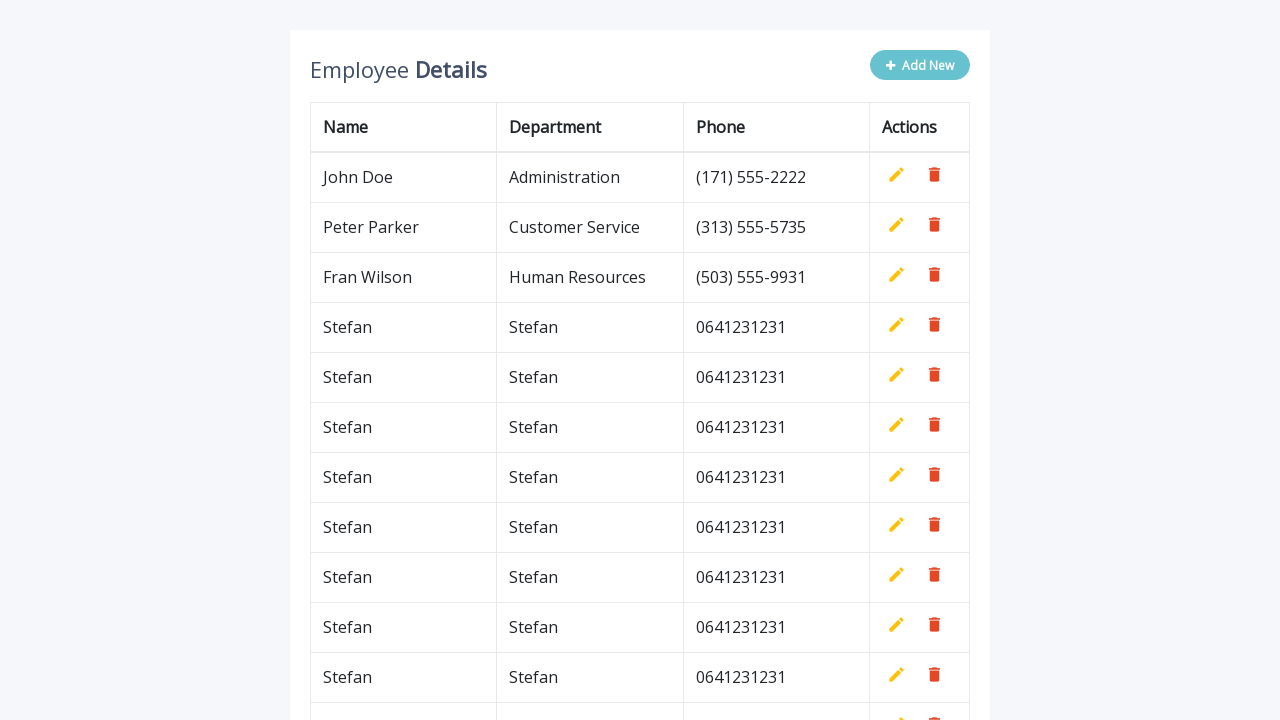

Filled name field with 'Stefan' (iteration 22/100) on #name
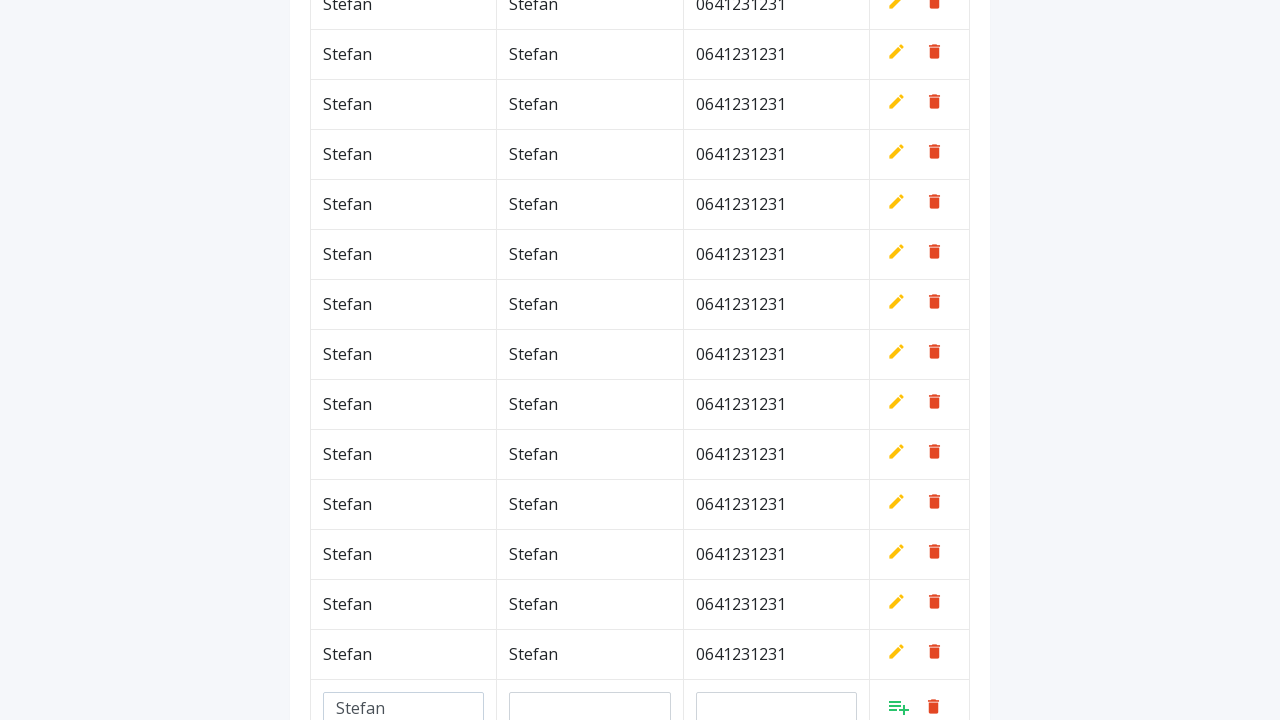

Filled department field with 'Stefan' (iteration 22/100) on #department
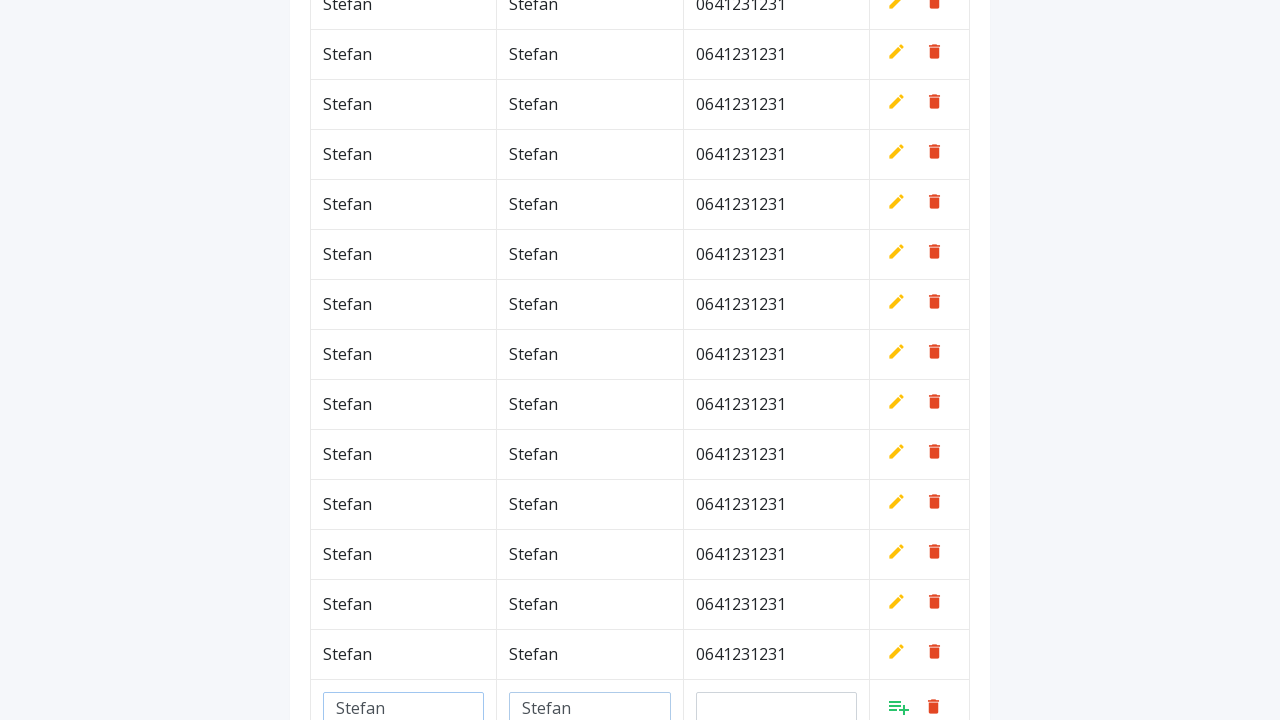

Filled phone field with '0641231231' (iteration 22/100) on #phone
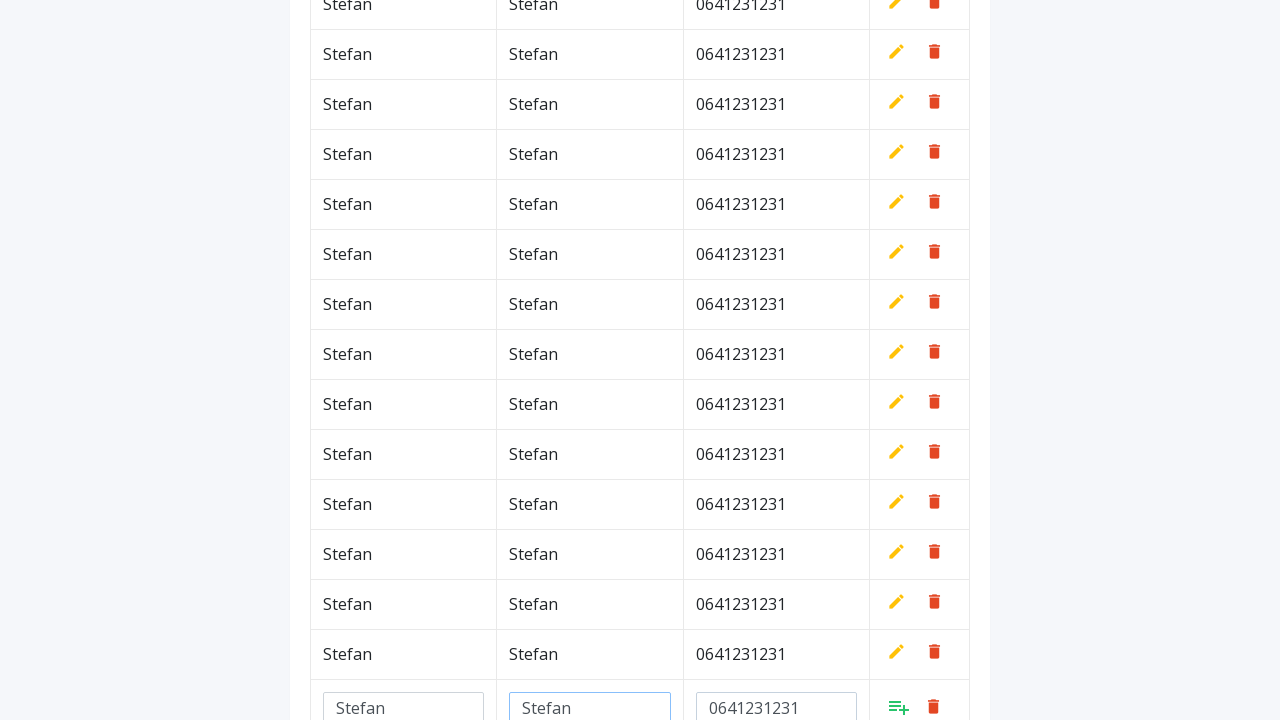

Clicked add/confirm button to save new row (iteration 22/100) at (899, 706) on a.add[style*='inline']
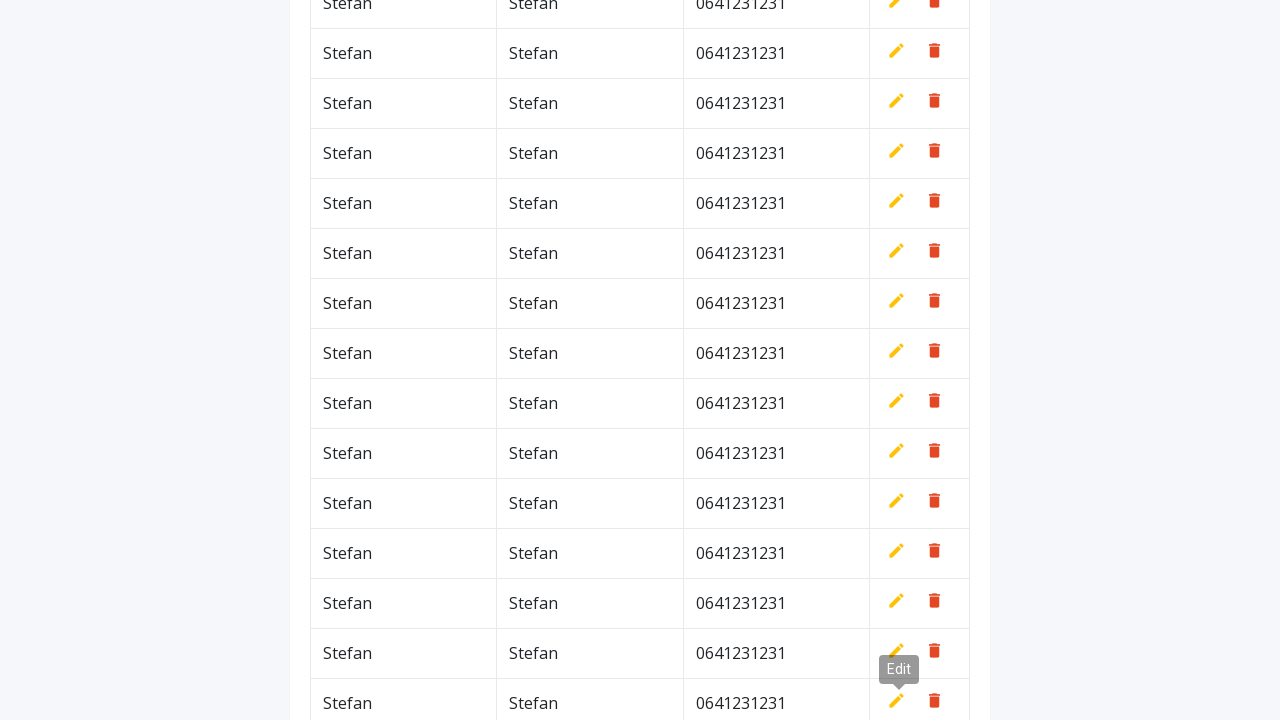

Clicked add new row button (iteration 23/100) at (920, 65) on xpath=//*[contains(@class,'btn')]
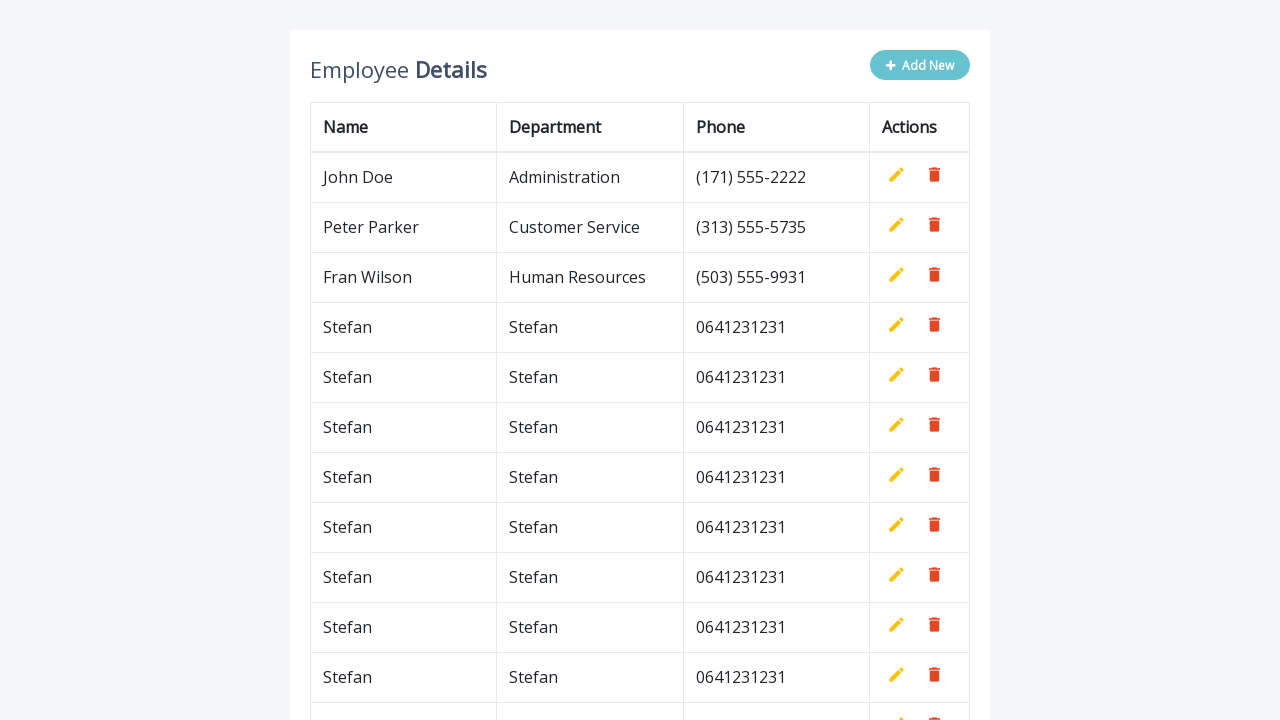

Filled name field with 'Stefan' (iteration 23/100) on #name
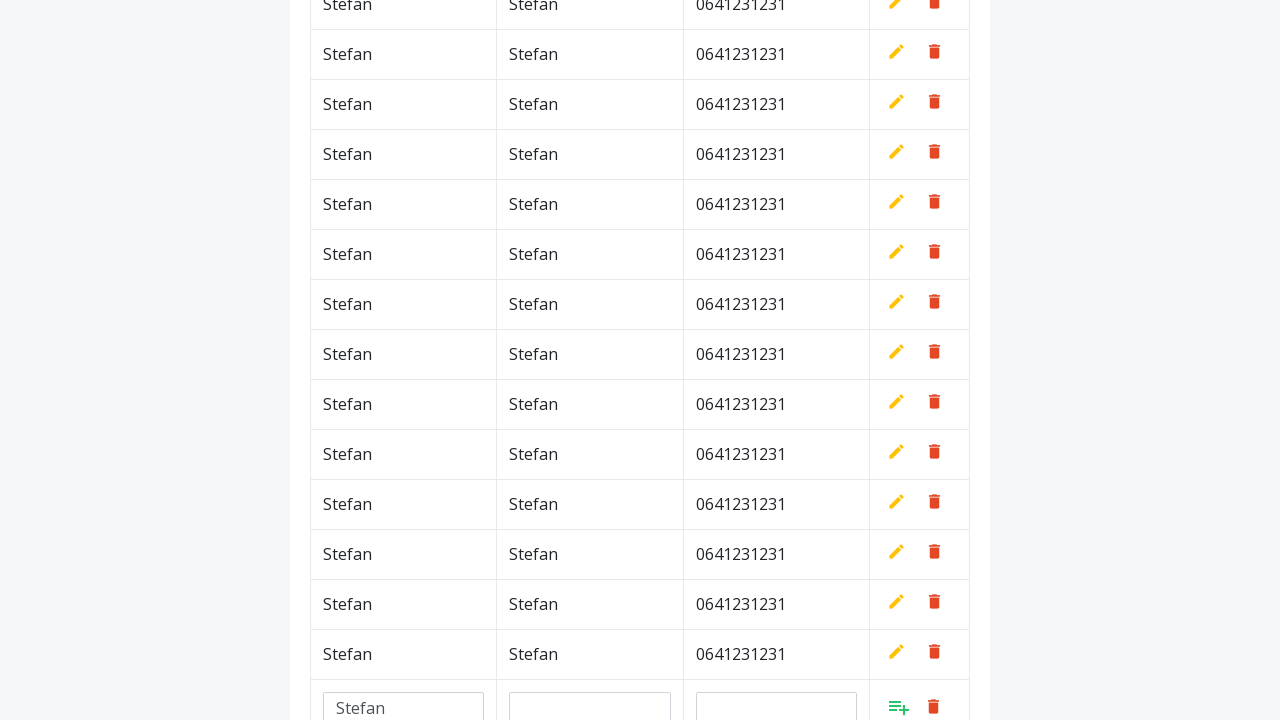

Filled department field with 'Stefan' (iteration 23/100) on #department
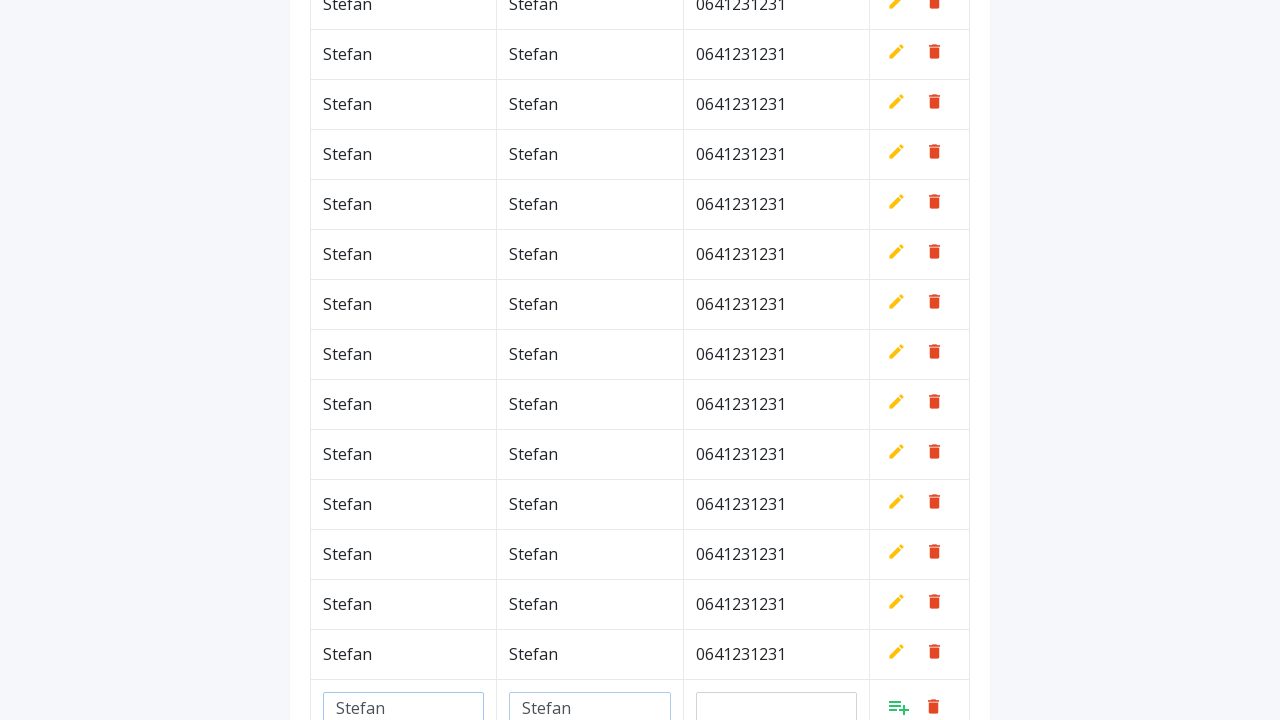

Filled phone field with '0641231231' (iteration 23/100) on #phone
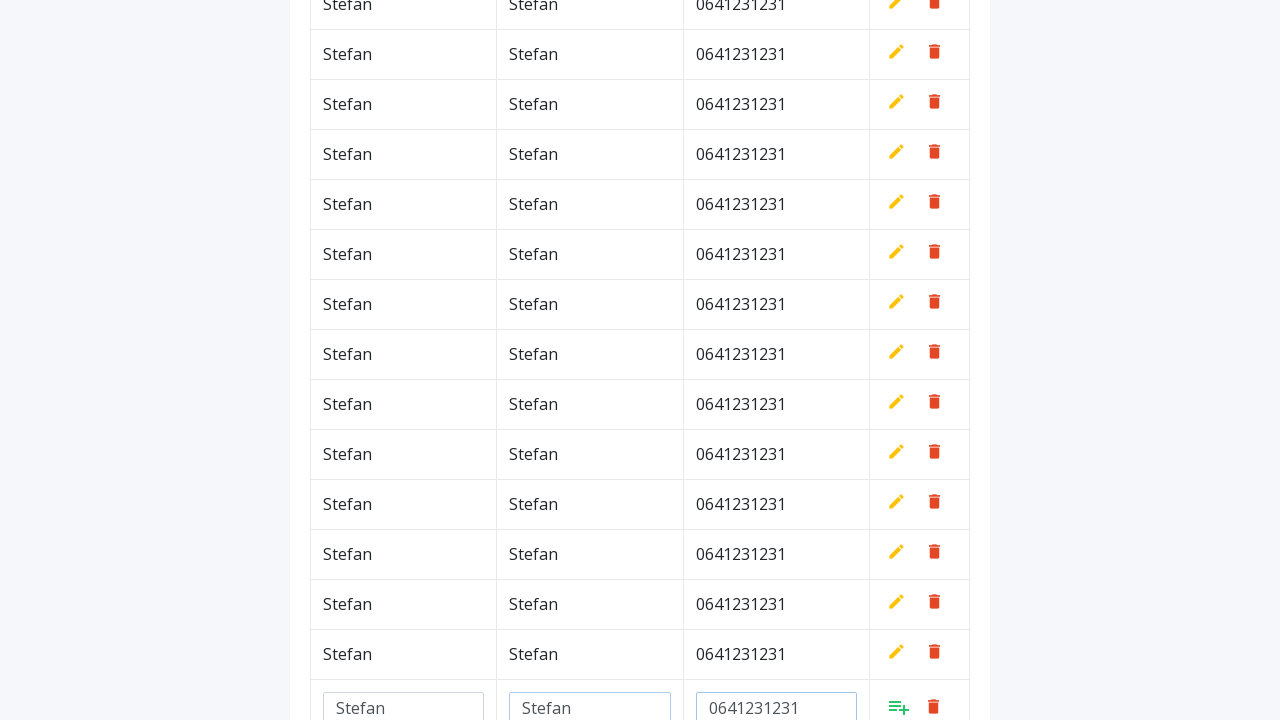

Clicked add/confirm button to save new row (iteration 23/100) at (899, 706) on a.add[style*='inline']
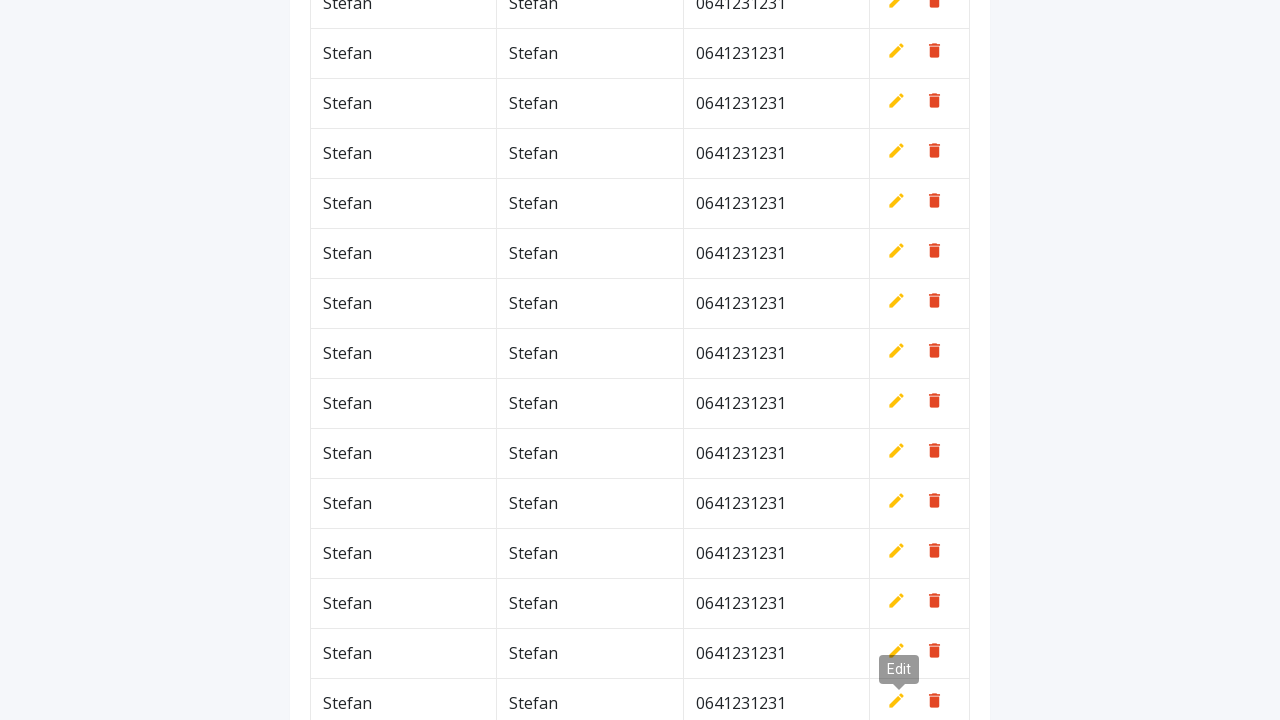

Clicked add new row button (iteration 24/100) at (920, 65) on xpath=//*[contains(@class,'btn')]
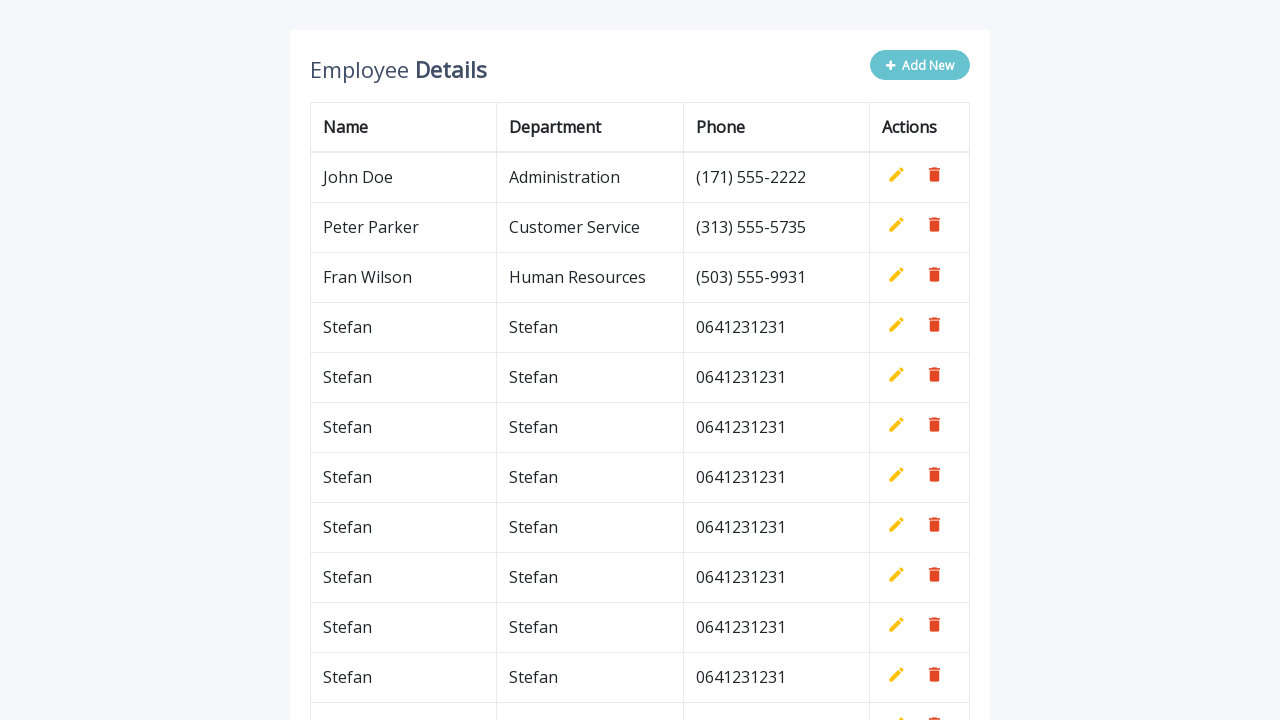

Filled name field with 'Stefan' (iteration 24/100) on #name
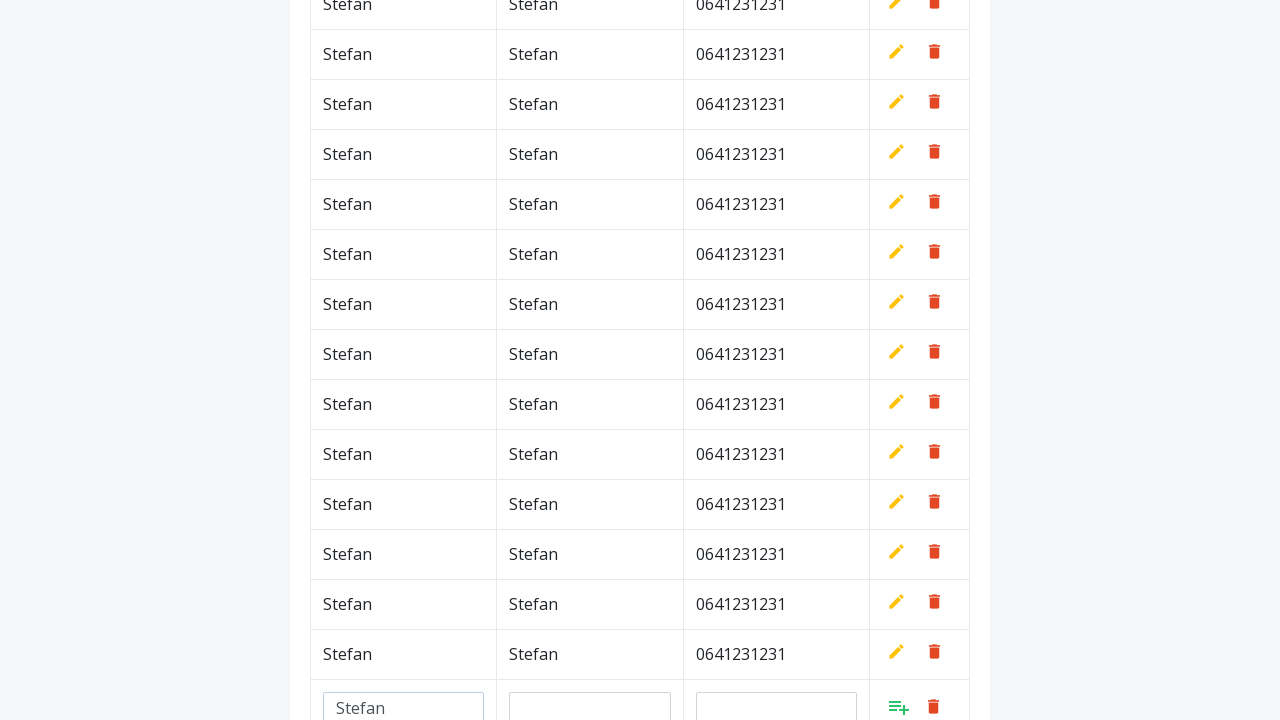

Filled department field with 'Stefan' (iteration 24/100) on #department
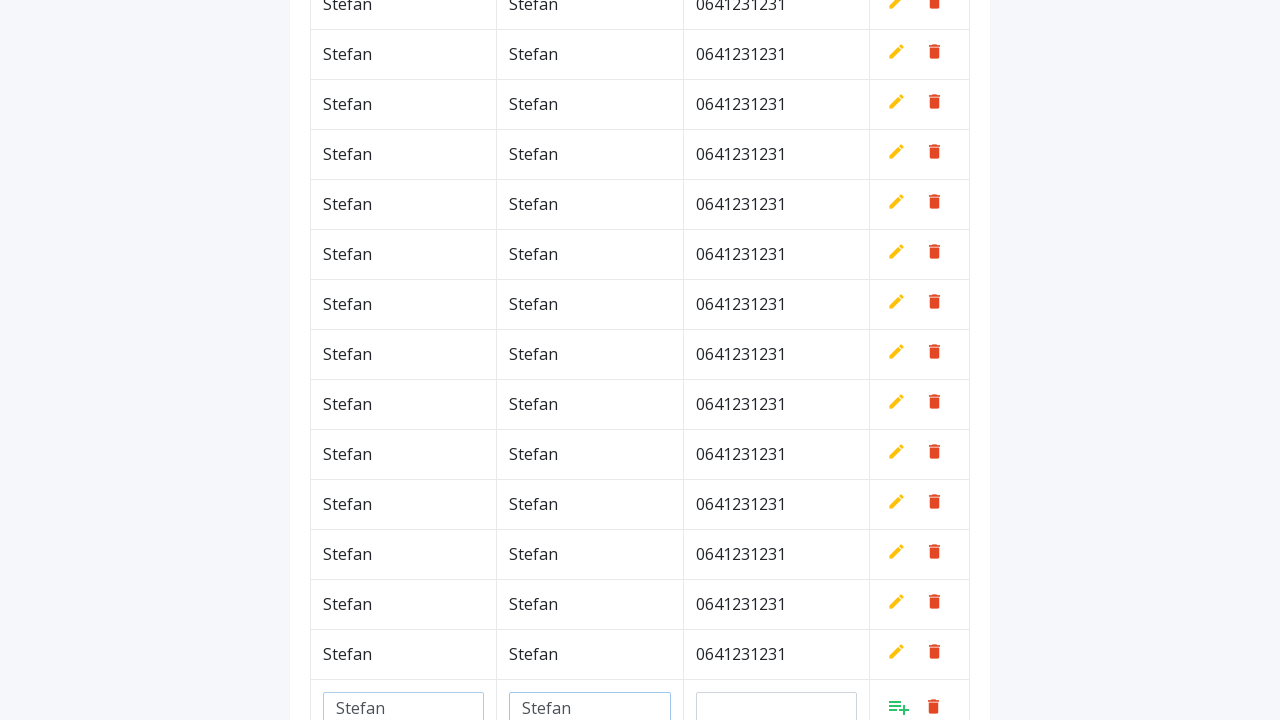

Filled phone field with '0641231231' (iteration 24/100) on #phone
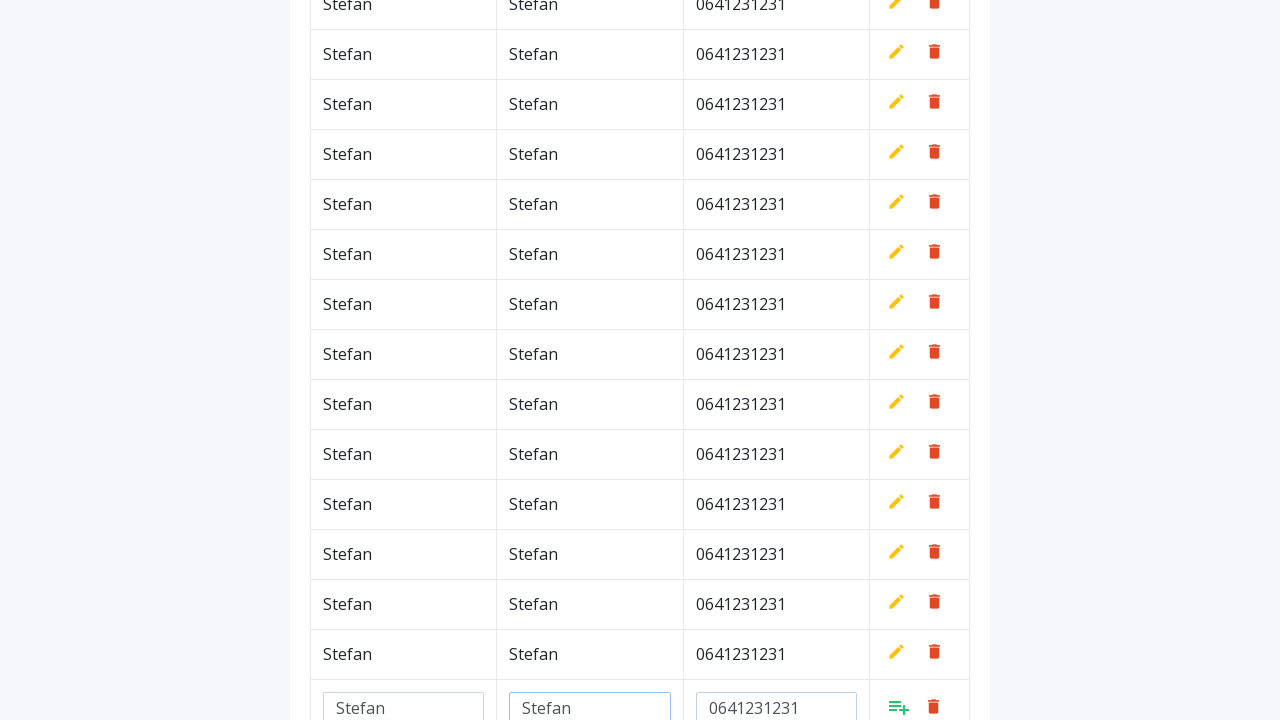

Clicked add/confirm button to save new row (iteration 24/100) at (899, 706) on a.add[style*='inline']
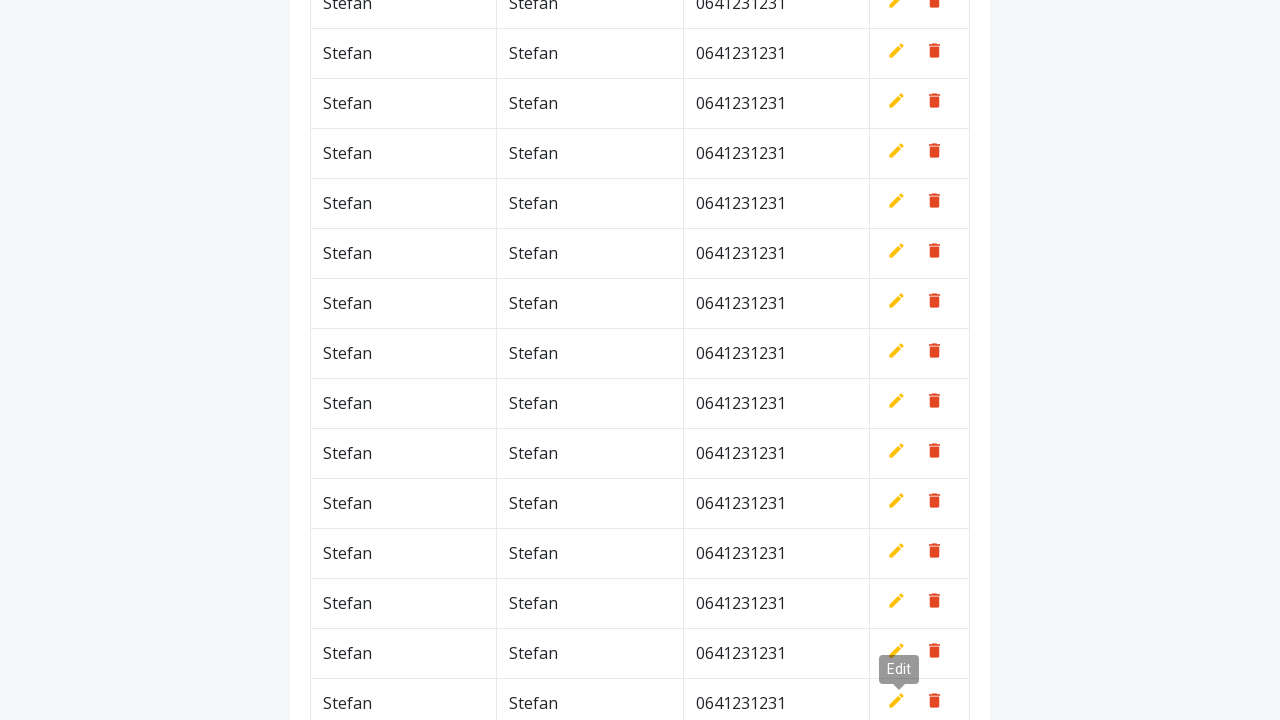

Clicked add new row button (iteration 25/100) at (920, 65) on xpath=//*[contains(@class,'btn')]
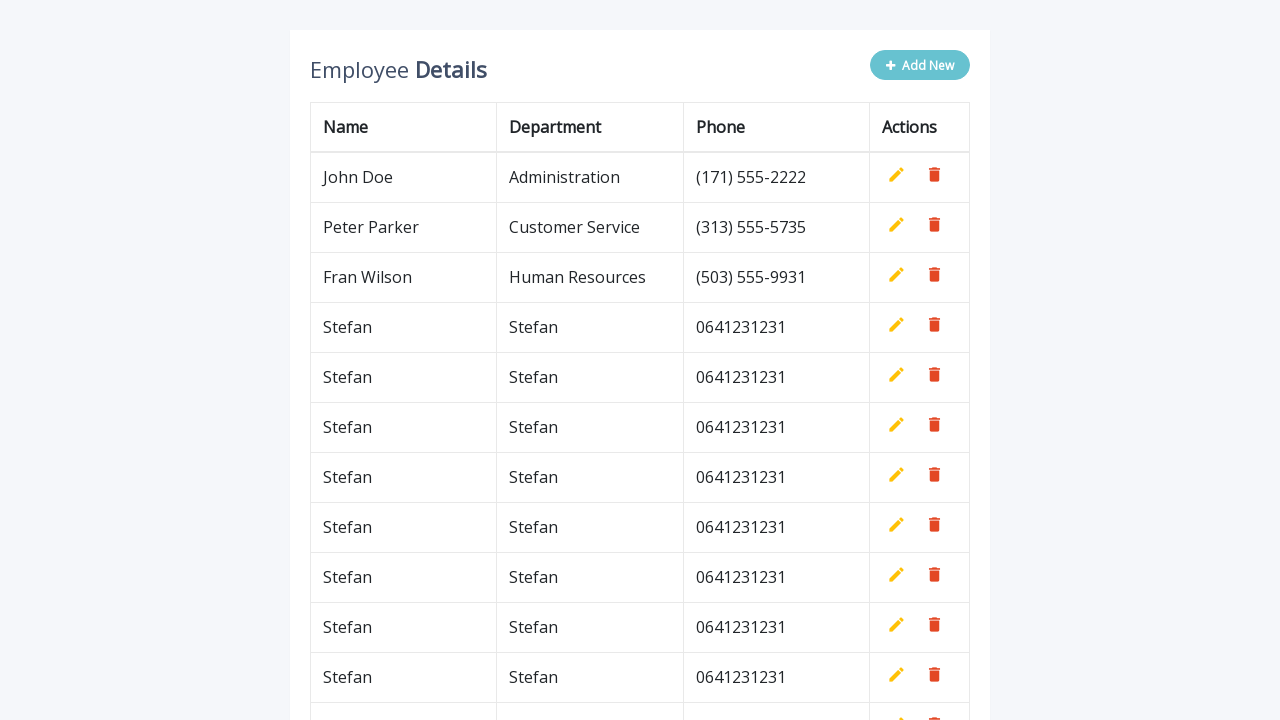

Filled name field with 'Stefan' (iteration 25/100) on #name
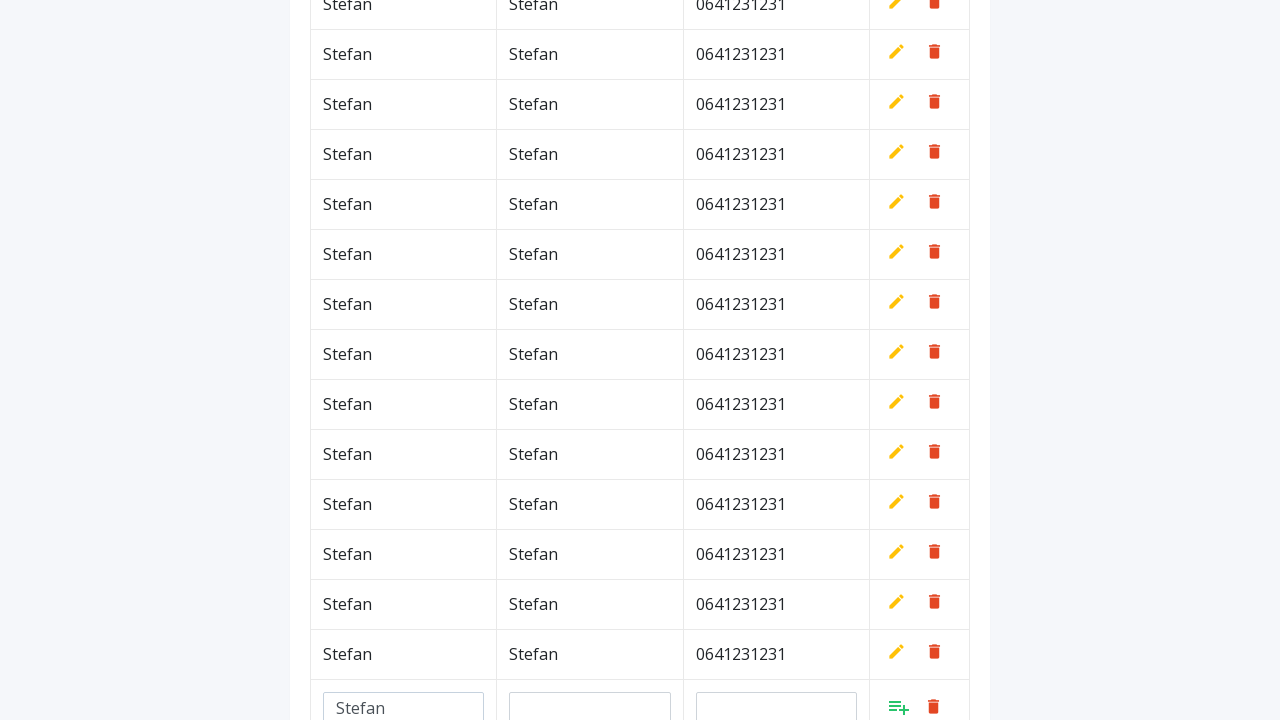

Filled department field with 'Stefan' (iteration 25/100) on #department
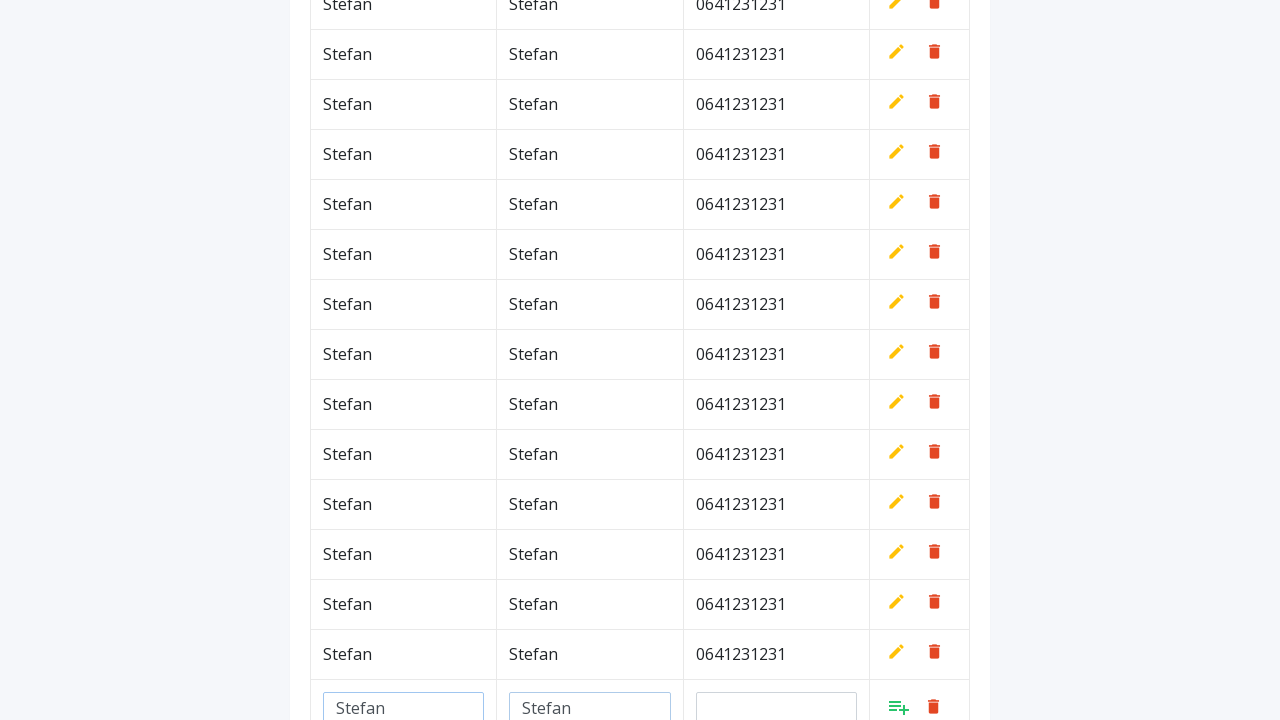

Filled phone field with '0641231231' (iteration 25/100) on #phone
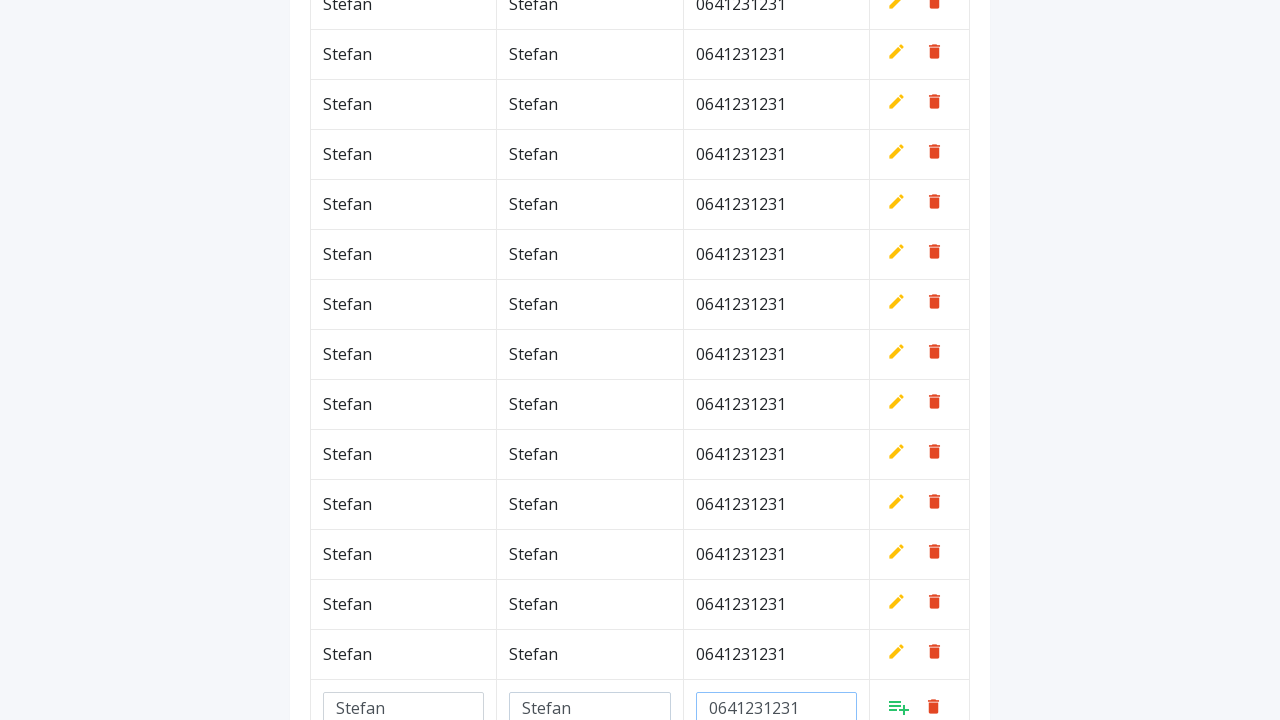

Clicked add/confirm button to save new row (iteration 25/100) at (899, 706) on a.add[style*='inline']
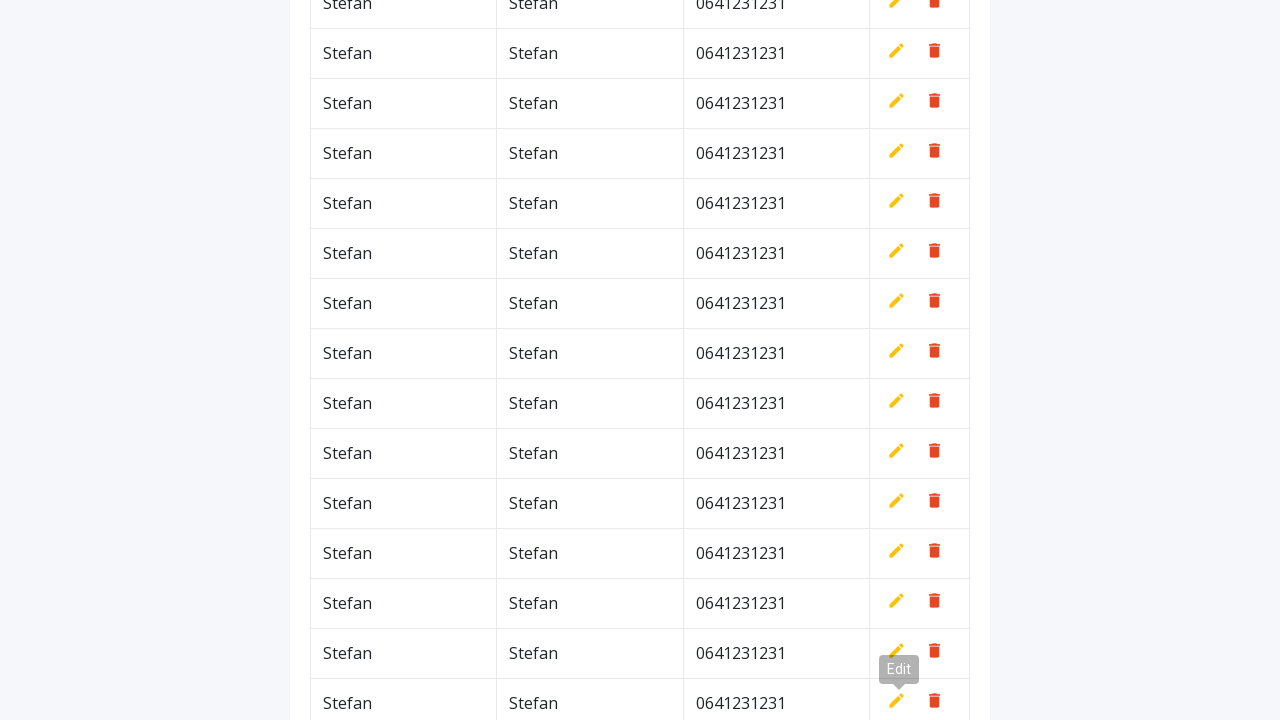

Clicked add new row button (iteration 26/100) at (920, 65) on xpath=//*[contains(@class,'btn')]
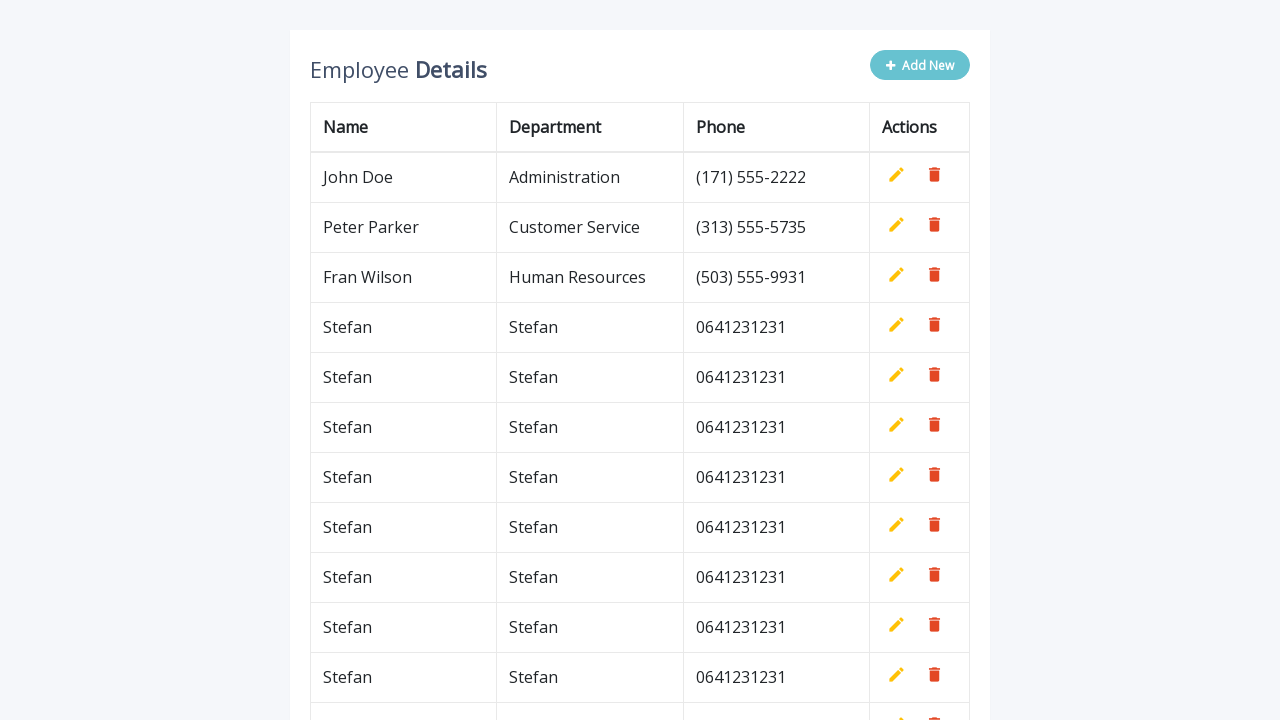

Filled name field with 'Stefan' (iteration 26/100) on #name
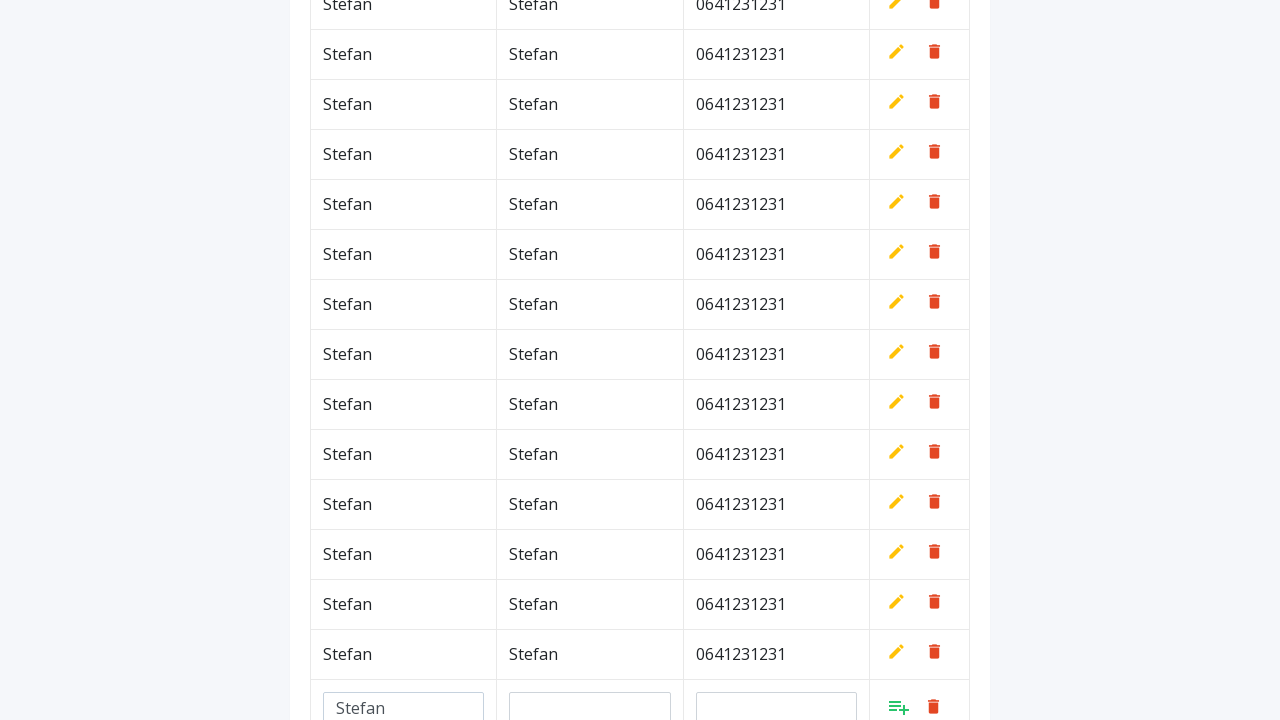

Filled department field with 'Stefan' (iteration 26/100) on #department
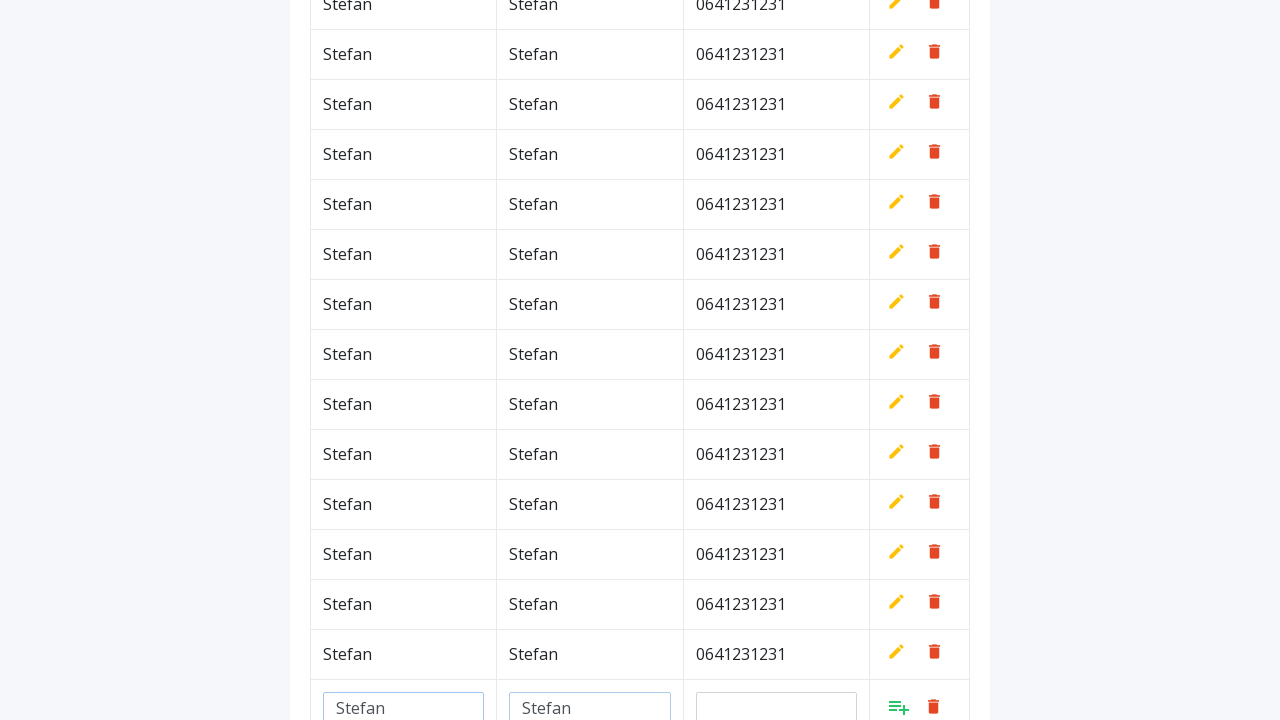

Filled phone field with '0641231231' (iteration 26/100) on #phone
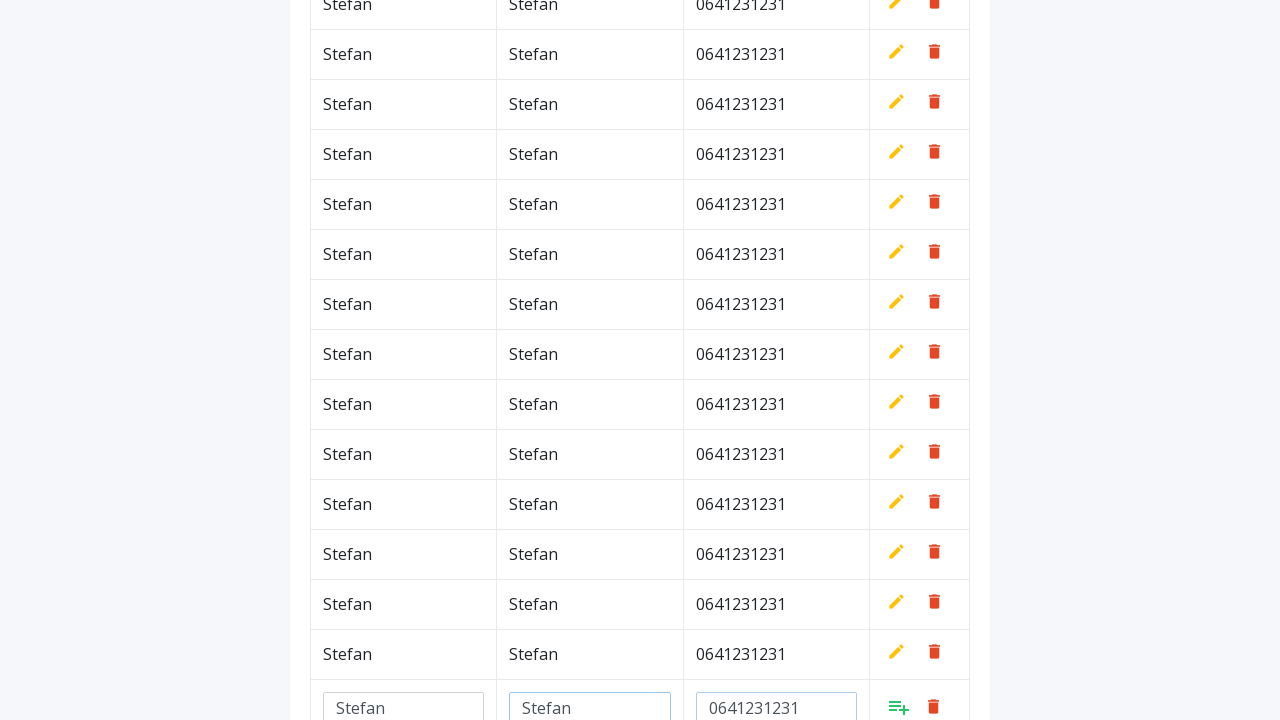

Clicked add/confirm button to save new row (iteration 26/100) at (899, 706) on a.add[style*='inline']
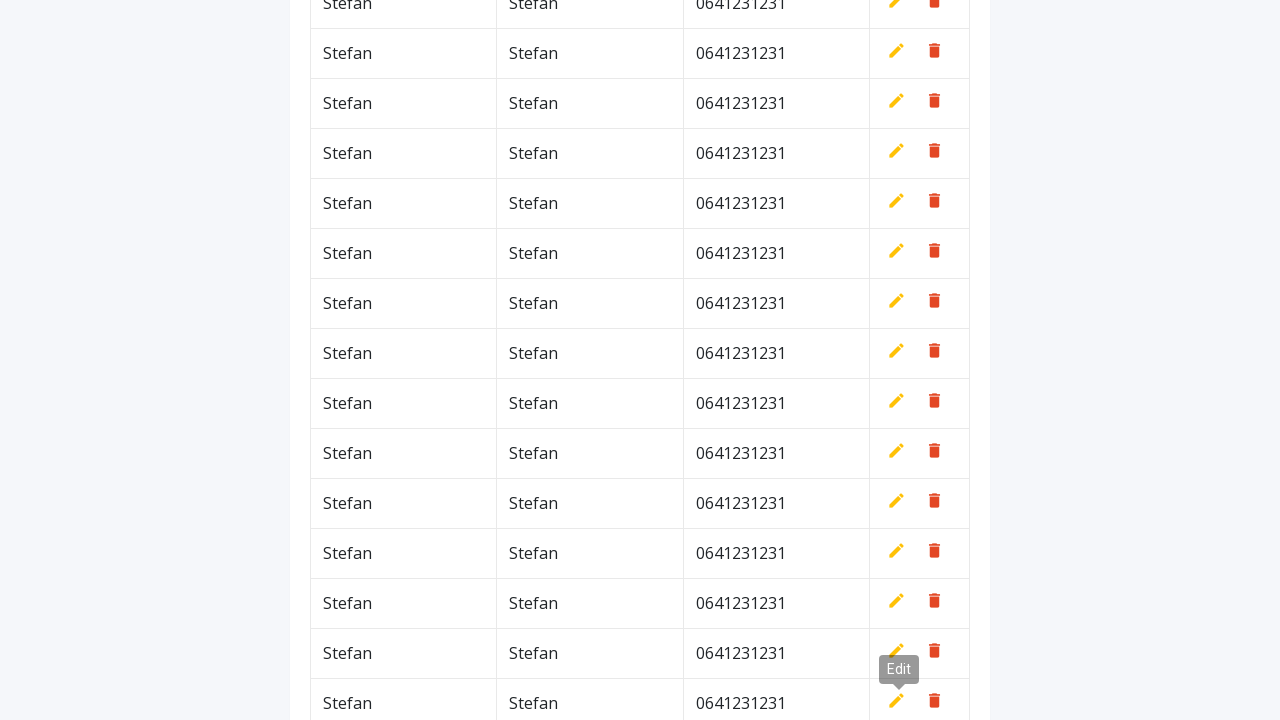

Clicked add new row button (iteration 27/100) at (920, 65) on xpath=//*[contains(@class,'btn')]
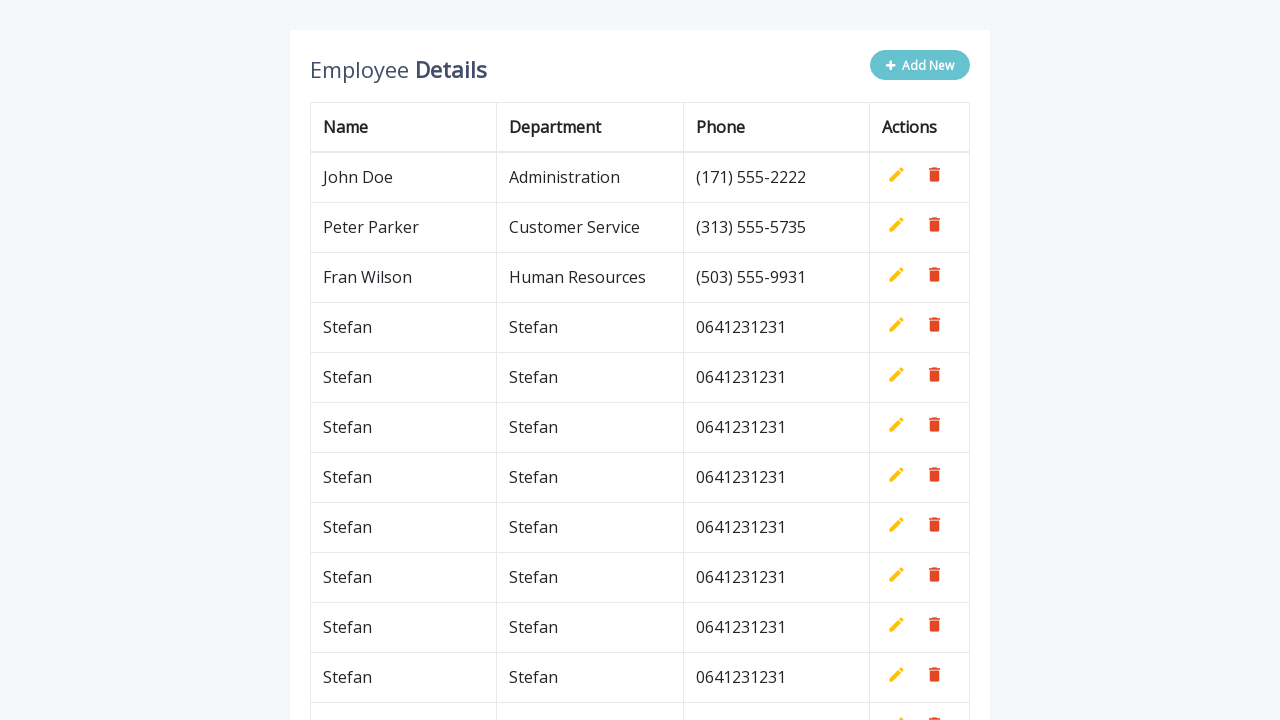

Filled name field with 'Stefan' (iteration 27/100) on #name
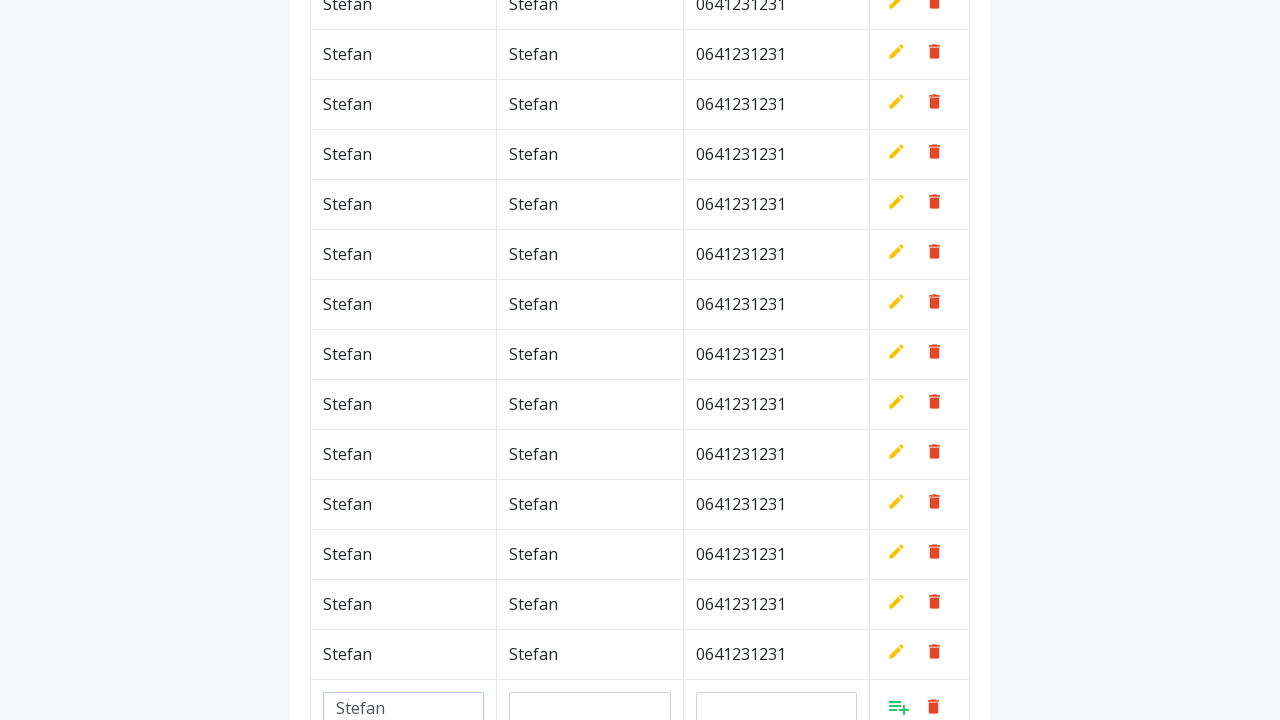

Filled department field with 'Stefan' (iteration 27/100) on #department
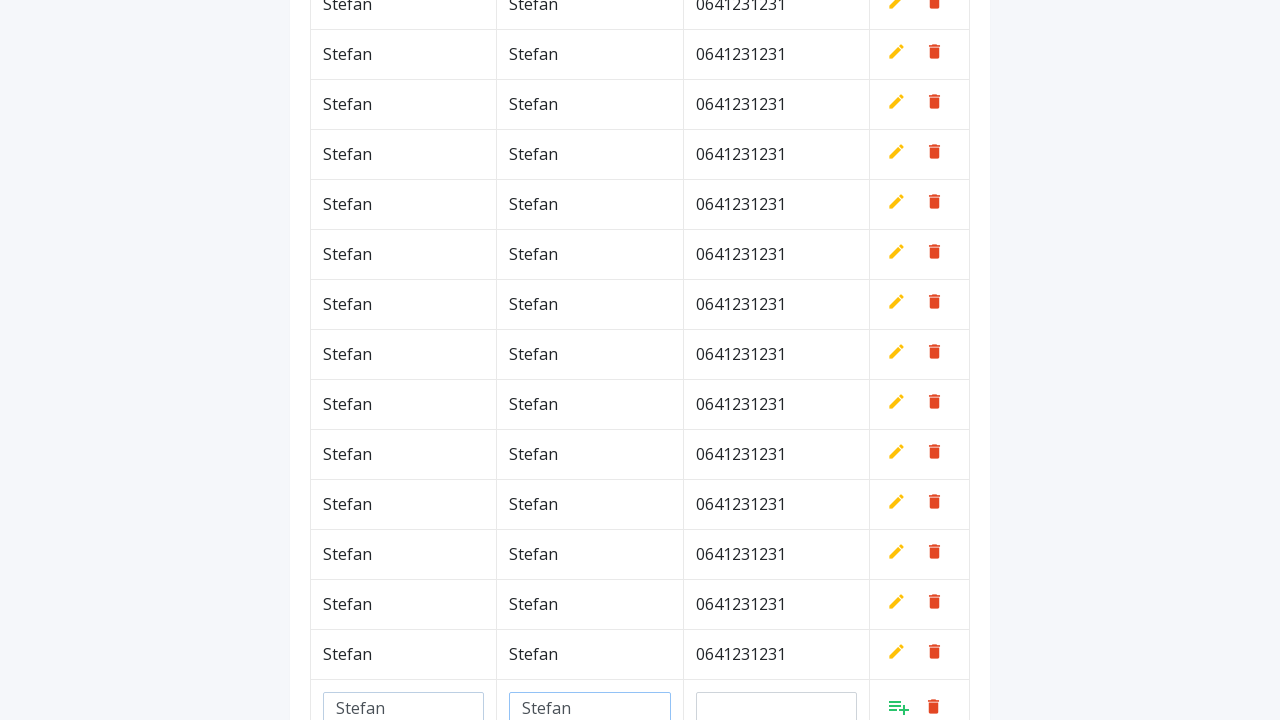

Filled phone field with '0641231231' (iteration 27/100) on #phone
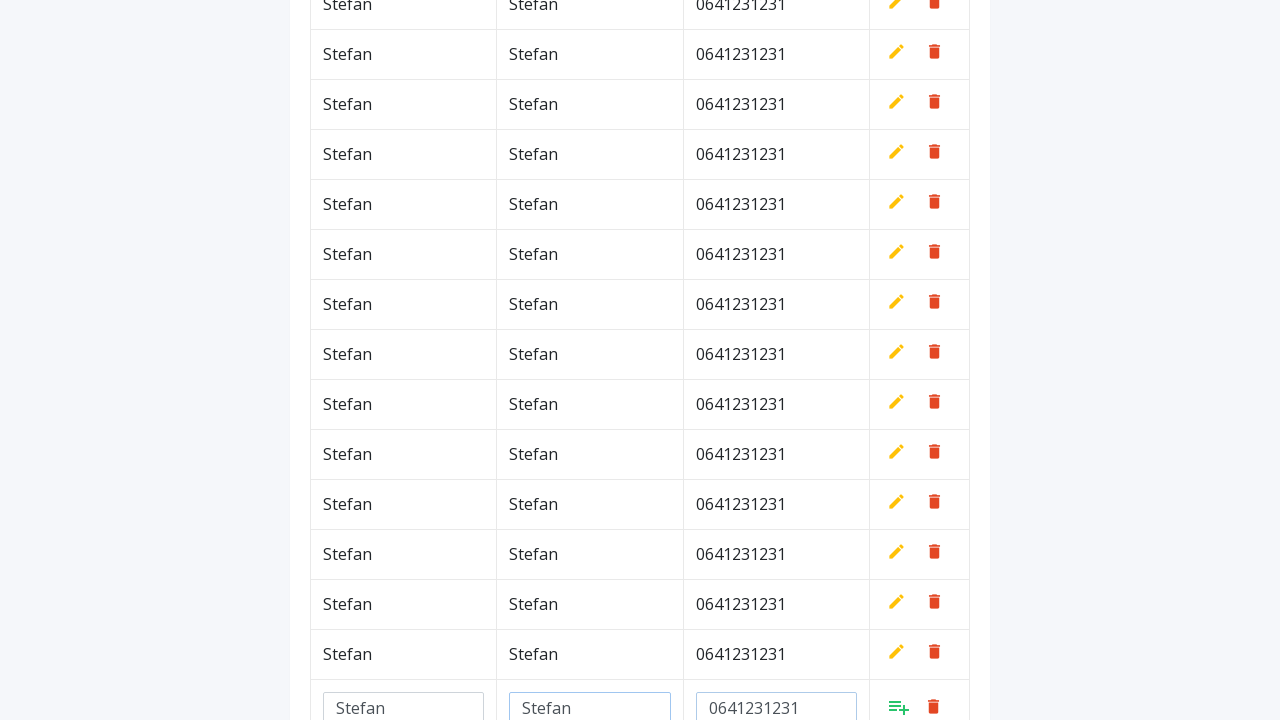

Clicked add/confirm button to save new row (iteration 27/100) at (899, 706) on a.add[style*='inline']
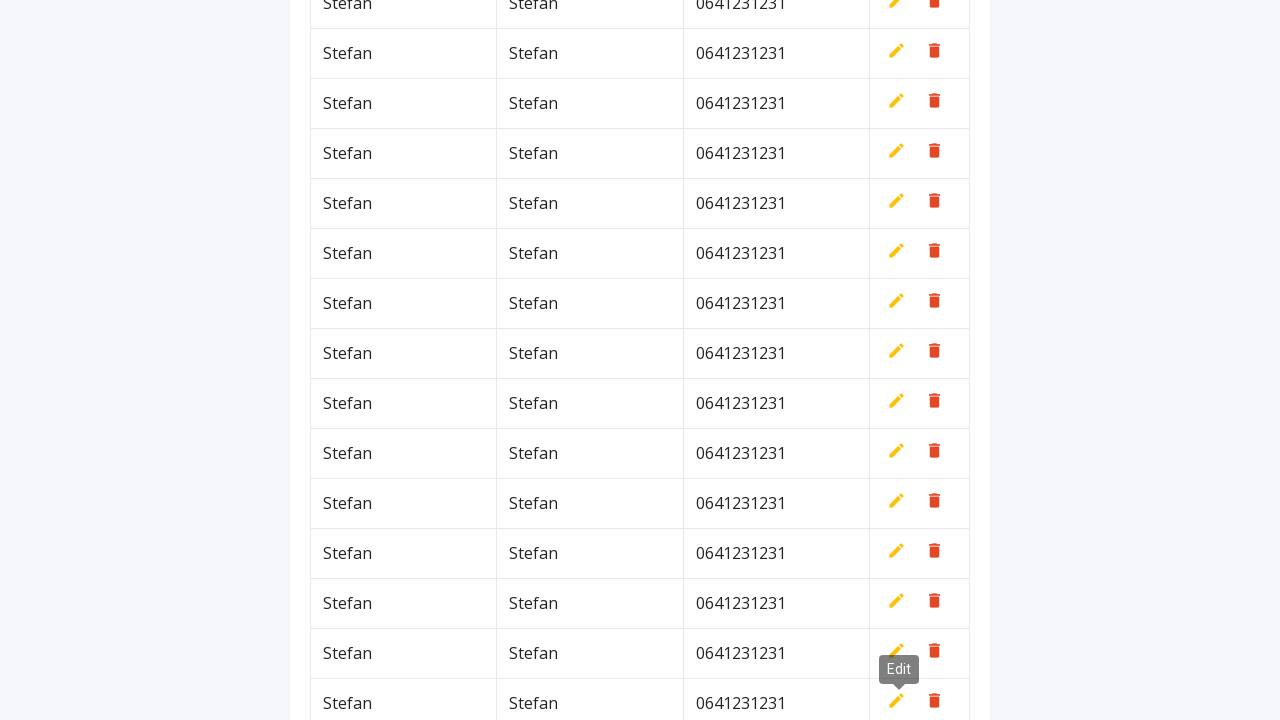

Clicked add new row button (iteration 28/100) at (920, 65) on xpath=//*[contains(@class,'btn')]
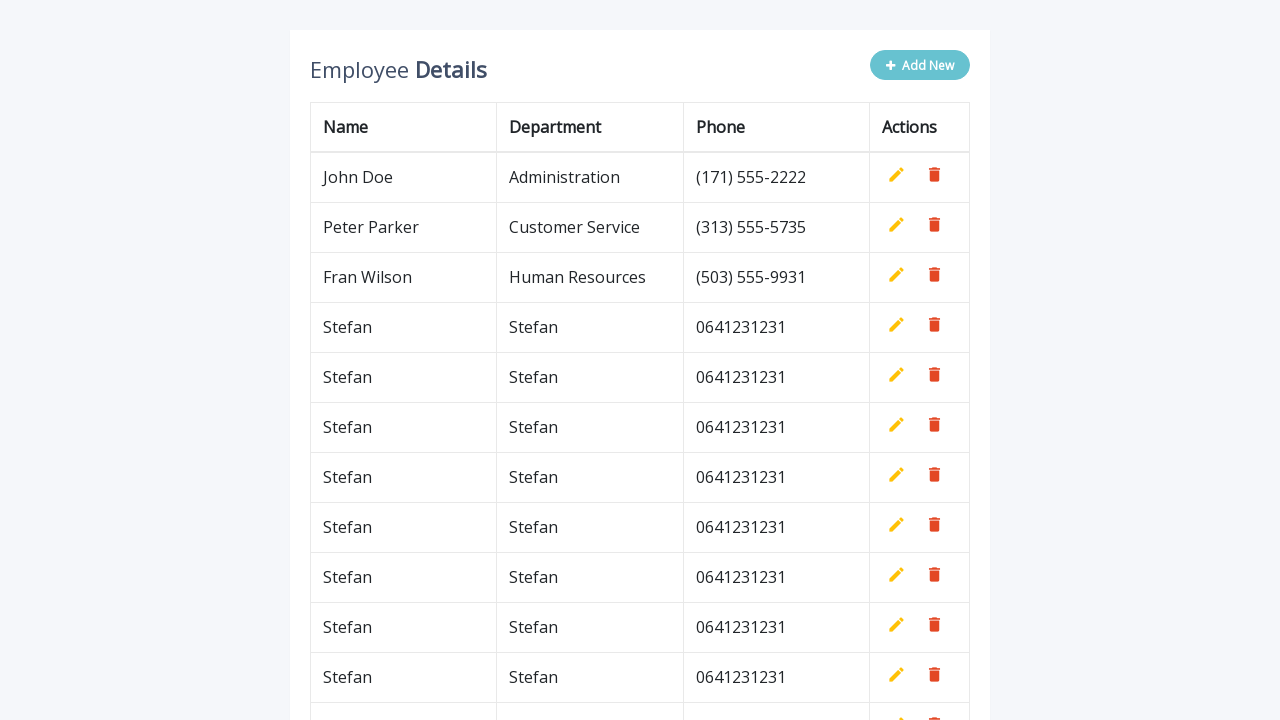

Filled name field with 'Stefan' (iteration 28/100) on #name
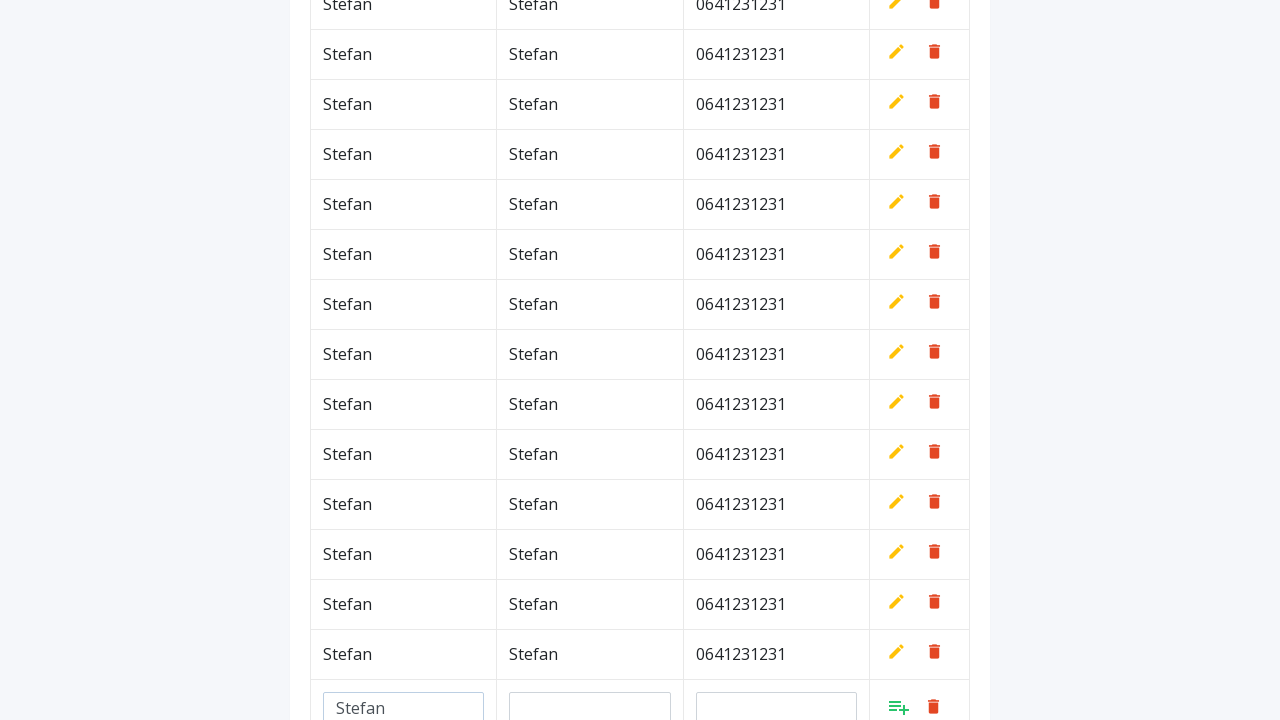

Filled department field with 'Stefan' (iteration 28/100) on #department
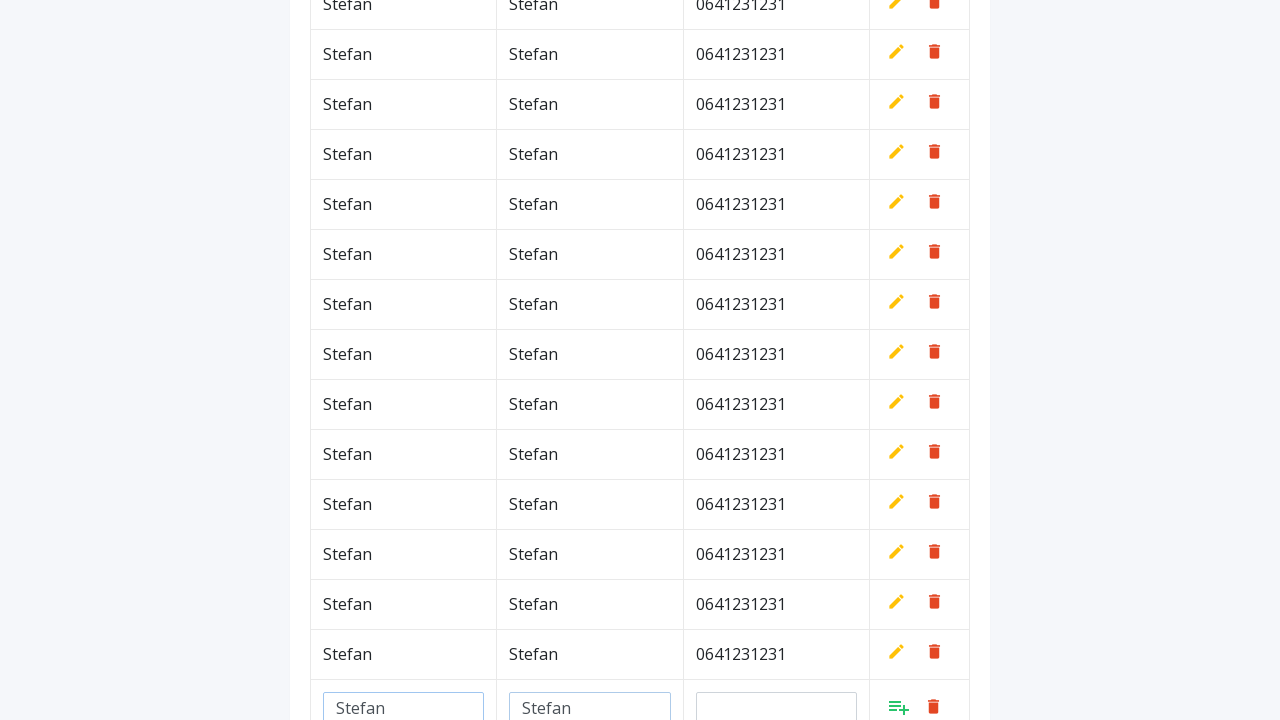

Filled phone field with '0641231231' (iteration 28/100) on #phone
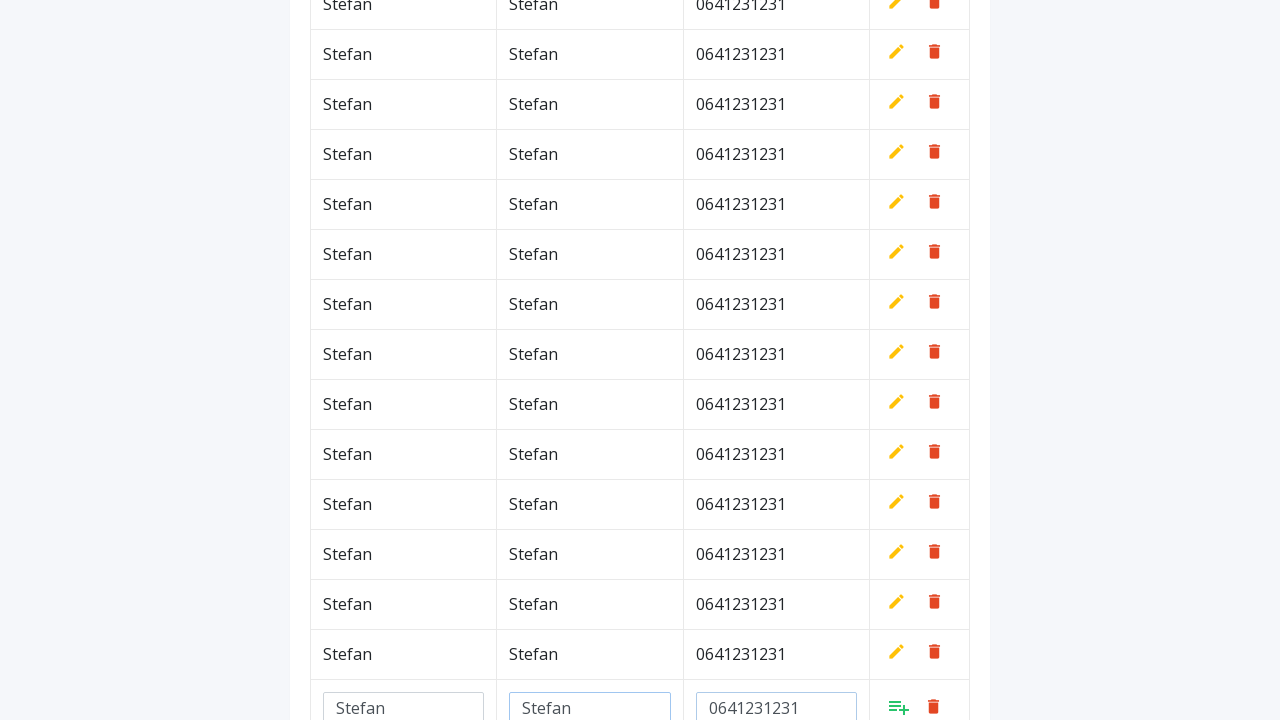

Clicked add/confirm button to save new row (iteration 28/100) at (899, 706) on a.add[style*='inline']
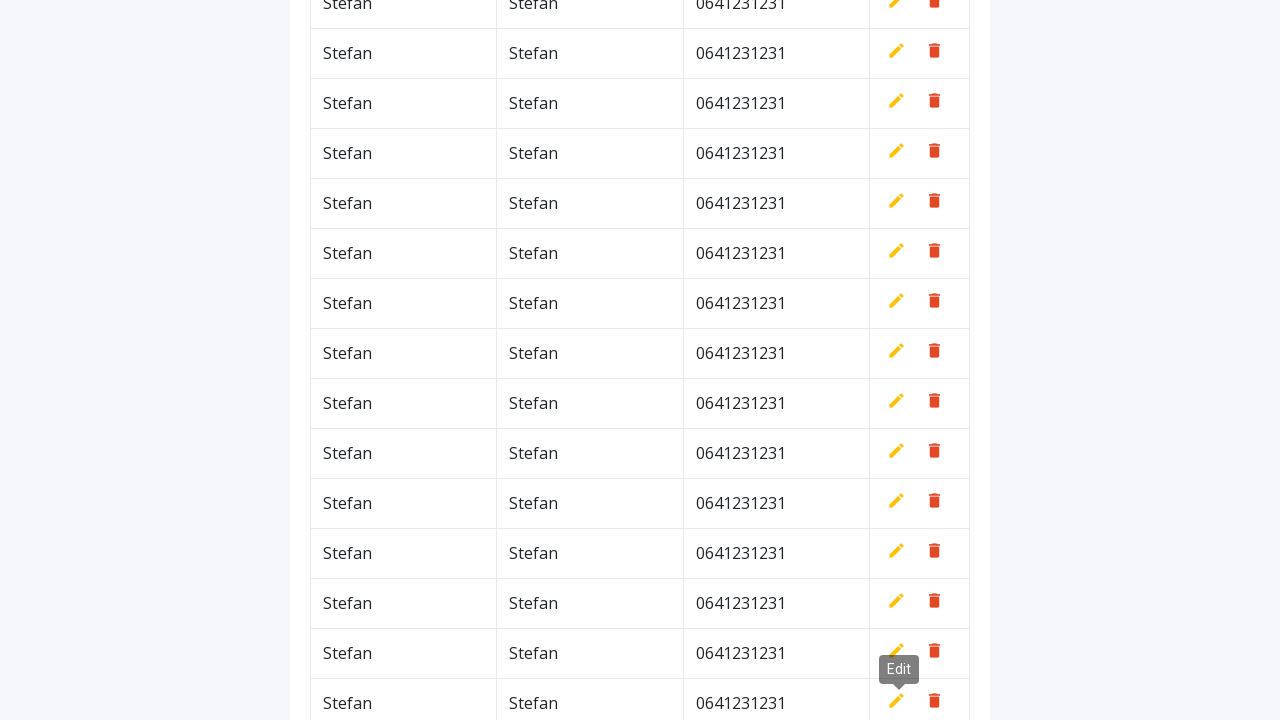

Clicked add new row button (iteration 29/100) at (920, 65) on xpath=//*[contains(@class,'btn')]
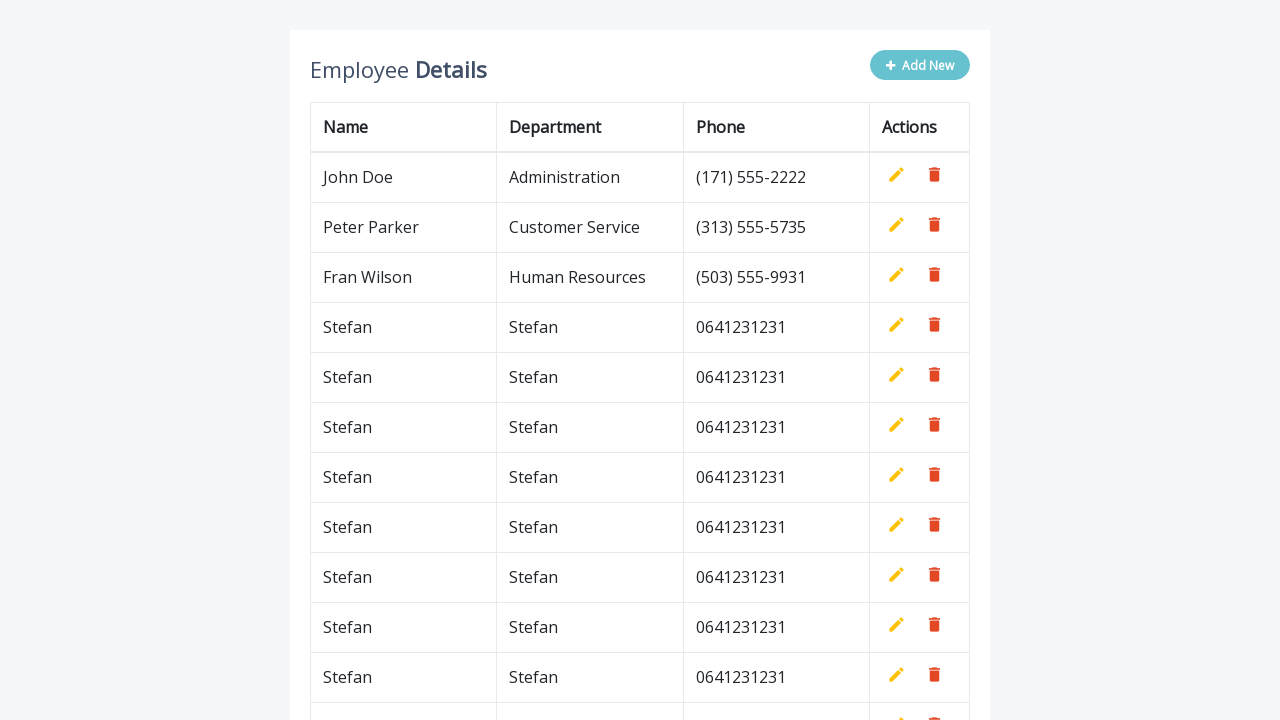

Filled name field with 'Stefan' (iteration 29/100) on #name
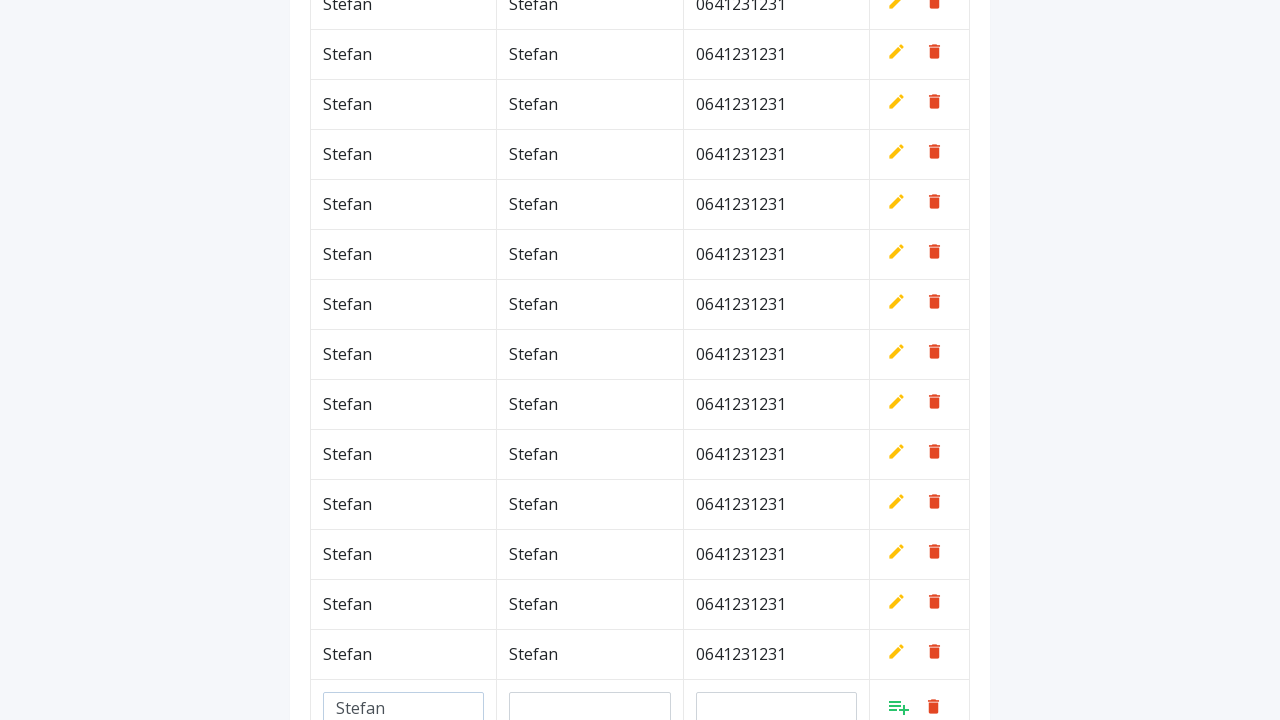

Filled department field with 'Stefan' (iteration 29/100) on #department
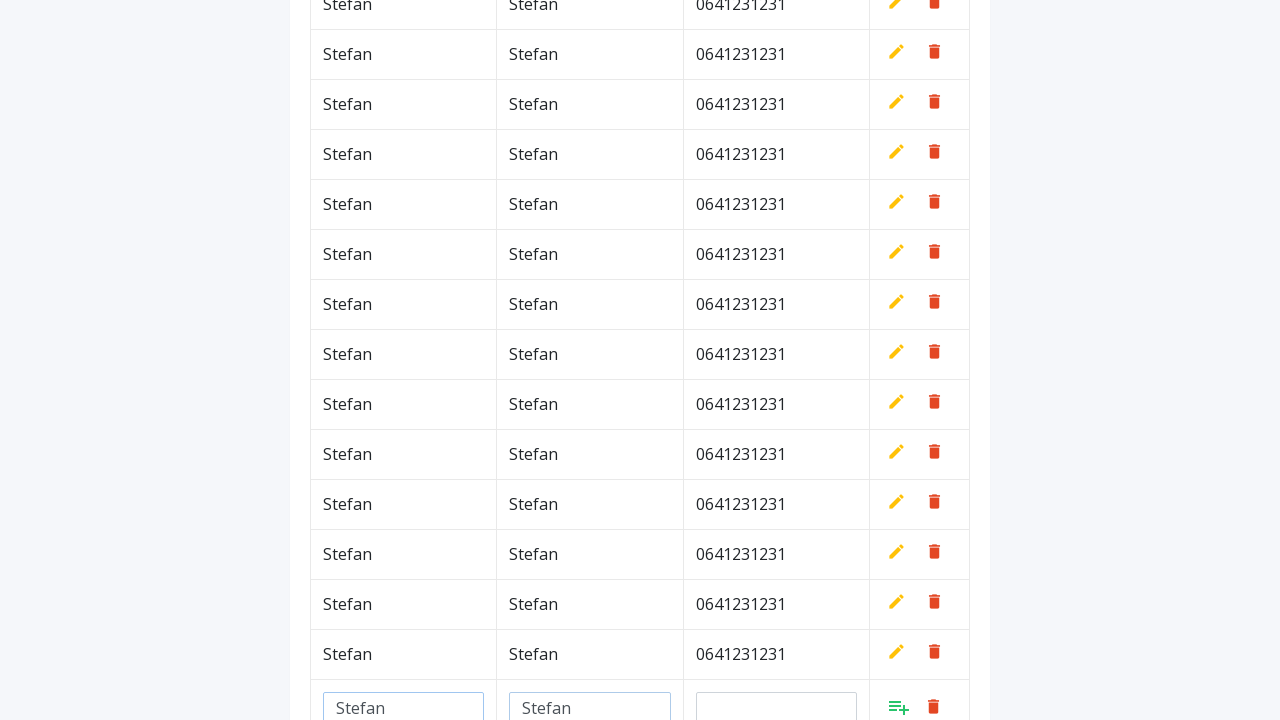

Filled phone field with '0641231231' (iteration 29/100) on #phone
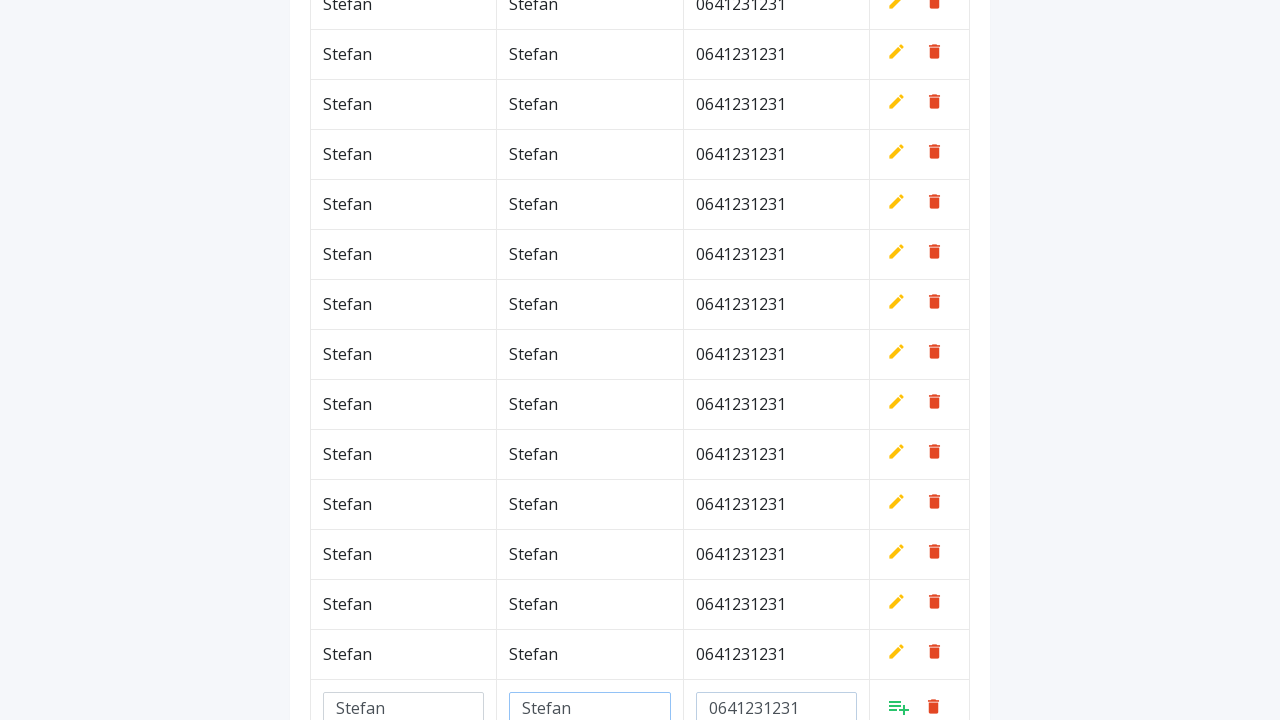

Clicked add/confirm button to save new row (iteration 29/100) at (899, 706) on a.add[style*='inline']
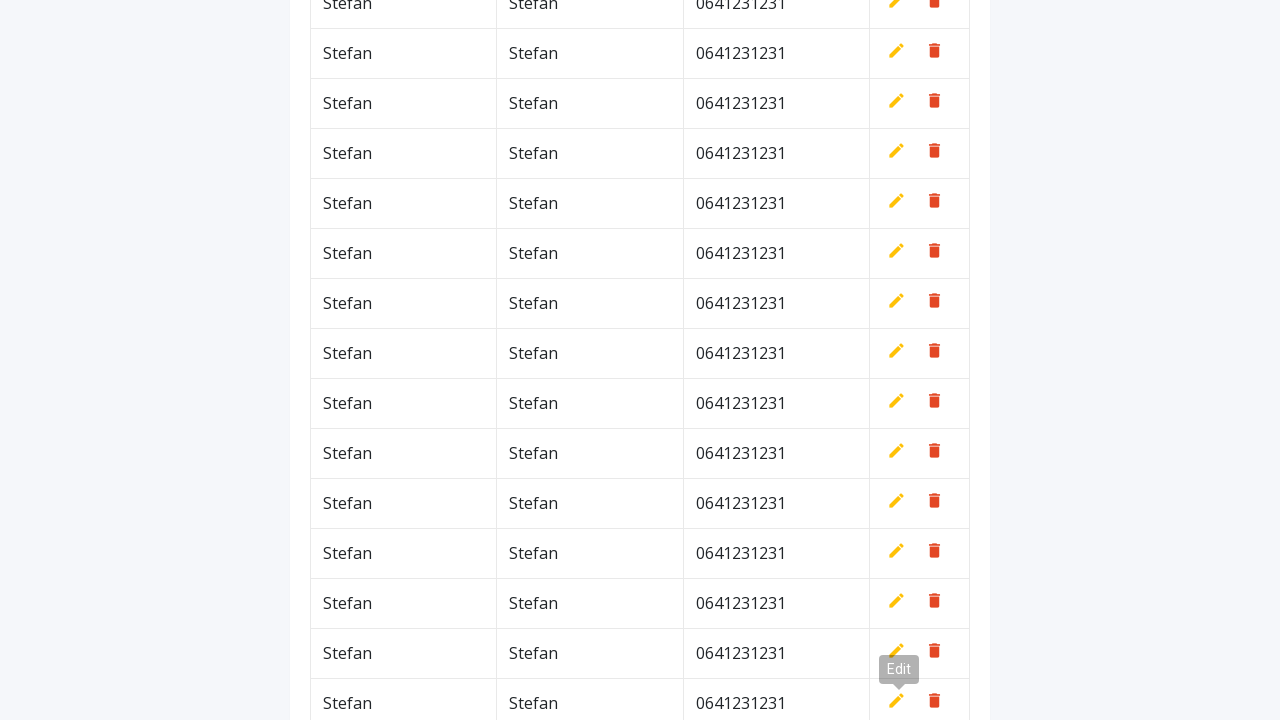

Clicked add new row button (iteration 30/100) at (920, 65) on xpath=//*[contains(@class,'btn')]
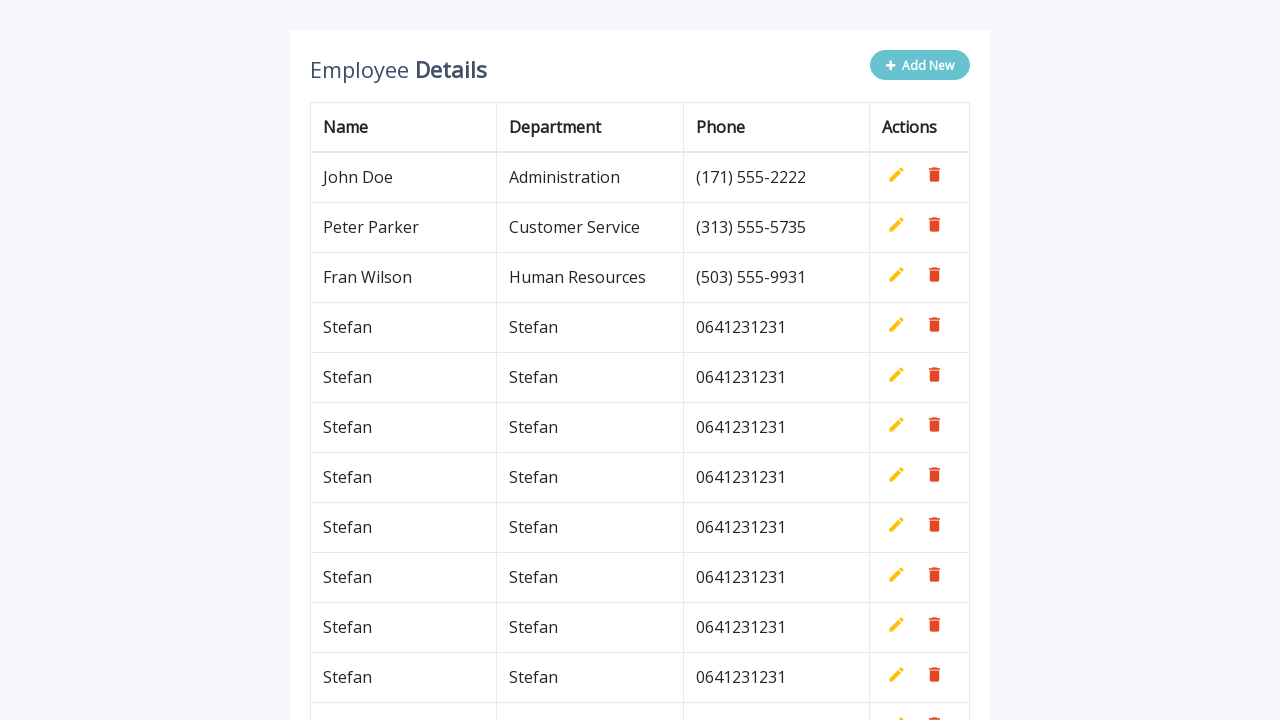

Filled name field with 'Stefan' (iteration 30/100) on #name
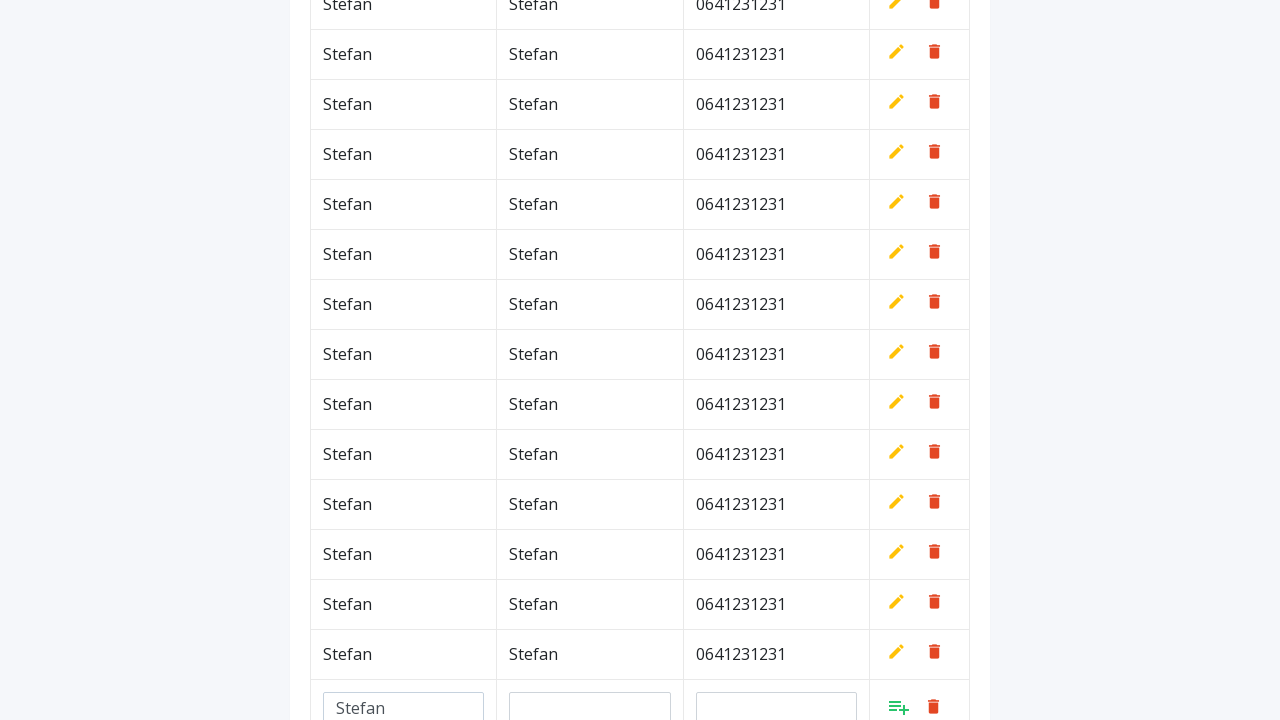

Filled department field with 'Stefan' (iteration 30/100) on #department
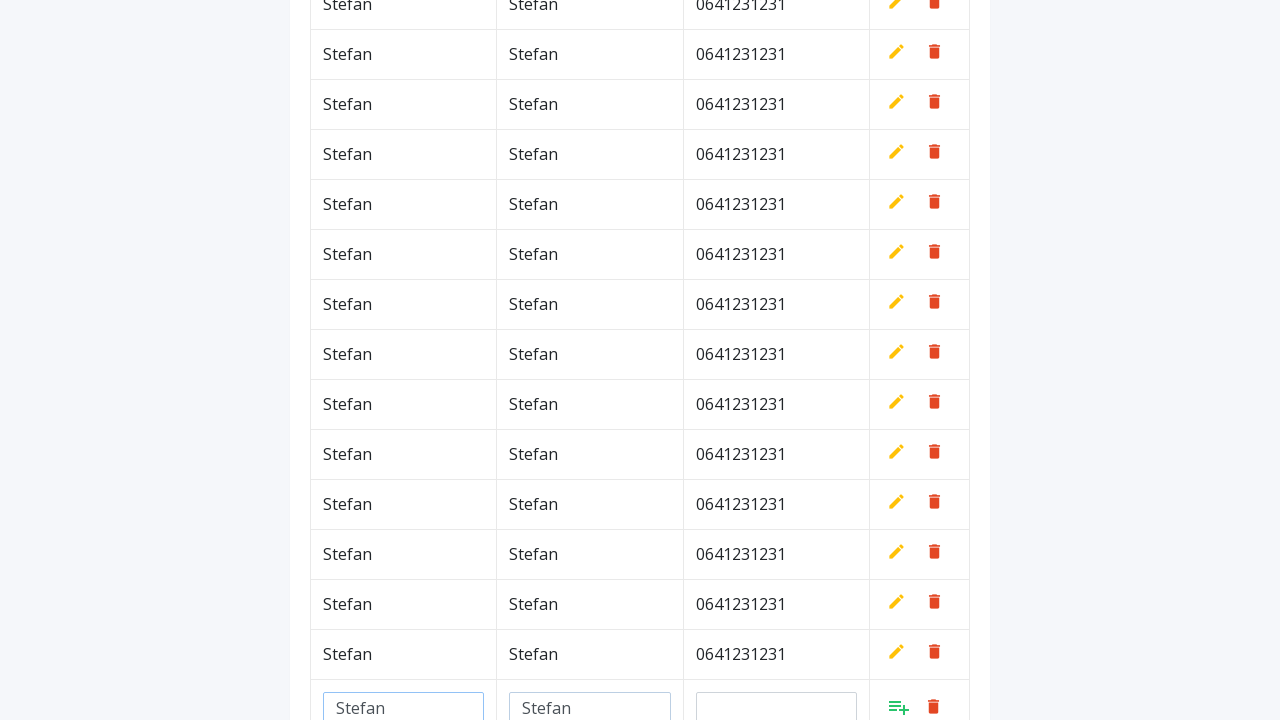

Filled phone field with '0641231231' (iteration 30/100) on #phone
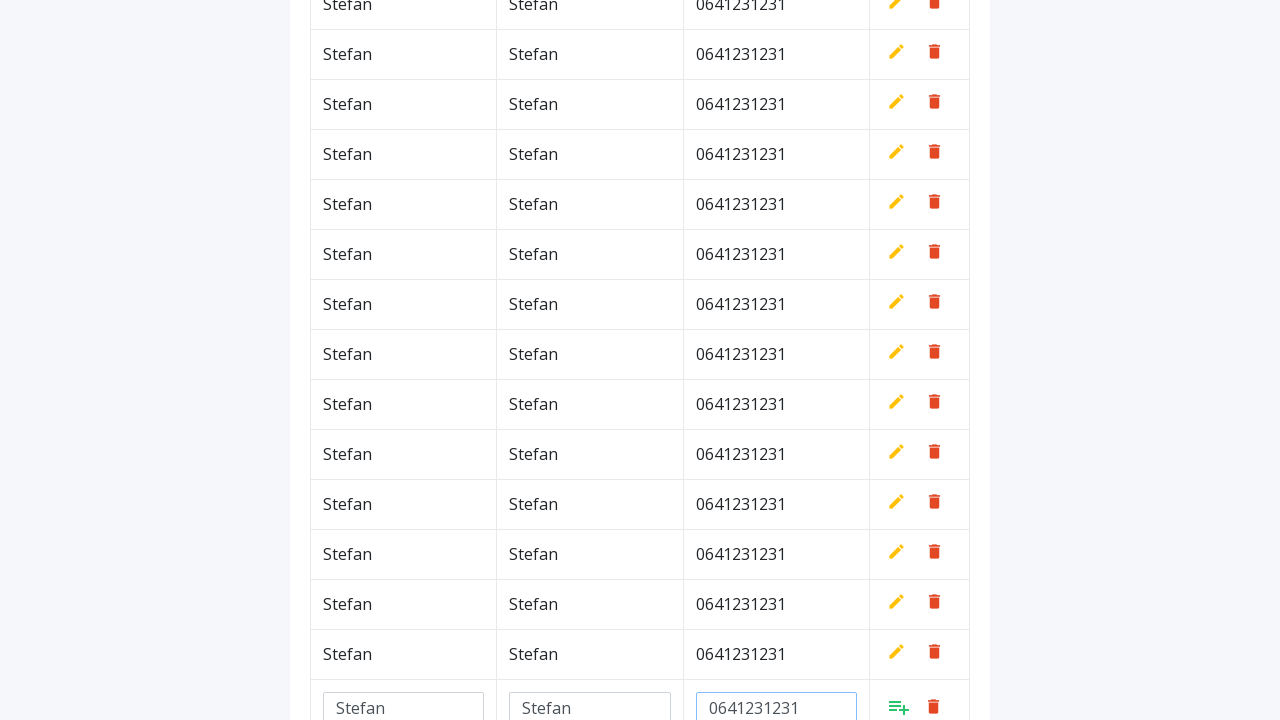

Clicked add/confirm button to save new row (iteration 30/100) at (899, 706) on a.add[style*='inline']
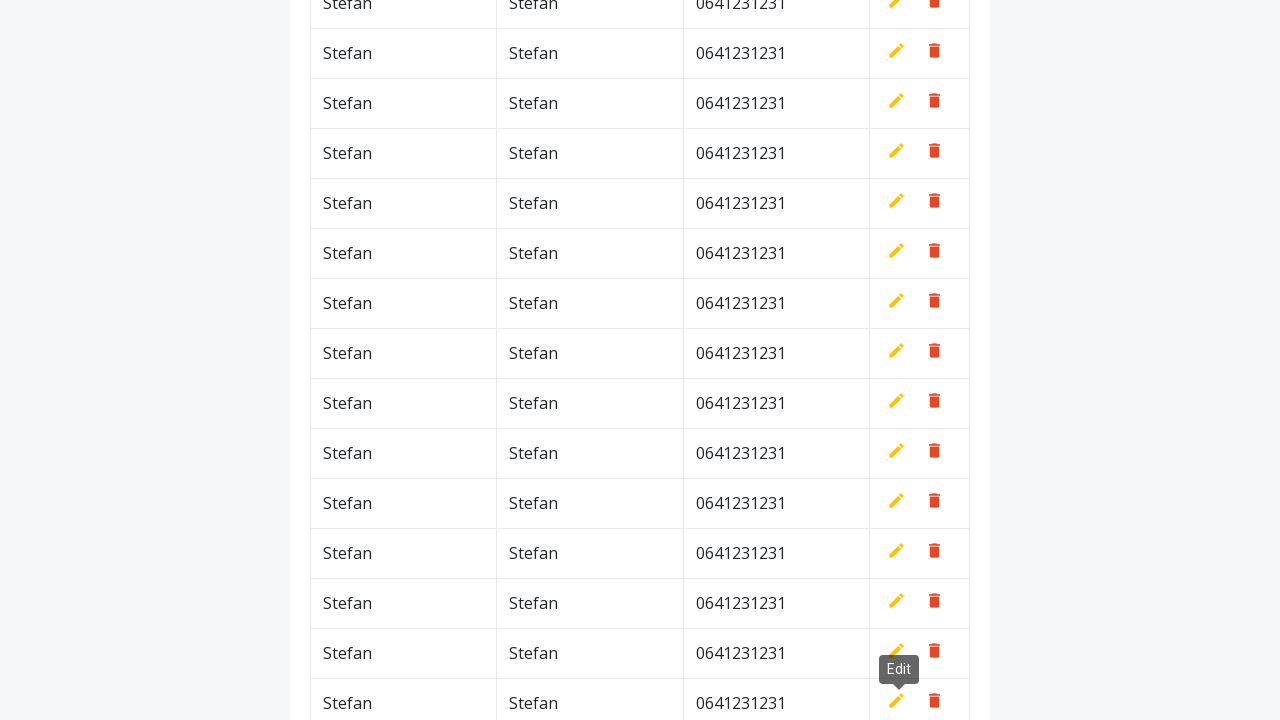

Clicked add new row button (iteration 31/100) at (920, 65) on xpath=//*[contains(@class,'btn')]
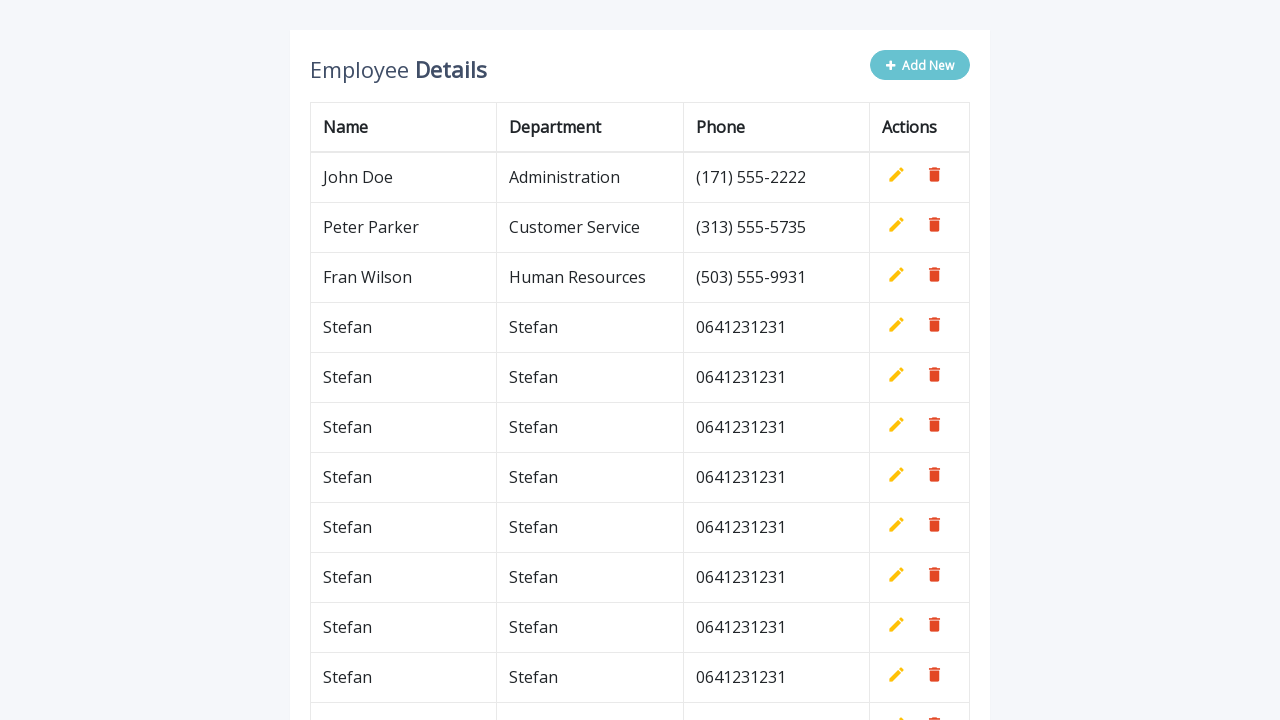

Filled name field with 'Stefan' (iteration 31/100) on #name
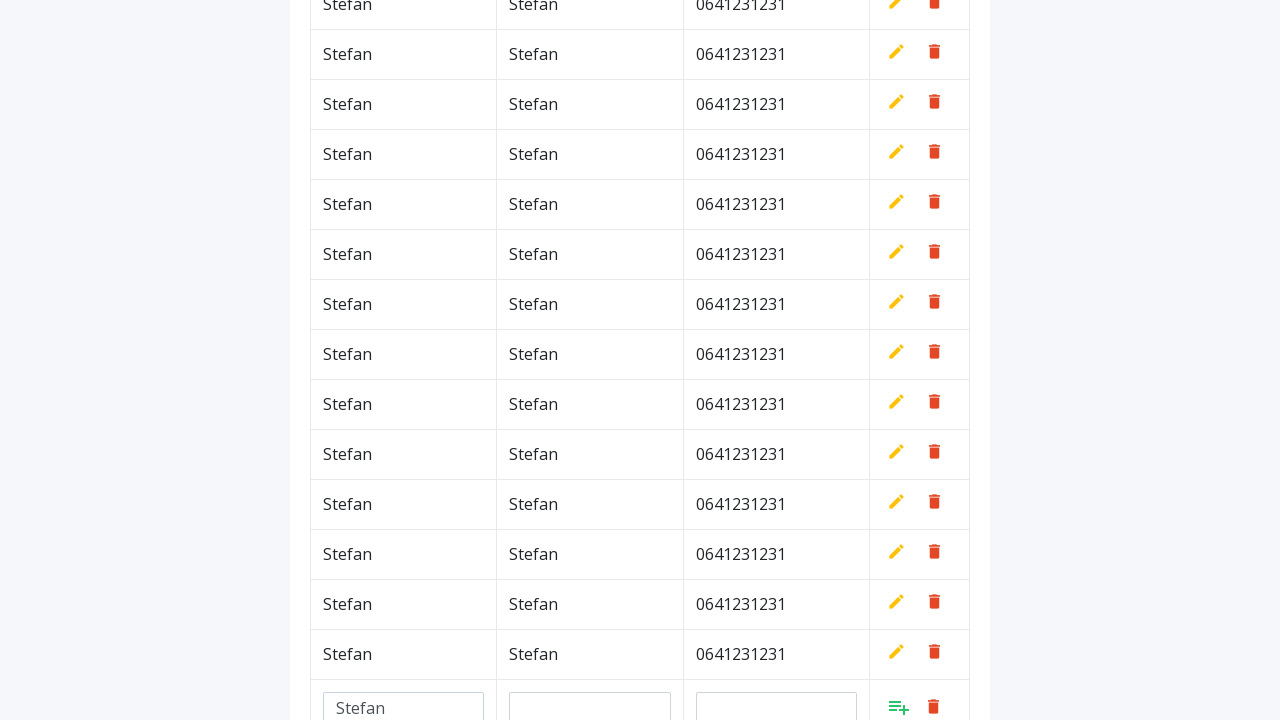

Filled department field with 'Stefan' (iteration 31/100) on #department
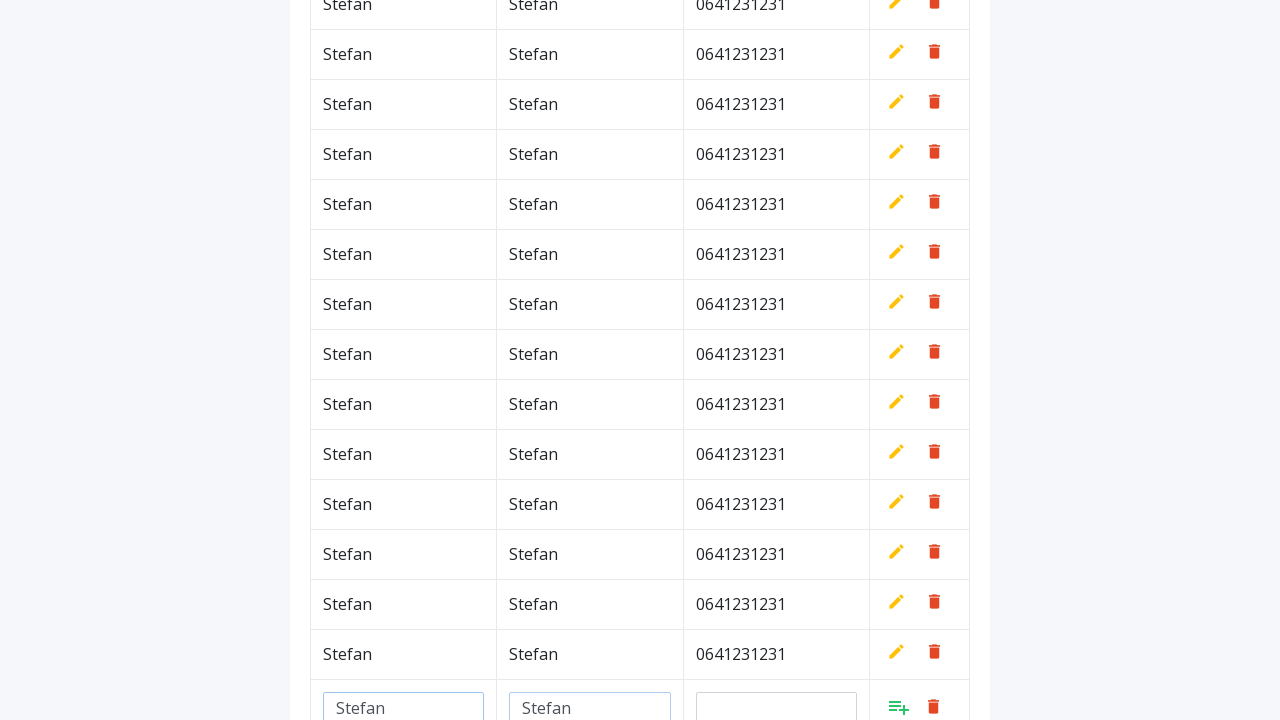

Filled phone field with '0641231231' (iteration 31/100) on #phone
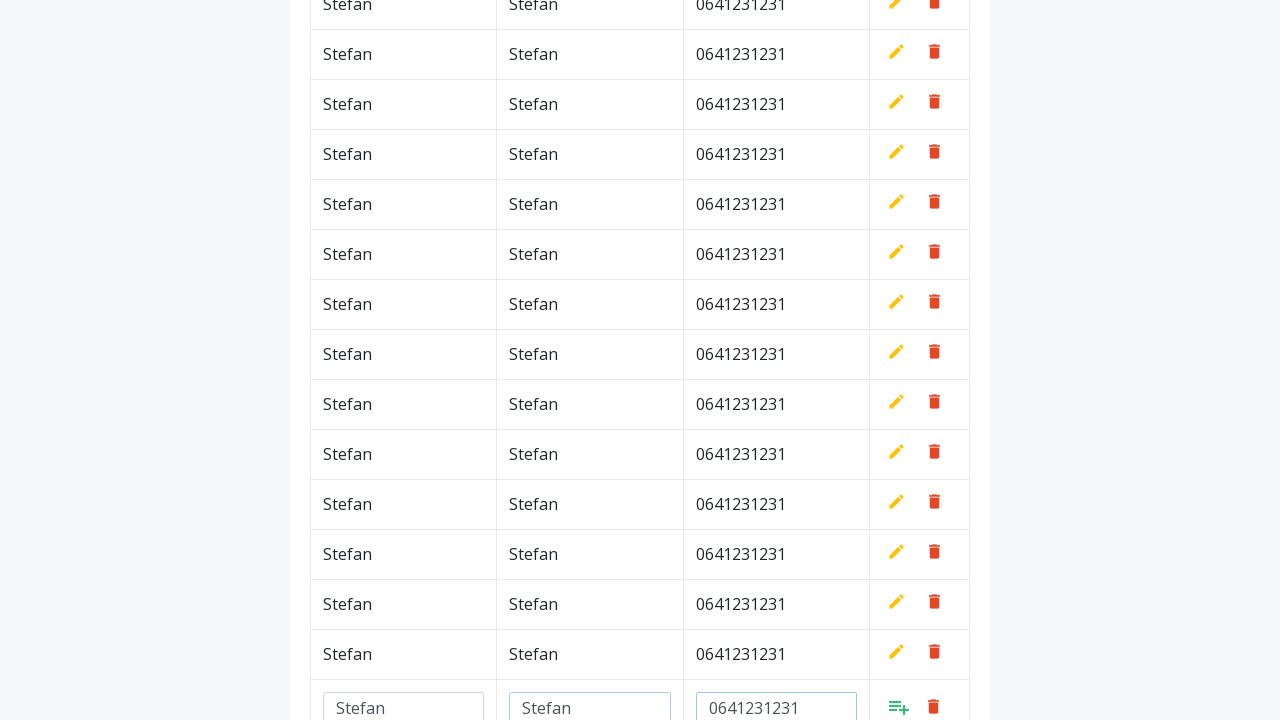

Clicked add/confirm button to save new row (iteration 31/100) at (899, 706) on a.add[style*='inline']
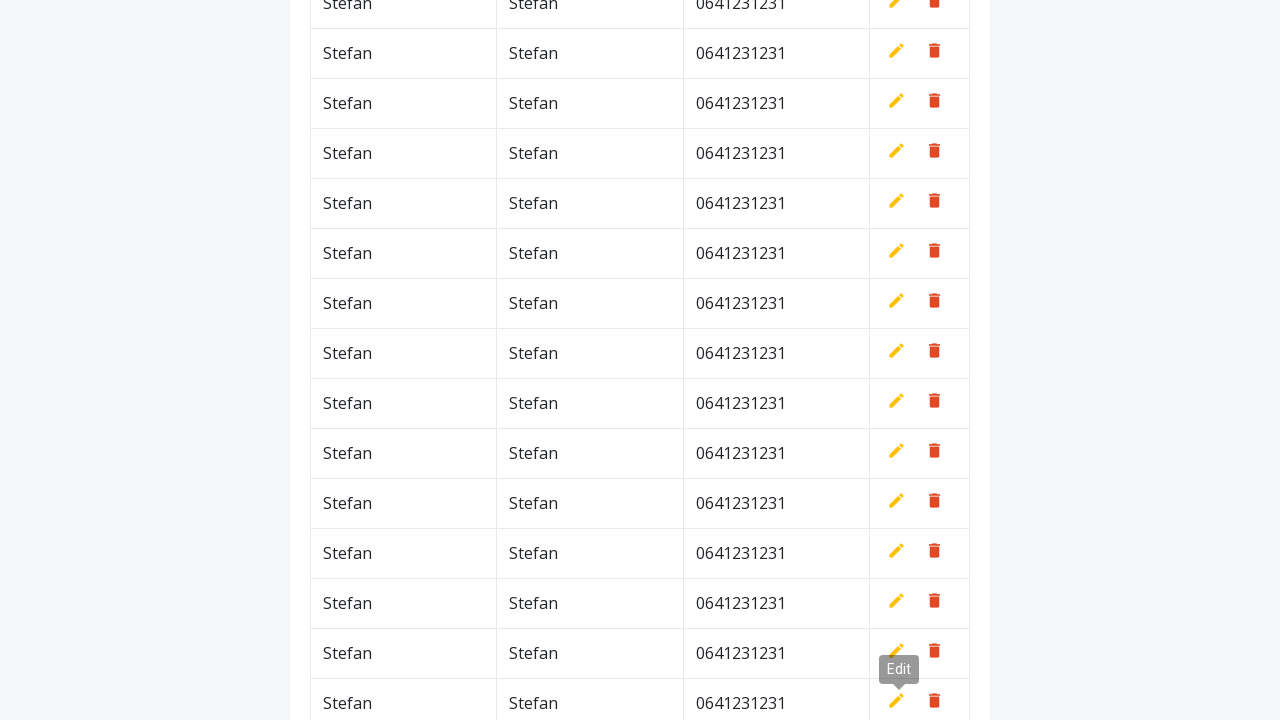

Clicked add new row button (iteration 32/100) at (920, 65) on xpath=//*[contains(@class,'btn')]
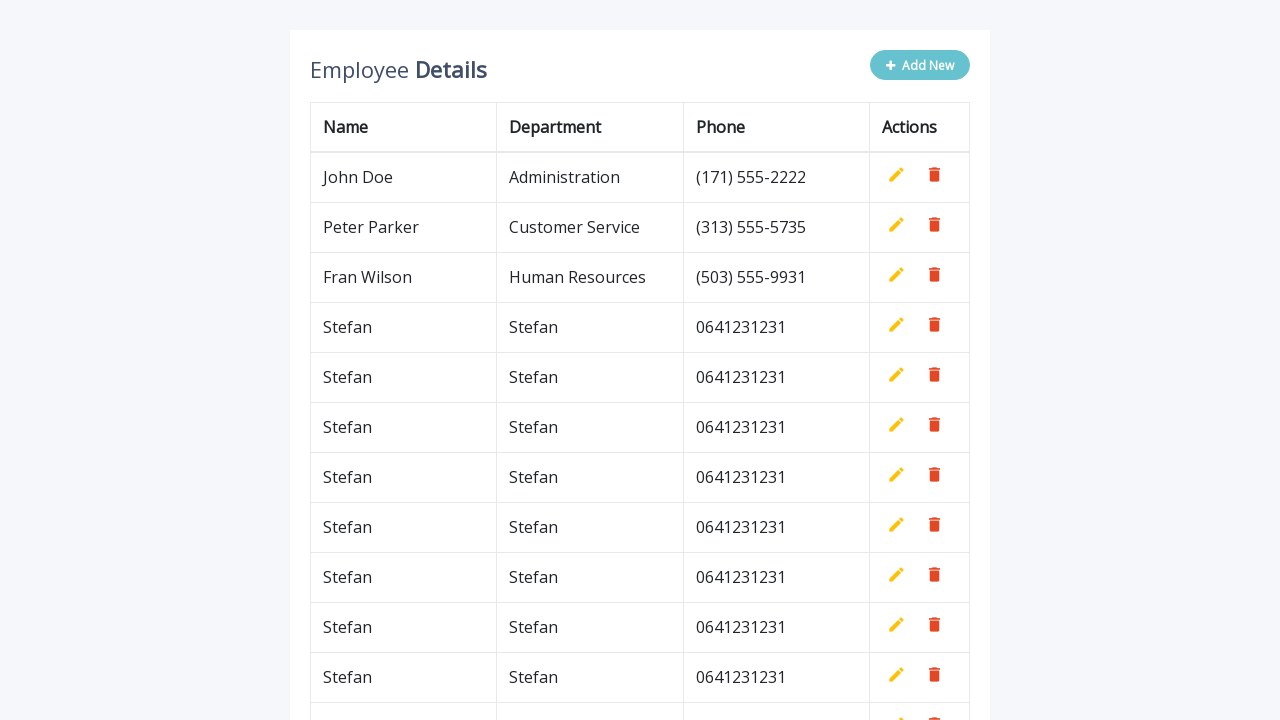

Filled name field with 'Stefan' (iteration 32/100) on #name
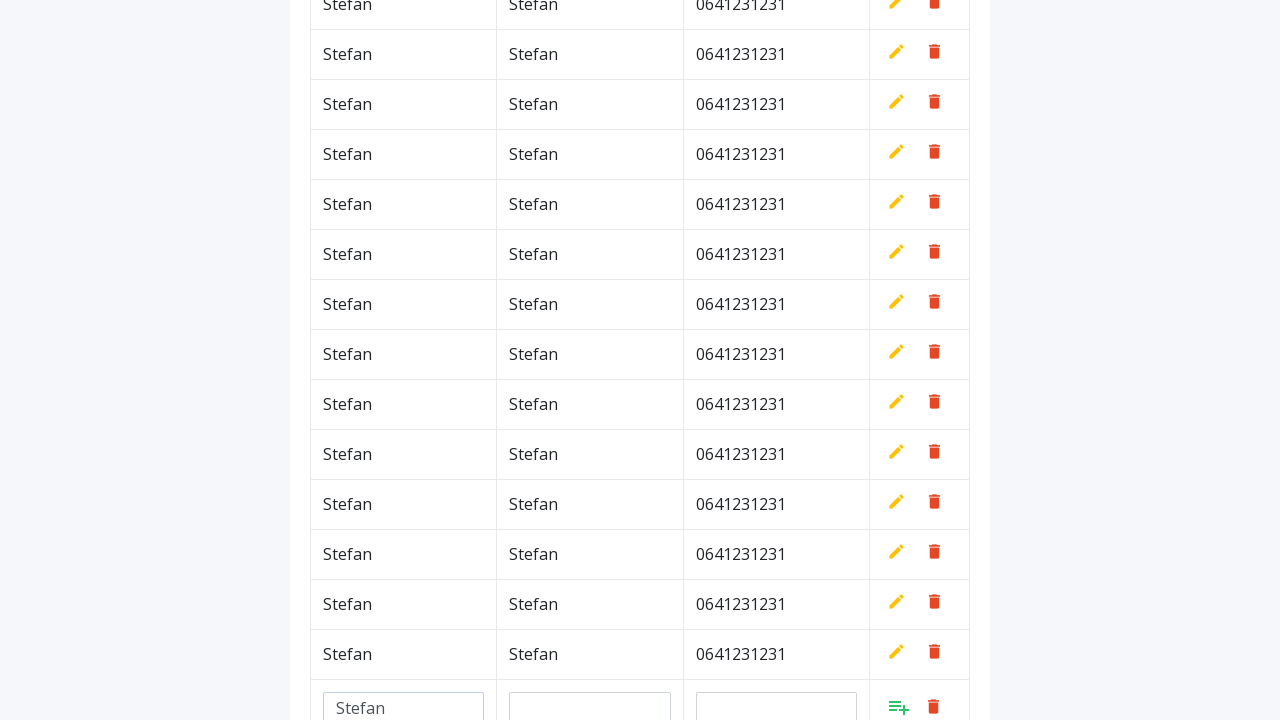

Filled department field with 'Stefan' (iteration 32/100) on #department
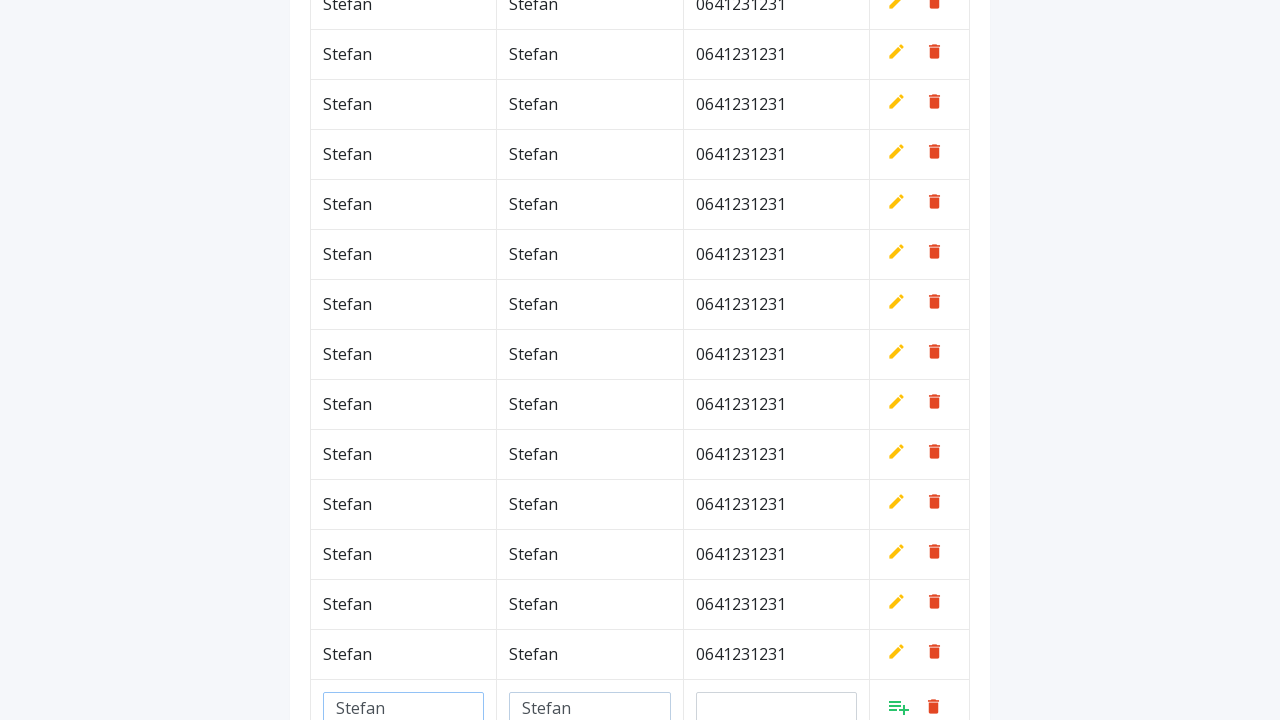

Filled phone field with '0641231231' (iteration 32/100) on #phone
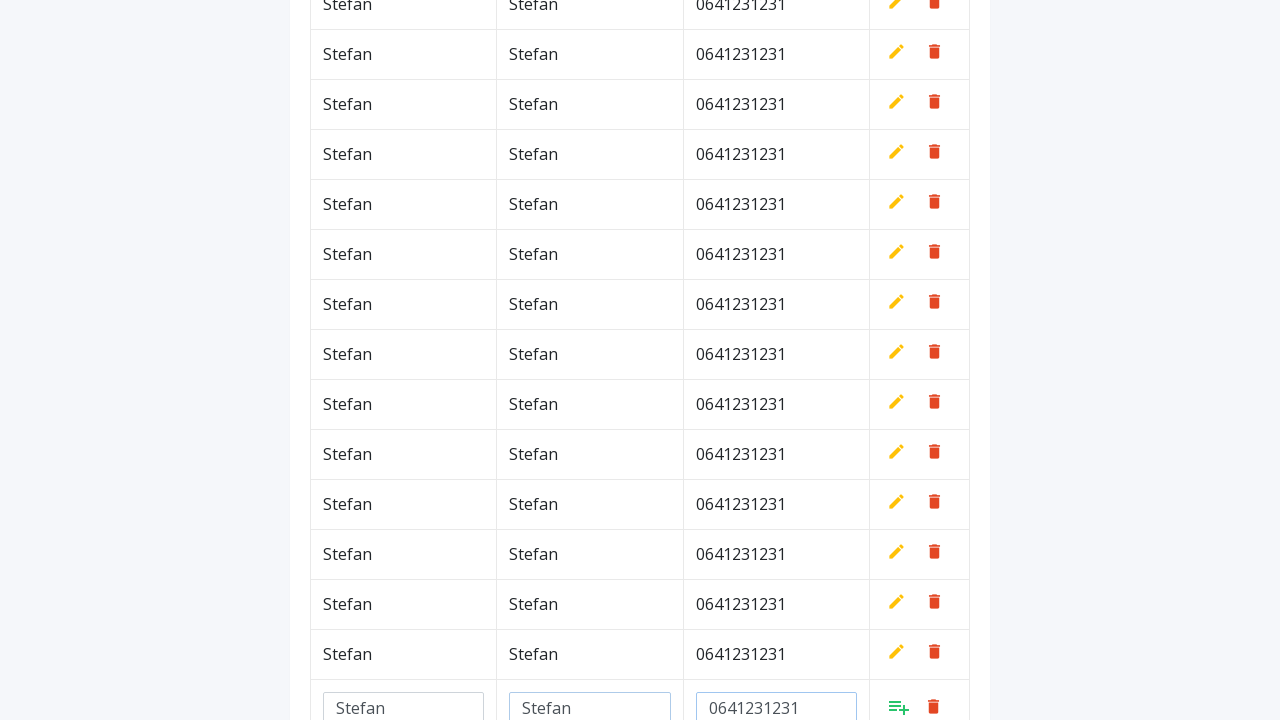

Clicked add/confirm button to save new row (iteration 32/100) at (899, 706) on a.add[style*='inline']
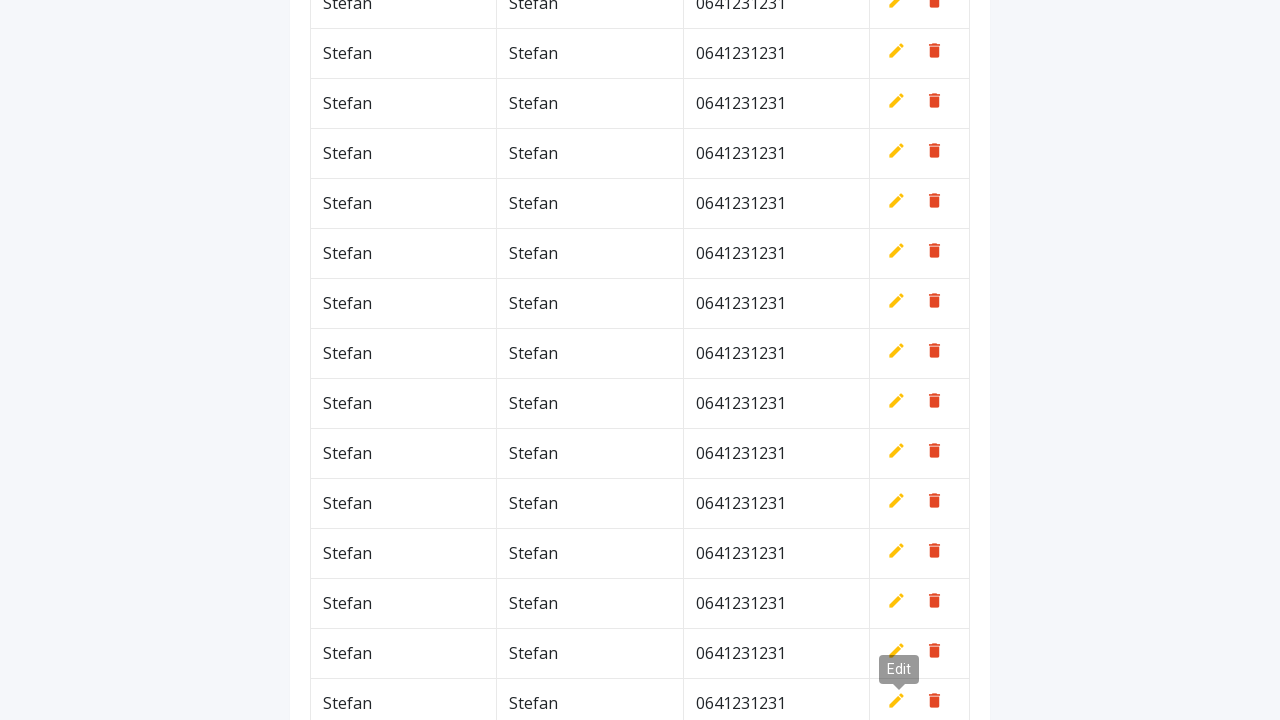

Clicked add new row button (iteration 33/100) at (920, 65) on xpath=//*[contains(@class,'btn')]
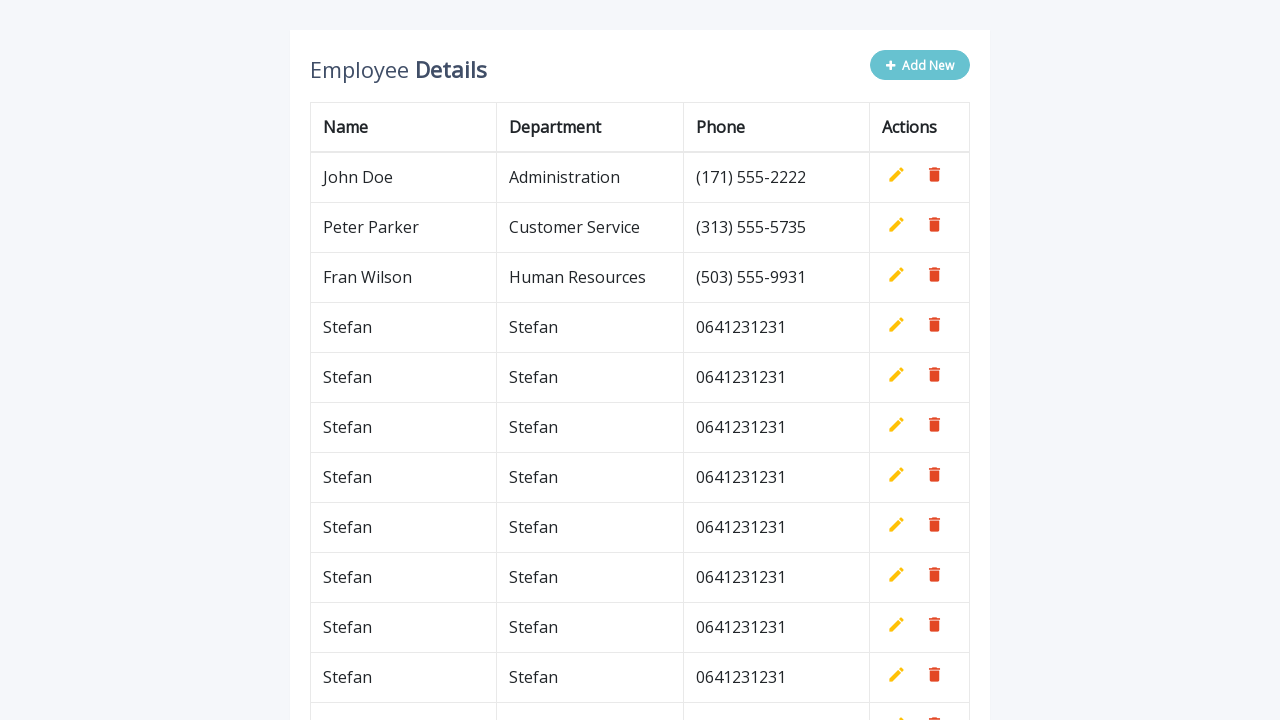

Filled name field with 'Stefan' (iteration 33/100) on #name
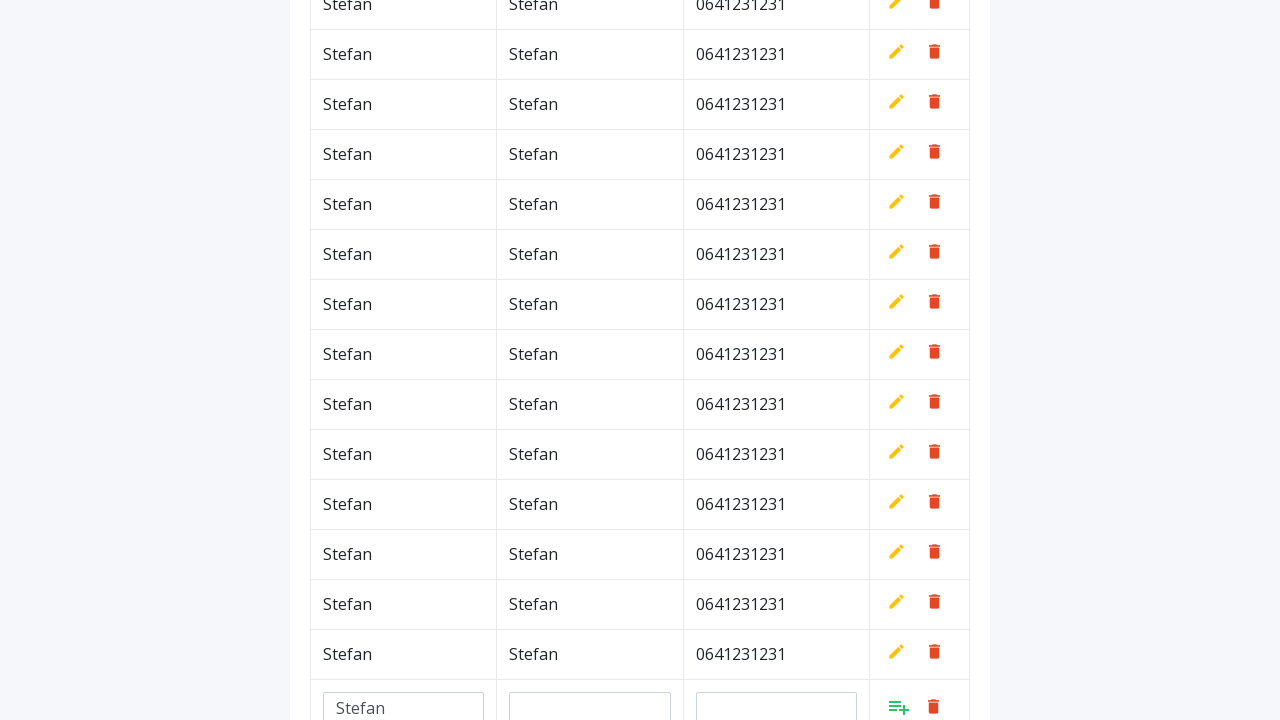

Filled department field with 'Stefan' (iteration 33/100) on #department
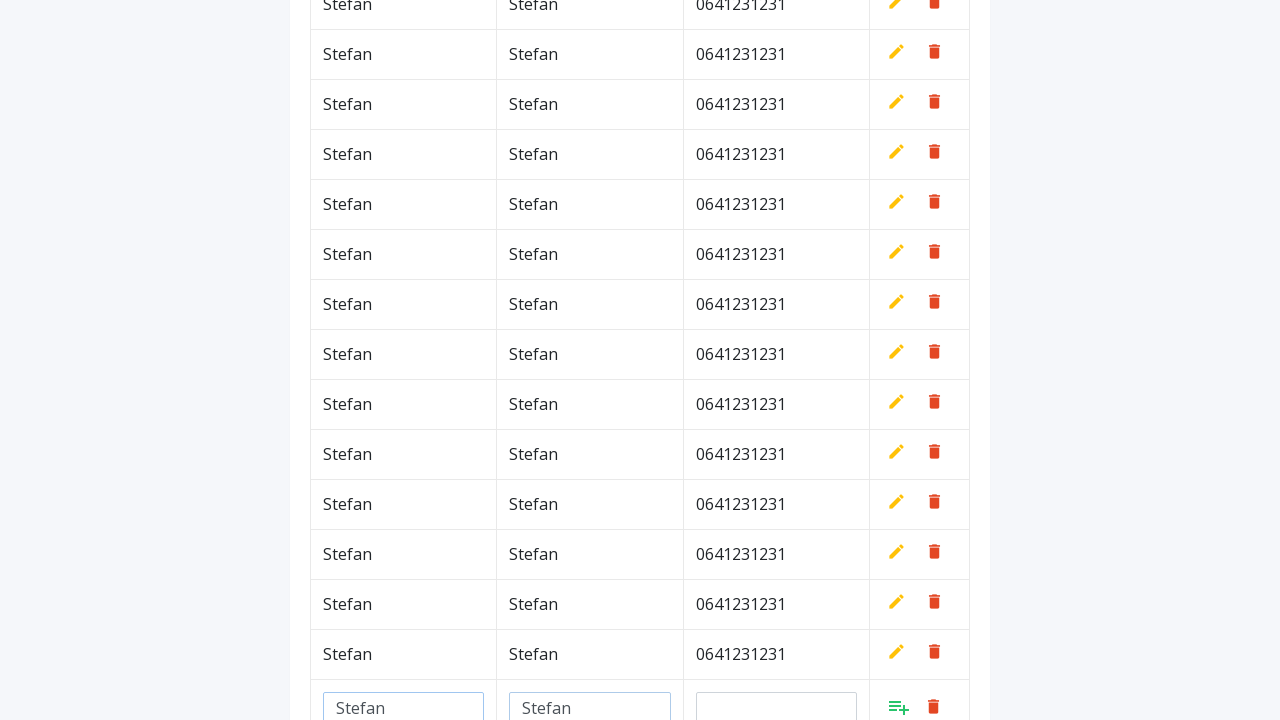

Filled phone field with '0641231231' (iteration 33/100) on #phone
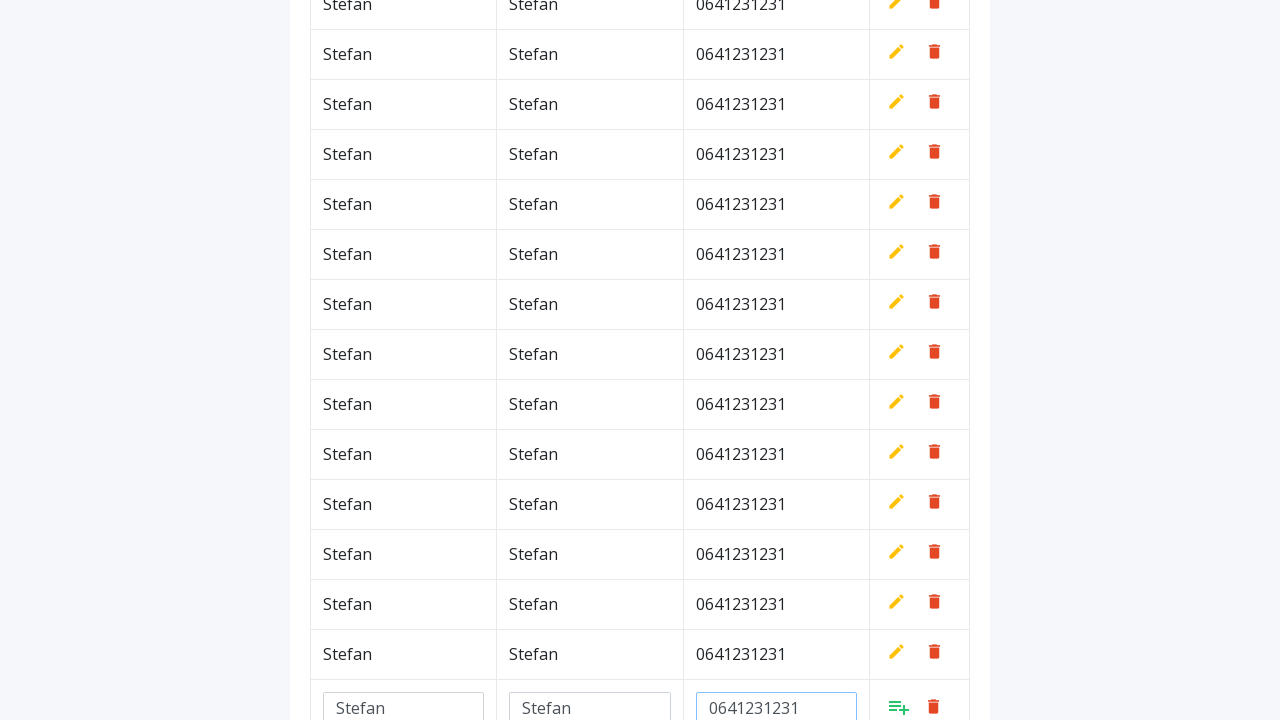

Clicked add/confirm button to save new row (iteration 33/100) at (899, 706) on a.add[style*='inline']
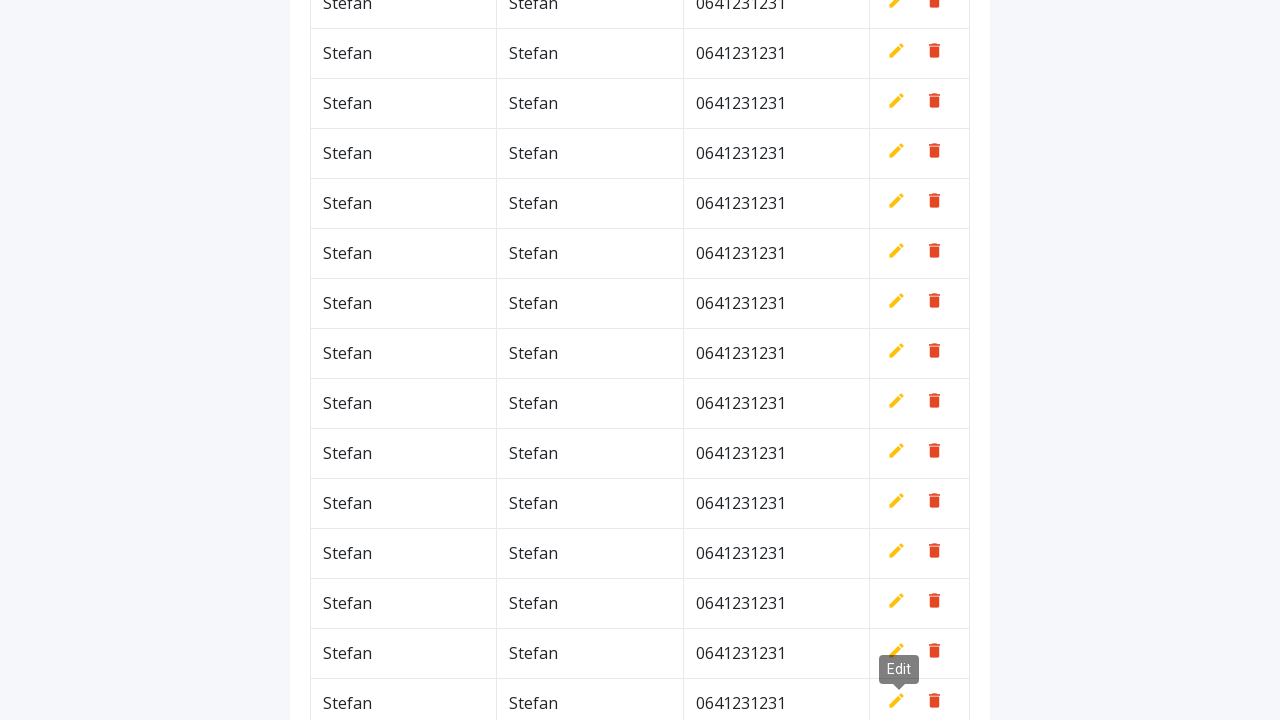

Clicked add new row button (iteration 34/100) at (920, 65) on xpath=//*[contains(@class,'btn')]
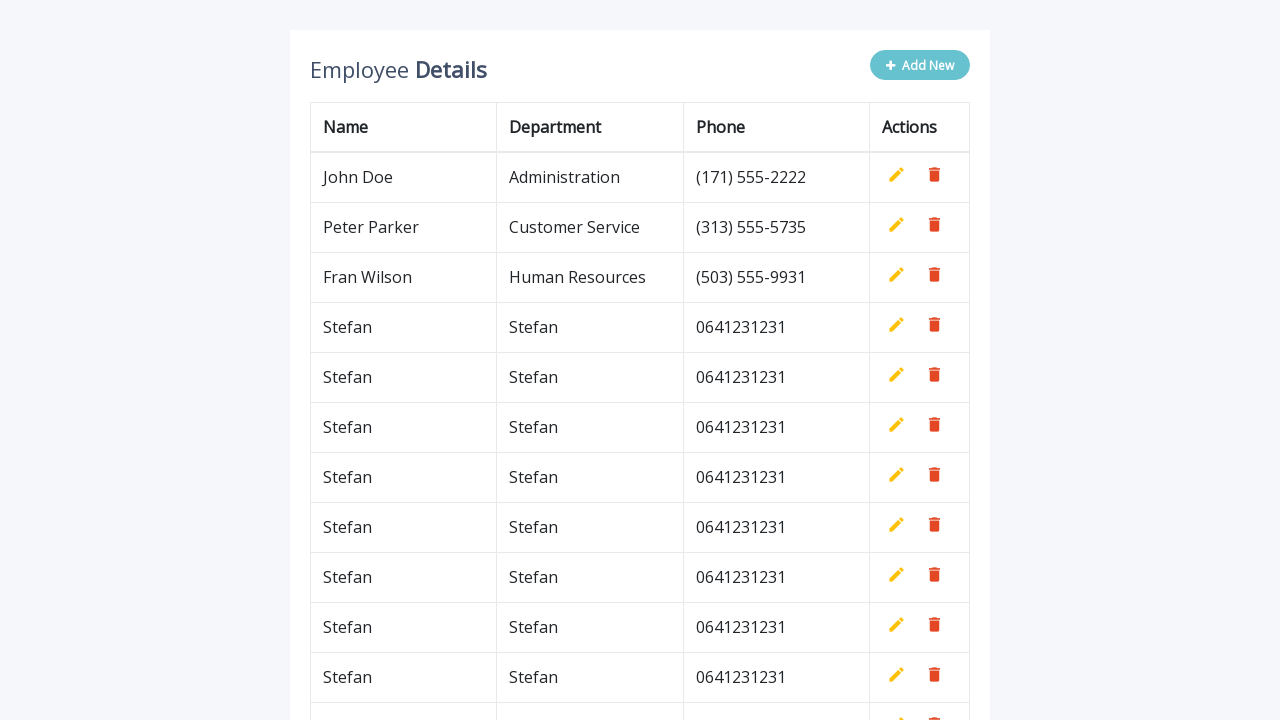

Filled name field with 'Stefan' (iteration 34/100) on #name
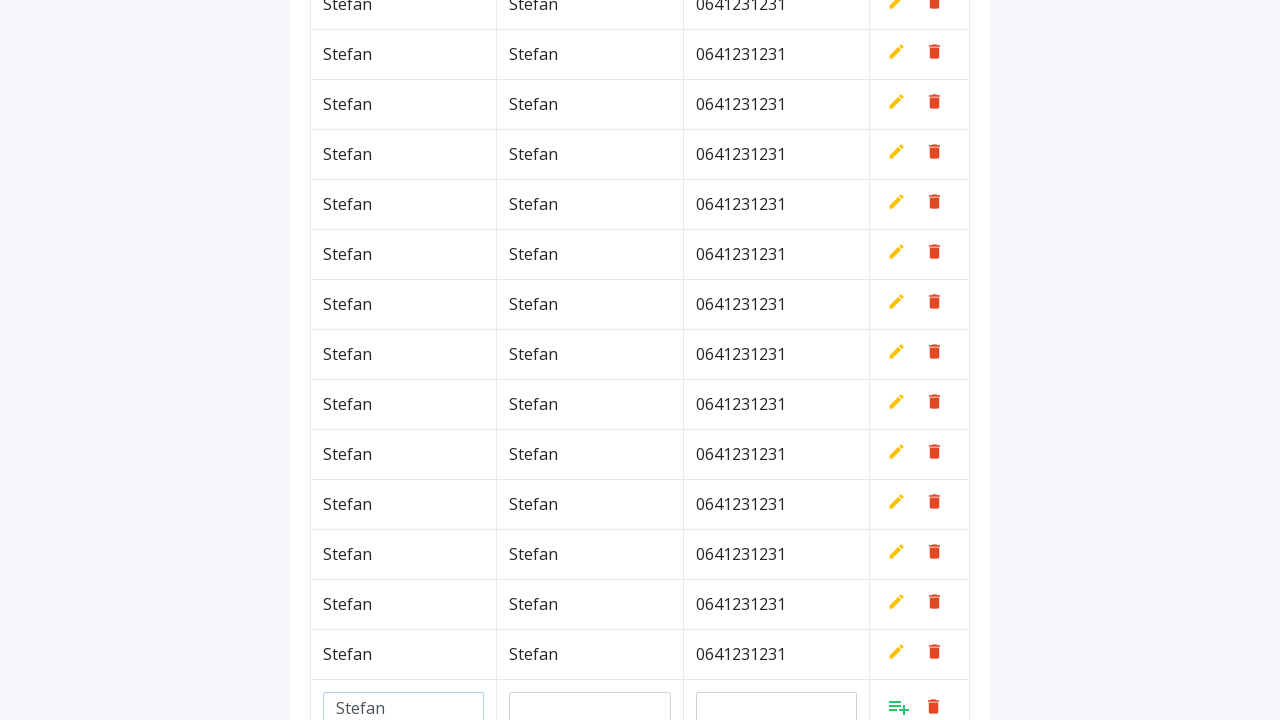

Filled department field with 'Stefan' (iteration 34/100) on #department
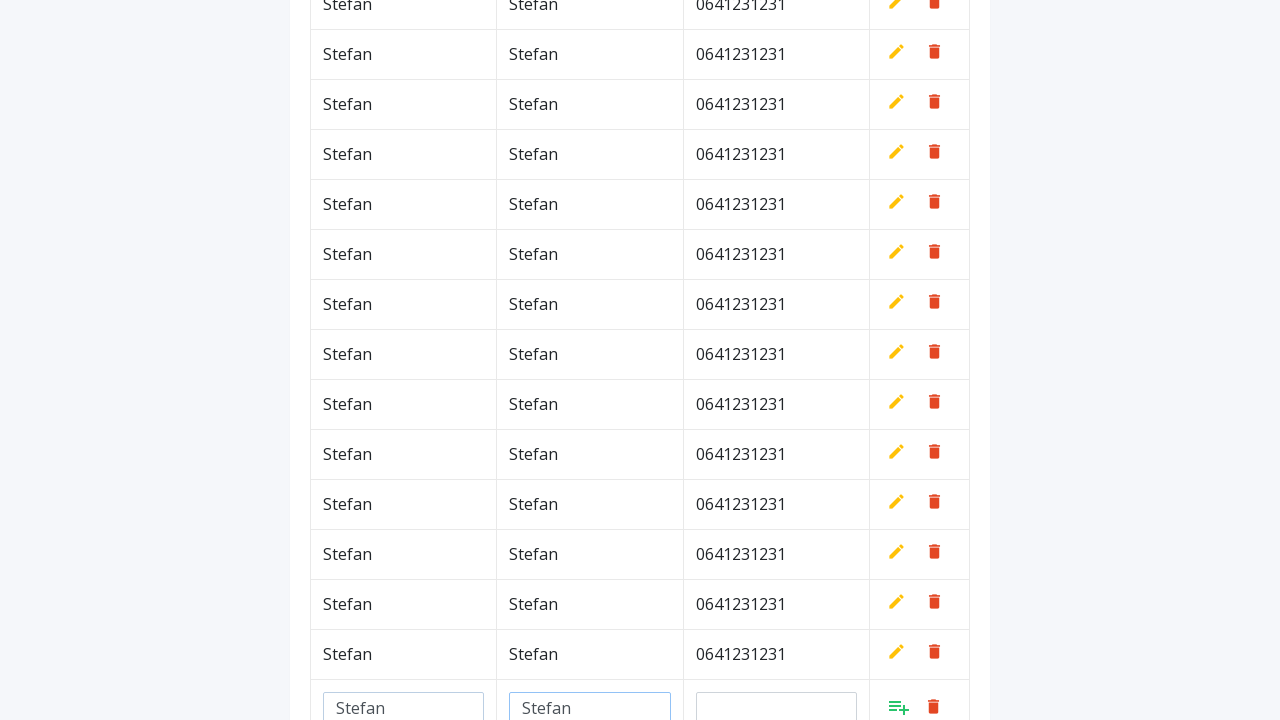

Filled phone field with '0641231231' (iteration 34/100) on #phone
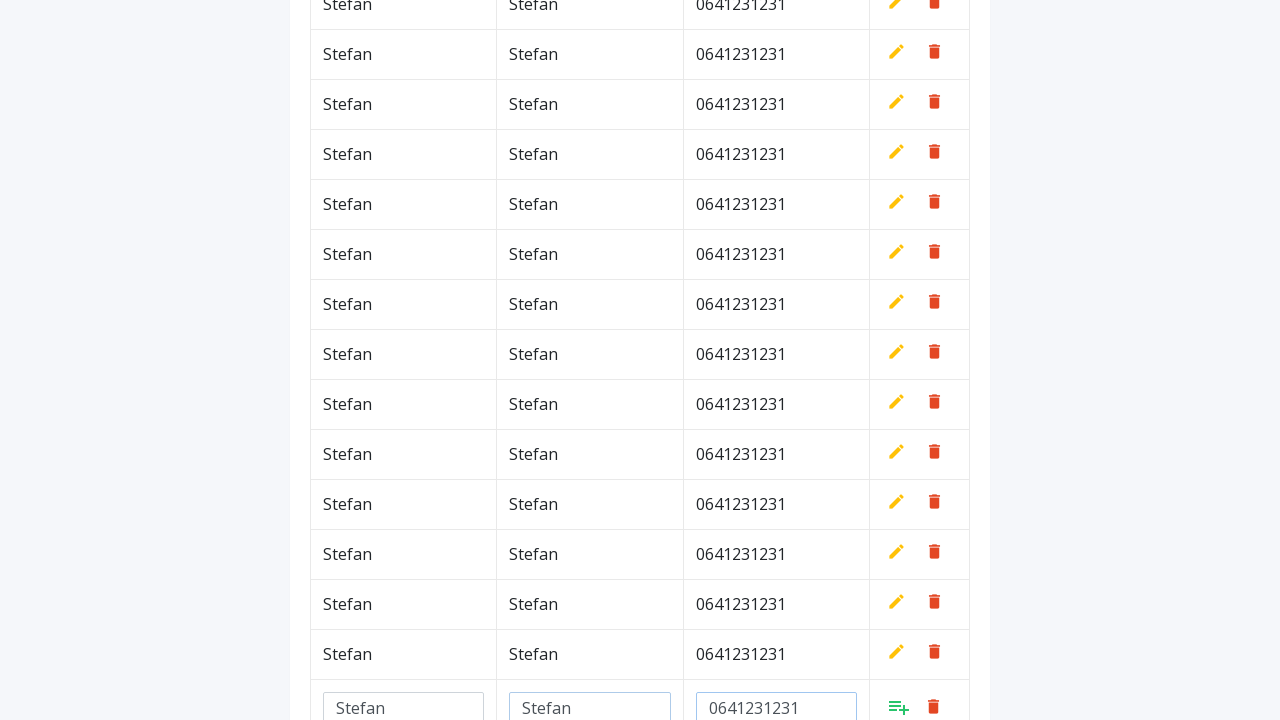

Clicked add/confirm button to save new row (iteration 34/100) at (899, 706) on a.add[style*='inline']
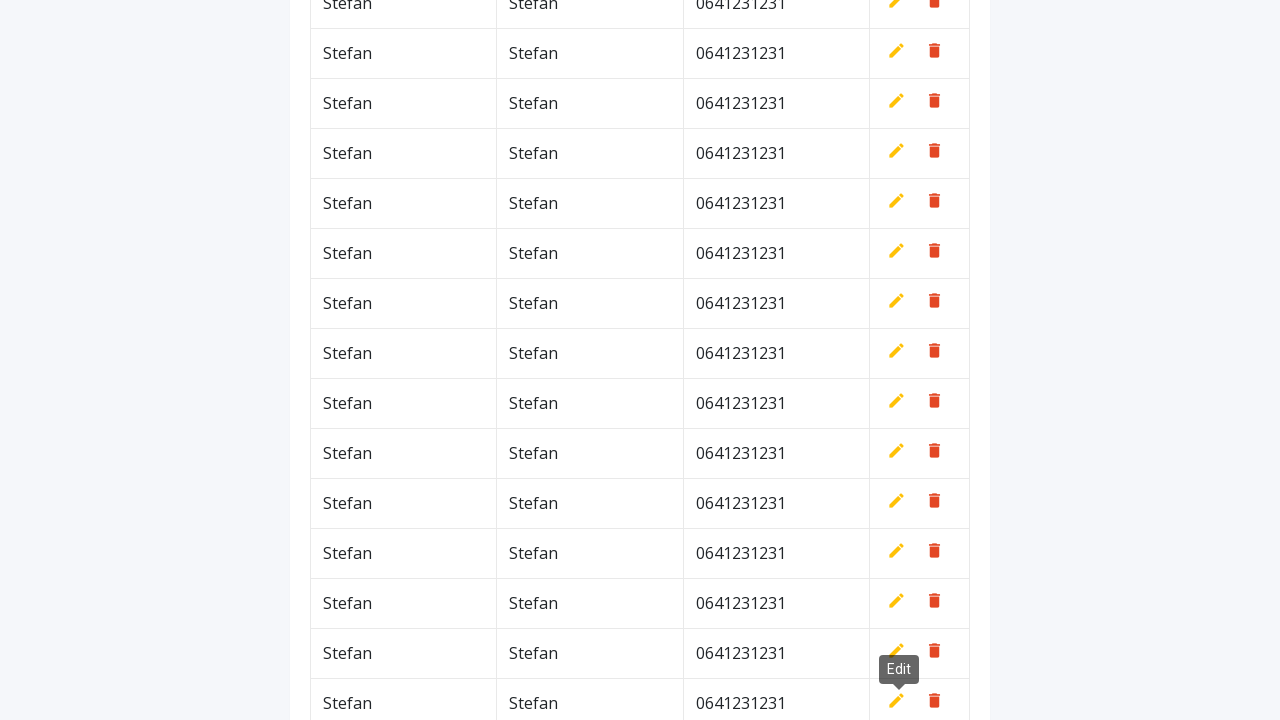

Clicked add new row button (iteration 35/100) at (920, 65) on xpath=//*[contains(@class,'btn')]
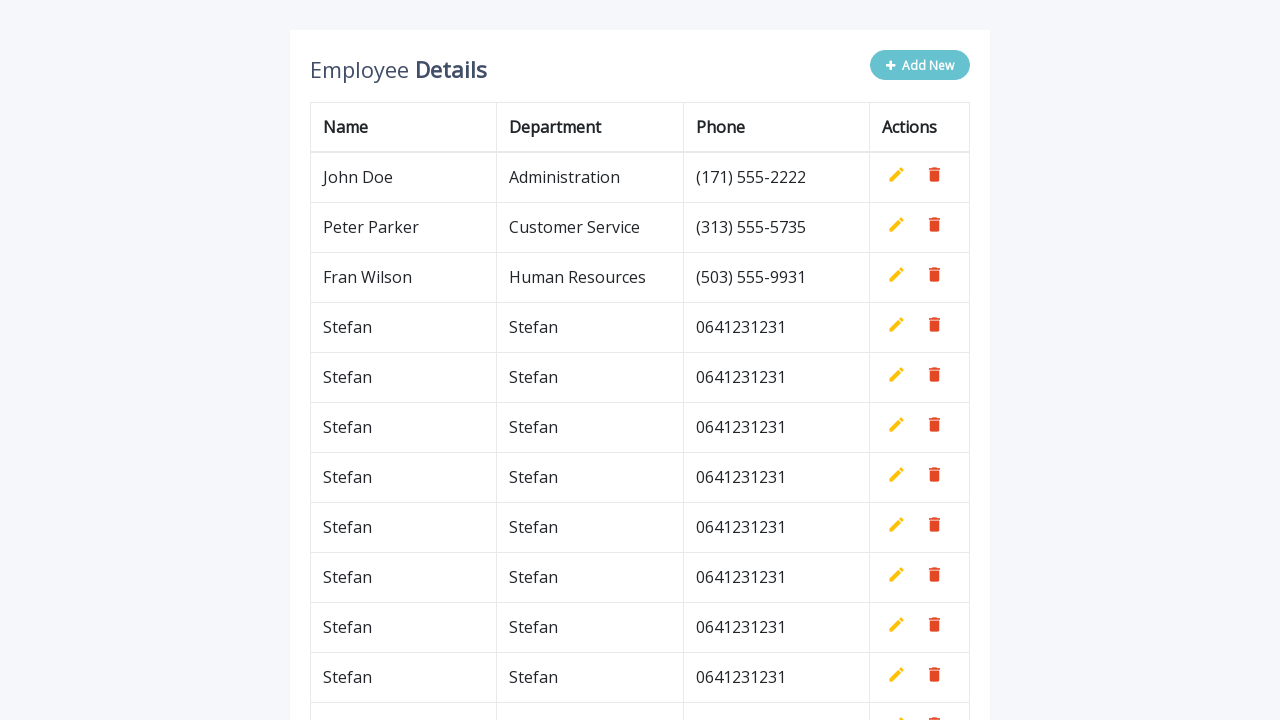

Filled name field with 'Stefan' (iteration 35/100) on #name
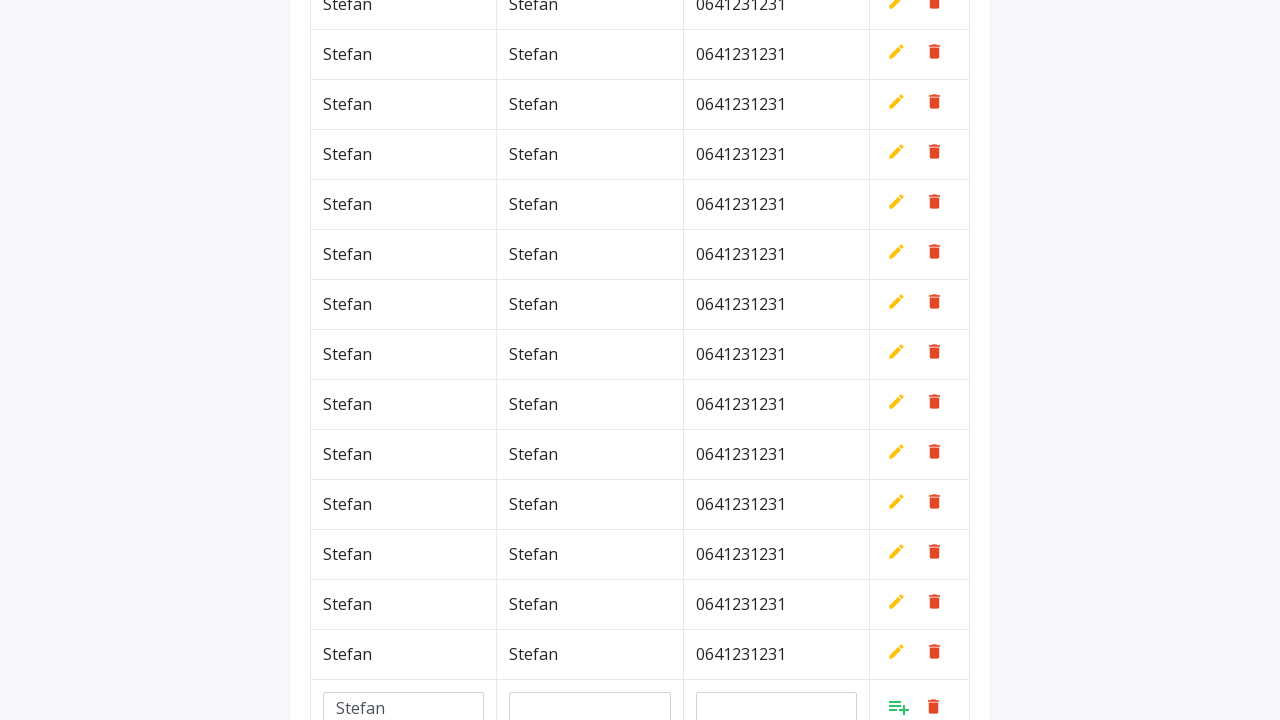

Filled department field with 'Stefan' (iteration 35/100) on #department
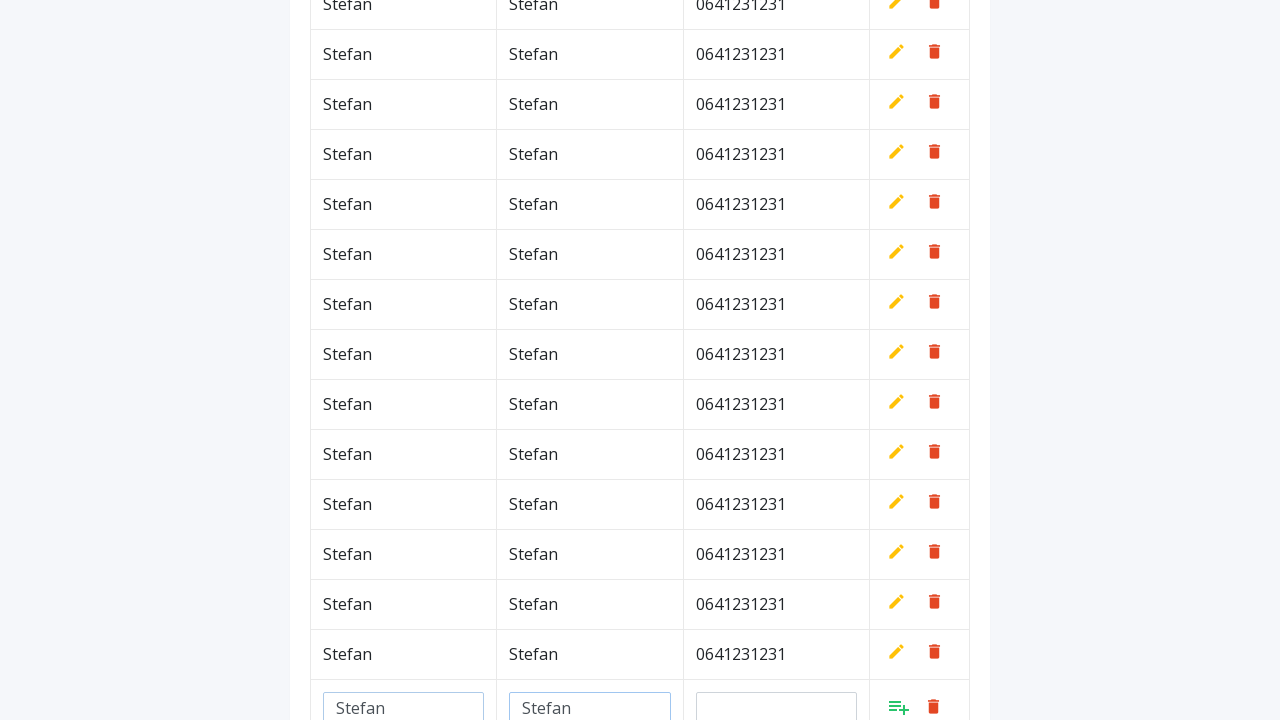

Filled phone field with '0641231231' (iteration 35/100) on #phone
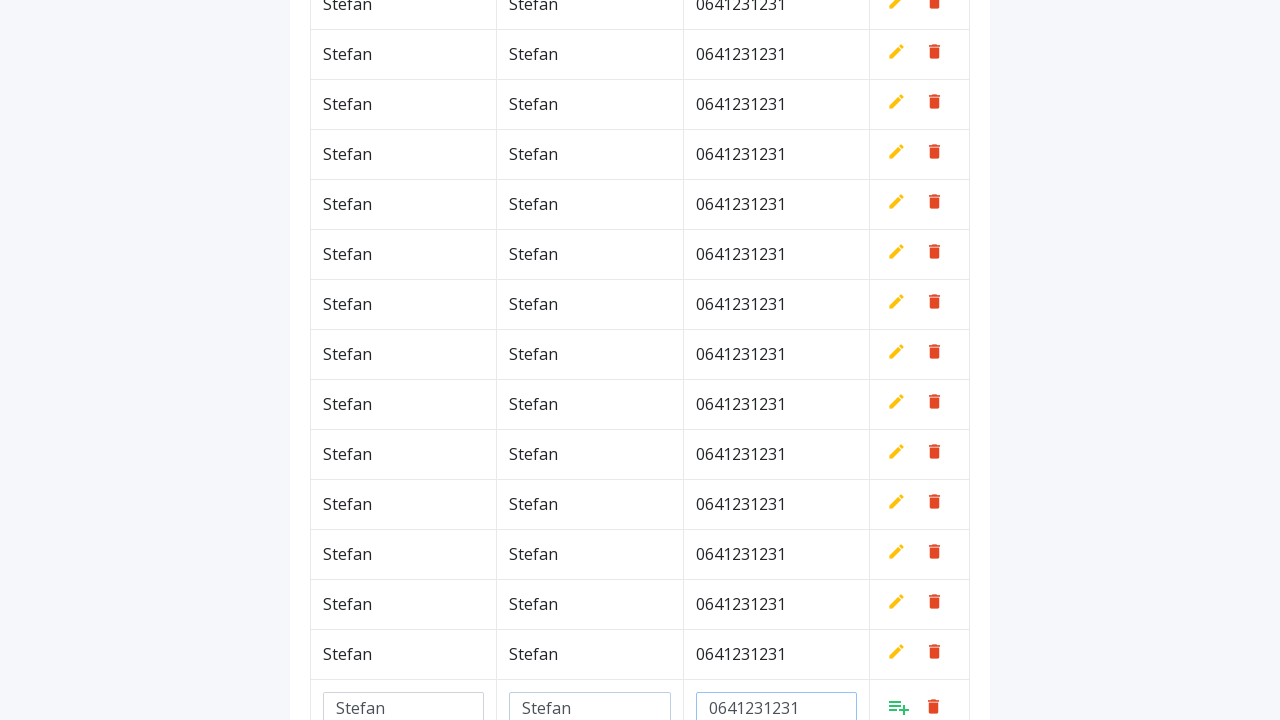

Clicked add/confirm button to save new row (iteration 35/100) at (899, 706) on a.add[style*='inline']
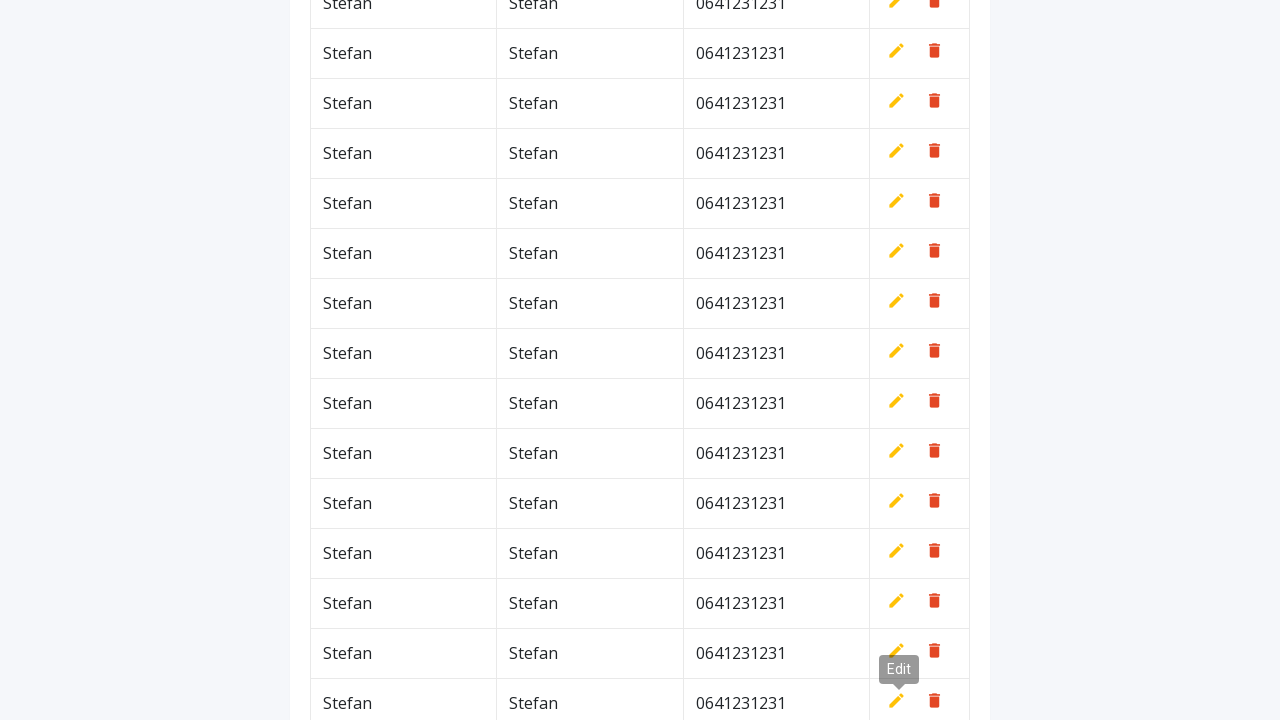

Clicked add new row button (iteration 36/100) at (920, 65) on xpath=//*[contains(@class,'btn')]
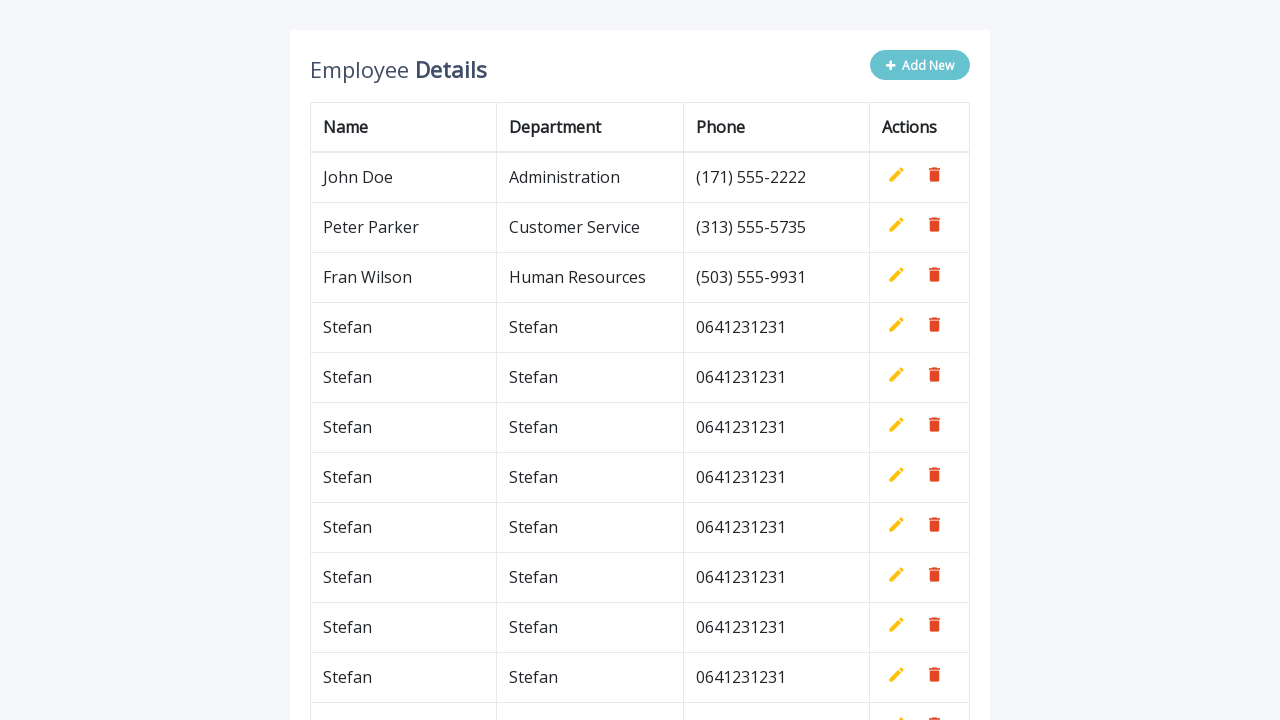

Filled name field with 'Stefan' (iteration 36/100) on #name
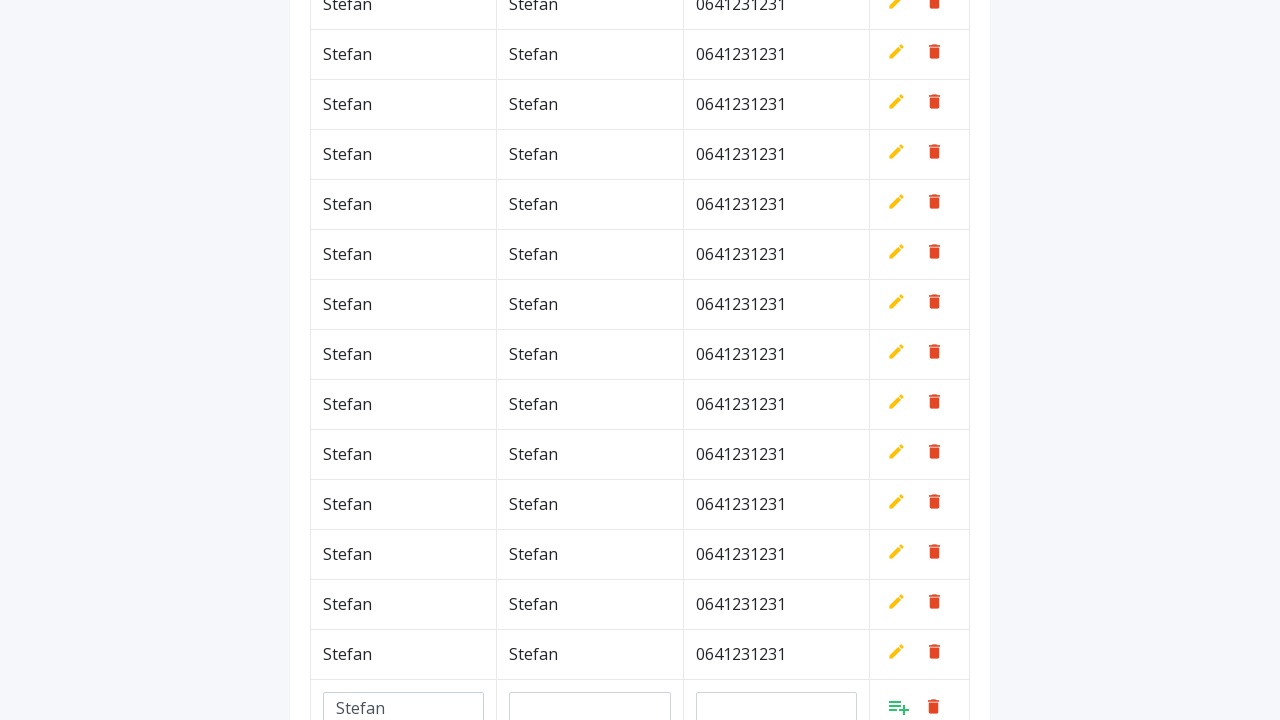

Filled department field with 'Stefan' (iteration 36/100) on #department
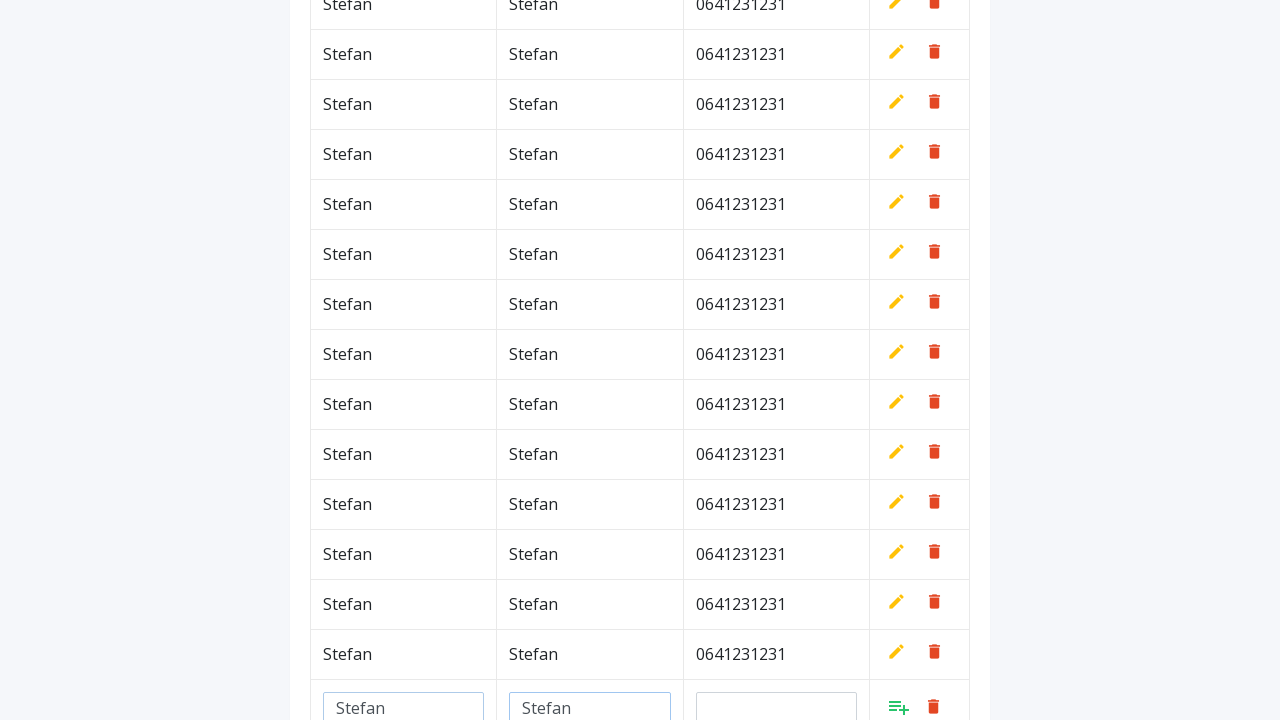

Filled phone field with '0641231231' (iteration 36/100) on #phone
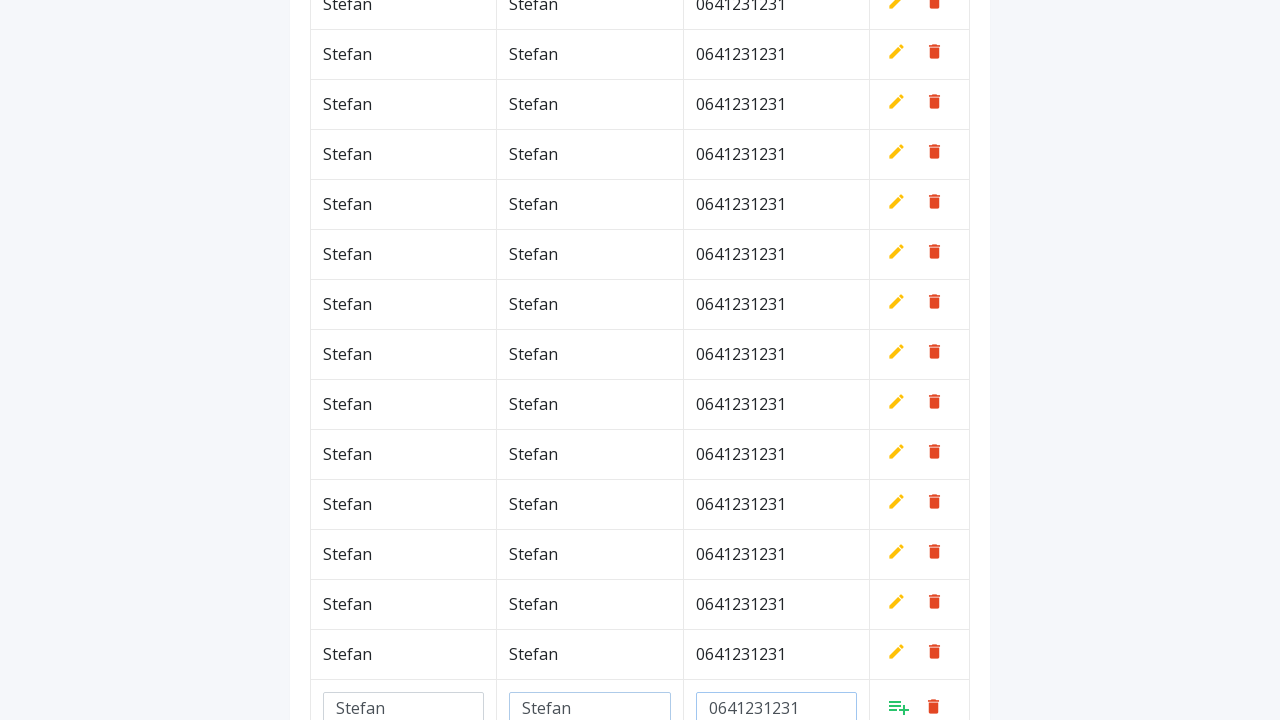

Clicked add/confirm button to save new row (iteration 36/100) at (899, 706) on a.add[style*='inline']
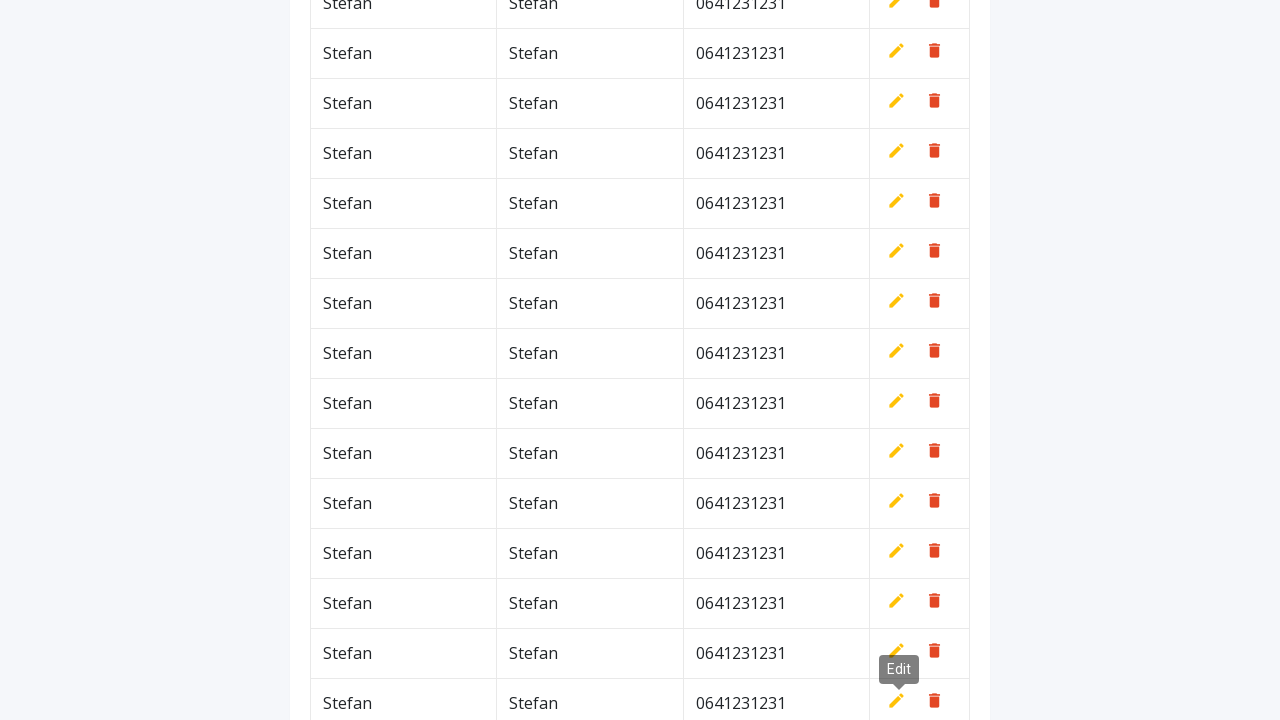

Clicked add new row button (iteration 37/100) at (920, 65) on xpath=//*[contains(@class,'btn')]
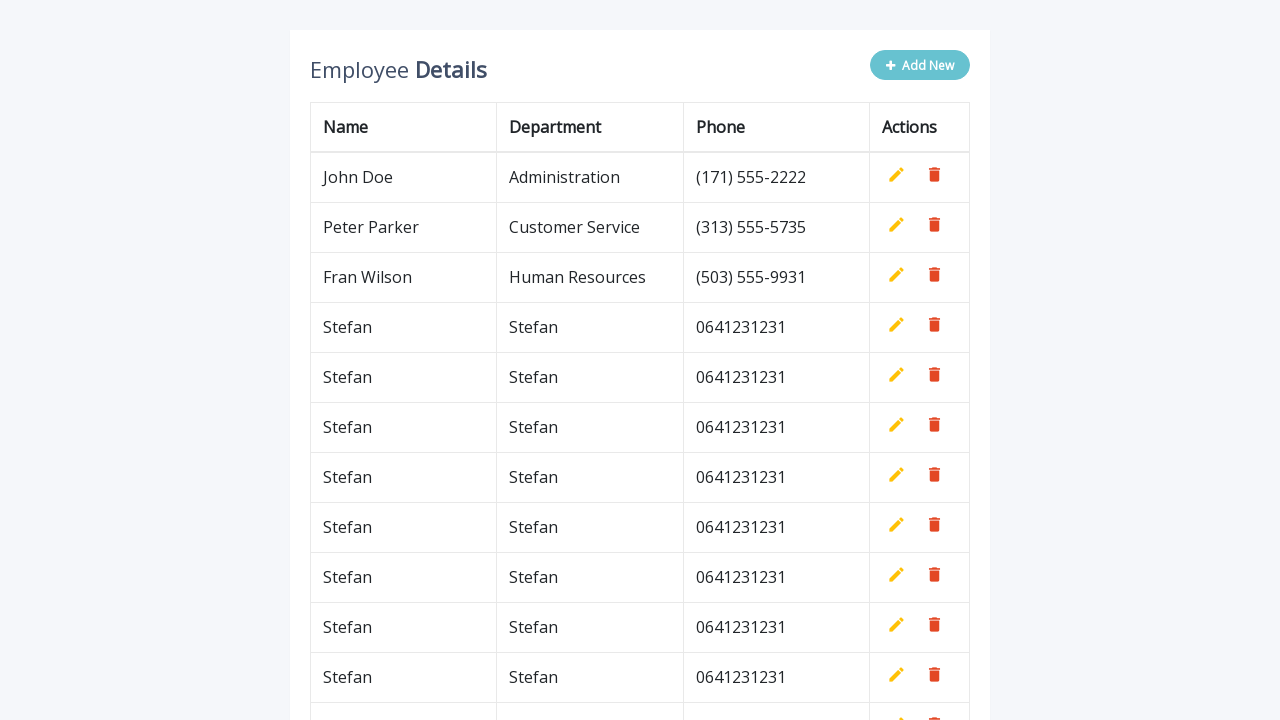

Filled name field with 'Stefan' (iteration 37/100) on #name
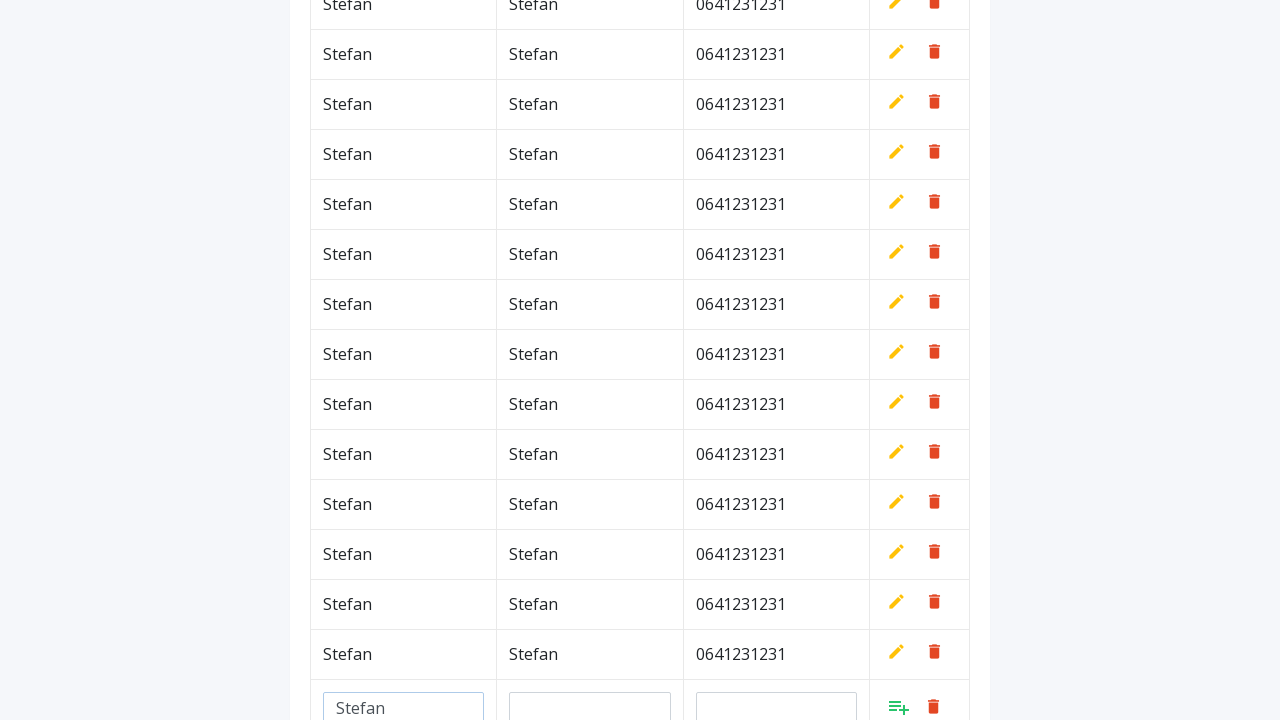

Filled department field with 'Stefan' (iteration 37/100) on #department
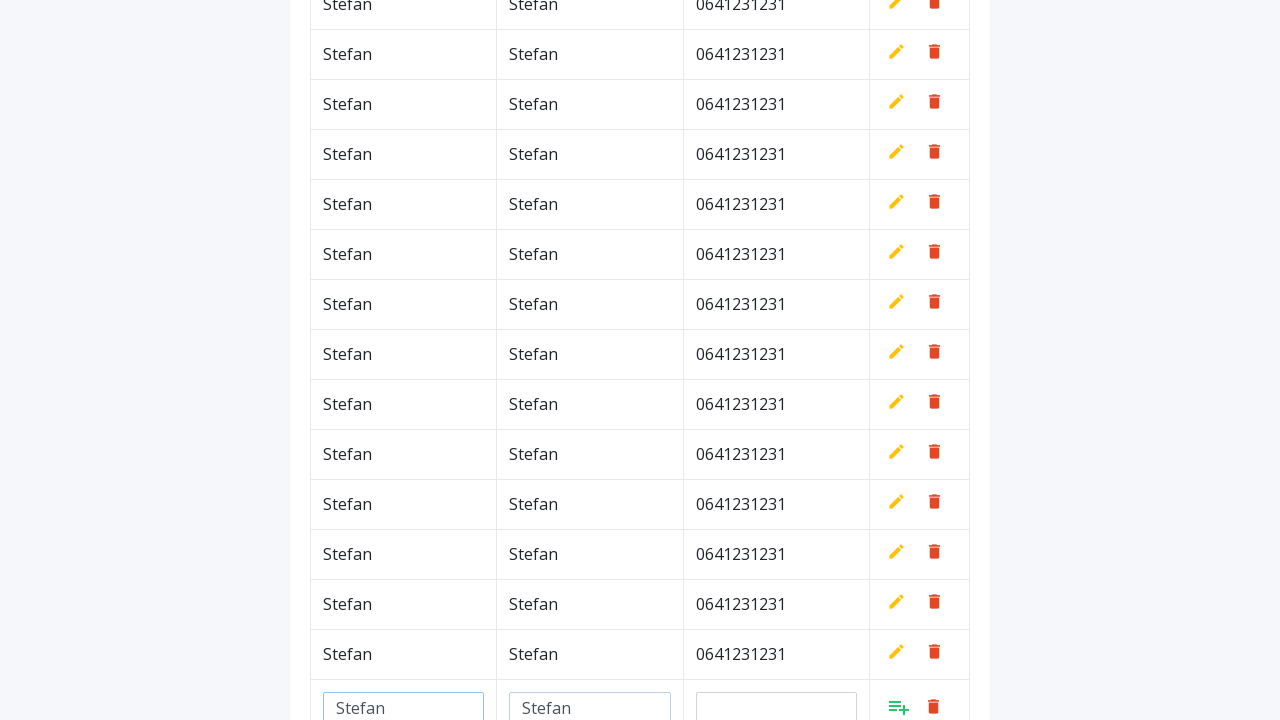

Filled phone field with '0641231231' (iteration 37/100) on #phone
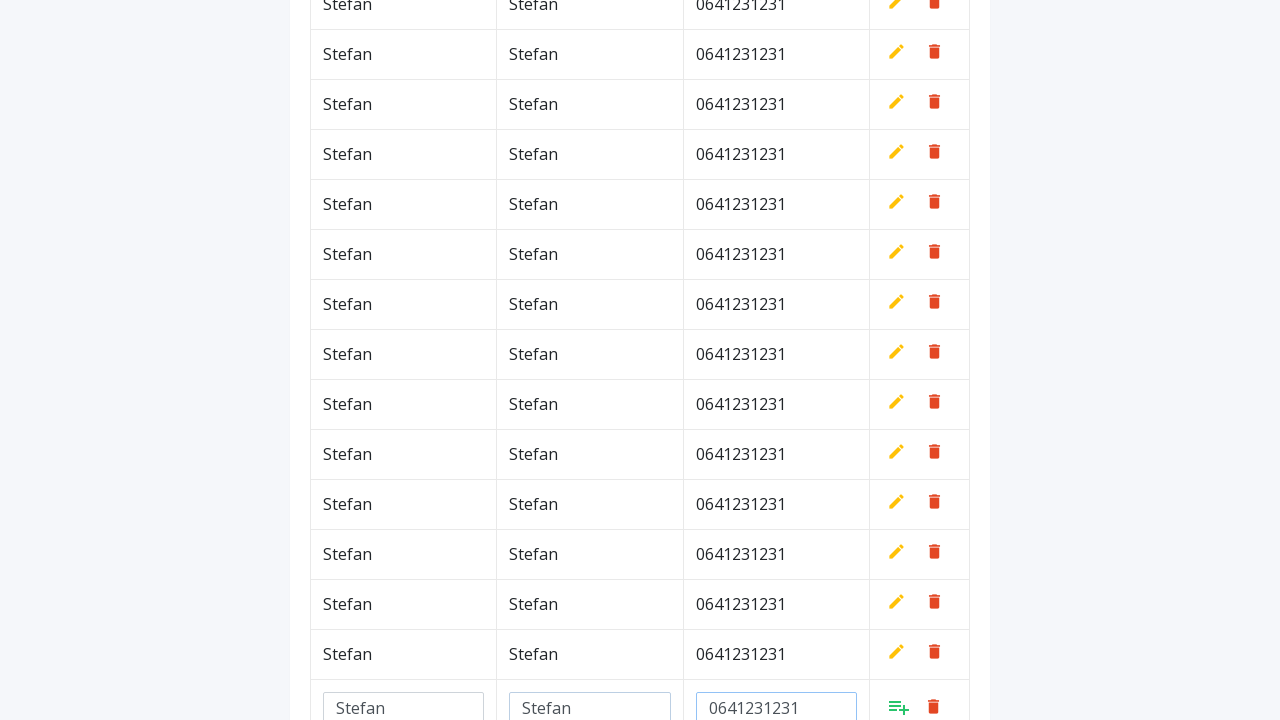

Clicked add/confirm button to save new row (iteration 37/100) at (899, 706) on a.add[style*='inline']
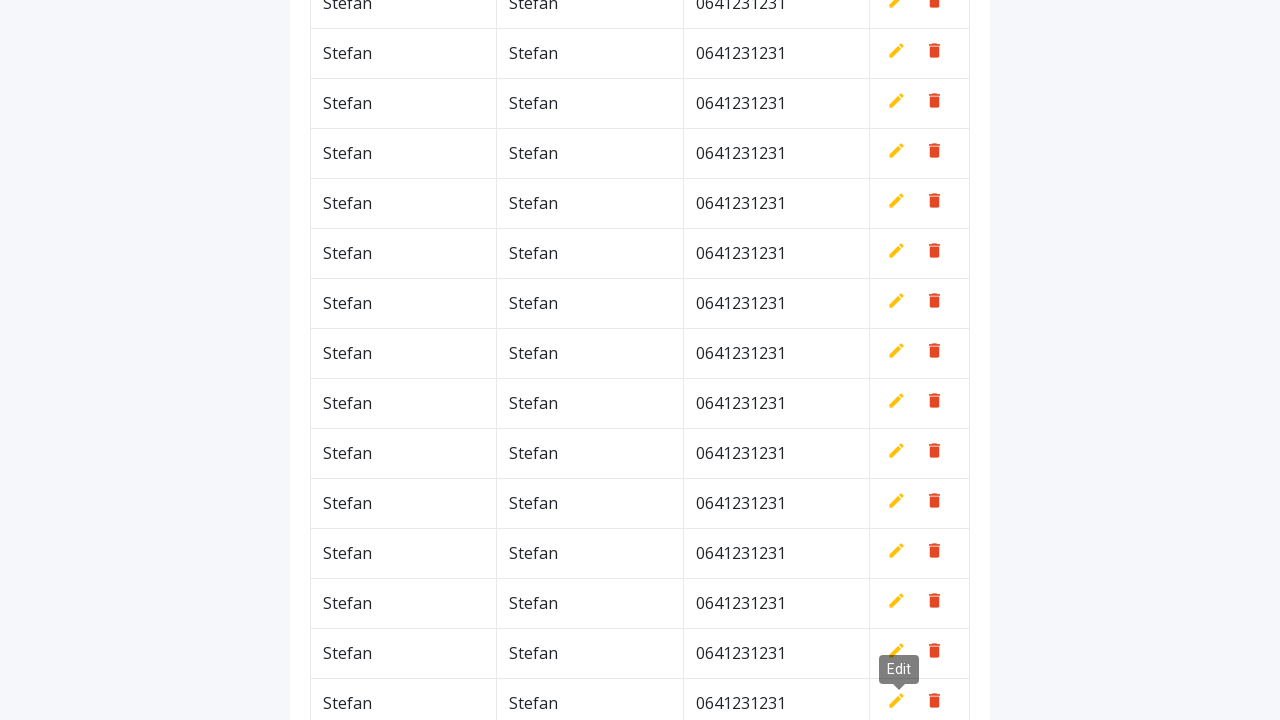

Clicked add new row button (iteration 38/100) at (920, 65) on xpath=//*[contains(@class,'btn')]
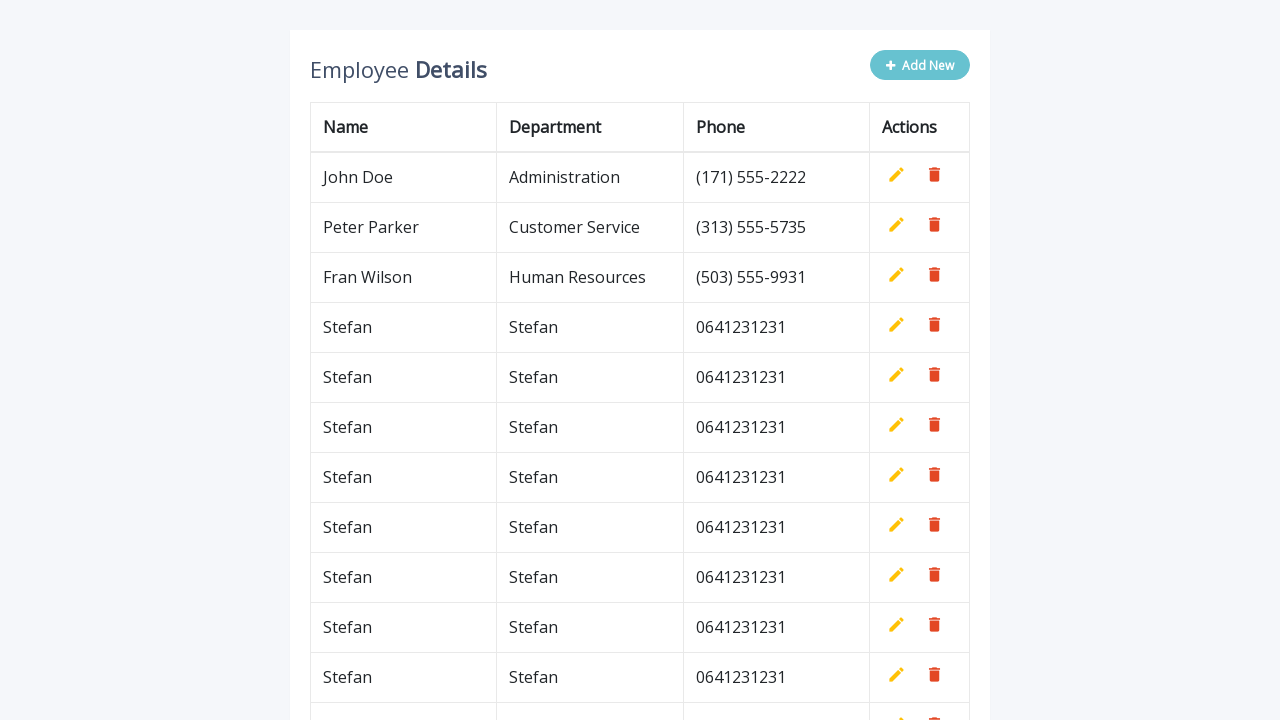

Filled name field with 'Stefan' (iteration 38/100) on #name
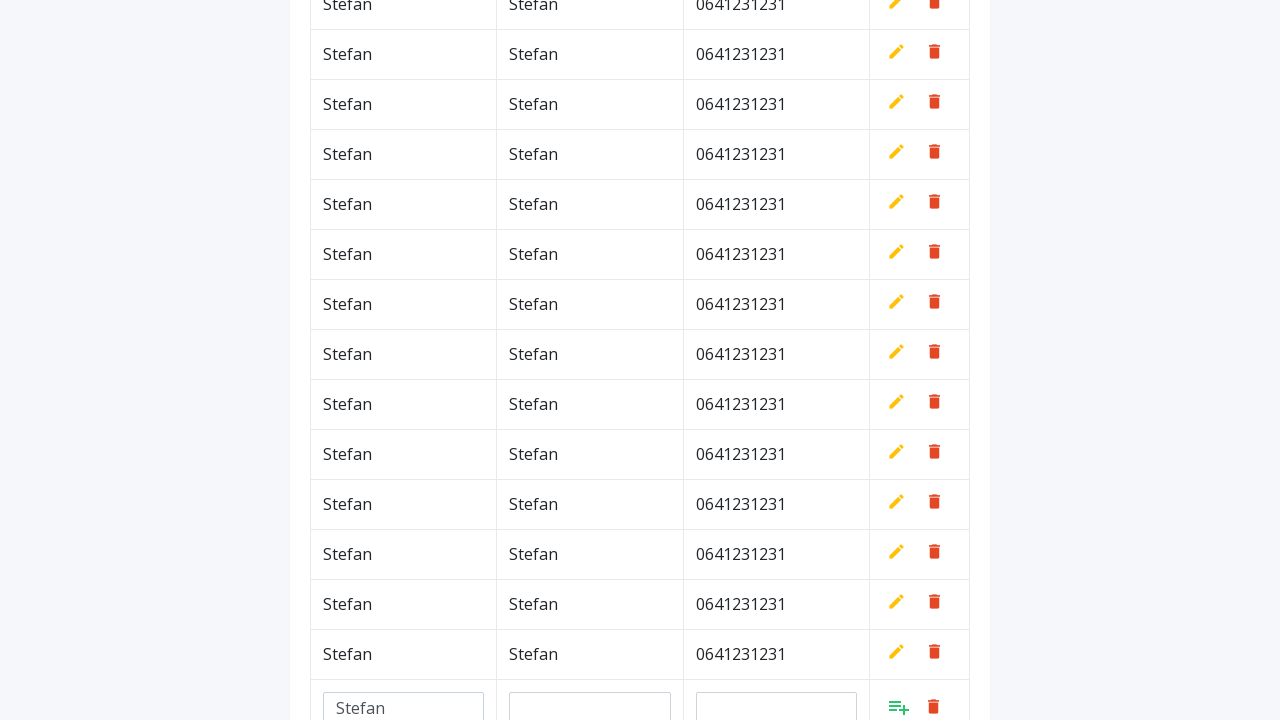

Filled department field with 'Stefan' (iteration 38/100) on #department
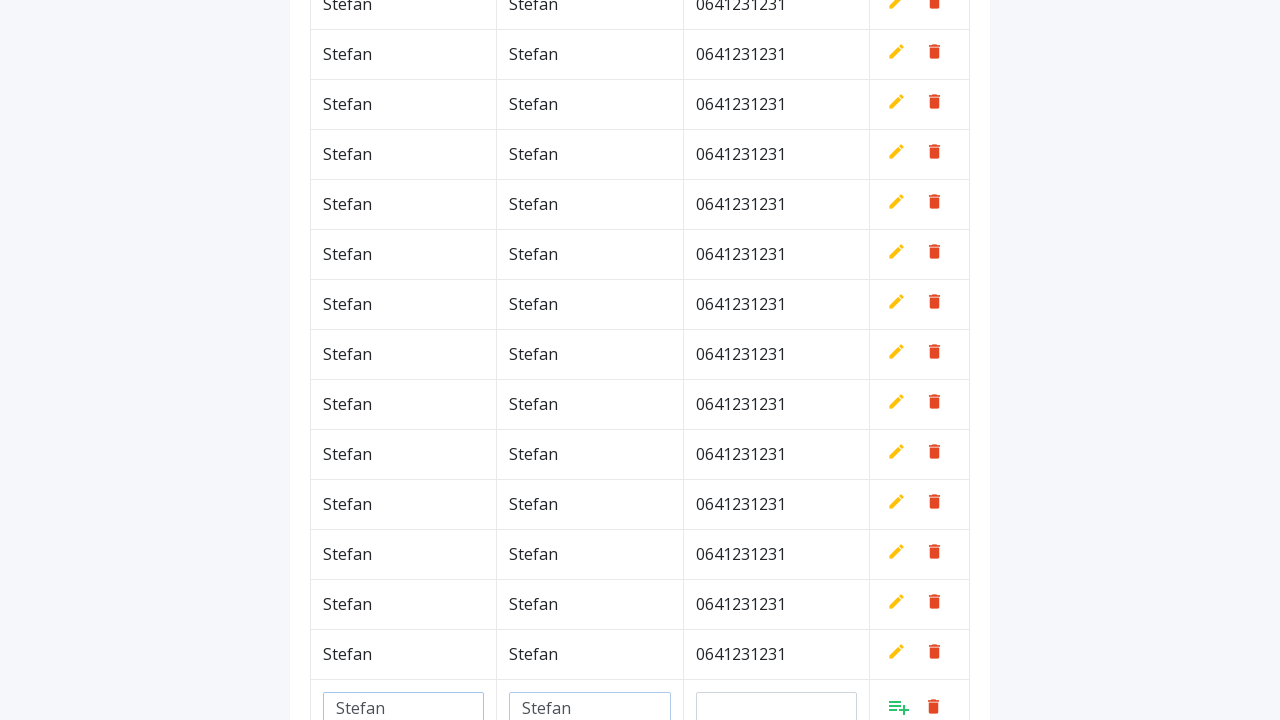

Filled phone field with '0641231231' (iteration 38/100) on #phone
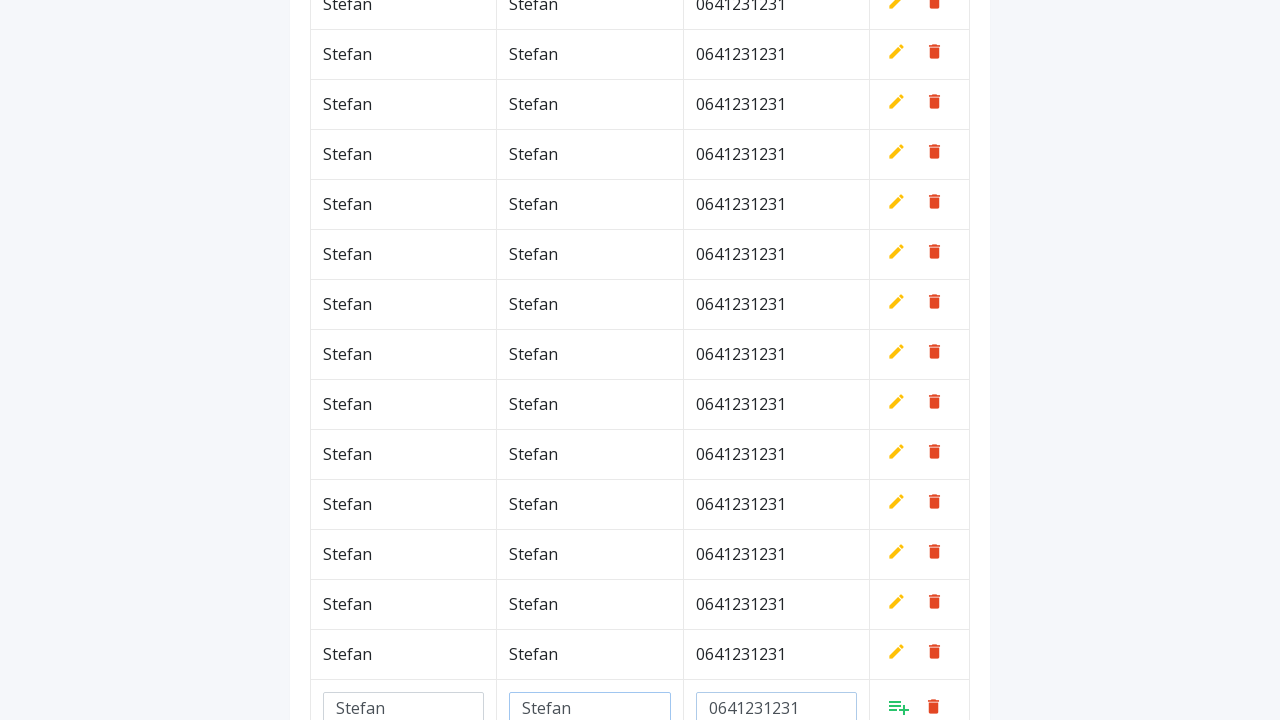

Clicked add/confirm button to save new row (iteration 38/100) at (899, 706) on a.add[style*='inline']
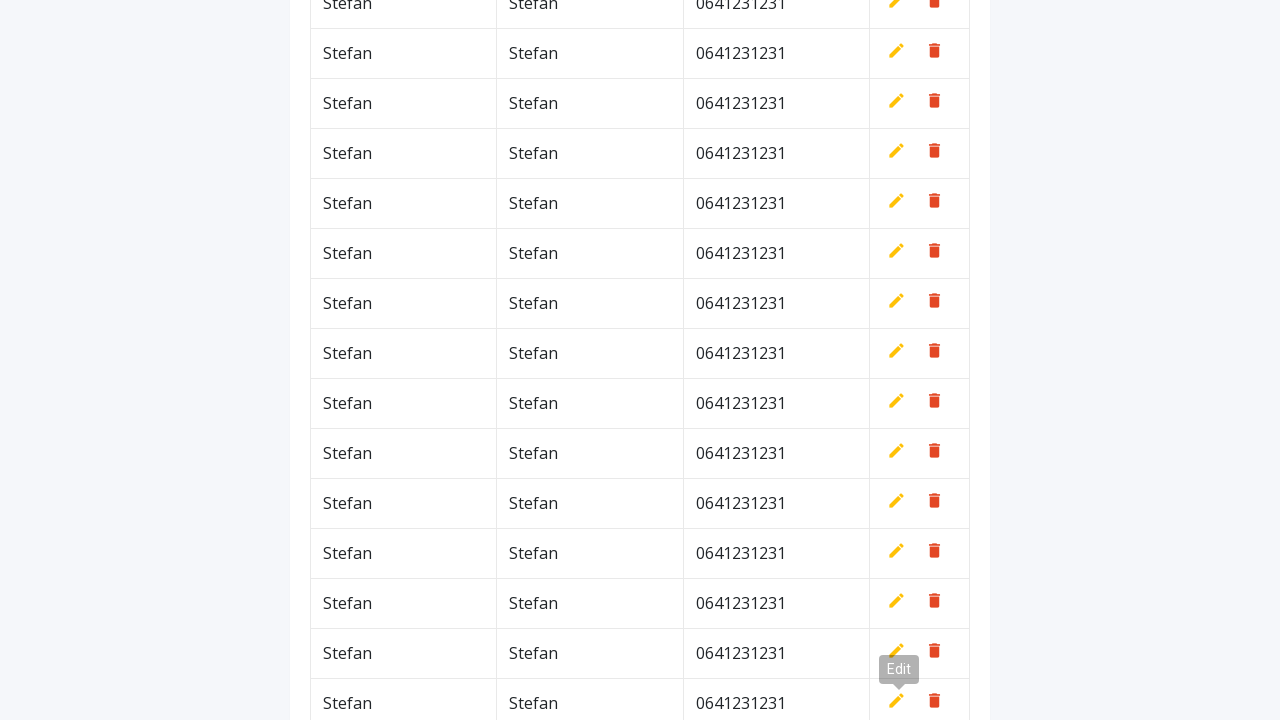

Clicked add new row button (iteration 39/100) at (920, 65) on xpath=//*[contains(@class,'btn')]
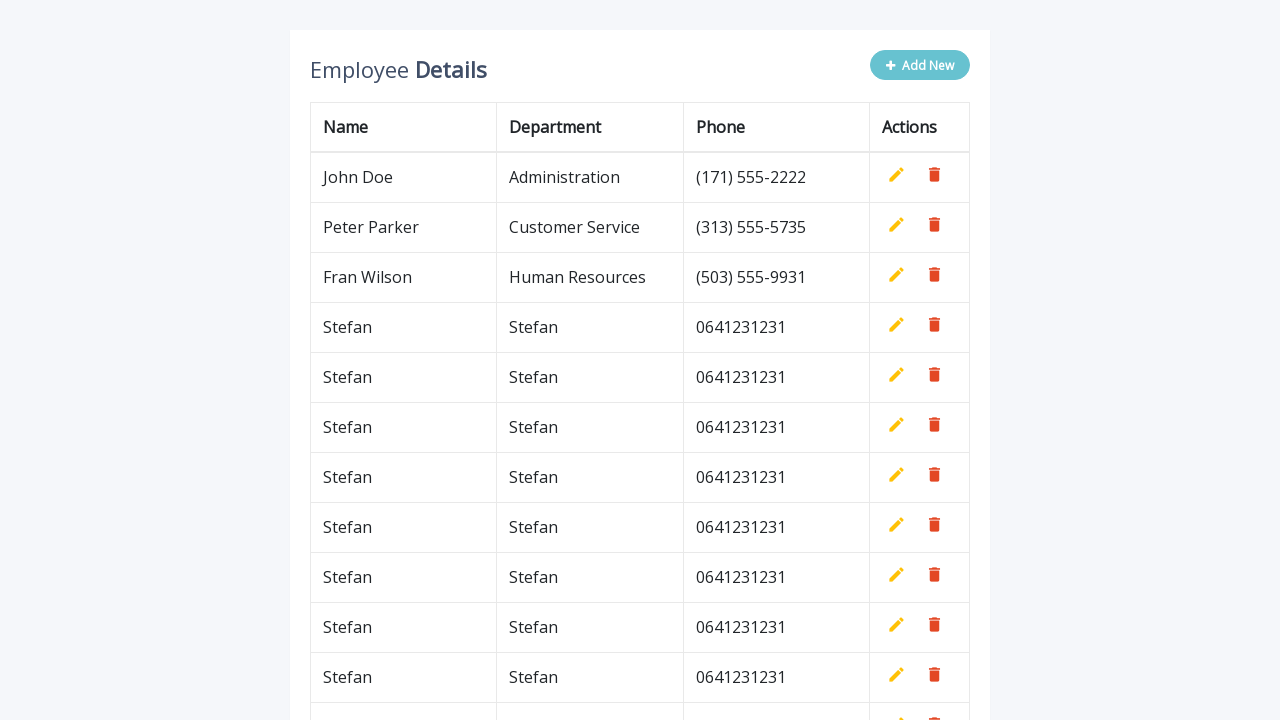

Filled name field with 'Stefan' (iteration 39/100) on #name
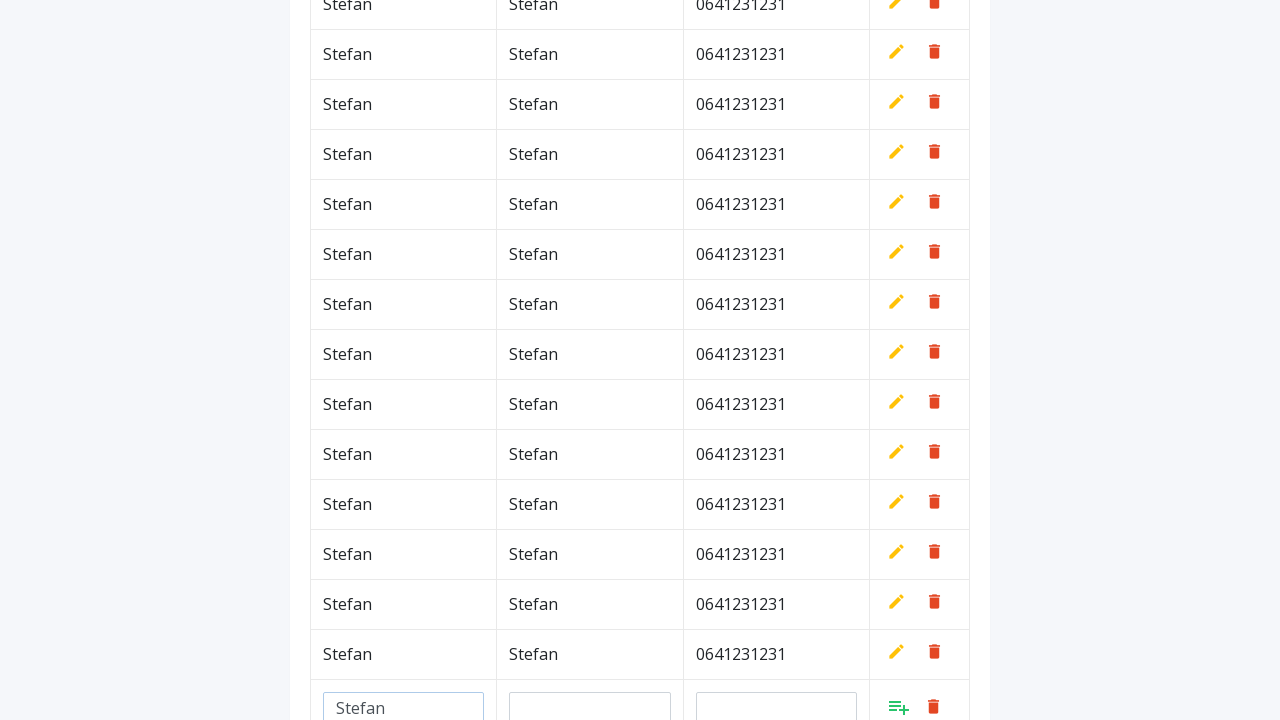

Filled department field with 'Stefan' (iteration 39/100) on #department
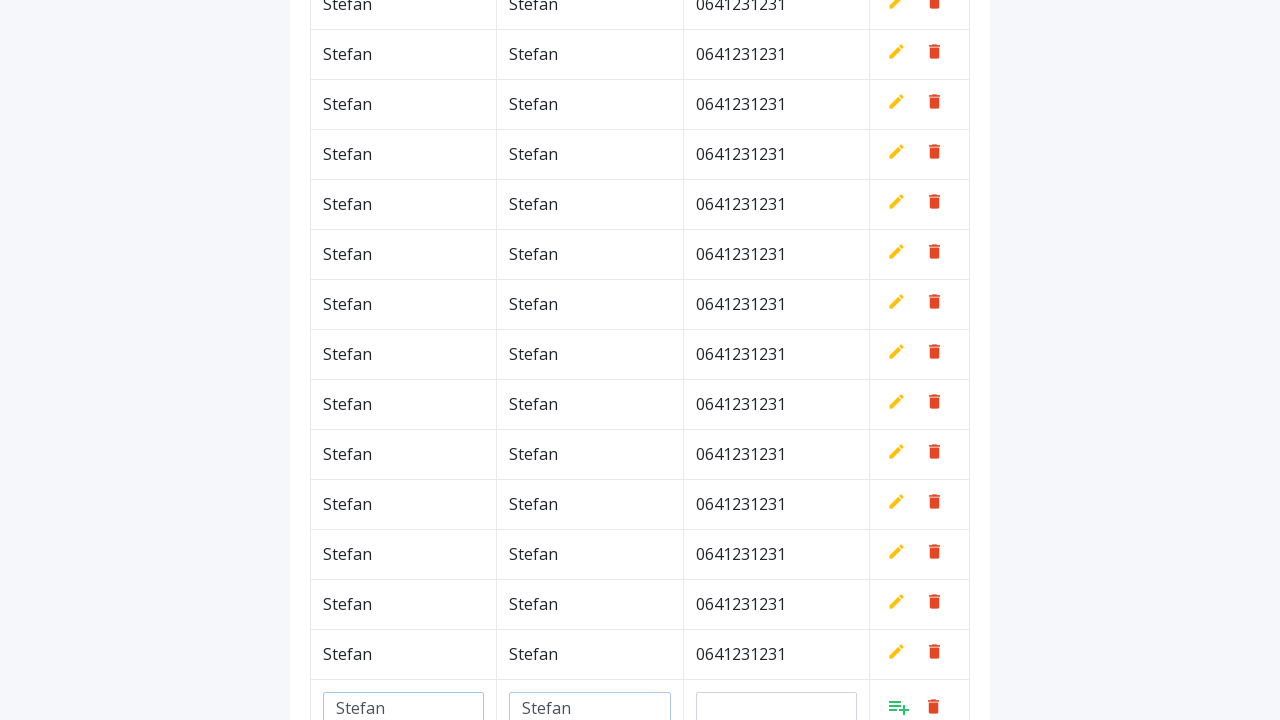

Filled phone field with '0641231231' (iteration 39/100) on #phone
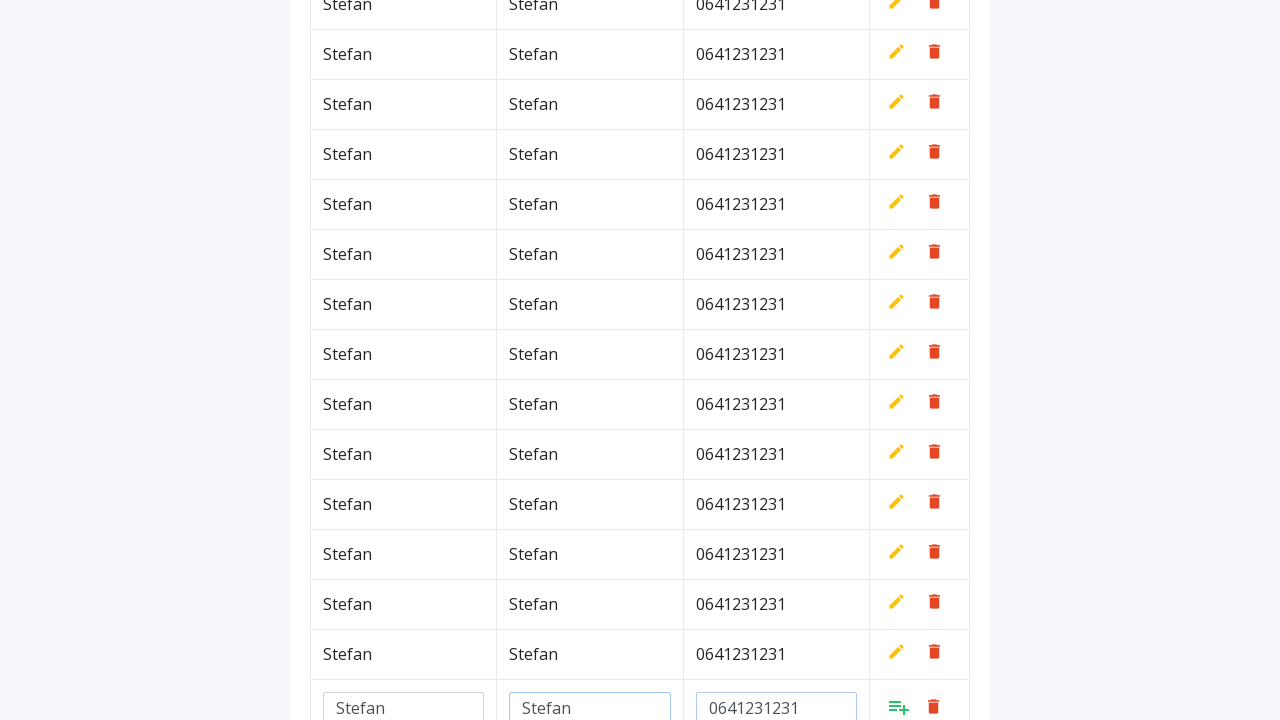

Clicked add/confirm button to save new row (iteration 39/100) at (899, 706) on a.add[style*='inline']
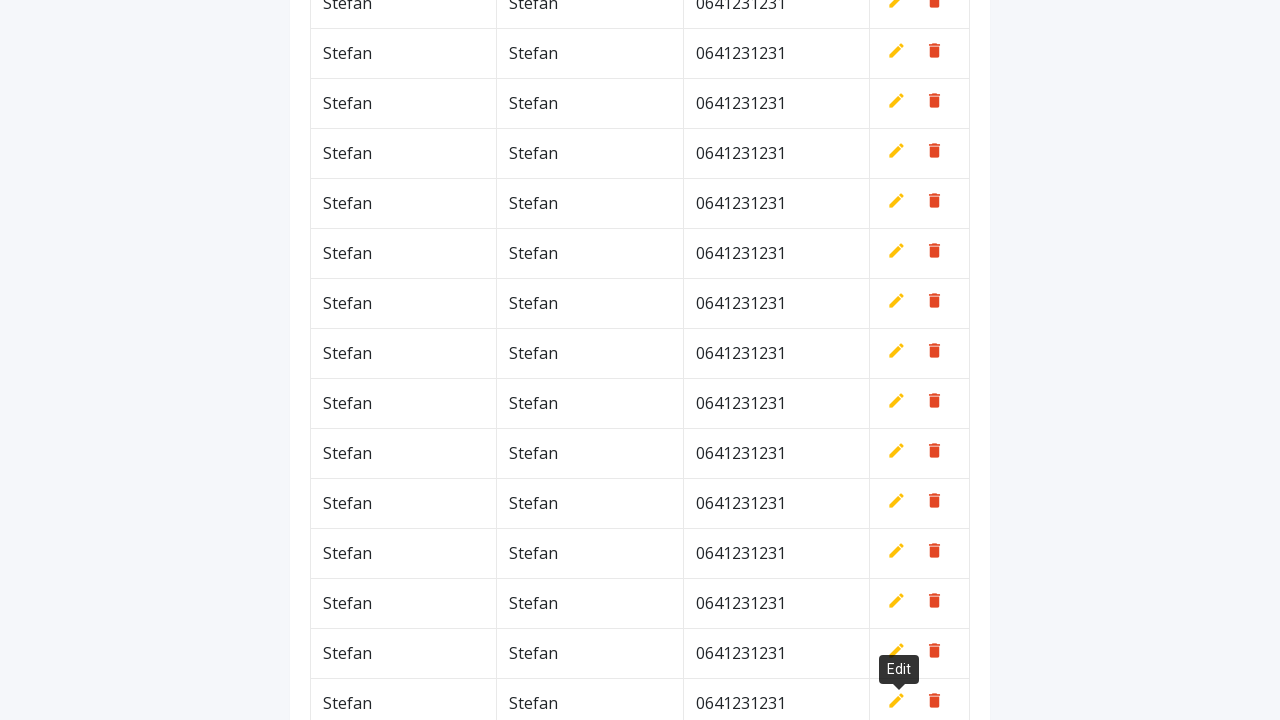

Clicked add new row button (iteration 40/100) at (920, 65) on xpath=//*[contains(@class,'btn')]
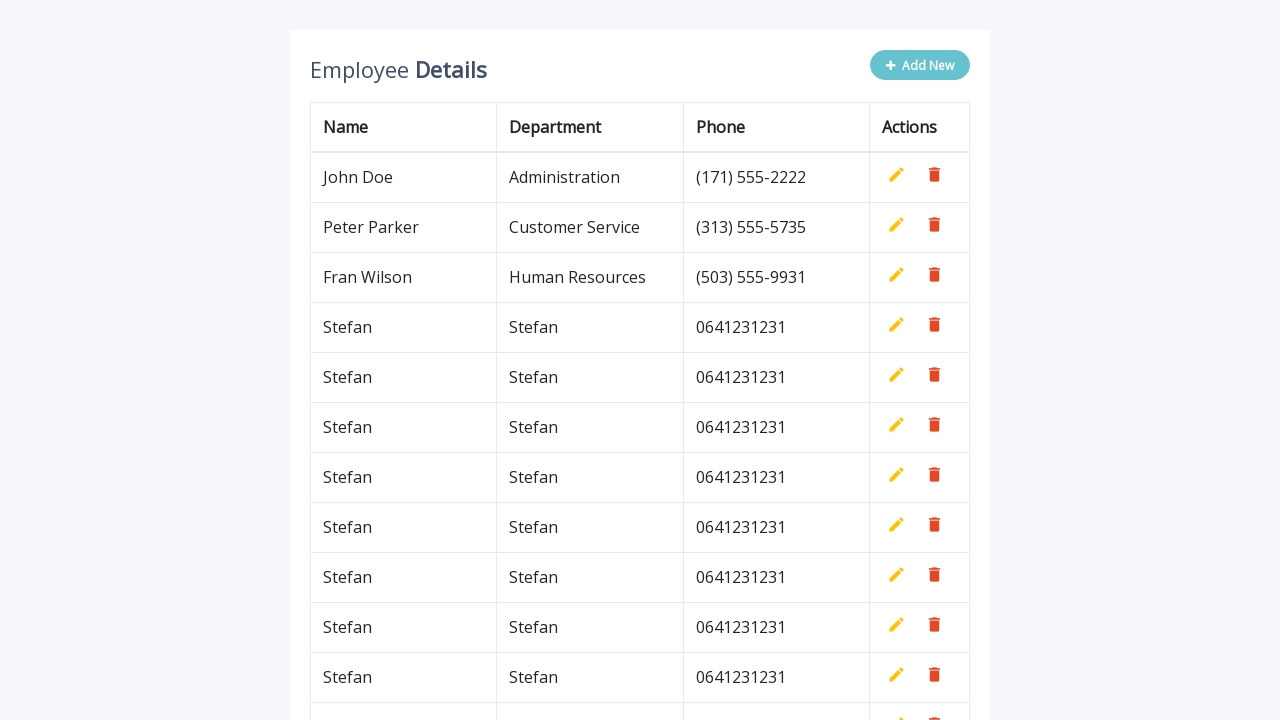

Filled name field with 'Stefan' (iteration 40/100) on #name
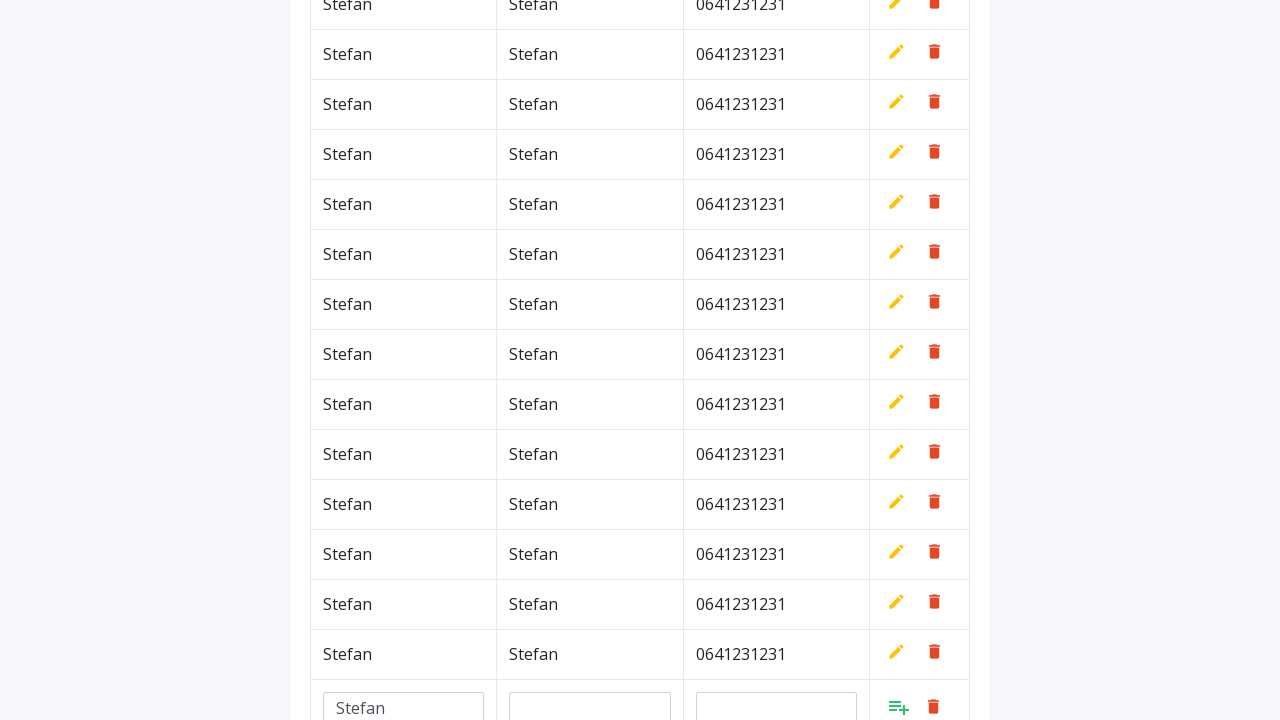

Filled department field with 'Stefan' (iteration 40/100) on #department
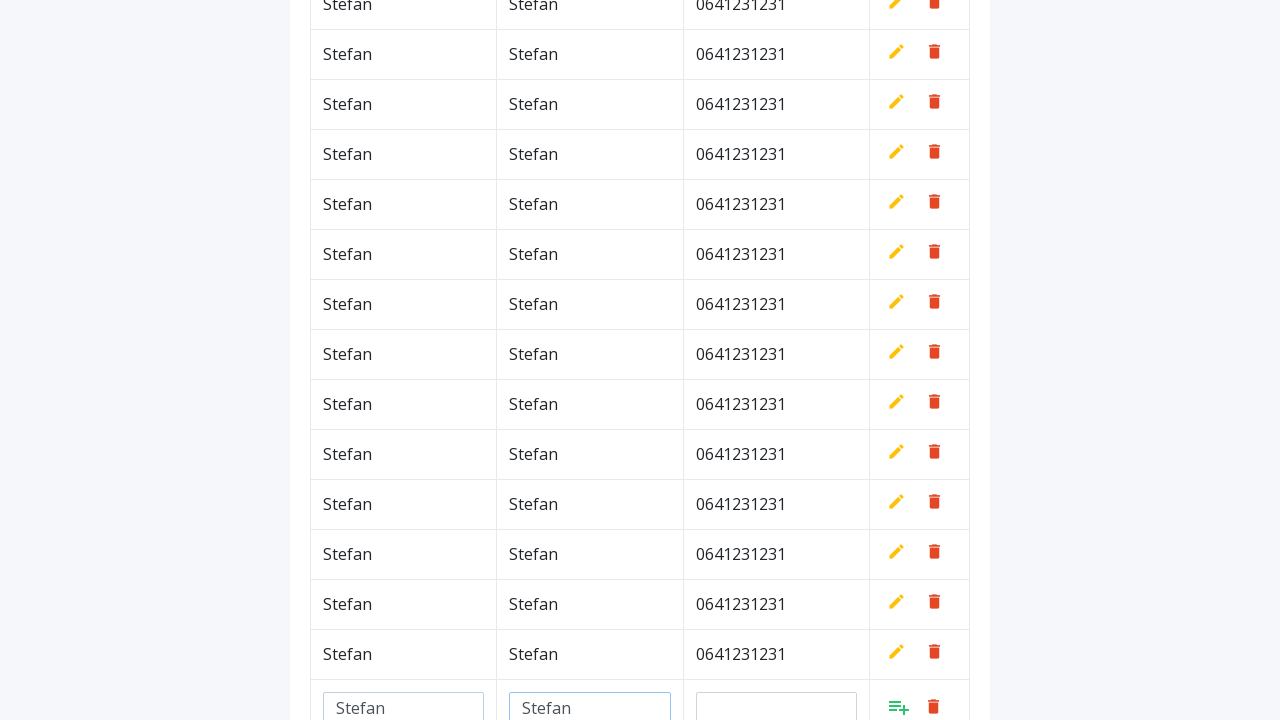

Filled phone field with '0641231231' (iteration 40/100) on #phone
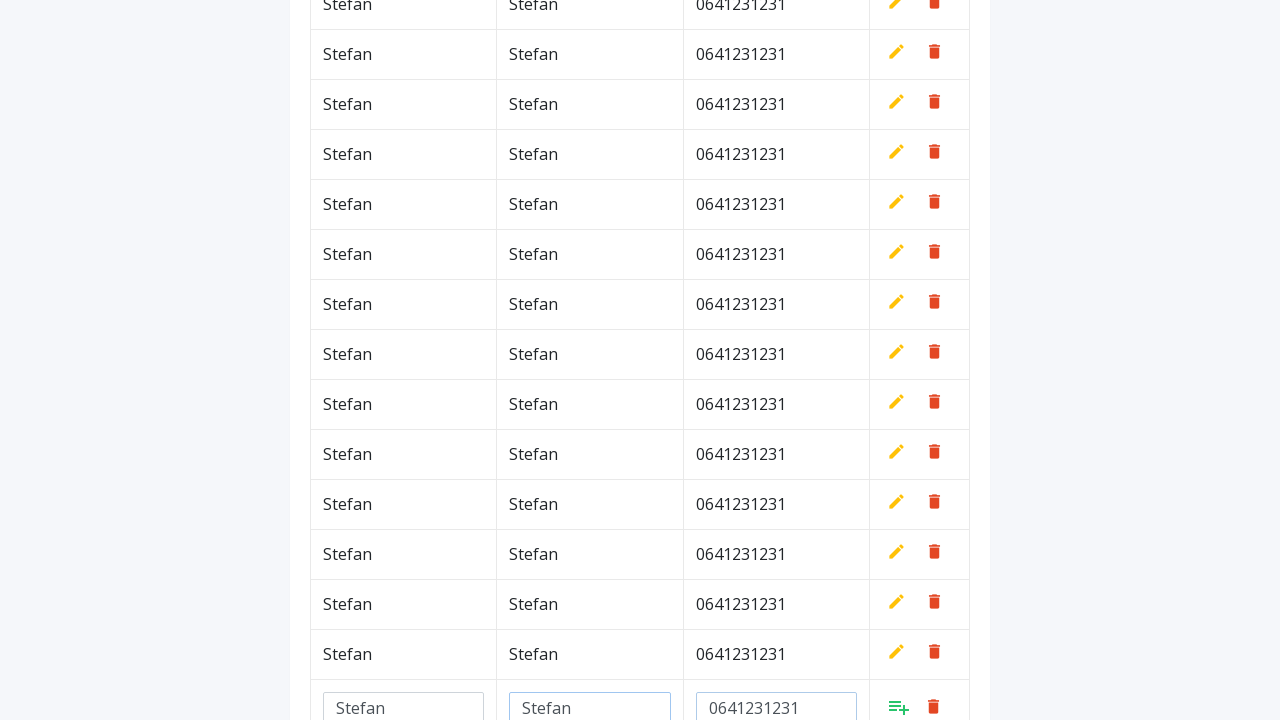

Clicked add/confirm button to save new row (iteration 40/100) at (899, 706) on a.add[style*='inline']
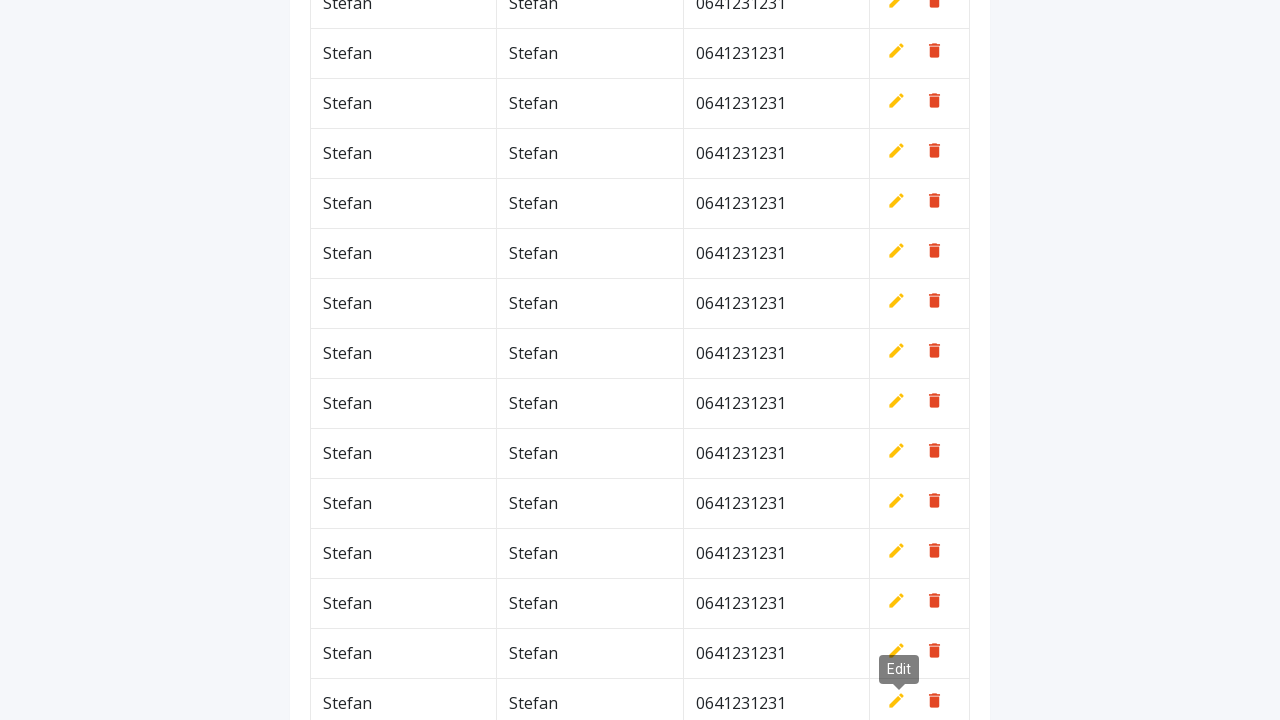

Clicked add new row button (iteration 41/100) at (920, 65) on xpath=//*[contains(@class,'btn')]
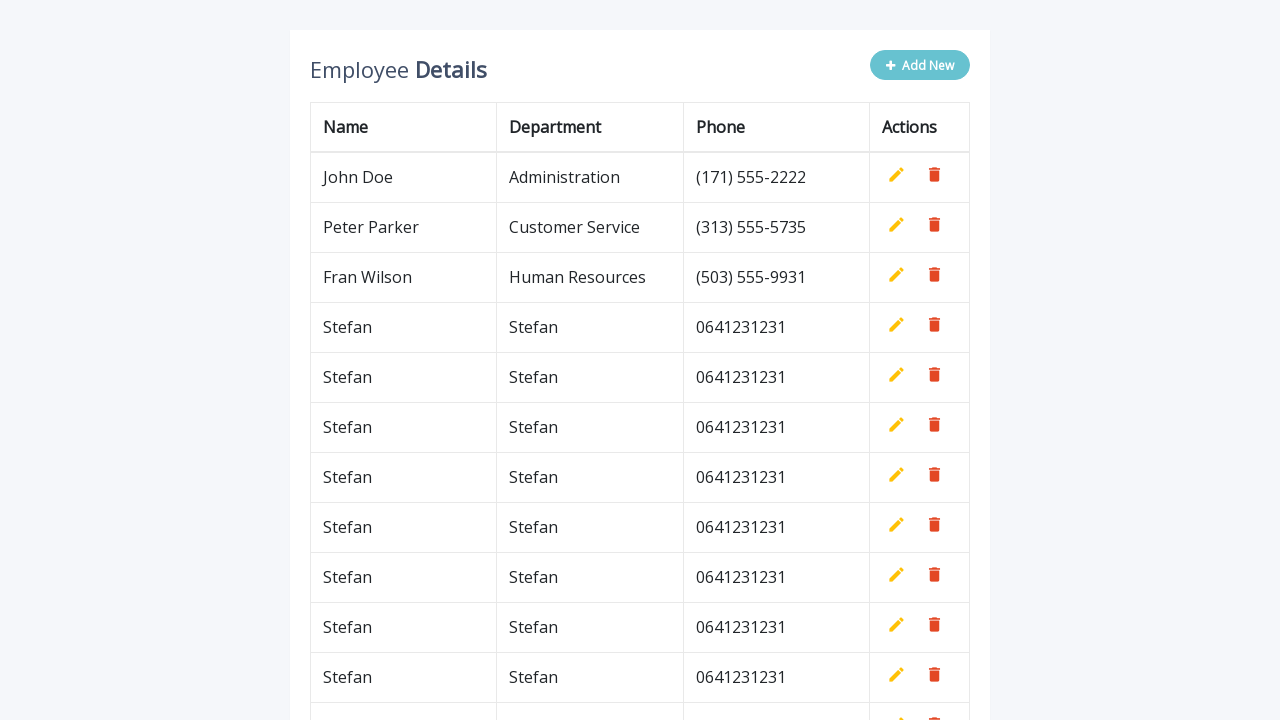

Filled name field with 'Stefan' (iteration 41/100) on #name
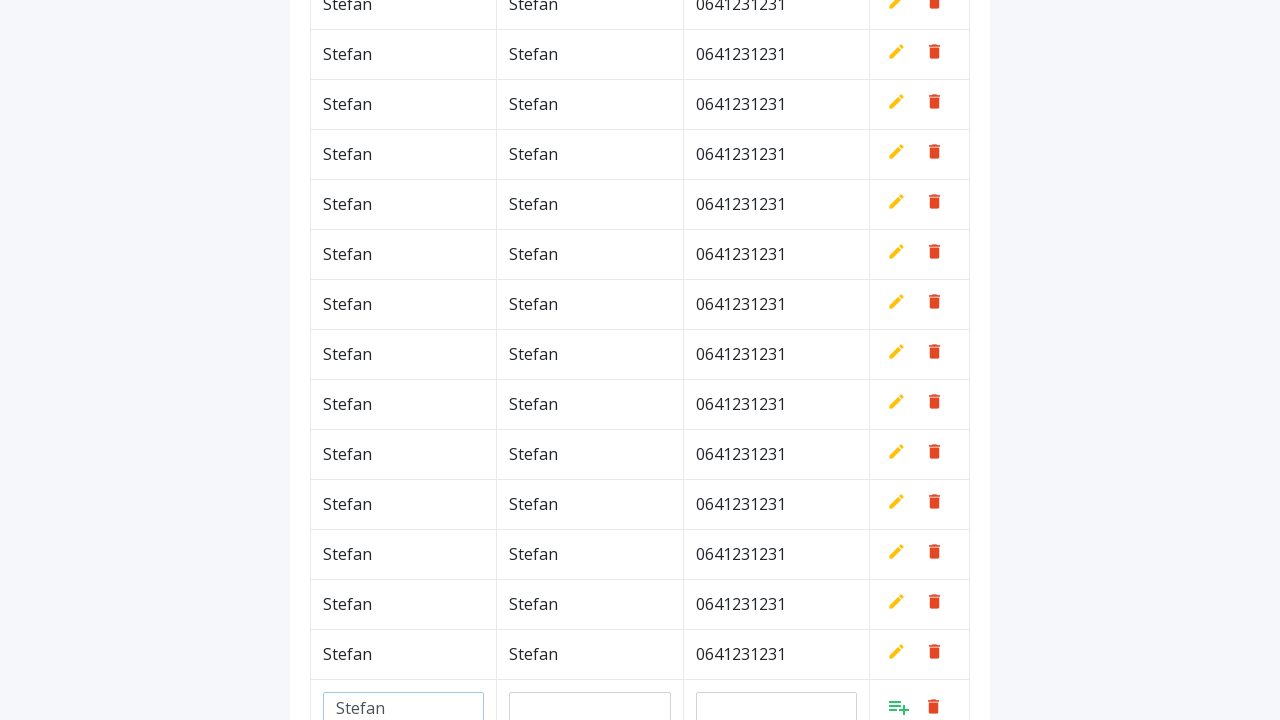

Filled department field with 'Stefan' (iteration 41/100) on #department
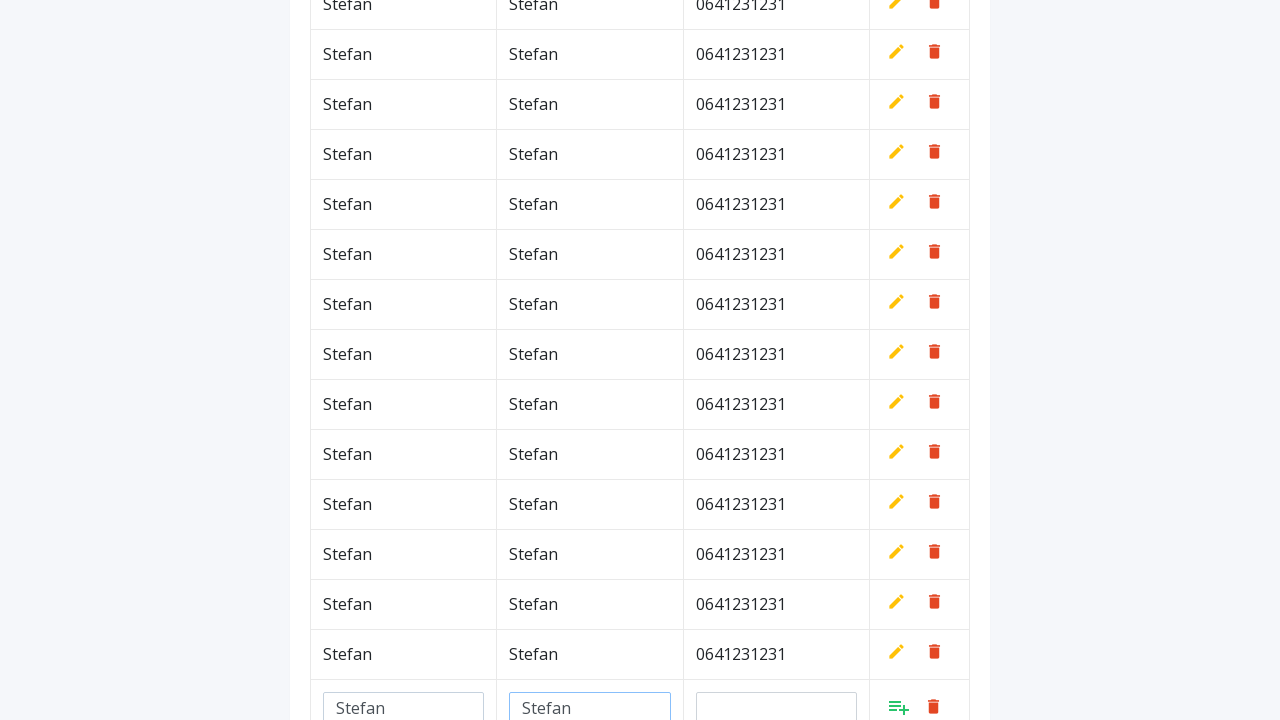

Filled phone field with '0641231231' (iteration 41/100) on #phone
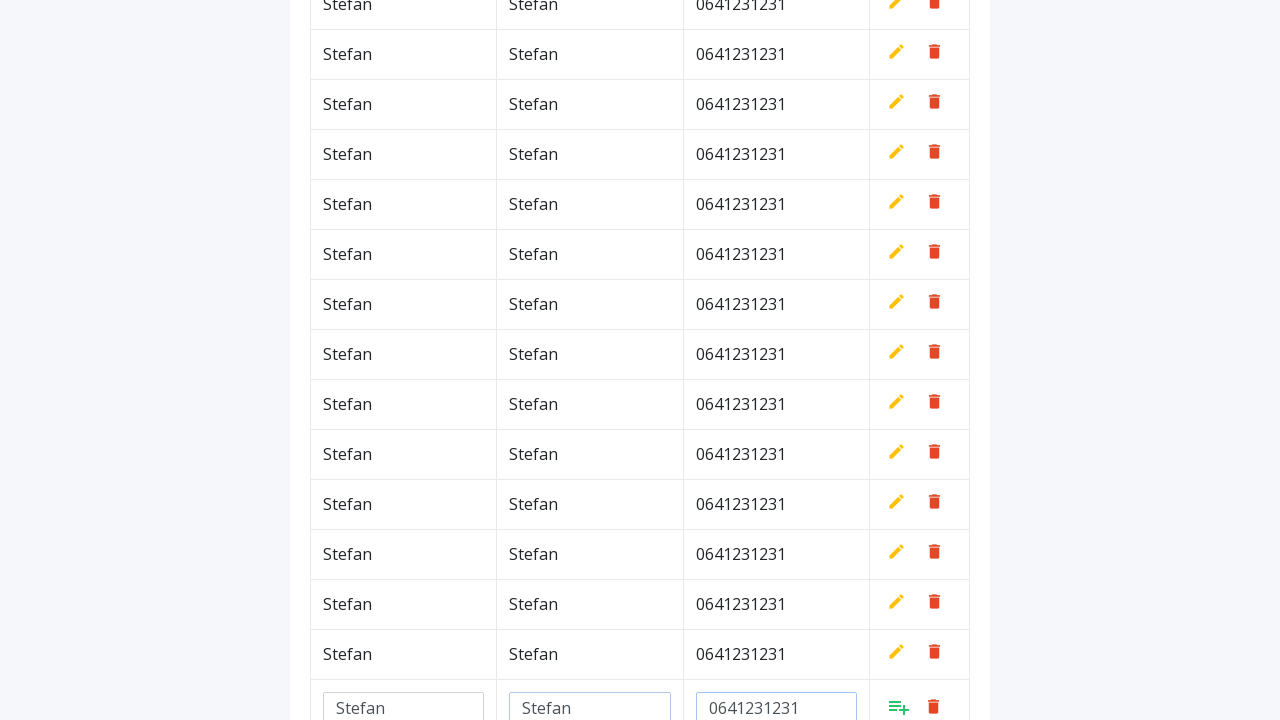

Clicked add/confirm button to save new row (iteration 41/100) at (899, 706) on a.add[style*='inline']
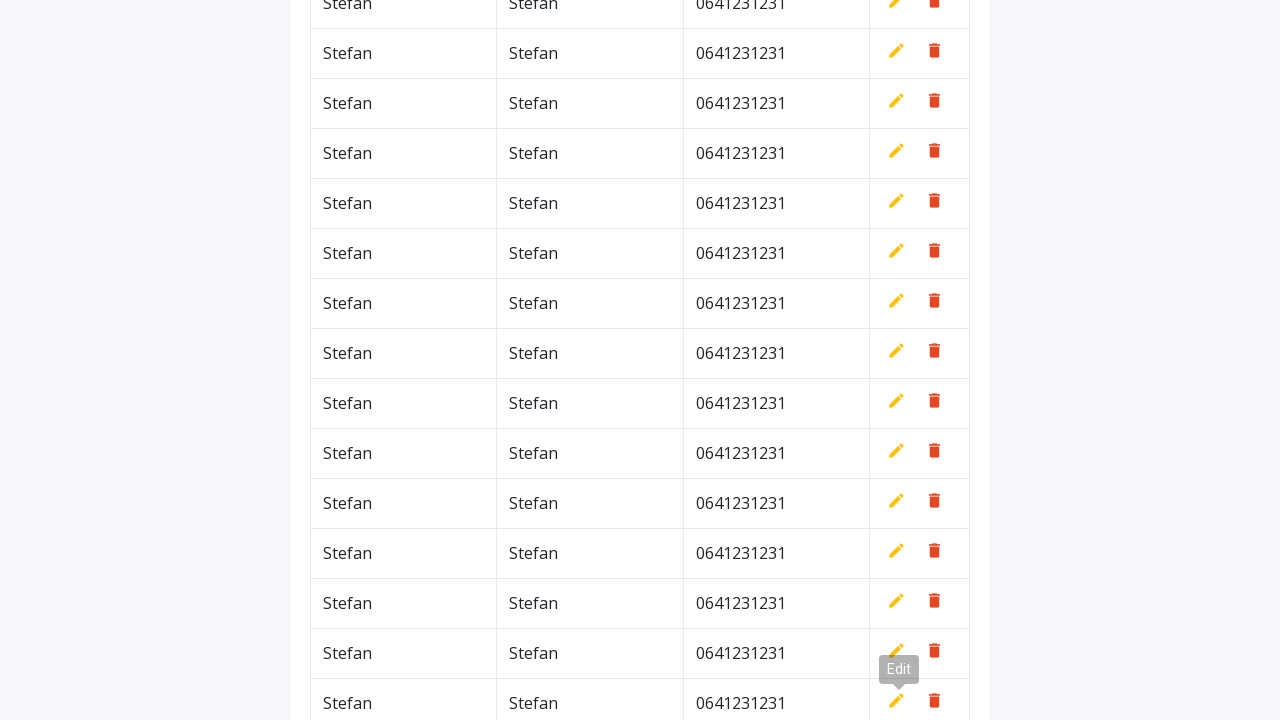

Clicked add new row button (iteration 42/100) at (920, 65) on xpath=//*[contains(@class,'btn')]
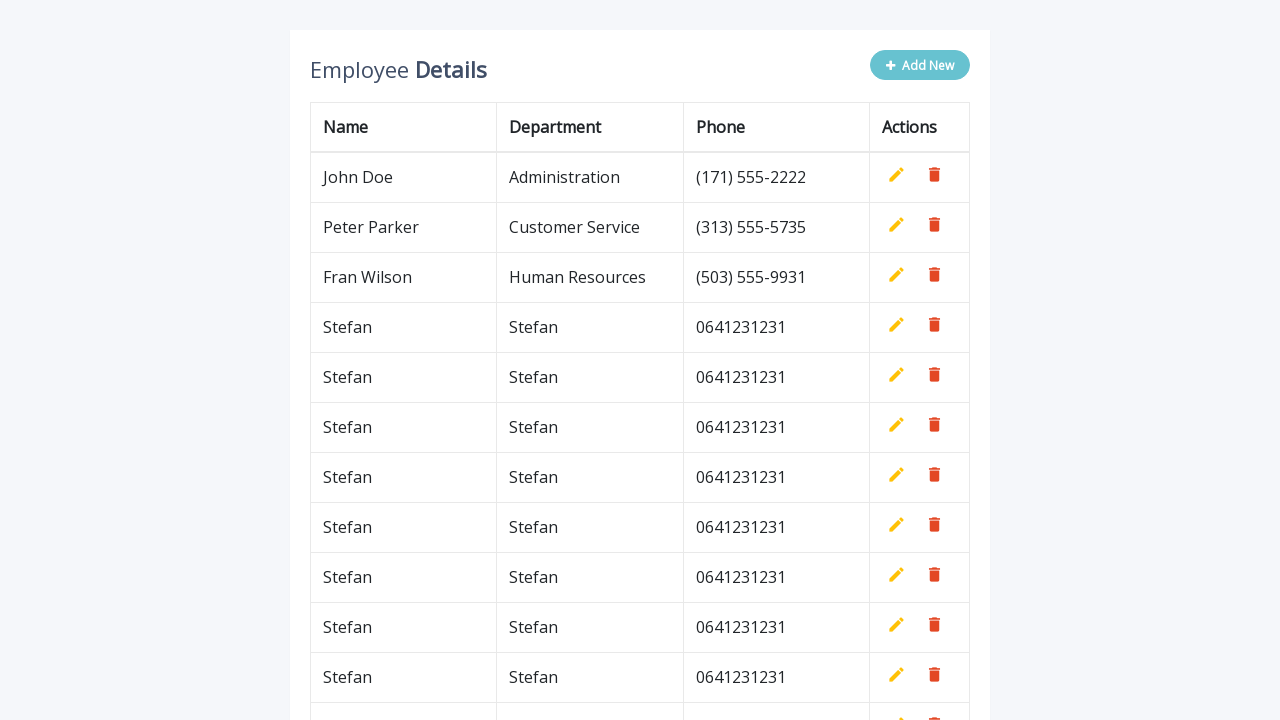

Filled name field with 'Stefan' (iteration 42/100) on #name
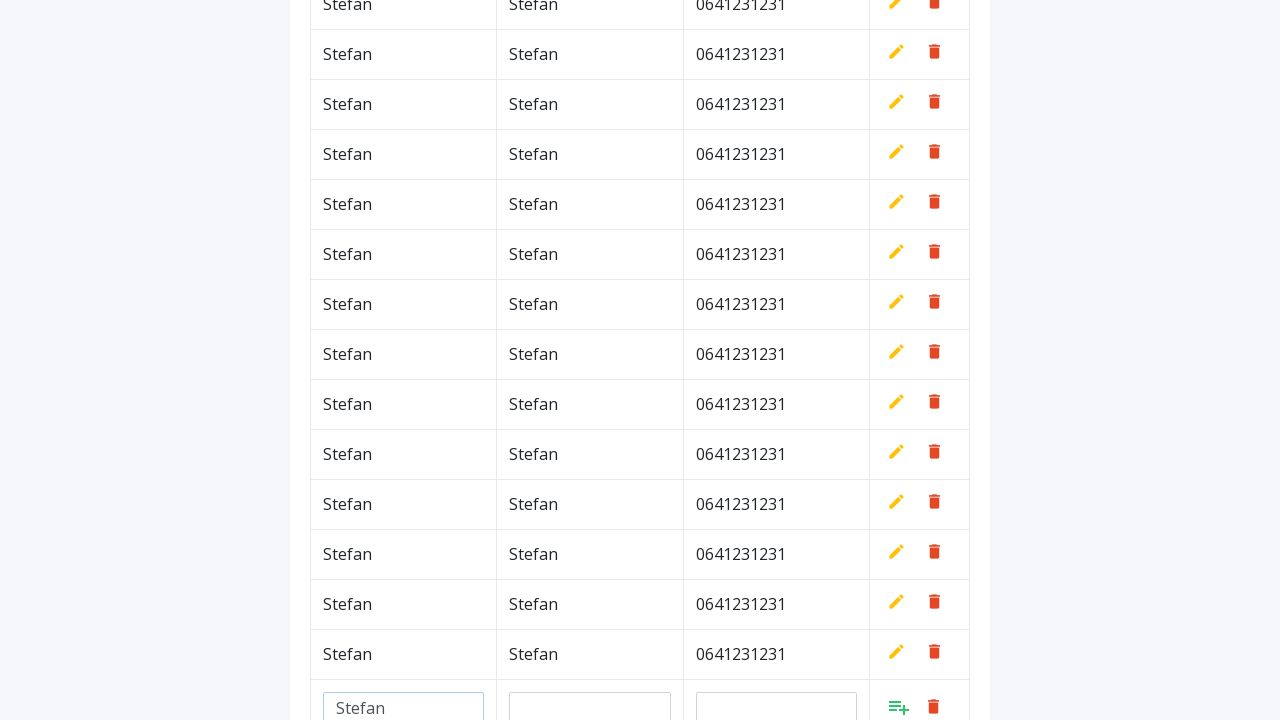

Filled department field with 'Stefan' (iteration 42/100) on #department
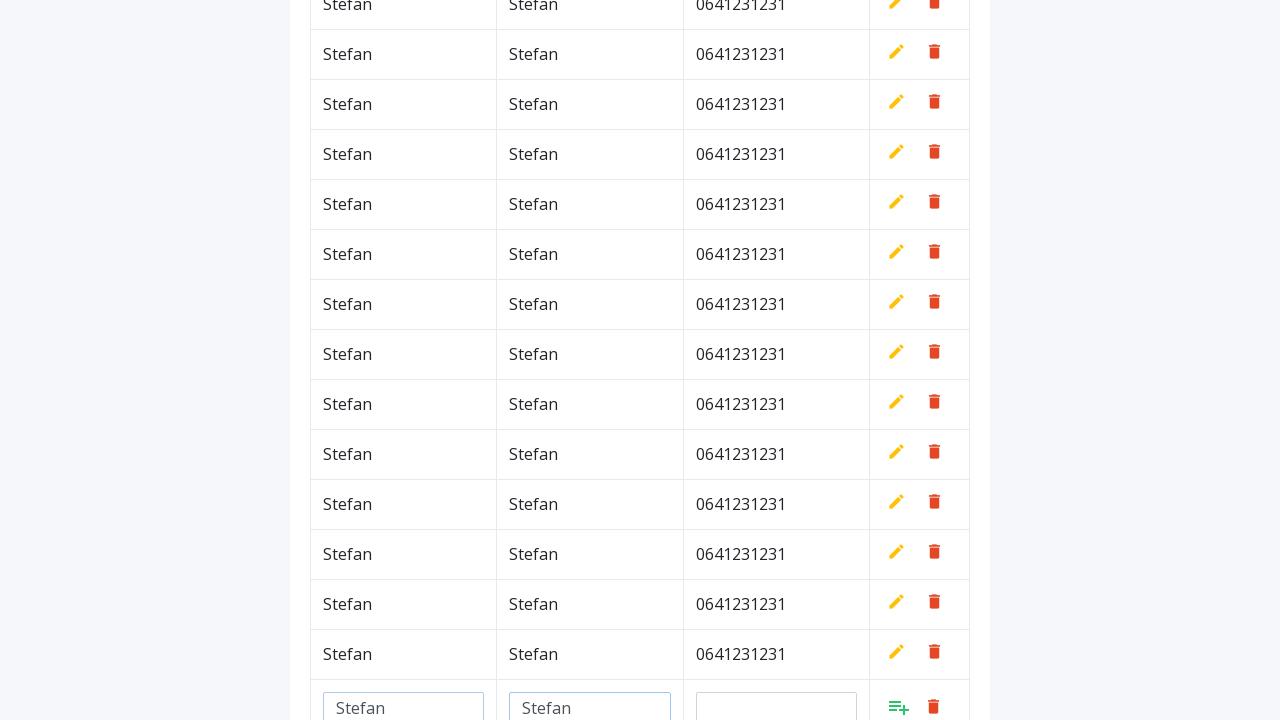

Filled phone field with '0641231231' (iteration 42/100) on #phone
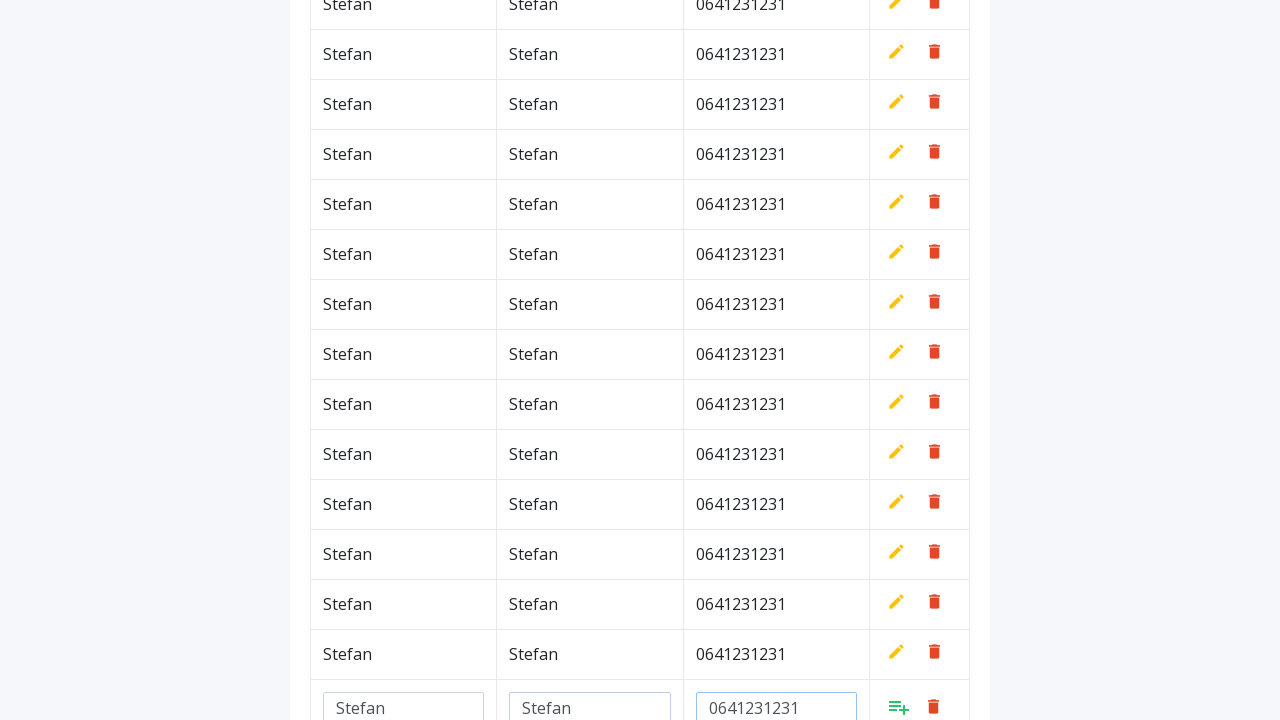

Clicked add/confirm button to save new row (iteration 42/100) at (899, 706) on a.add[style*='inline']
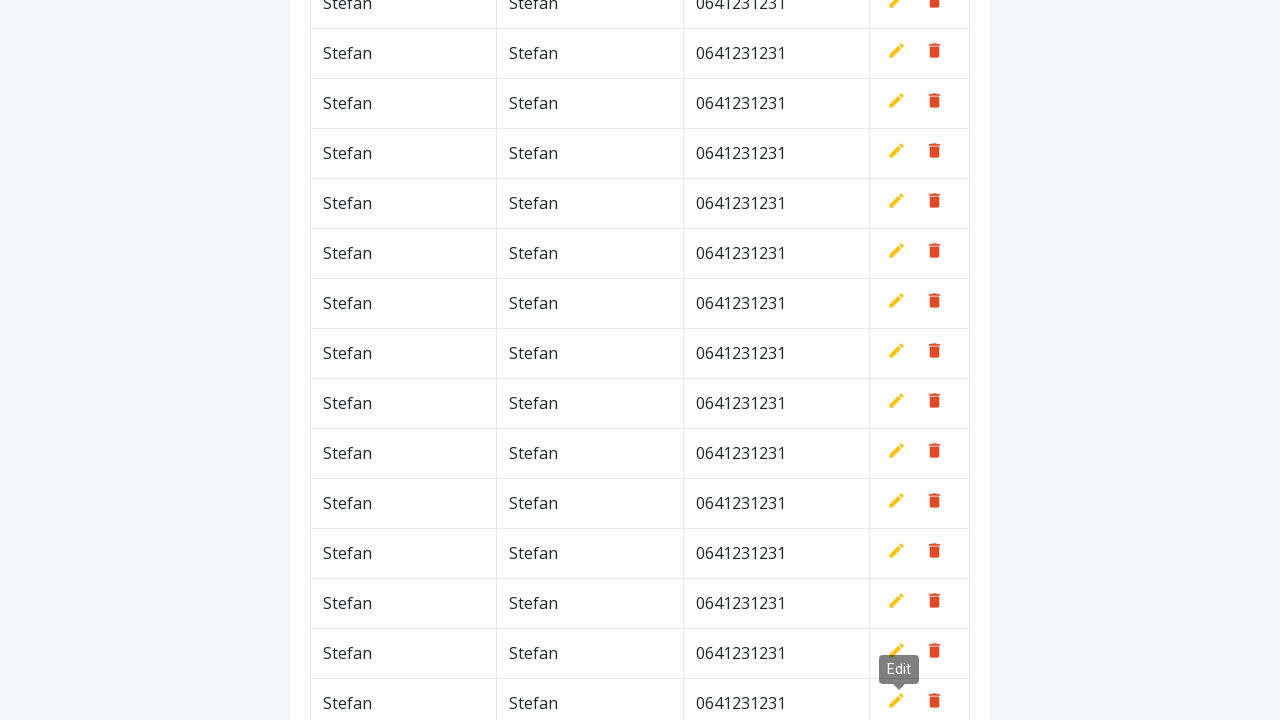

Clicked add new row button (iteration 43/100) at (920, 65) on xpath=//*[contains(@class,'btn')]
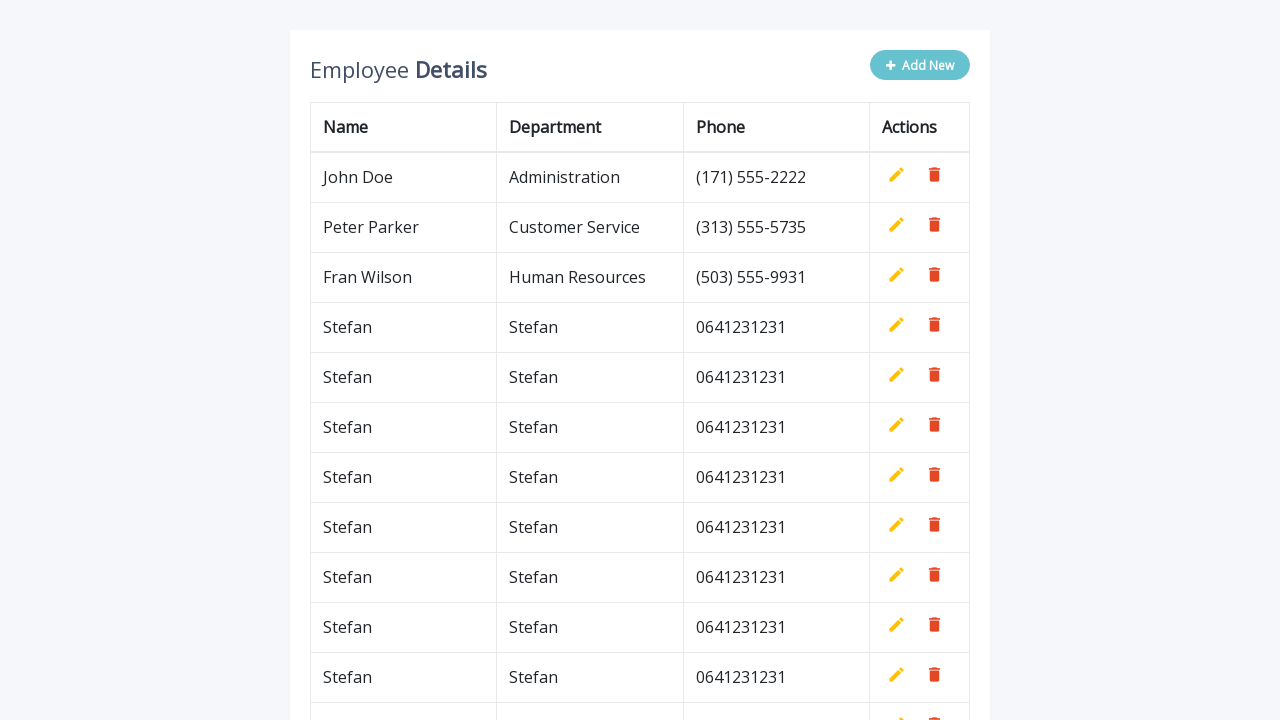

Filled name field with 'Stefan' (iteration 43/100) on #name
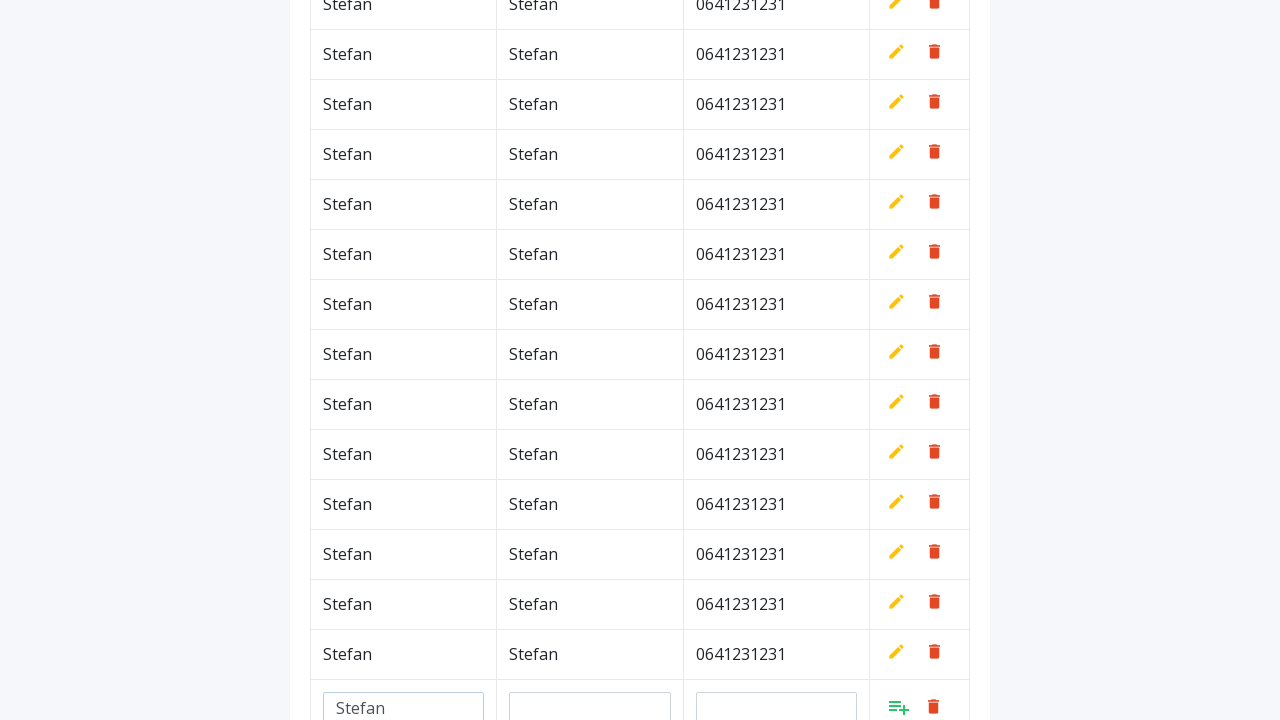

Filled department field with 'Stefan' (iteration 43/100) on #department
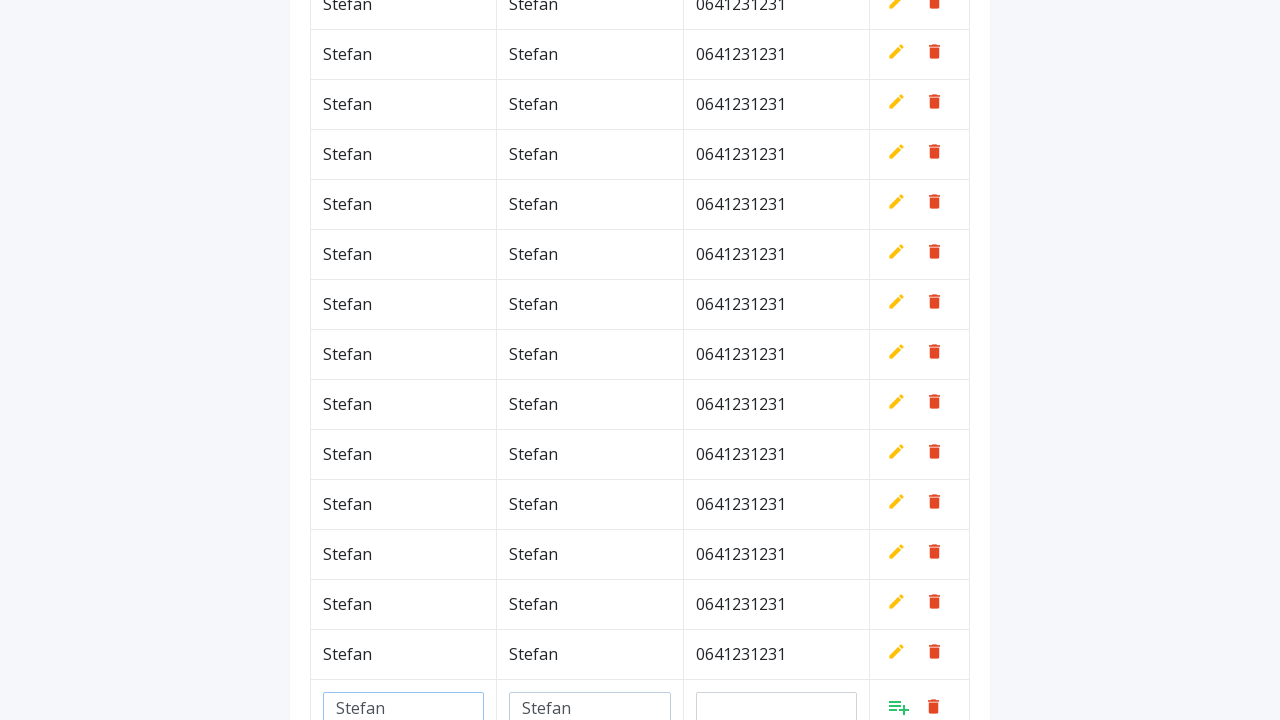

Filled phone field with '0641231231' (iteration 43/100) on #phone
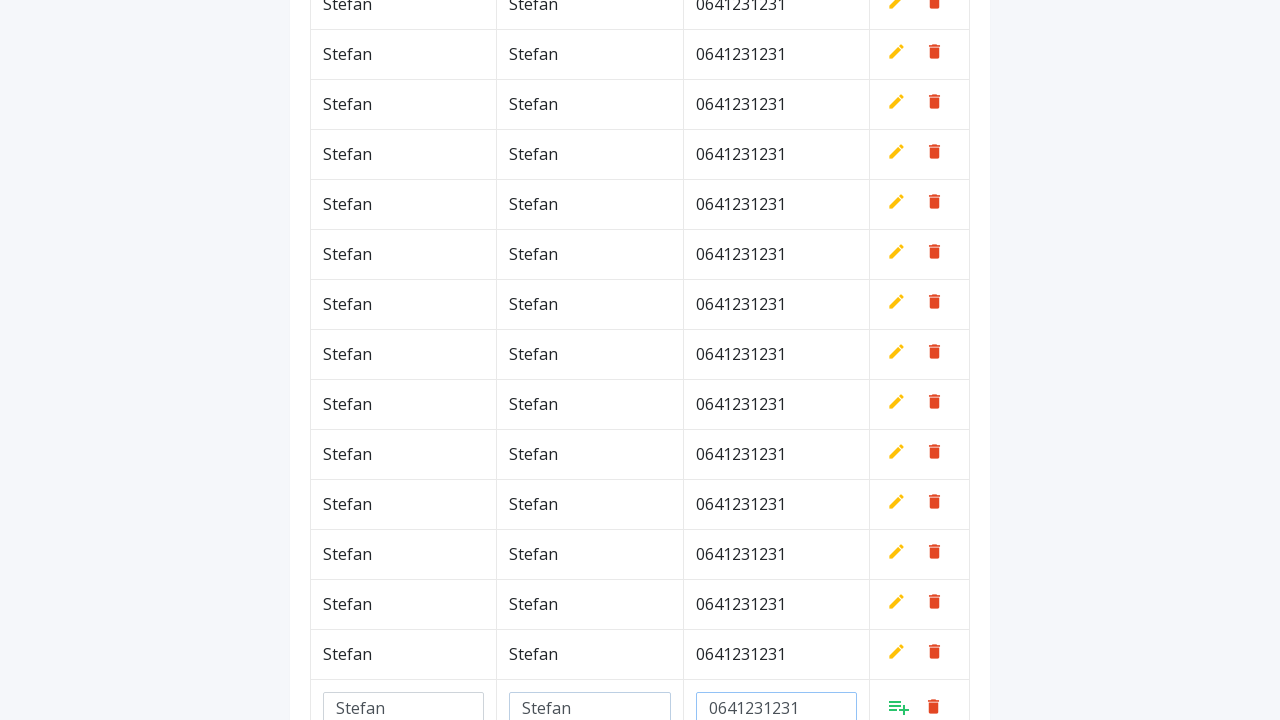

Clicked add/confirm button to save new row (iteration 43/100) at (899, 706) on a.add[style*='inline']
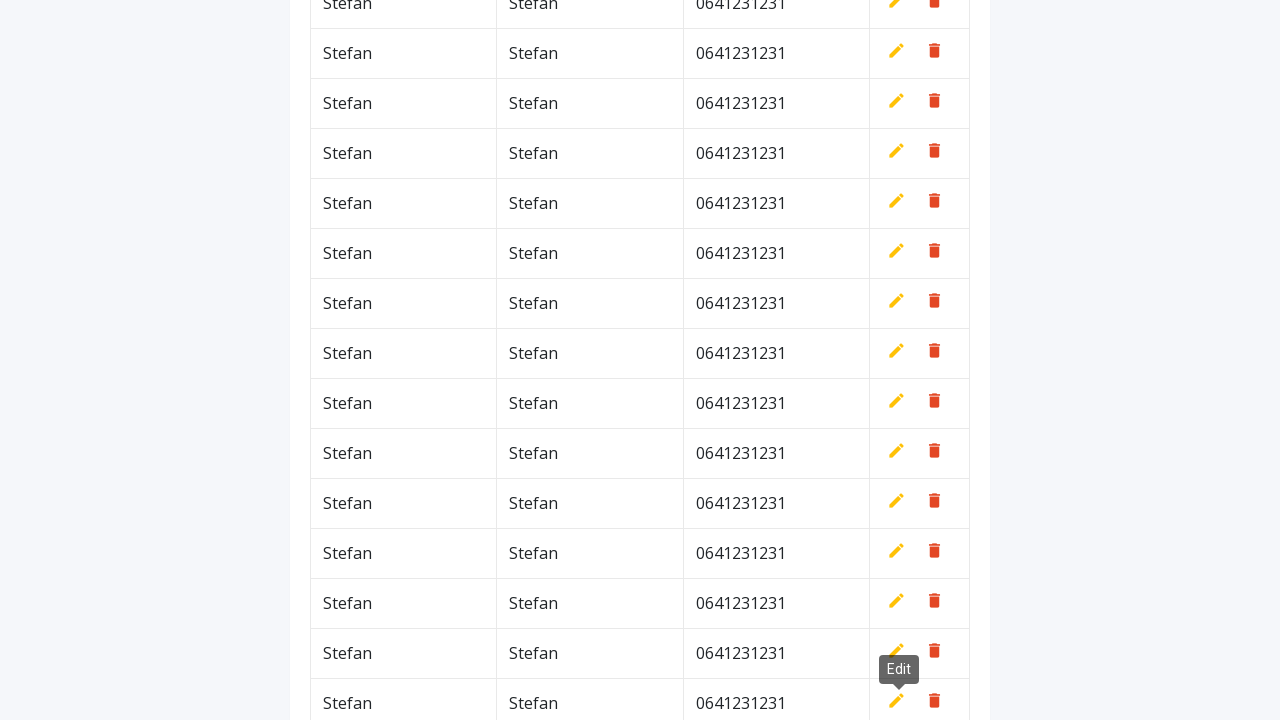

Clicked add new row button (iteration 44/100) at (920, 65) on xpath=//*[contains(@class,'btn')]
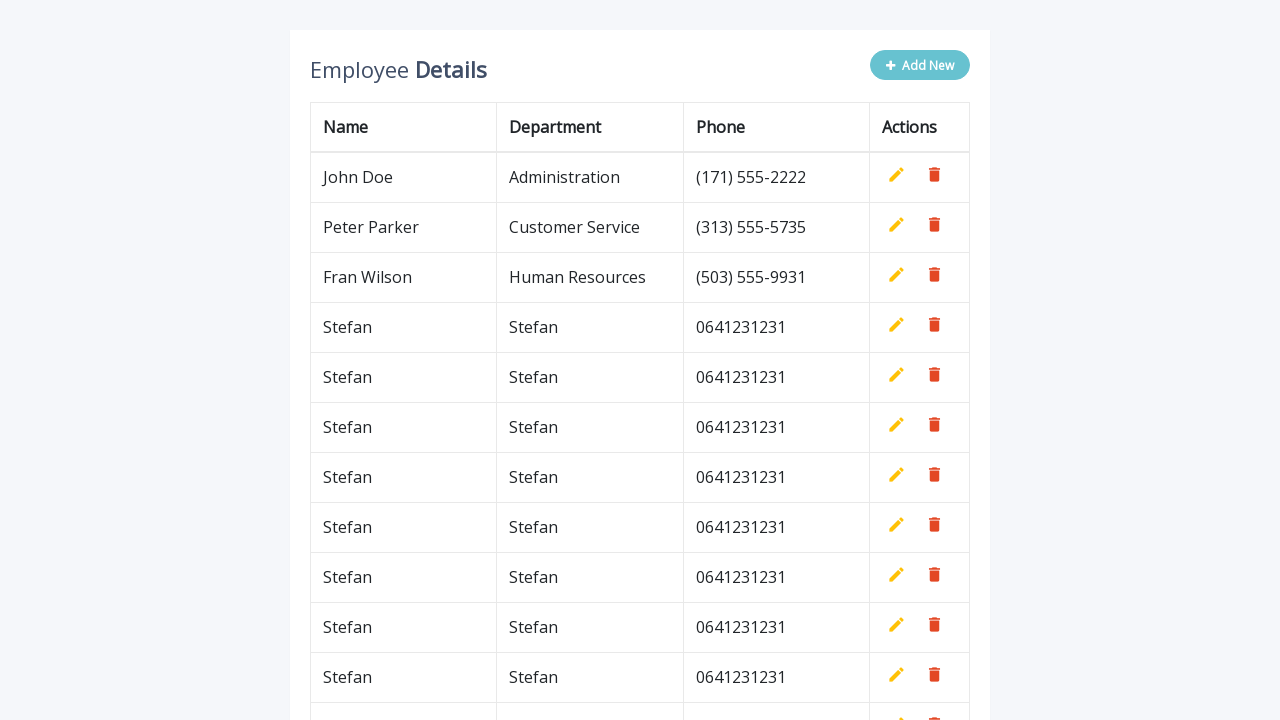

Filled name field with 'Stefan' (iteration 44/100) on #name
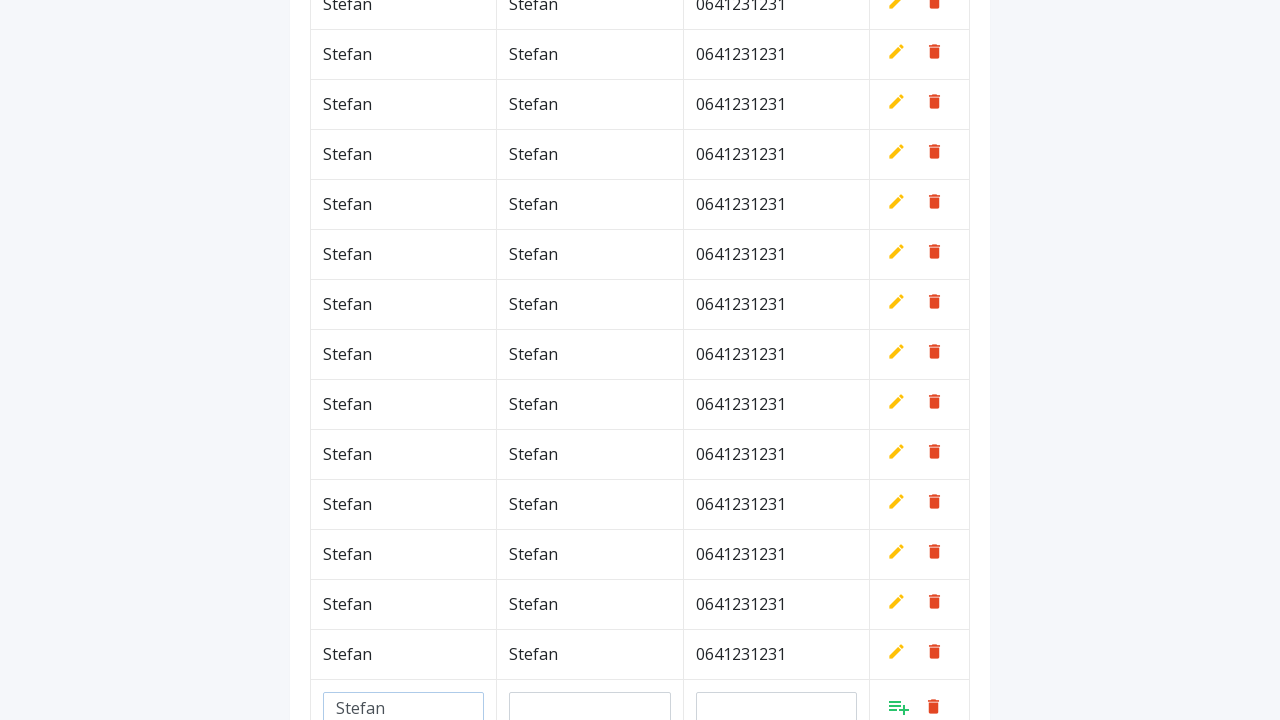

Filled department field with 'Stefan' (iteration 44/100) on #department
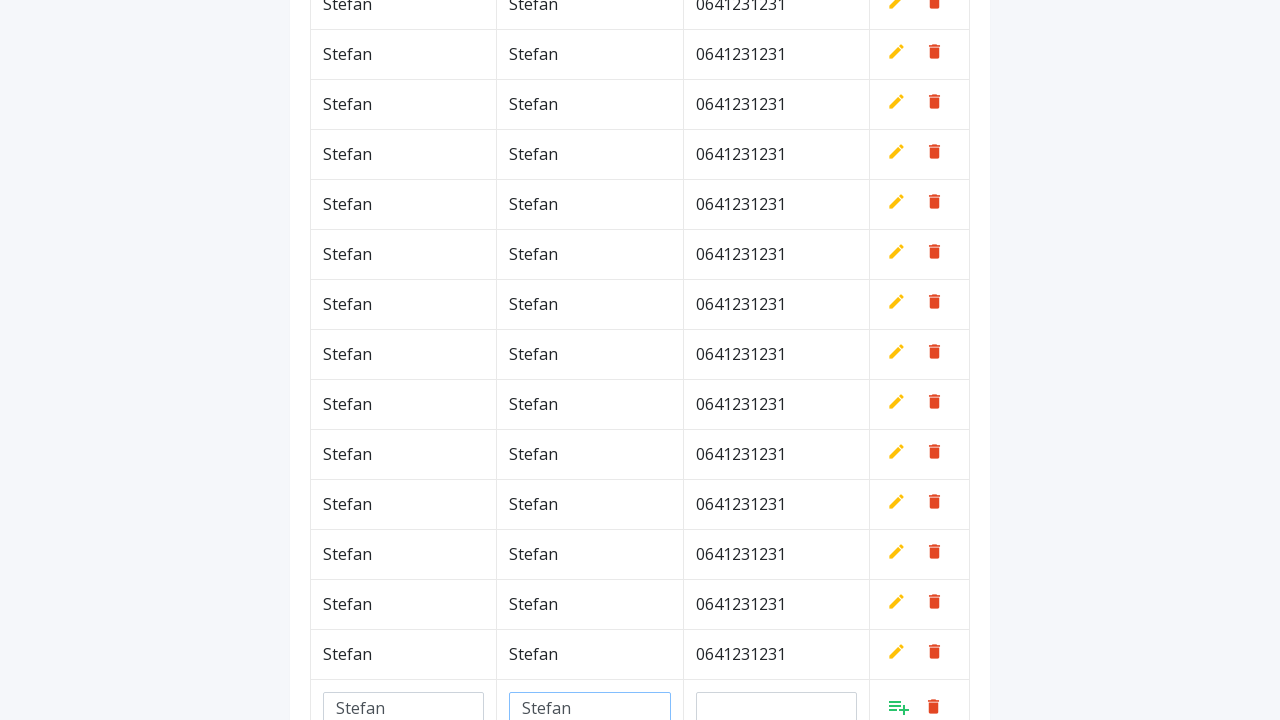

Filled phone field with '0641231231' (iteration 44/100) on #phone
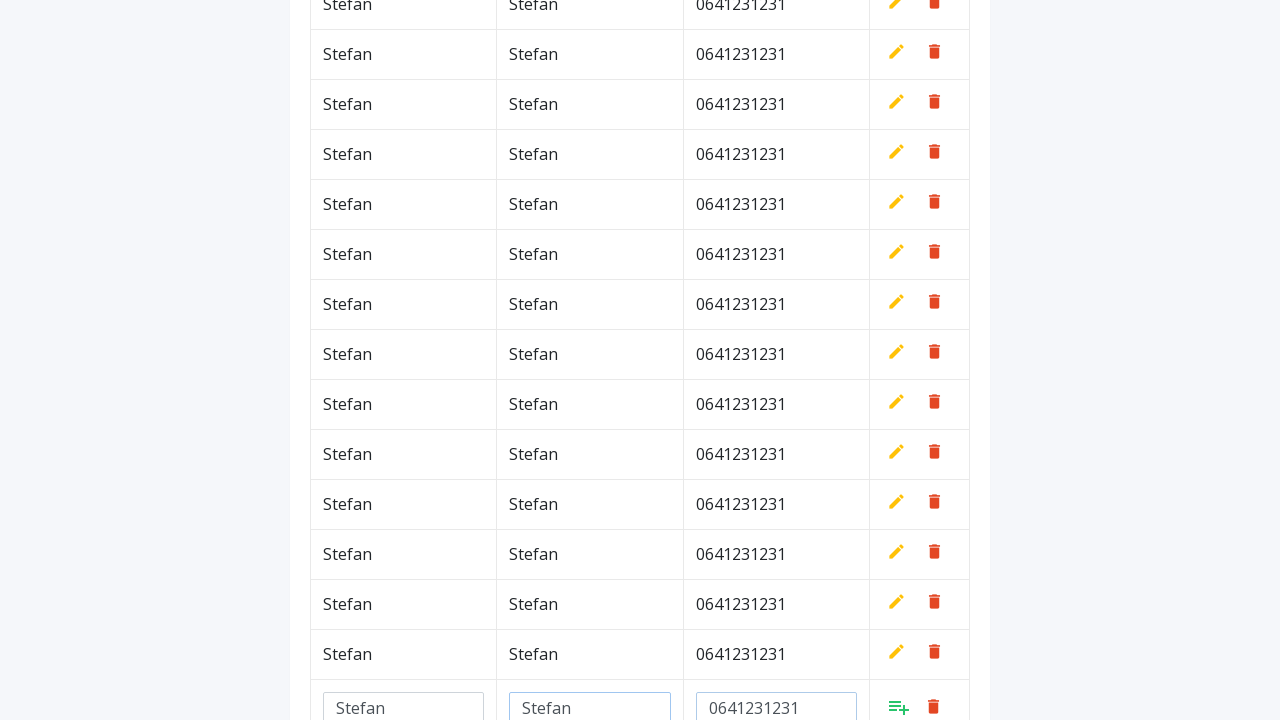

Clicked add/confirm button to save new row (iteration 44/100) at (899, 706) on a.add[style*='inline']
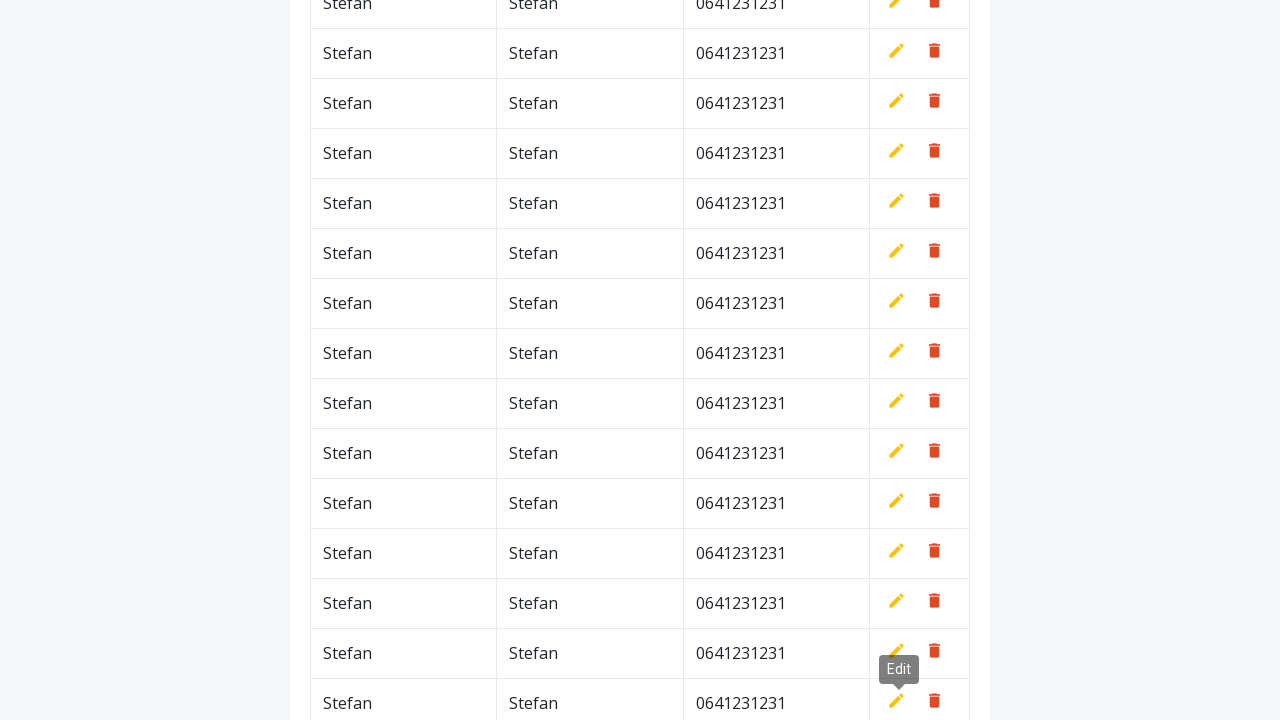

Clicked add new row button (iteration 45/100) at (920, 65) on xpath=//*[contains(@class,'btn')]
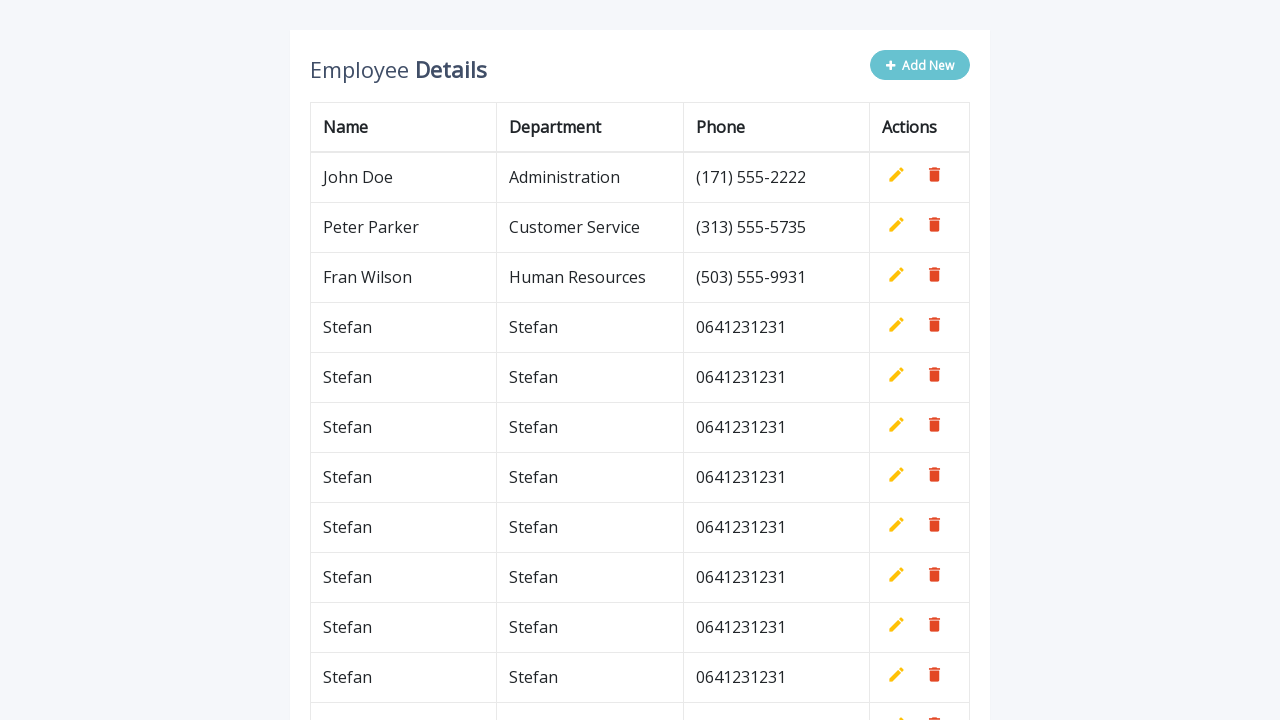

Filled name field with 'Stefan' (iteration 45/100) on #name
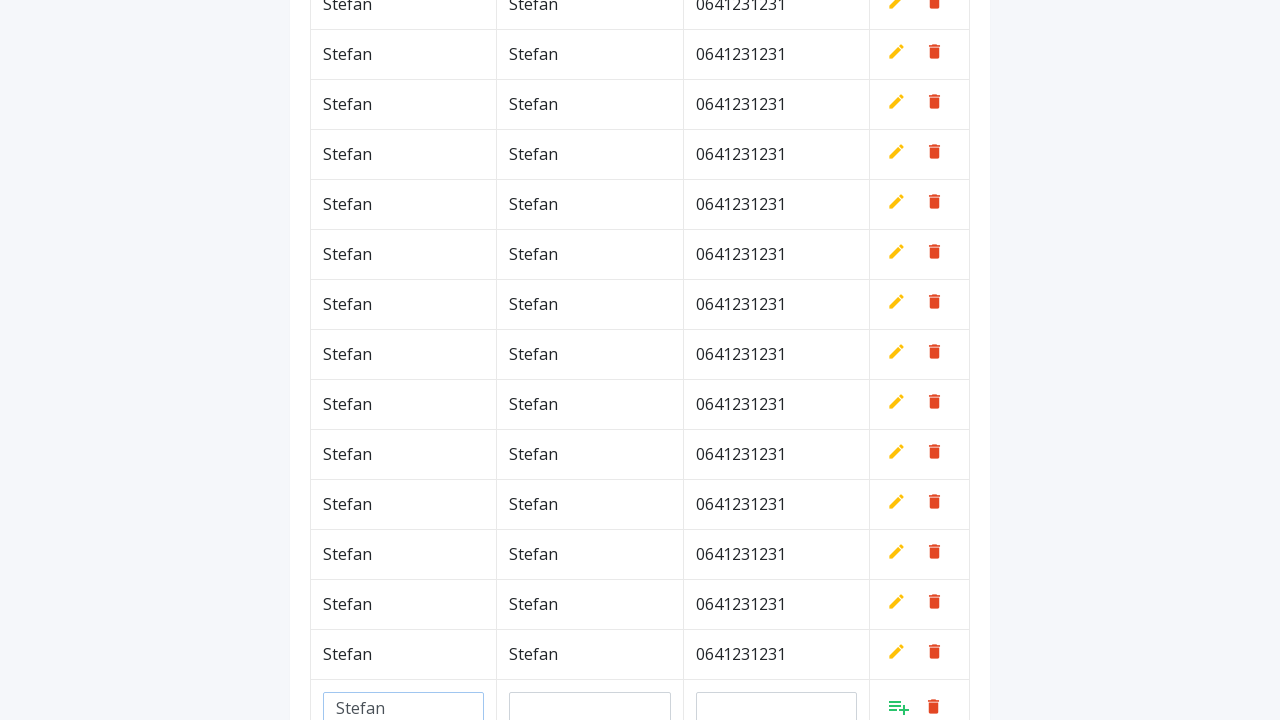

Filled department field with 'Stefan' (iteration 45/100) on #department
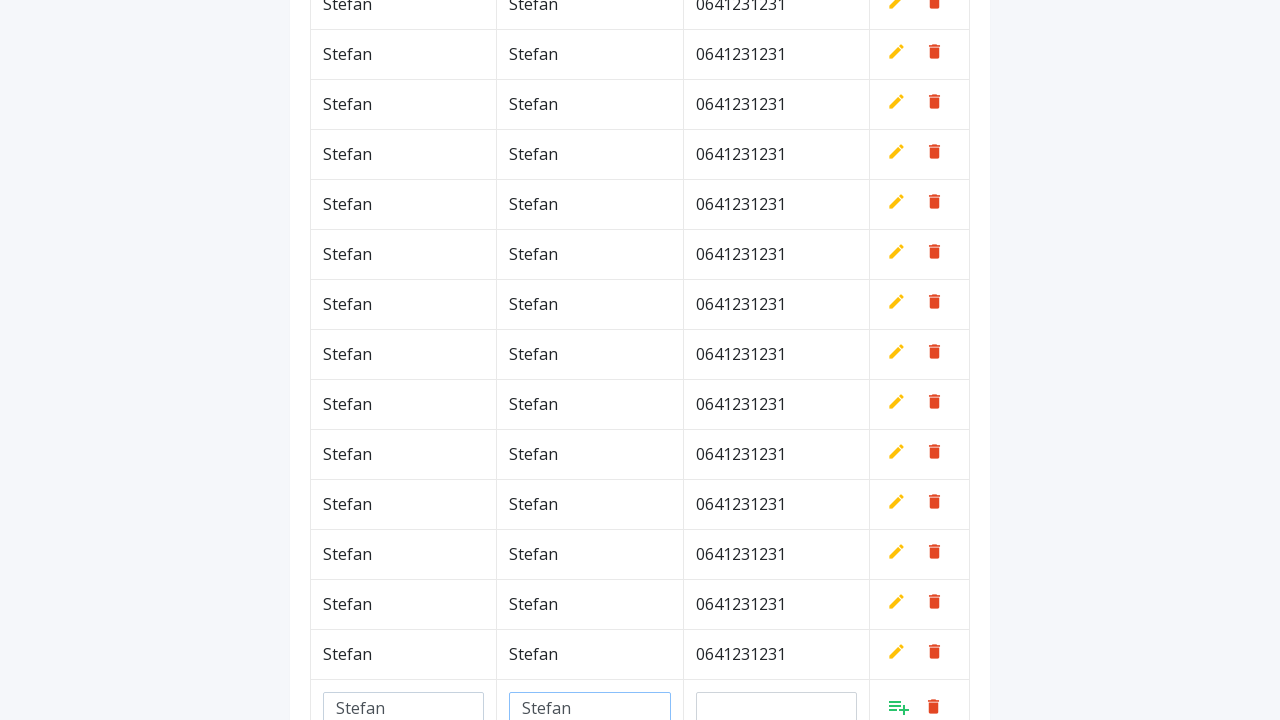

Filled phone field with '0641231231' (iteration 45/100) on #phone
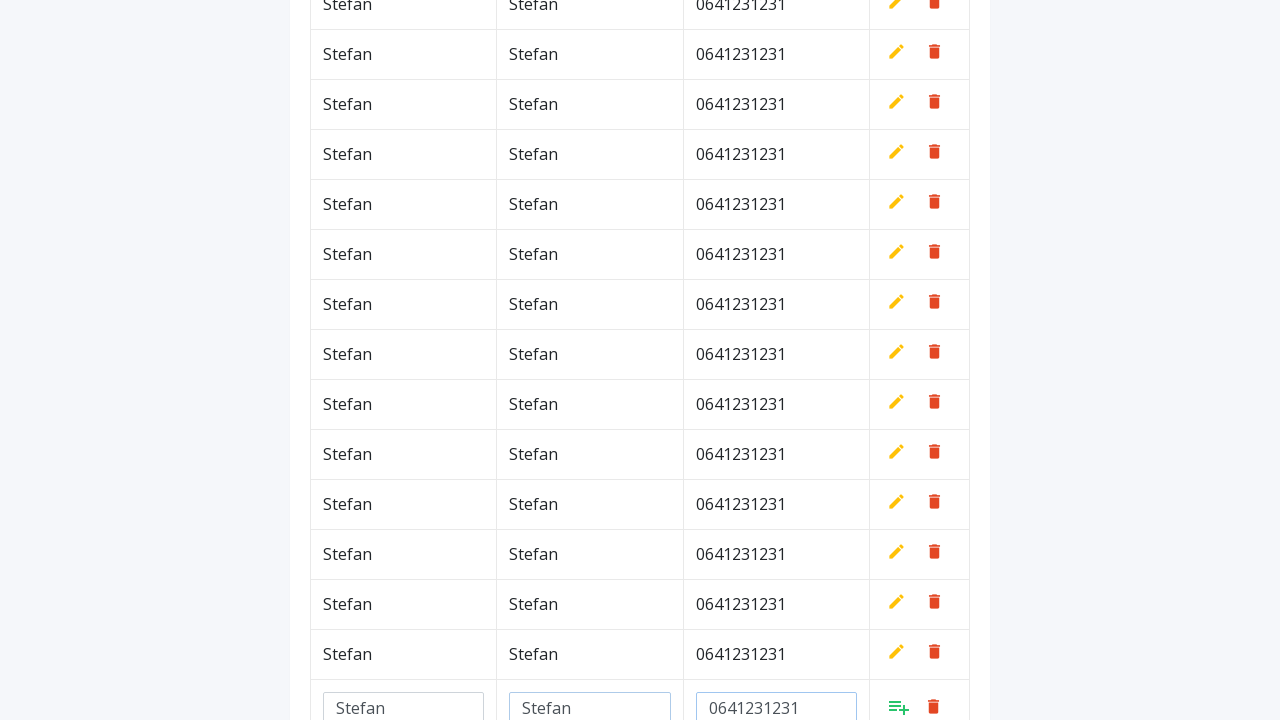

Clicked add/confirm button to save new row (iteration 45/100) at (899, 706) on a.add[style*='inline']
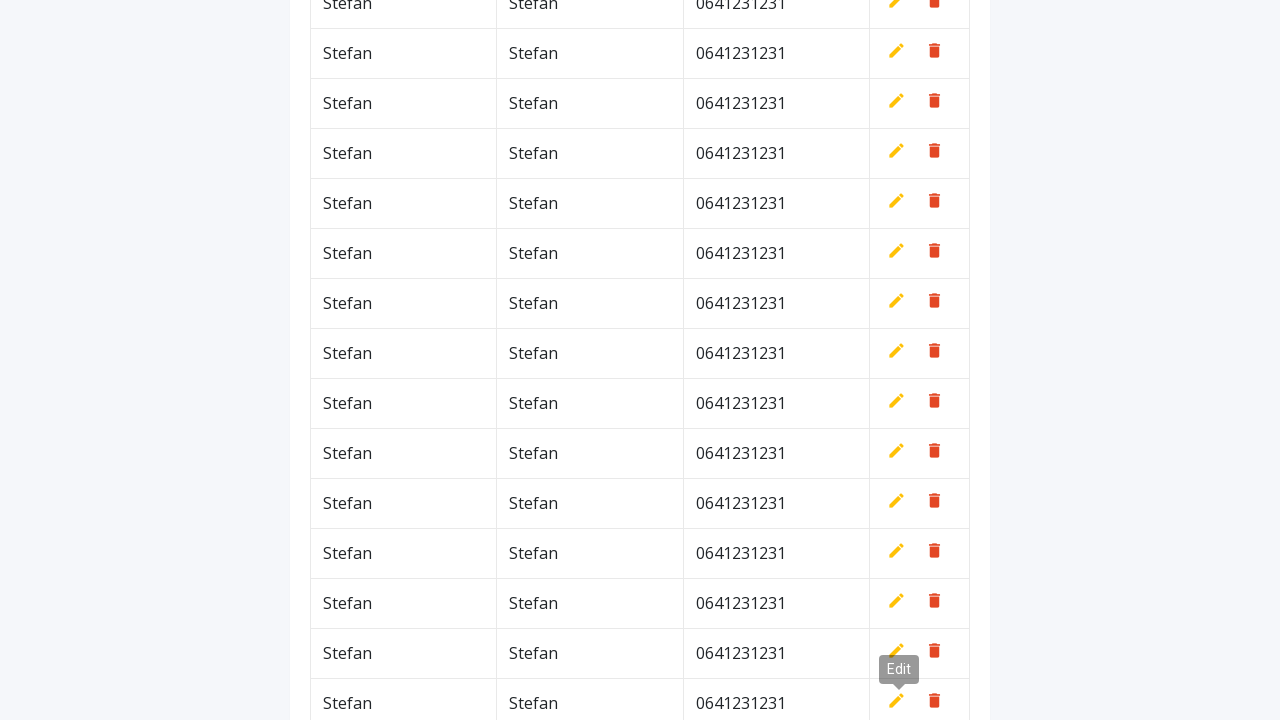

Clicked add new row button (iteration 46/100) at (920, 65) on xpath=//*[contains(@class,'btn')]
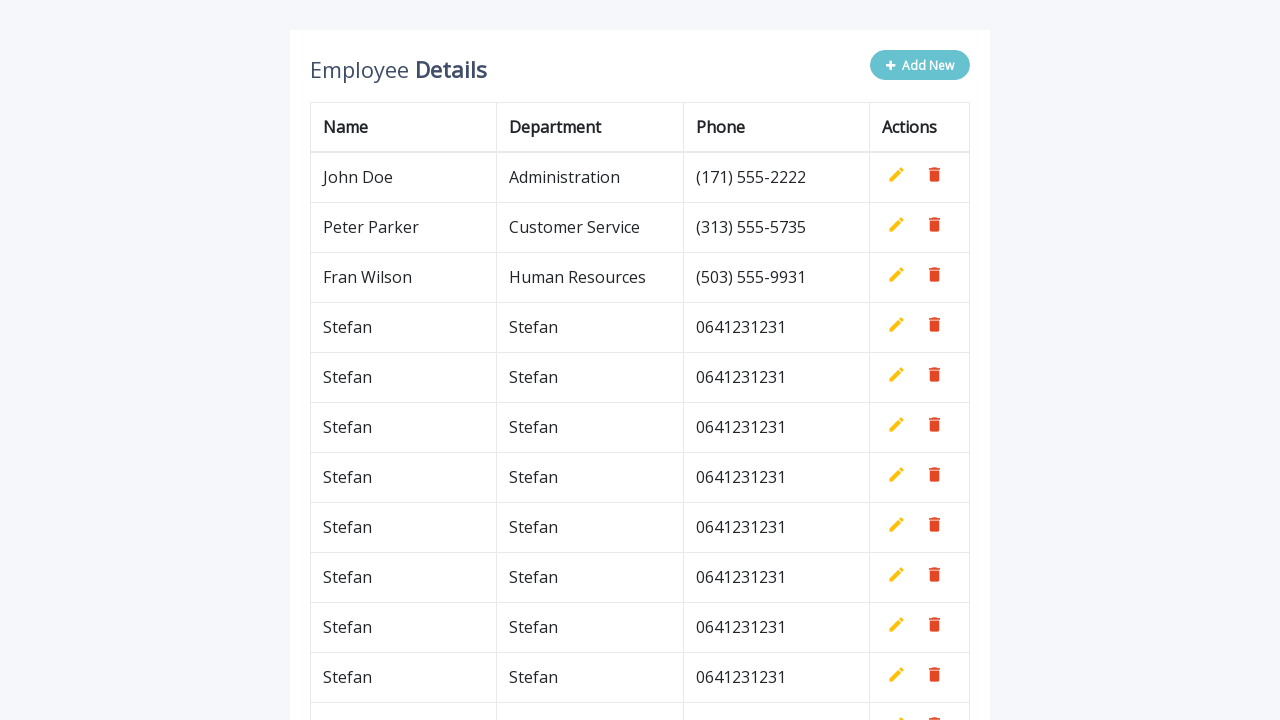

Filled name field with 'Stefan' (iteration 46/100) on #name
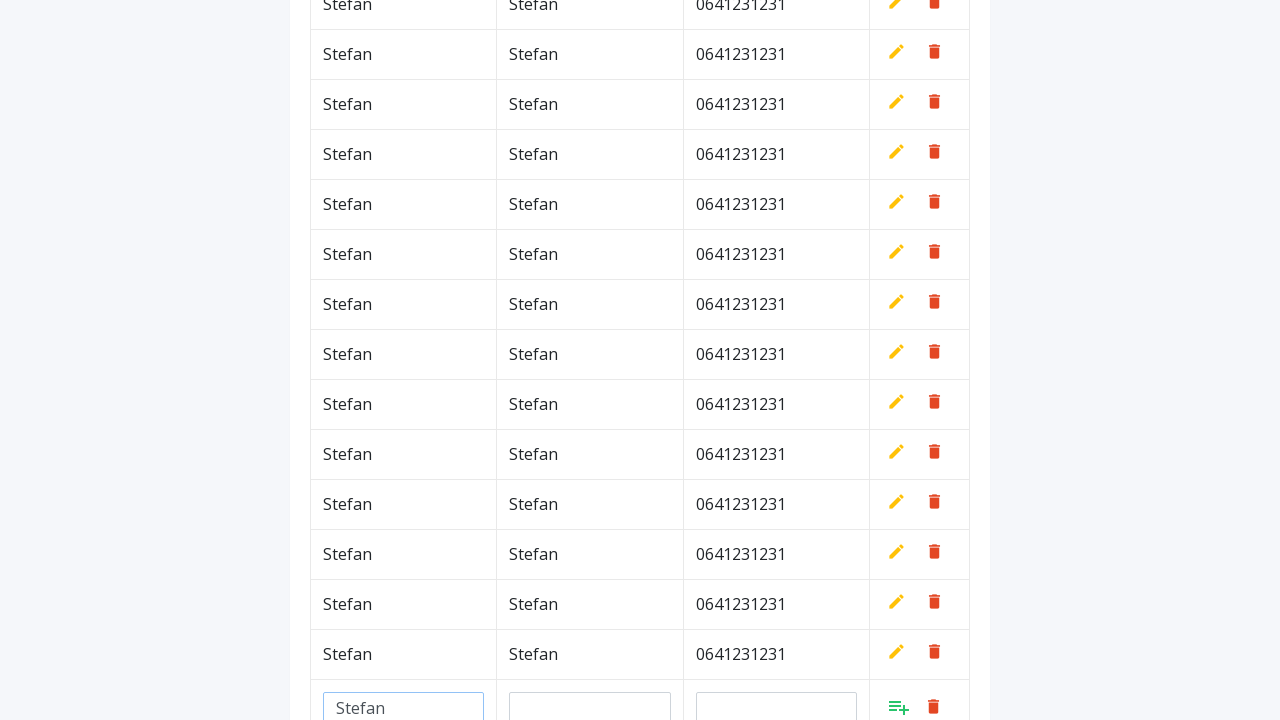

Filled department field with 'Stefan' (iteration 46/100) on #department
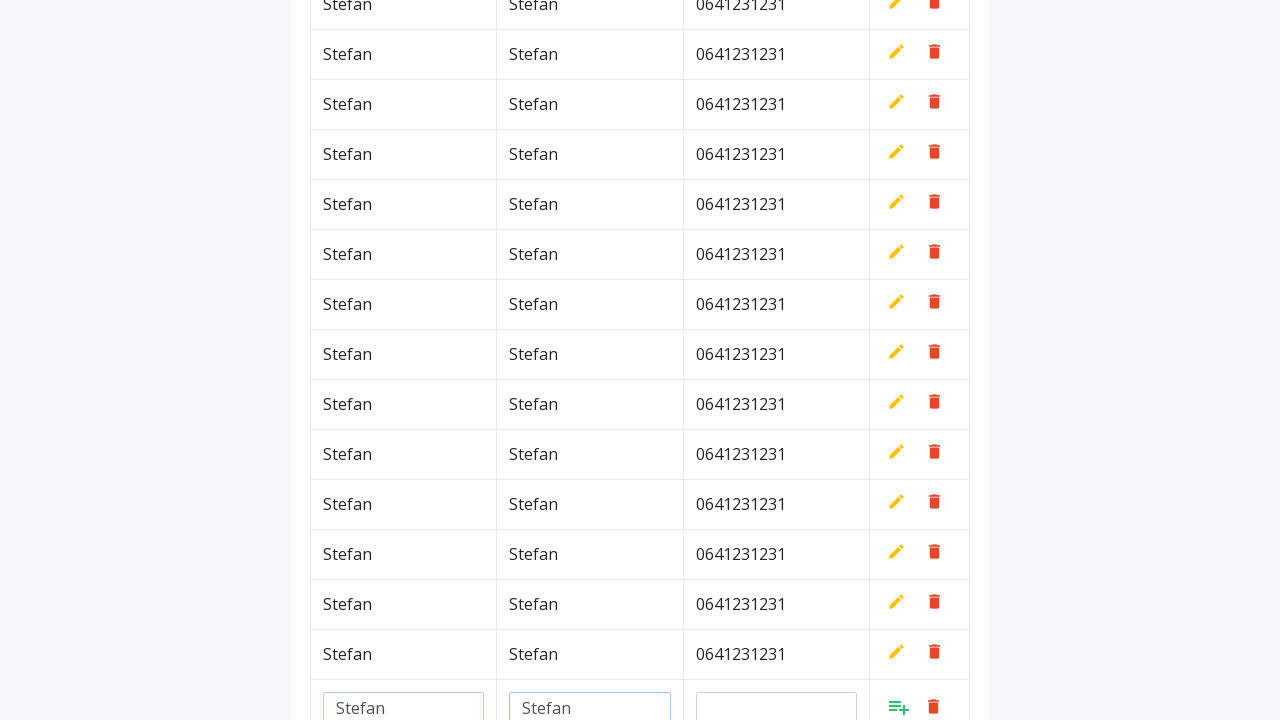

Filled phone field with '0641231231' (iteration 46/100) on #phone
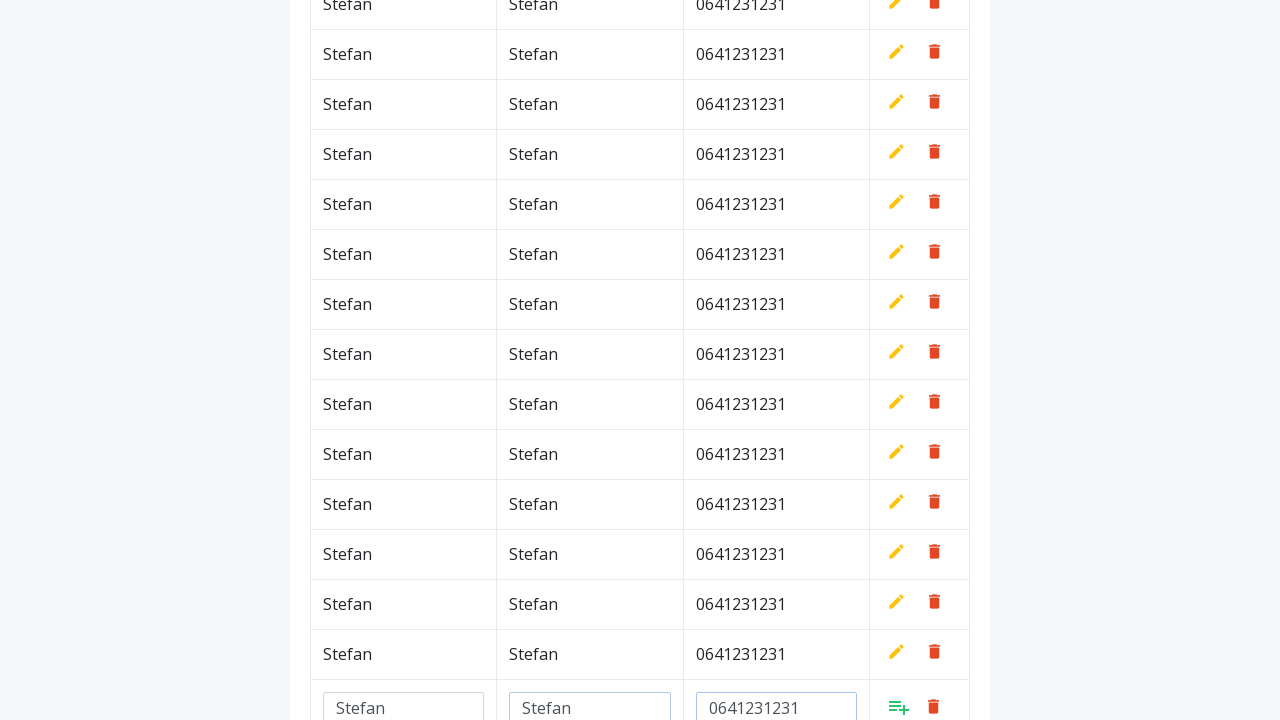

Clicked add/confirm button to save new row (iteration 46/100) at (899, 706) on a.add[style*='inline']
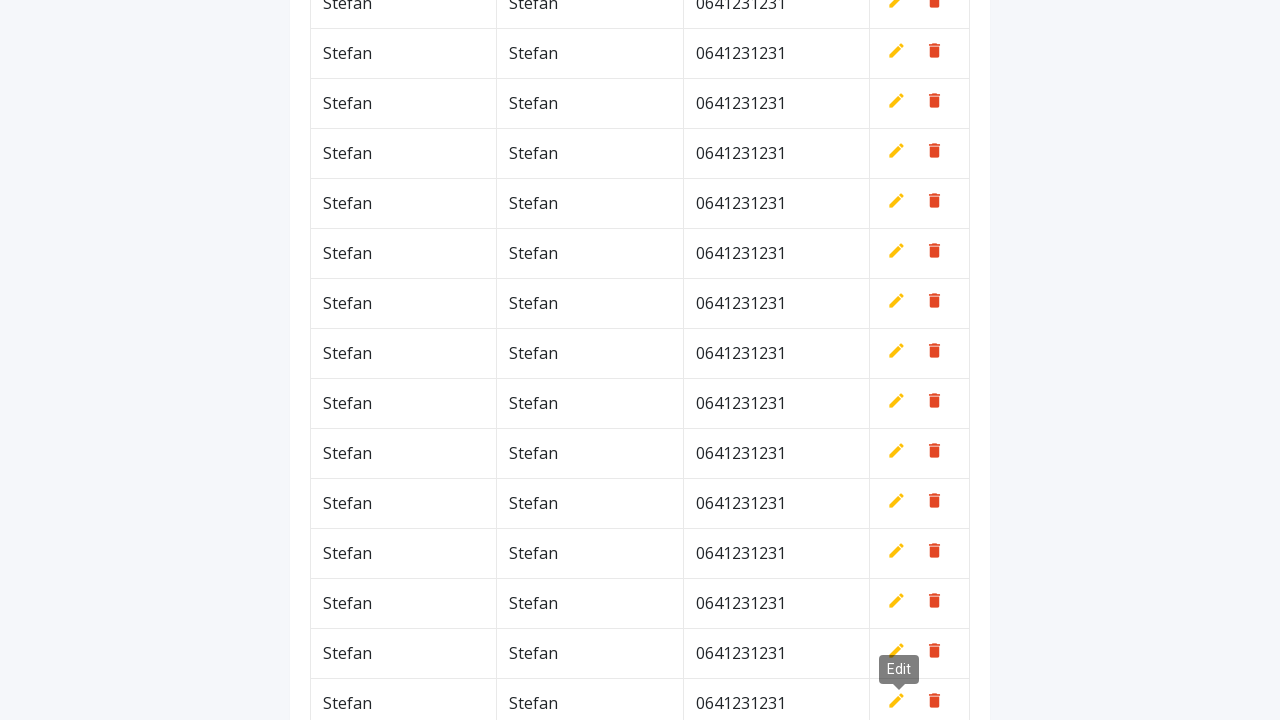

Clicked add new row button (iteration 47/100) at (920, 65) on xpath=//*[contains(@class,'btn')]
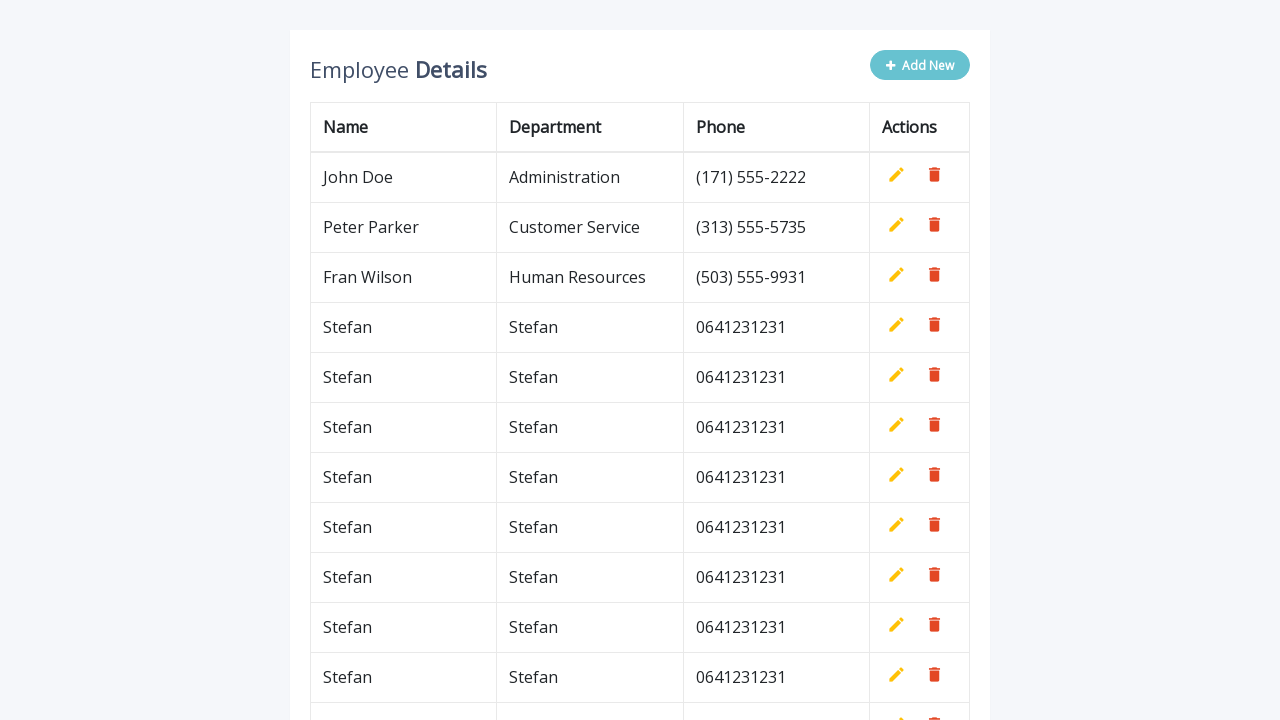

Filled name field with 'Stefan' (iteration 47/100) on #name
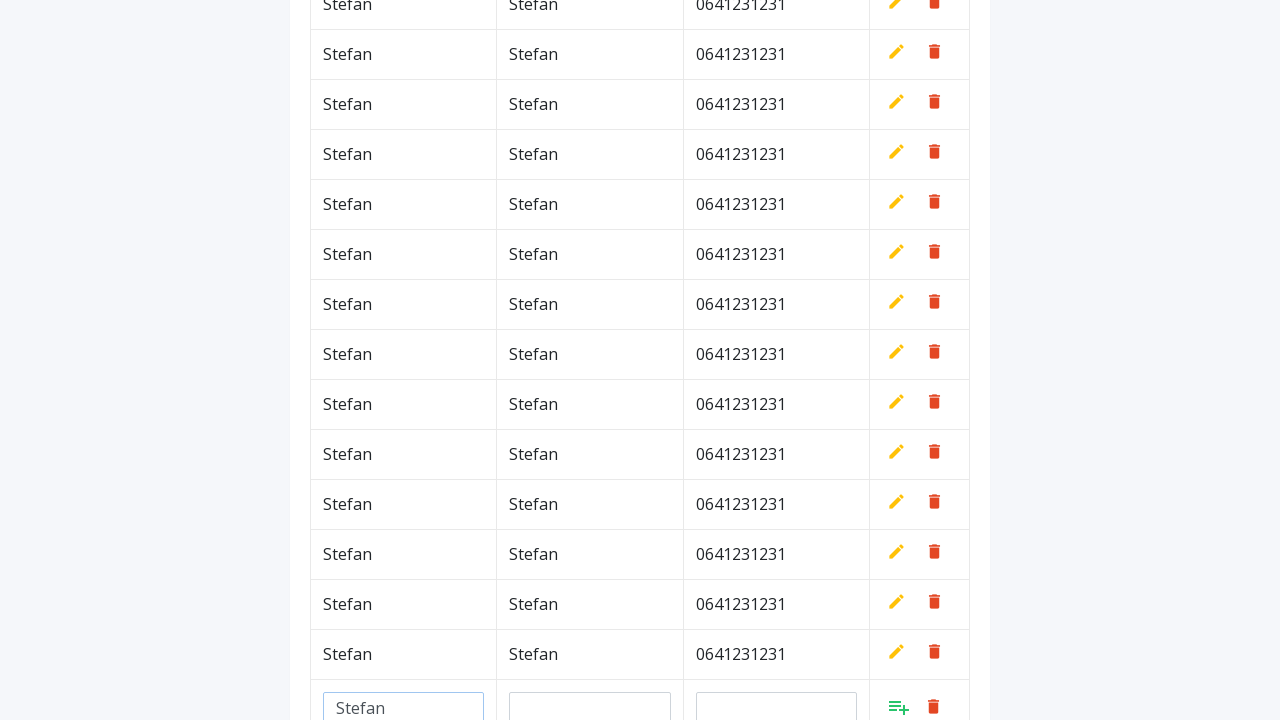

Filled department field with 'Stefan' (iteration 47/100) on #department
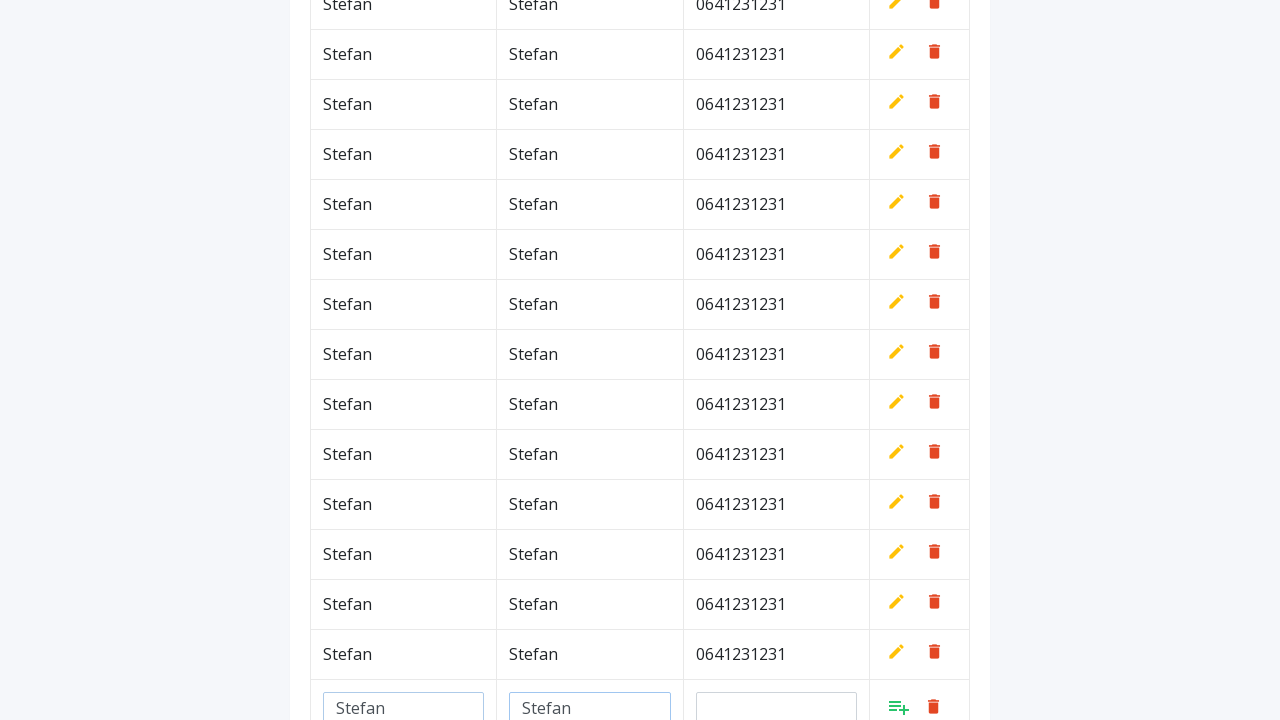

Filled phone field with '0641231231' (iteration 47/100) on #phone
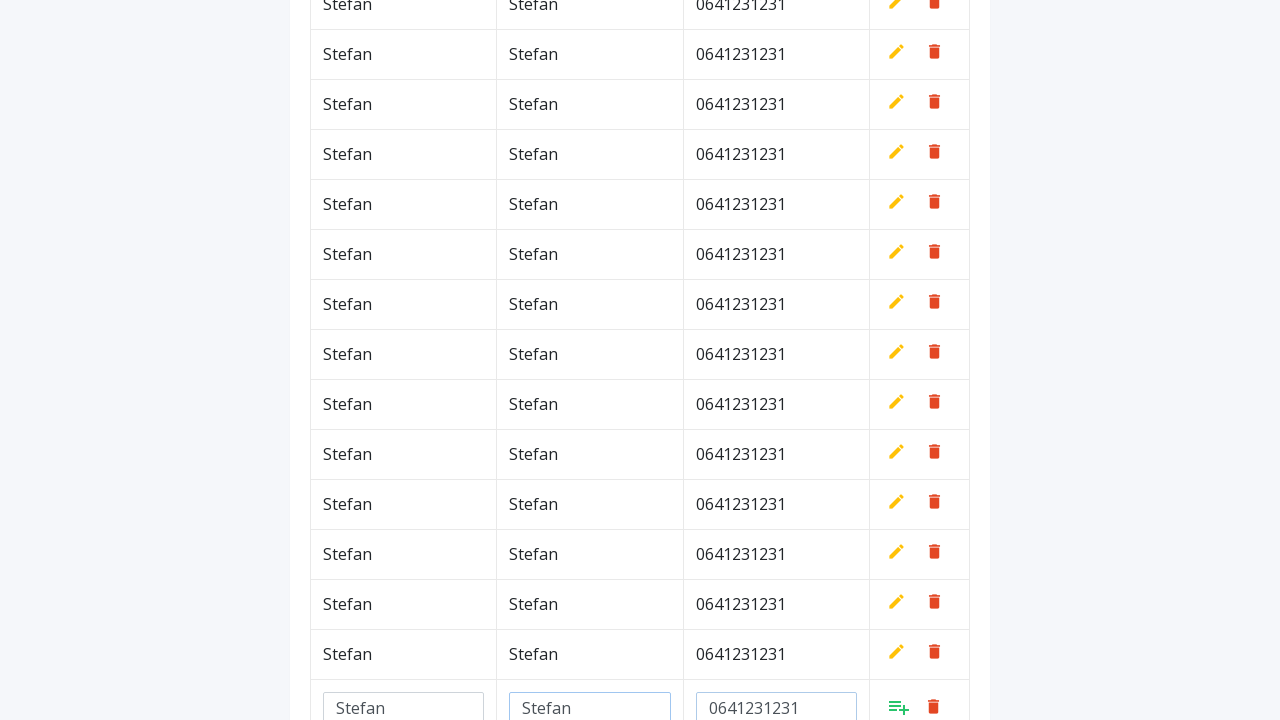

Clicked add/confirm button to save new row (iteration 47/100) at (899, 706) on a.add[style*='inline']
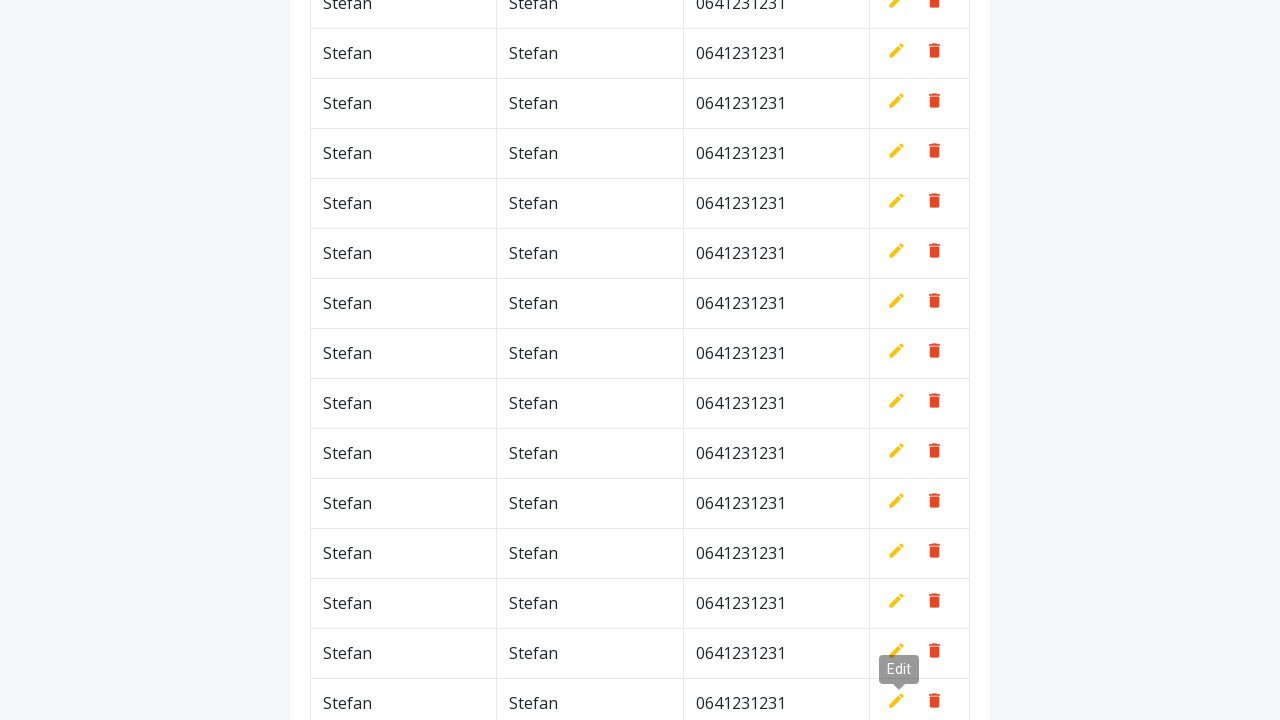

Clicked add new row button (iteration 48/100) at (920, 65) on xpath=//*[contains(@class,'btn')]
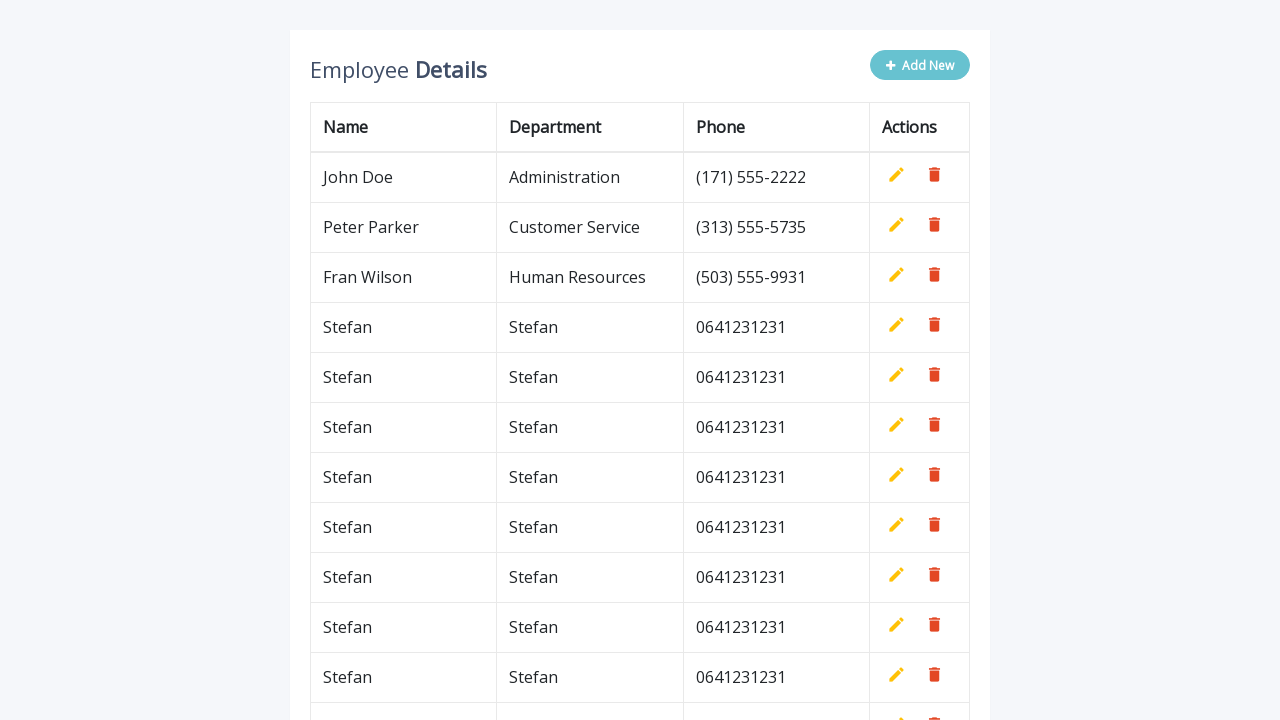

Filled name field with 'Stefan' (iteration 48/100) on #name
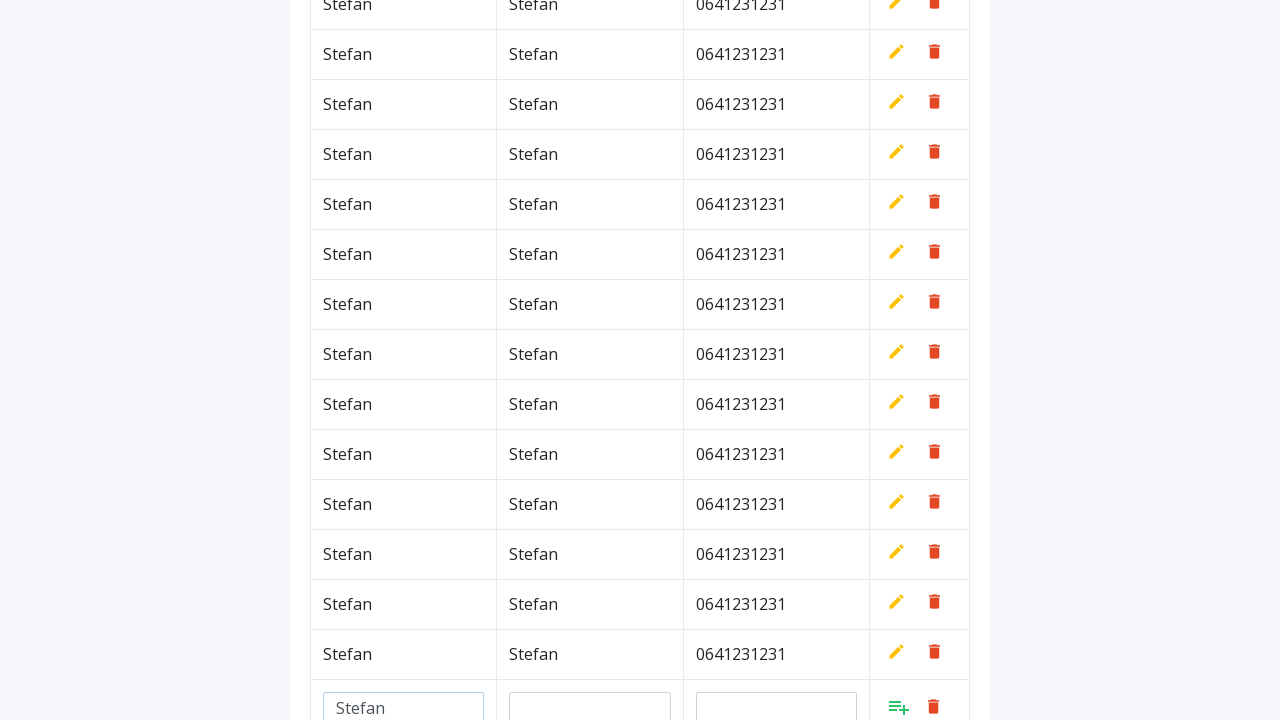

Filled department field with 'Stefan' (iteration 48/100) on #department
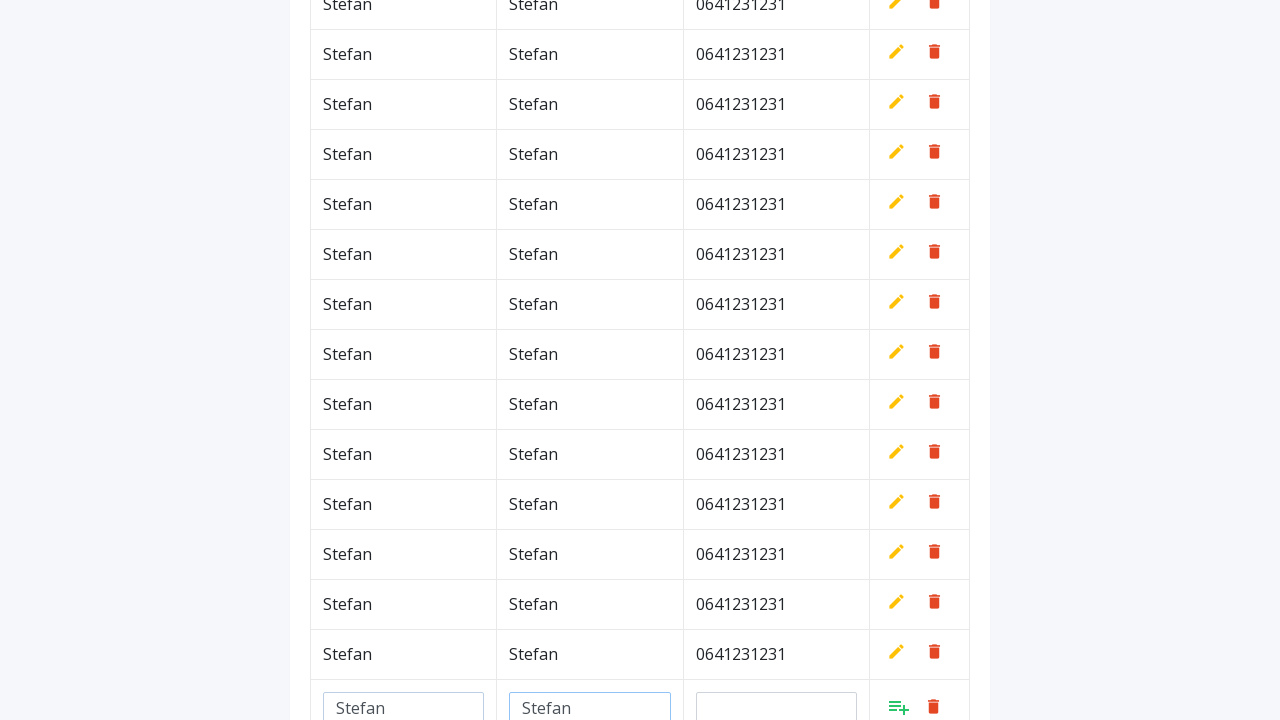

Filled phone field with '0641231231' (iteration 48/100) on #phone
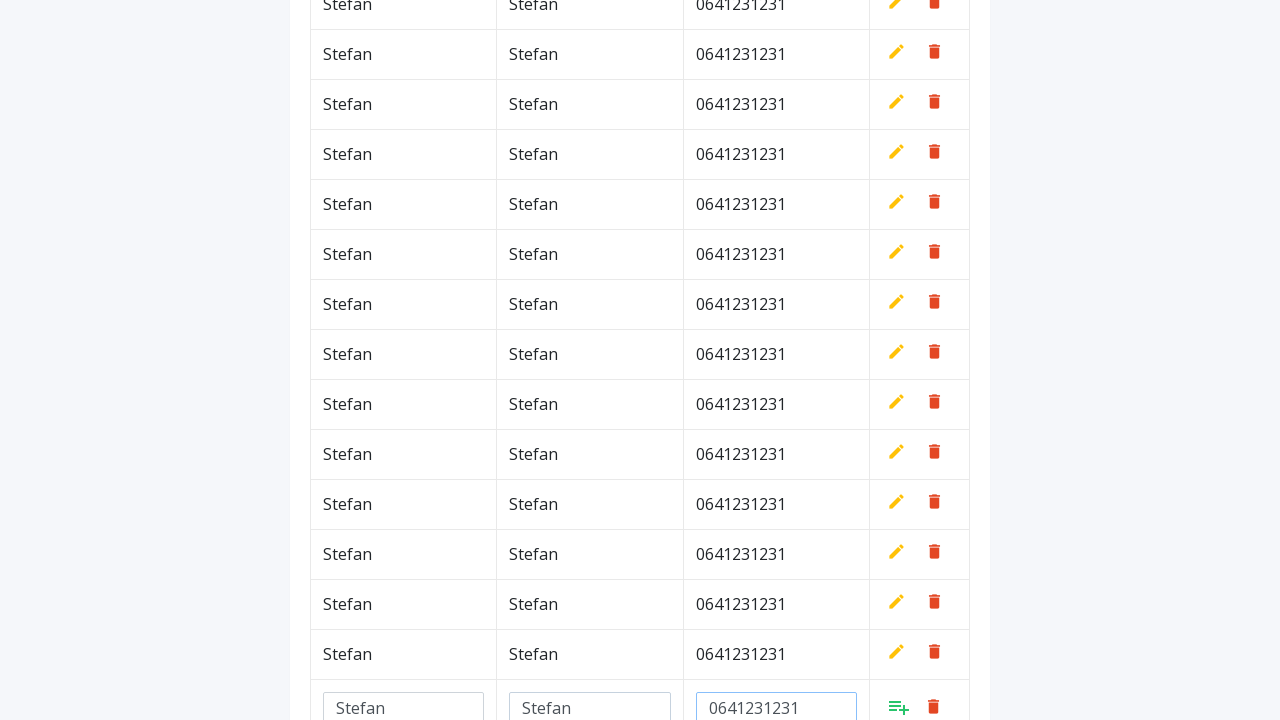

Clicked add/confirm button to save new row (iteration 48/100) at (899, 706) on a.add[style*='inline']
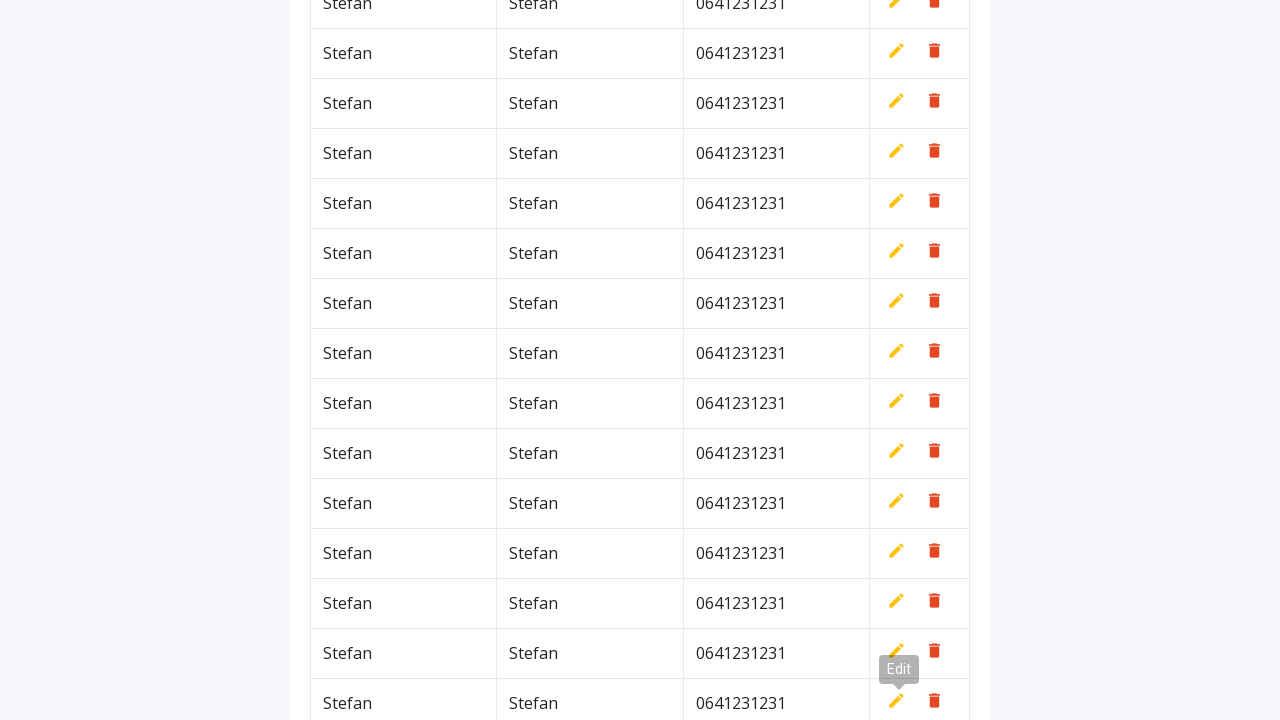

Clicked add new row button (iteration 49/100) at (920, 65) on xpath=//*[contains(@class,'btn')]
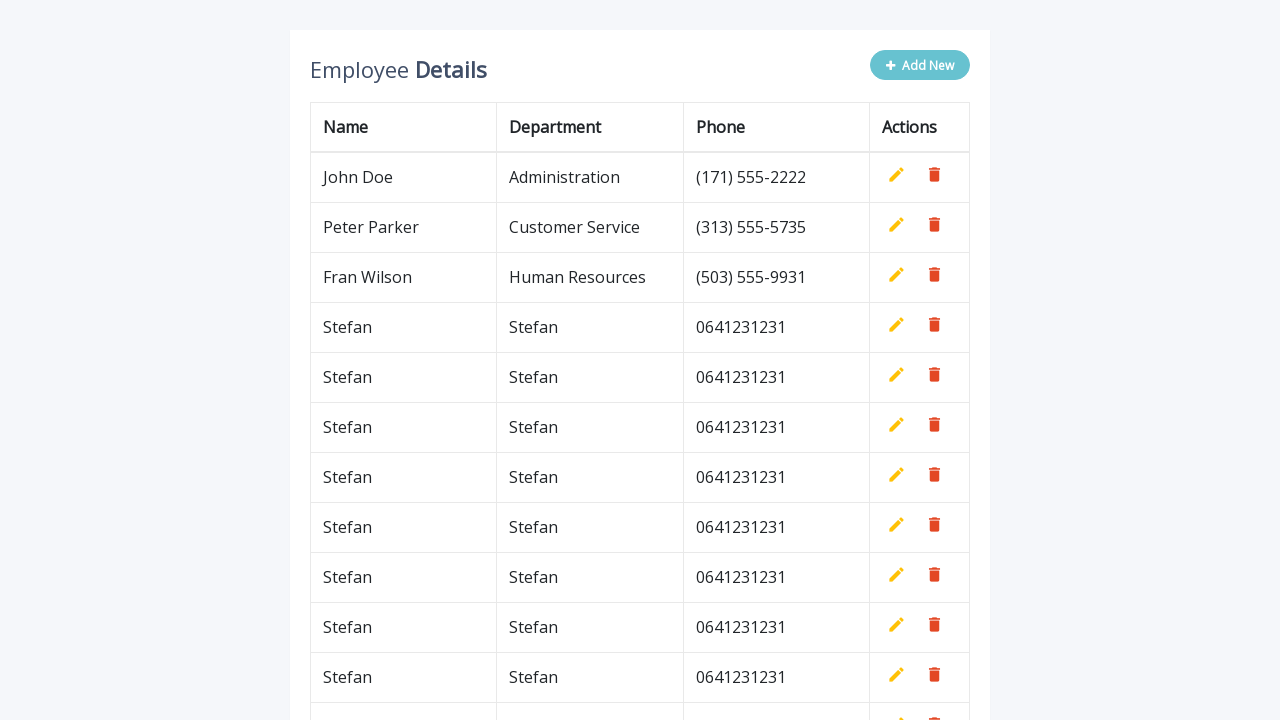

Filled name field with 'Stefan' (iteration 49/100) on #name
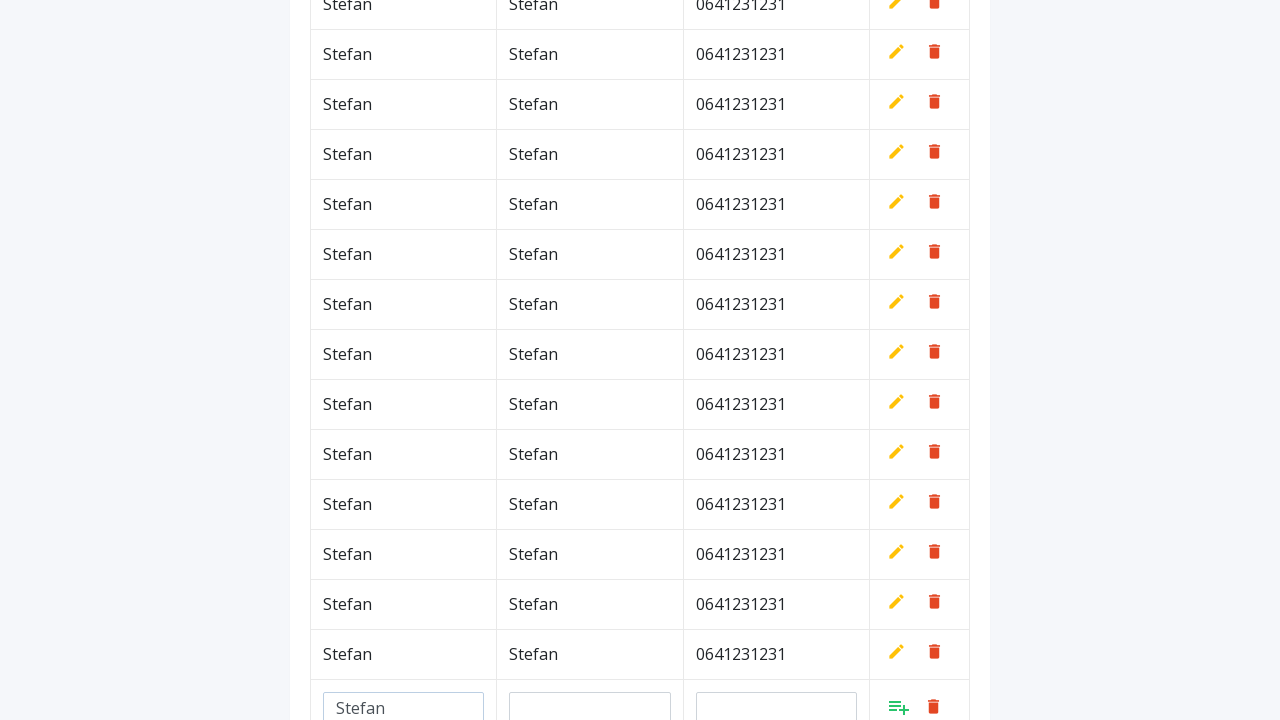

Filled department field with 'Stefan' (iteration 49/100) on #department
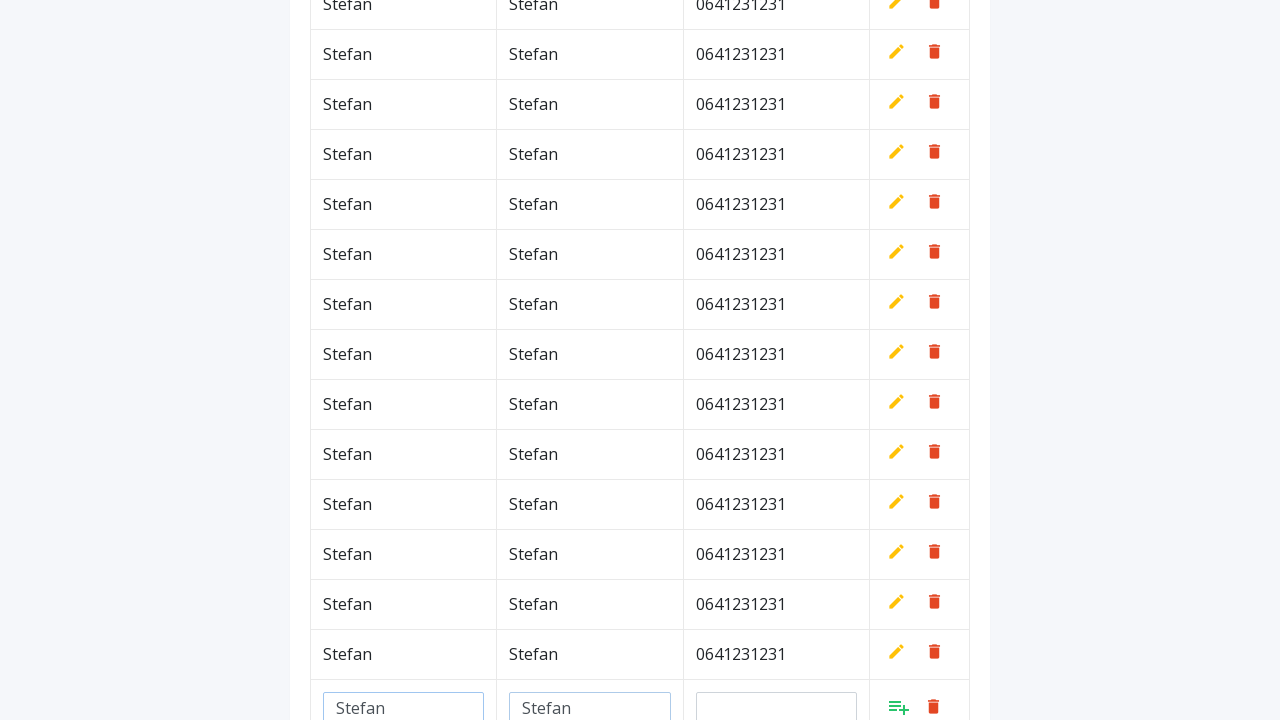

Filled phone field with '0641231231' (iteration 49/100) on #phone
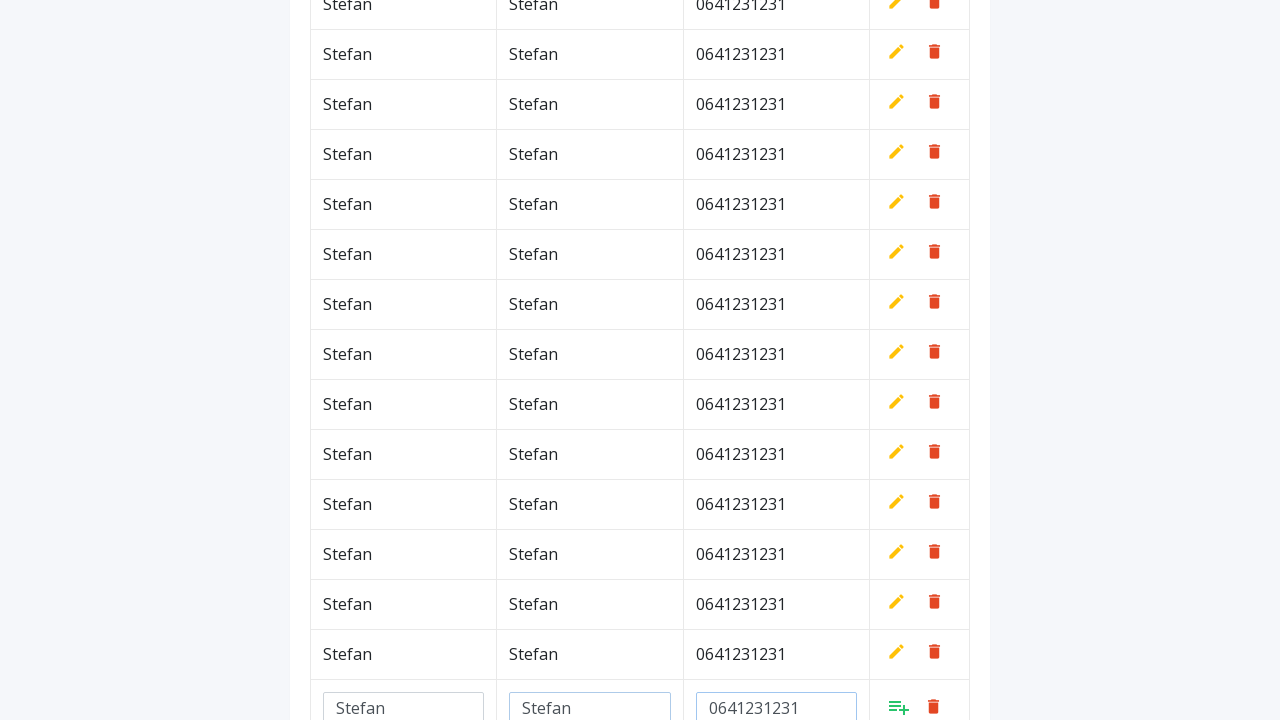

Clicked add/confirm button to save new row (iteration 49/100) at (899, 706) on a.add[style*='inline']
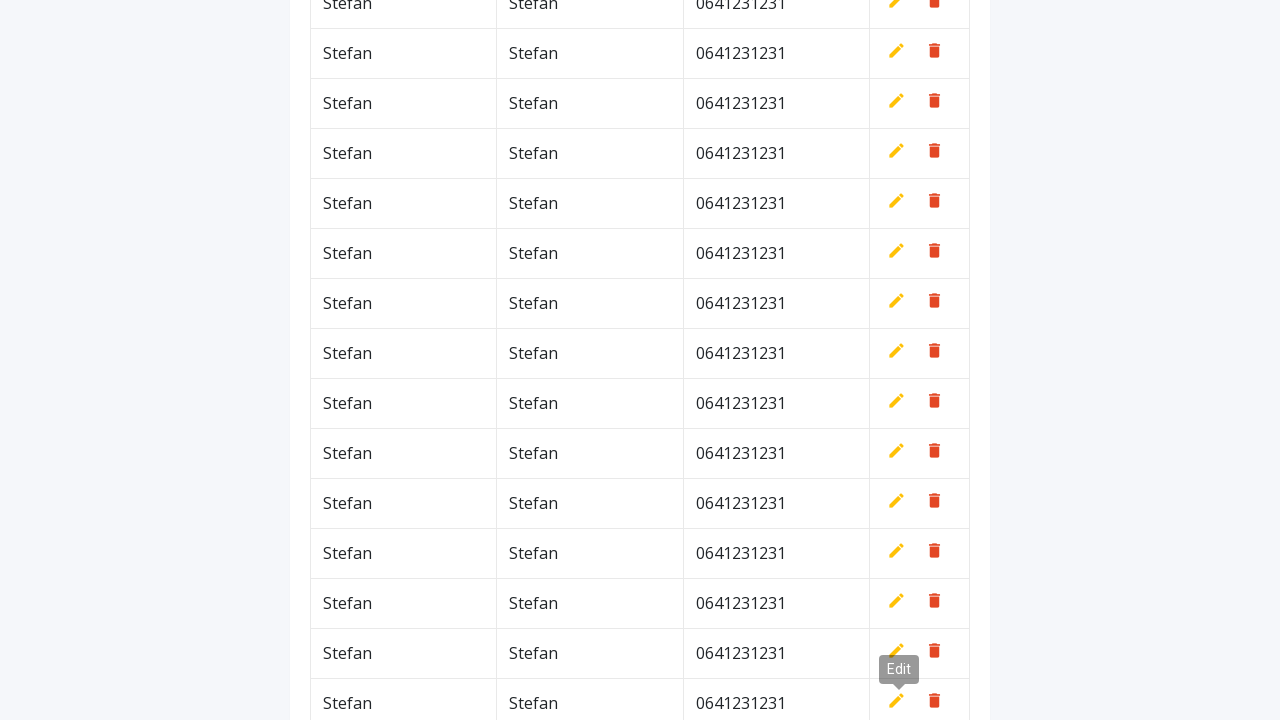

Clicked add new row button (iteration 50/100) at (920, 65) on xpath=//*[contains(@class,'btn')]
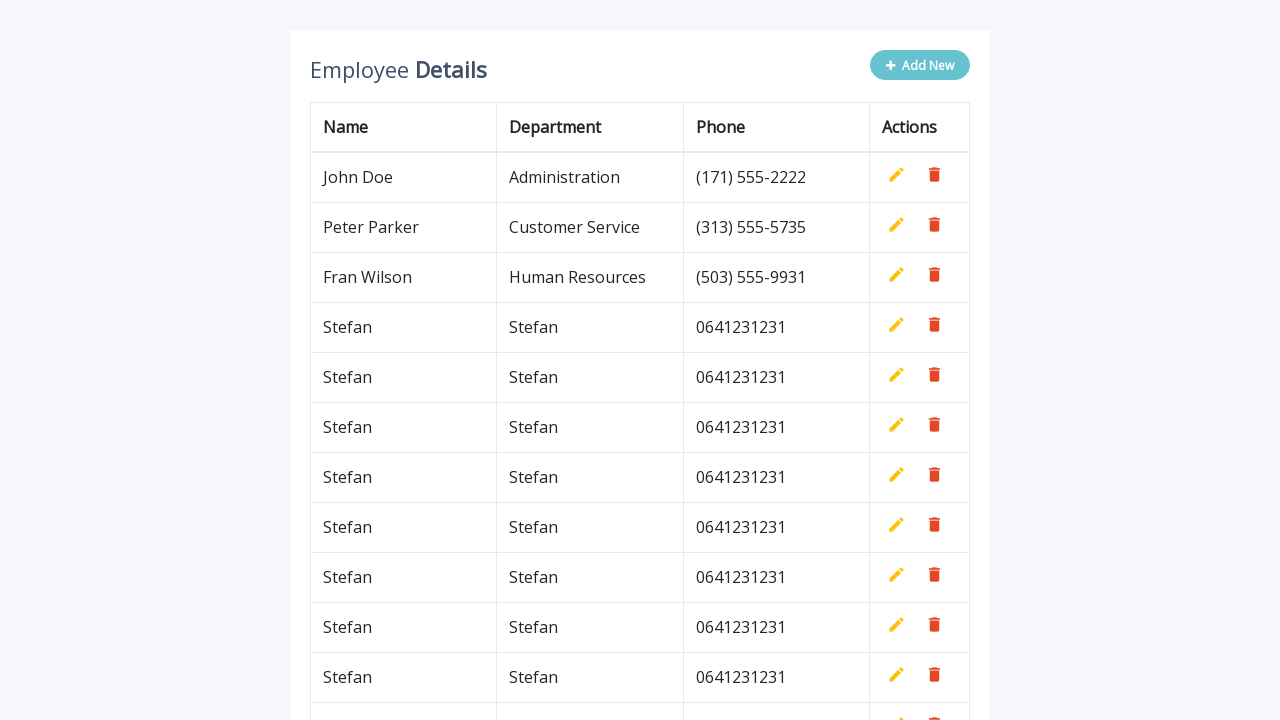

Filled name field with 'Stefan' (iteration 50/100) on #name
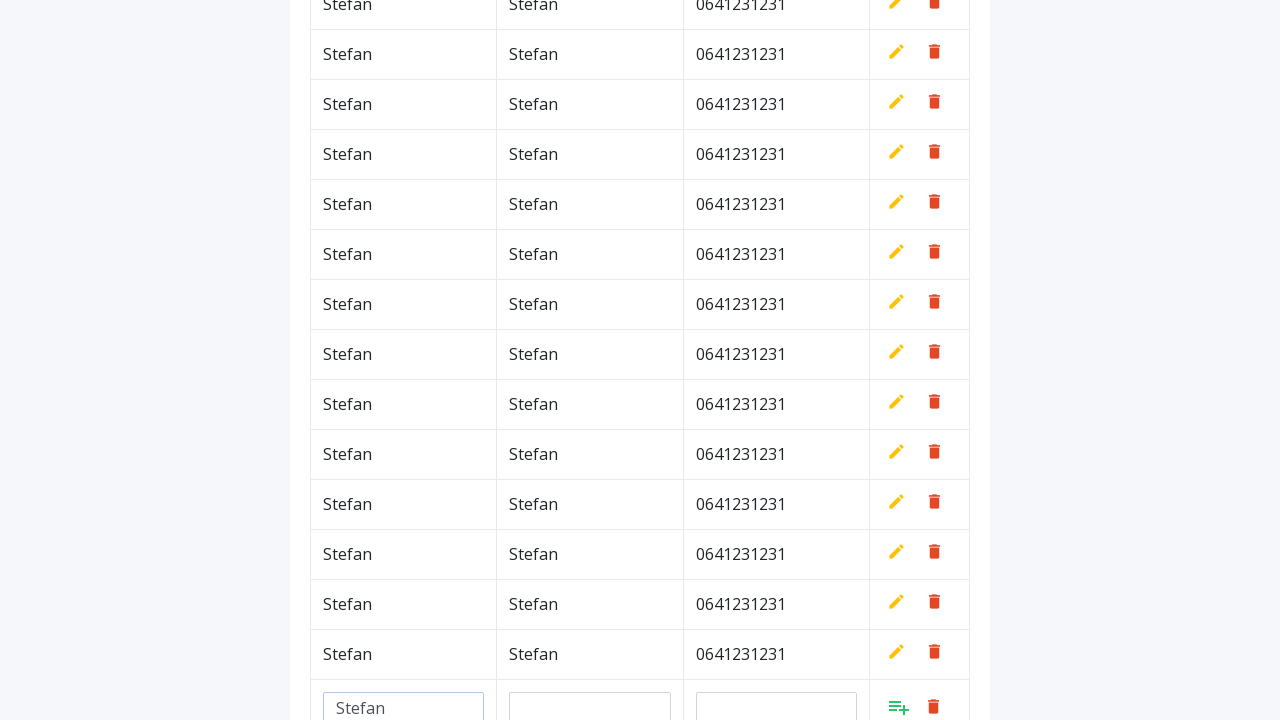

Filled department field with 'Stefan' (iteration 50/100) on #department
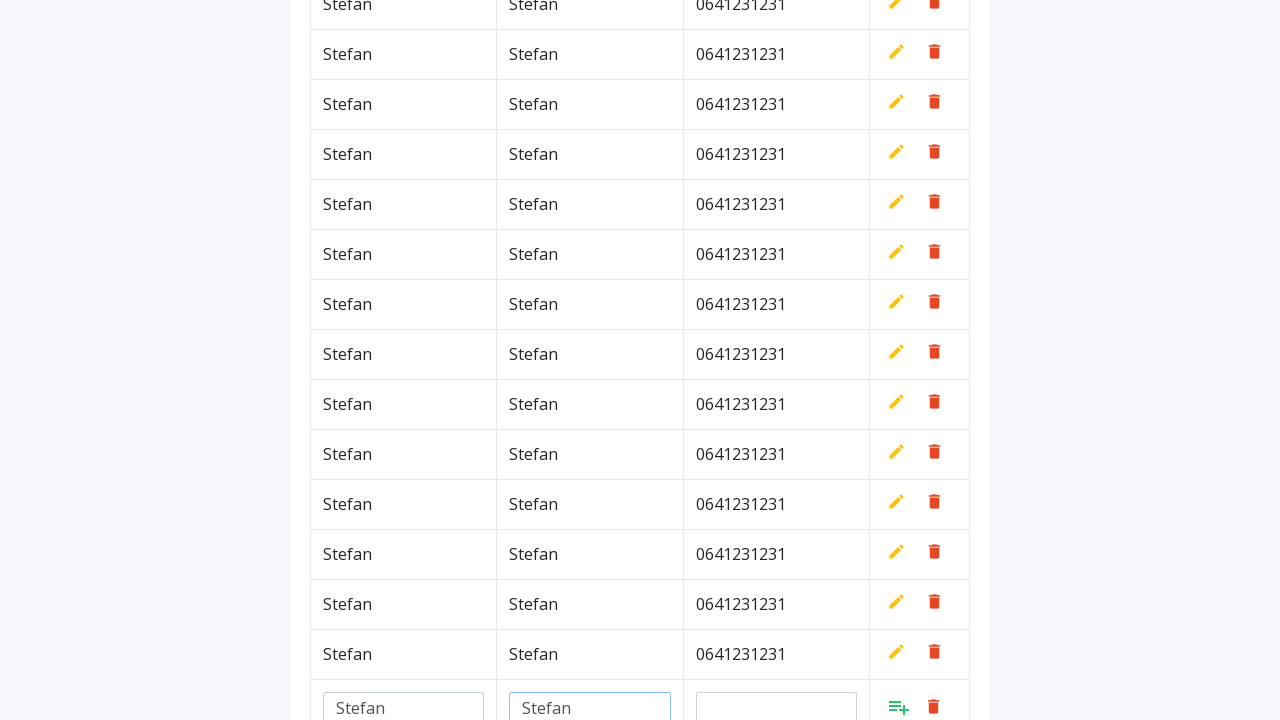

Filled phone field with '0641231231' (iteration 50/100) on #phone
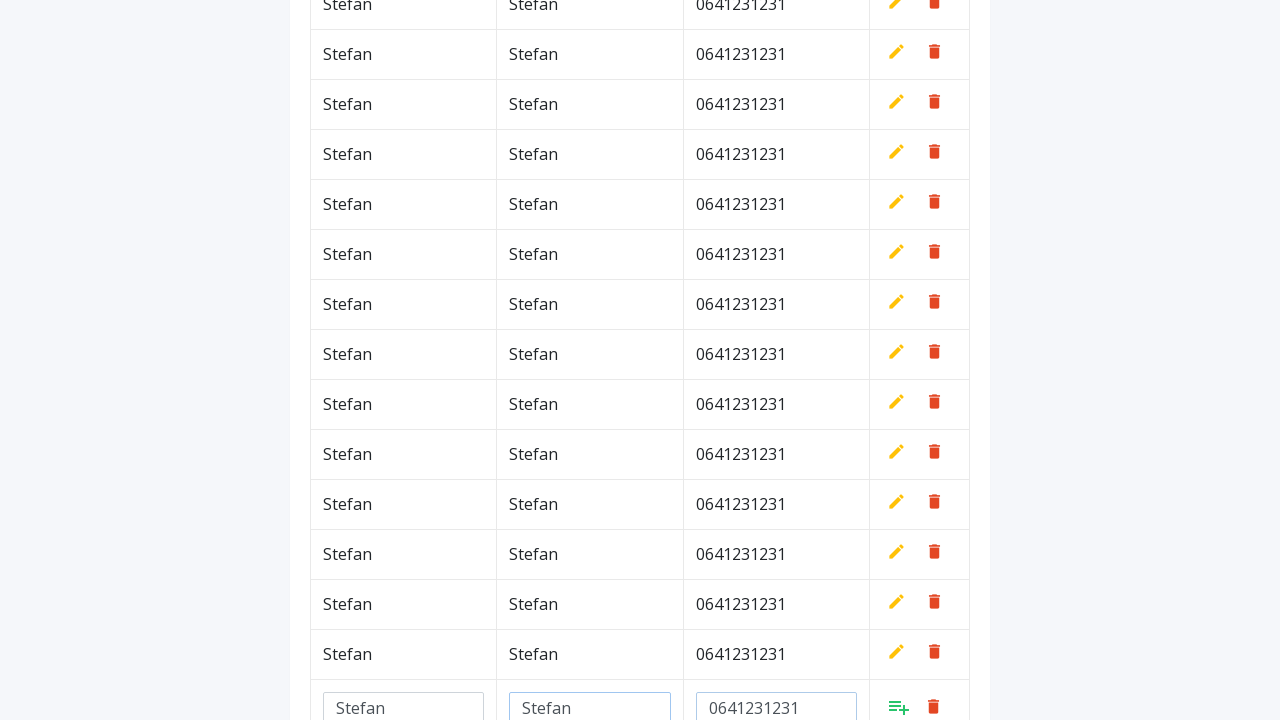

Clicked add/confirm button to save new row (iteration 50/100) at (899, 706) on a.add[style*='inline']
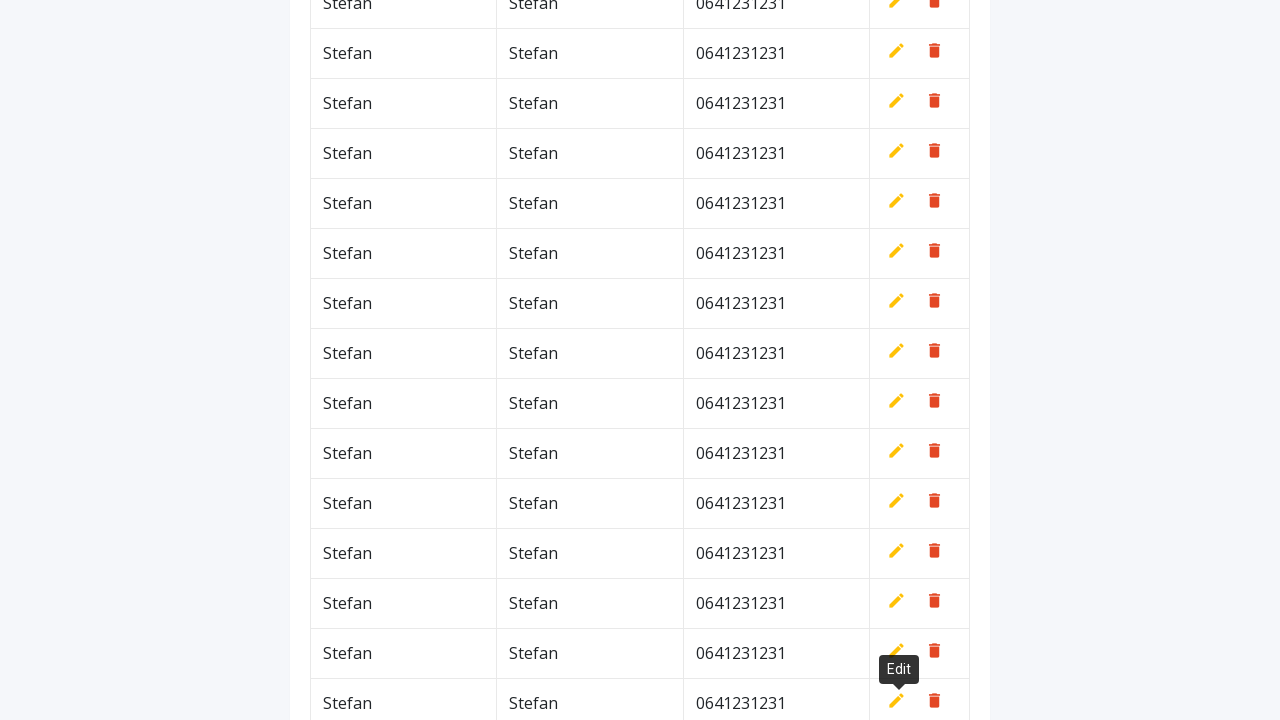

Clicked add new row button (iteration 51/100) at (920, 65) on xpath=//*[contains(@class,'btn')]
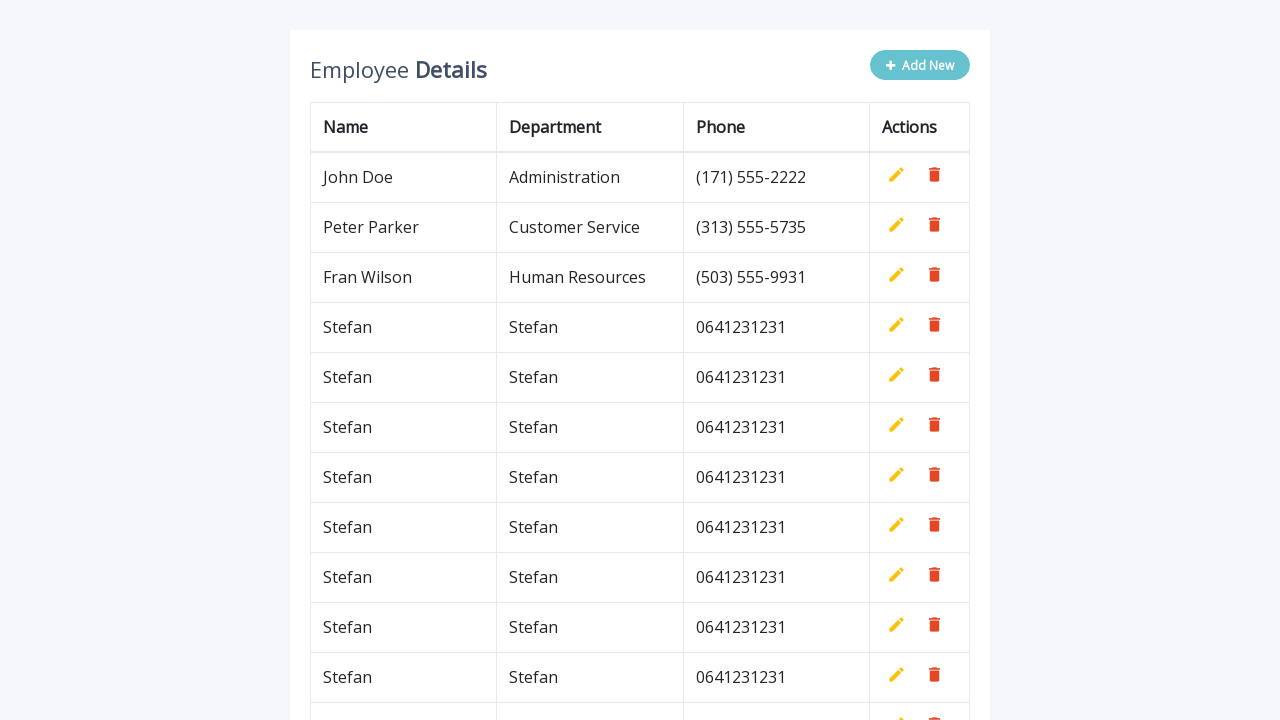

Filled name field with 'Stefan' (iteration 51/100) on #name
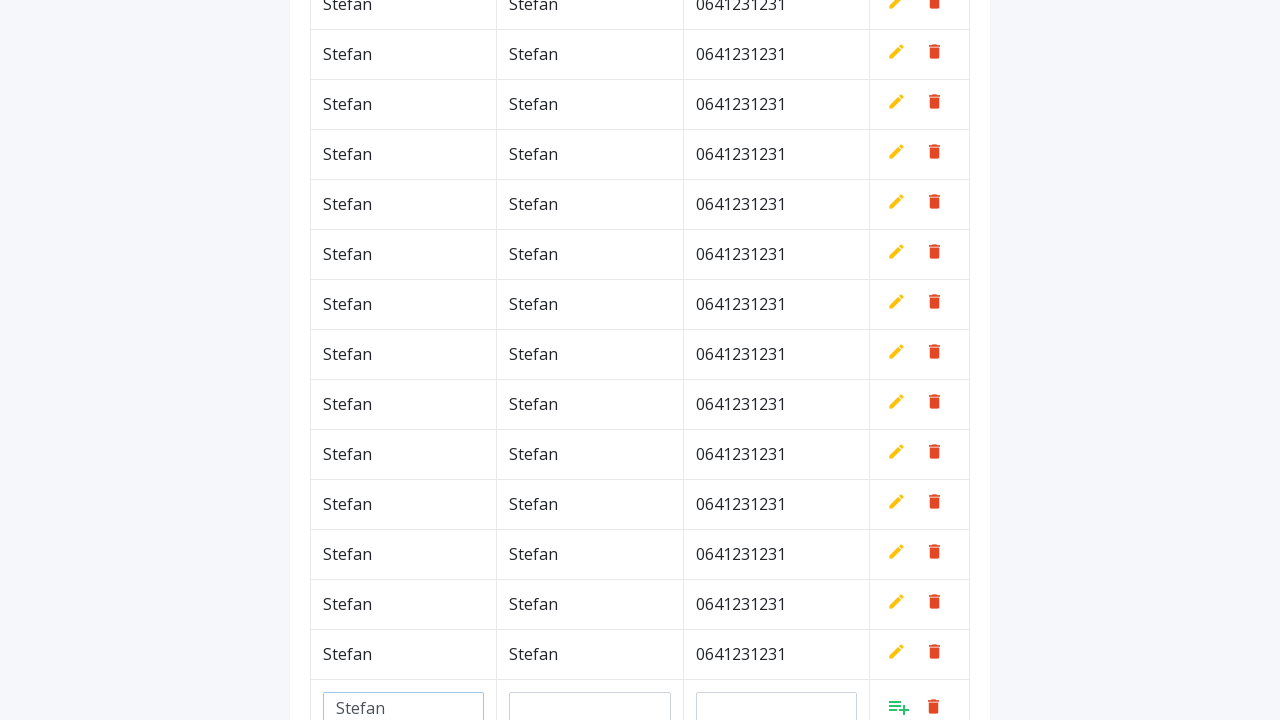

Filled department field with 'Stefan' (iteration 51/100) on #department
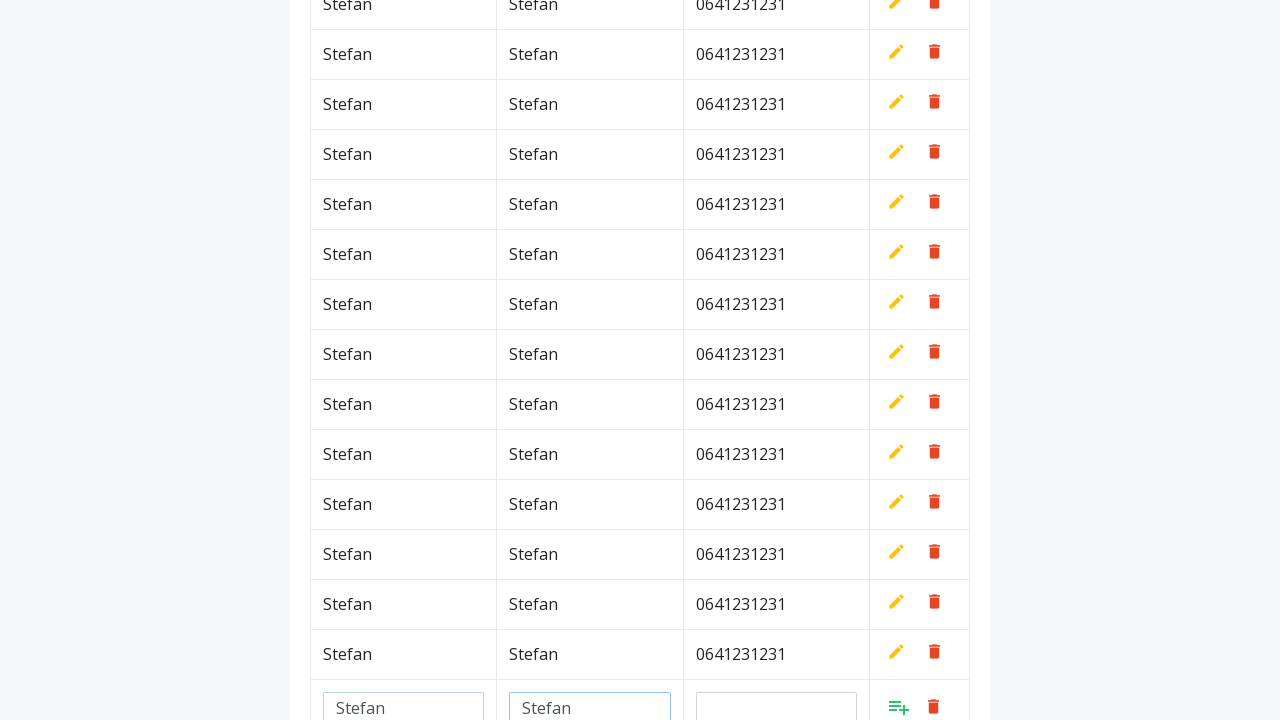

Filled phone field with '0641231231' (iteration 51/100) on #phone
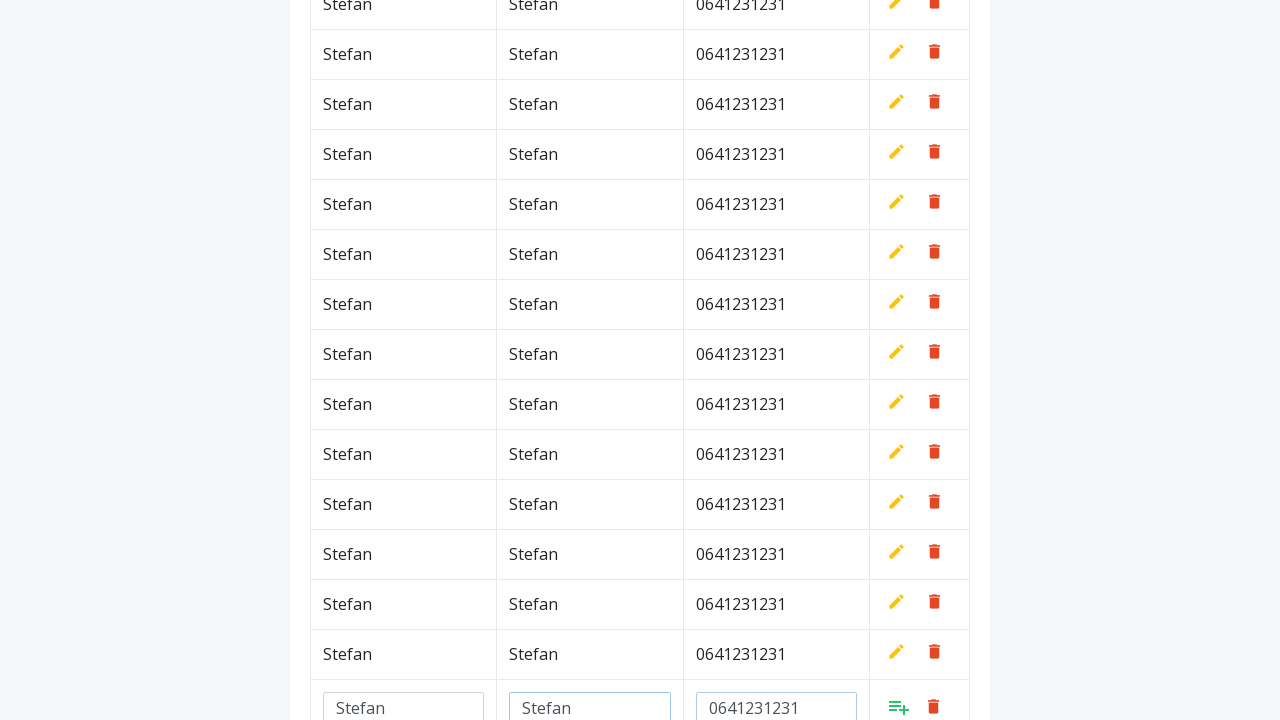

Clicked add/confirm button to save new row (iteration 51/100) at (899, 706) on a.add[style*='inline']
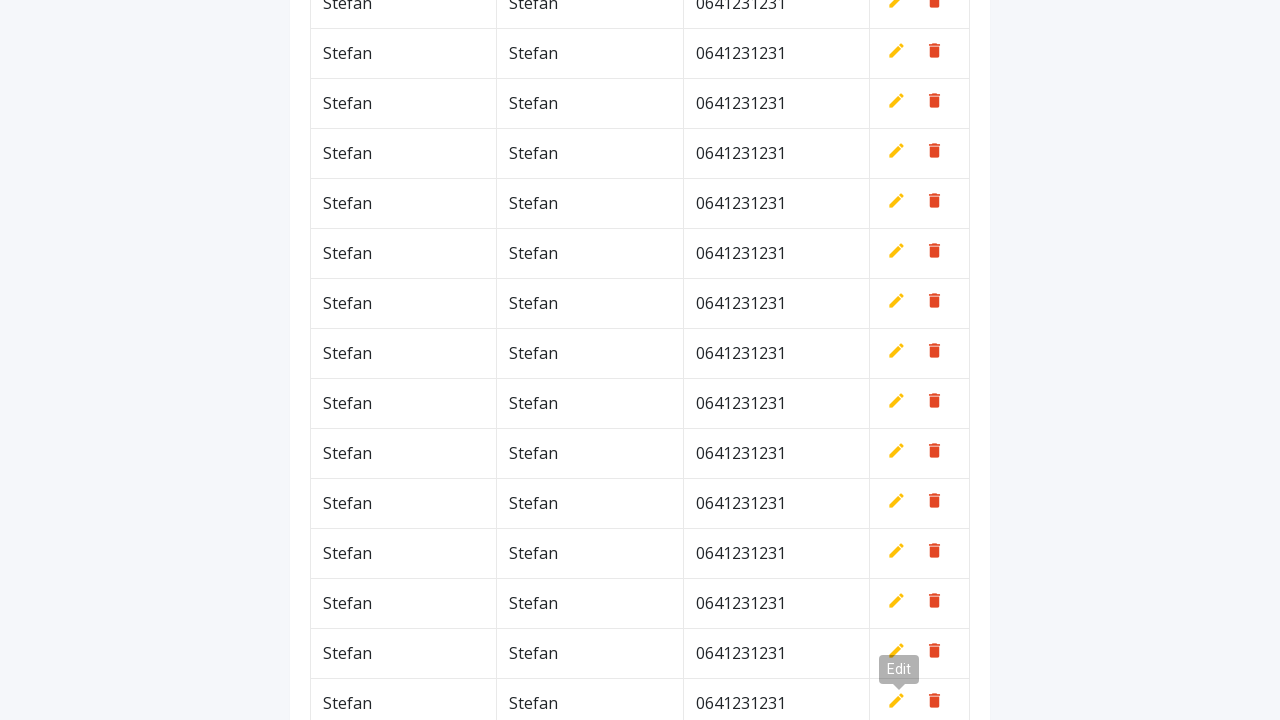

Clicked add new row button (iteration 52/100) at (920, 65) on xpath=//*[contains(@class,'btn')]
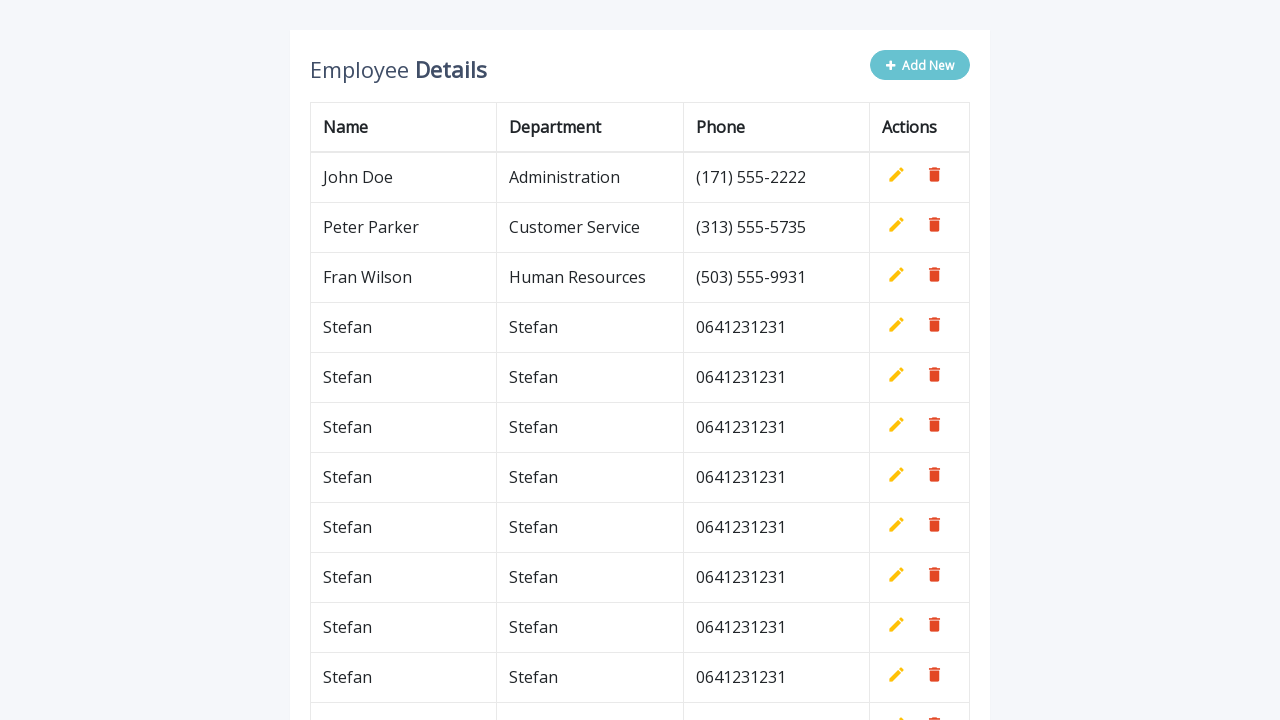

Filled name field with 'Stefan' (iteration 52/100) on #name
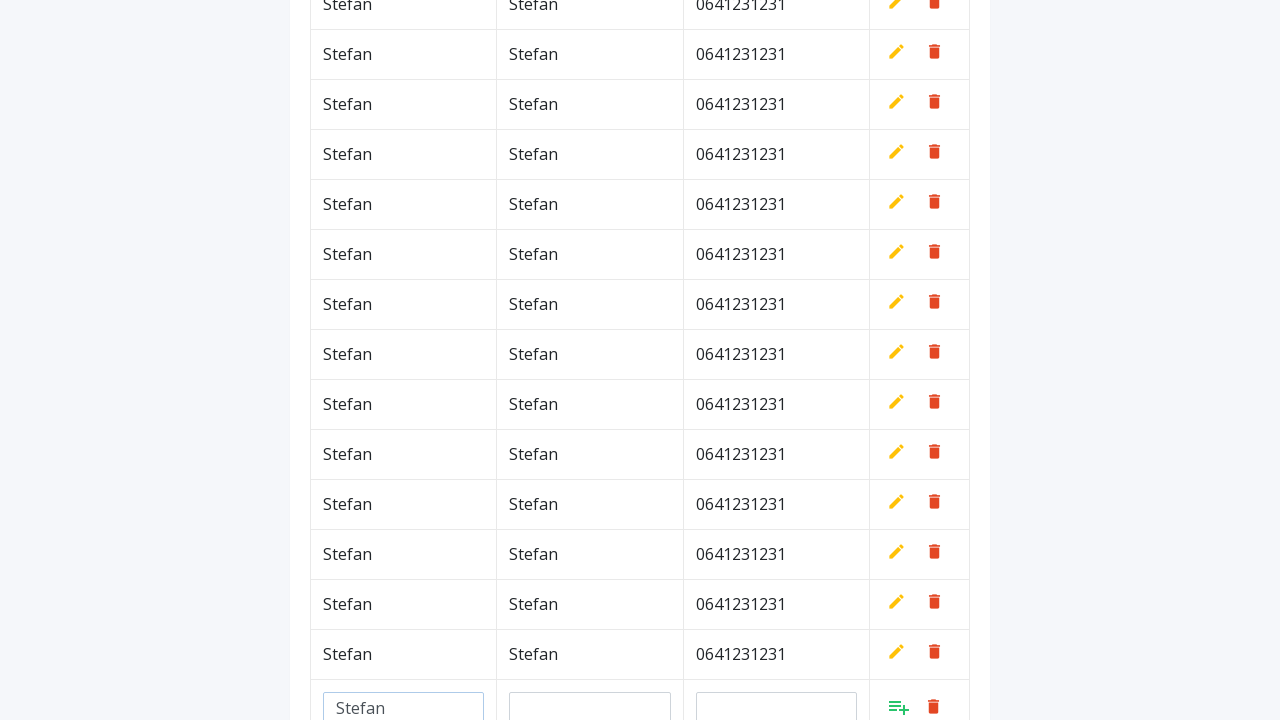

Filled department field with 'Stefan' (iteration 52/100) on #department
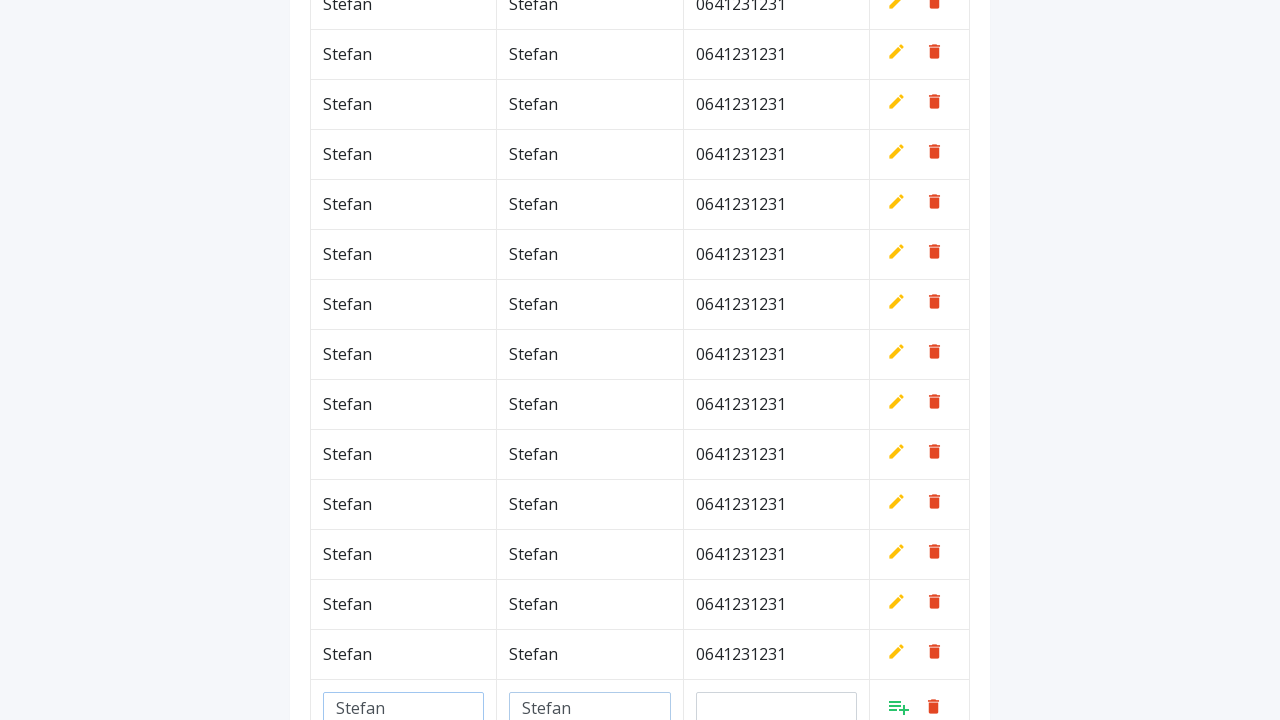

Filled phone field with '0641231231' (iteration 52/100) on #phone
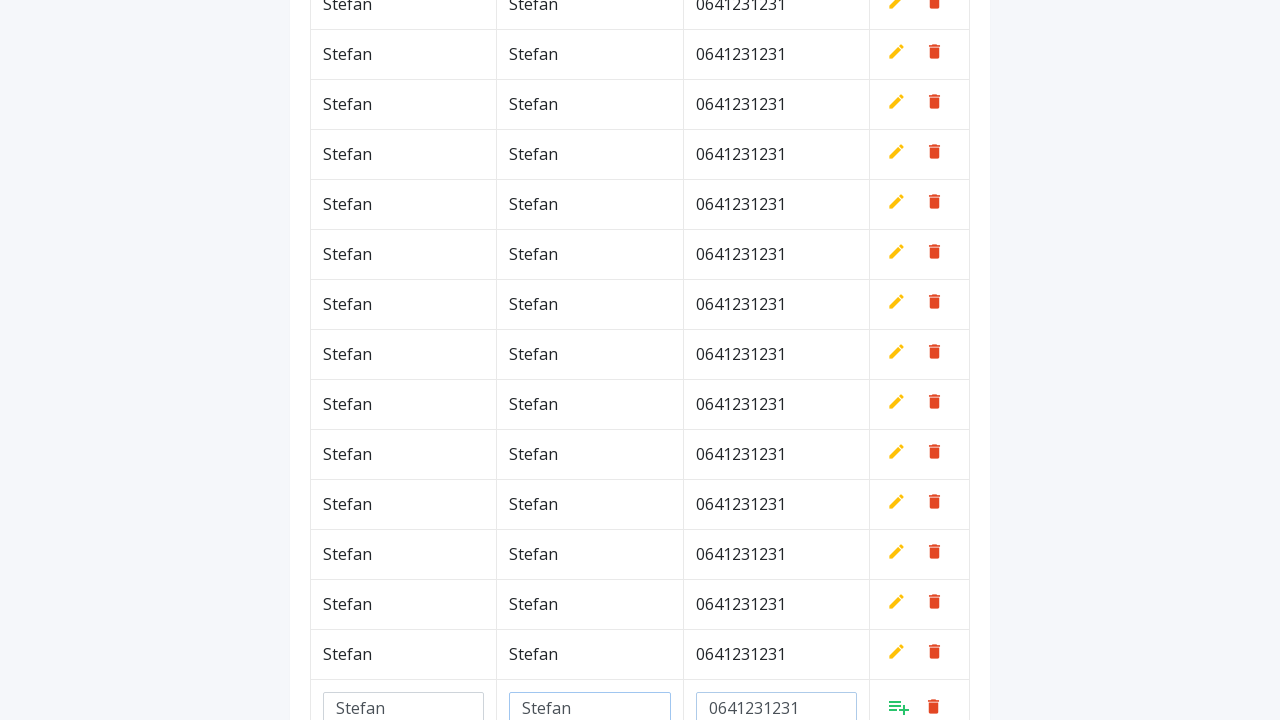

Clicked add/confirm button to save new row (iteration 52/100) at (899, 706) on a.add[style*='inline']
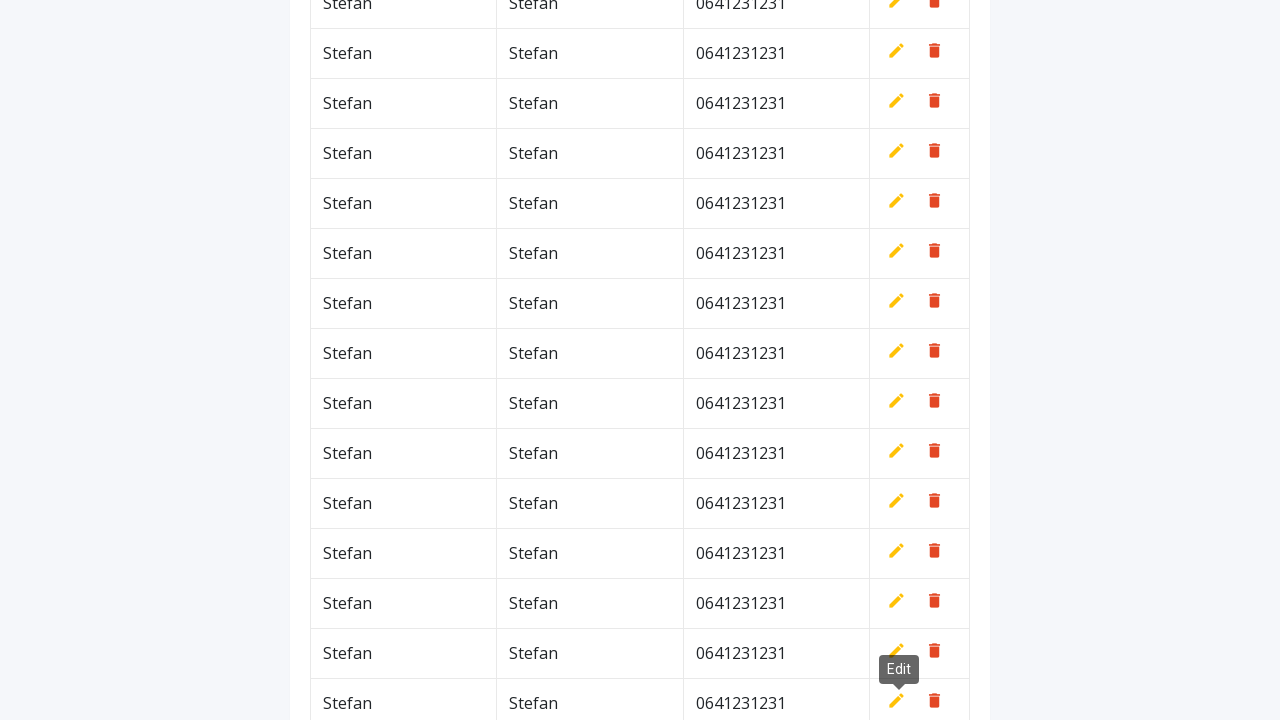

Clicked add new row button (iteration 53/100) at (920, 65) on xpath=//*[contains(@class,'btn')]
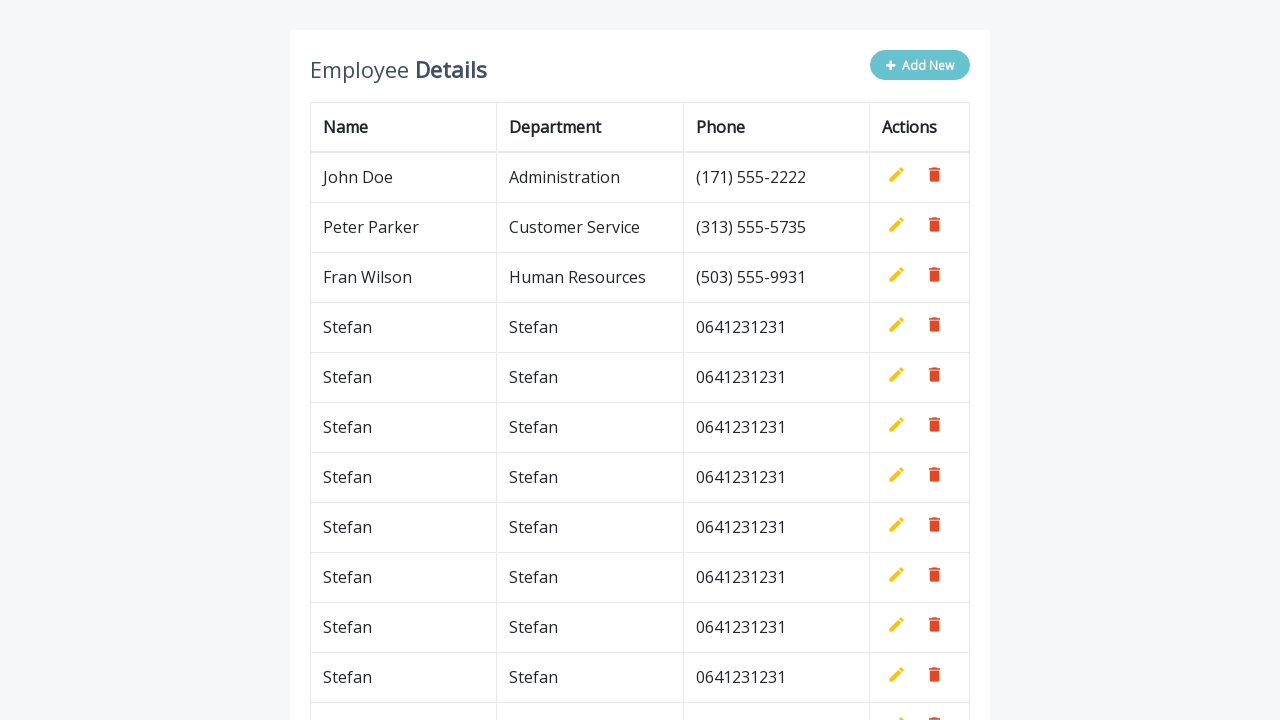

Filled name field with 'Stefan' (iteration 53/100) on #name
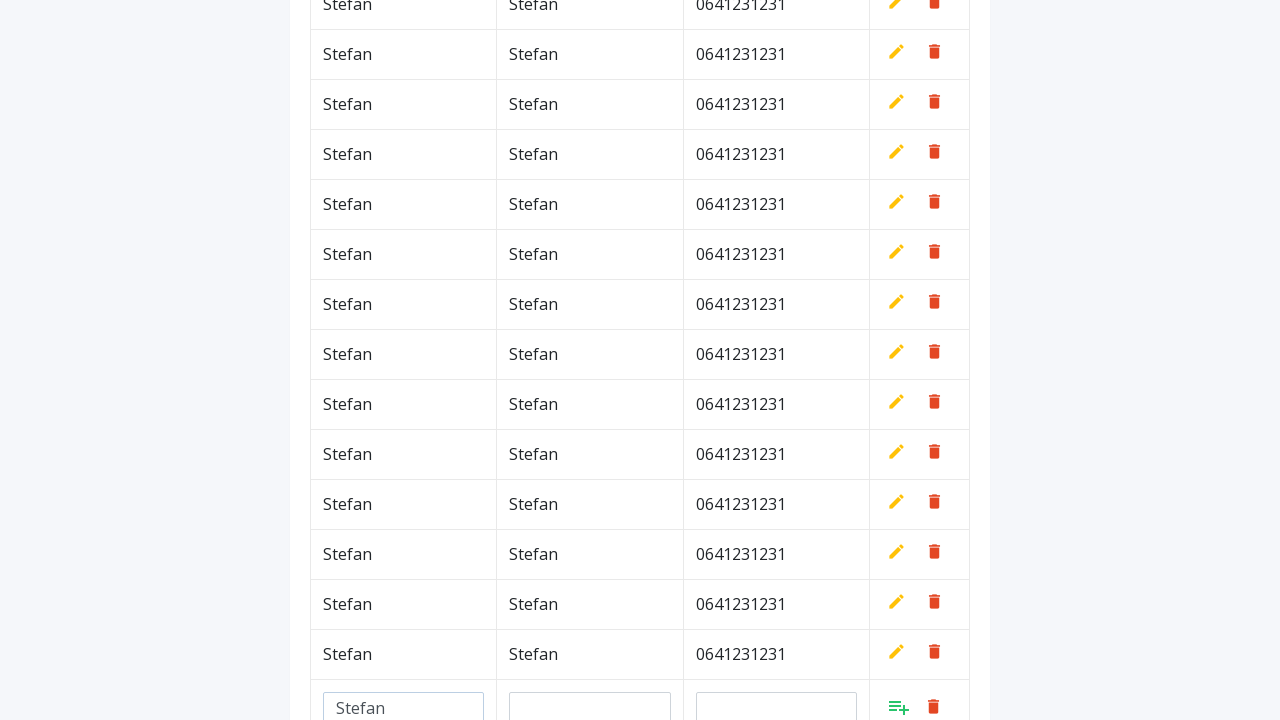

Filled department field with 'Stefan' (iteration 53/100) on #department
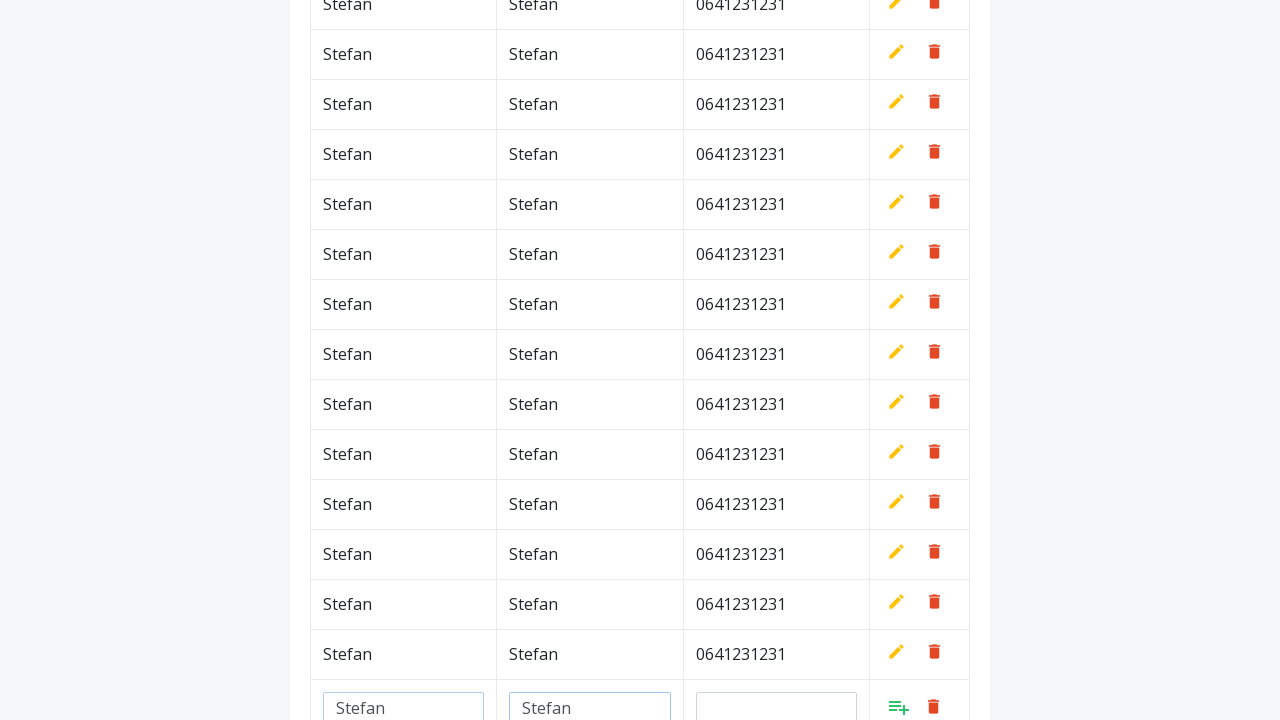

Filled phone field with '0641231231' (iteration 53/100) on #phone
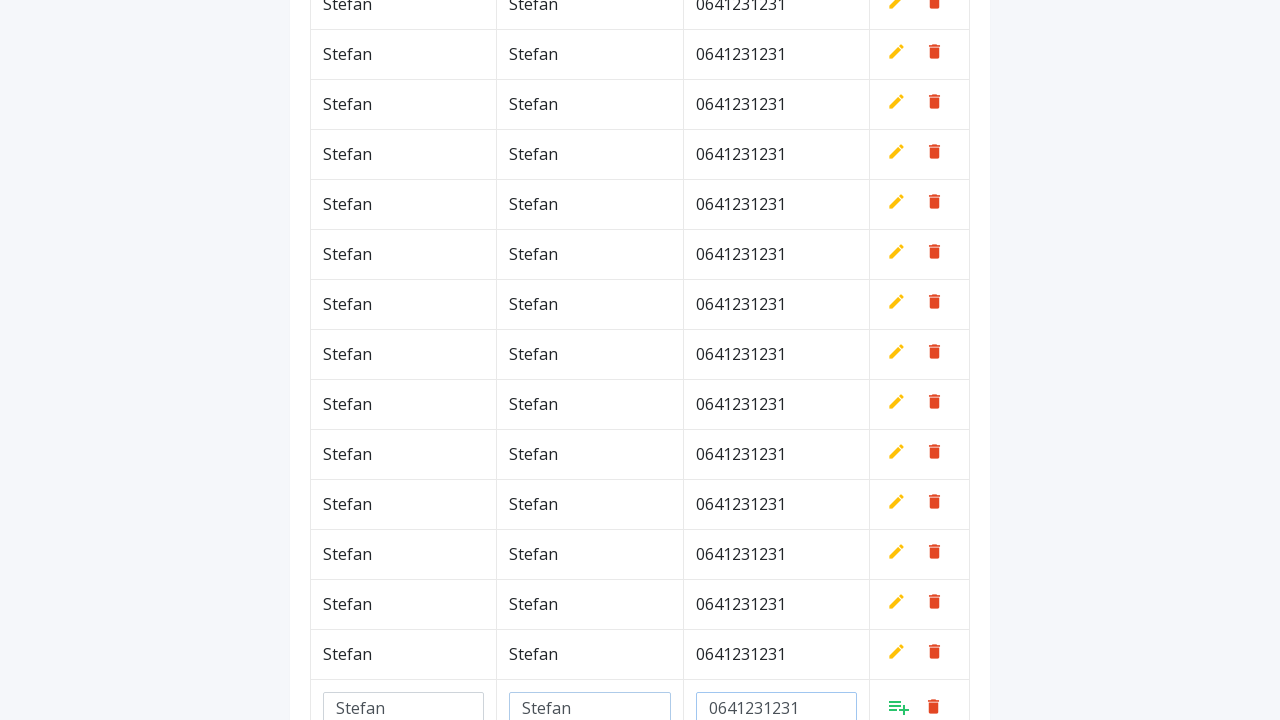

Clicked add/confirm button to save new row (iteration 53/100) at (899, 706) on a.add[style*='inline']
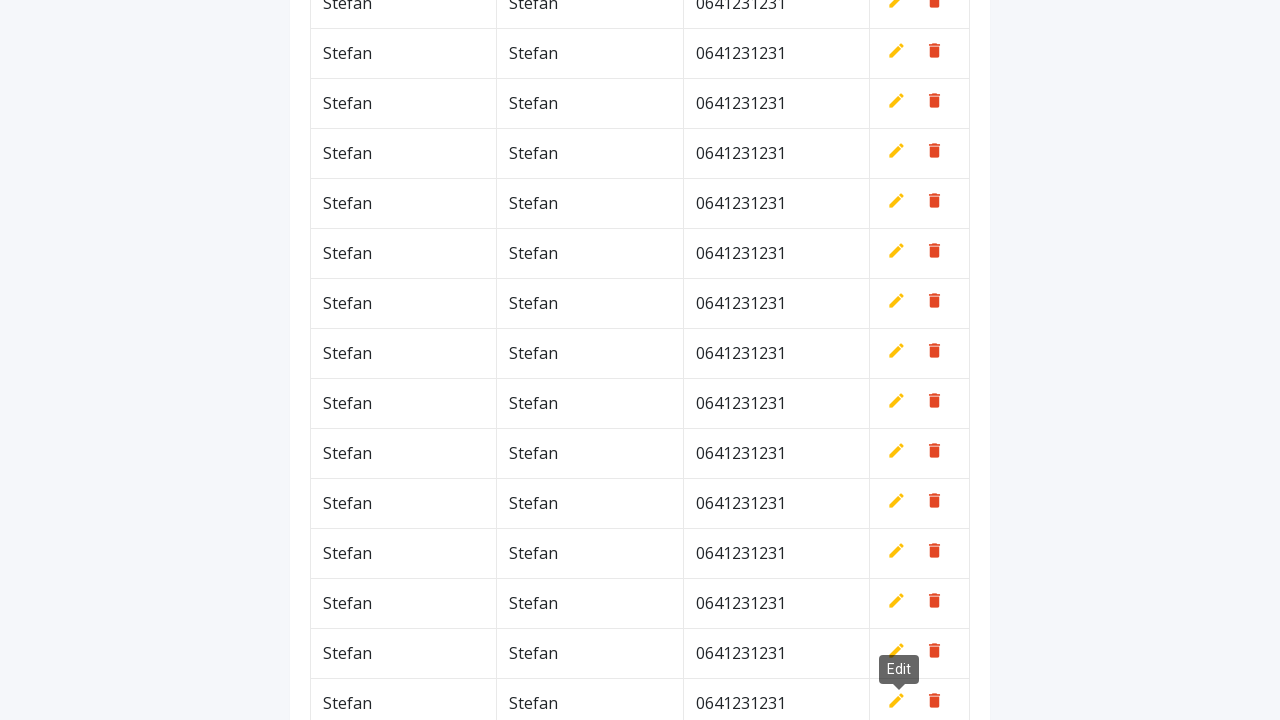

Clicked add new row button (iteration 54/100) at (920, 65) on xpath=//*[contains(@class,'btn')]
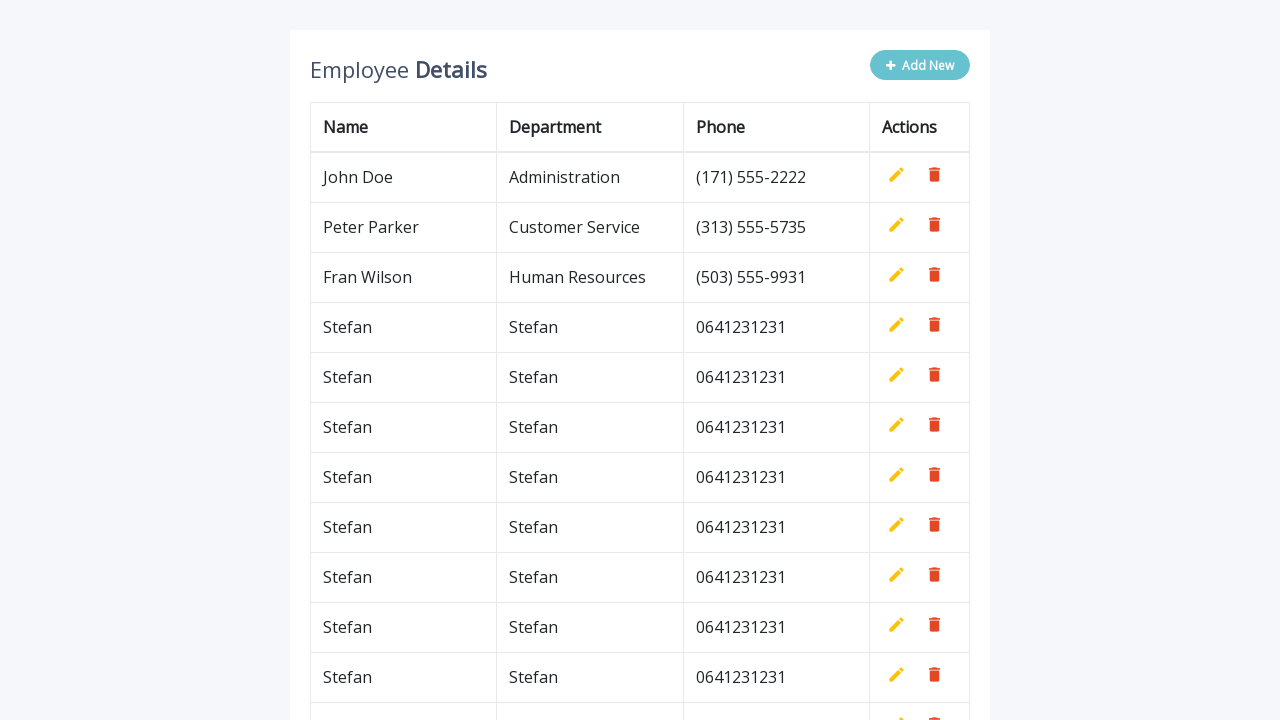

Filled name field with 'Stefan' (iteration 54/100) on #name
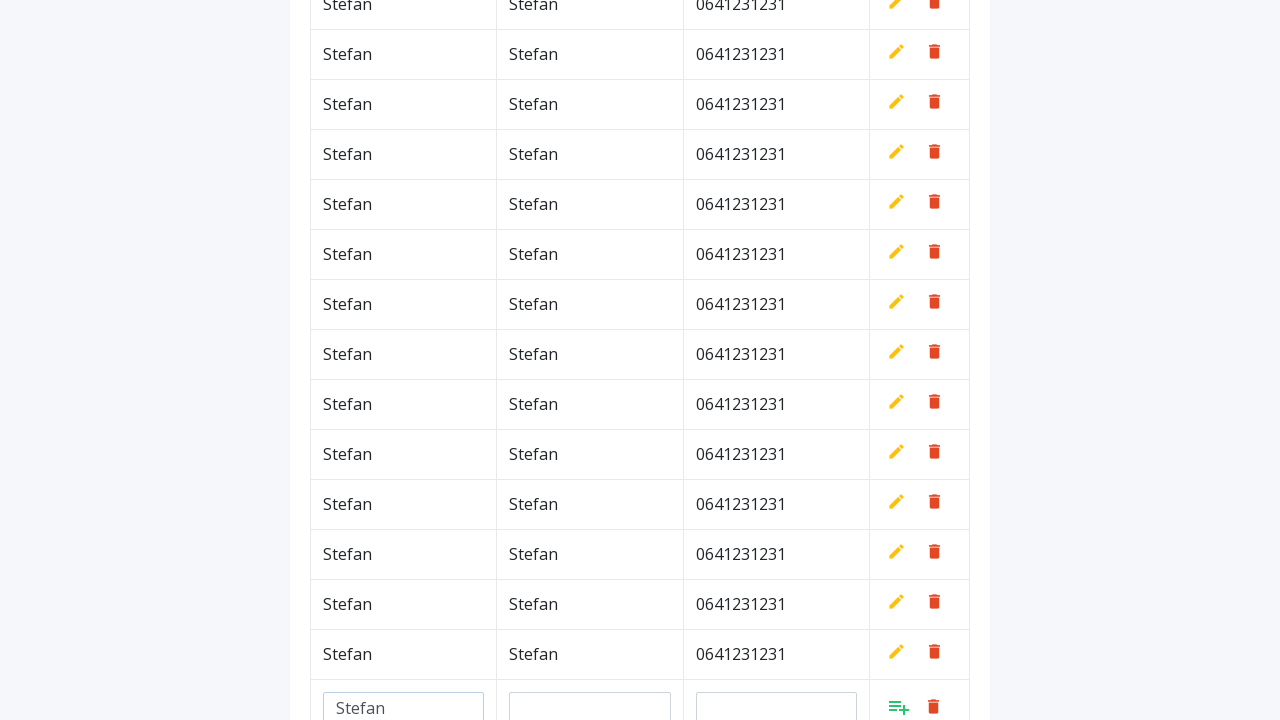

Filled department field with 'Stefan' (iteration 54/100) on #department
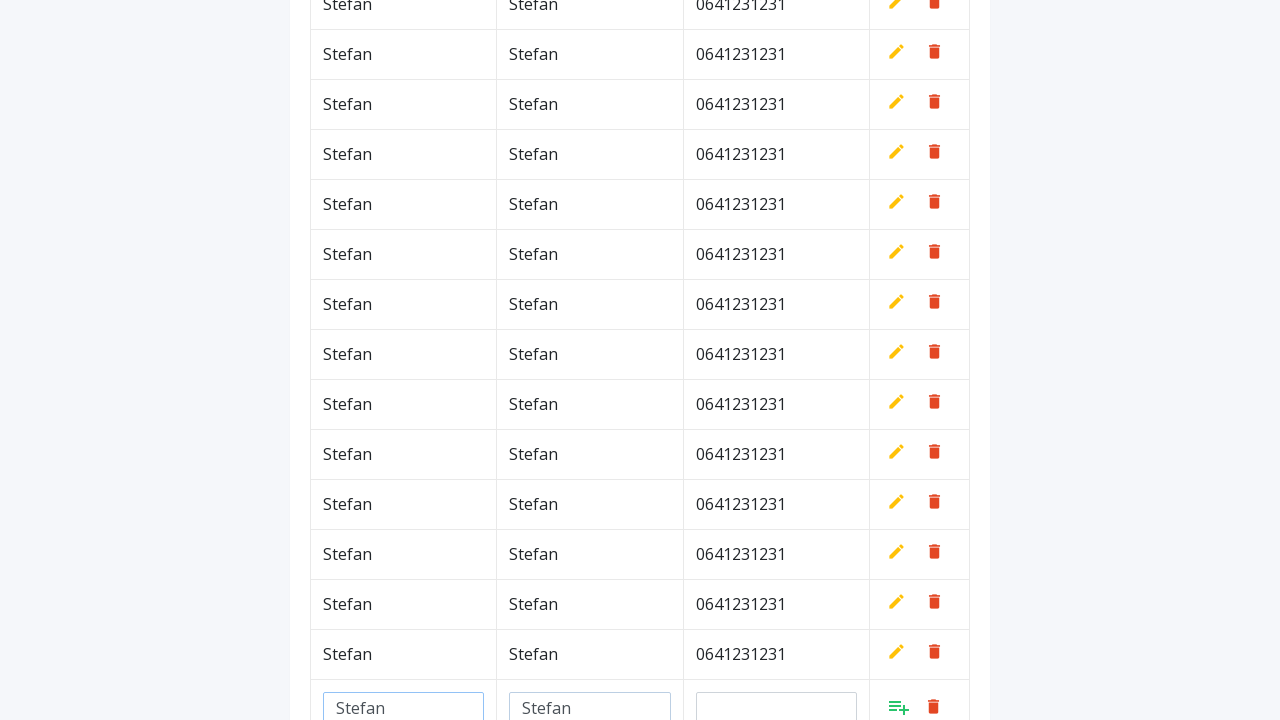

Filled phone field with '0641231231' (iteration 54/100) on #phone
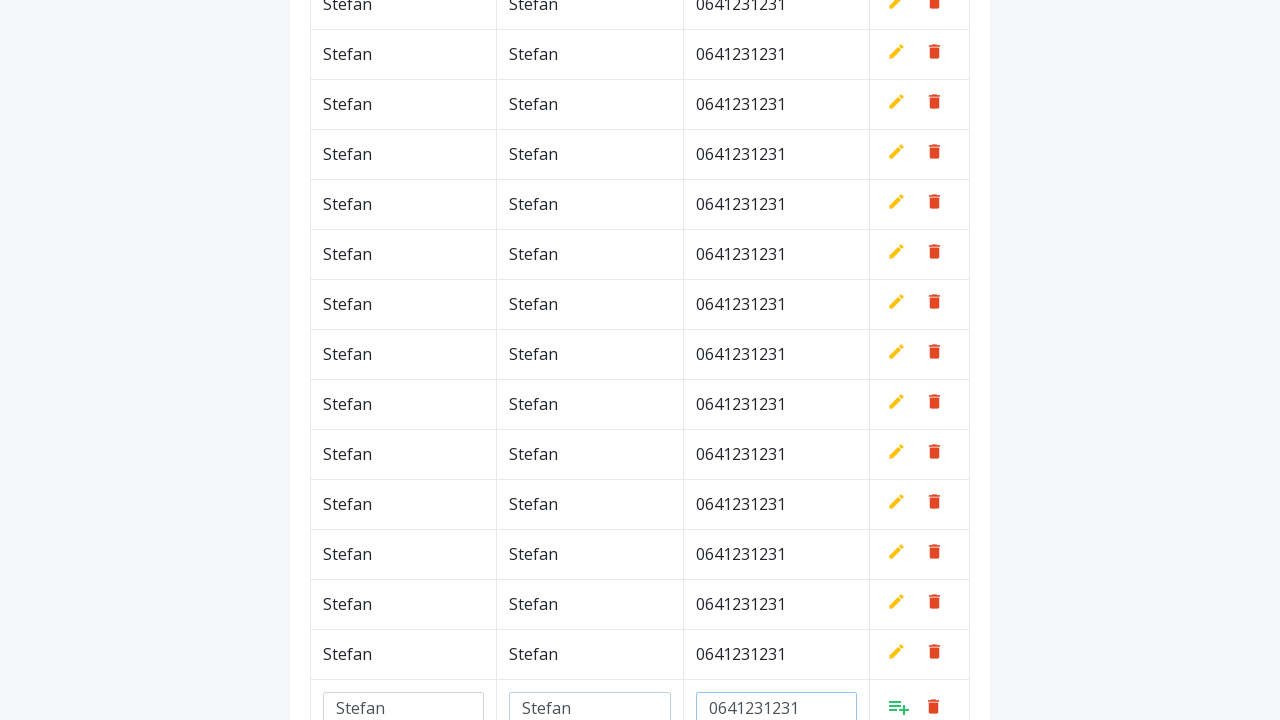

Clicked add/confirm button to save new row (iteration 54/100) at (899, 706) on a.add[style*='inline']
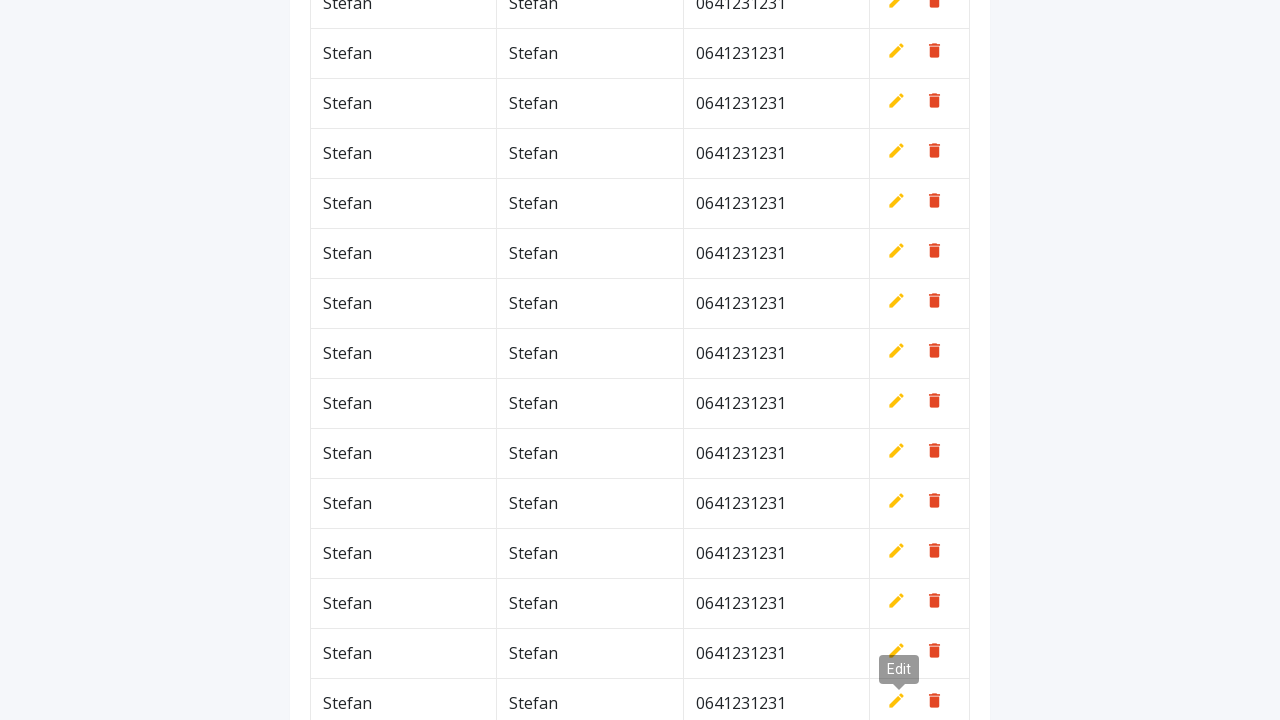

Clicked add new row button (iteration 55/100) at (920, 65) on xpath=//*[contains(@class,'btn')]
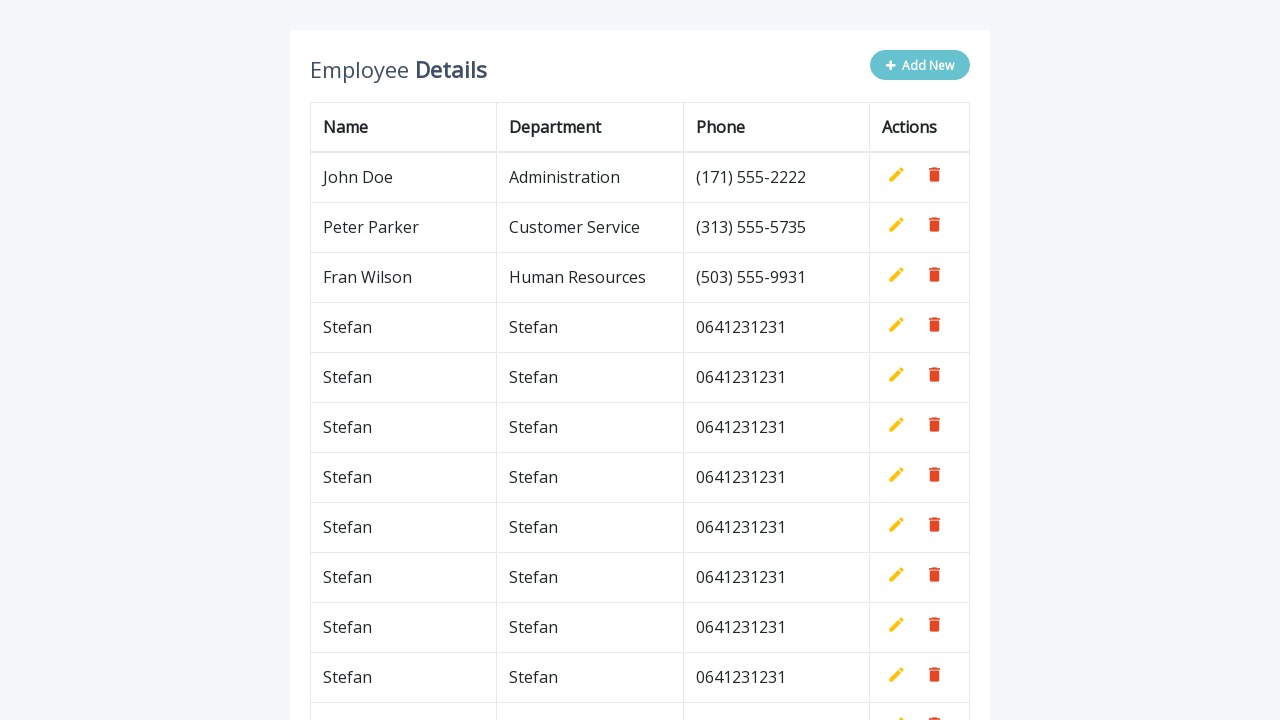

Filled name field with 'Stefan' (iteration 55/100) on #name
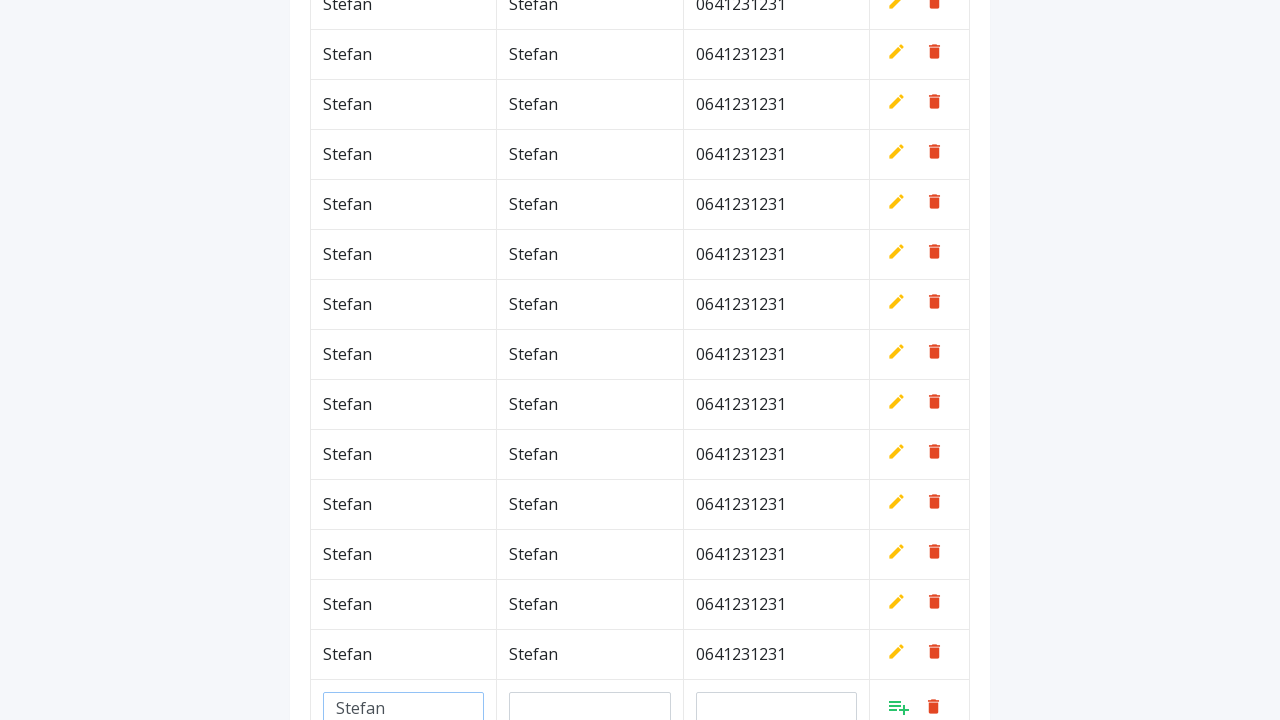

Filled department field with 'Stefan' (iteration 55/100) on #department
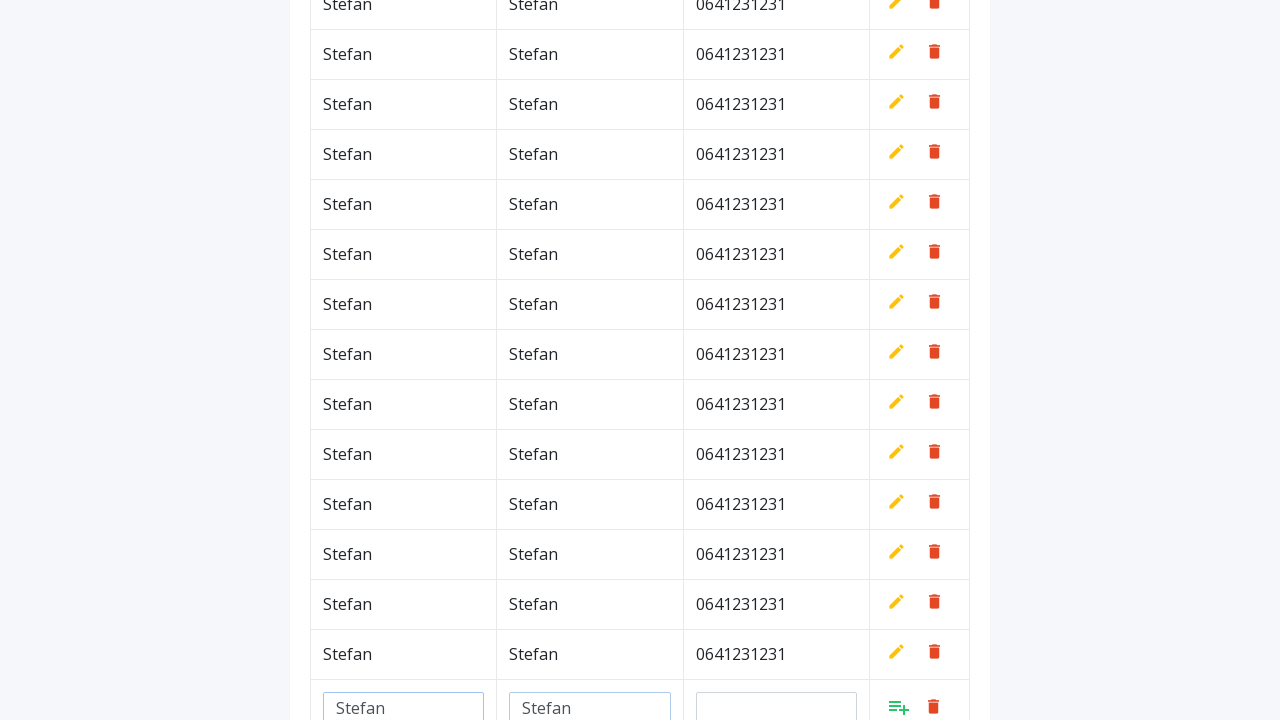

Filled phone field with '0641231231' (iteration 55/100) on #phone
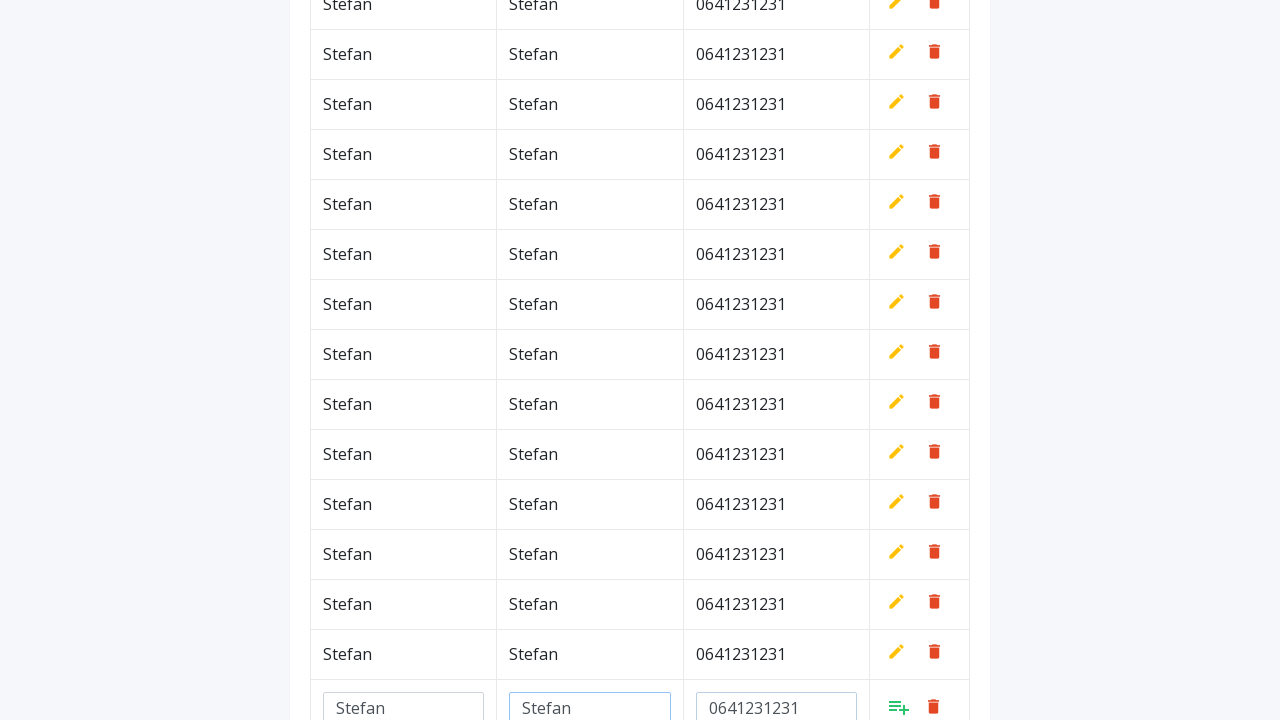

Clicked add/confirm button to save new row (iteration 55/100) at (899, 706) on a.add[style*='inline']
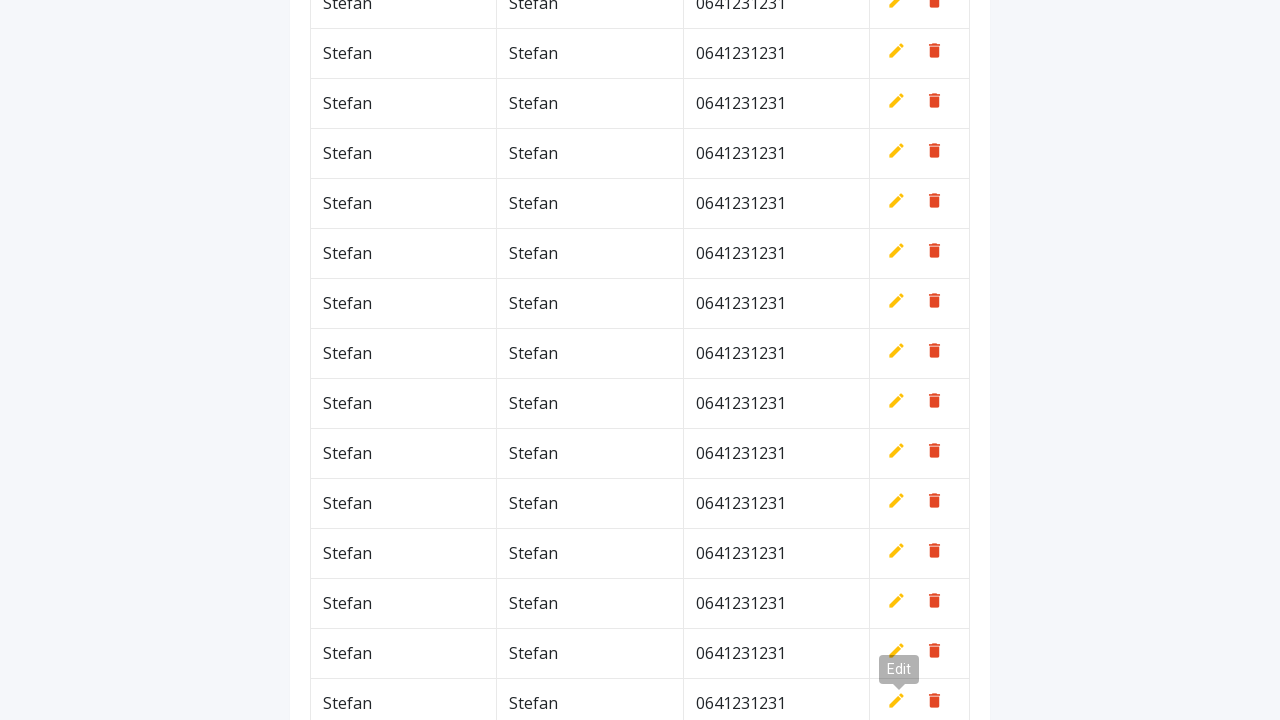

Clicked add new row button (iteration 56/100) at (920, 65) on xpath=//*[contains(@class,'btn')]
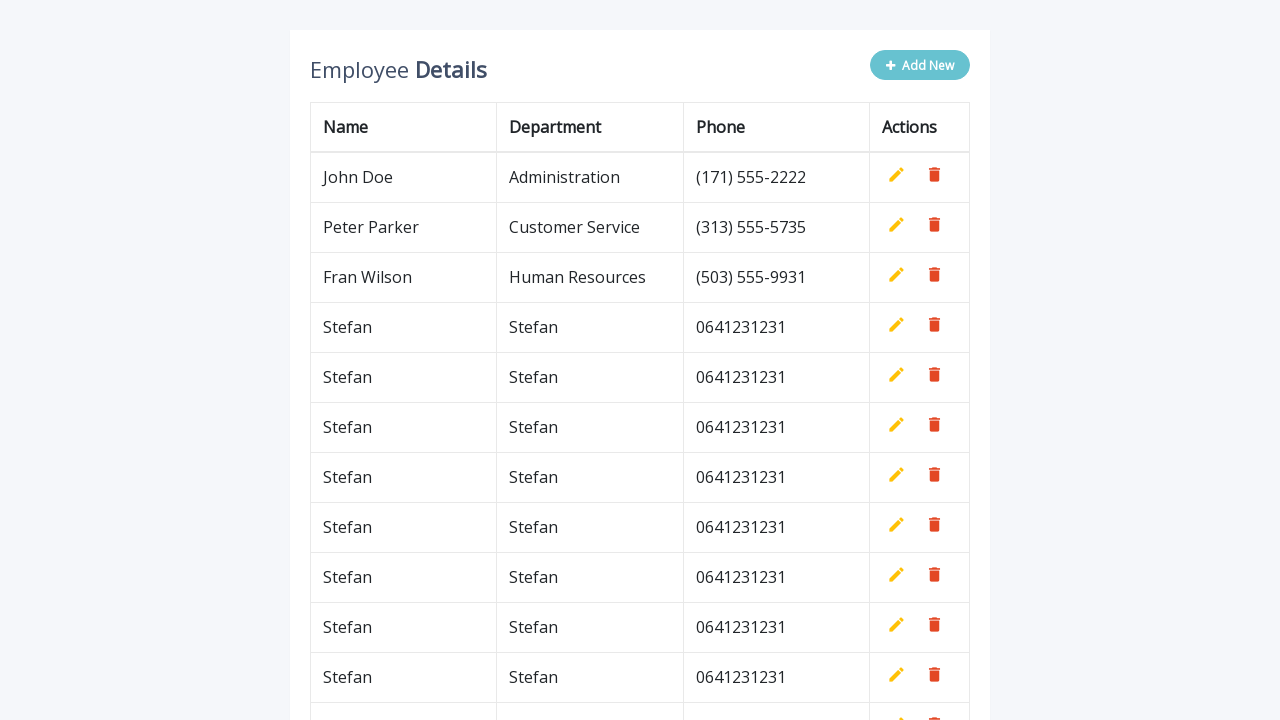

Filled name field with 'Stefan' (iteration 56/100) on #name
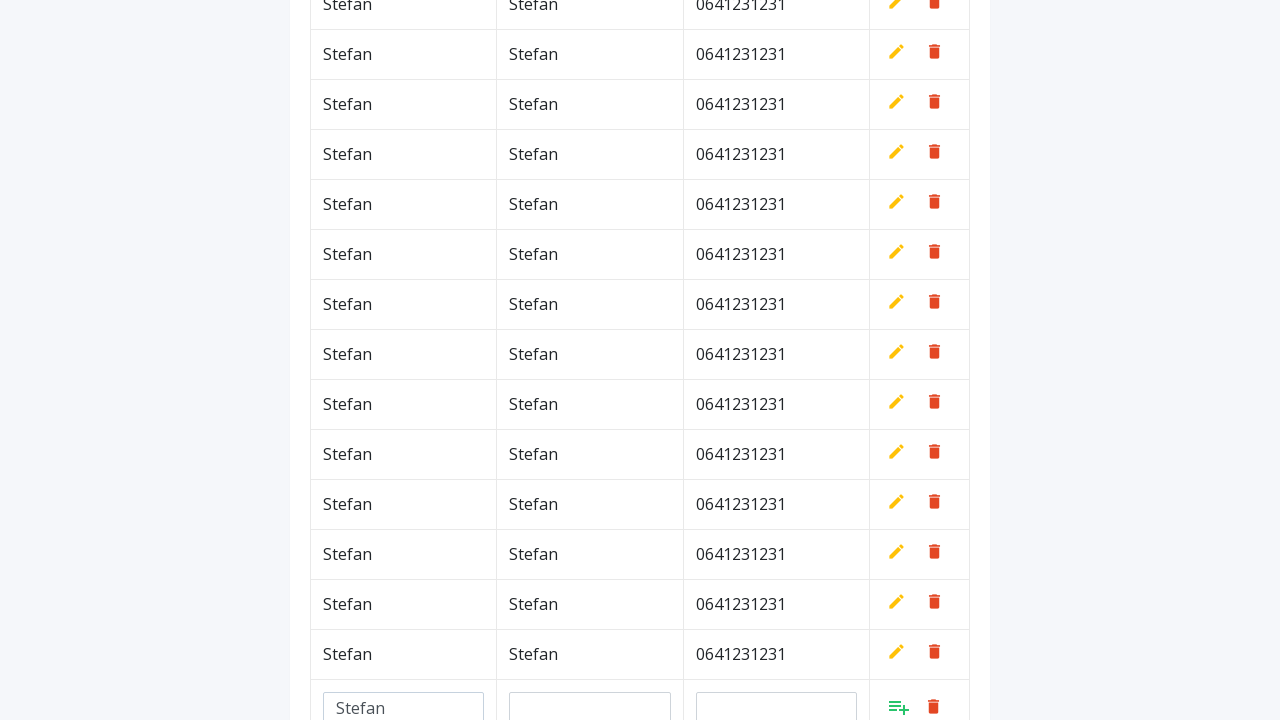

Filled department field with 'Stefan' (iteration 56/100) on #department
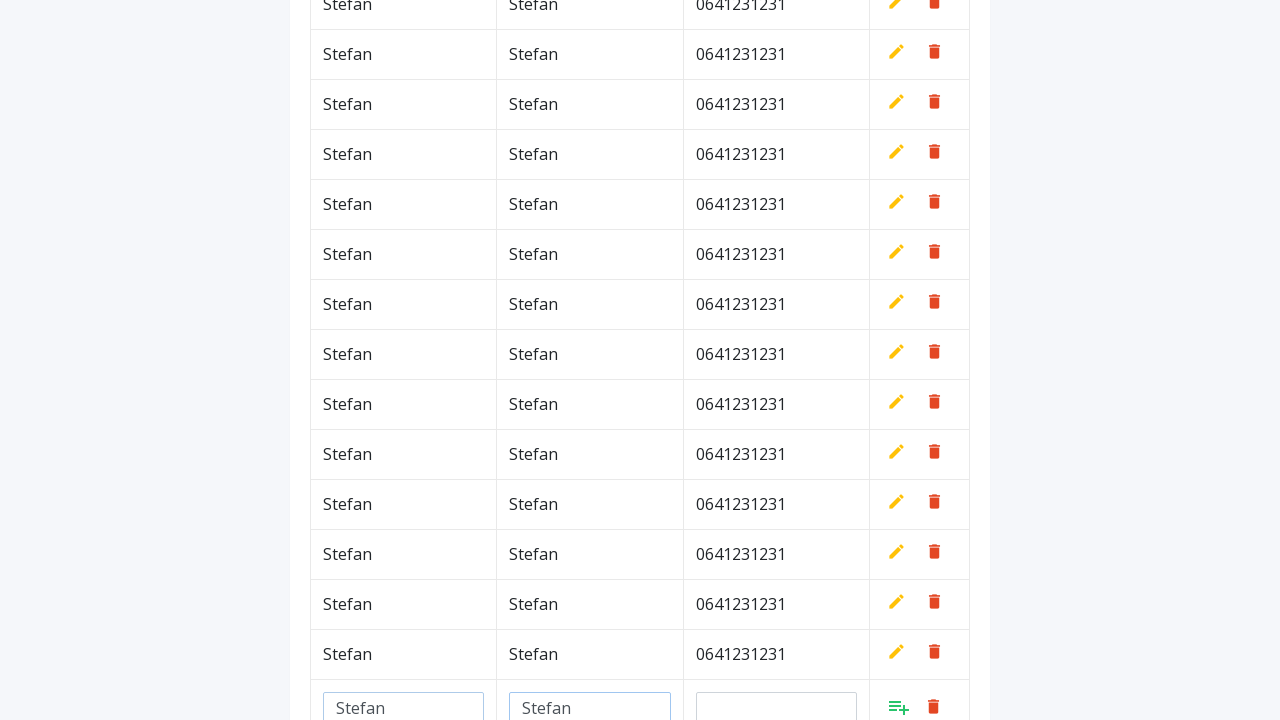

Filled phone field with '0641231231' (iteration 56/100) on #phone
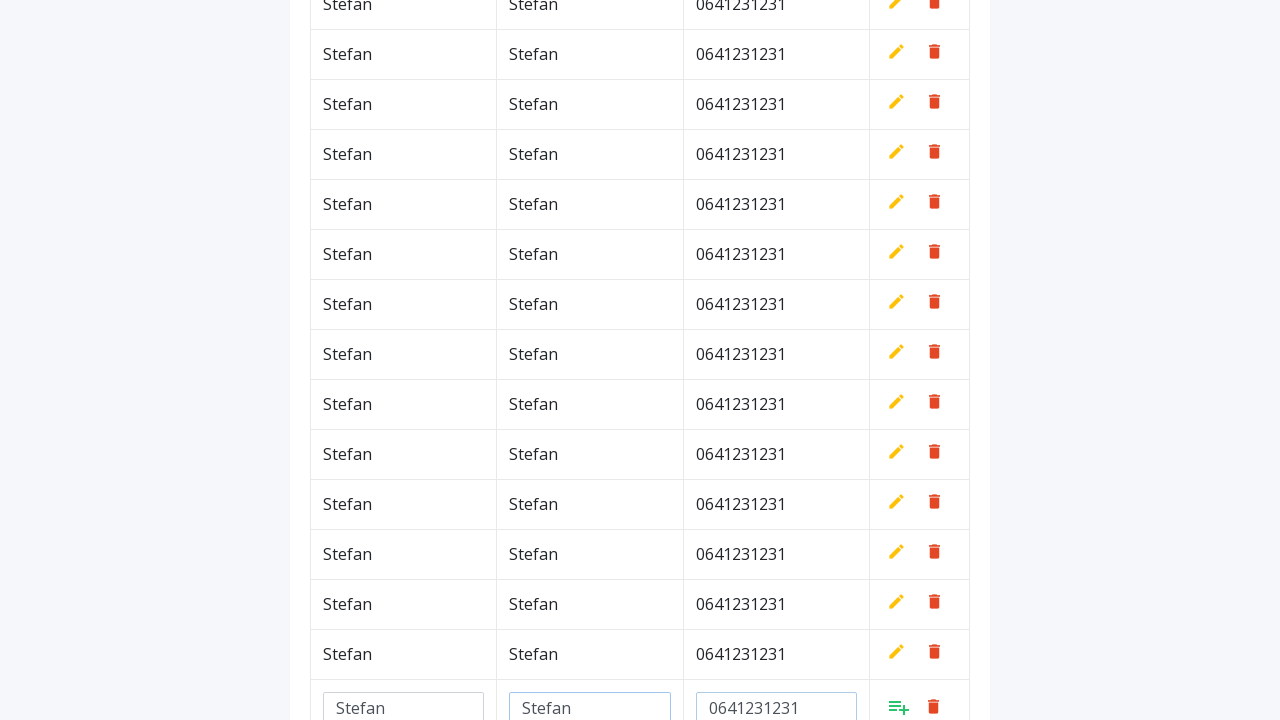

Clicked add/confirm button to save new row (iteration 56/100) at (899, 706) on a.add[style*='inline']
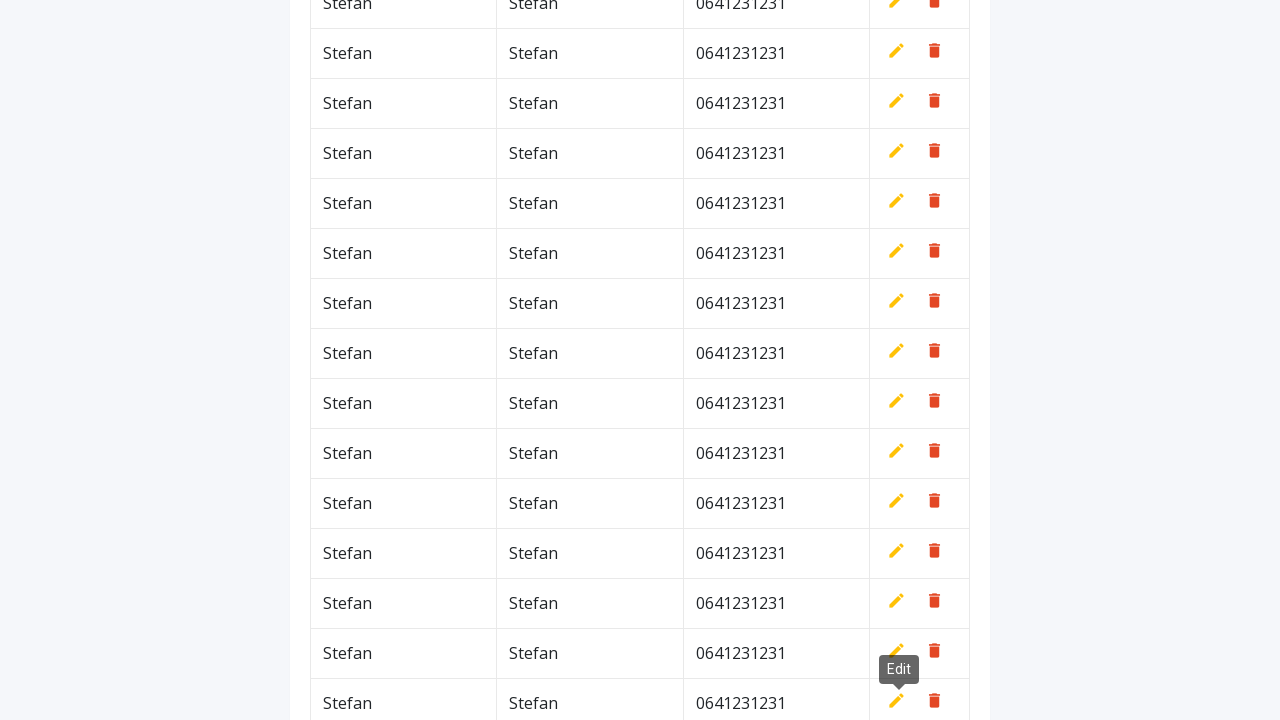

Clicked add new row button (iteration 57/100) at (920, 65) on xpath=//*[contains(@class,'btn')]
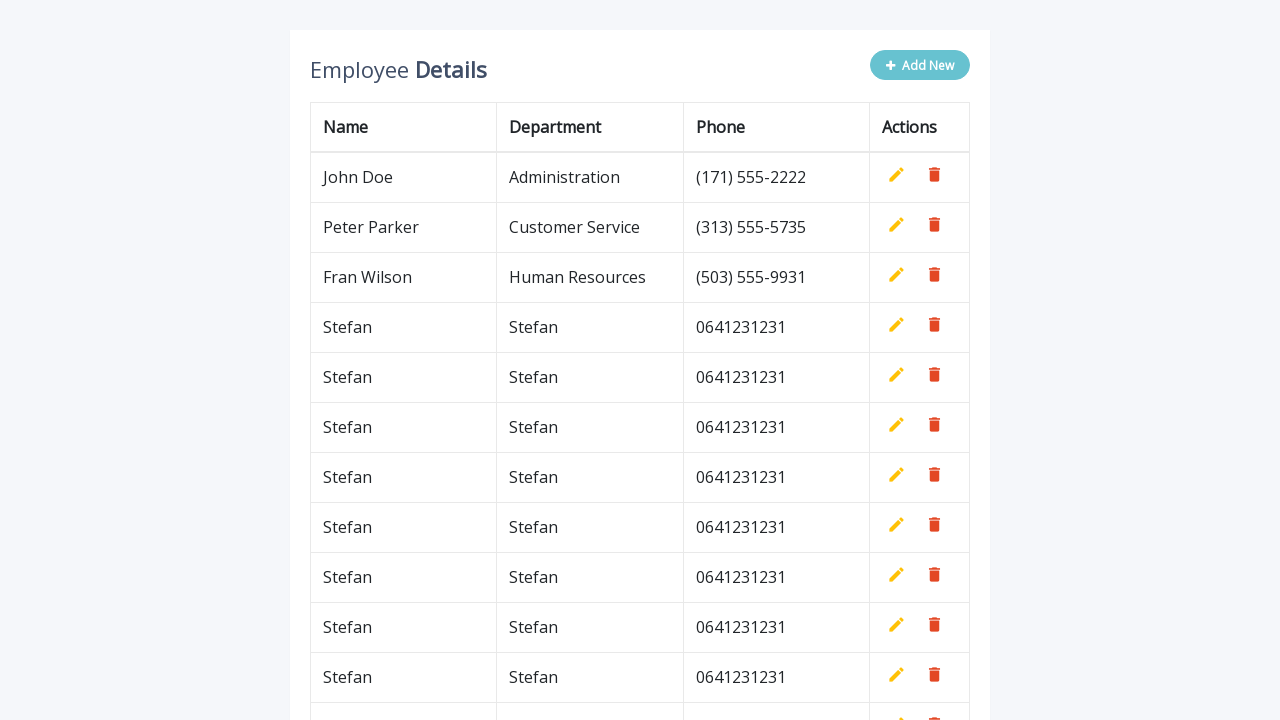

Filled name field with 'Stefan' (iteration 57/100) on #name
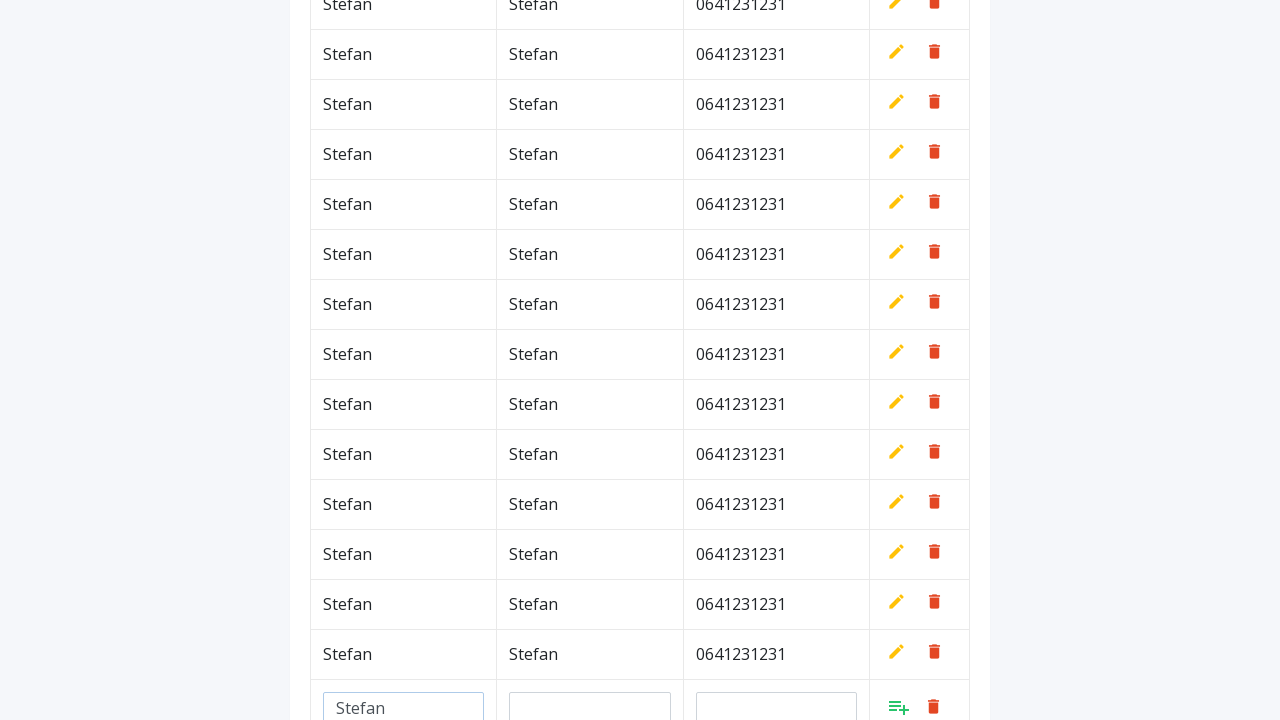

Filled department field with 'Stefan' (iteration 57/100) on #department
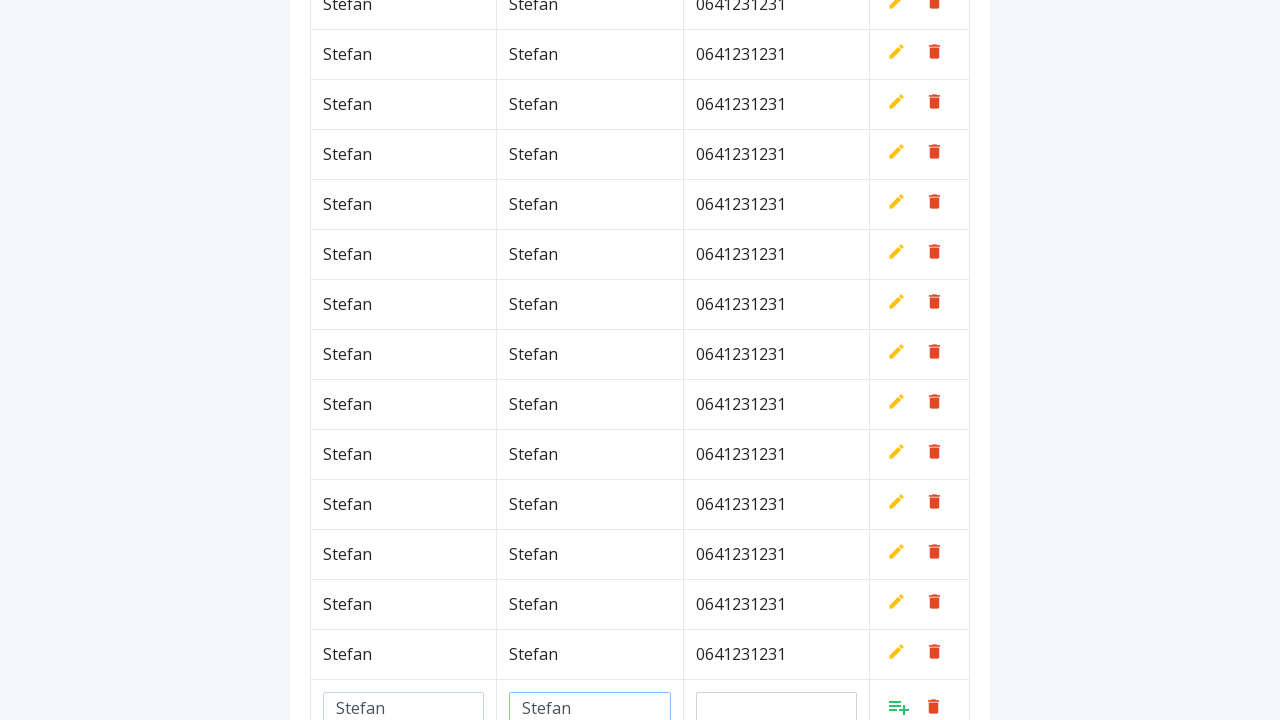

Filled phone field with '0641231231' (iteration 57/100) on #phone
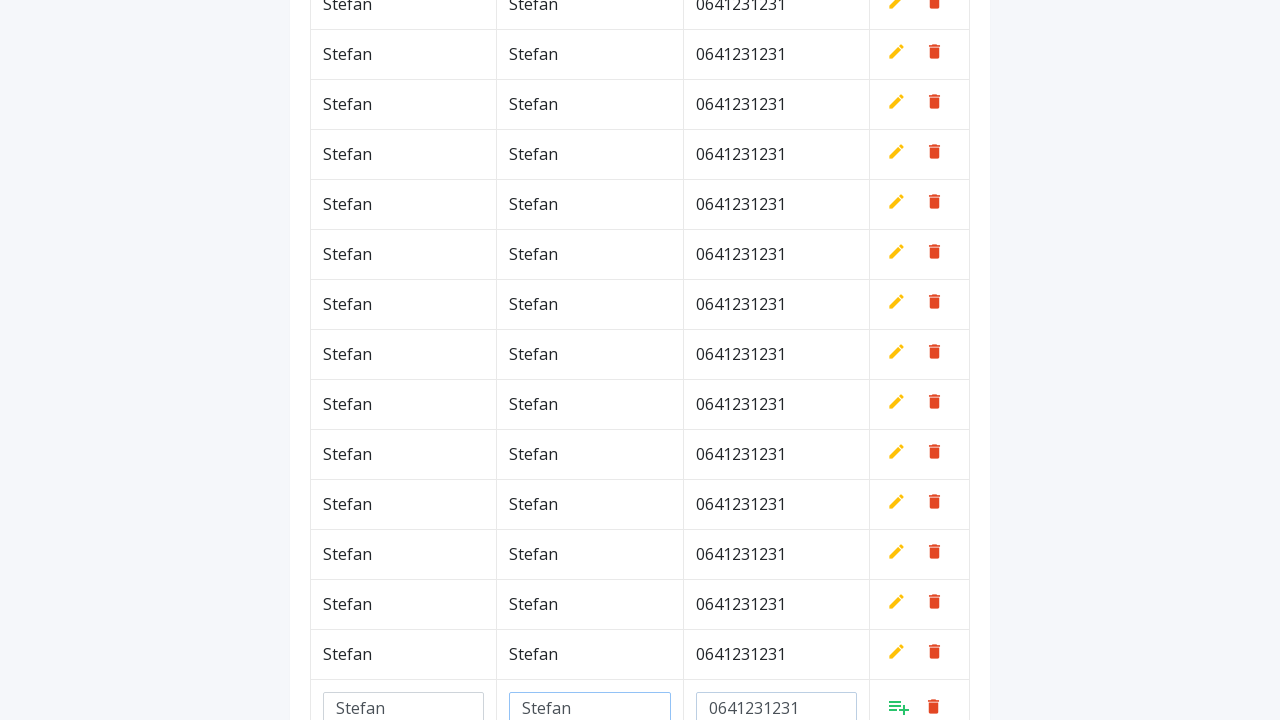

Clicked add/confirm button to save new row (iteration 57/100) at (899, 706) on a.add[style*='inline']
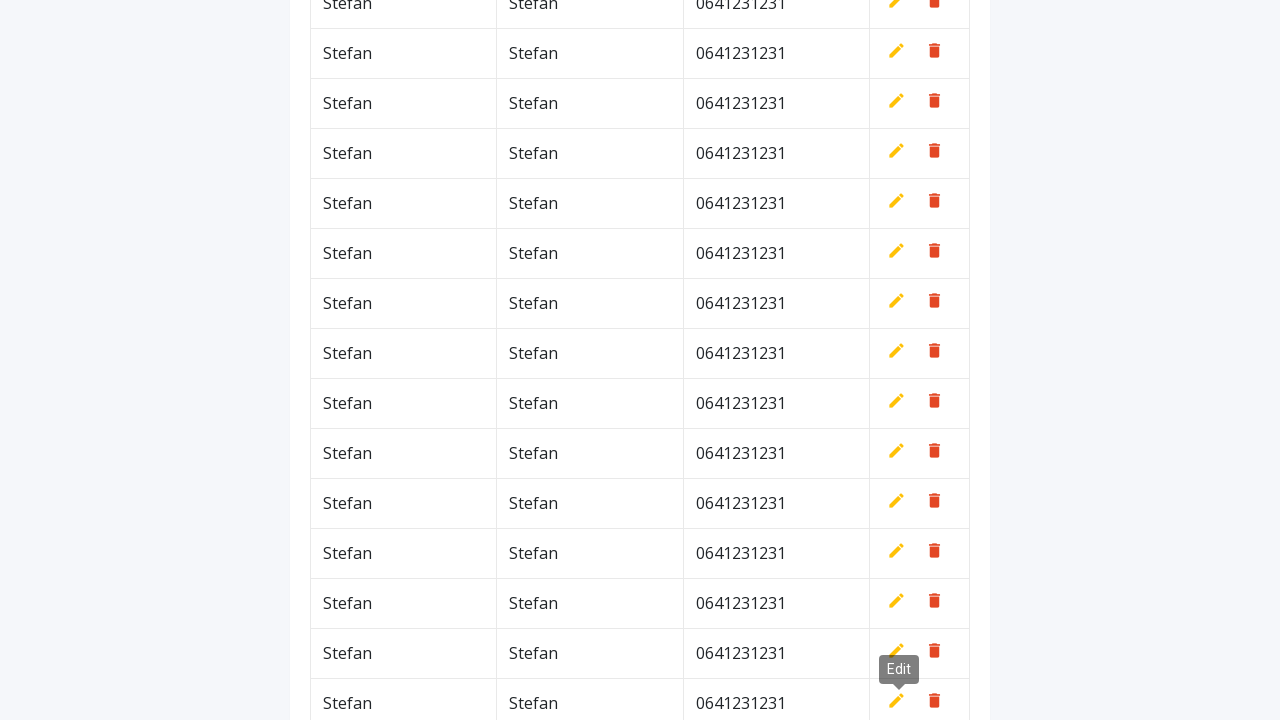

Clicked add new row button (iteration 58/100) at (920, 65) on xpath=//*[contains(@class,'btn')]
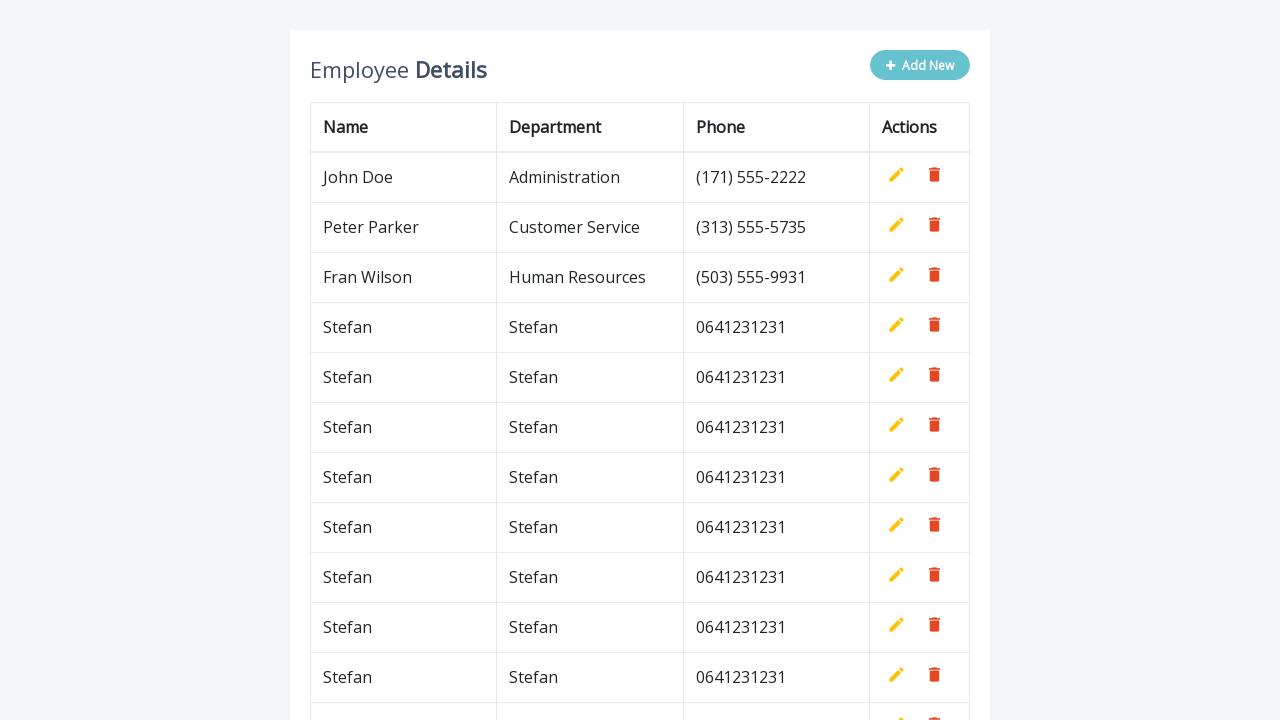

Filled name field with 'Stefan' (iteration 58/100) on #name
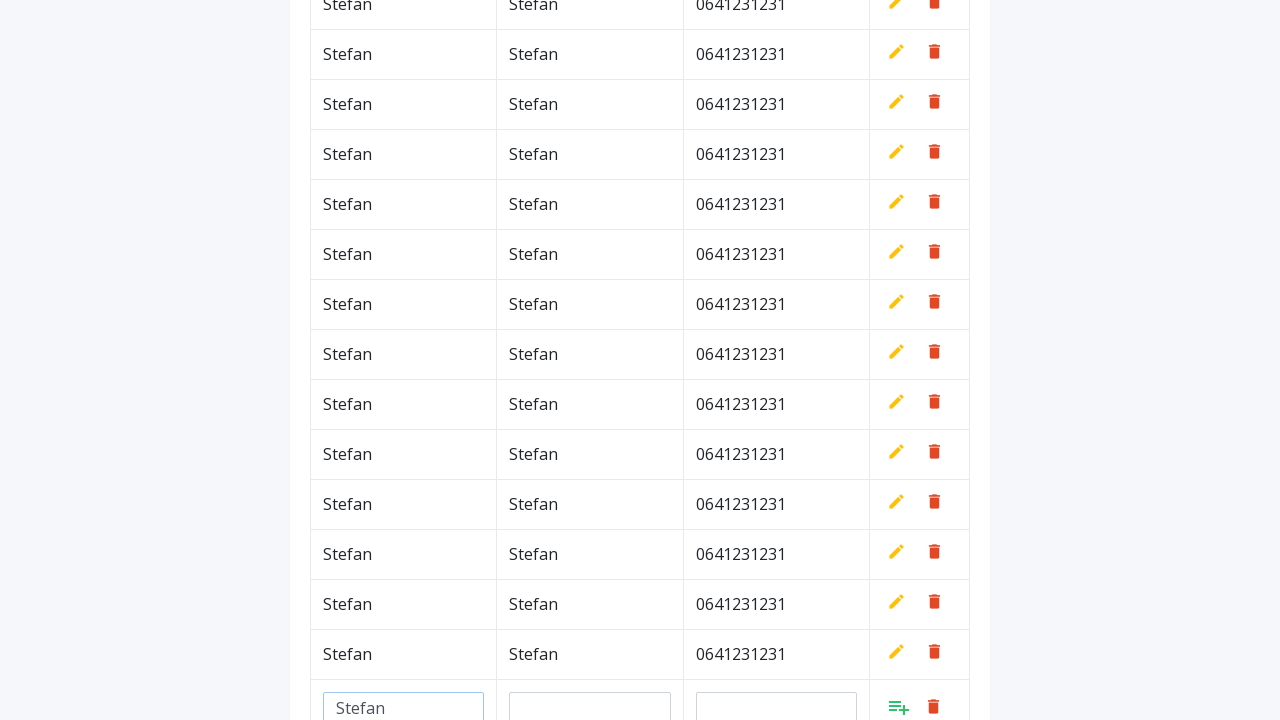

Filled department field with 'Stefan' (iteration 58/100) on #department
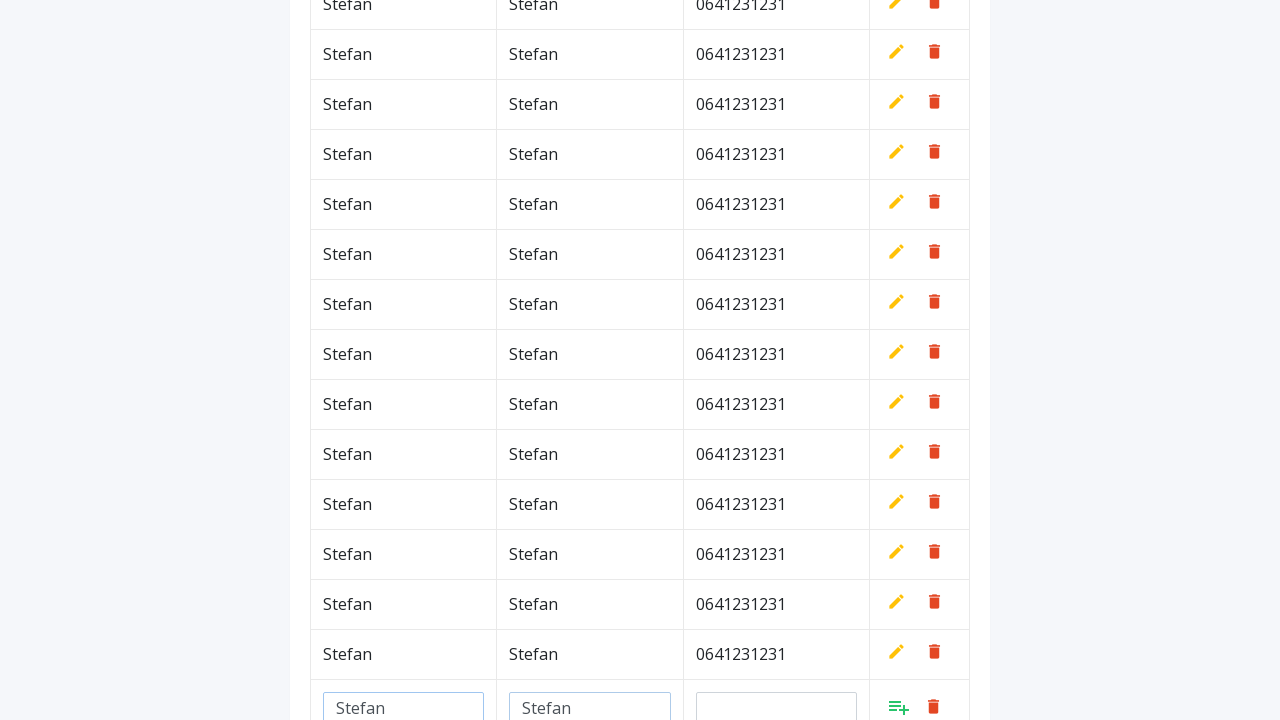

Filled phone field with '0641231231' (iteration 58/100) on #phone
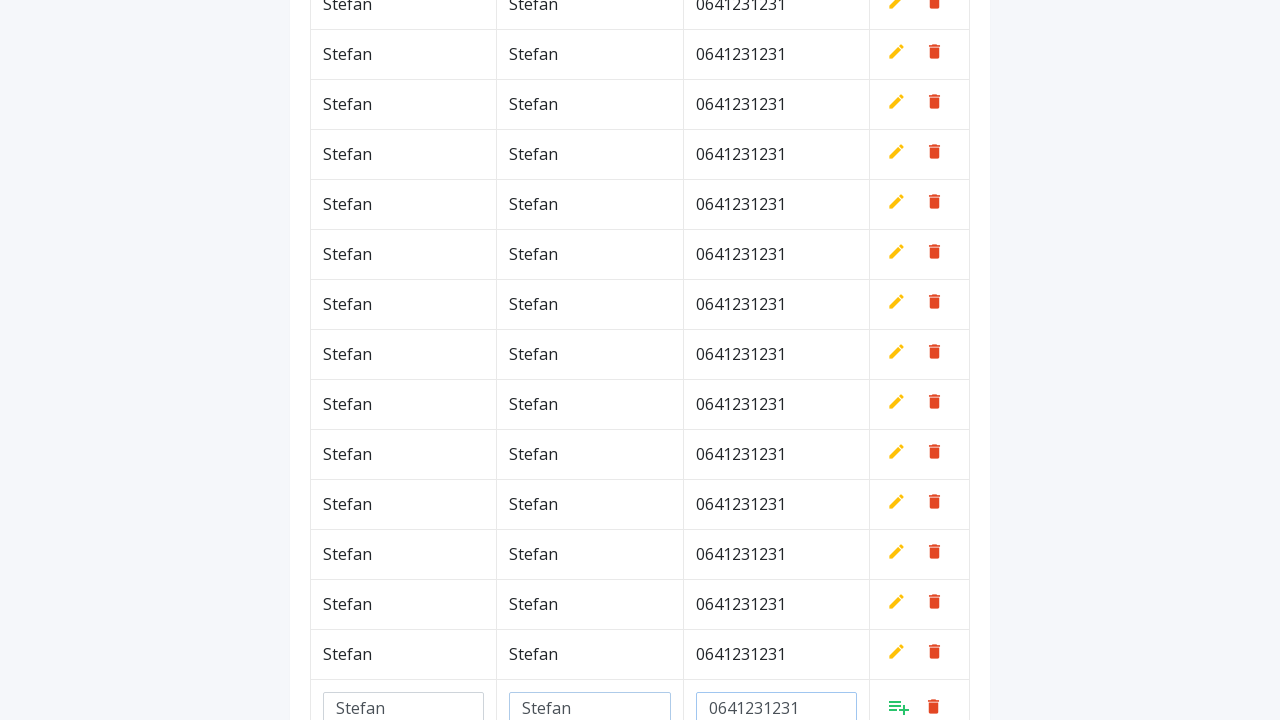

Clicked add/confirm button to save new row (iteration 58/100) at (899, 706) on a.add[style*='inline']
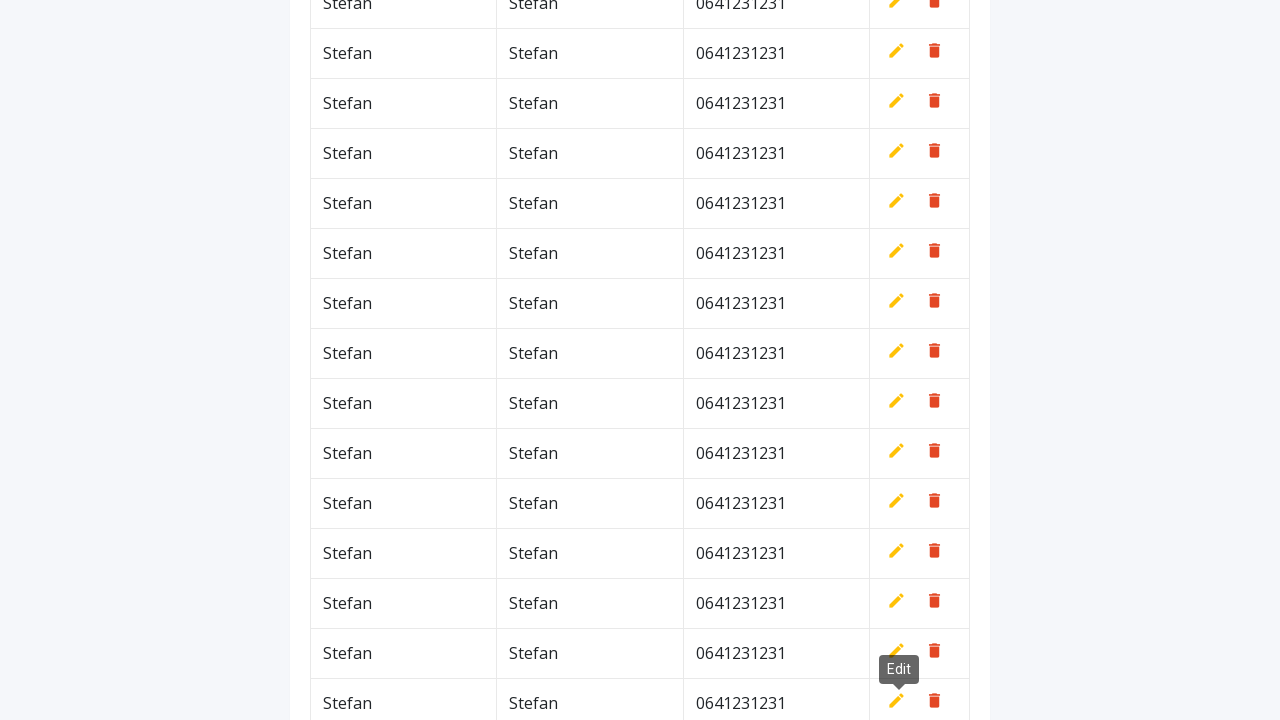

Clicked add new row button (iteration 59/100) at (920, 65) on xpath=//*[contains(@class,'btn')]
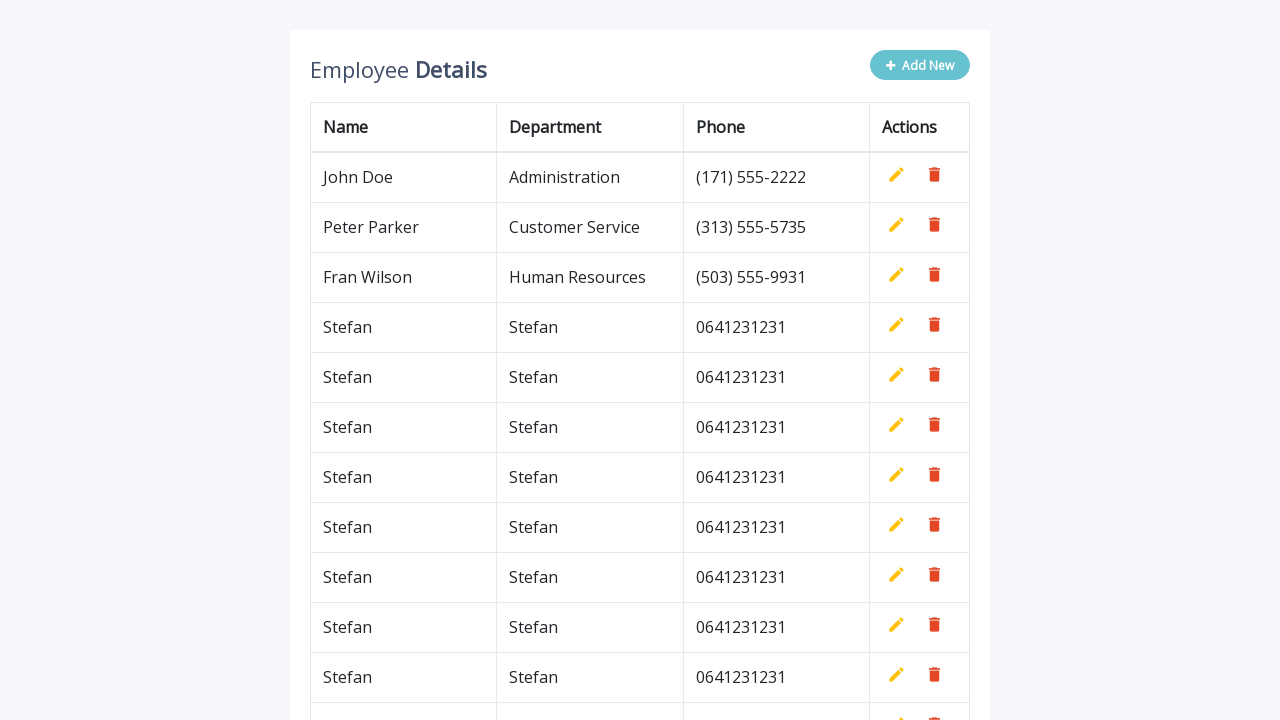

Filled name field with 'Stefan' (iteration 59/100) on #name
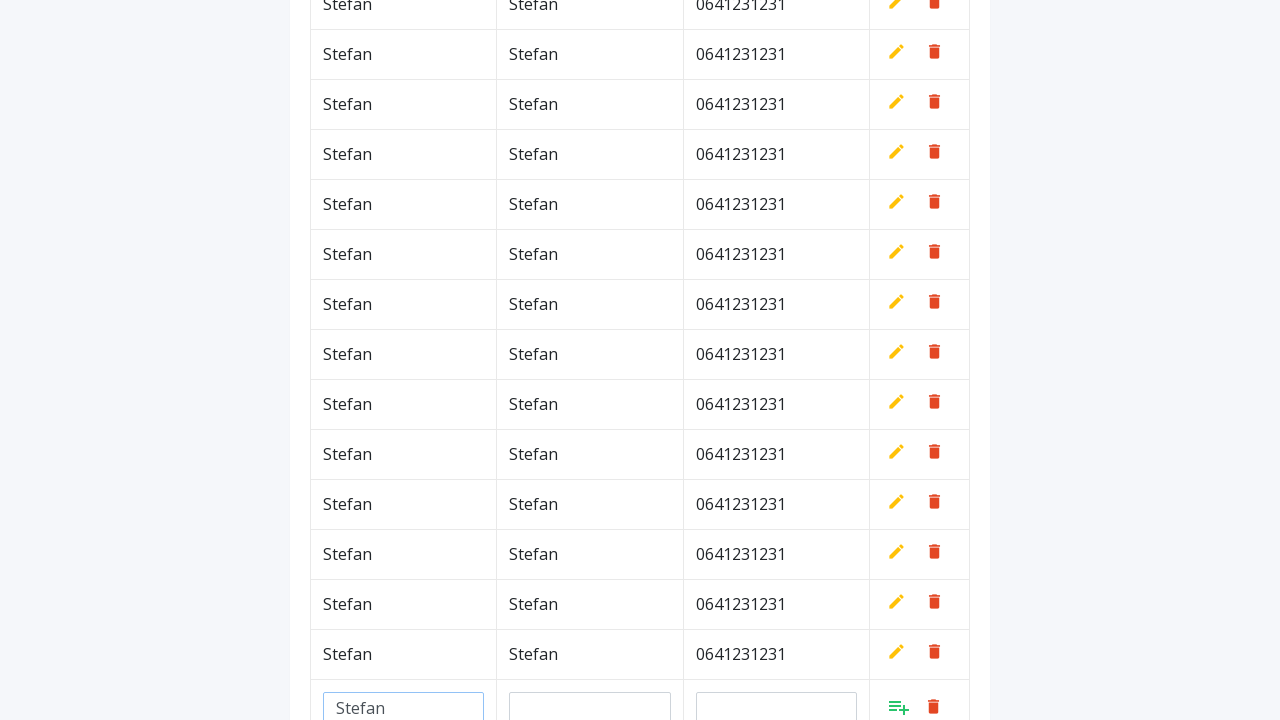

Filled department field with 'Stefan' (iteration 59/100) on #department
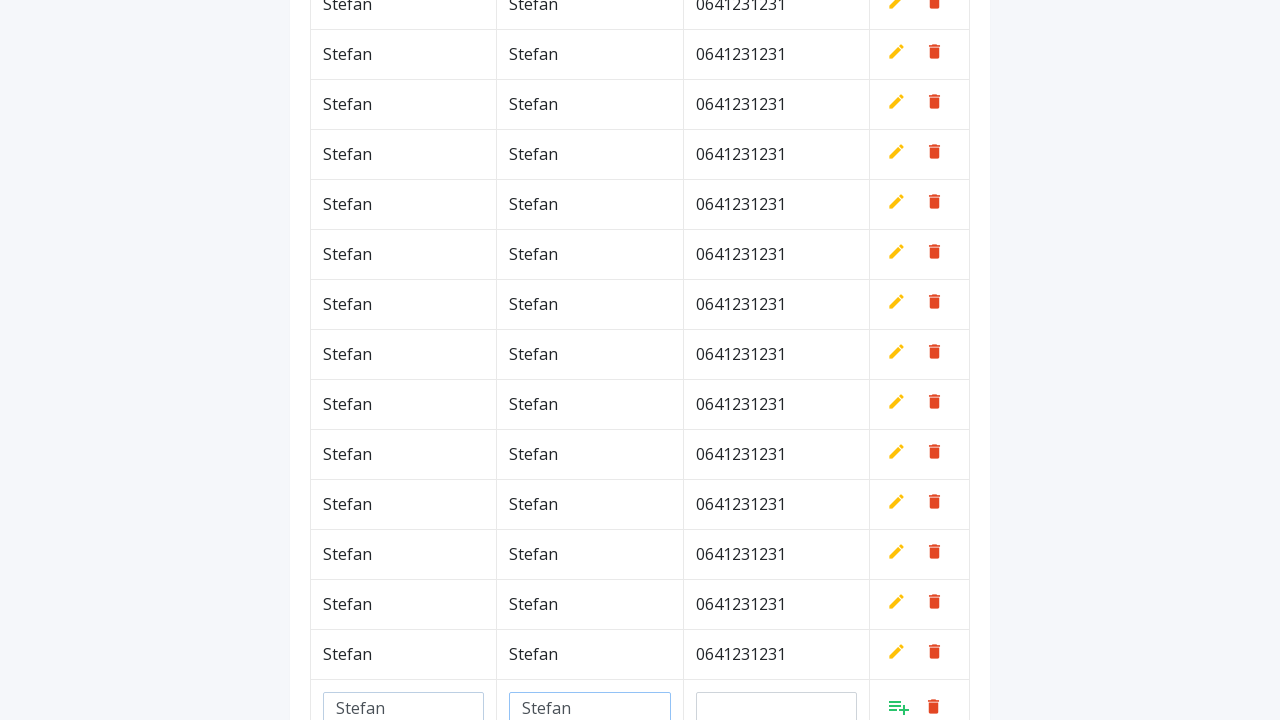

Filled phone field with '0641231231' (iteration 59/100) on #phone
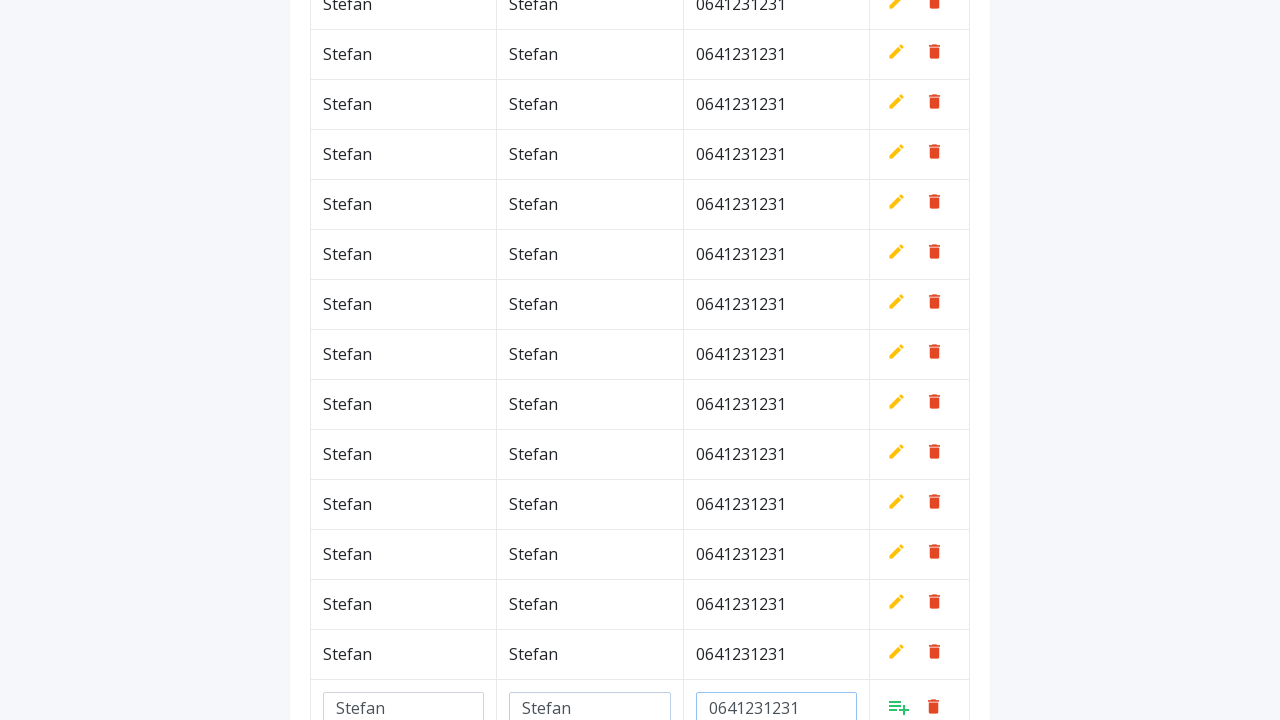

Clicked add/confirm button to save new row (iteration 59/100) at (899, 706) on a.add[style*='inline']
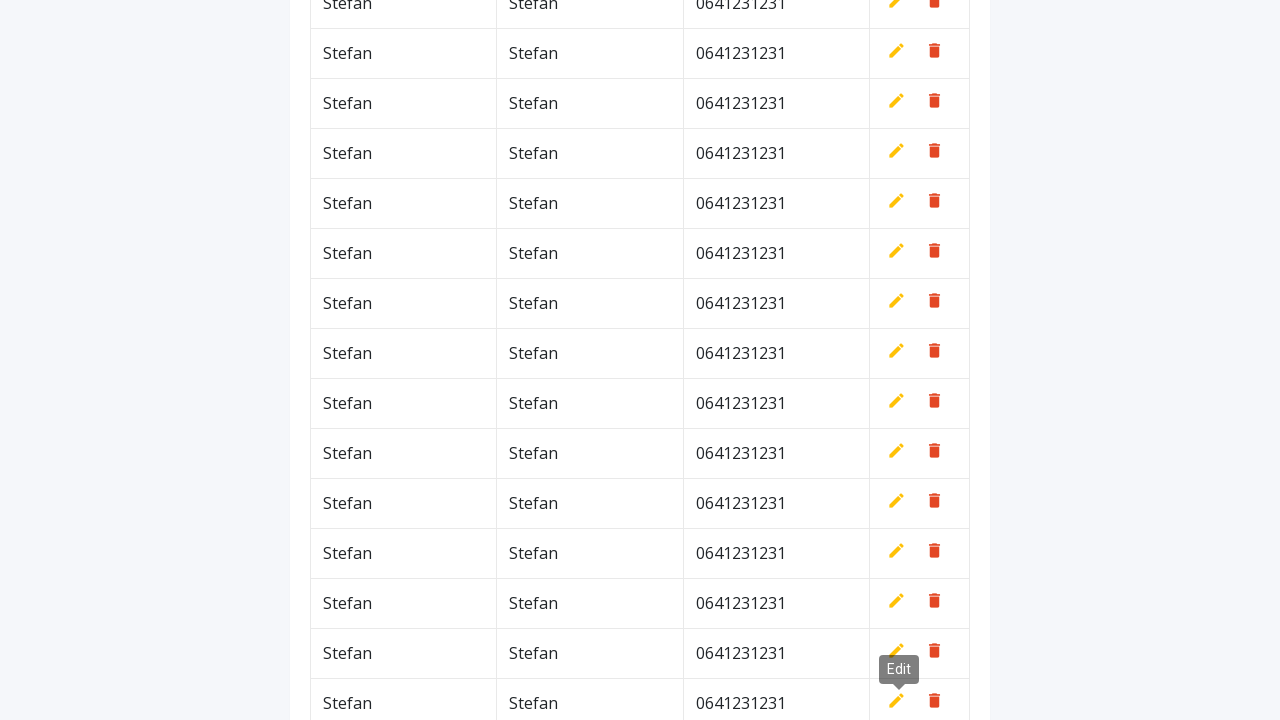

Clicked add new row button (iteration 60/100) at (920, 65) on xpath=//*[contains(@class,'btn')]
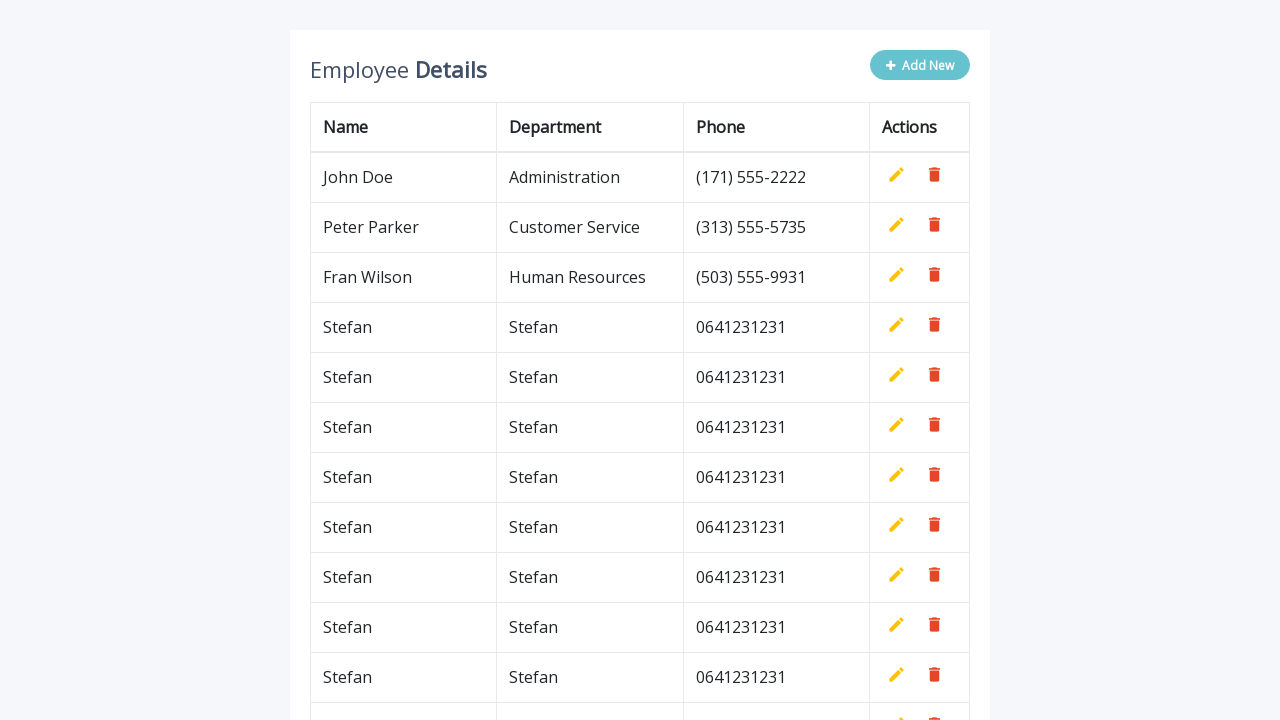

Filled name field with 'Stefan' (iteration 60/100) on #name
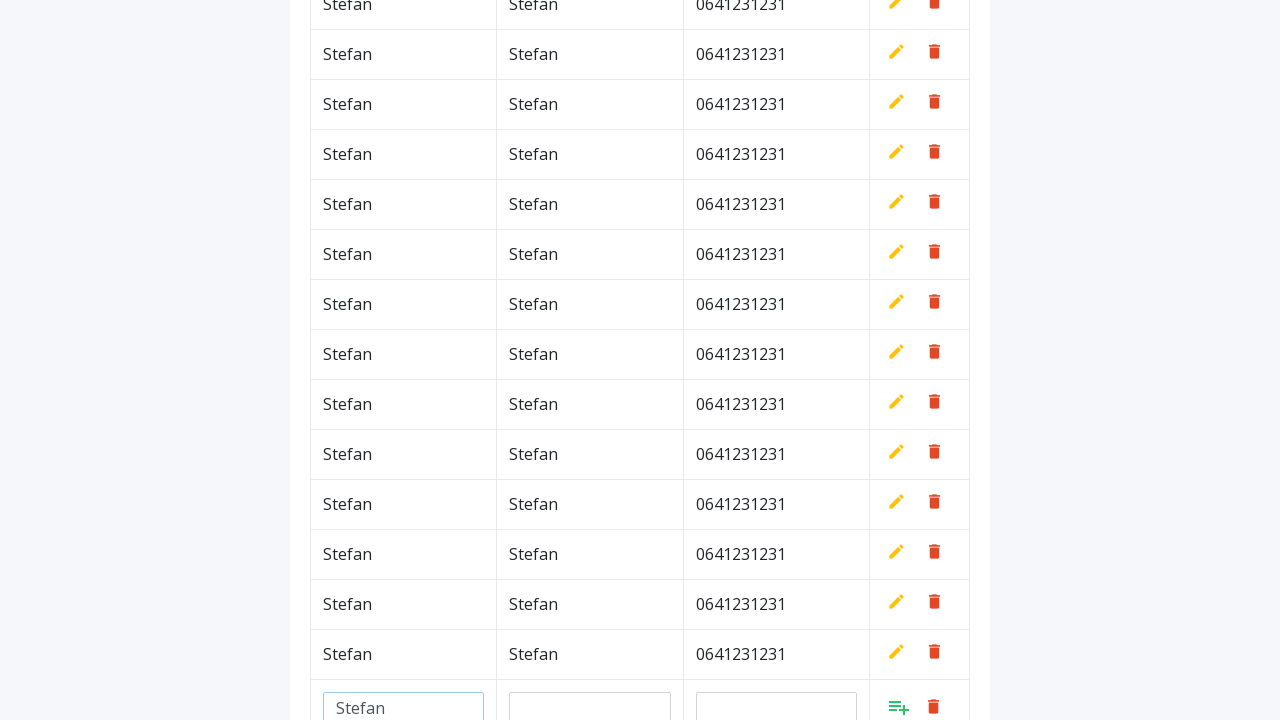

Filled department field with 'Stefan' (iteration 60/100) on #department
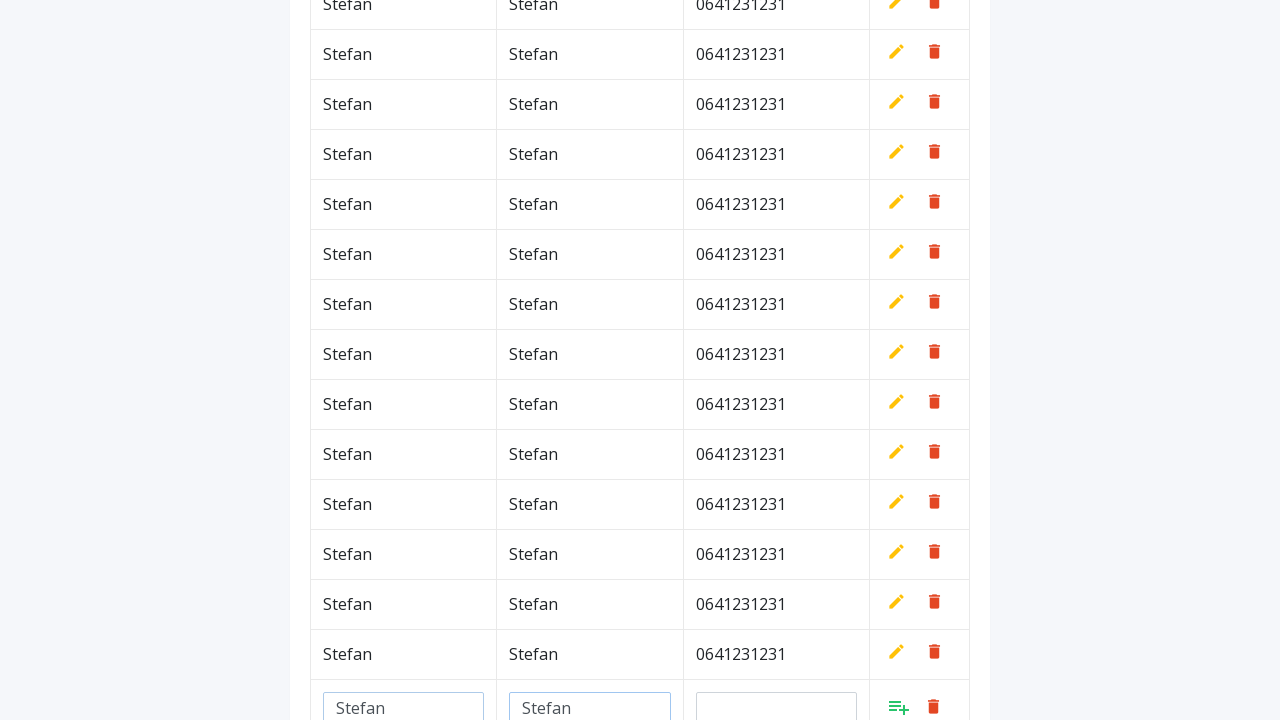

Filled phone field with '0641231231' (iteration 60/100) on #phone
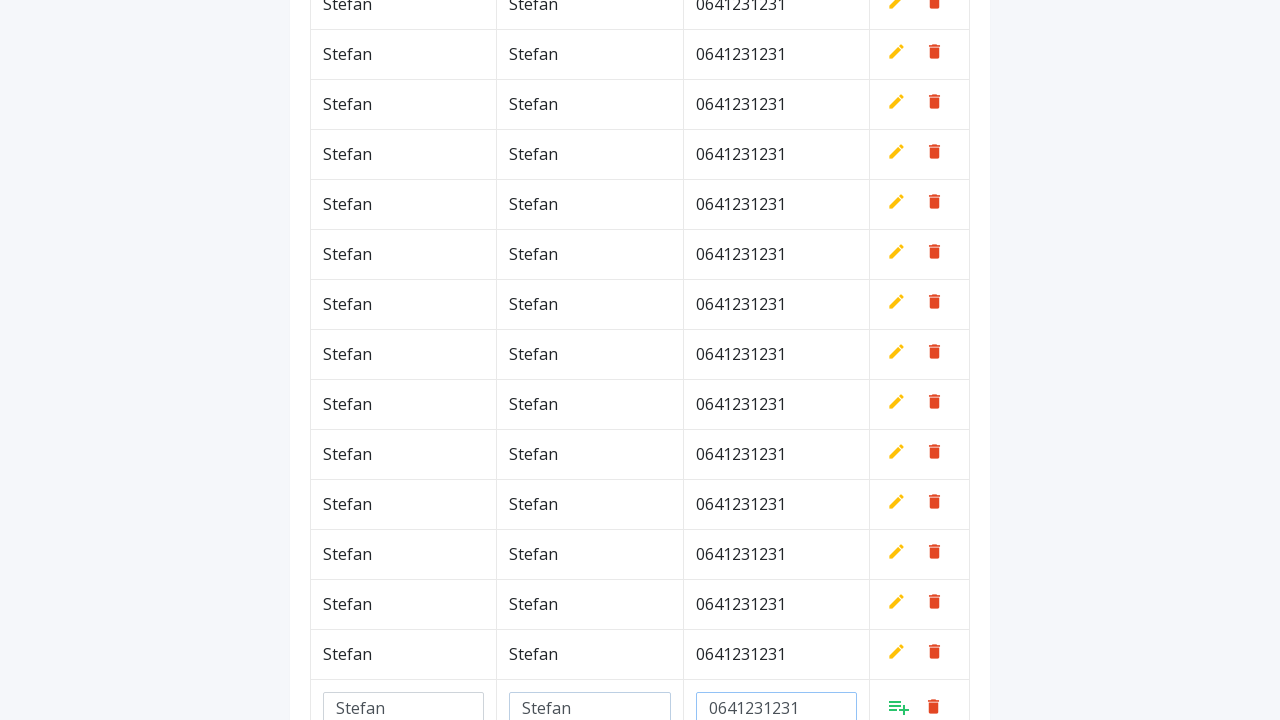

Clicked add/confirm button to save new row (iteration 60/100) at (899, 706) on a.add[style*='inline']
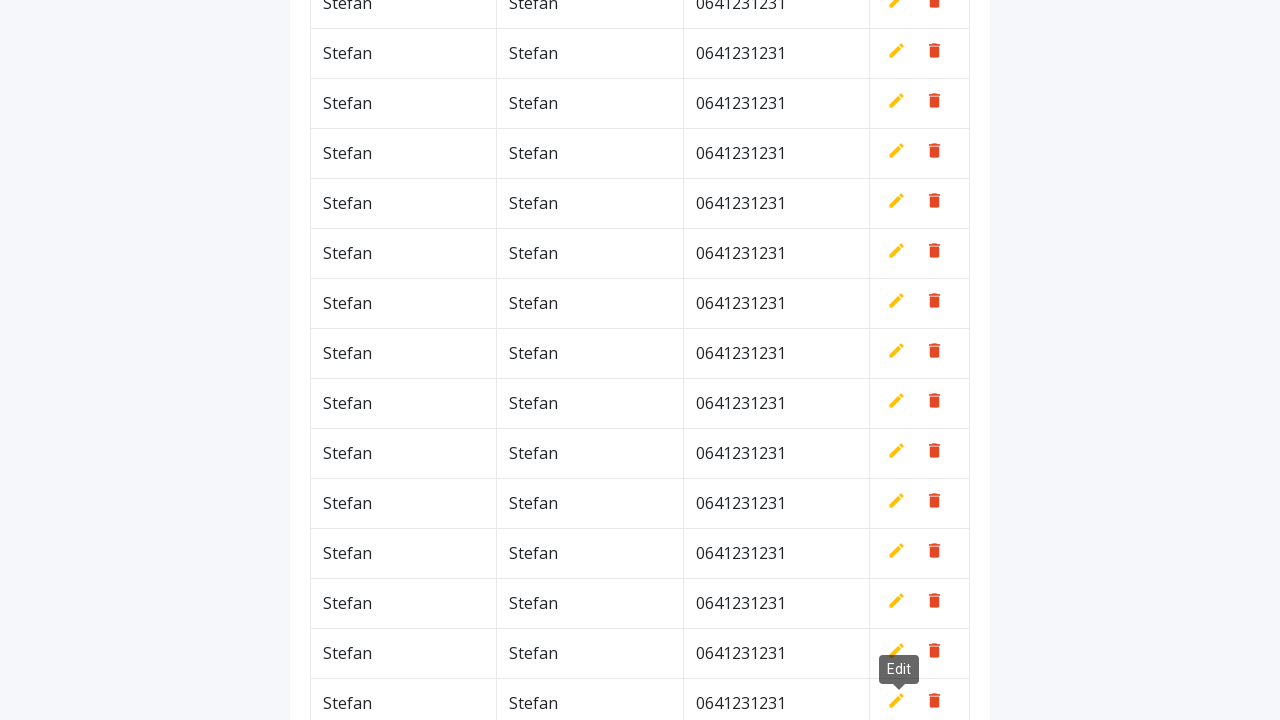

Clicked add new row button (iteration 61/100) at (920, 65) on xpath=//*[contains(@class,'btn')]
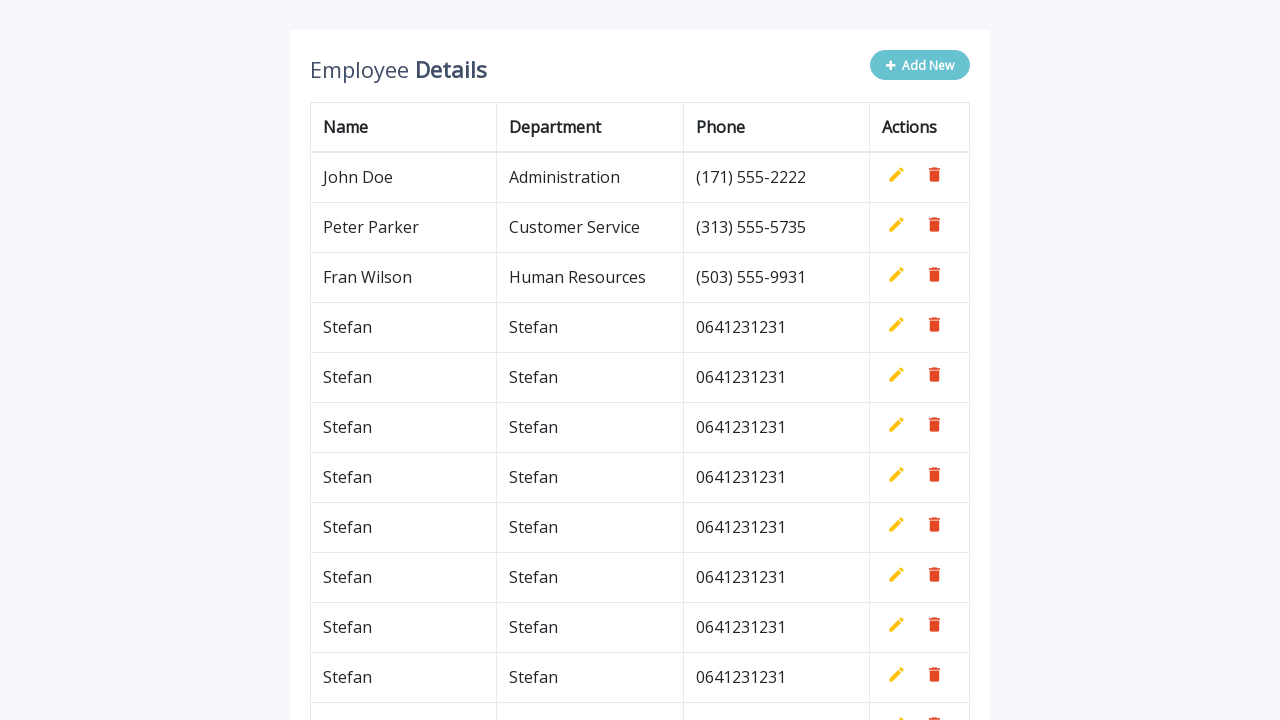

Filled name field with 'Stefan' (iteration 61/100) on #name
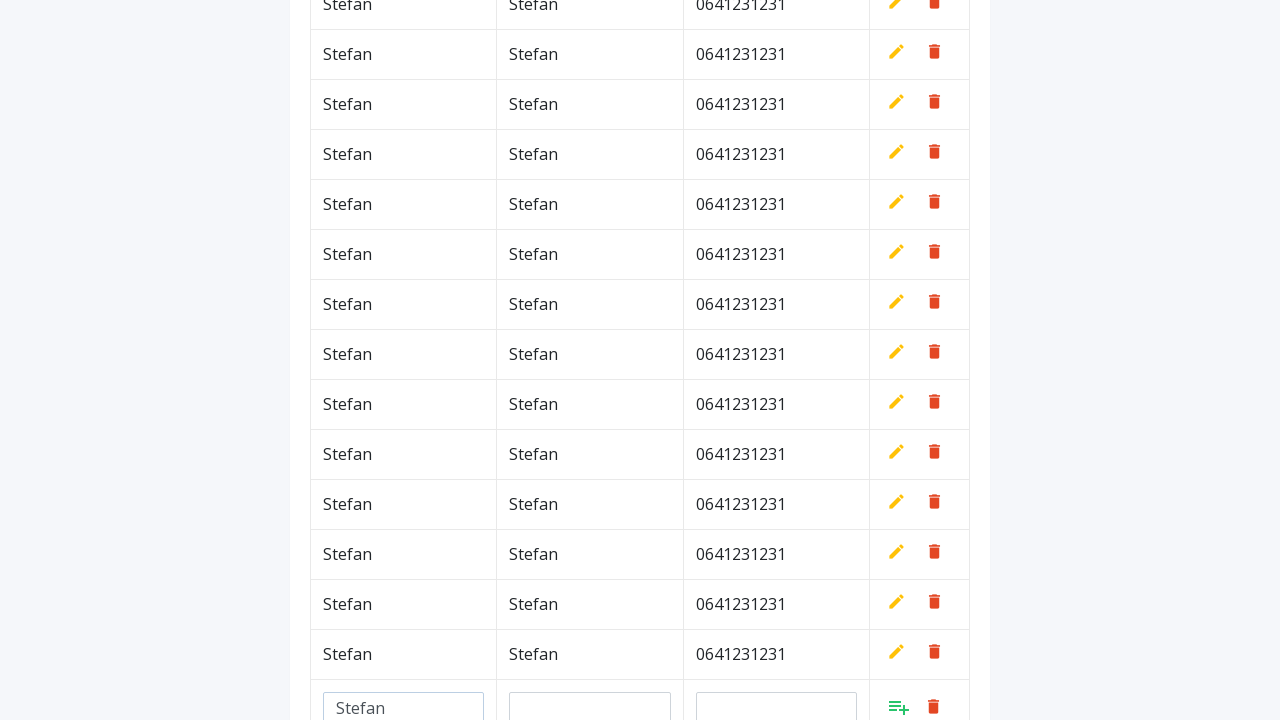

Filled department field with 'Stefan' (iteration 61/100) on #department
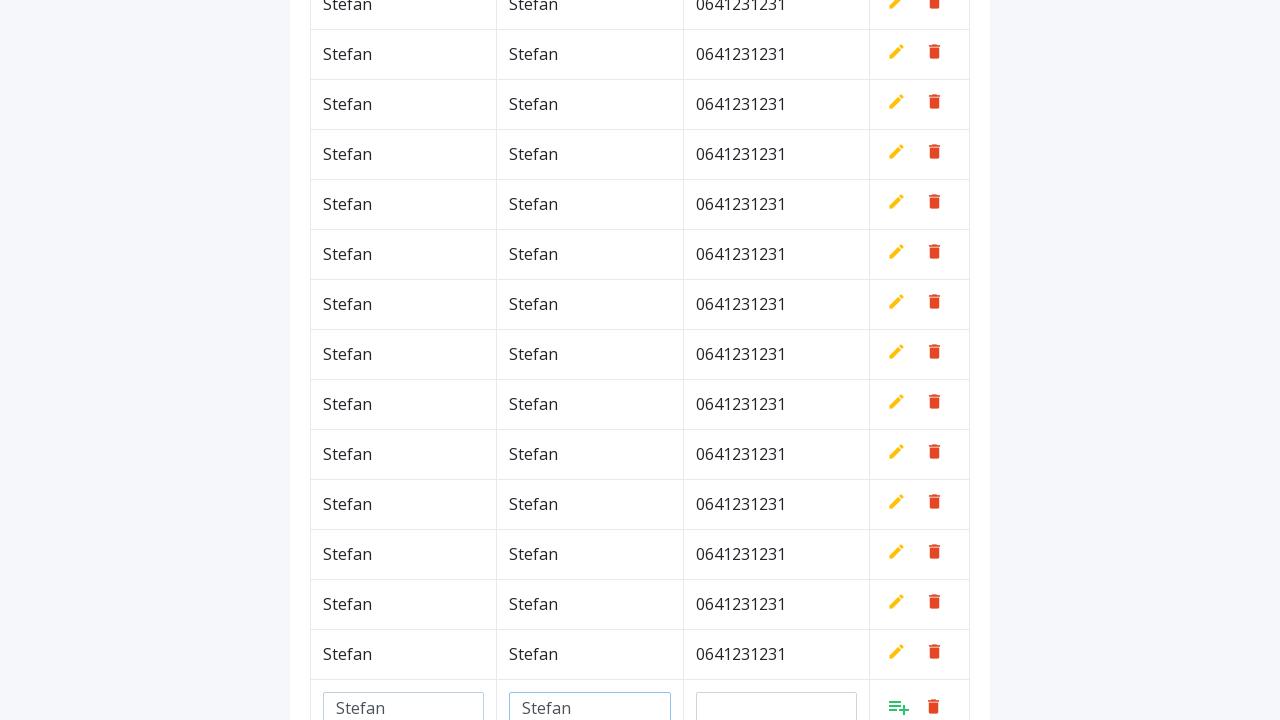

Filled phone field with '0641231231' (iteration 61/100) on #phone
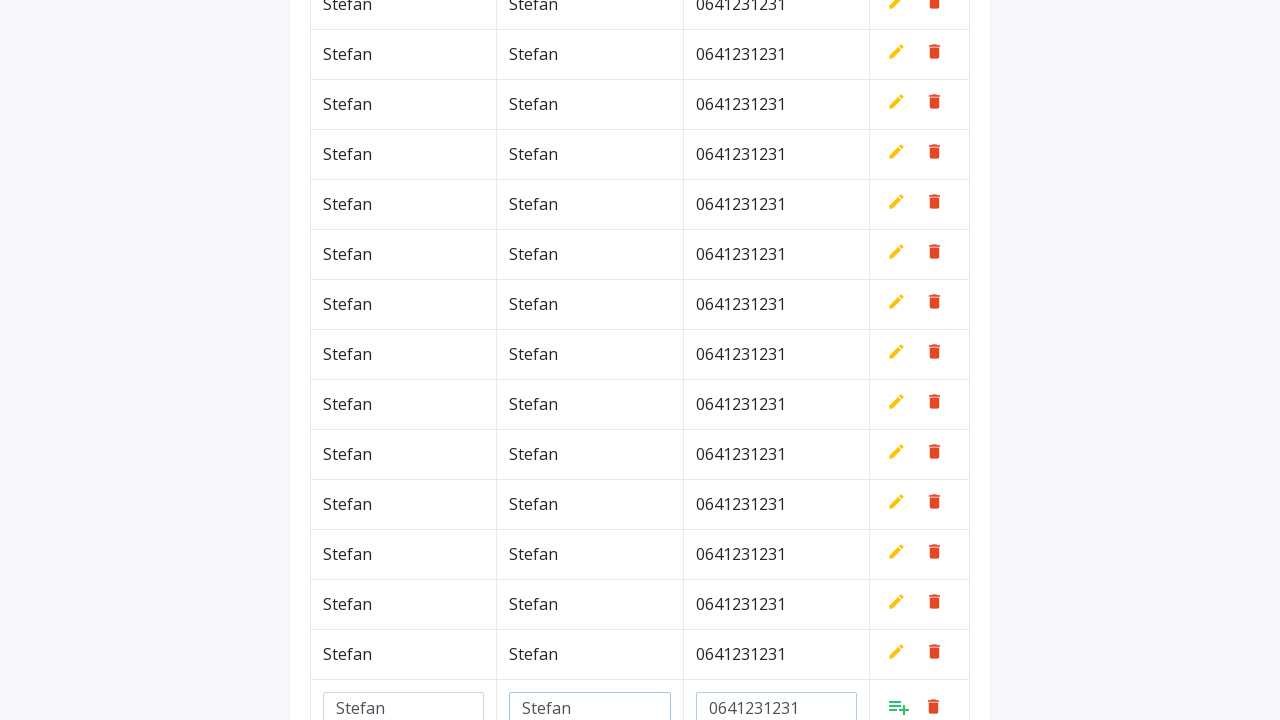

Clicked add/confirm button to save new row (iteration 61/100) at (899, 706) on a.add[style*='inline']
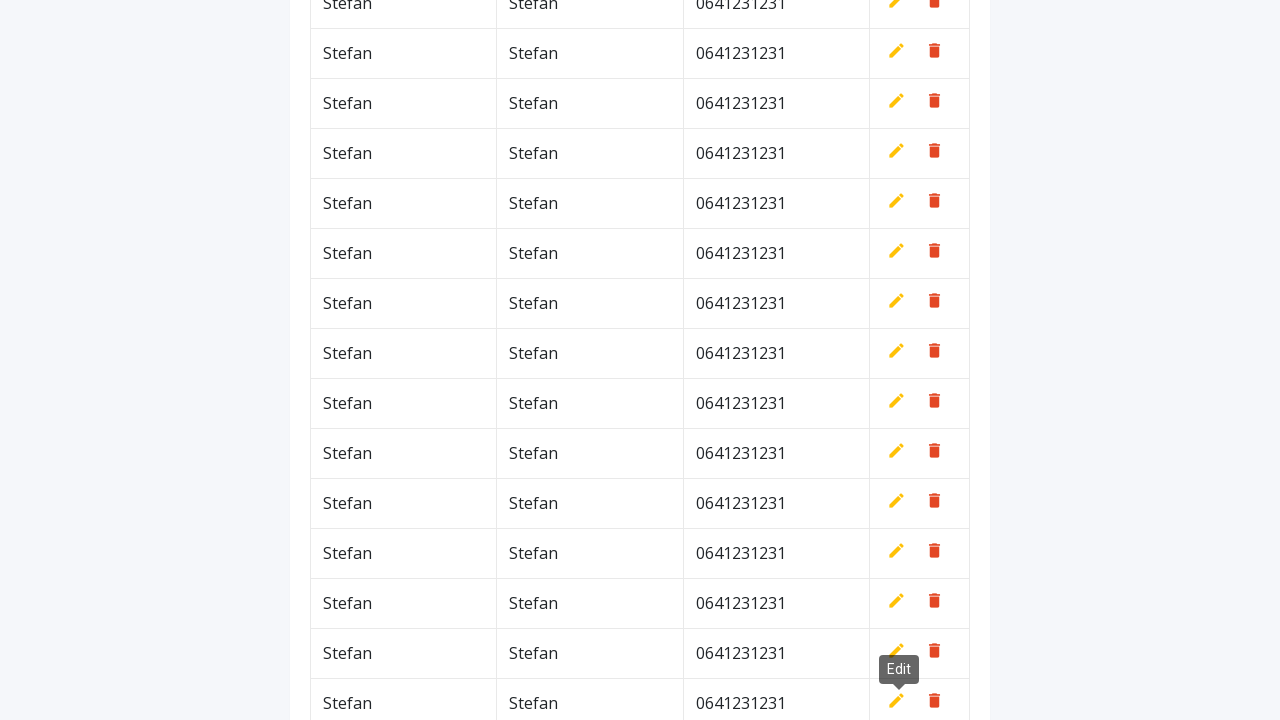

Clicked add new row button (iteration 62/100) at (920, 65) on xpath=//*[contains(@class,'btn')]
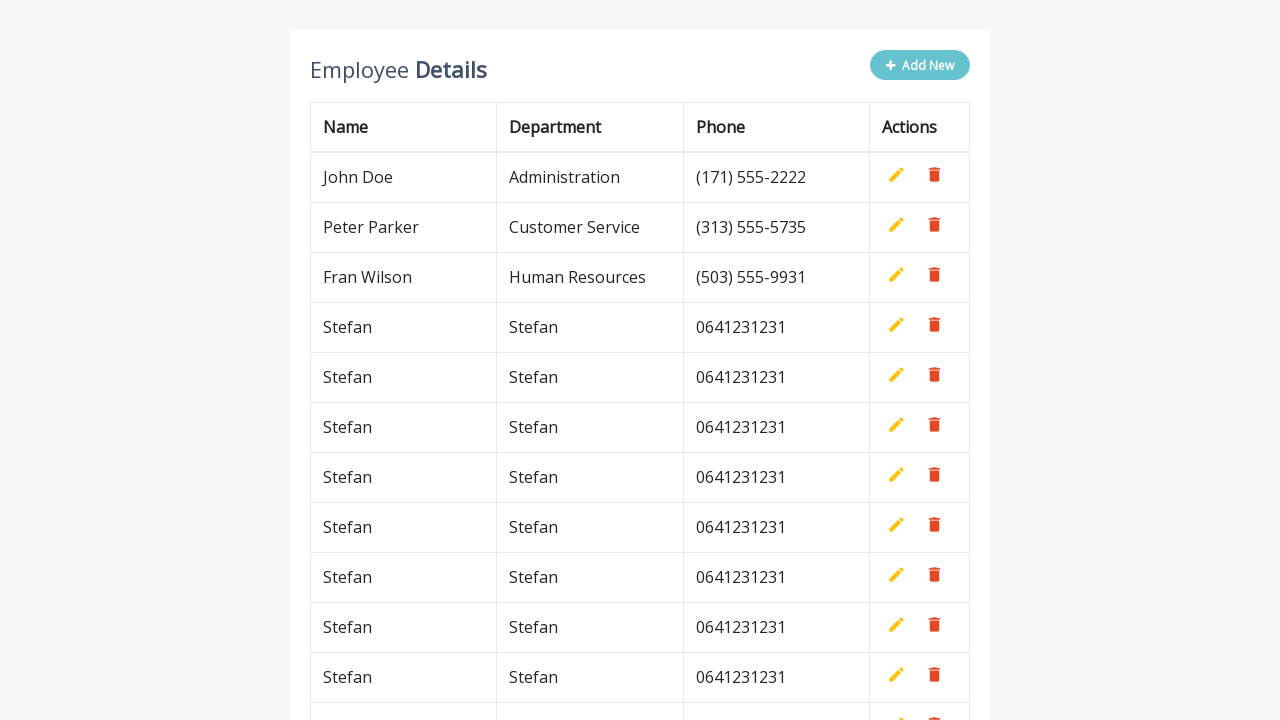

Filled name field with 'Stefan' (iteration 62/100) on #name
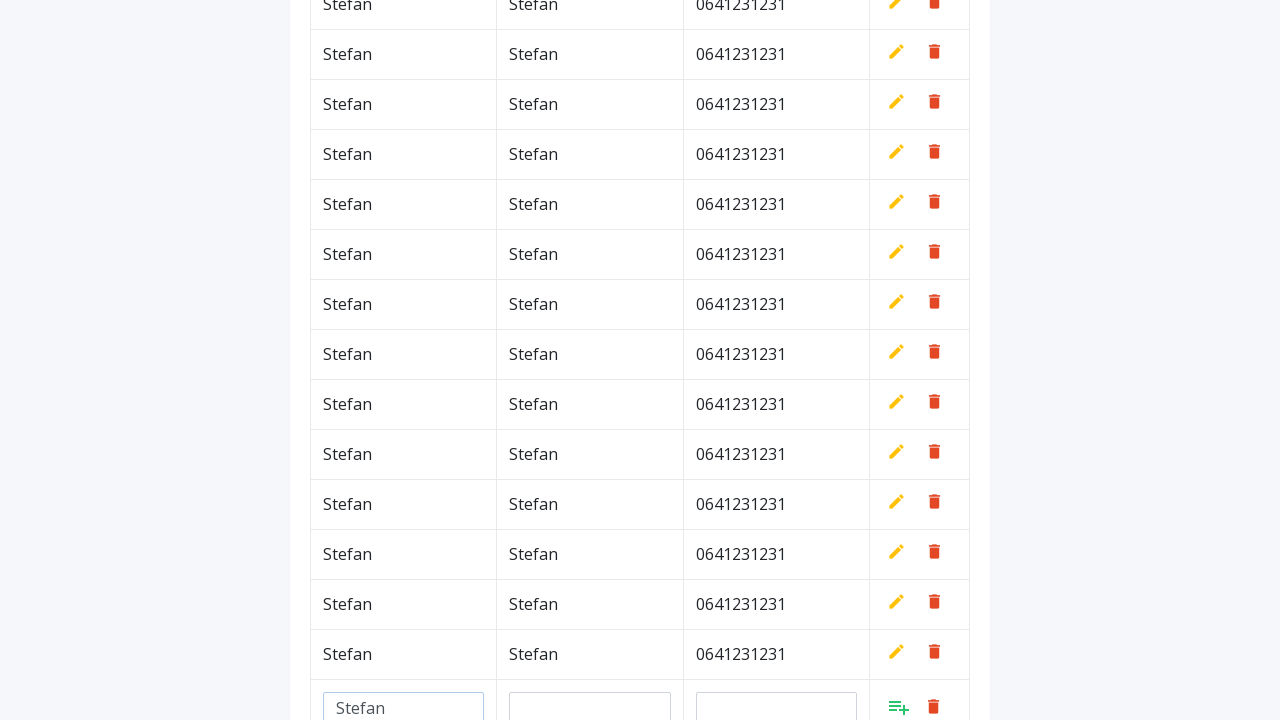

Filled department field with 'Stefan' (iteration 62/100) on #department
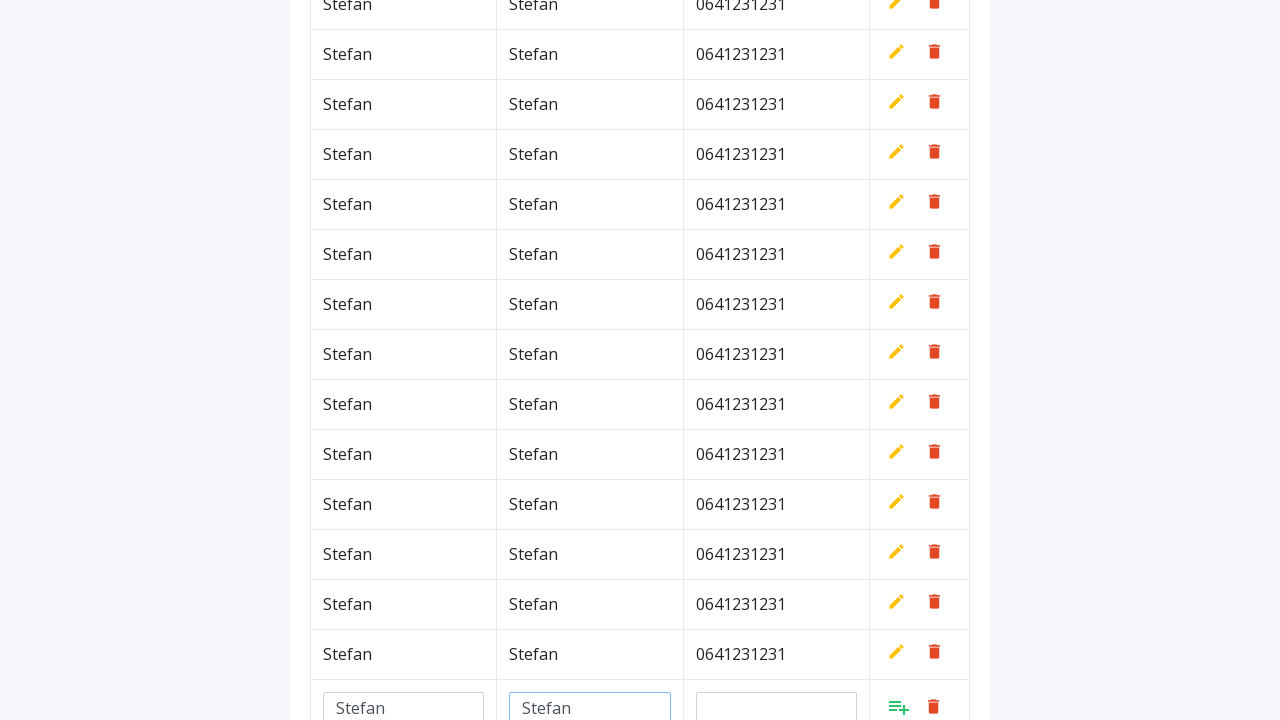

Filled phone field with '0641231231' (iteration 62/100) on #phone
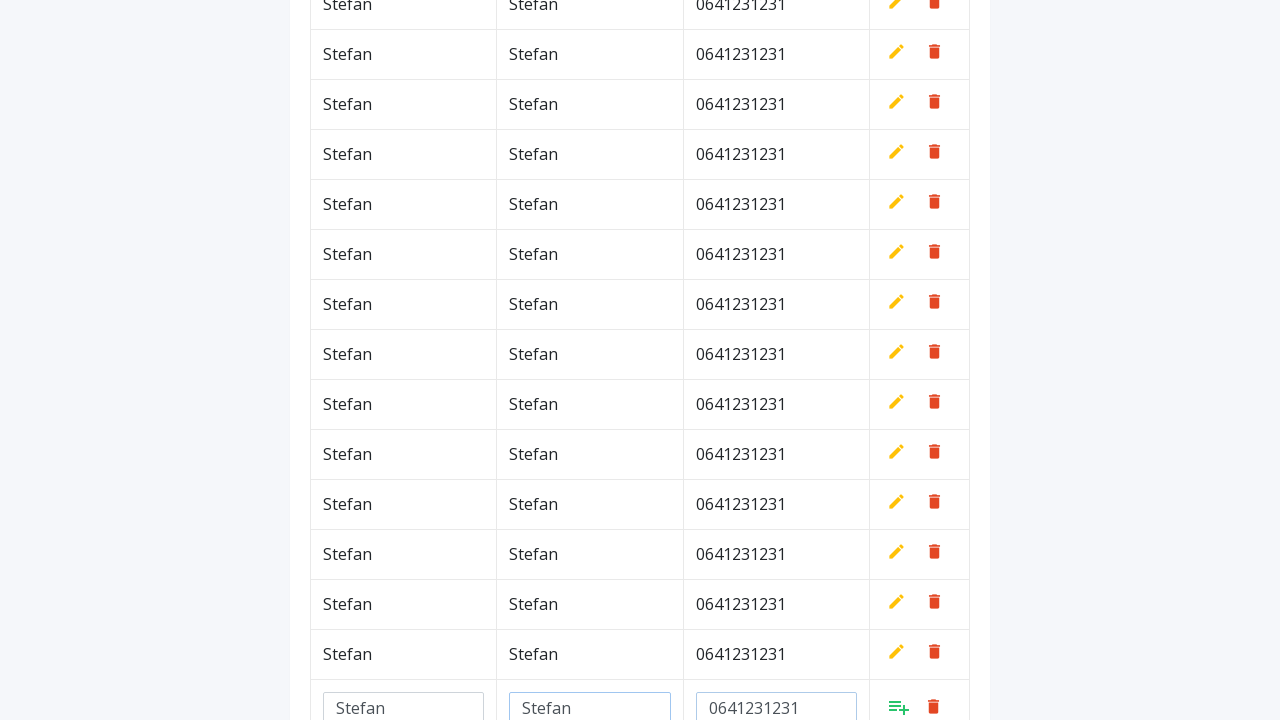

Clicked add/confirm button to save new row (iteration 62/100) at (899, 706) on a.add[style*='inline']
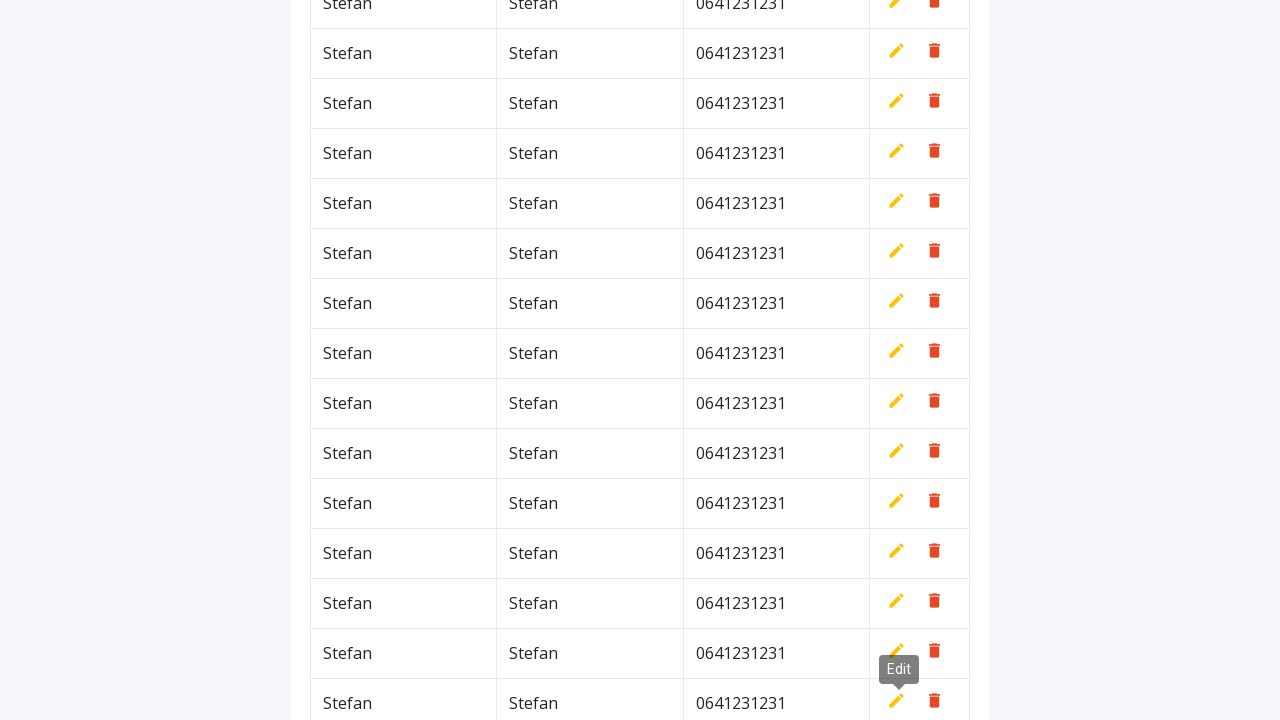

Clicked add new row button (iteration 63/100) at (920, 65) on xpath=//*[contains(@class,'btn')]
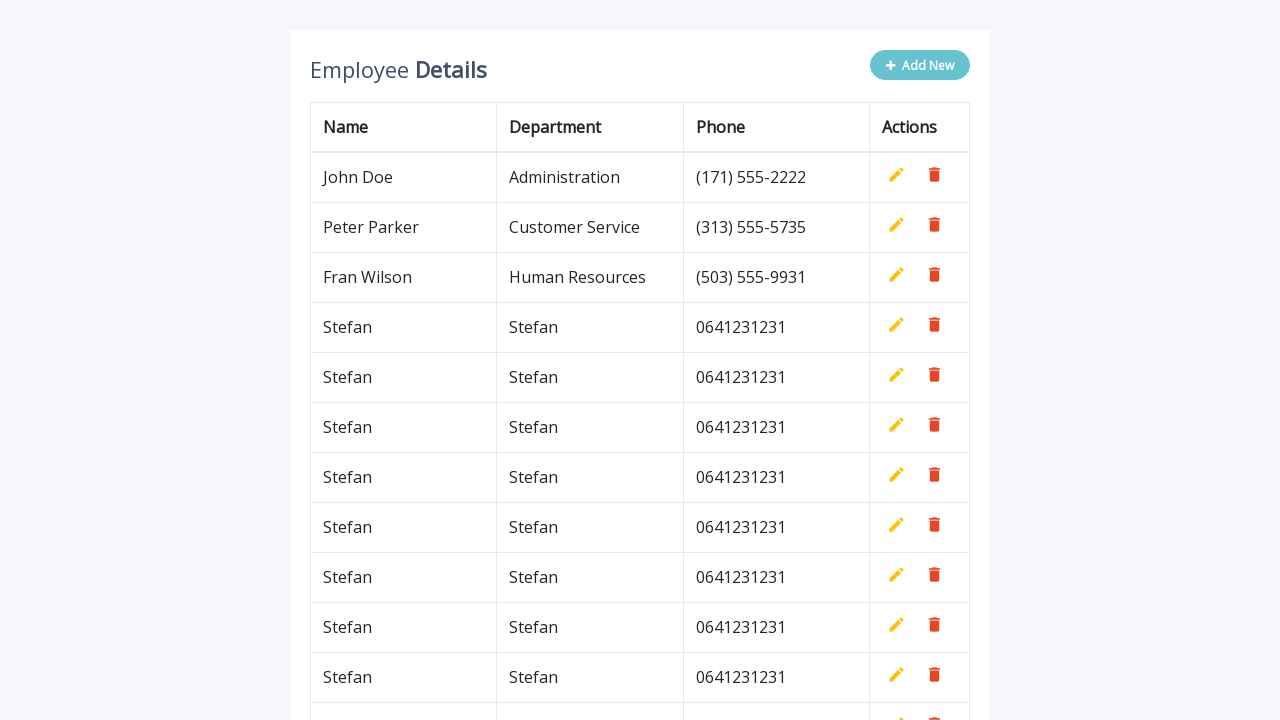

Filled name field with 'Stefan' (iteration 63/100) on #name
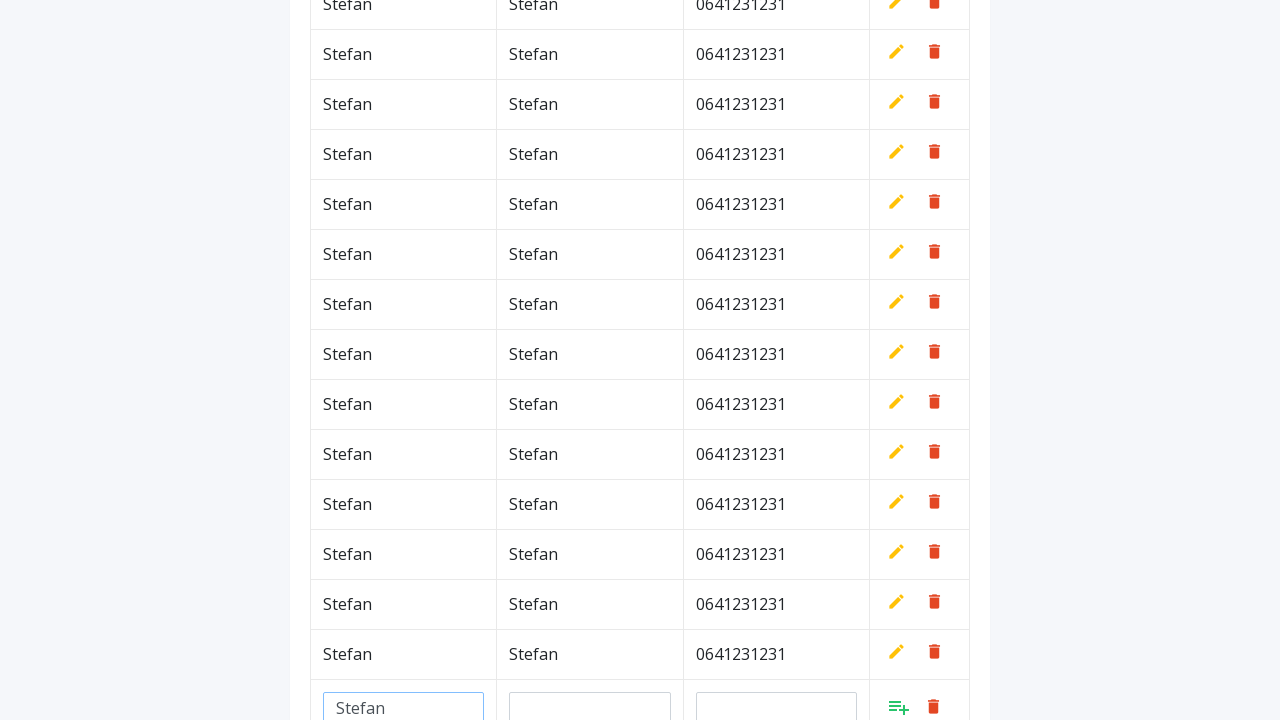

Filled department field with 'Stefan' (iteration 63/100) on #department
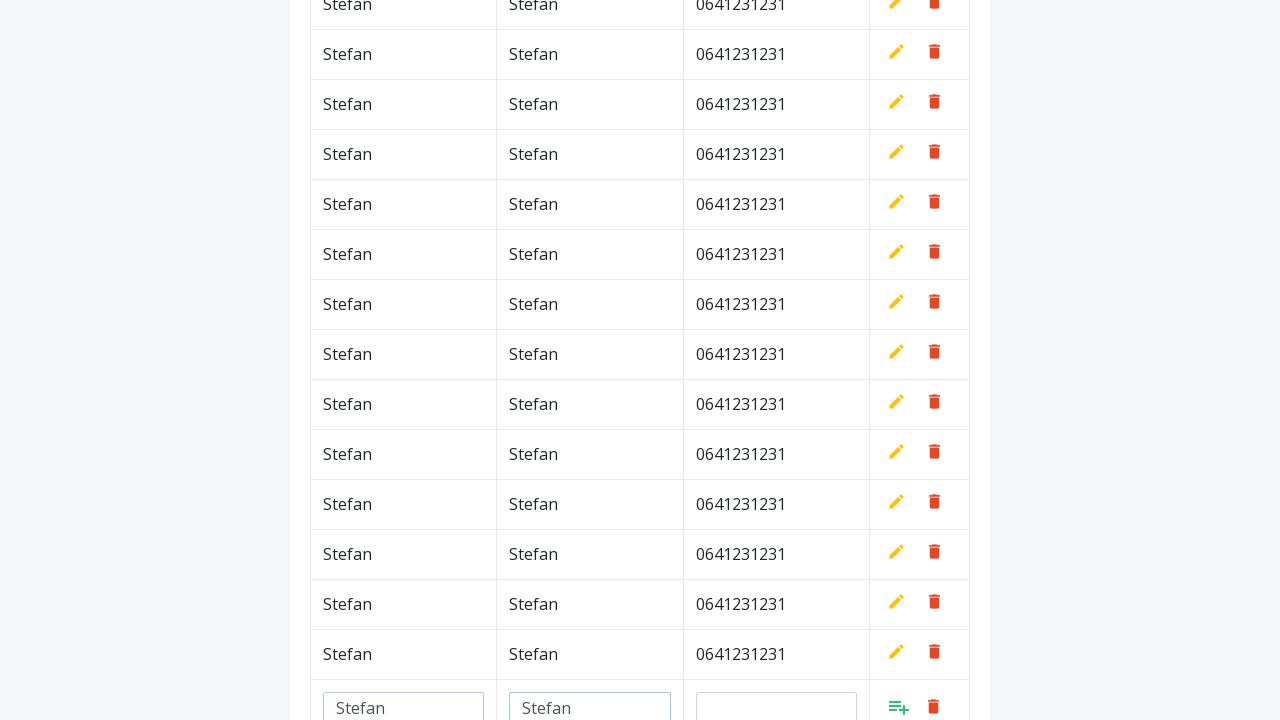

Filled phone field with '0641231231' (iteration 63/100) on #phone
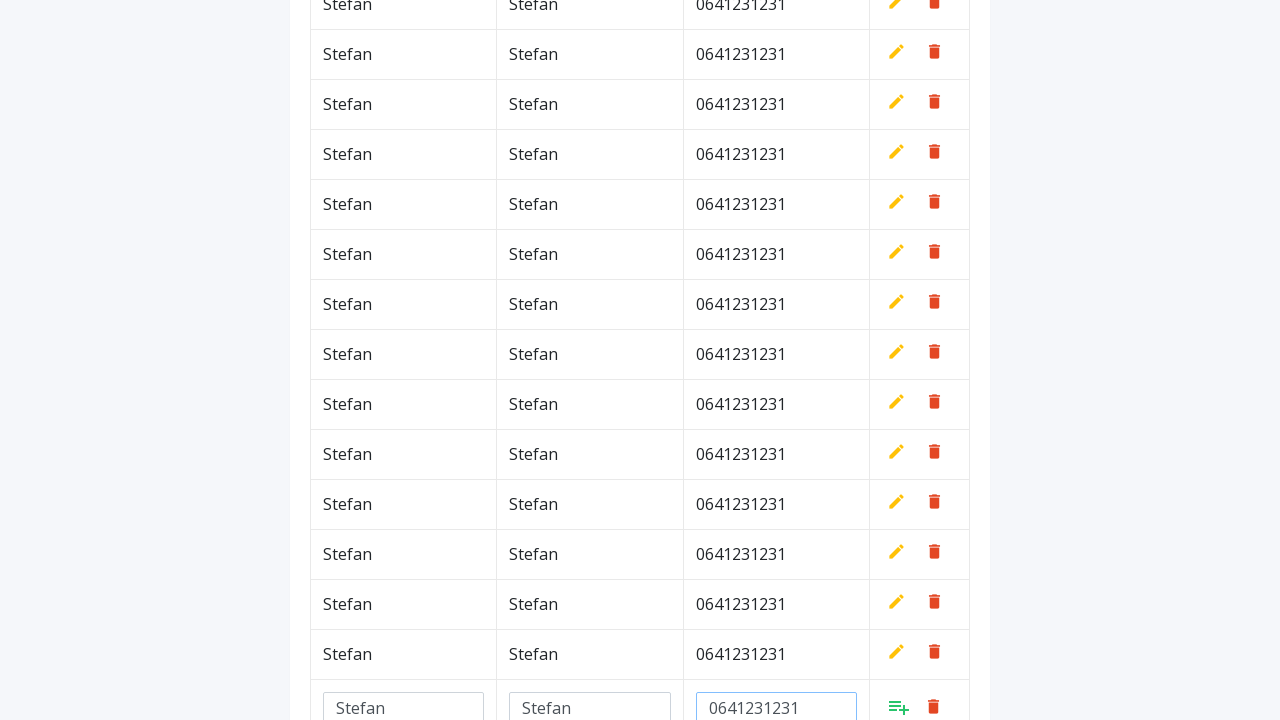

Clicked add/confirm button to save new row (iteration 63/100) at (899, 706) on a.add[style*='inline']
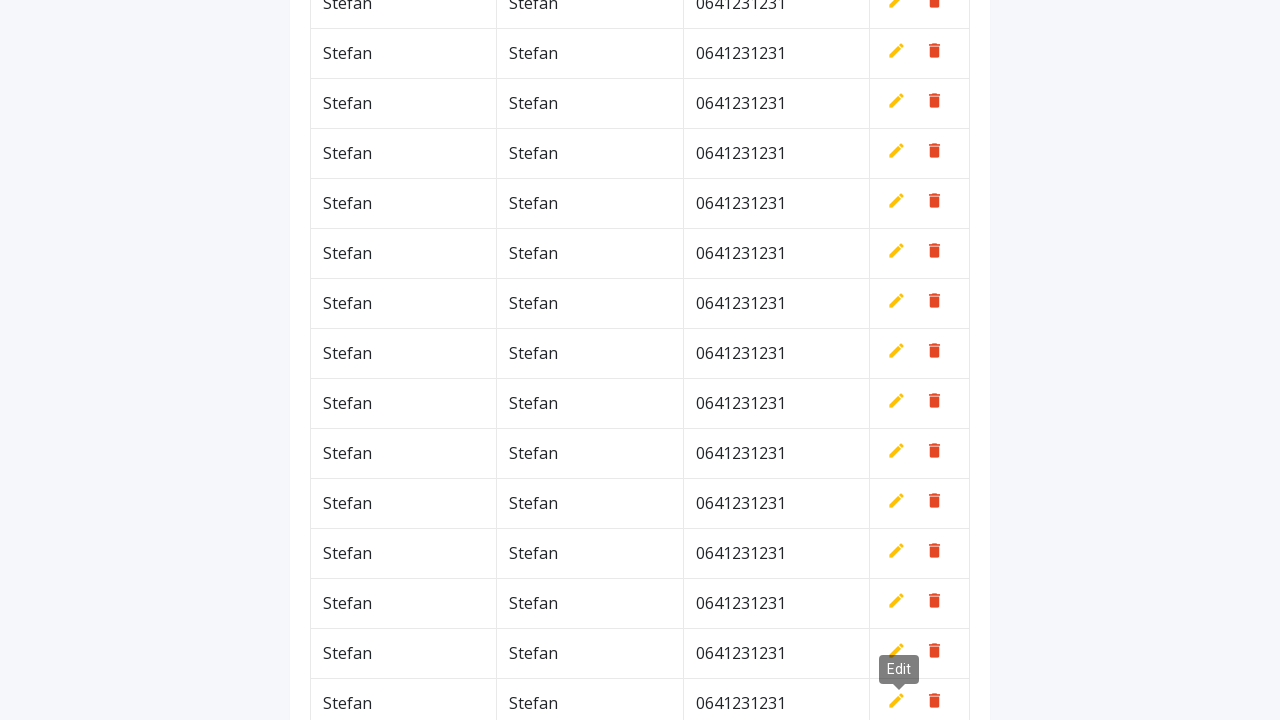

Clicked add new row button (iteration 64/100) at (920, 65) on xpath=//*[contains(@class,'btn')]
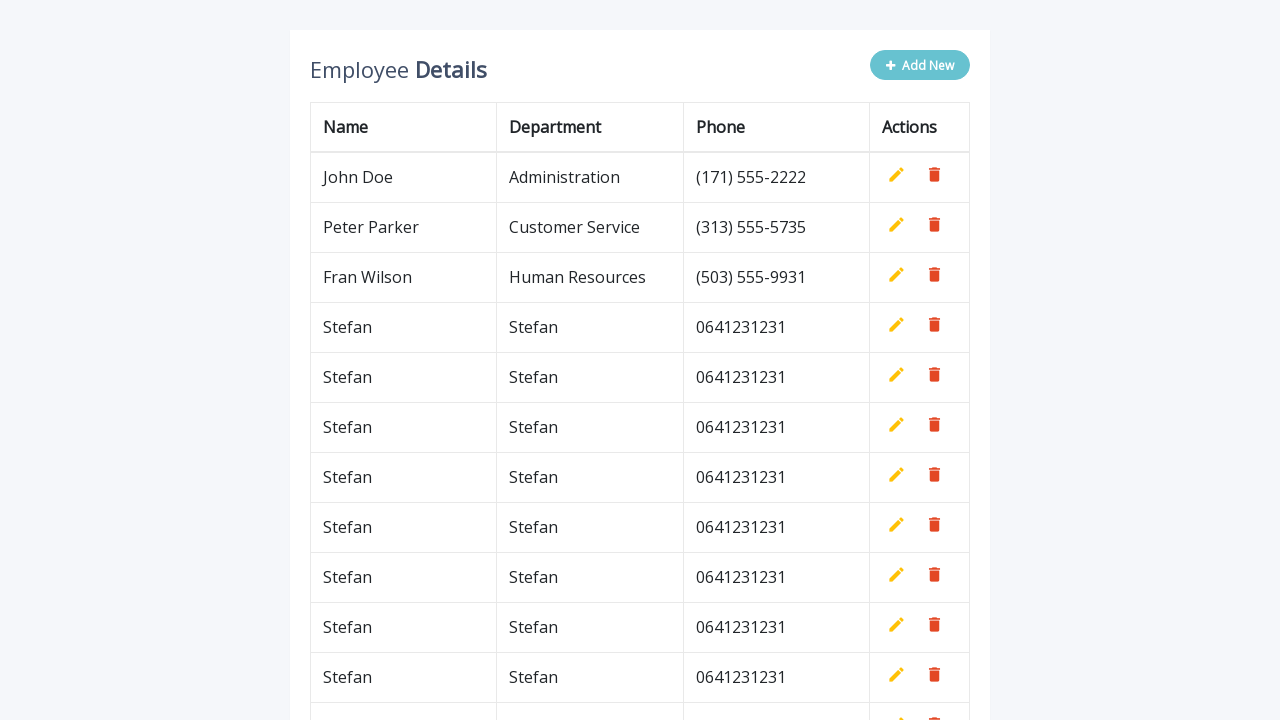

Filled name field with 'Stefan' (iteration 64/100) on #name
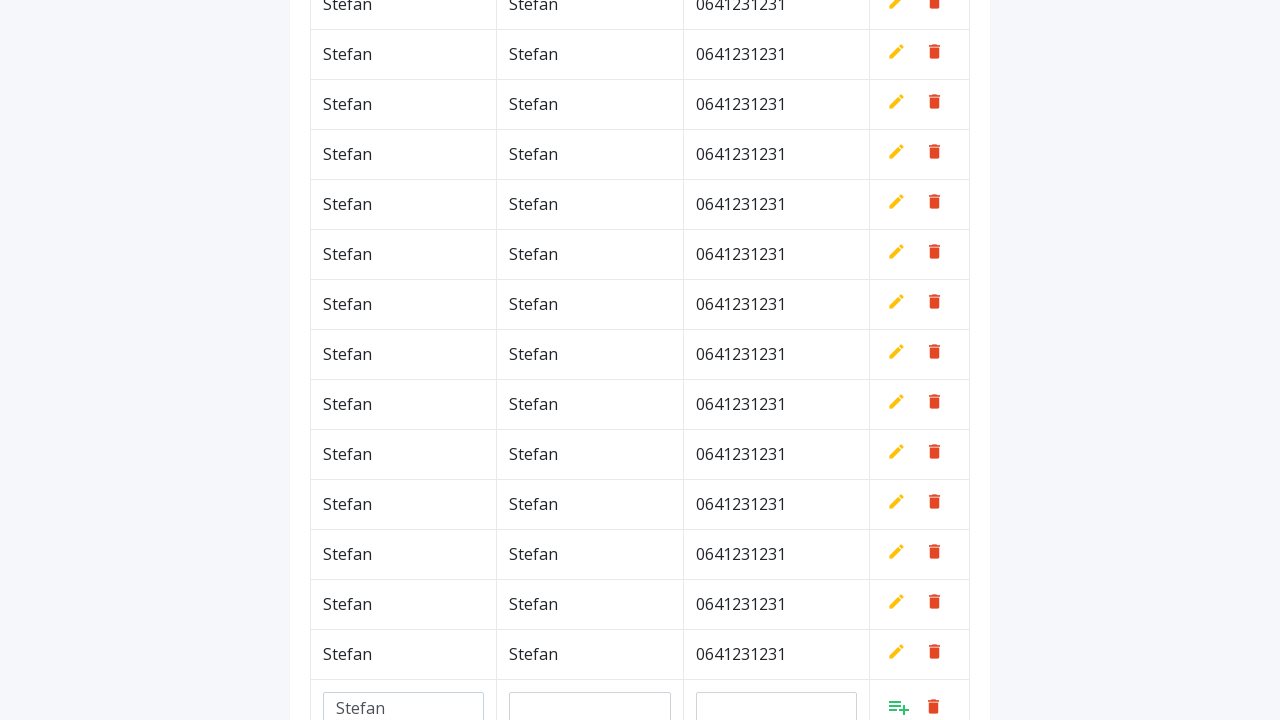

Filled department field with 'Stefan' (iteration 64/100) on #department
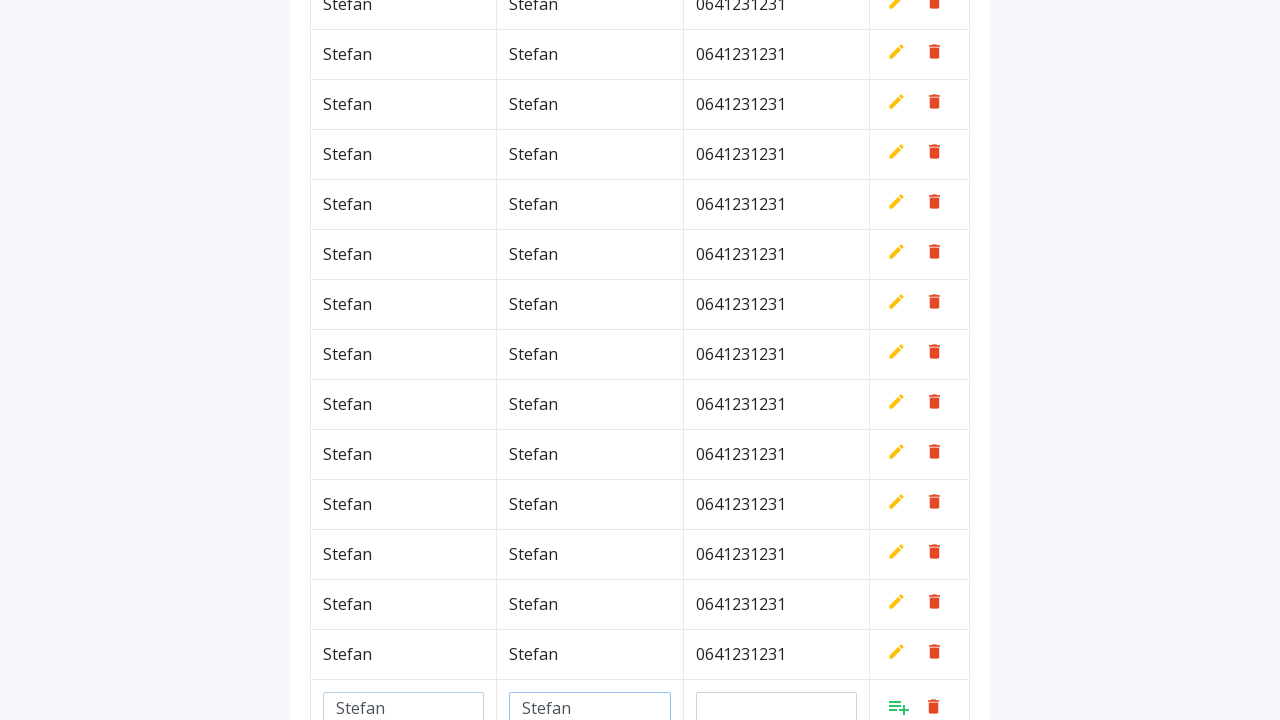

Filled phone field with '0641231231' (iteration 64/100) on #phone
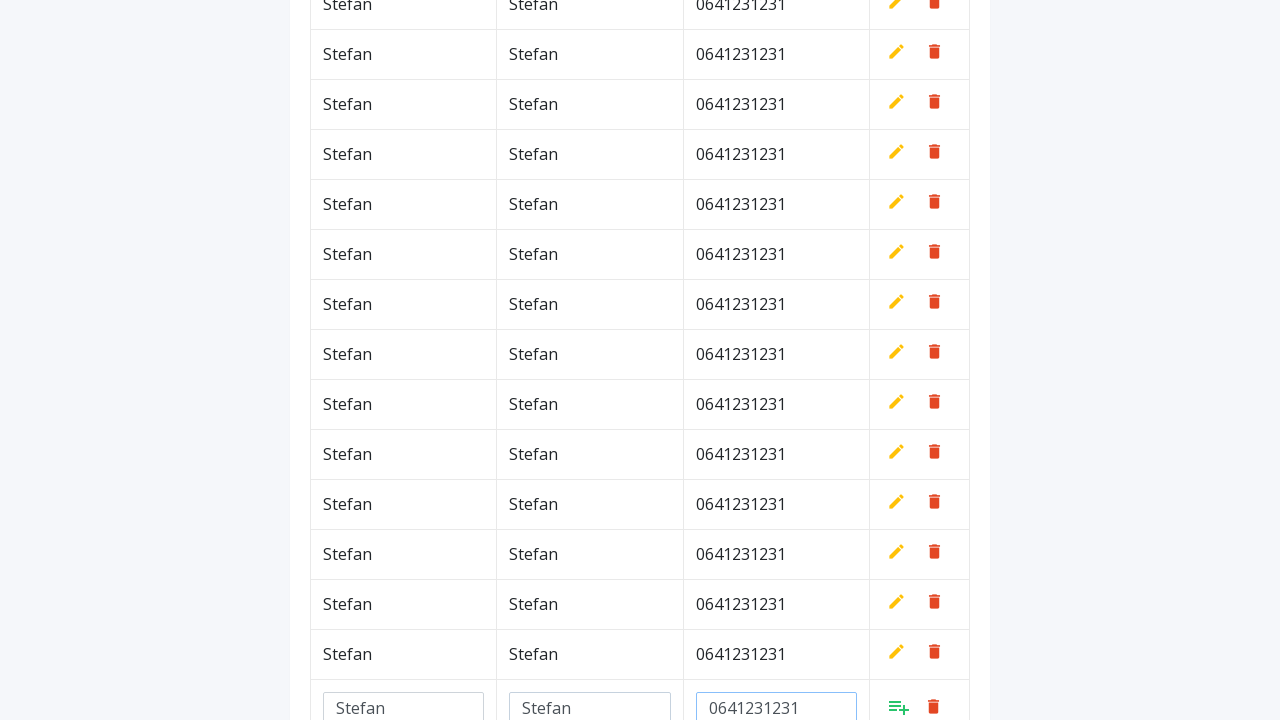

Clicked add/confirm button to save new row (iteration 64/100) at (899, 706) on a.add[style*='inline']
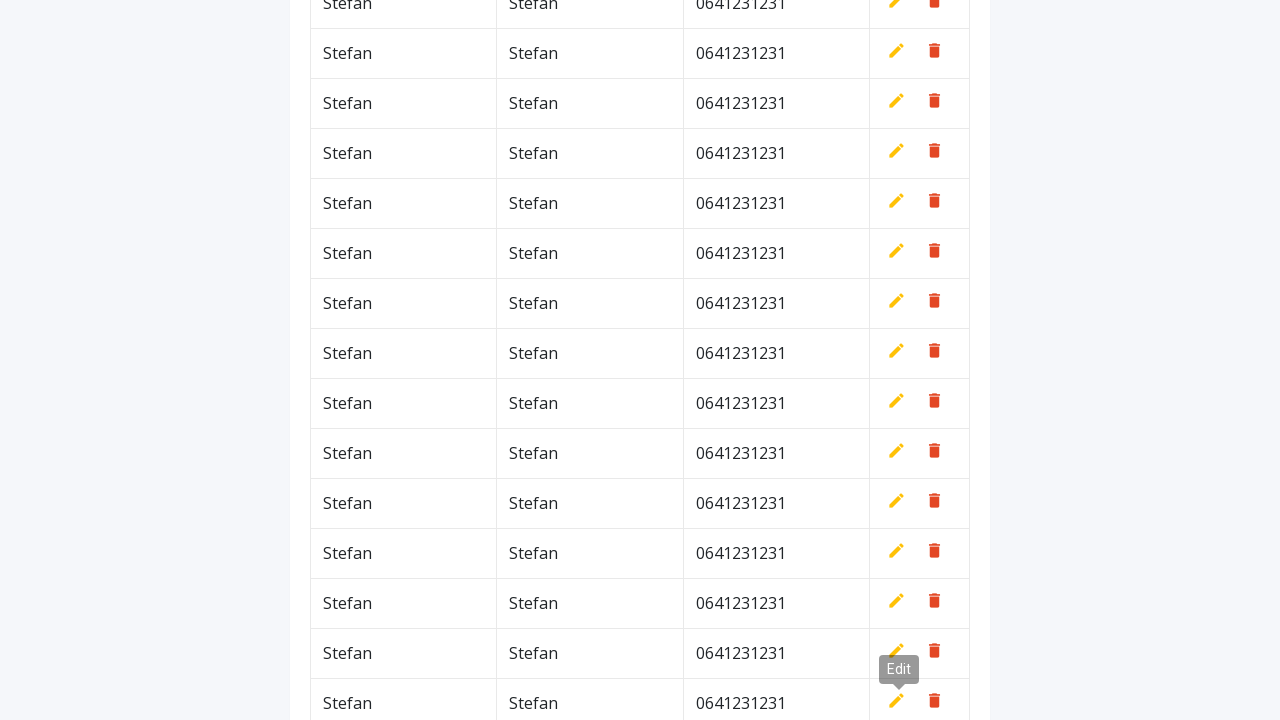

Clicked add new row button (iteration 65/100) at (920, 65) on xpath=//*[contains(@class,'btn')]
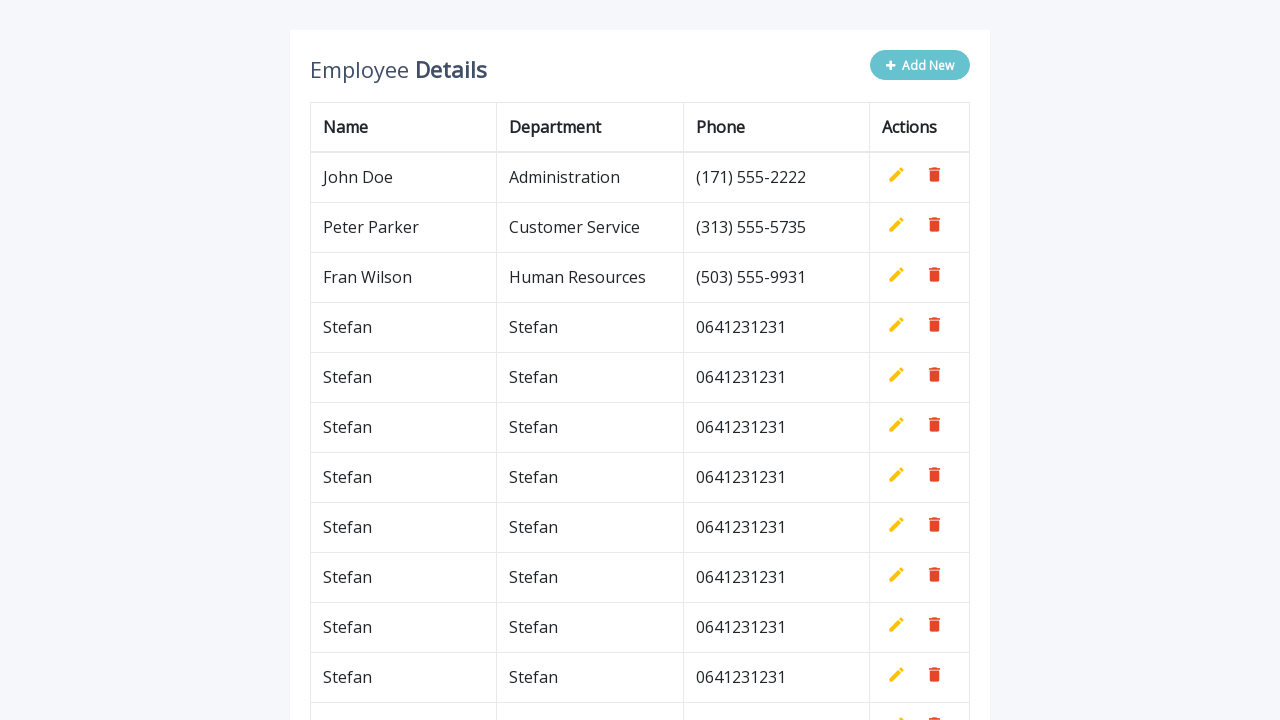

Filled name field with 'Stefan' (iteration 65/100) on #name
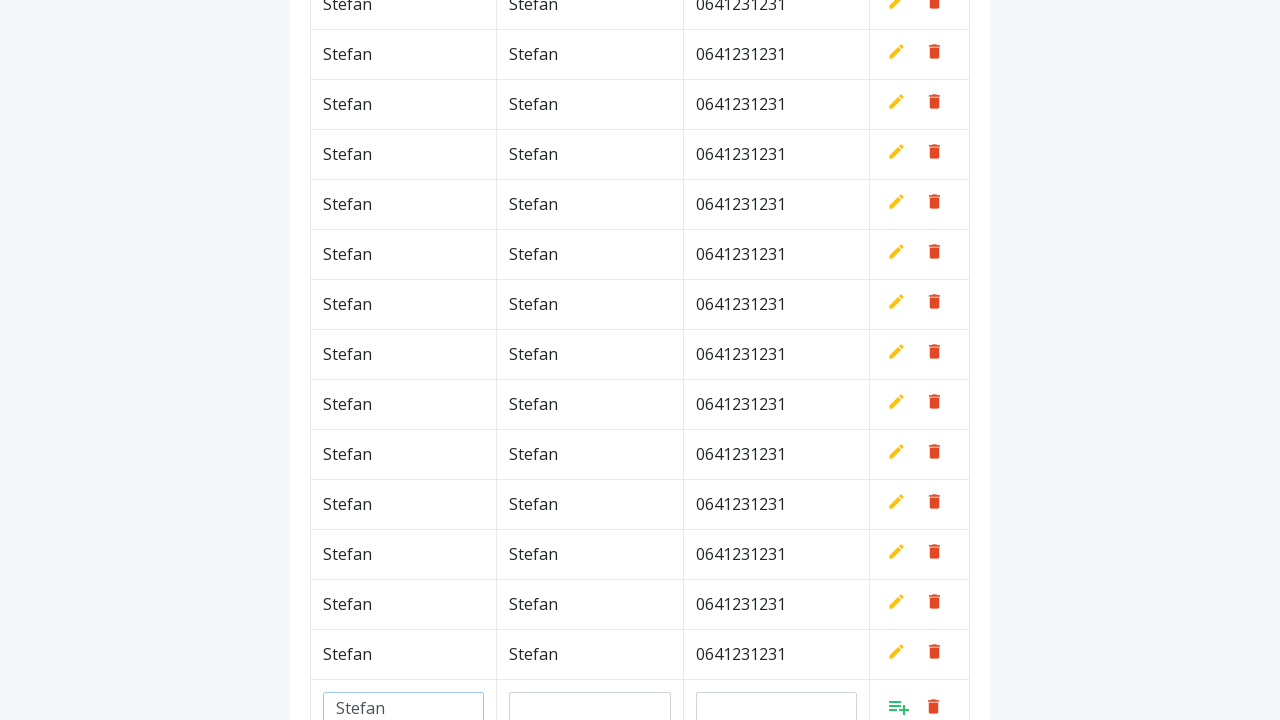

Filled department field with 'Stefan' (iteration 65/100) on #department
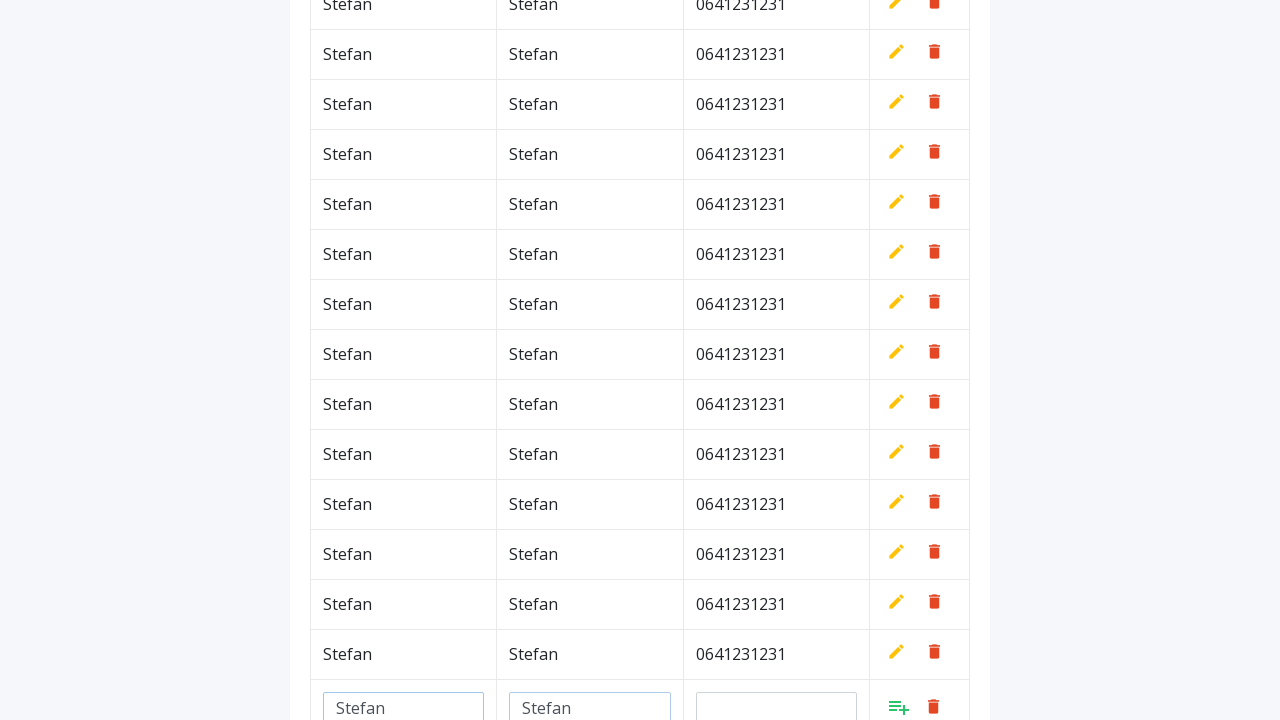

Filled phone field with '0641231231' (iteration 65/100) on #phone
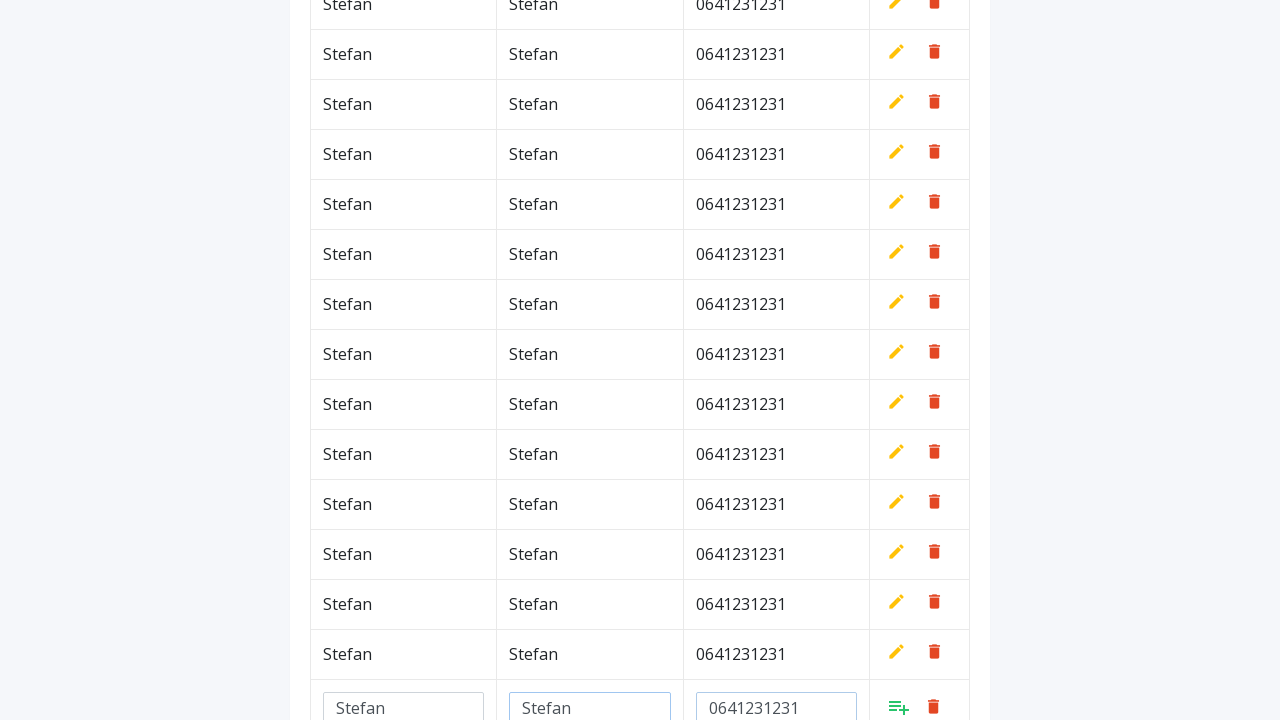

Clicked add/confirm button to save new row (iteration 65/100) at (899, 706) on a.add[style*='inline']
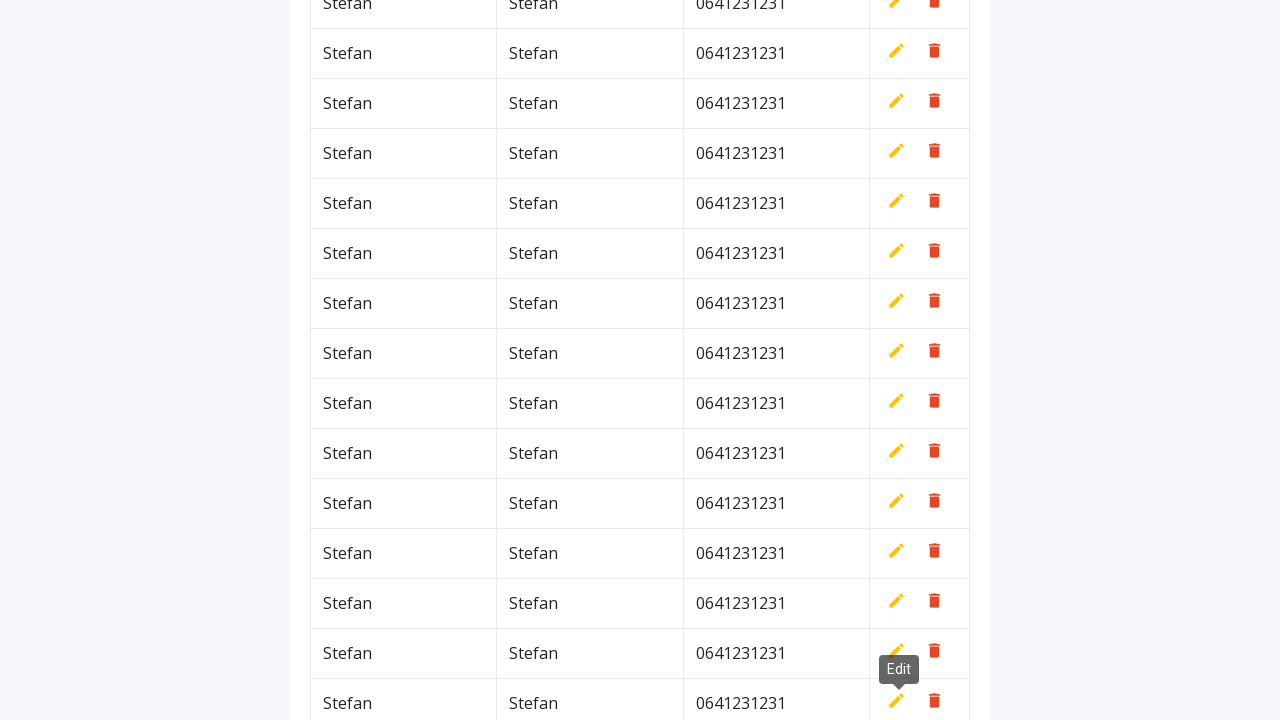

Clicked add new row button (iteration 66/100) at (920, 65) on xpath=//*[contains(@class,'btn')]
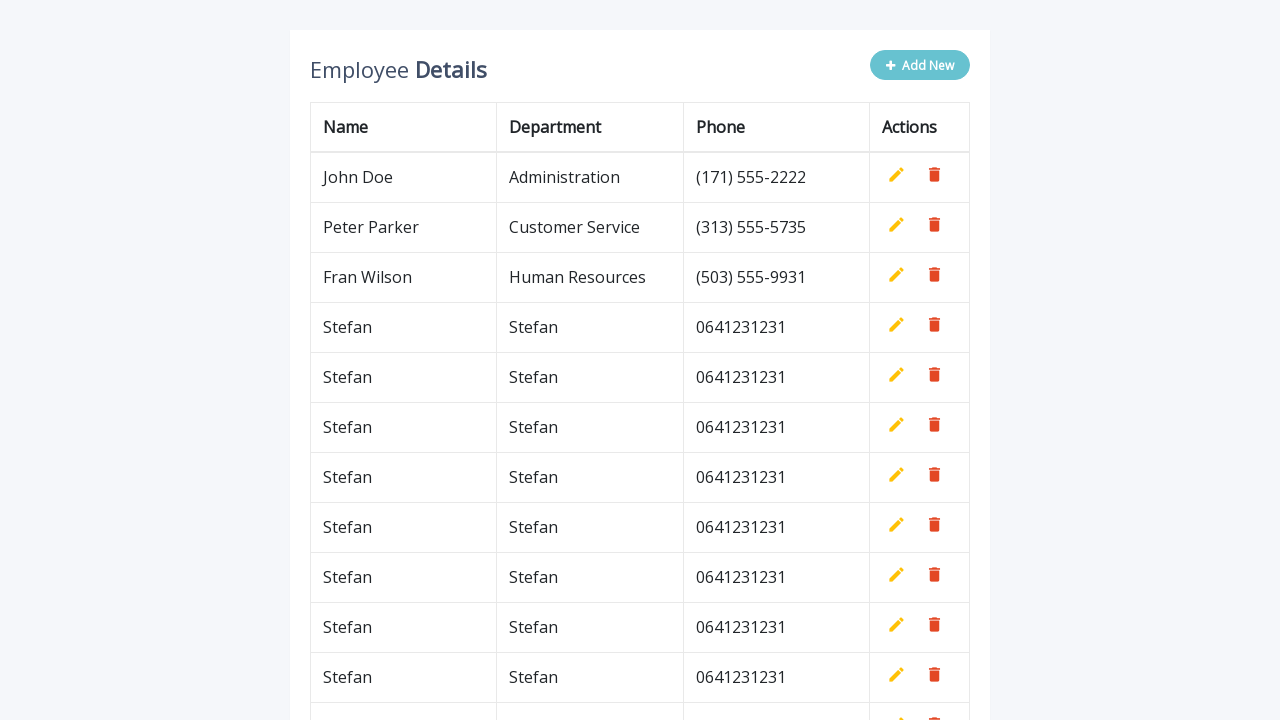

Filled name field with 'Stefan' (iteration 66/100) on #name
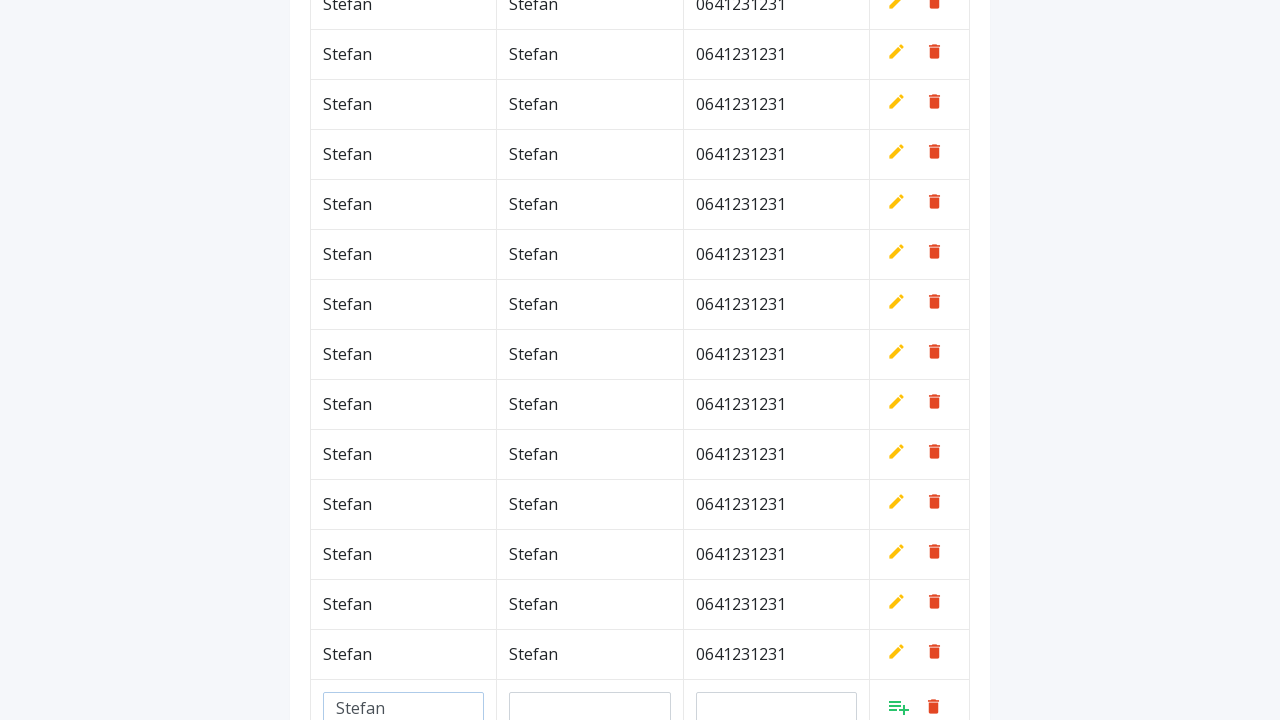

Filled department field with 'Stefan' (iteration 66/100) on #department
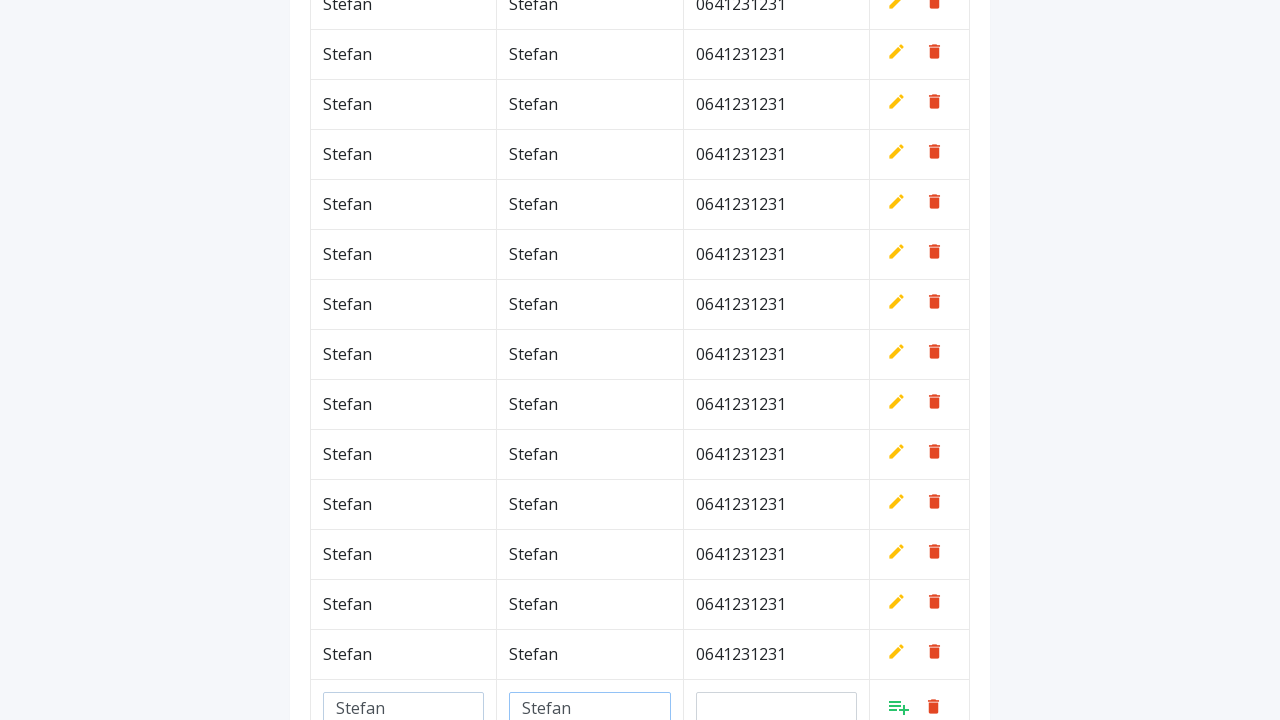

Filled phone field with '0641231231' (iteration 66/100) on #phone
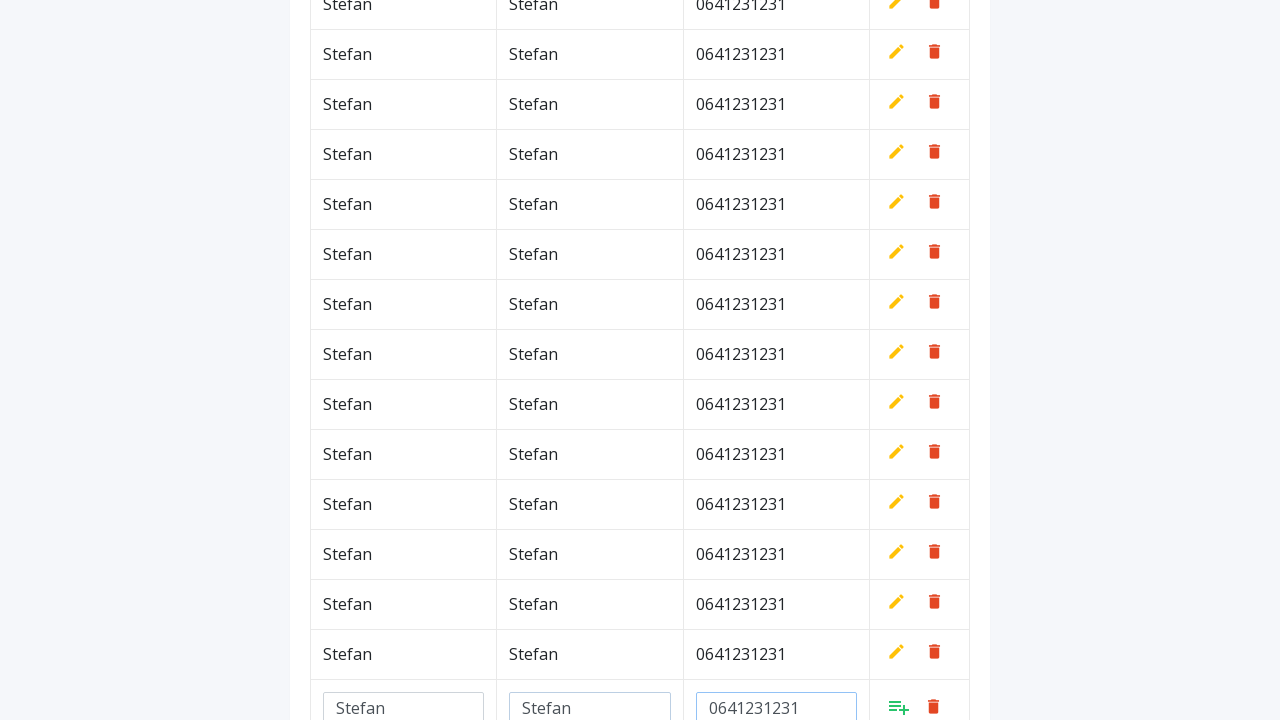

Clicked add/confirm button to save new row (iteration 66/100) at (899, 706) on a.add[style*='inline']
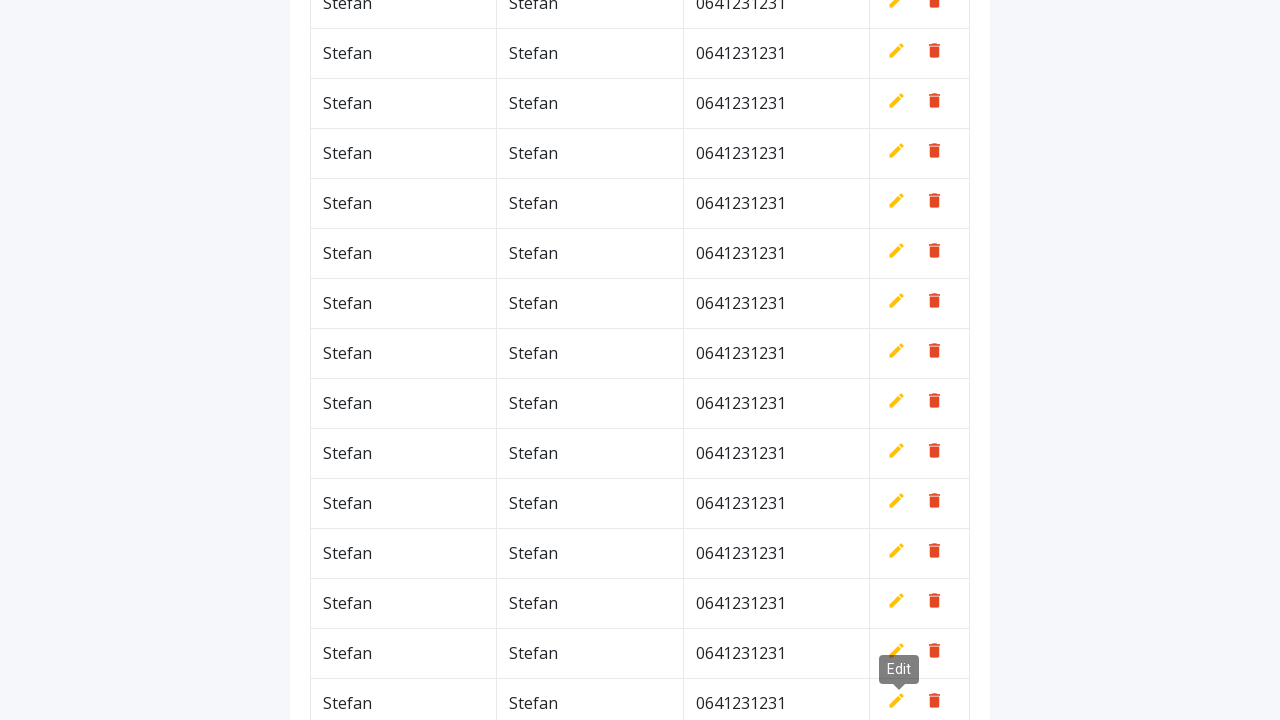

Clicked add new row button (iteration 67/100) at (920, 65) on xpath=//*[contains(@class,'btn')]
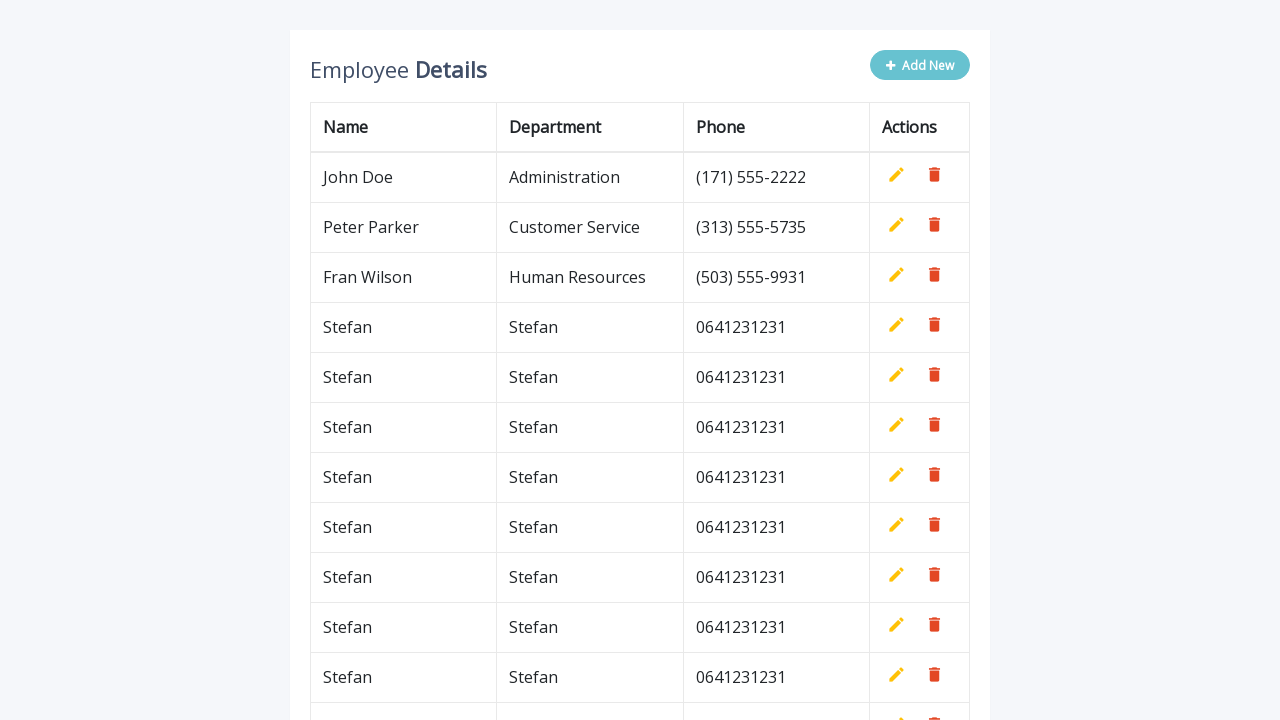

Filled name field with 'Stefan' (iteration 67/100) on #name
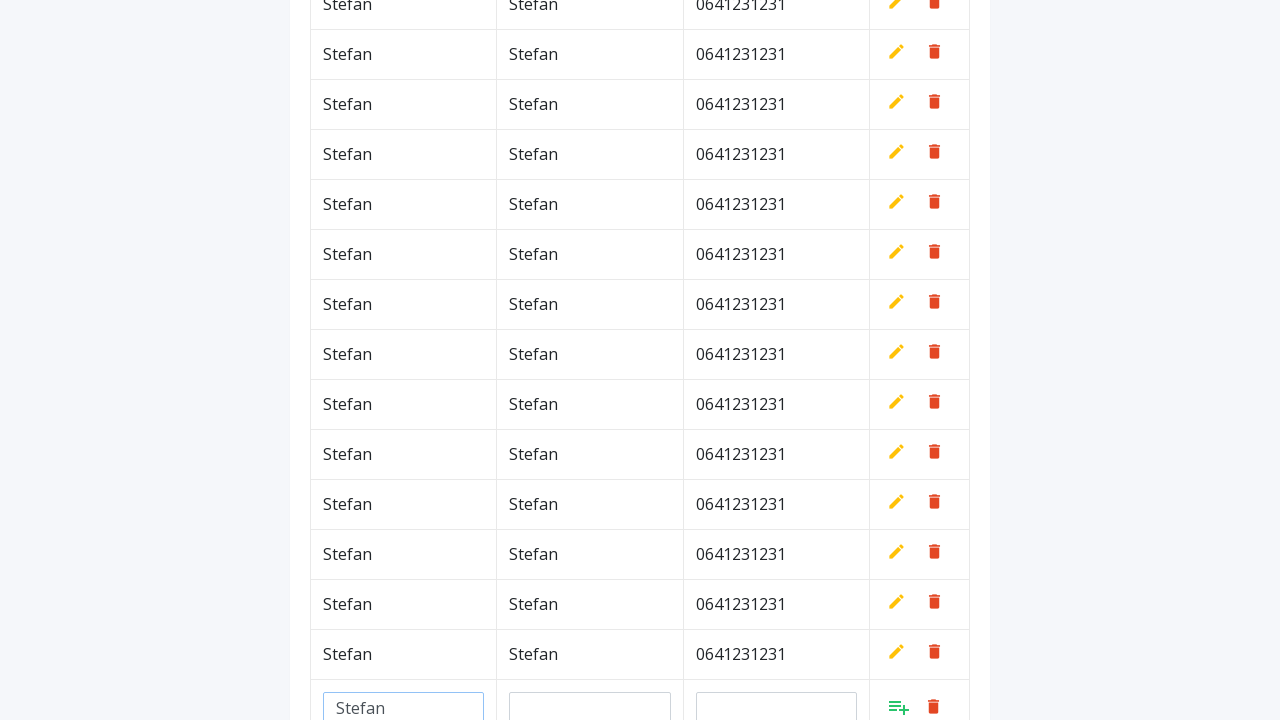

Filled department field with 'Stefan' (iteration 67/100) on #department
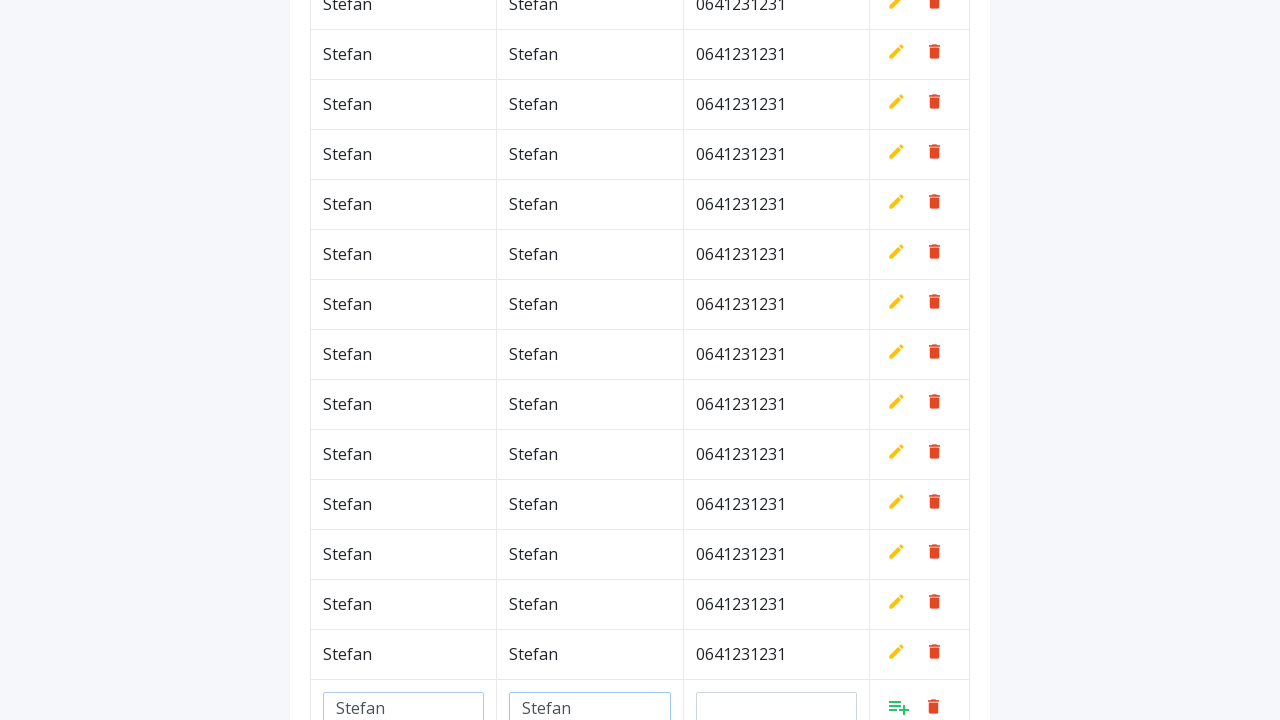

Filled phone field with '0641231231' (iteration 67/100) on #phone
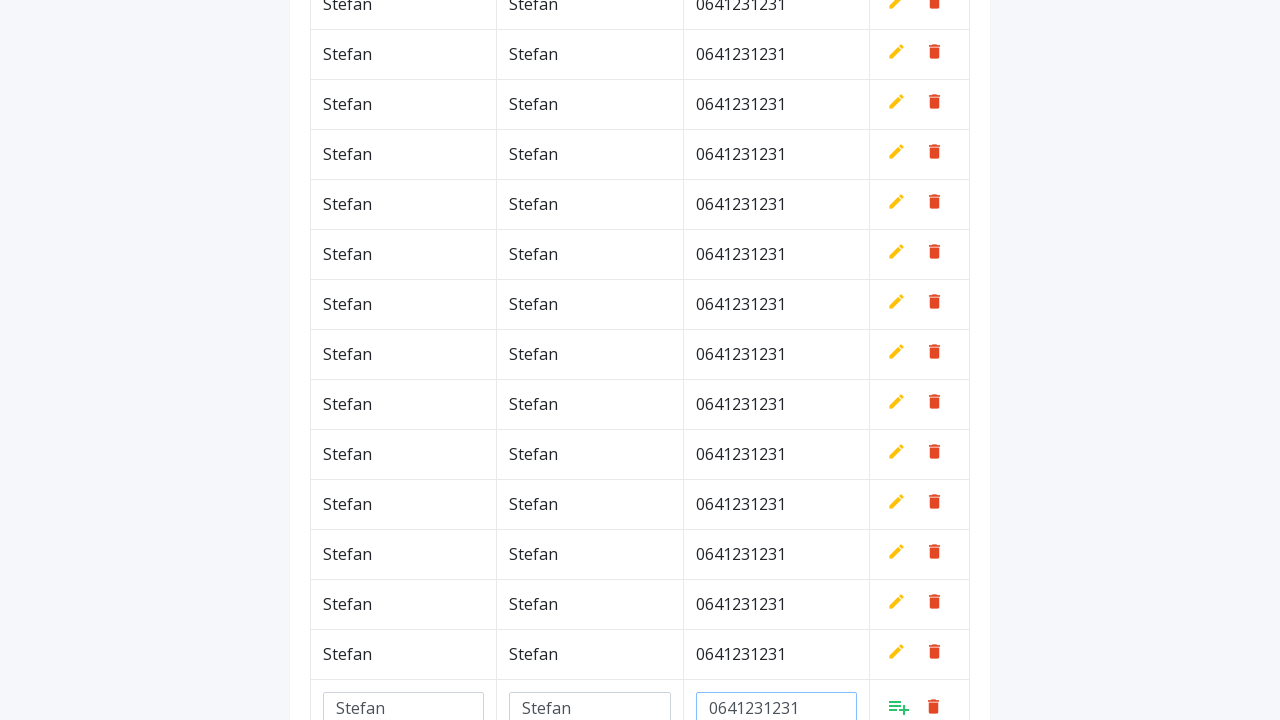

Clicked add/confirm button to save new row (iteration 67/100) at (899, 706) on a.add[style*='inline']
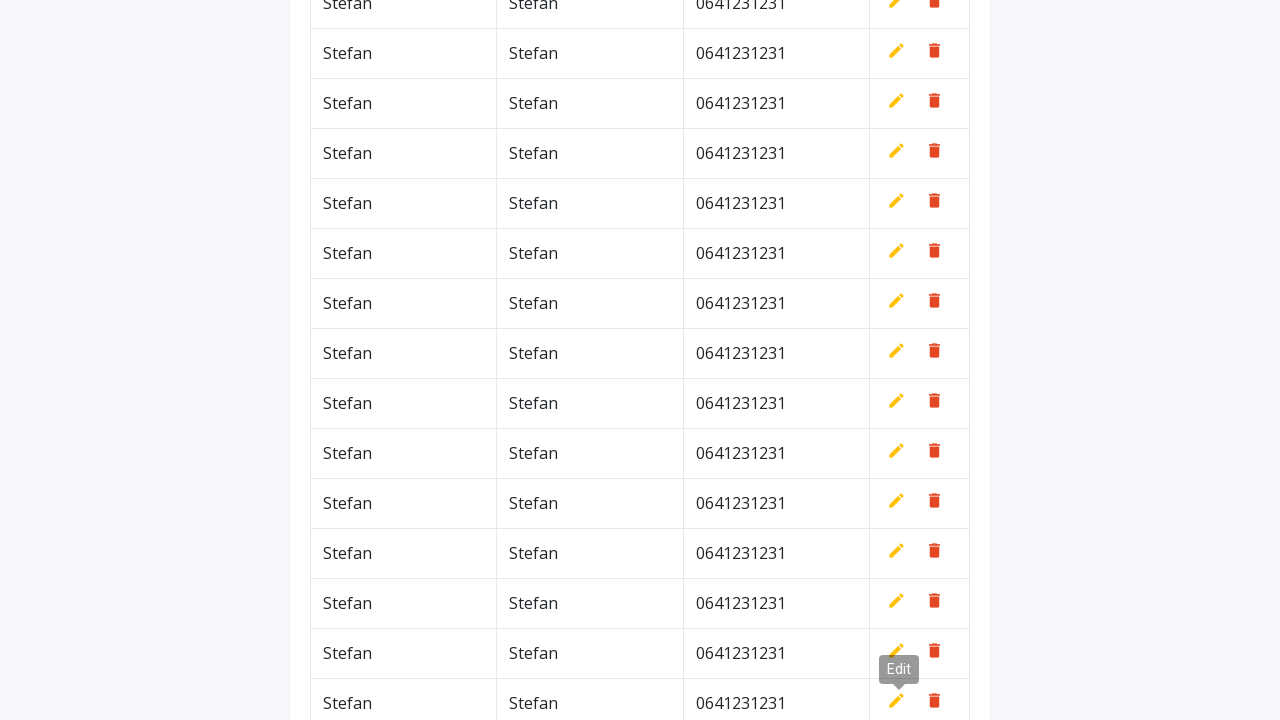

Clicked add new row button (iteration 68/100) at (920, 65) on xpath=//*[contains(@class,'btn')]
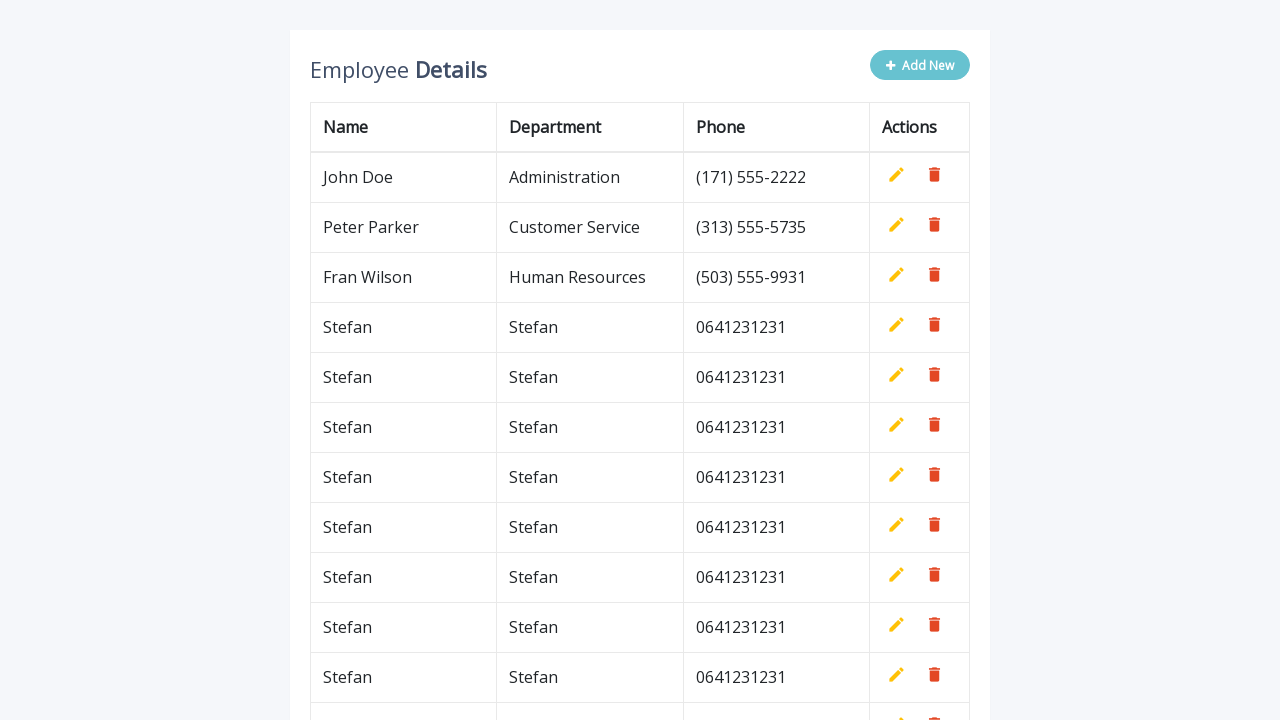

Filled name field with 'Stefan' (iteration 68/100) on #name
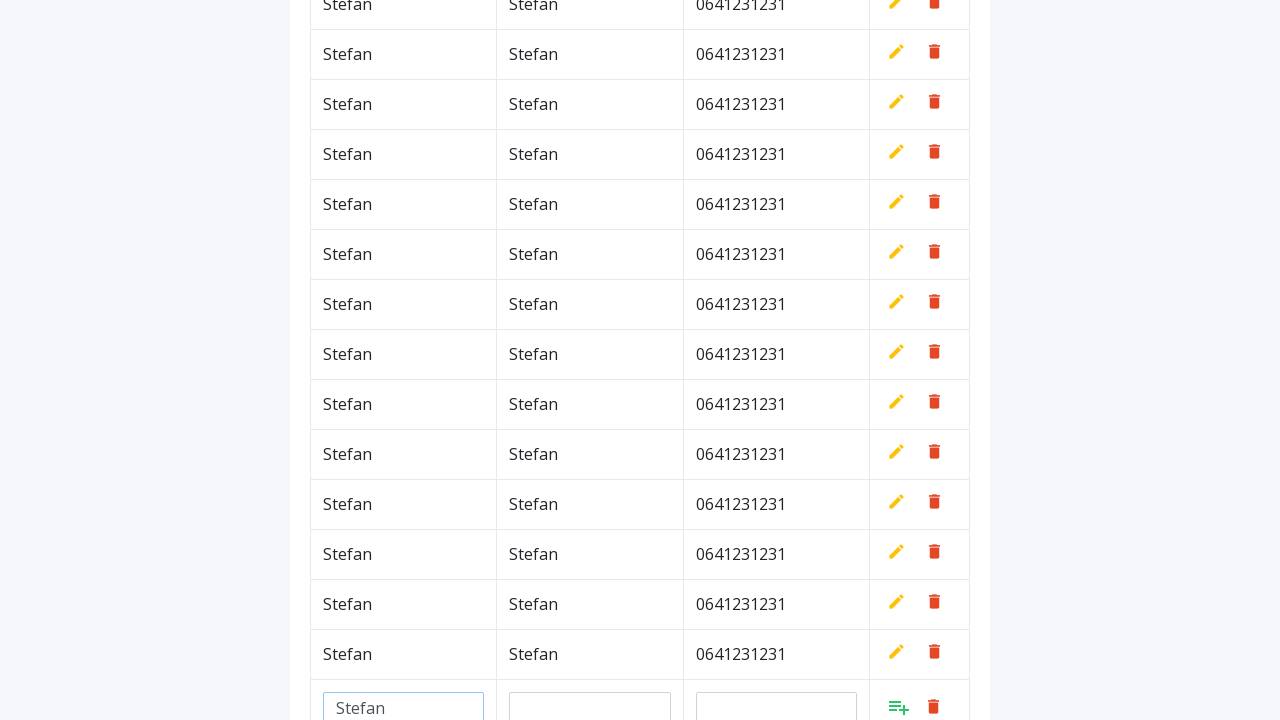

Filled department field with 'Stefan' (iteration 68/100) on #department
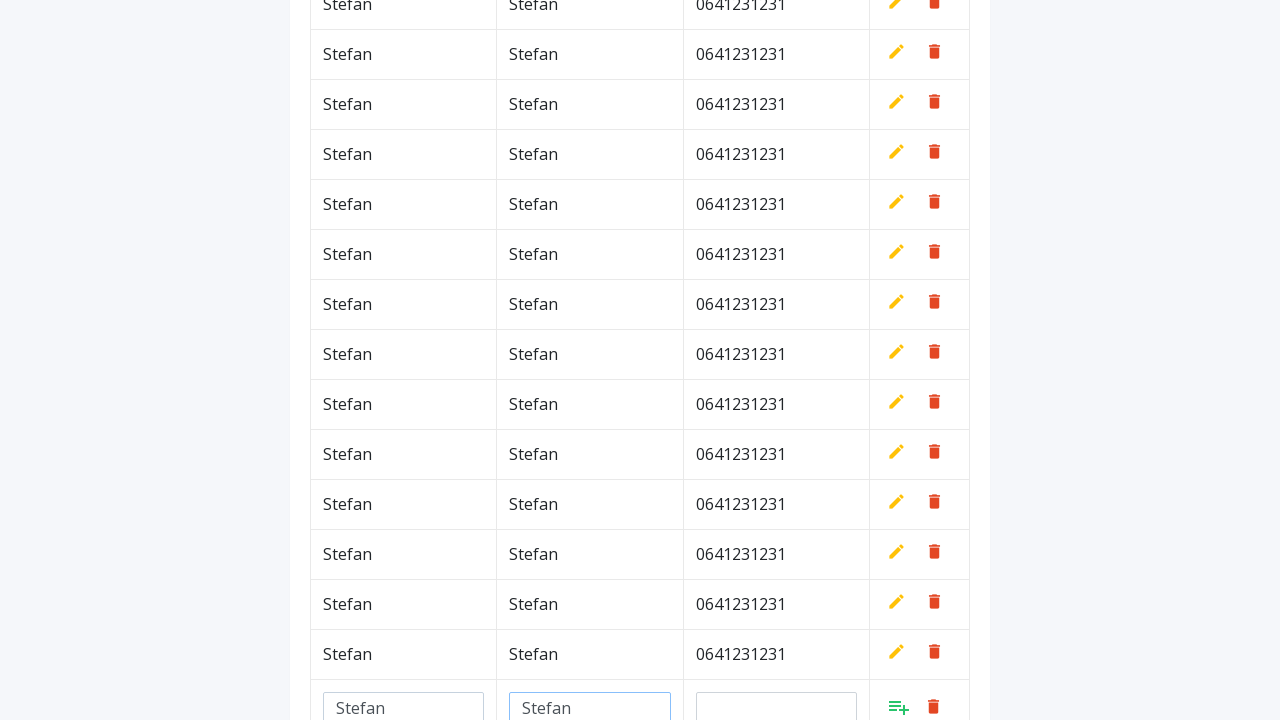

Filled phone field with '0641231231' (iteration 68/100) on #phone
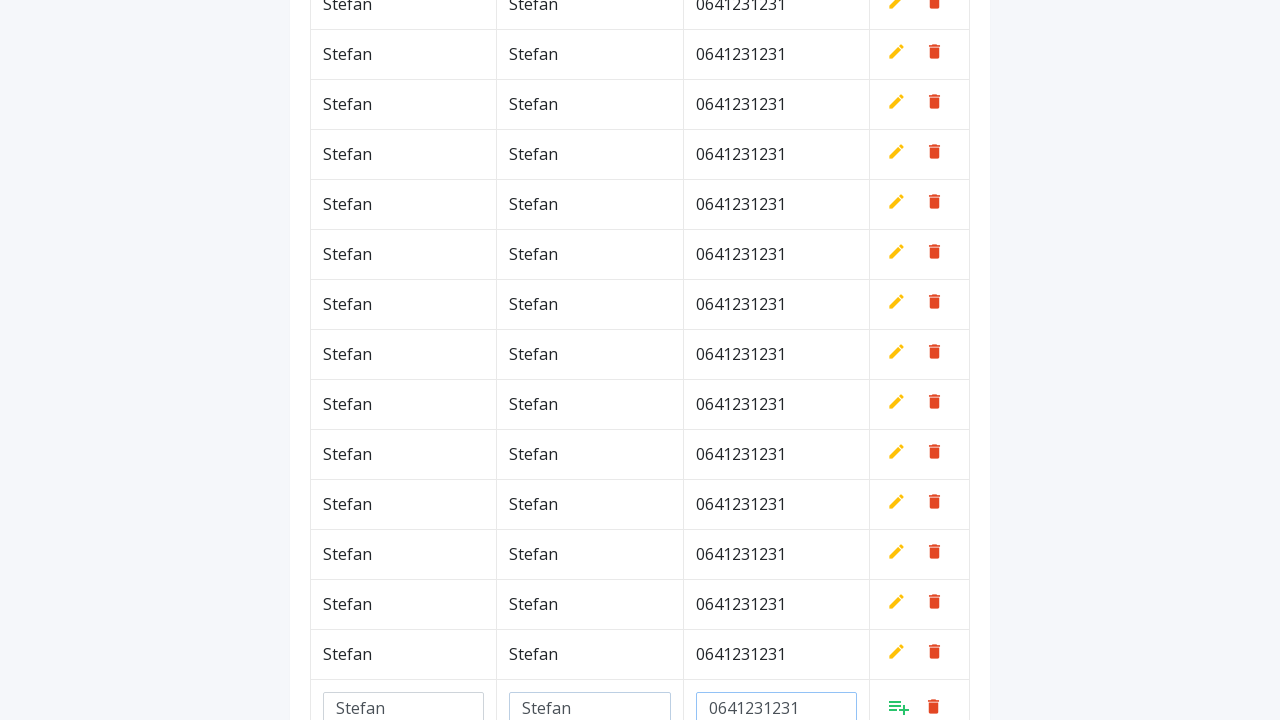

Clicked add/confirm button to save new row (iteration 68/100) at (899, 706) on a.add[style*='inline']
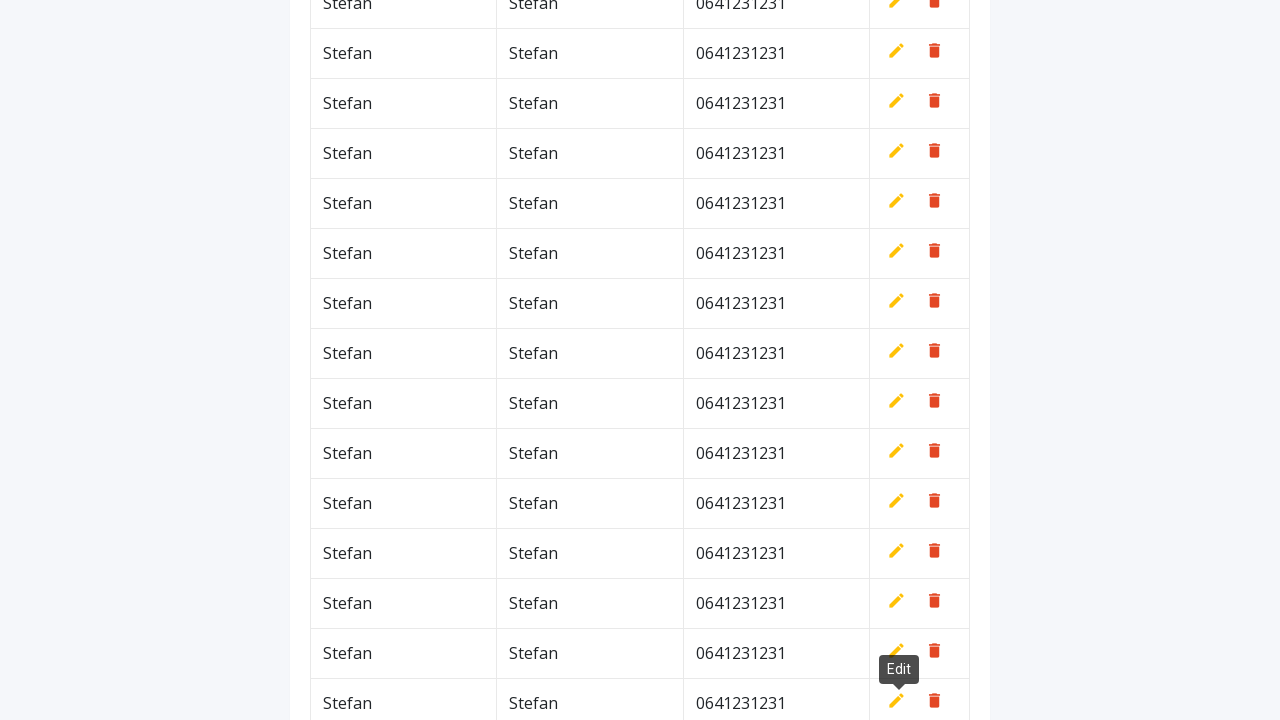

Clicked add new row button (iteration 69/100) at (920, 65) on xpath=//*[contains(@class,'btn')]
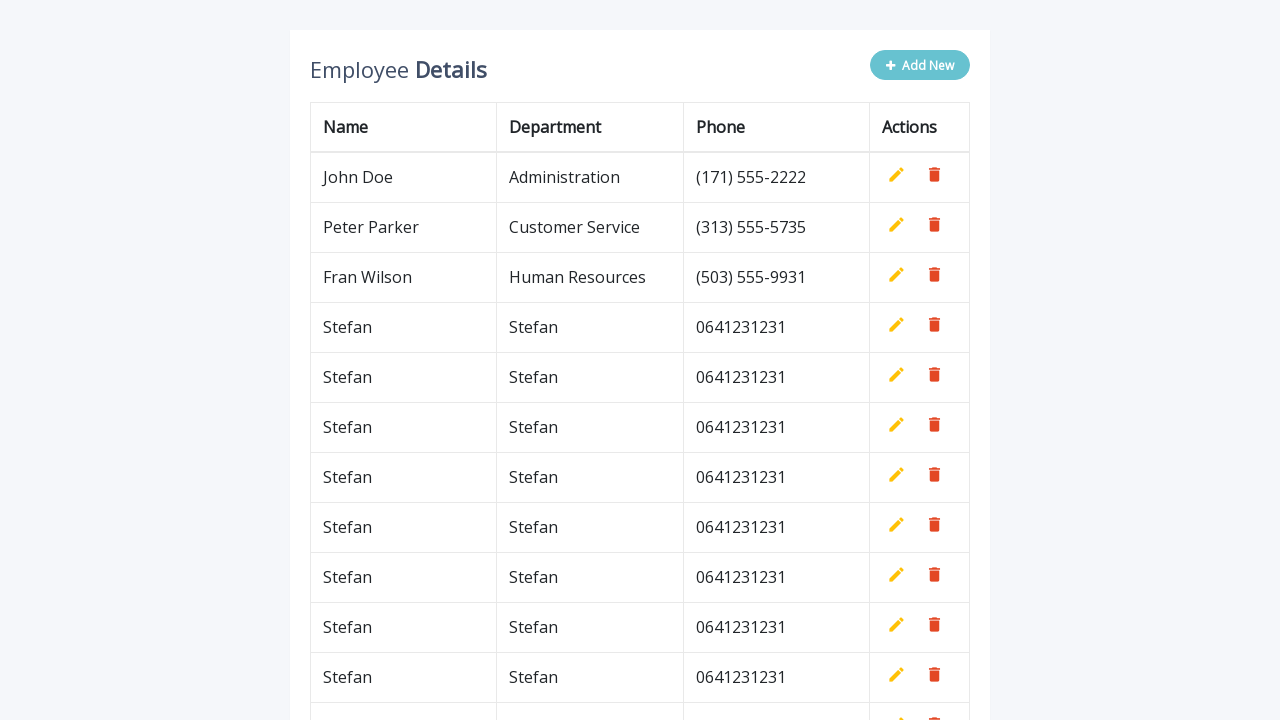

Filled name field with 'Stefan' (iteration 69/100) on #name
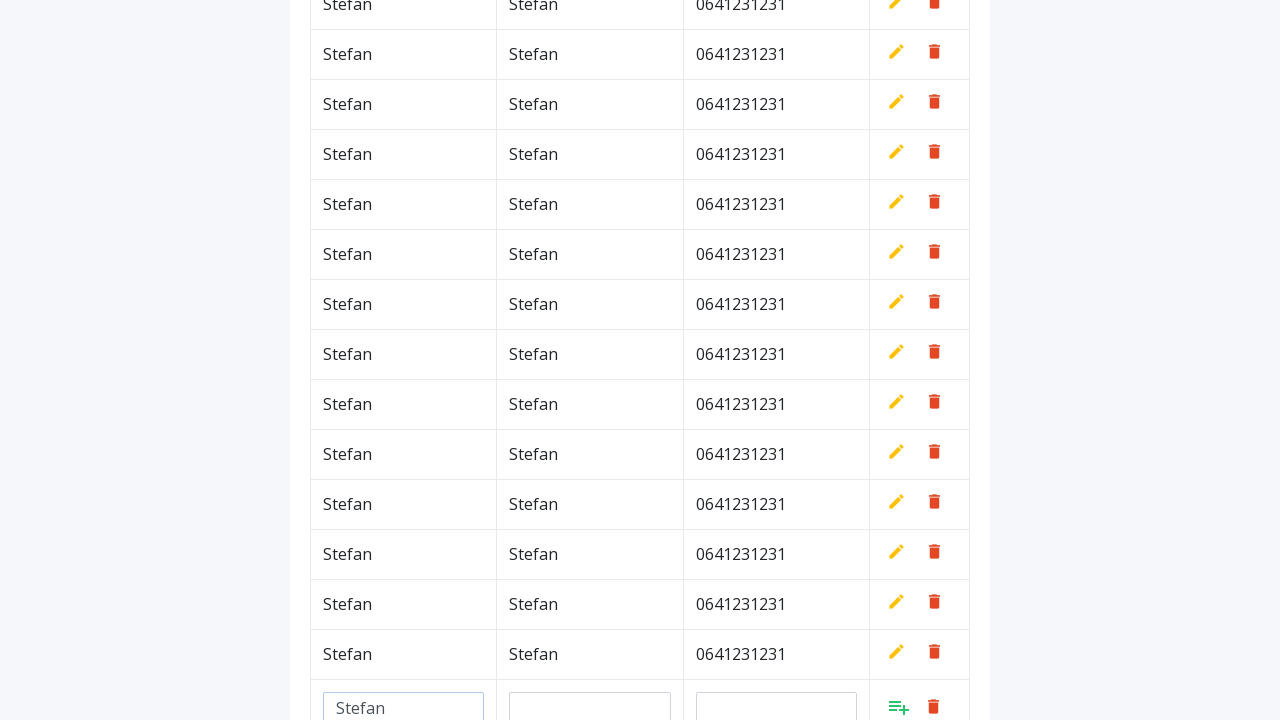

Filled department field with 'Stefan' (iteration 69/100) on #department
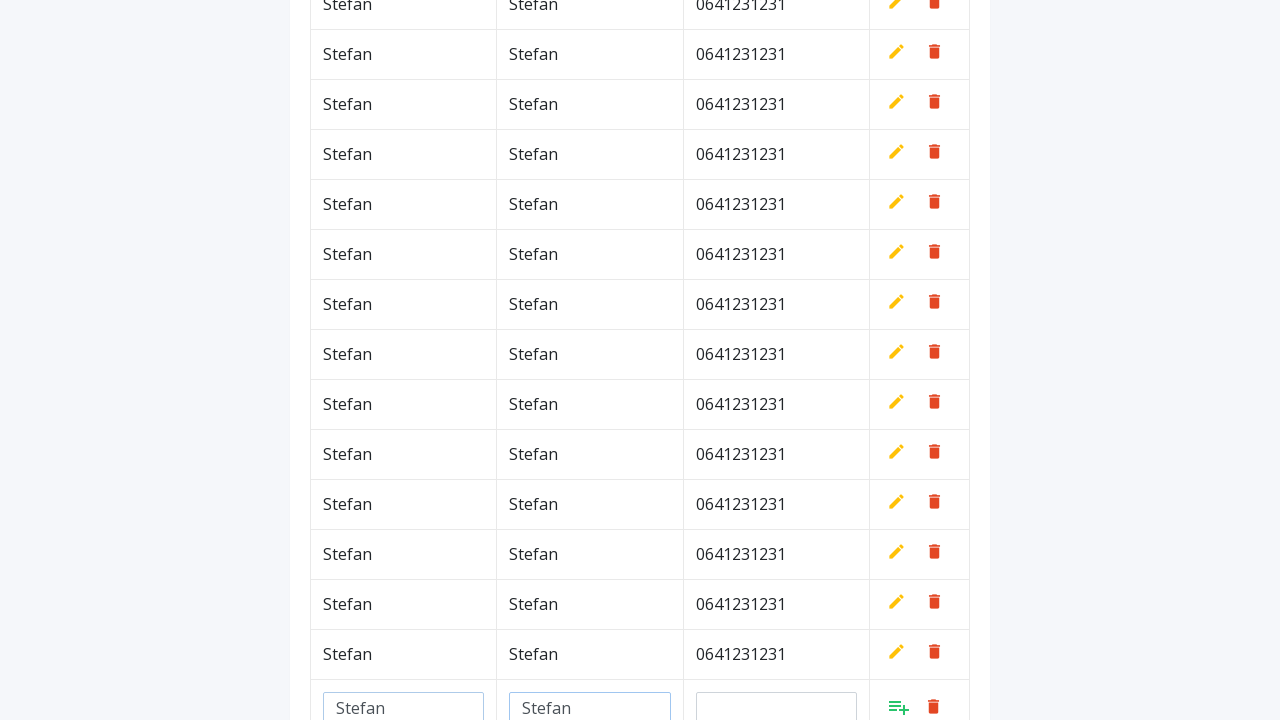

Filled phone field with '0641231231' (iteration 69/100) on #phone
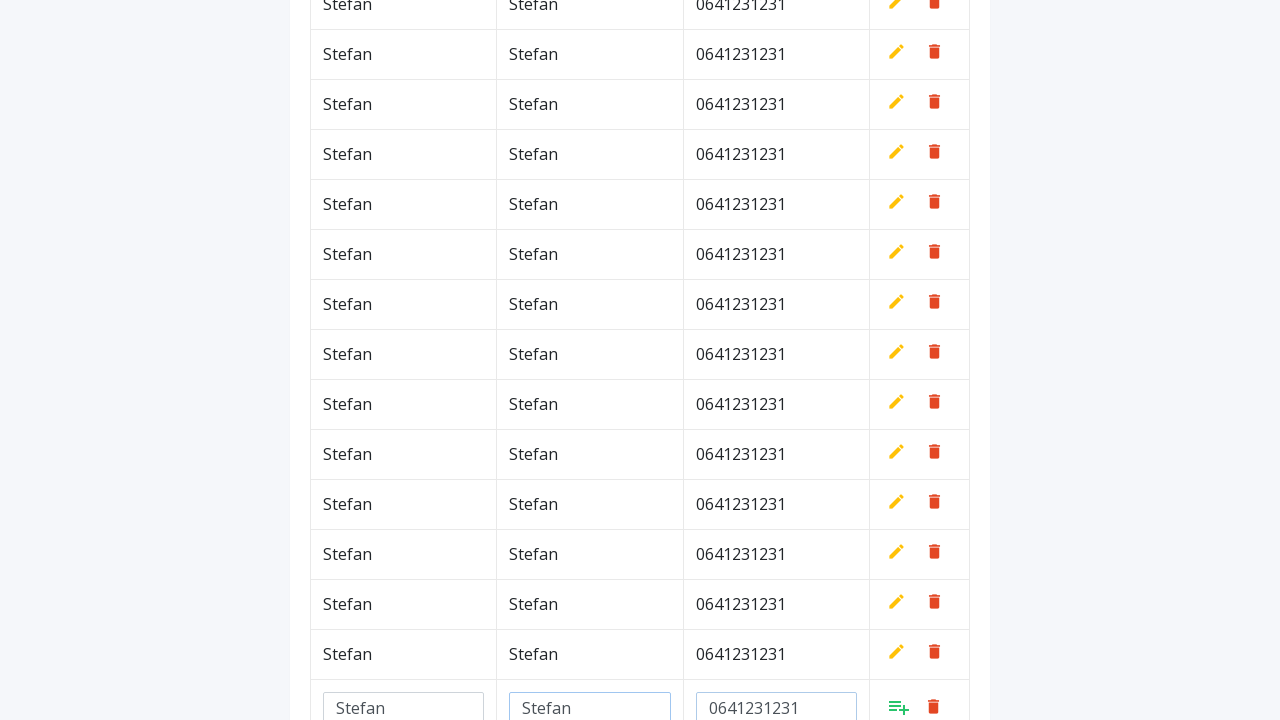

Clicked add/confirm button to save new row (iteration 69/100) at (899, 706) on a.add[style*='inline']
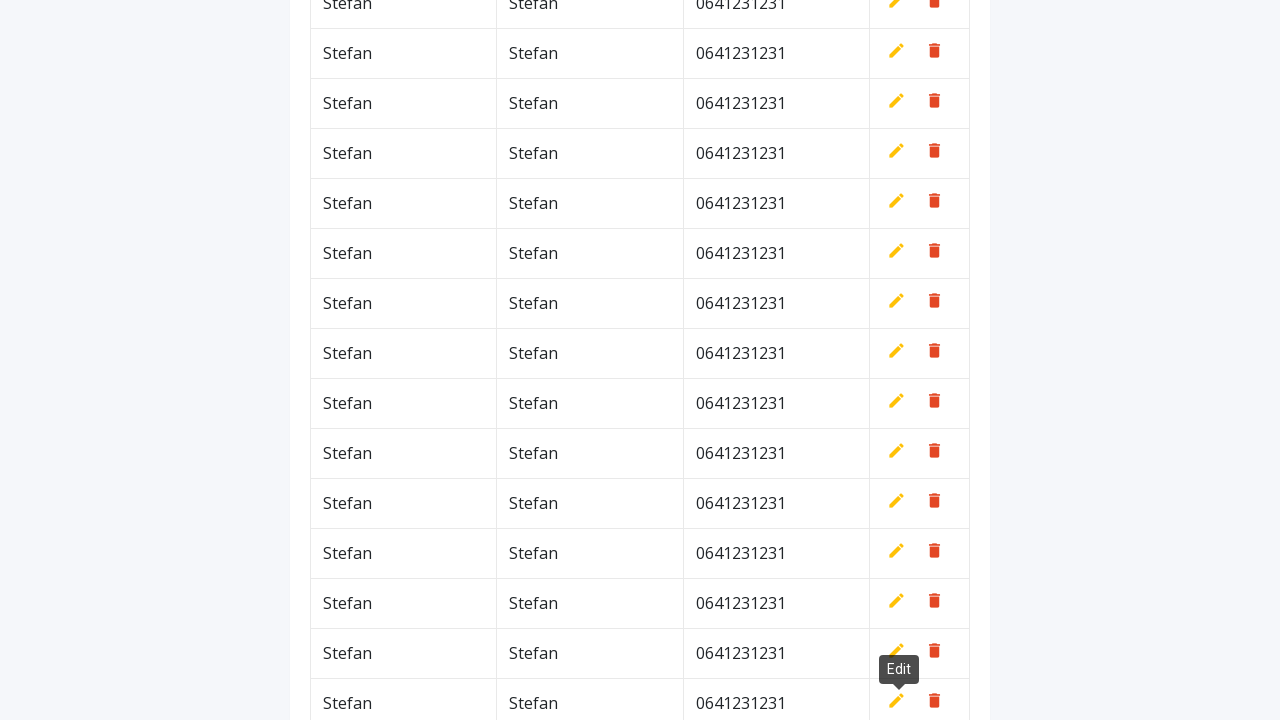

Clicked add new row button (iteration 70/100) at (920, 65) on xpath=//*[contains(@class,'btn')]
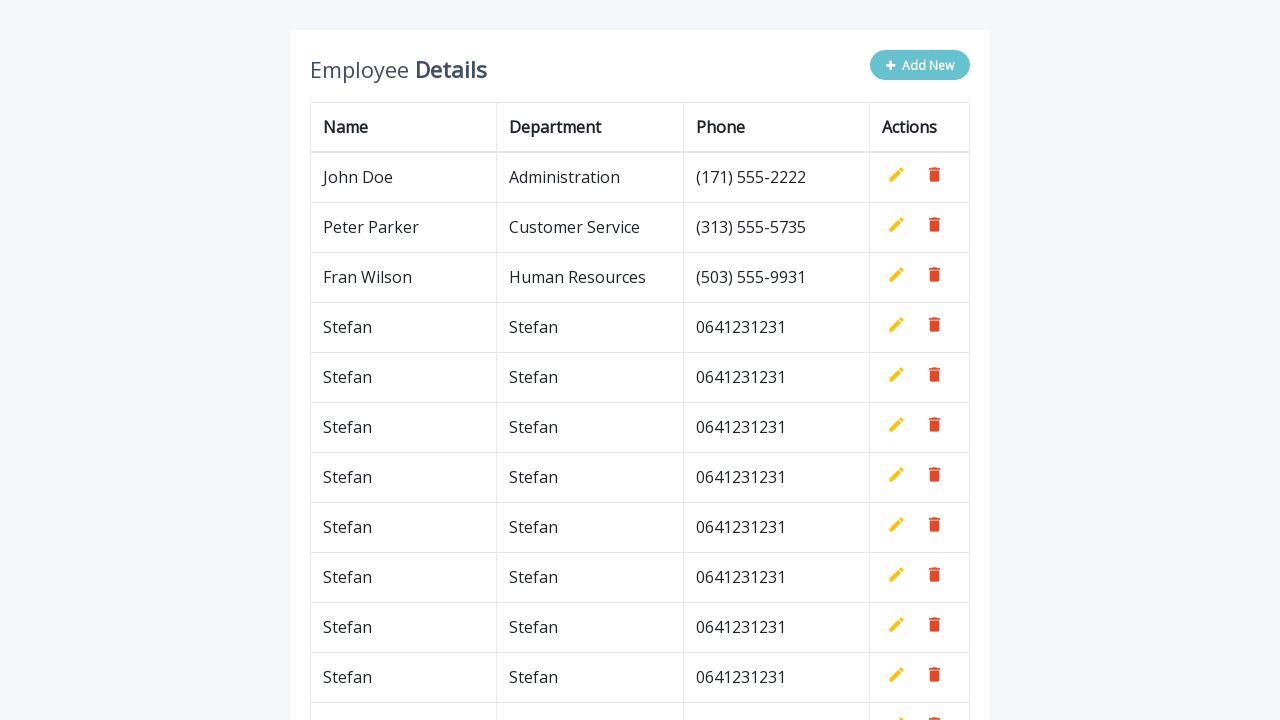

Filled name field with 'Stefan' (iteration 70/100) on #name
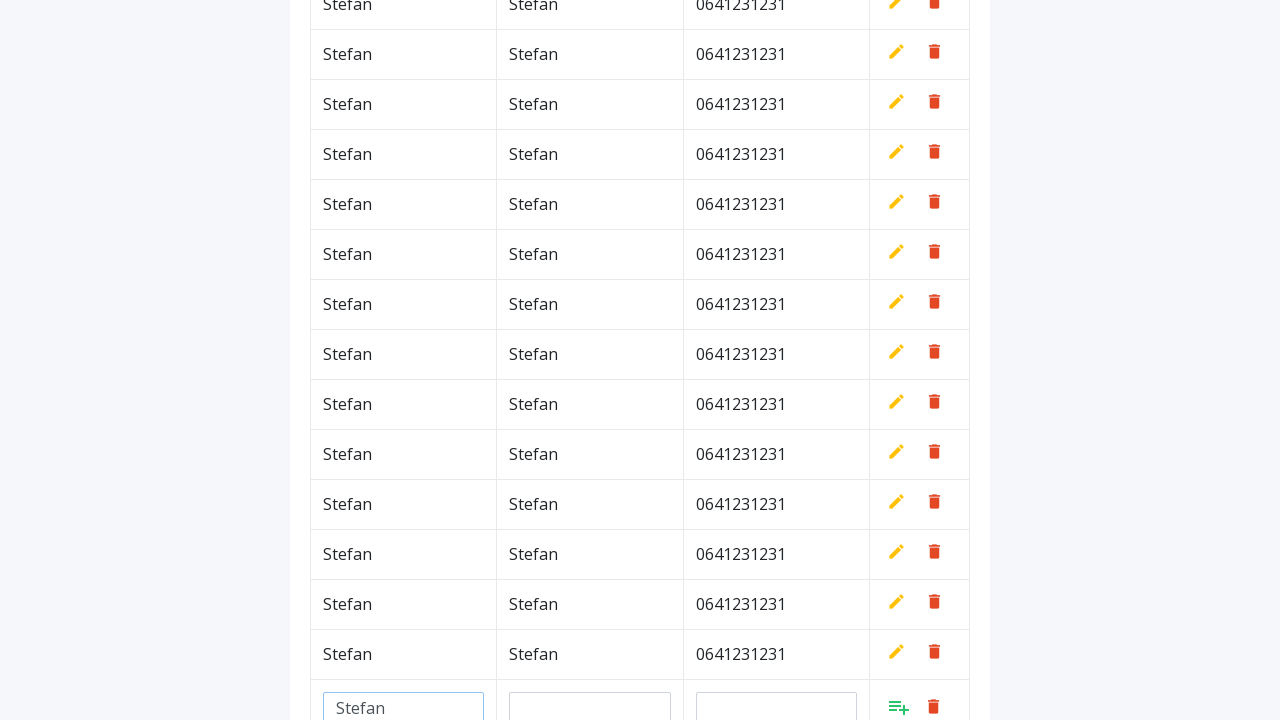

Filled department field with 'Stefan' (iteration 70/100) on #department
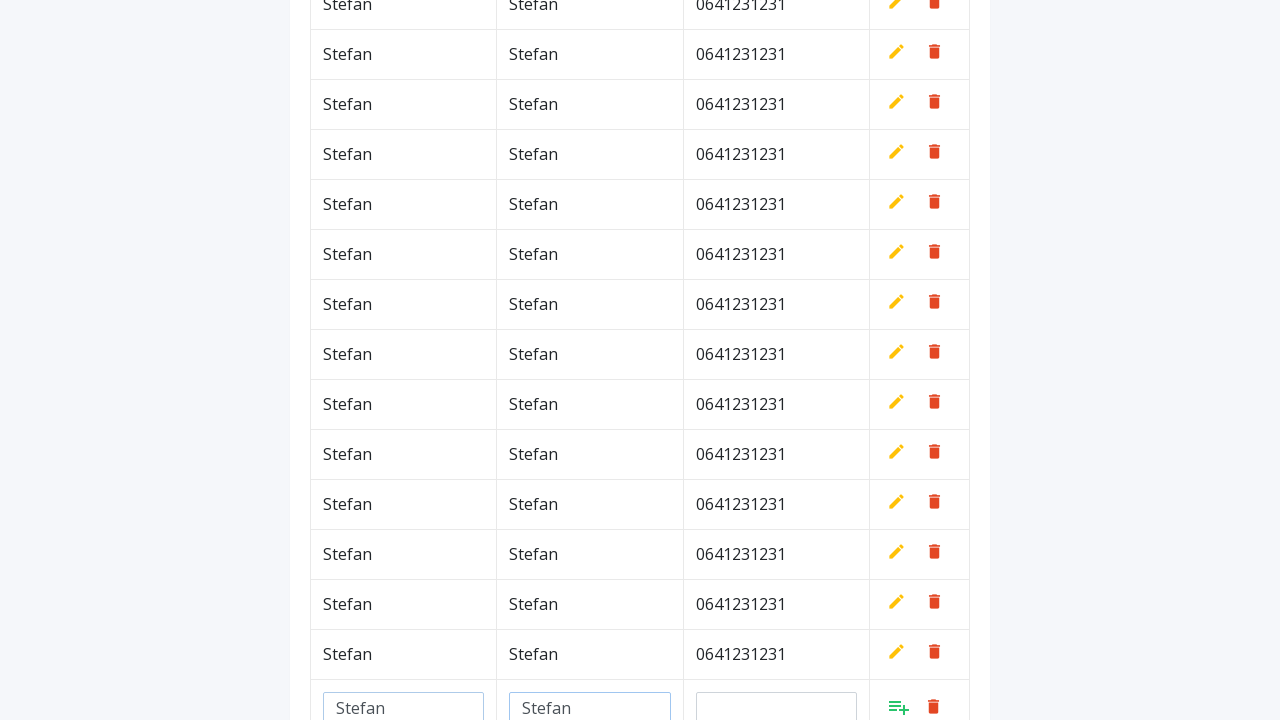

Filled phone field with '0641231231' (iteration 70/100) on #phone
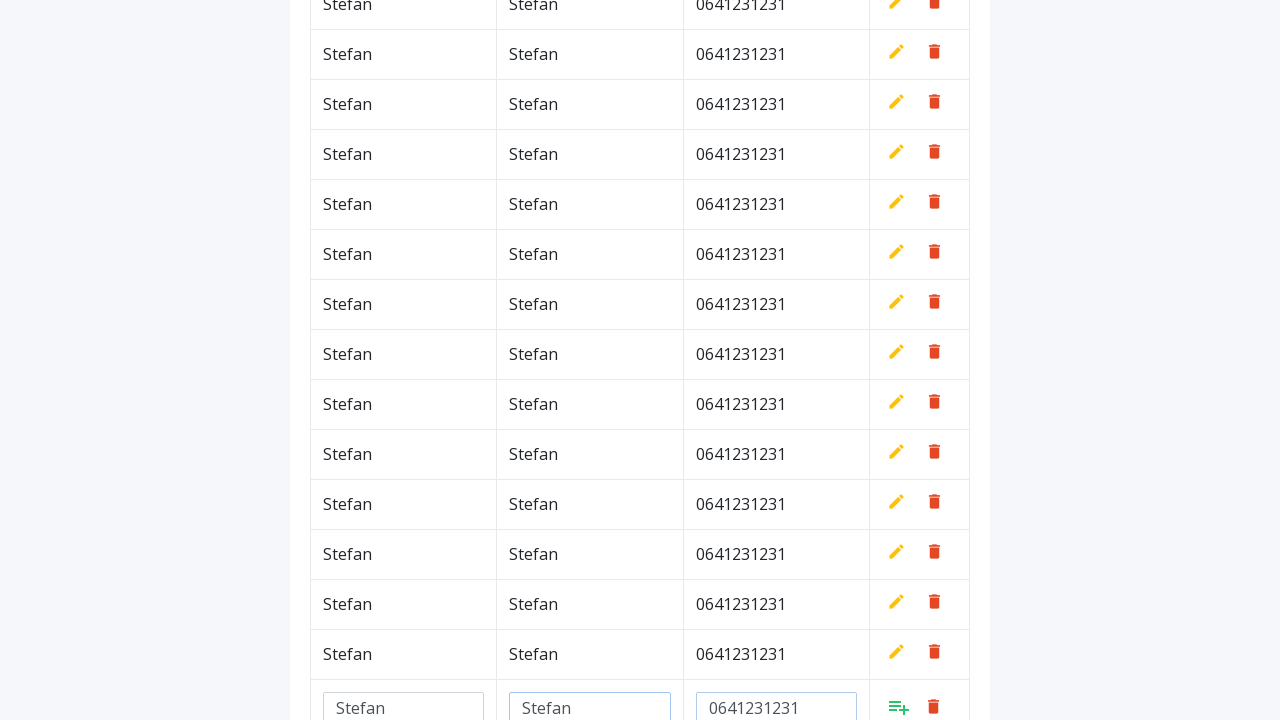

Clicked add/confirm button to save new row (iteration 70/100) at (899, 706) on a.add[style*='inline']
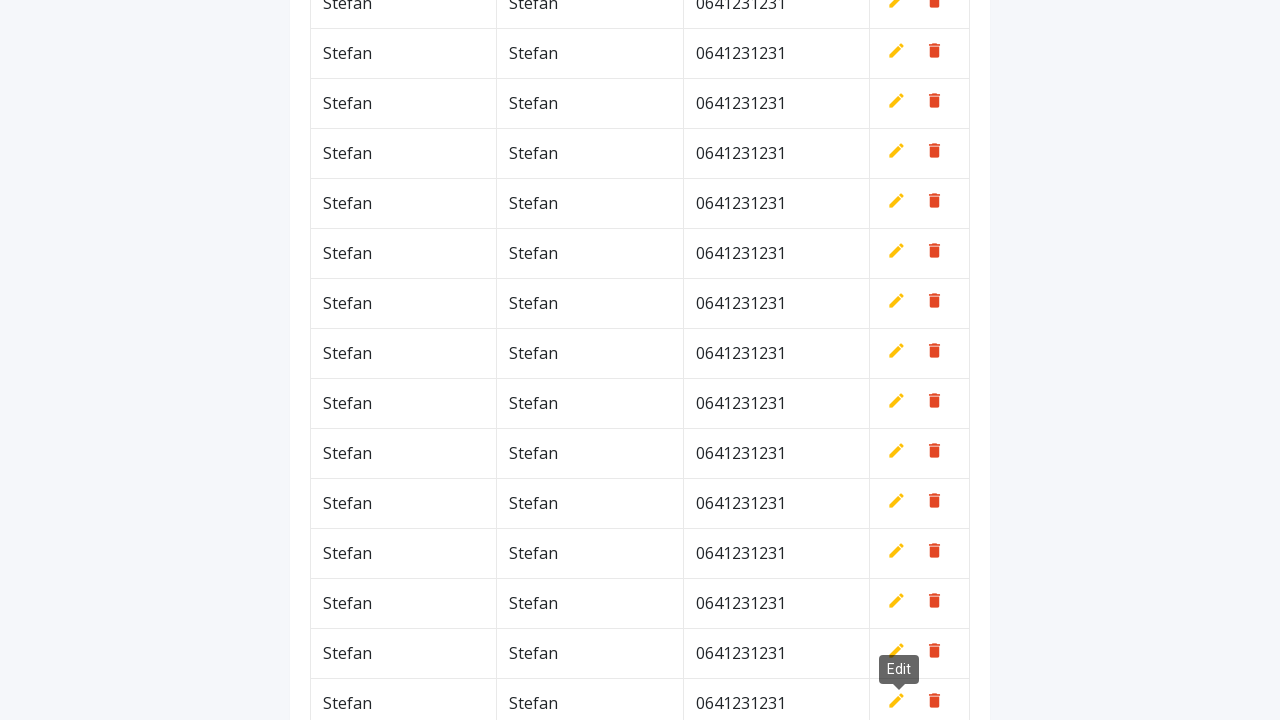

Clicked add new row button (iteration 71/100) at (920, 65) on xpath=//*[contains(@class,'btn')]
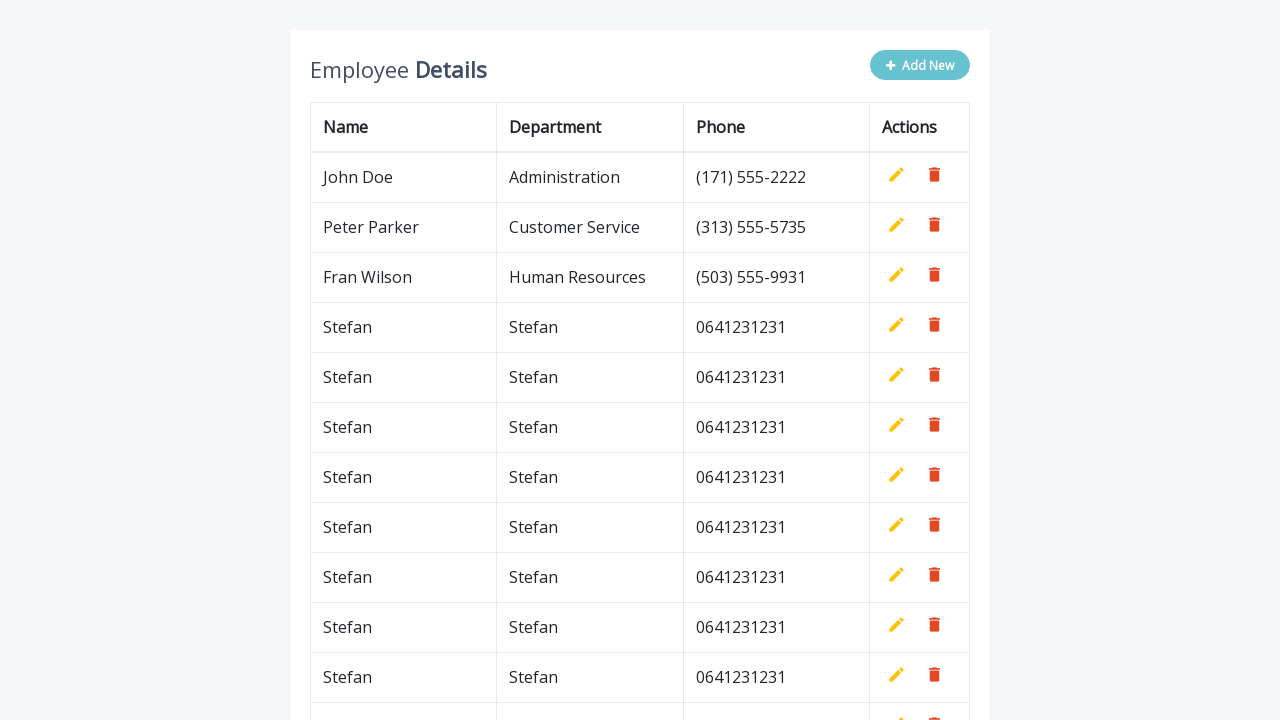

Filled name field with 'Stefan' (iteration 71/100) on #name
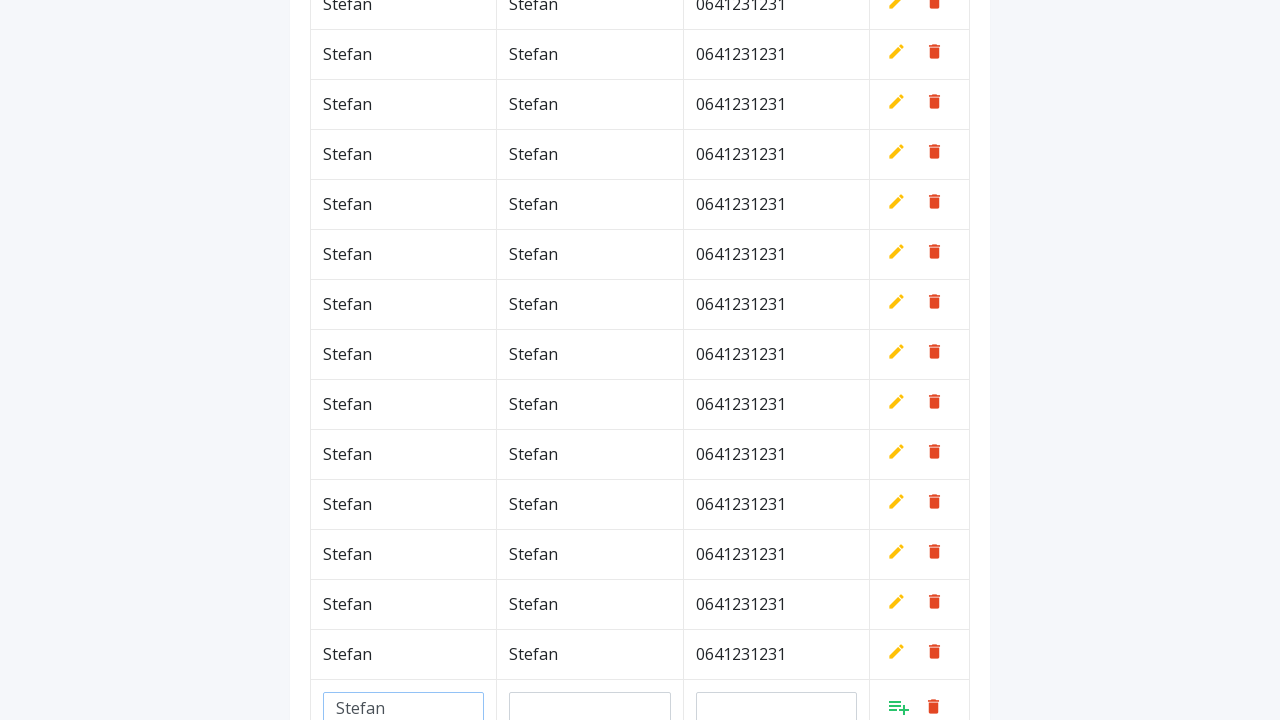

Filled department field with 'Stefan' (iteration 71/100) on #department
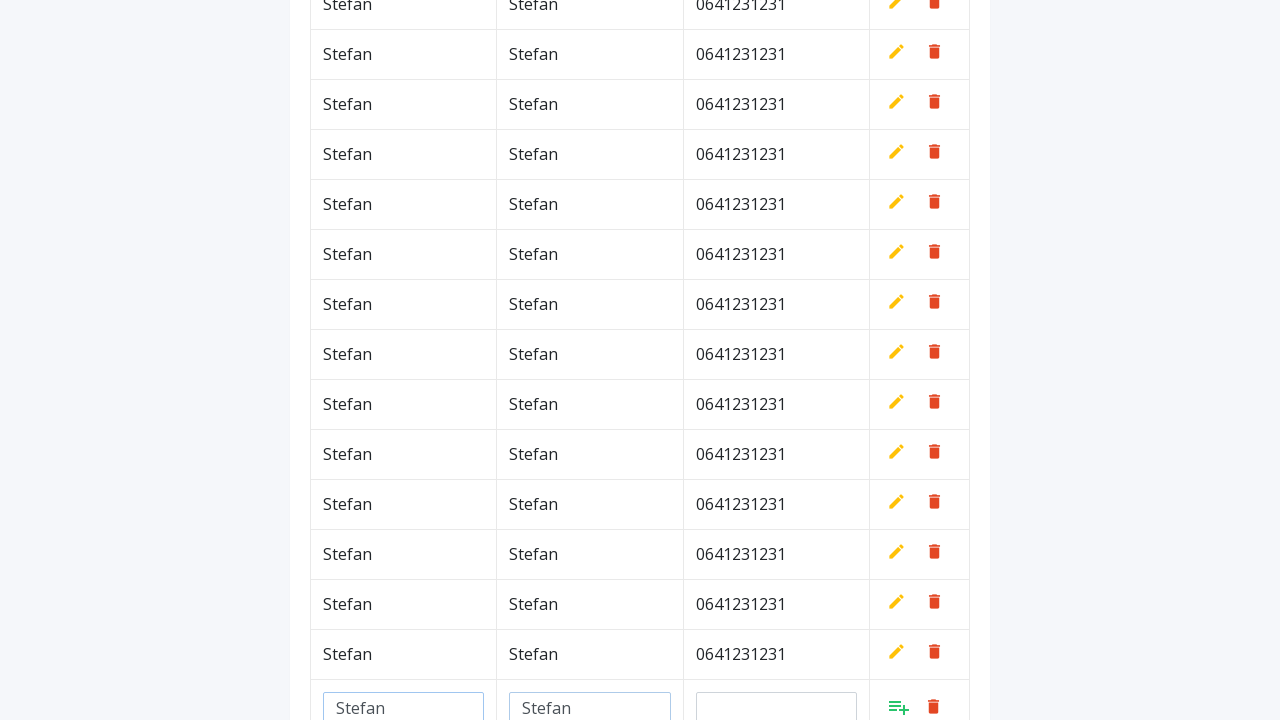

Filled phone field with '0641231231' (iteration 71/100) on #phone
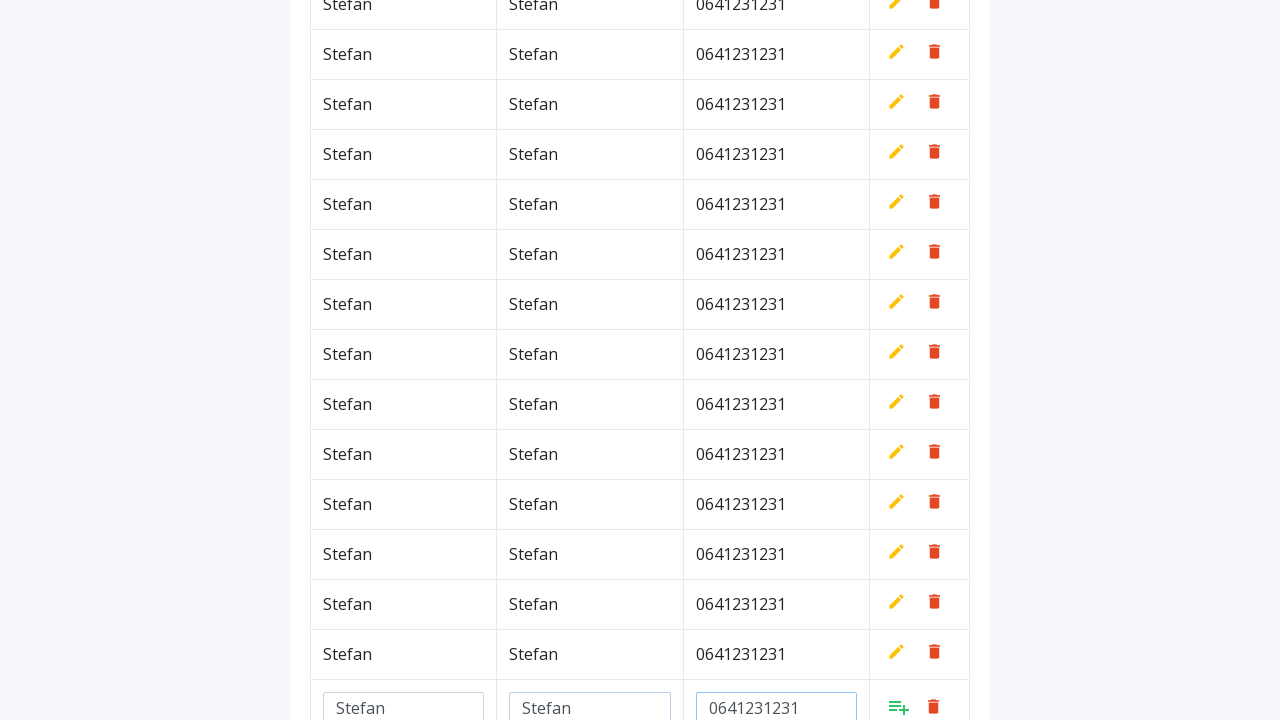

Clicked add/confirm button to save new row (iteration 71/100) at (899, 706) on a.add[style*='inline']
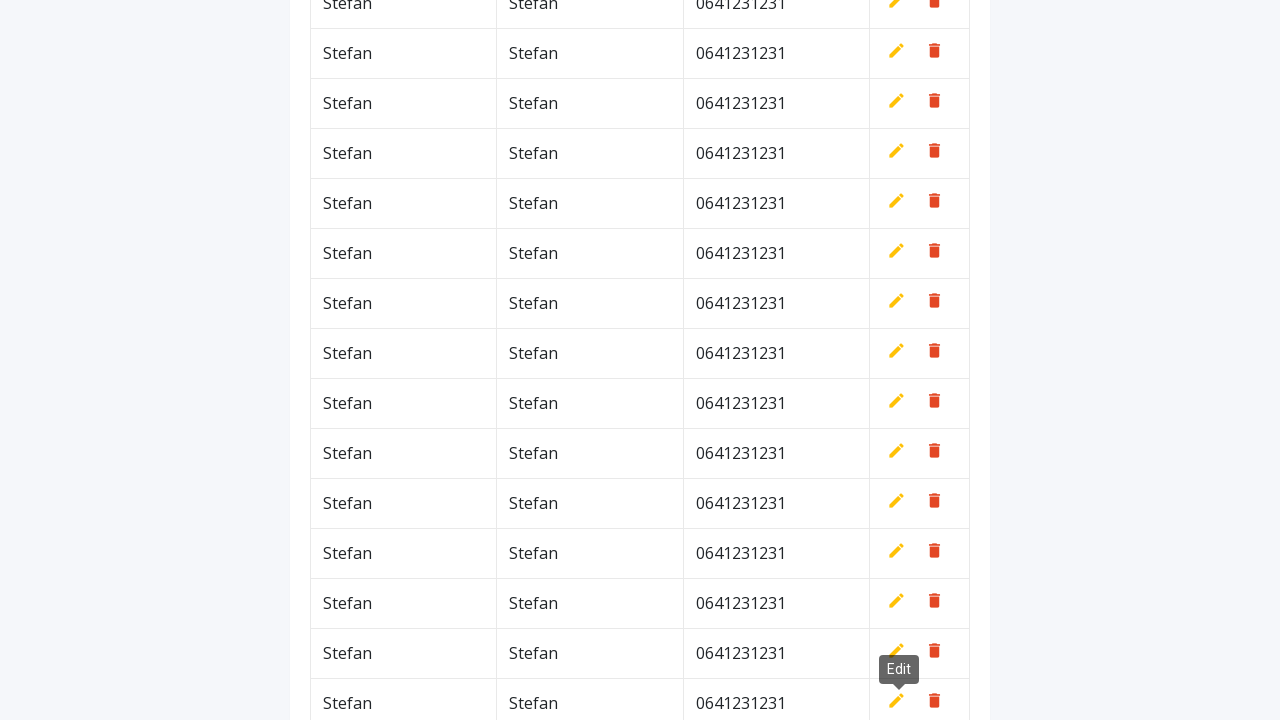

Clicked add new row button (iteration 72/100) at (920, 65) on xpath=//*[contains(@class,'btn')]
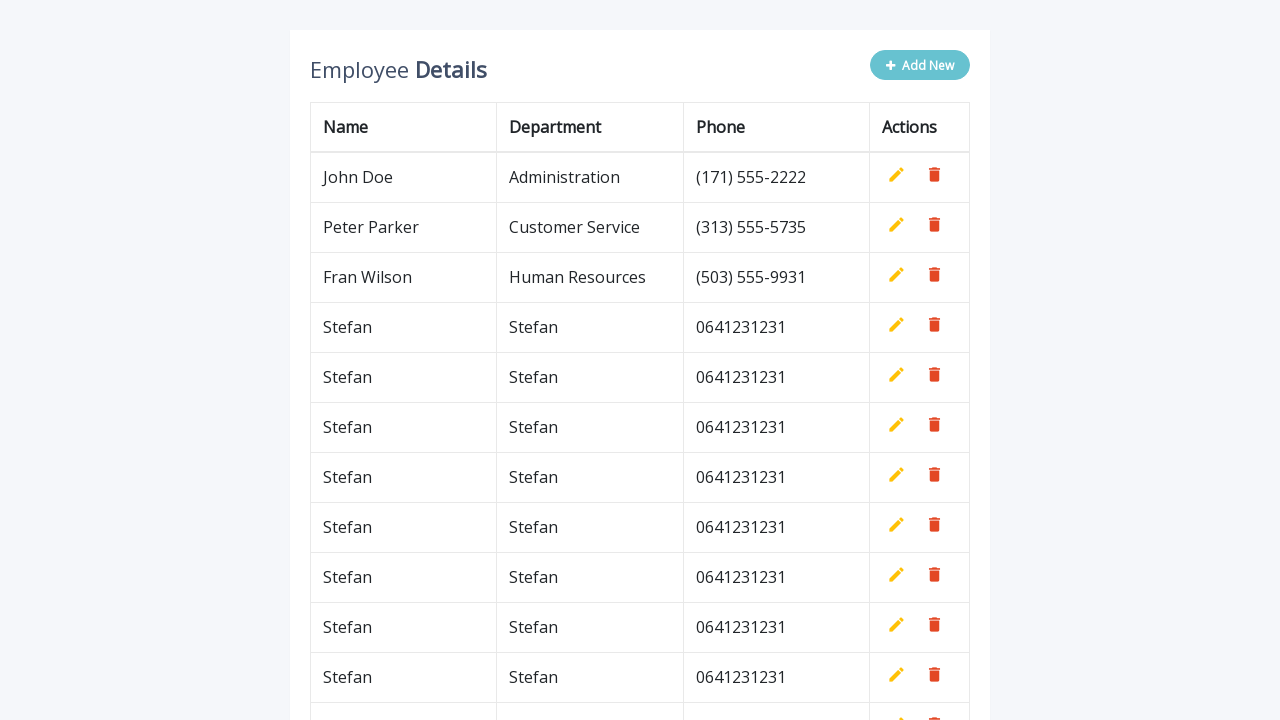

Filled name field with 'Stefan' (iteration 72/100) on #name
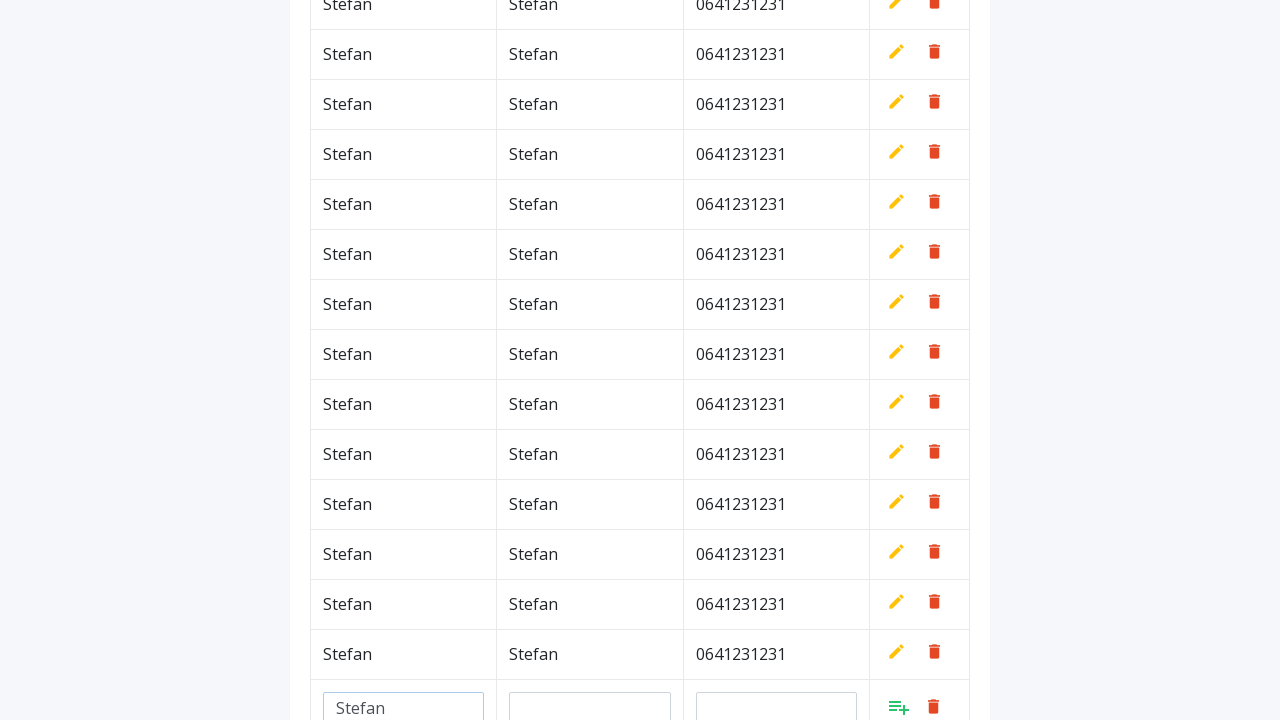

Filled department field with 'Stefan' (iteration 72/100) on #department
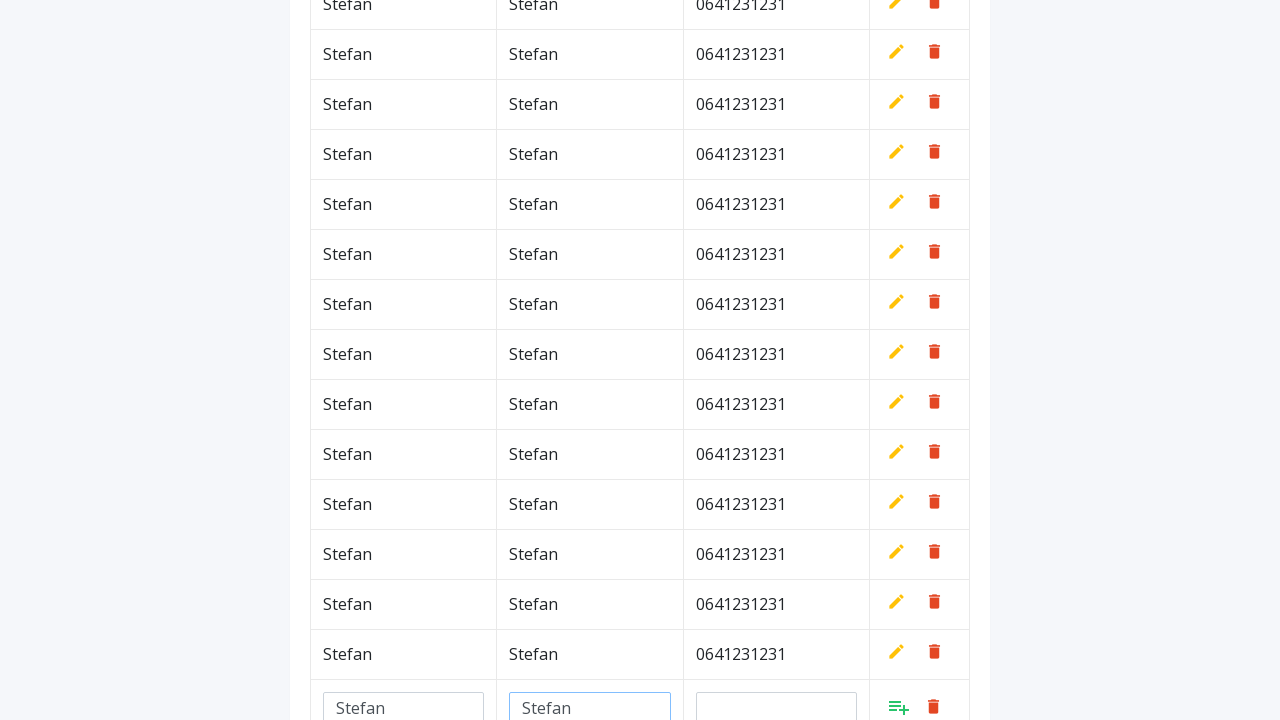

Filled phone field with '0641231231' (iteration 72/100) on #phone
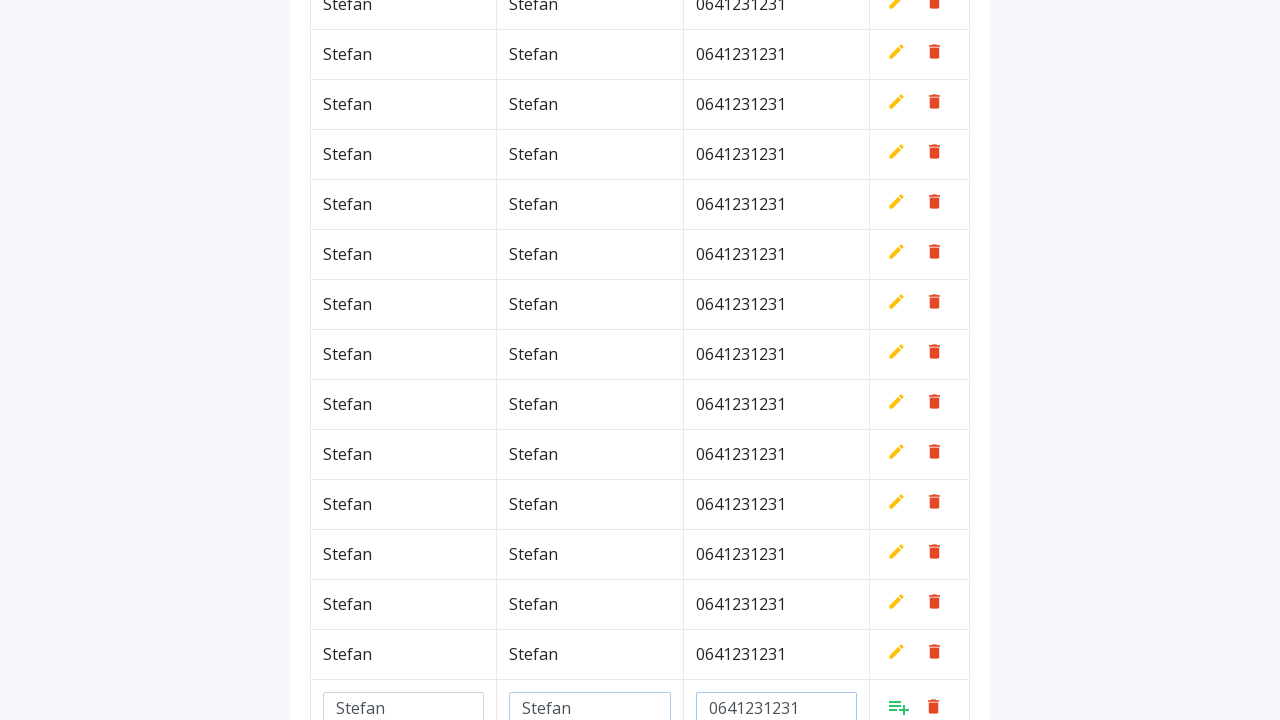

Clicked add/confirm button to save new row (iteration 72/100) at (899, 706) on a.add[style*='inline']
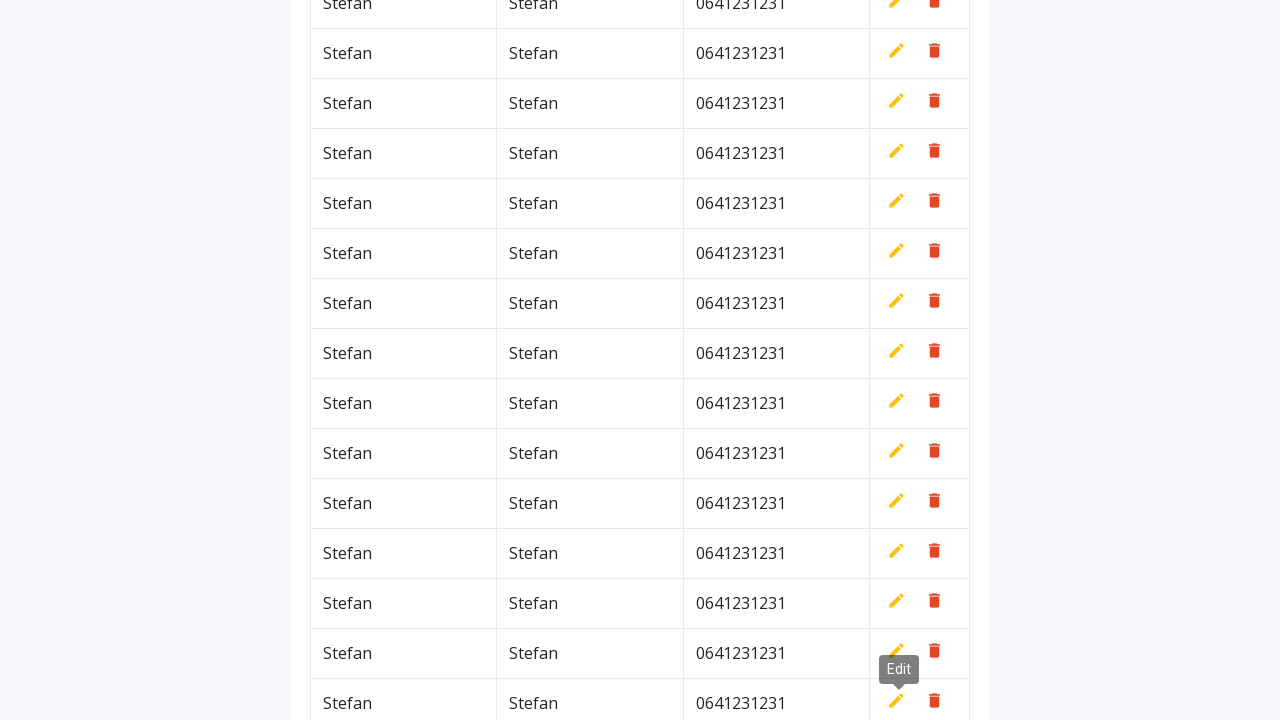

Clicked add new row button (iteration 73/100) at (920, 65) on xpath=//*[contains(@class,'btn')]
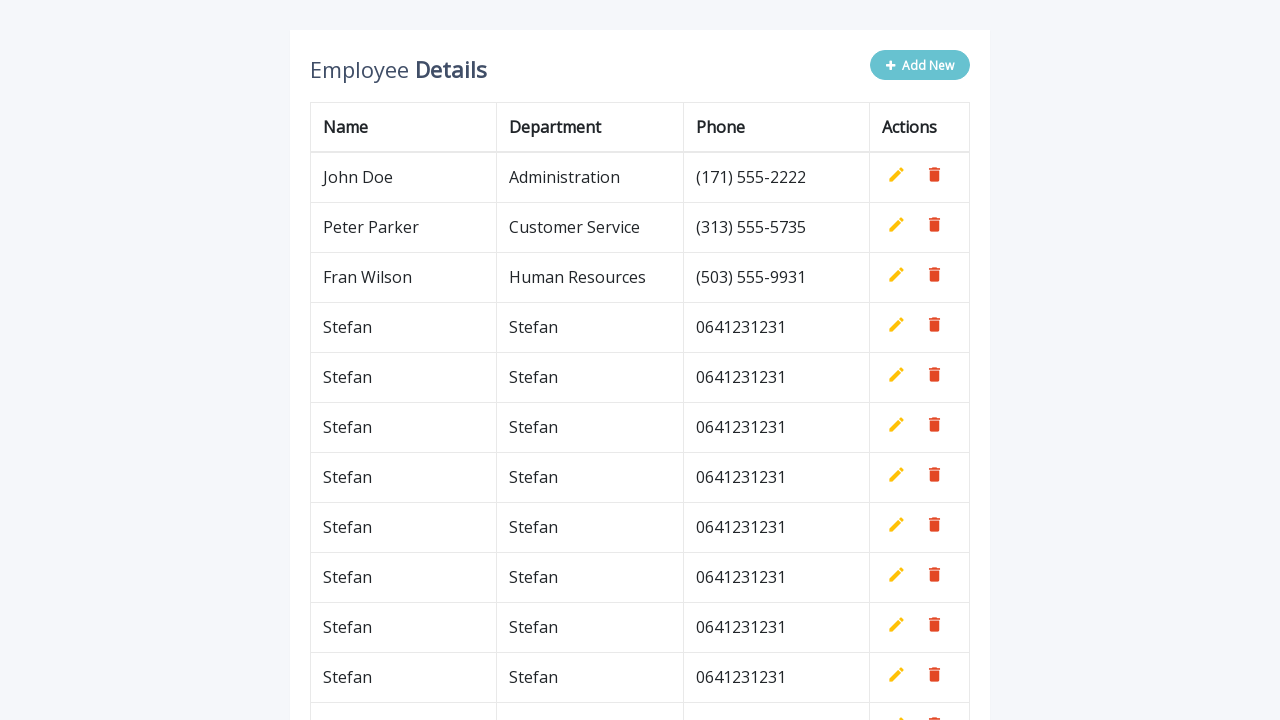

Filled name field with 'Stefan' (iteration 73/100) on #name
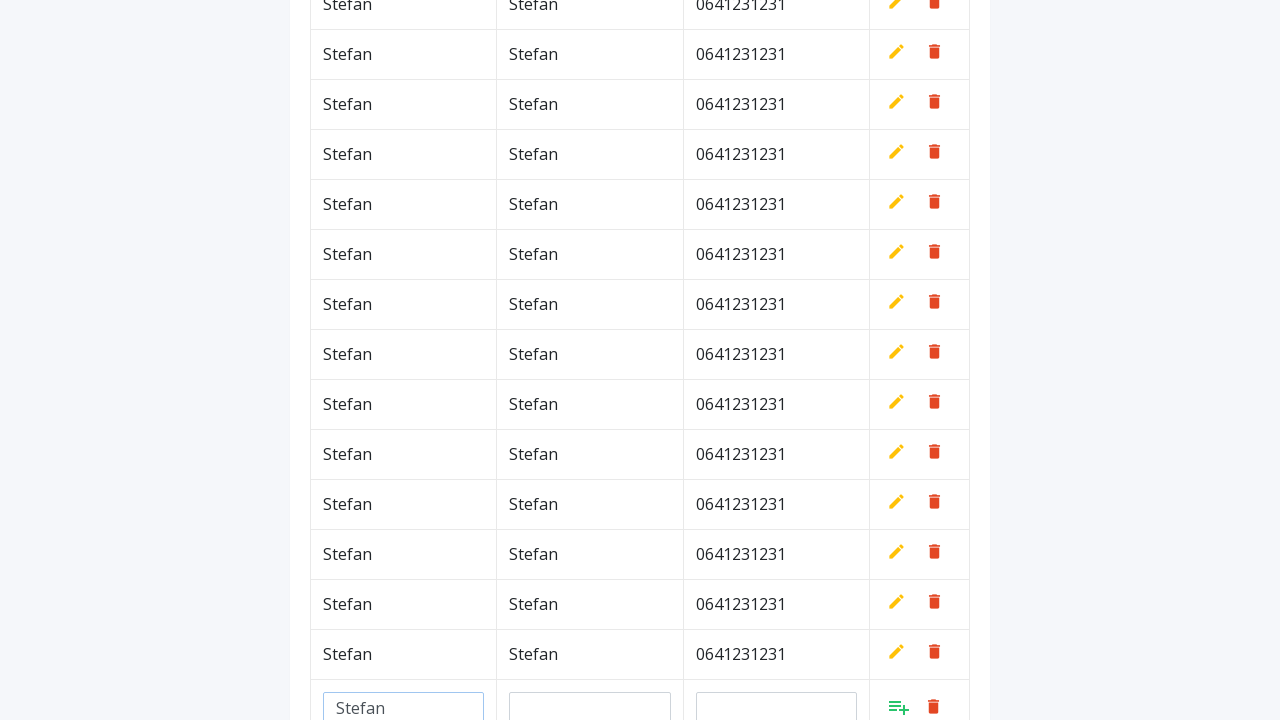

Filled department field with 'Stefan' (iteration 73/100) on #department
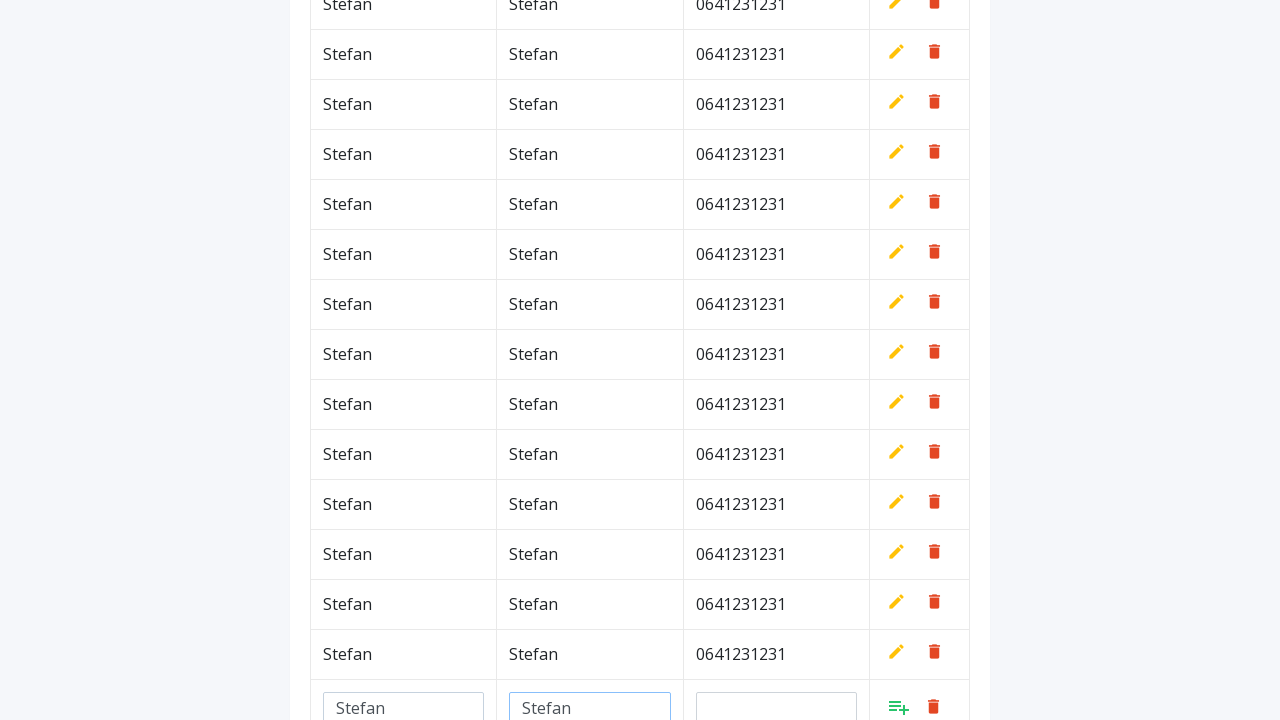

Filled phone field with '0641231231' (iteration 73/100) on #phone
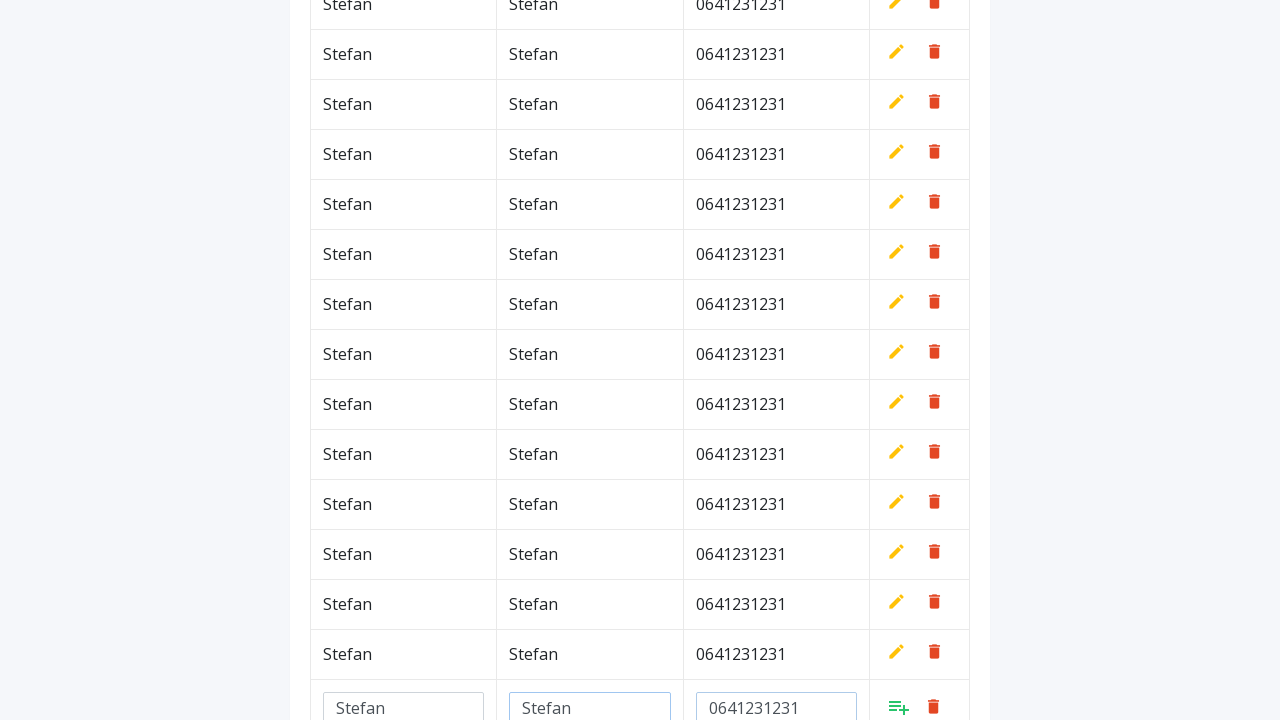

Clicked add/confirm button to save new row (iteration 73/100) at (899, 706) on a.add[style*='inline']
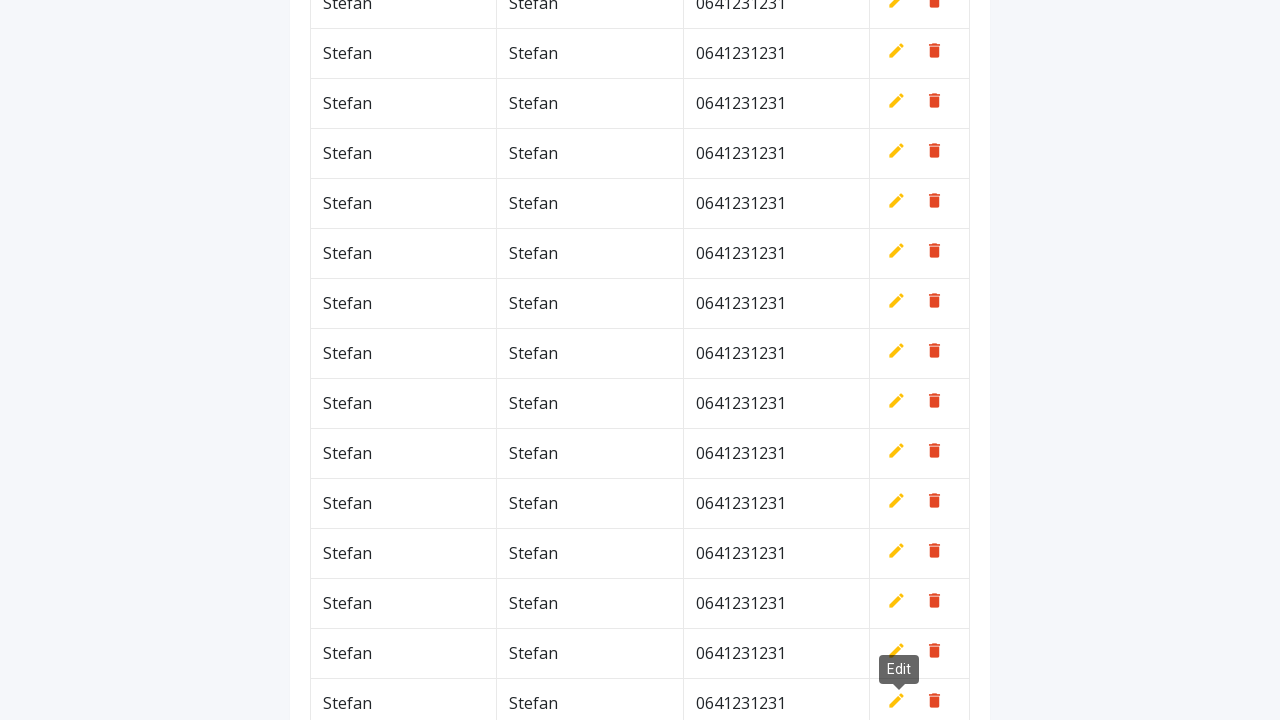

Clicked add new row button (iteration 74/100) at (920, 65) on xpath=//*[contains(@class,'btn')]
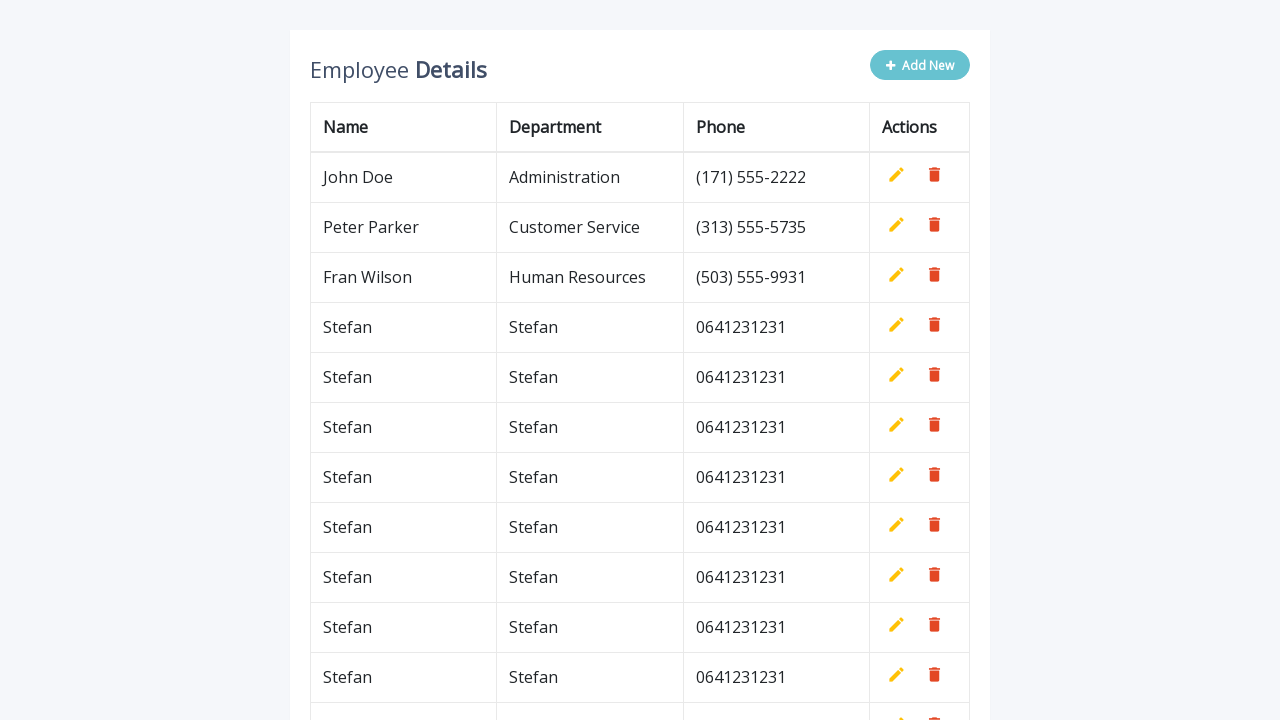

Filled name field with 'Stefan' (iteration 74/100) on #name
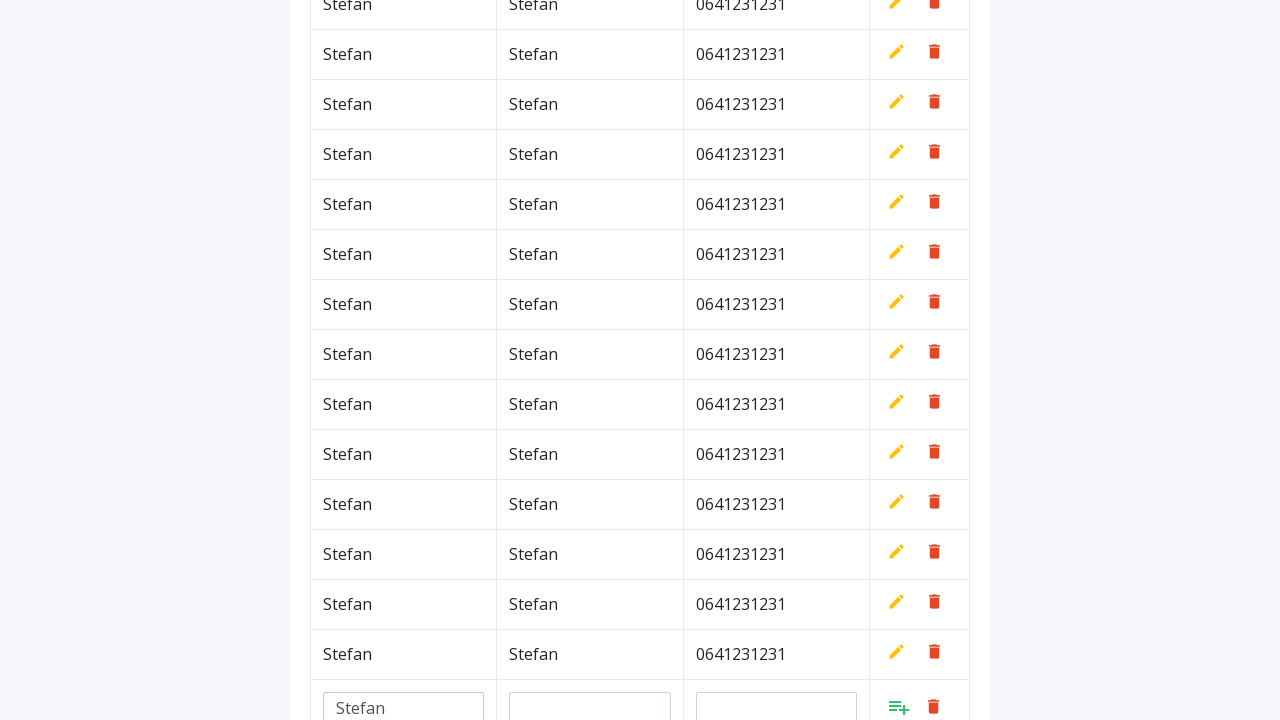

Filled department field with 'Stefan' (iteration 74/100) on #department
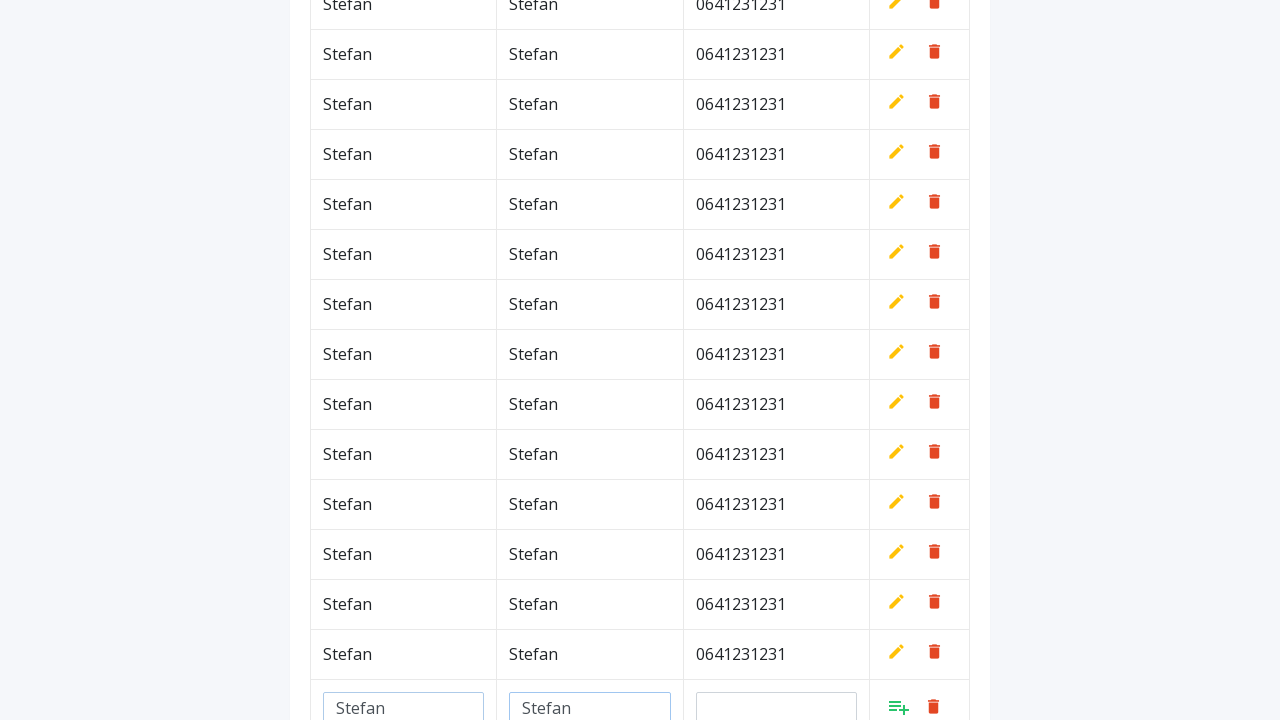

Filled phone field with '0641231231' (iteration 74/100) on #phone
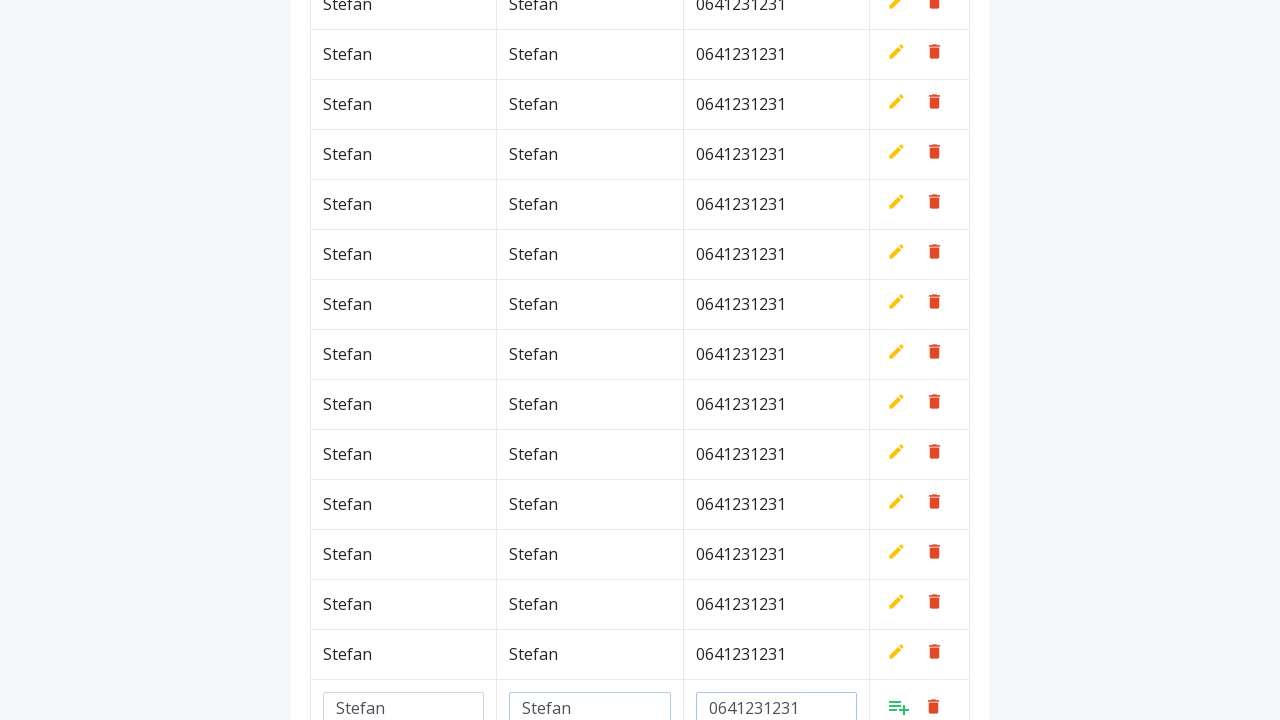

Clicked add/confirm button to save new row (iteration 74/100) at (899, 706) on a.add[style*='inline']
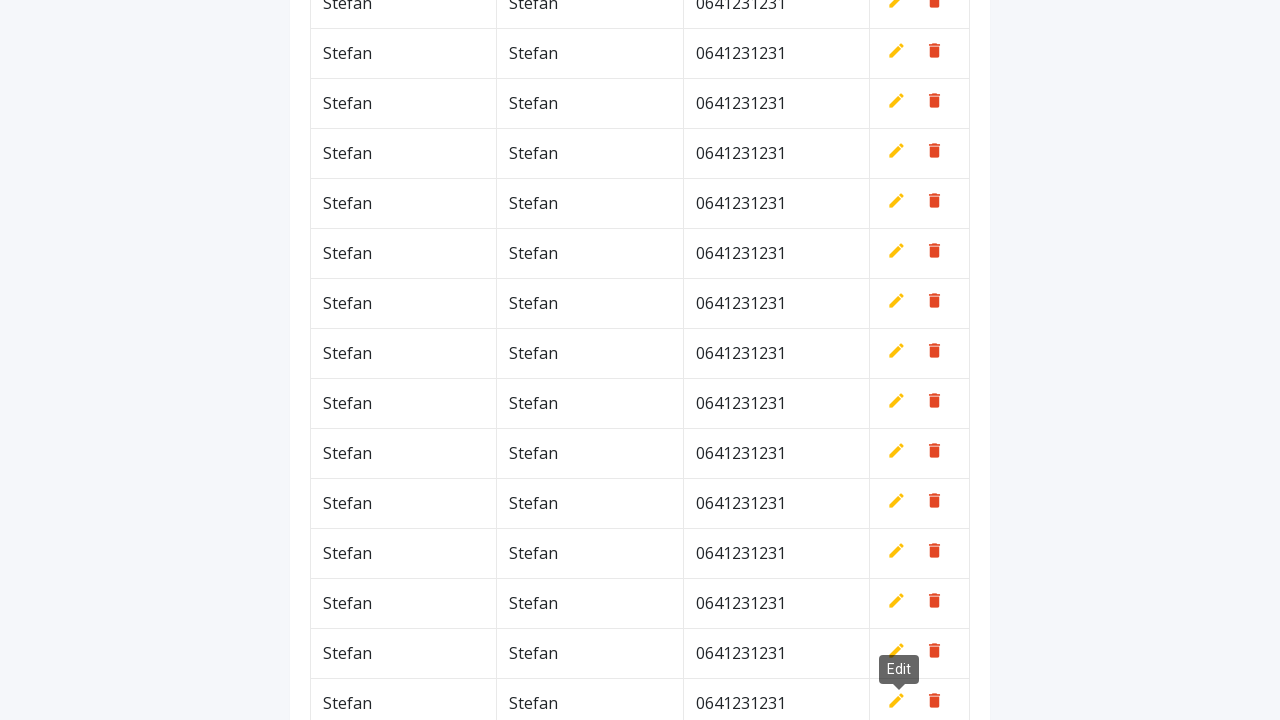

Clicked add new row button (iteration 75/100) at (920, 65) on xpath=//*[contains(@class,'btn')]
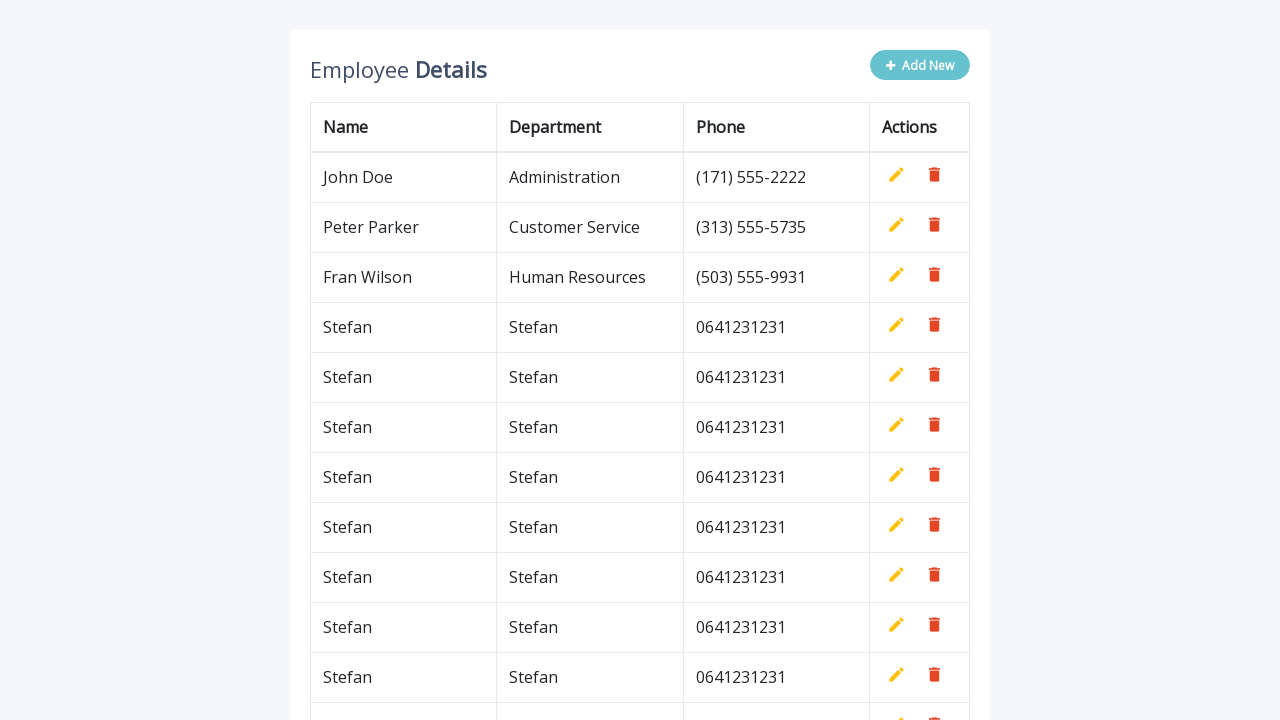

Filled name field with 'Stefan' (iteration 75/100) on #name
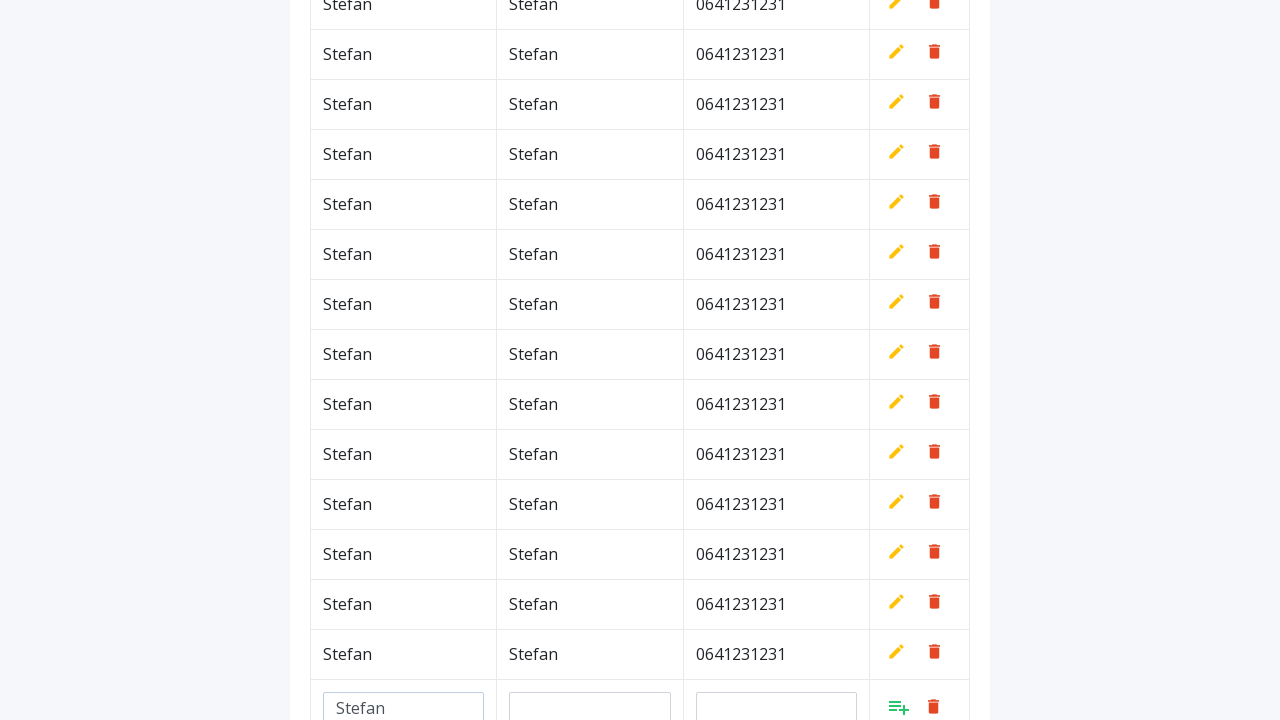

Filled department field with 'Stefan' (iteration 75/100) on #department
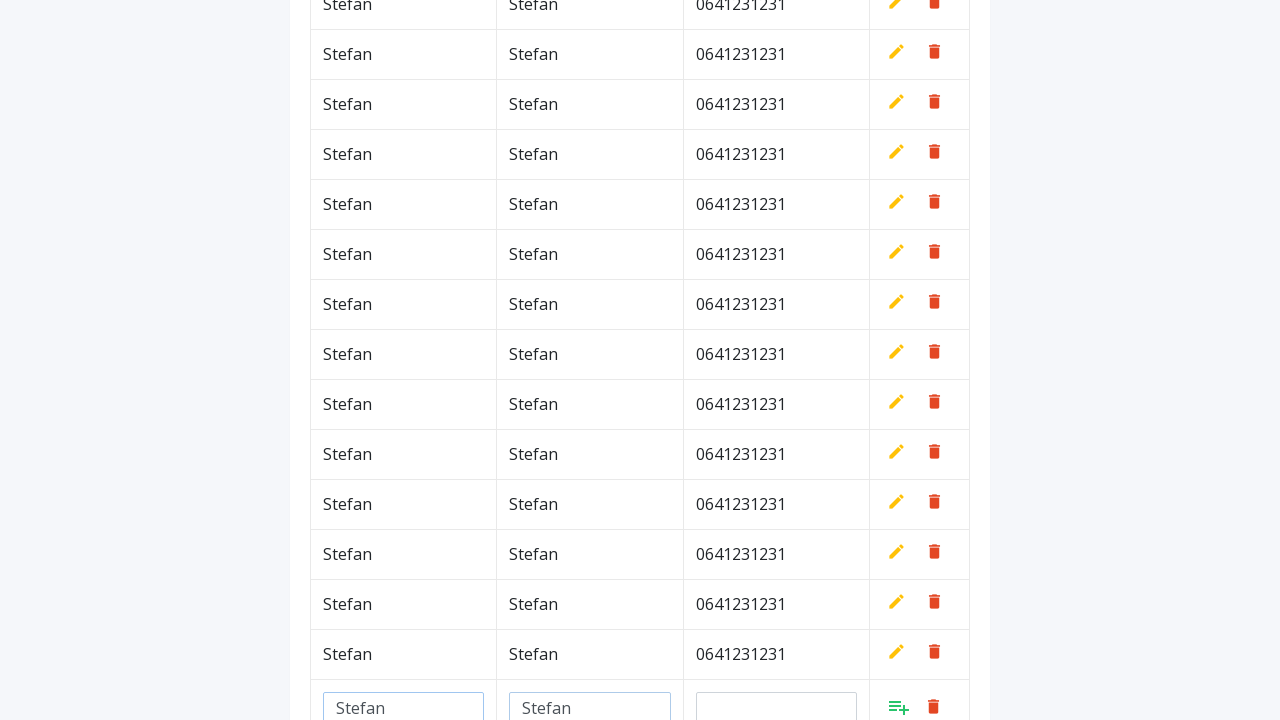

Filled phone field with '0641231231' (iteration 75/100) on #phone
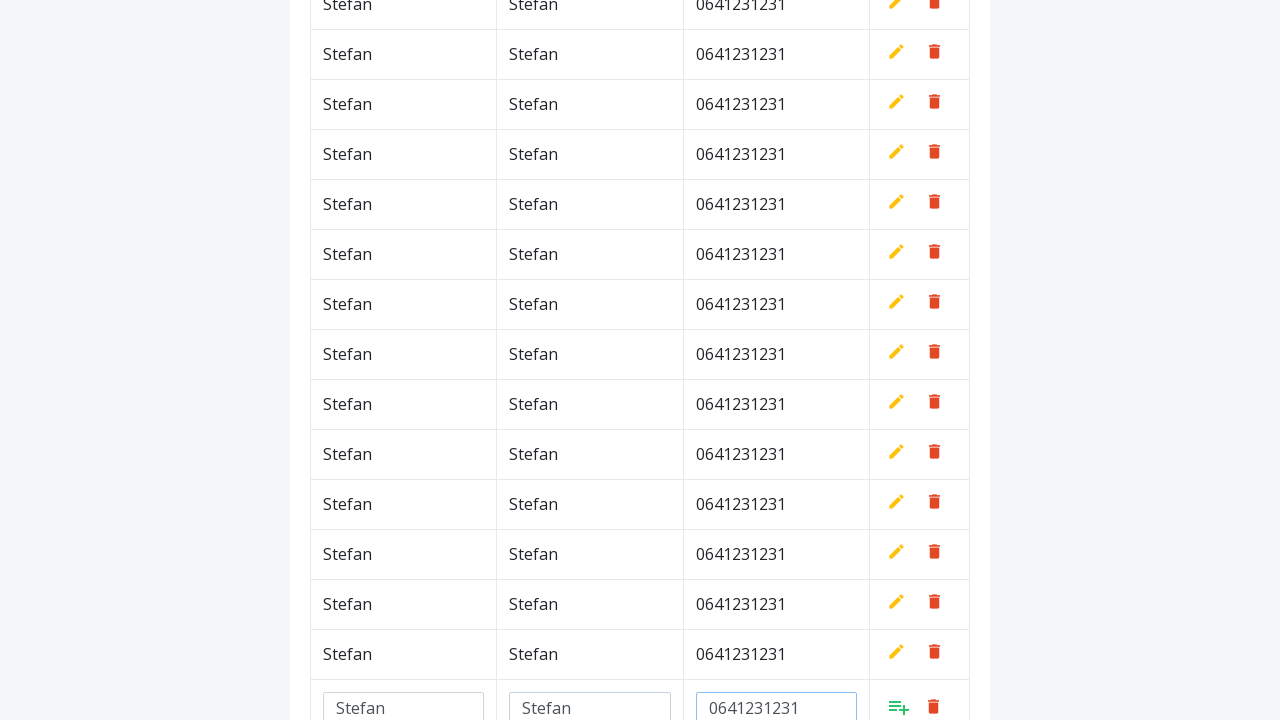

Clicked add/confirm button to save new row (iteration 75/100) at (899, 706) on a.add[style*='inline']
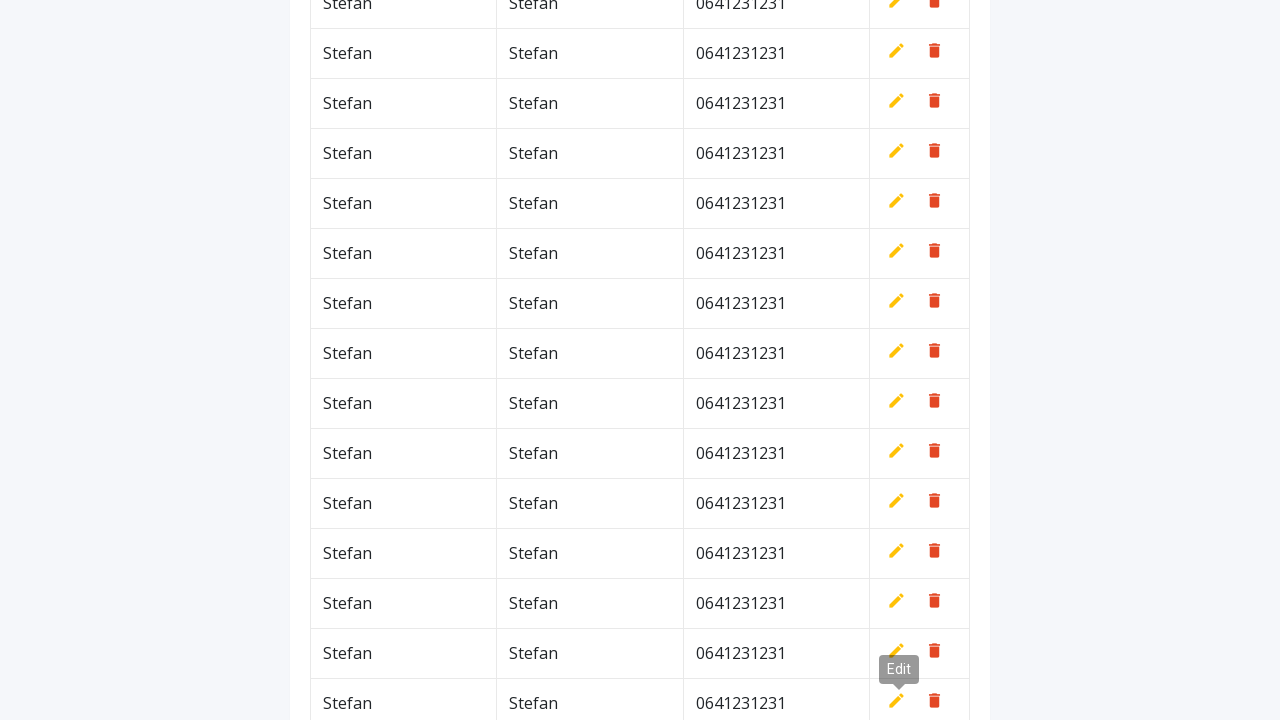

Clicked add new row button (iteration 76/100) at (920, 65) on xpath=//*[contains(@class,'btn')]
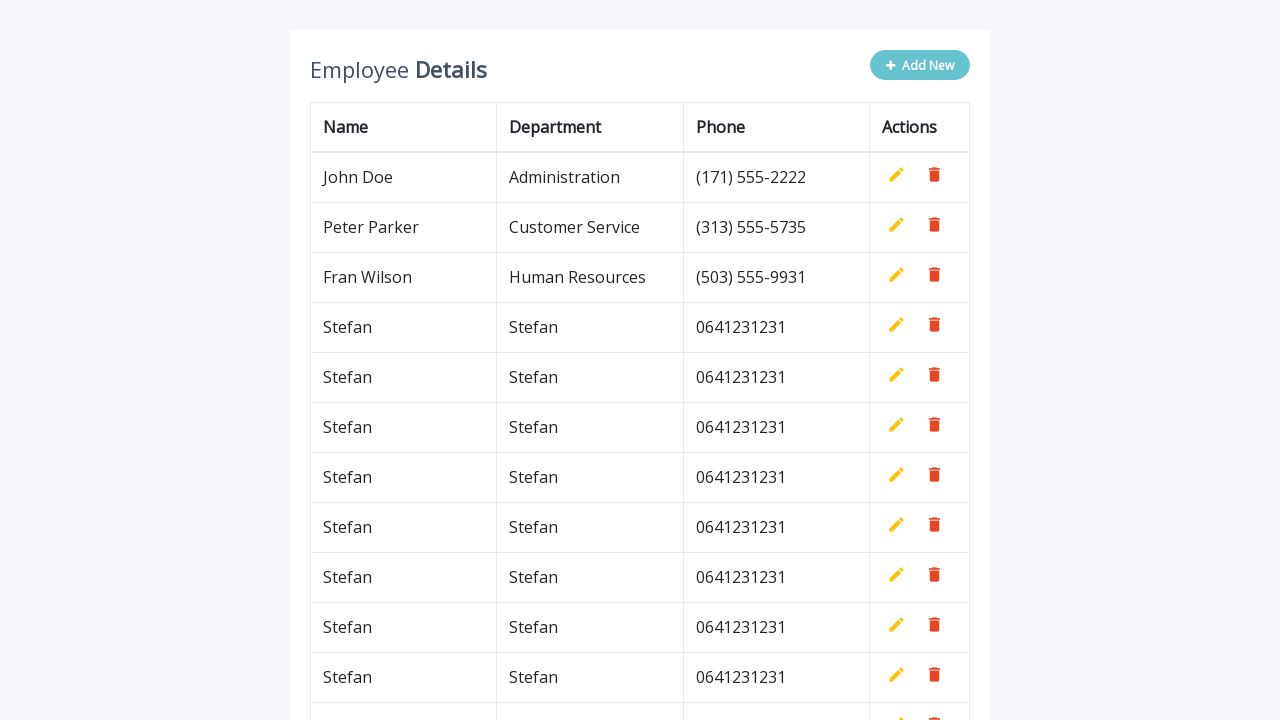

Filled name field with 'Stefan' (iteration 76/100) on #name
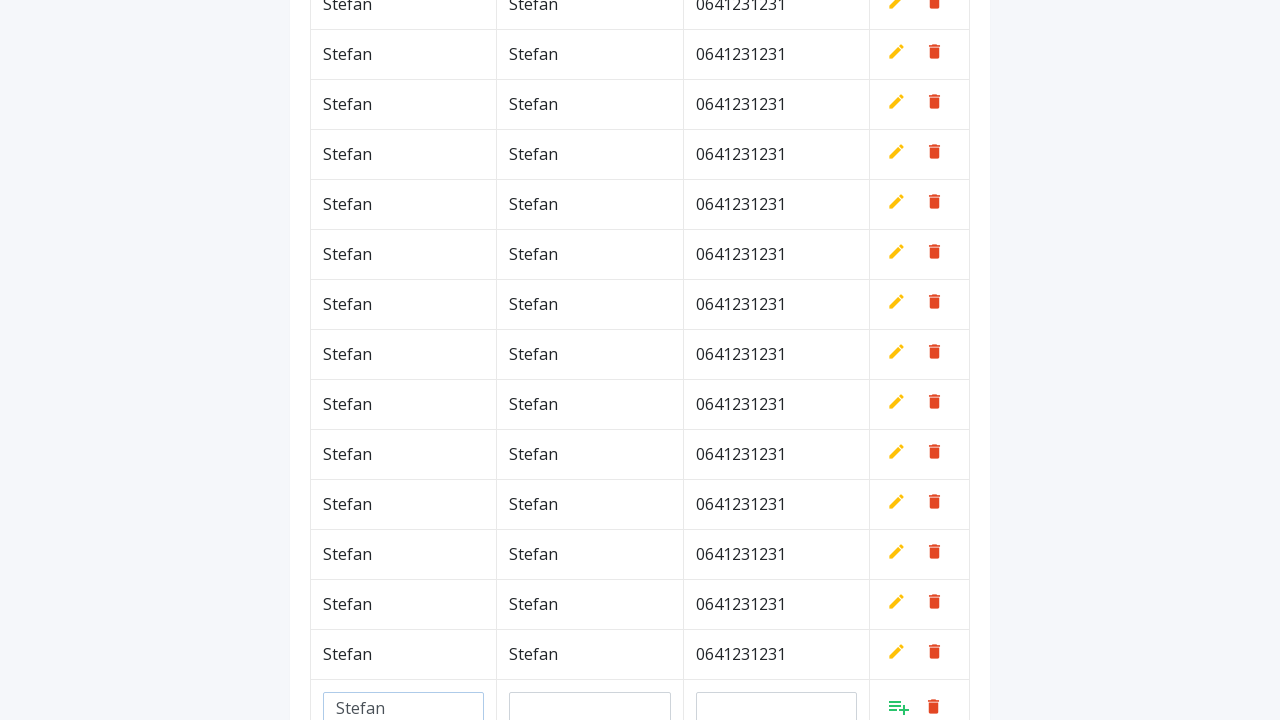

Filled department field with 'Stefan' (iteration 76/100) on #department
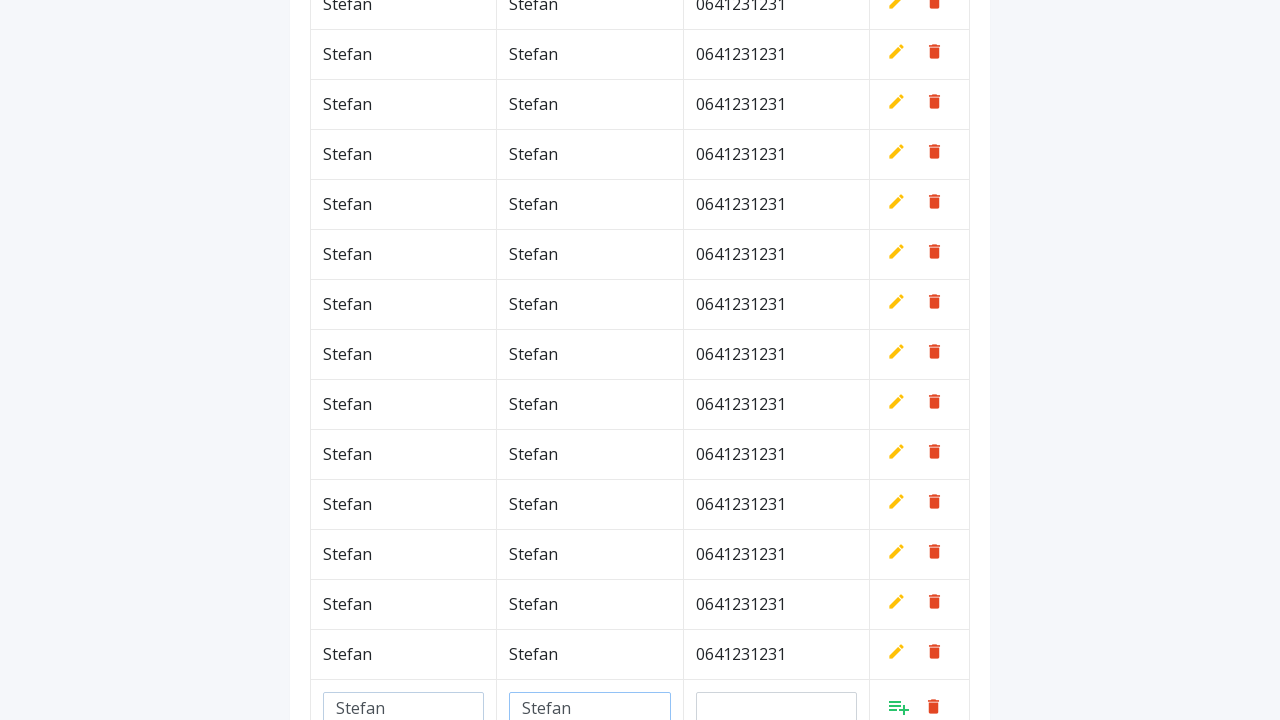

Filled phone field with '0641231231' (iteration 76/100) on #phone
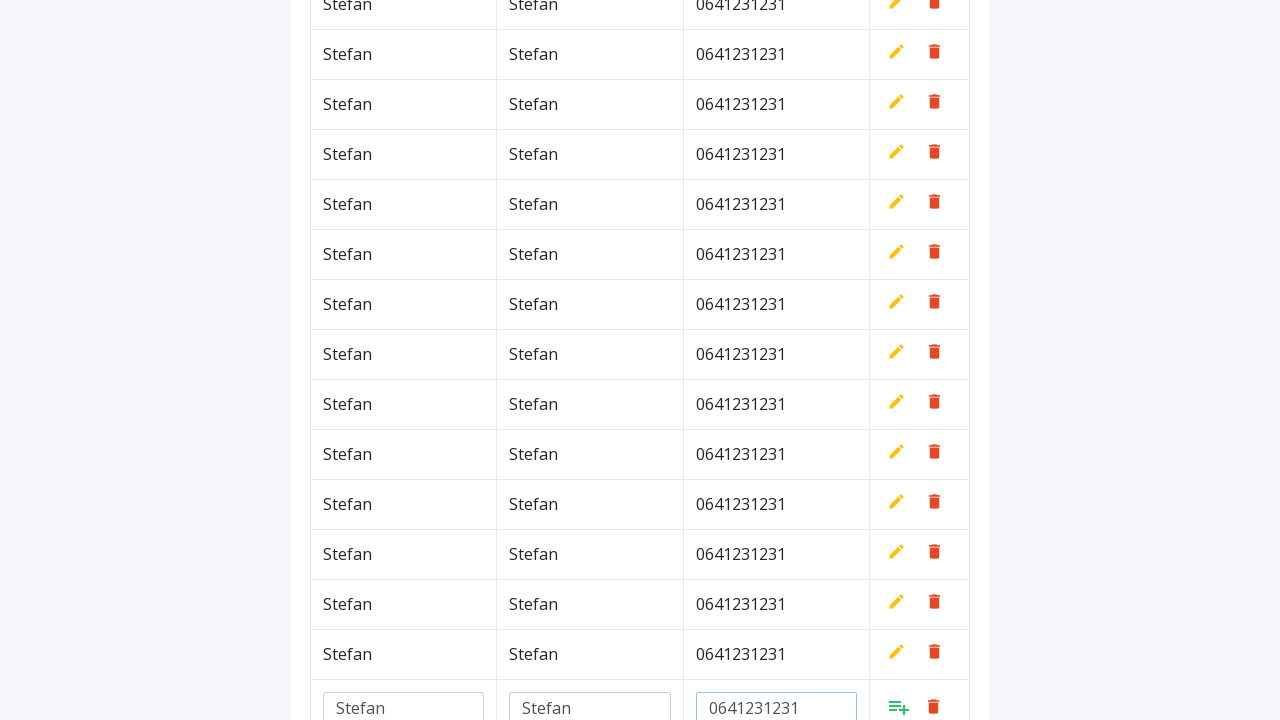

Clicked add/confirm button to save new row (iteration 76/100) at (899, 706) on a.add[style*='inline']
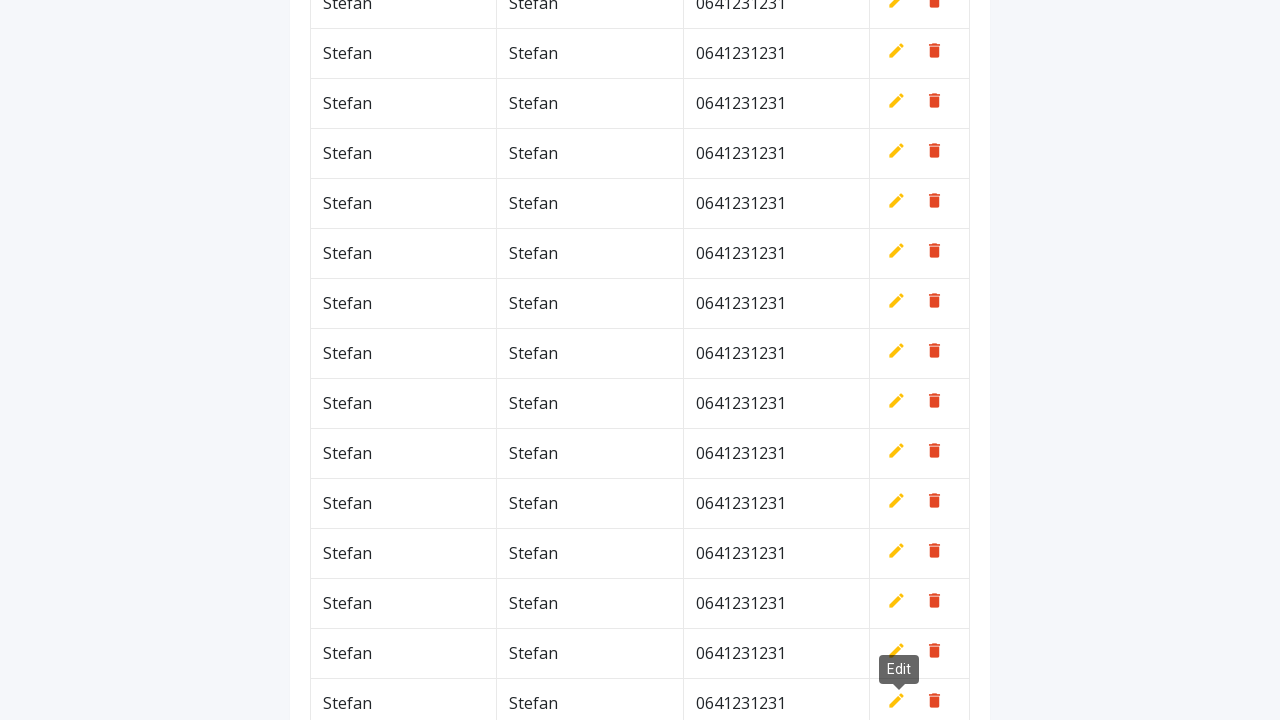

Clicked add new row button (iteration 77/100) at (920, 65) on xpath=//*[contains(@class,'btn')]
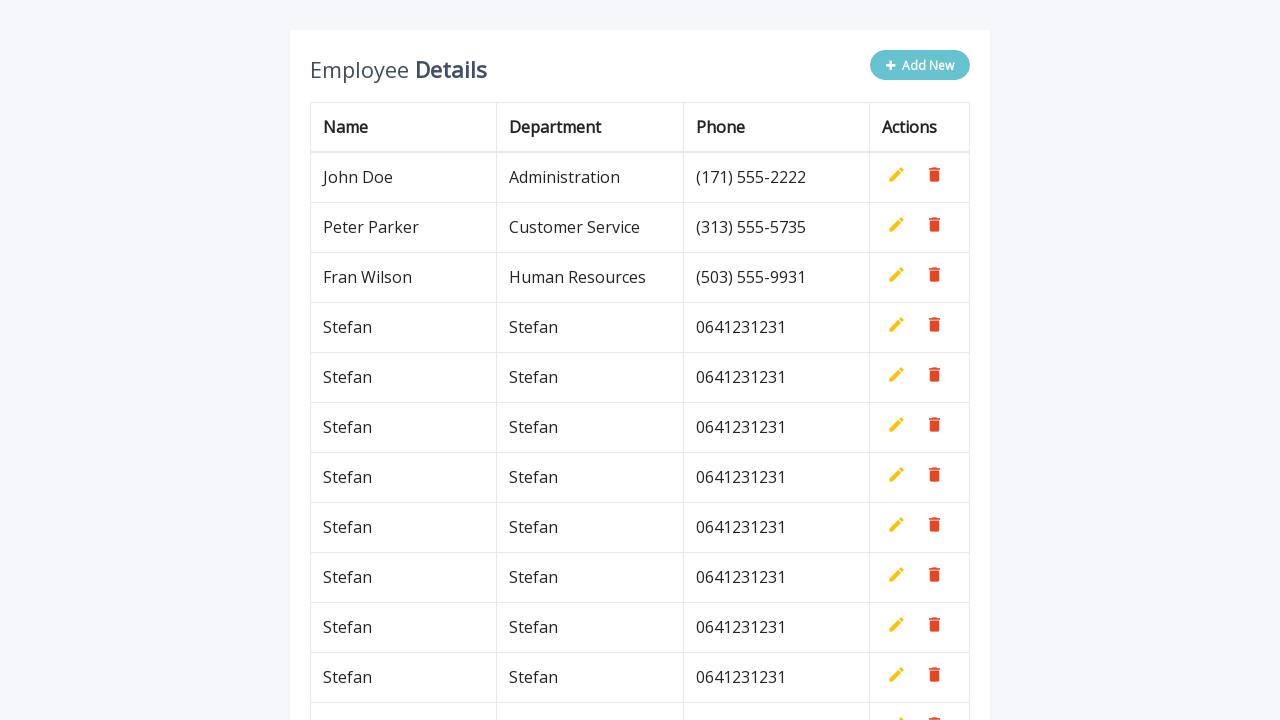

Filled name field with 'Stefan' (iteration 77/100) on #name
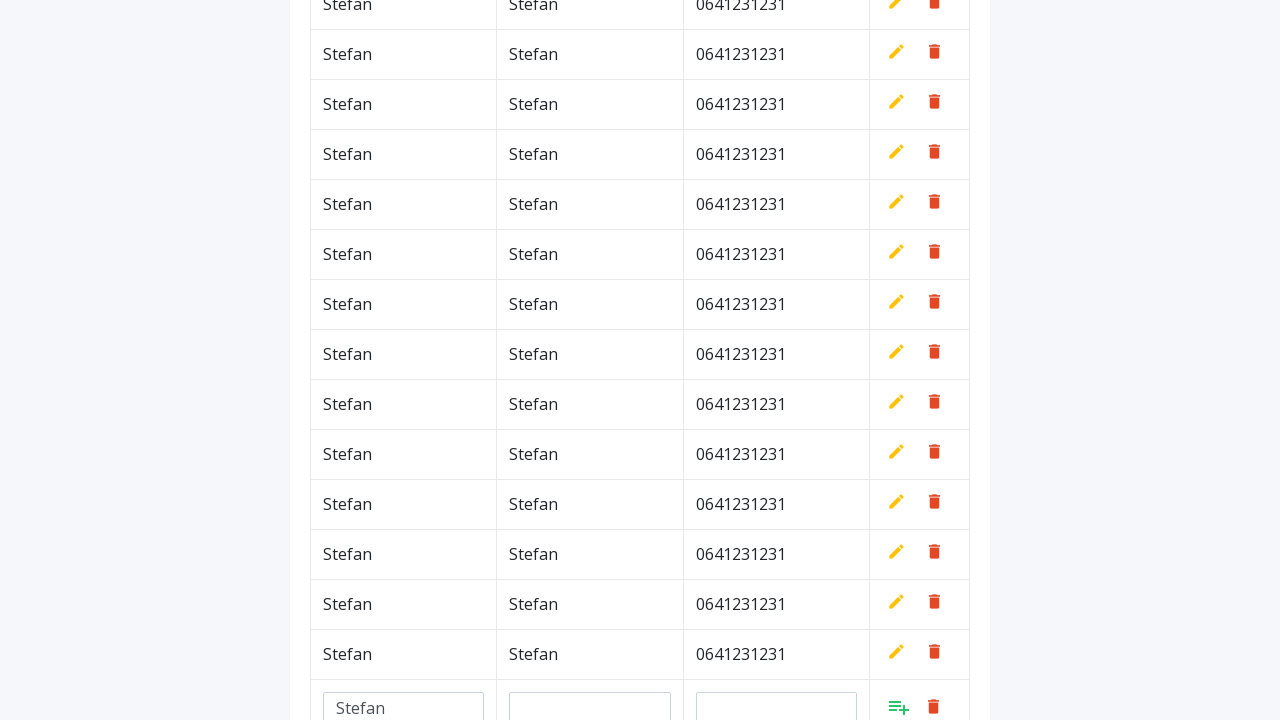

Filled department field with 'Stefan' (iteration 77/100) on #department
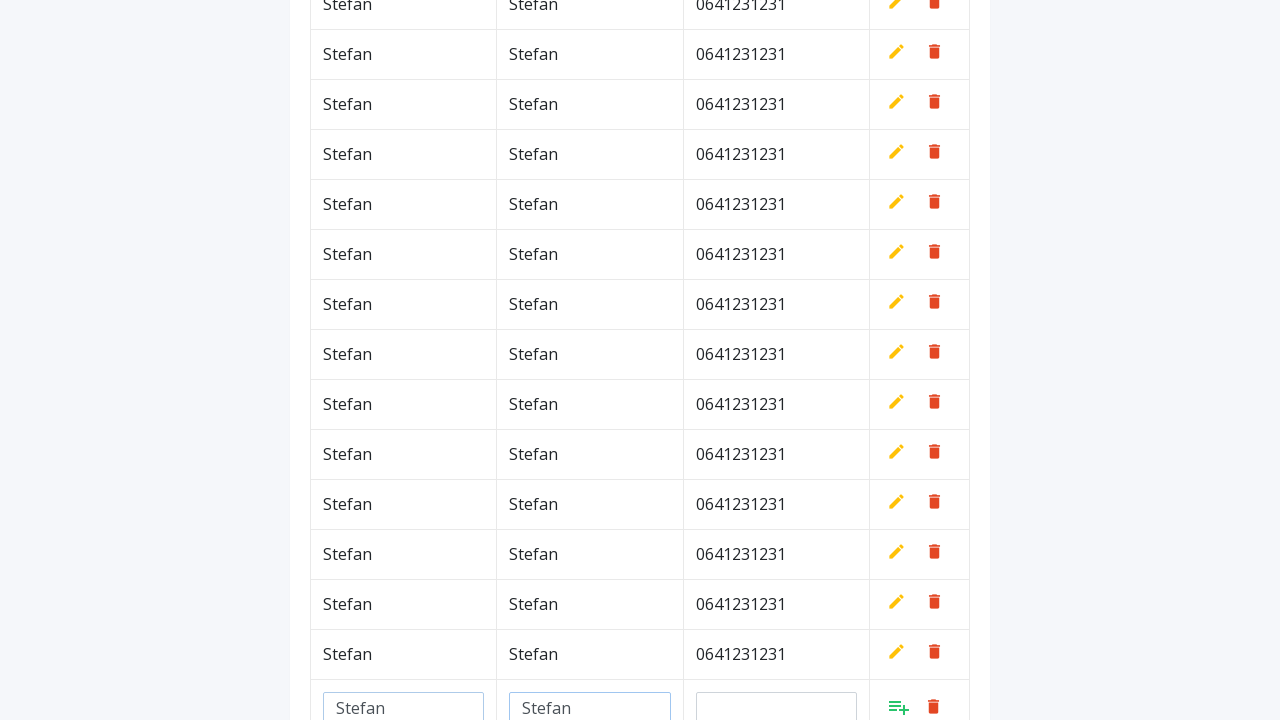

Filled phone field with '0641231231' (iteration 77/100) on #phone
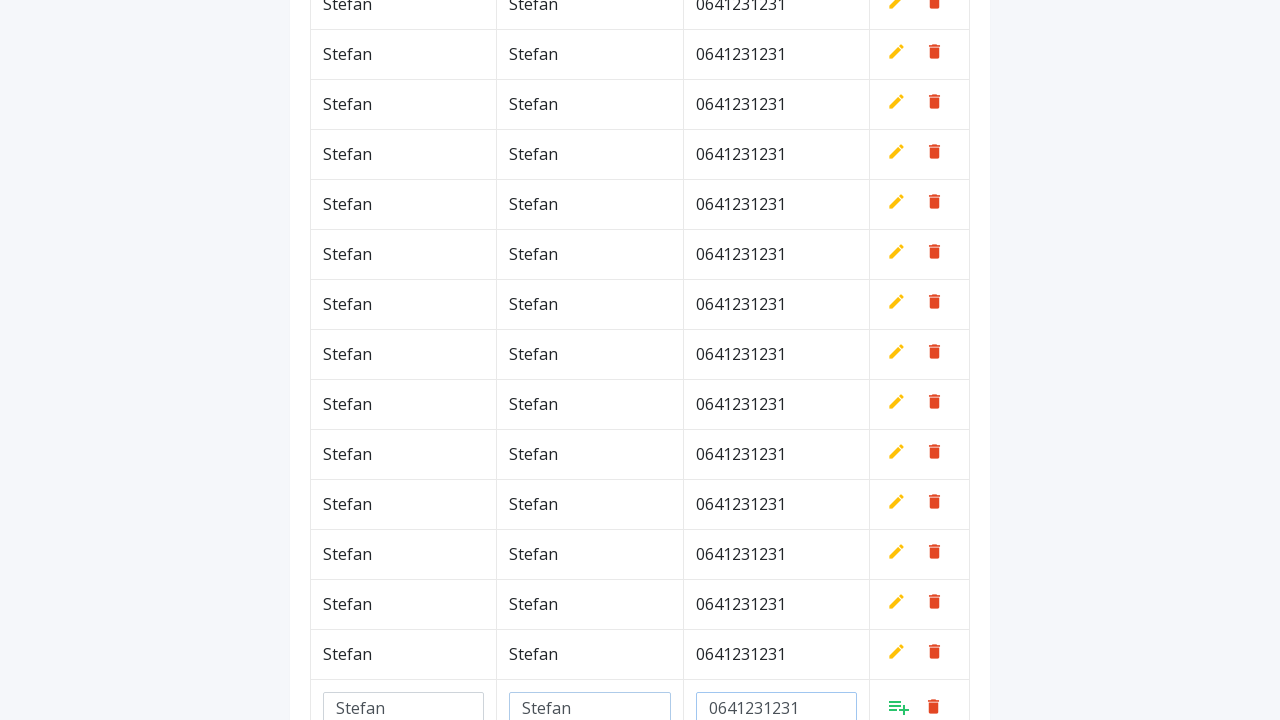

Clicked add/confirm button to save new row (iteration 77/100) at (899, 706) on a.add[style*='inline']
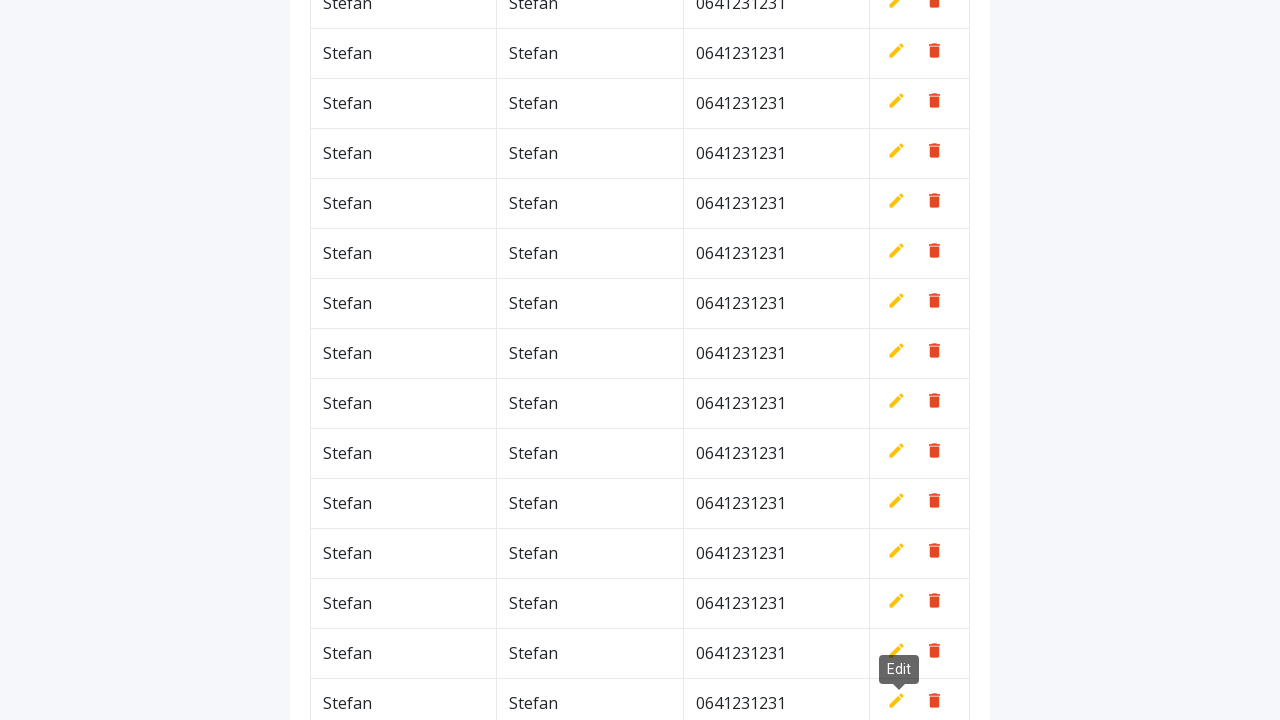

Clicked add new row button (iteration 78/100) at (920, 65) on xpath=//*[contains(@class,'btn')]
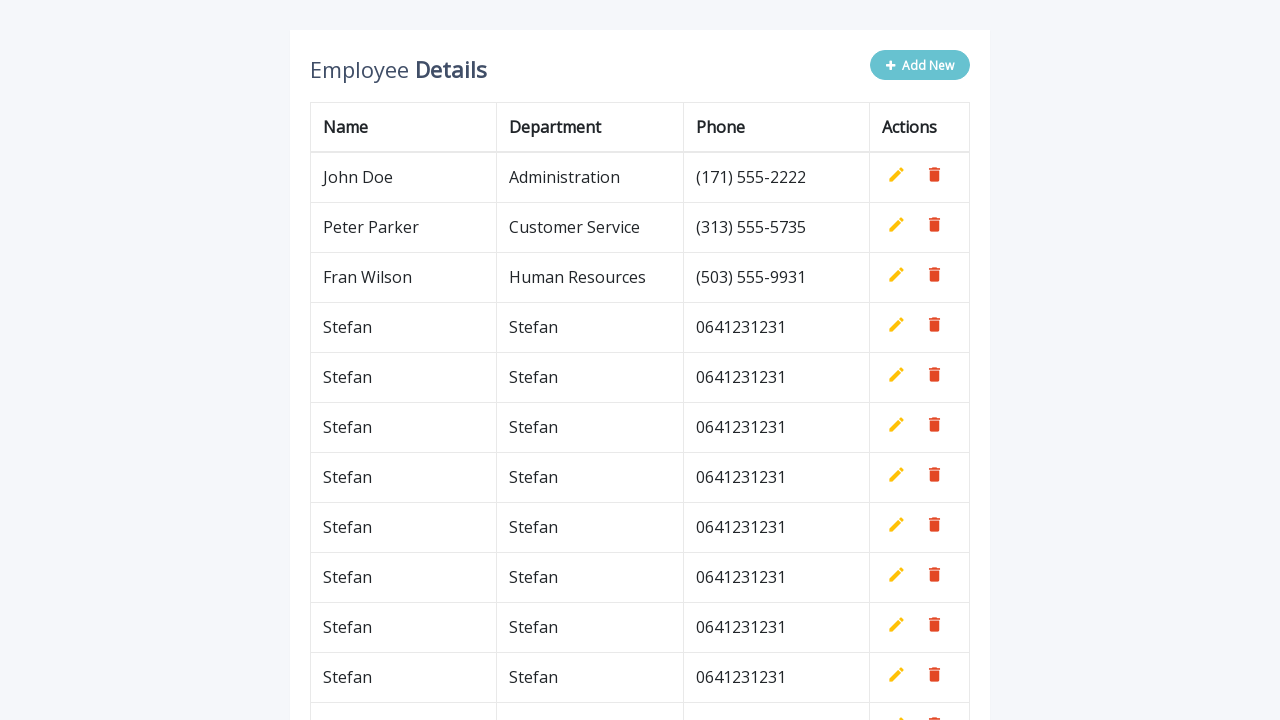

Filled name field with 'Stefan' (iteration 78/100) on #name
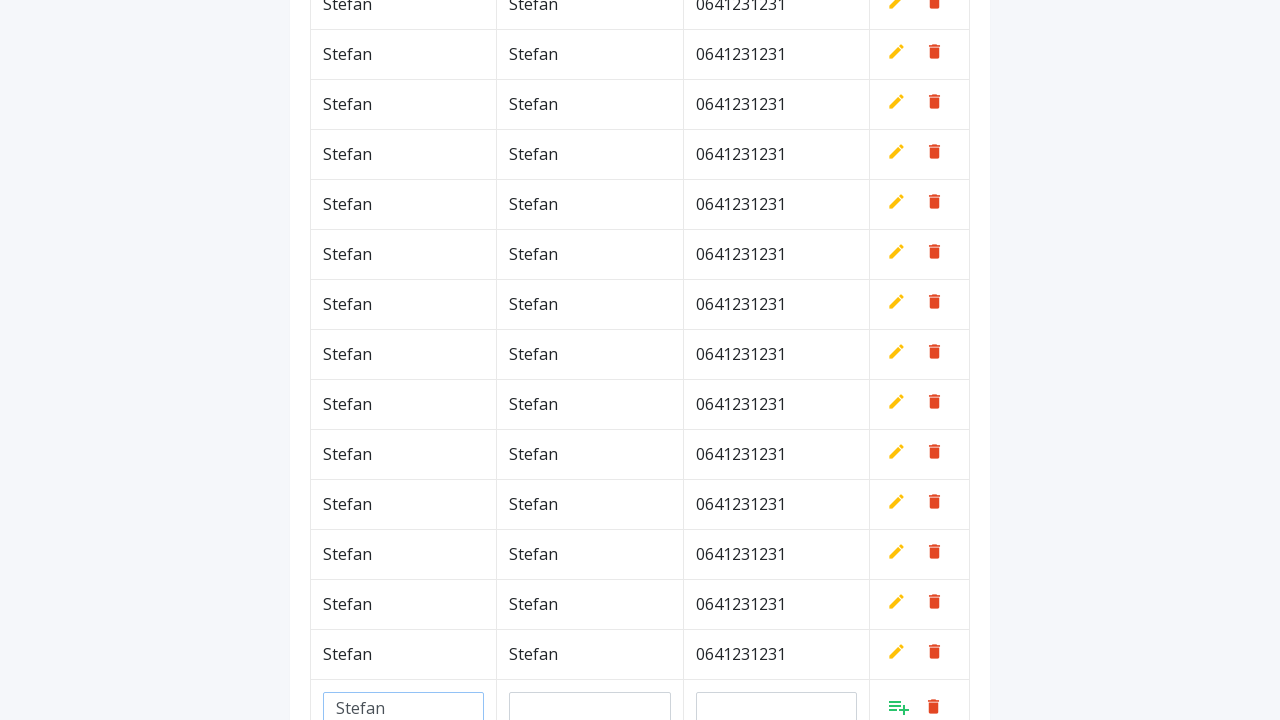

Filled department field with 'Stefan' (iteration 78/100) on #department
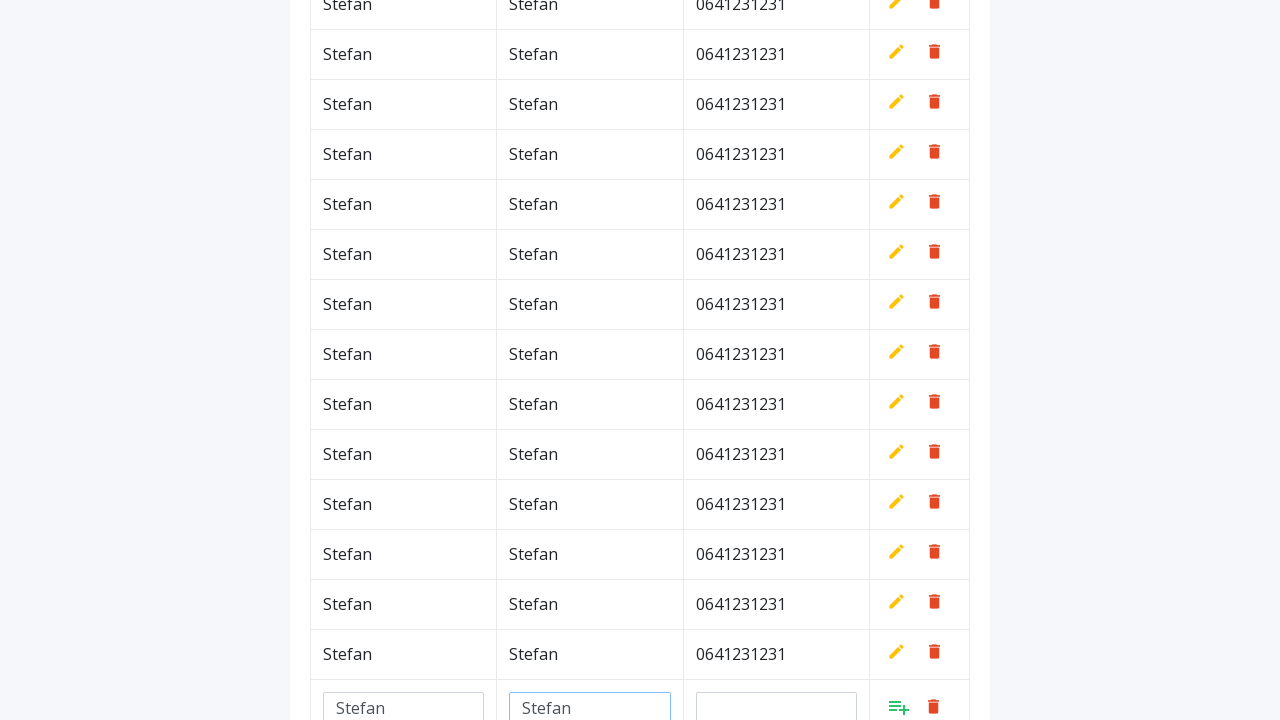

Filled phone field with '0641231231' (iteration 78/100) on #phone
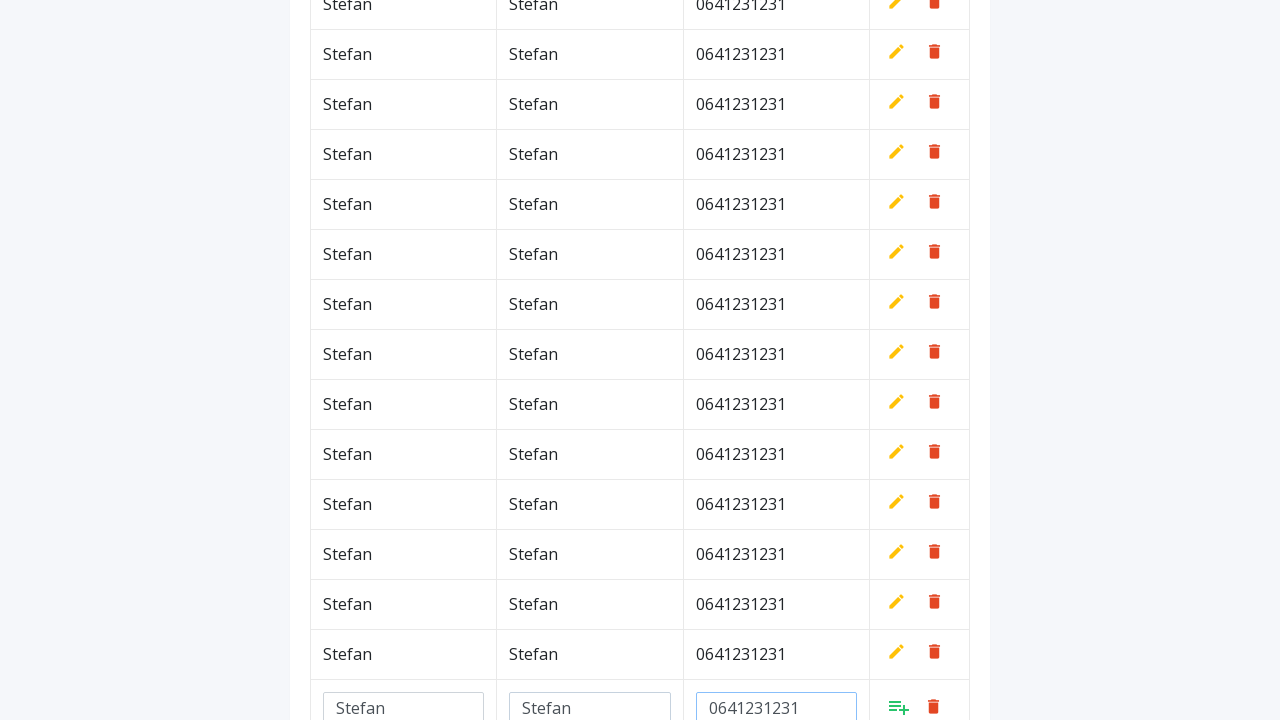

Clicked add/confirm button to save new row (iteration 78/100) at (899, 706) on a.add[style*='inline']
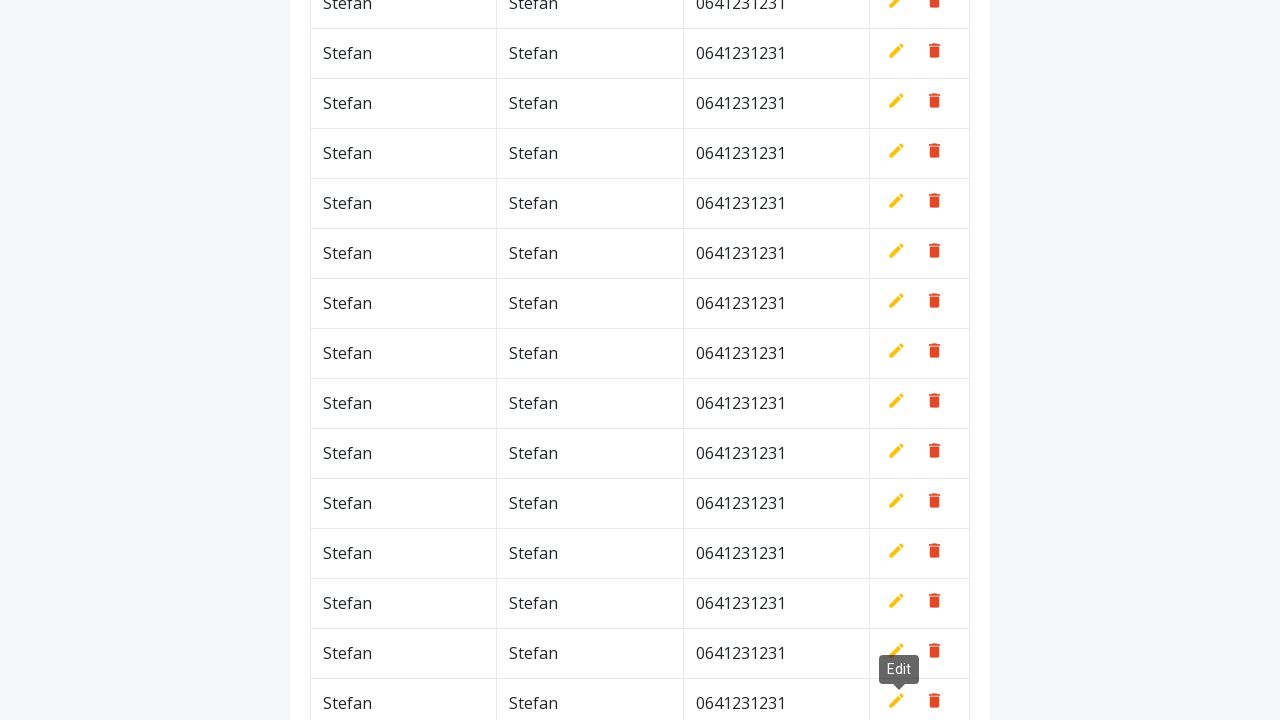

Clicked add new row button (iteration 79/100) at (920, 65) on xpath=//*[contains(@class,'btn')]
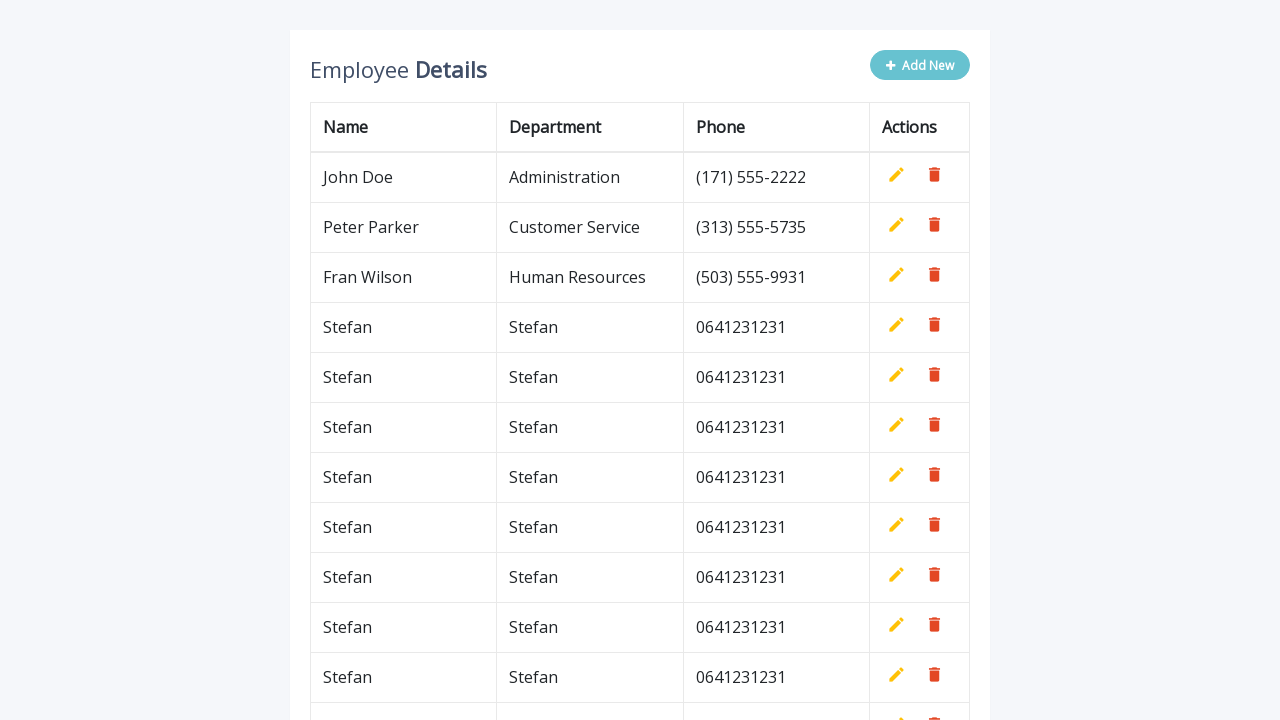

Filled name field with 'Stefan' (iteration 79/100) on #name
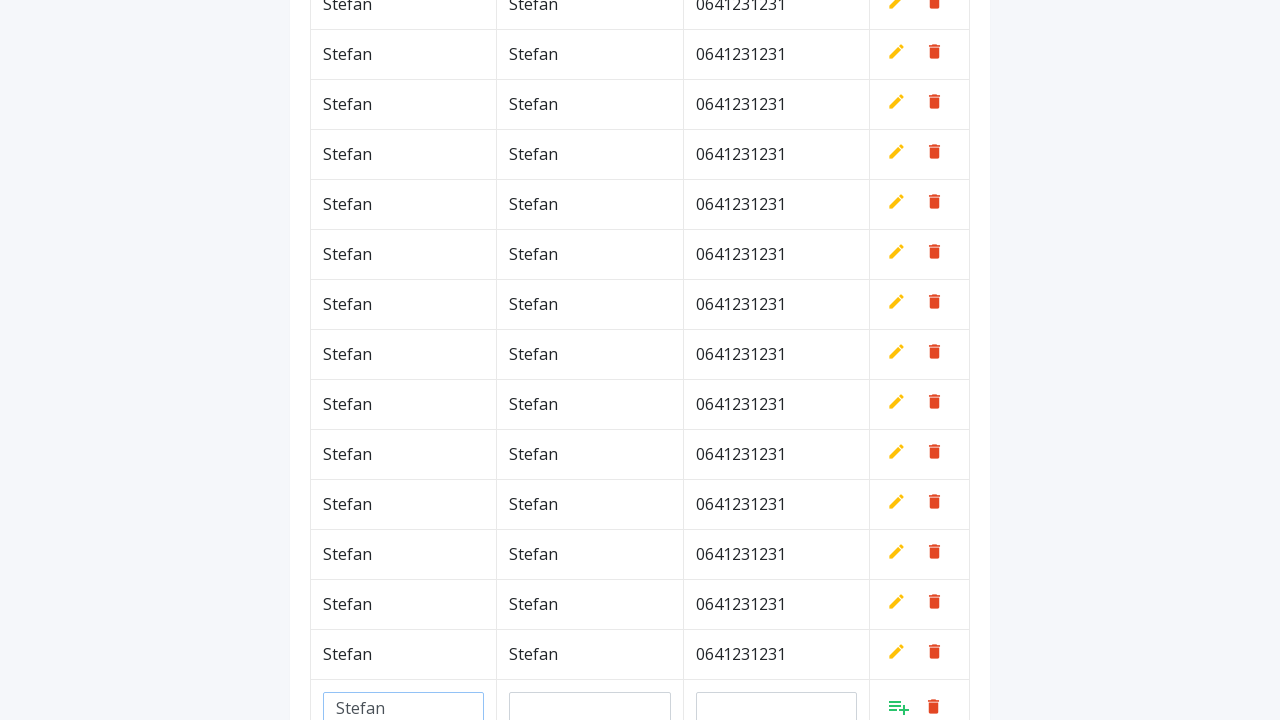

Filled department field with 'Stefan' (iteration 79/100) on #department
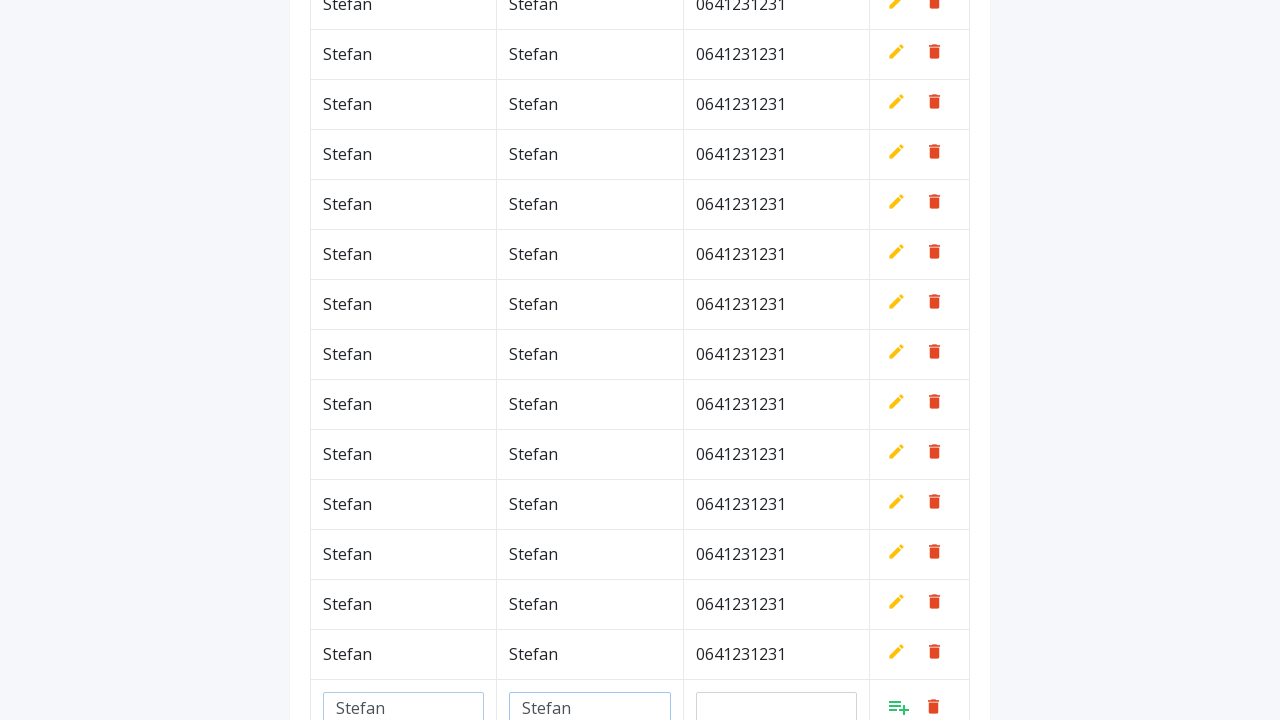

Filled phone field with '0641231231' (iteration 79/100) on #phone
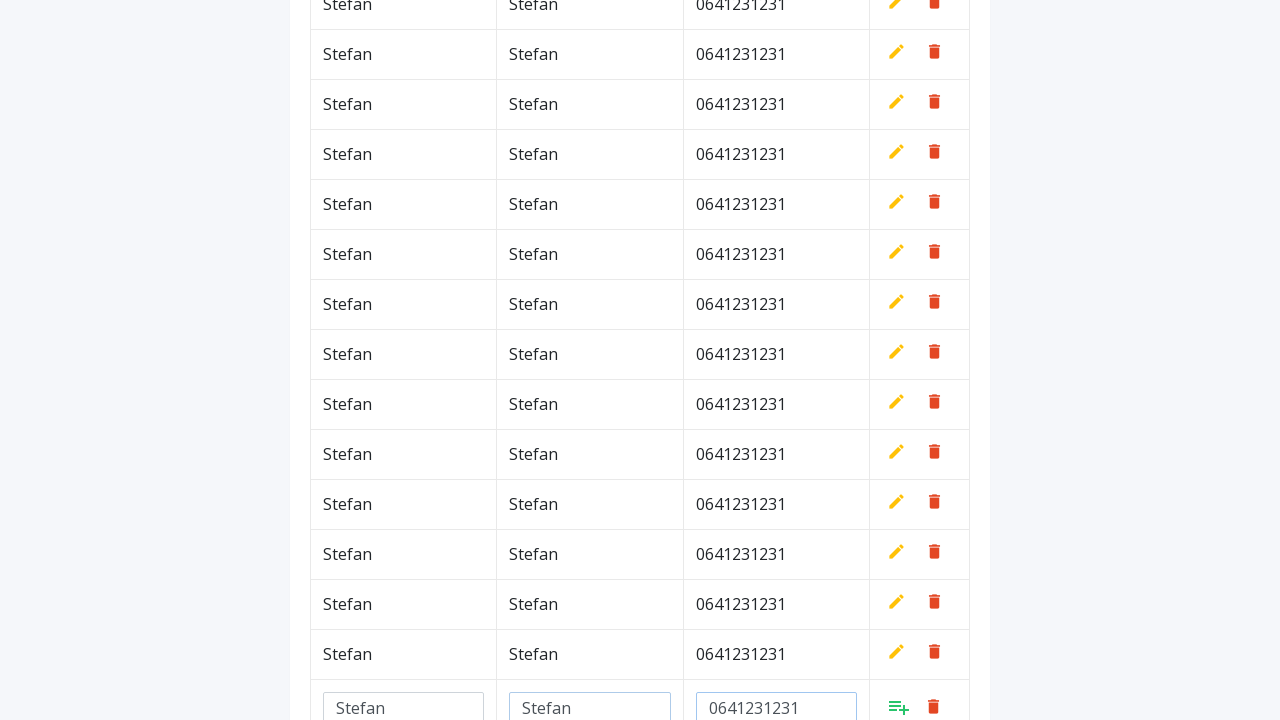

Clicked add/confirm button to save new row (iteration 79/100) at (899, 706) on a.add[style*='inline']
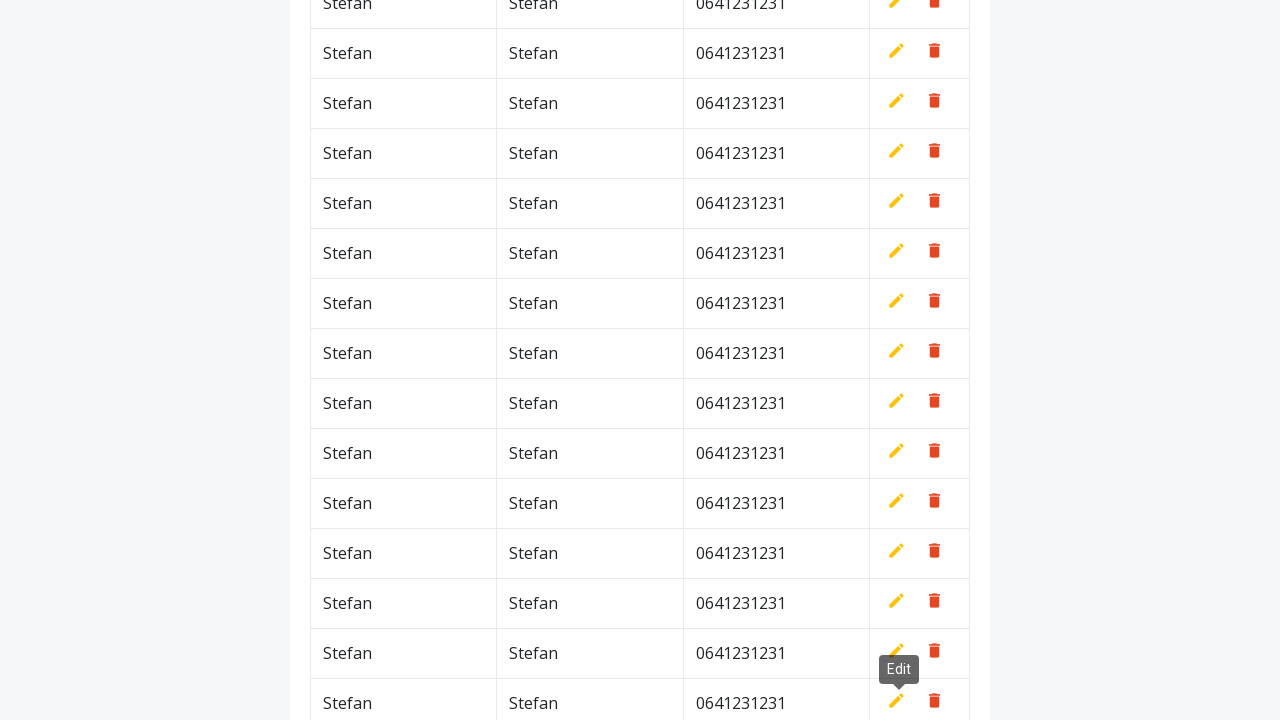

Clicked add new row button (iteration 80/100) at (920, 65) on xpath=//*[contains(@class,'btn')]
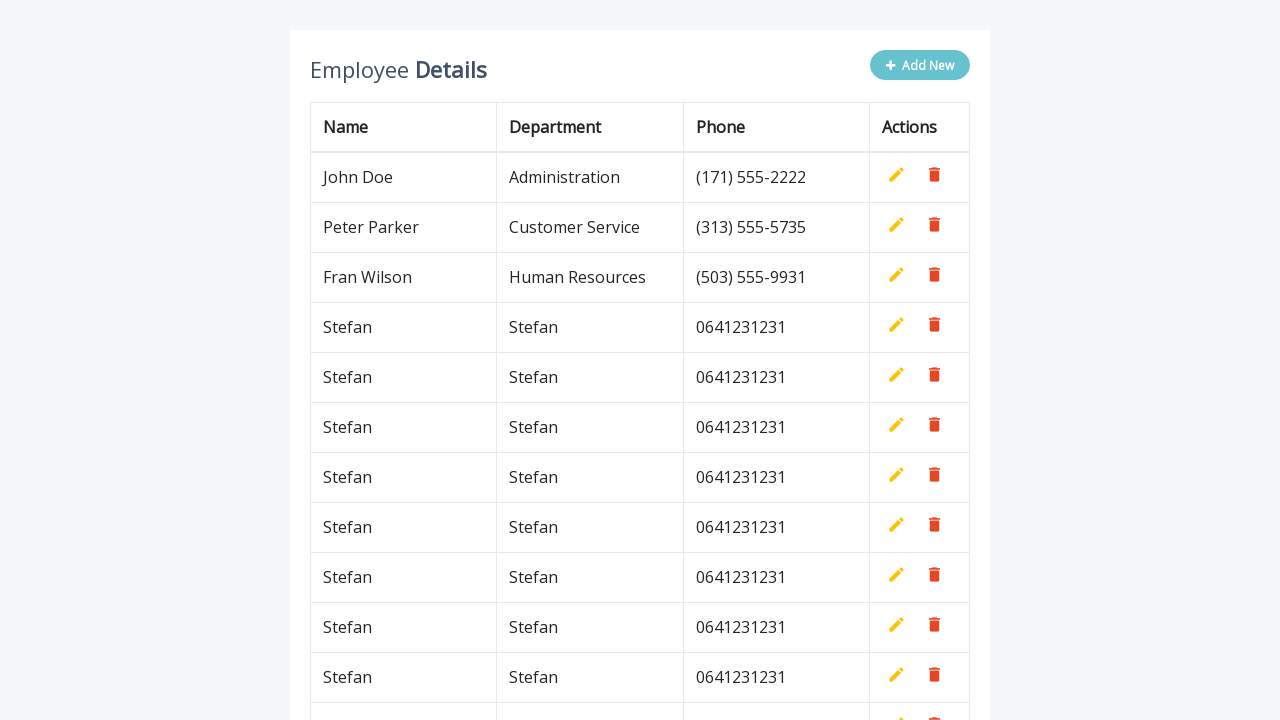

Filled name field with 'Stefan' (iteration 80/100) on #name
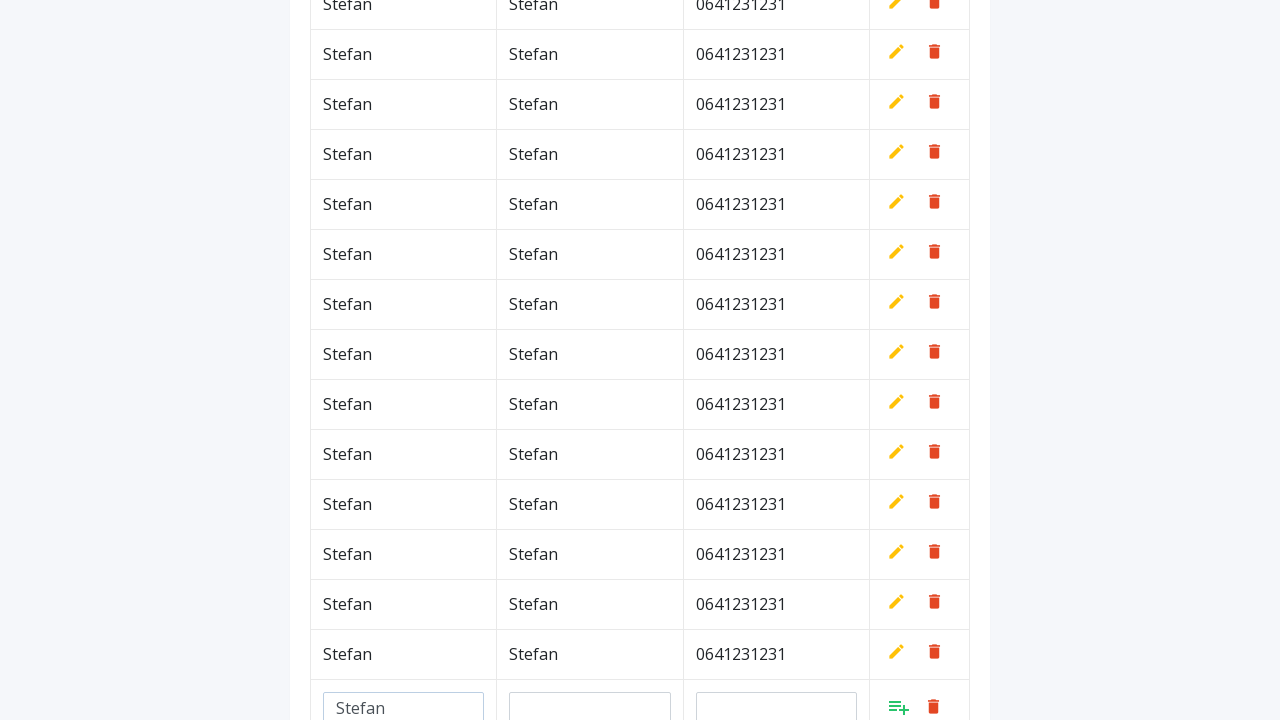

Filled department field with 'Stefan' (iteration 80/100) on #department
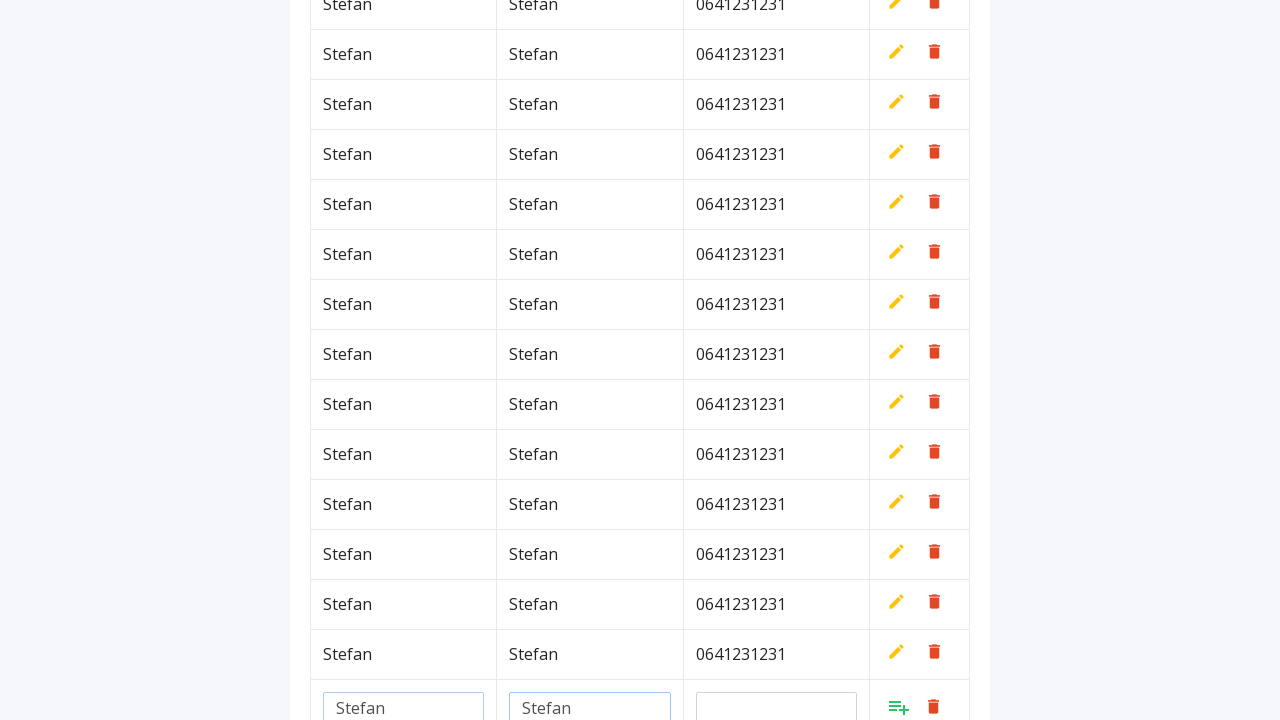

Filled phone field with '0641231231' (iteration 80/100) on #phone
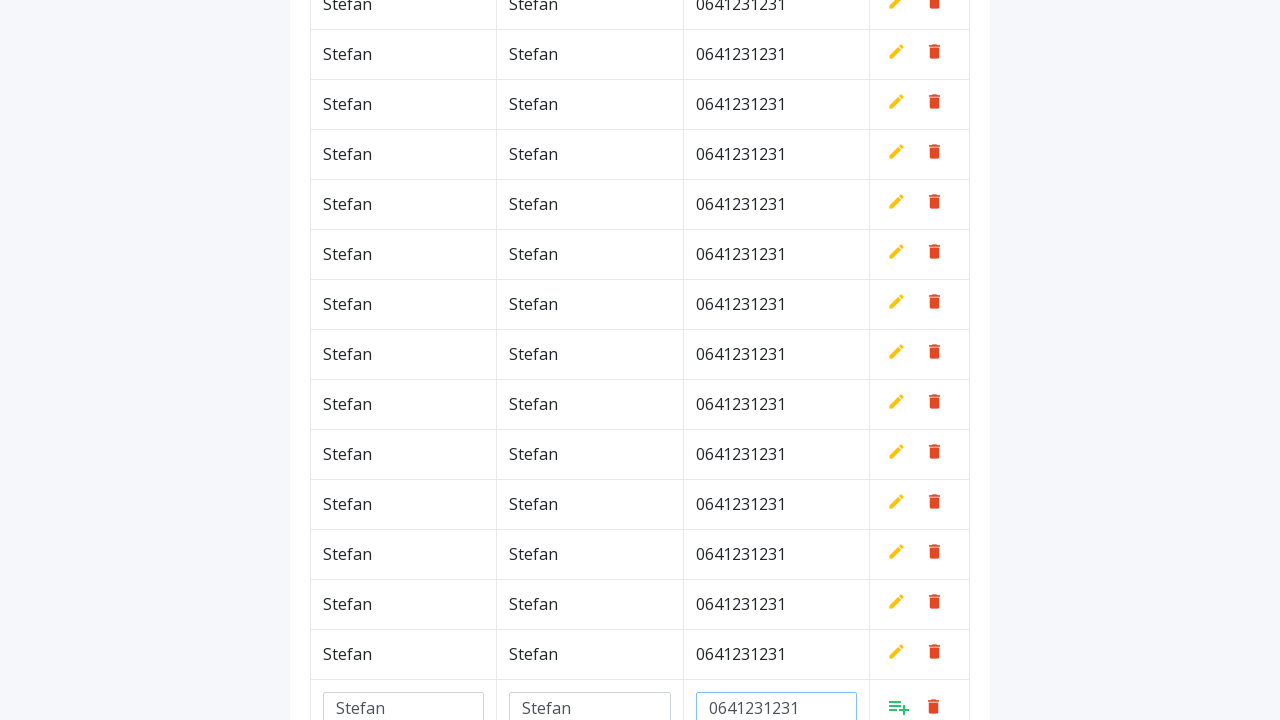

Clicked add/confirm button to save new row (iteration 80/100) at (899, 706) on a.add[style*='inline']
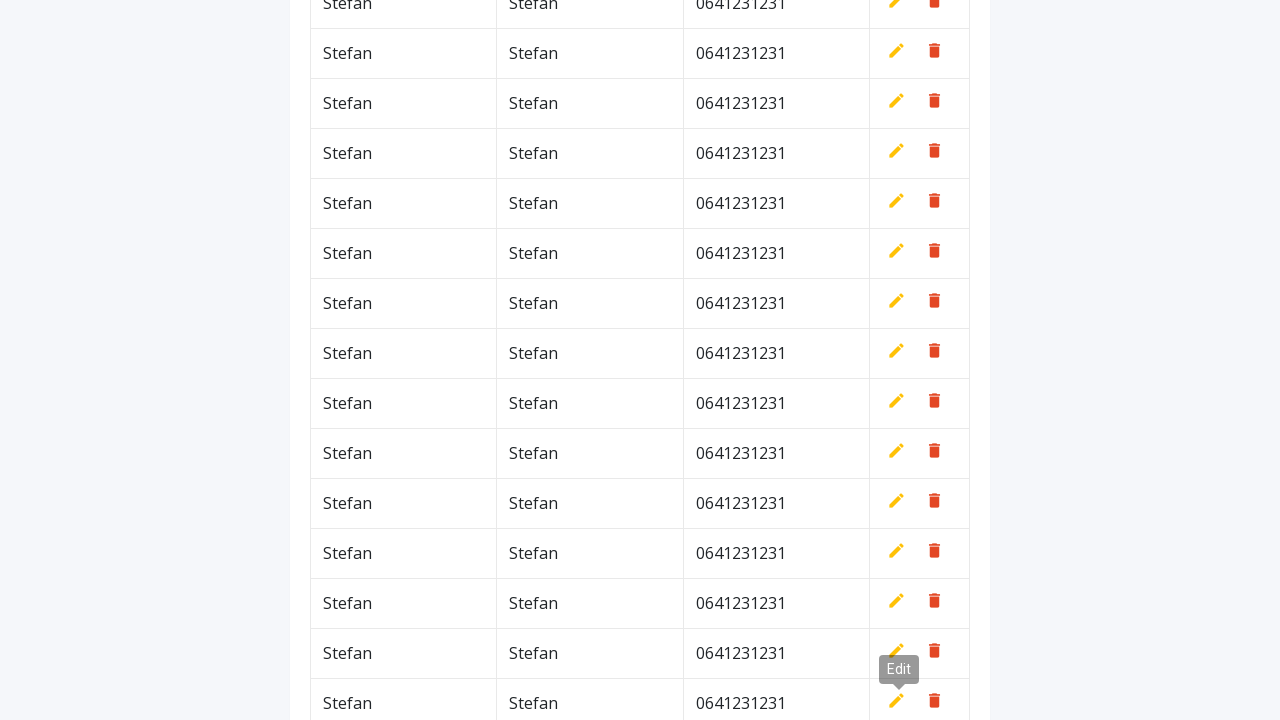

Clicked add new row button (iteration 81/100) at (920, 65) on xpath=//*[contains(@class,'btn')]
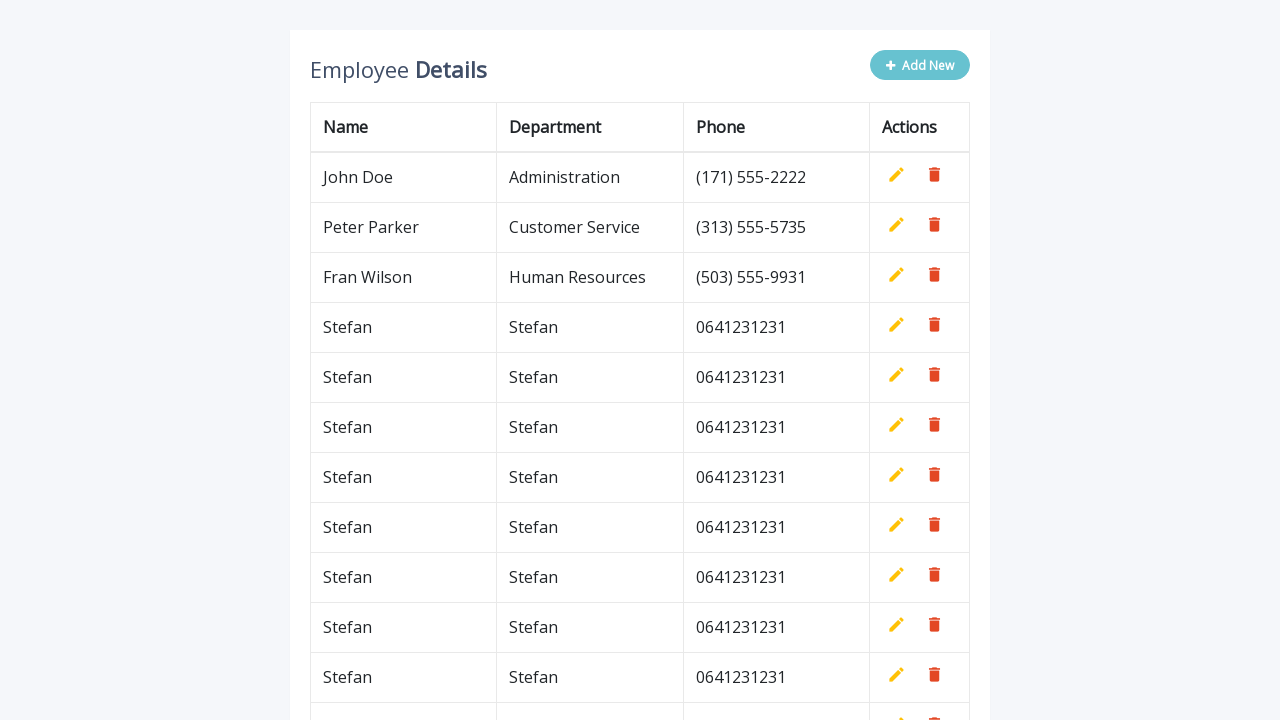

Filled name field with 'Stefan' (iteration 81/100) on #name
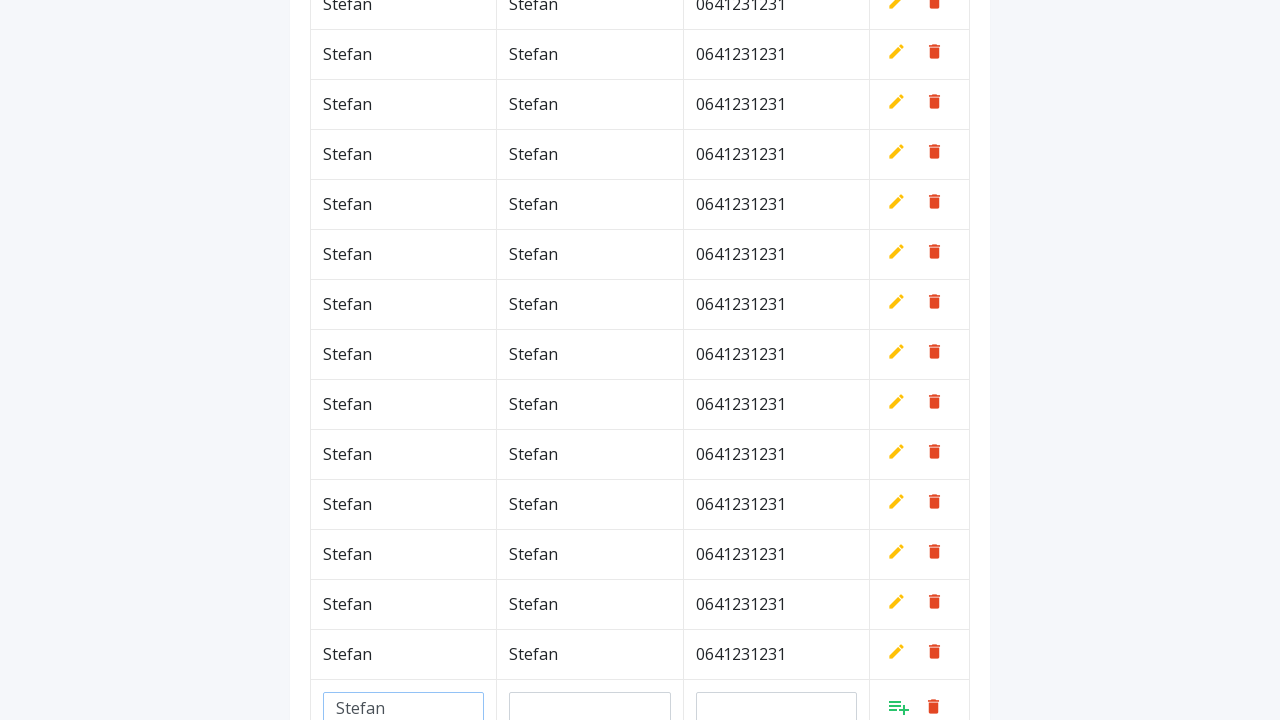

Filled department field with 'Stefan' (iteration 81/100) on #department
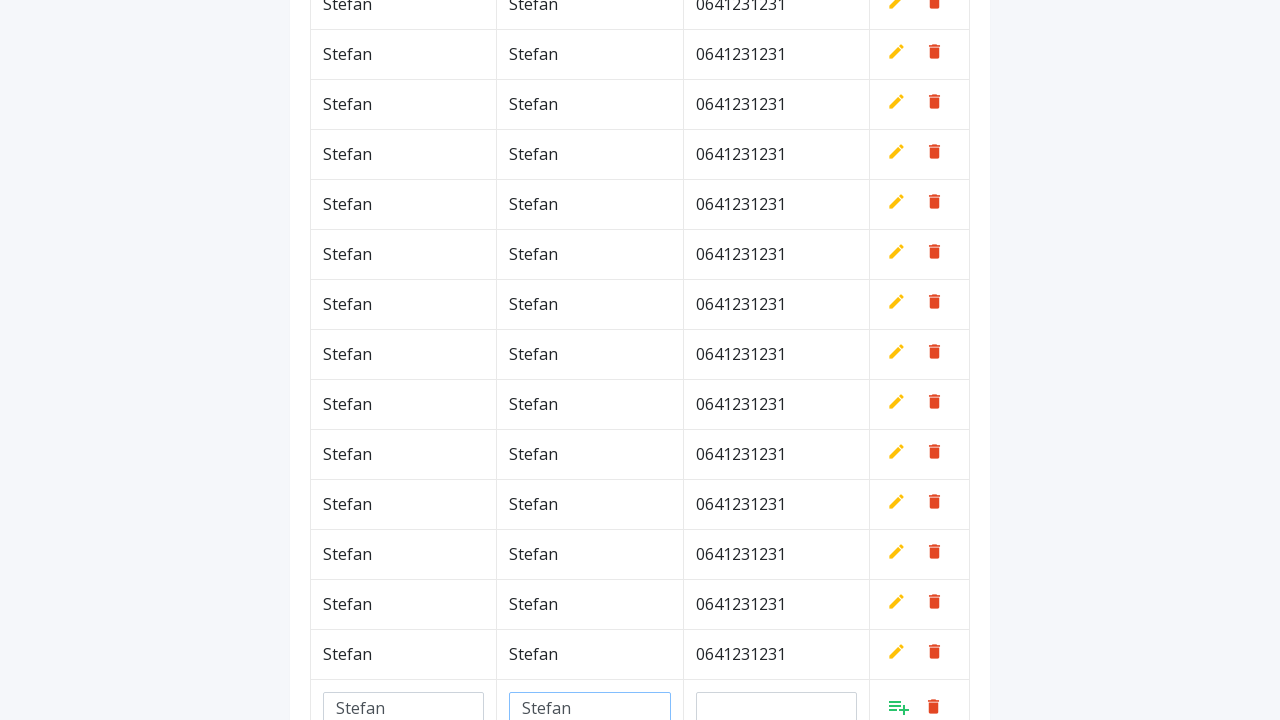

Filled phone field with '0641231231' (iteration 81/100) on #phone
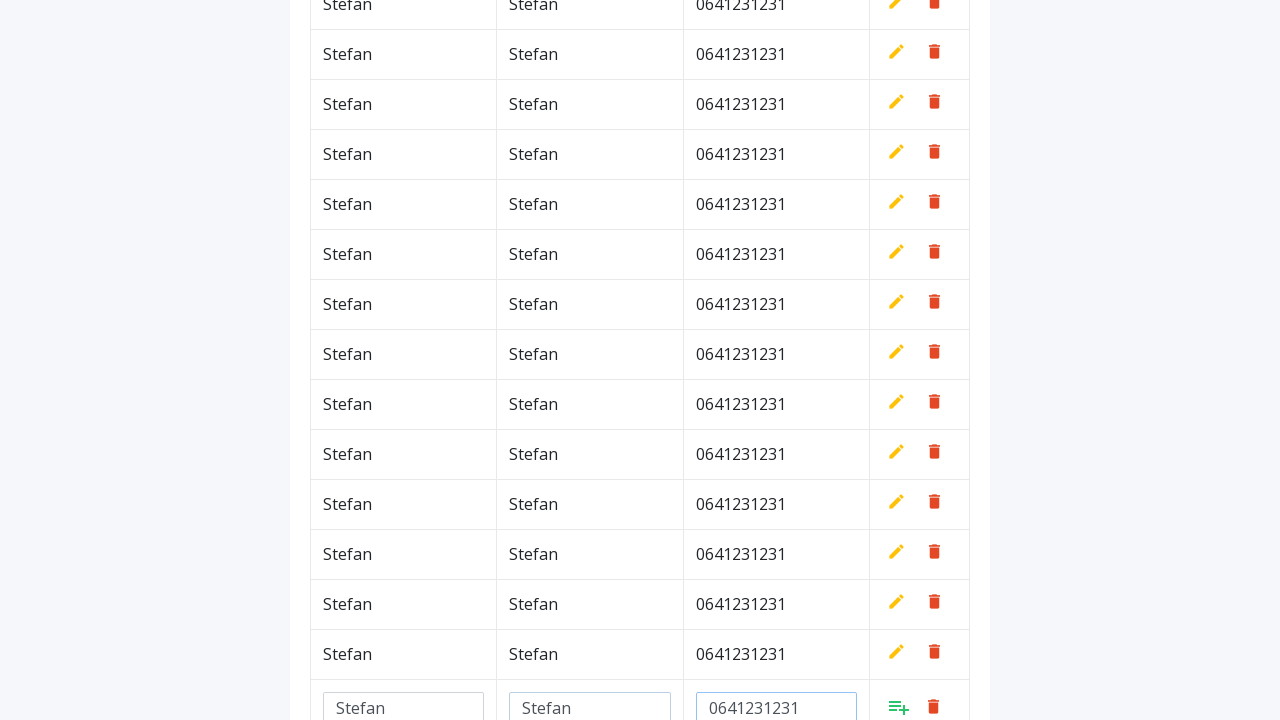

Clicked add/confirm button to save new row (iteration 81/100) at (899, 706) on a.add[style*='inline']
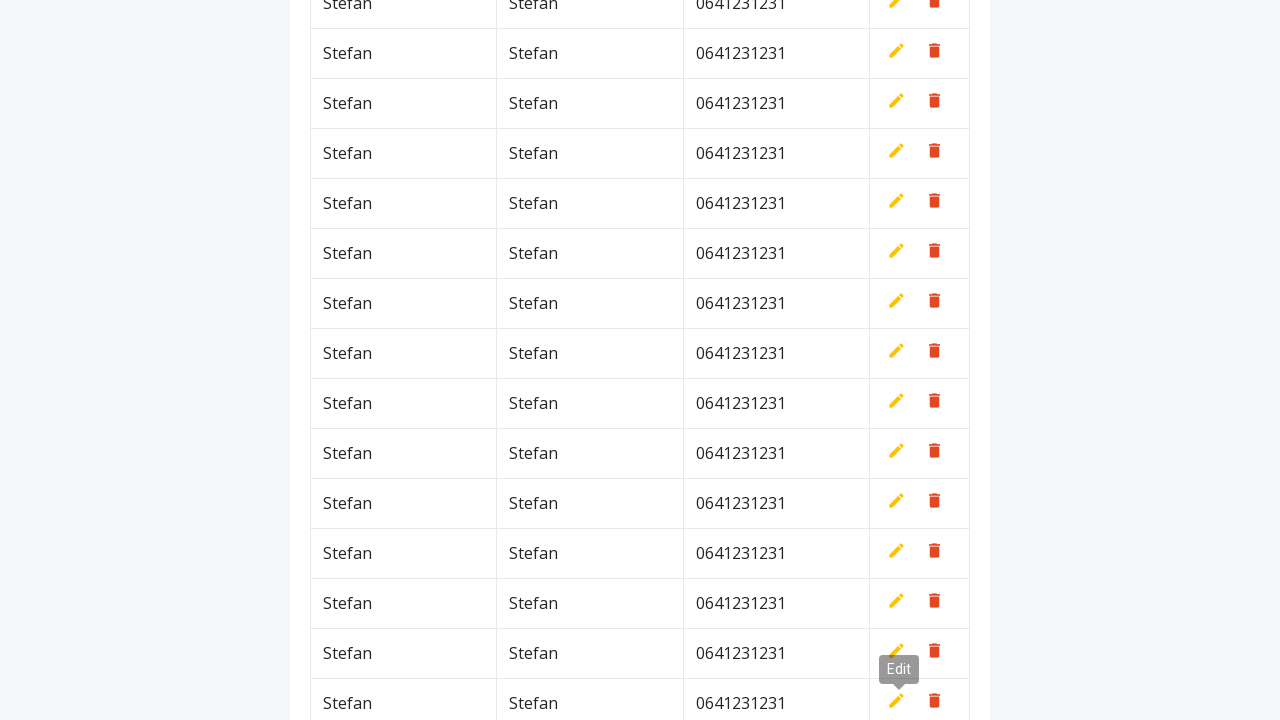

Clicked add new row button (iteration 82/100) at (920, 65) on xpath=//*[contains(@class,'btn')]
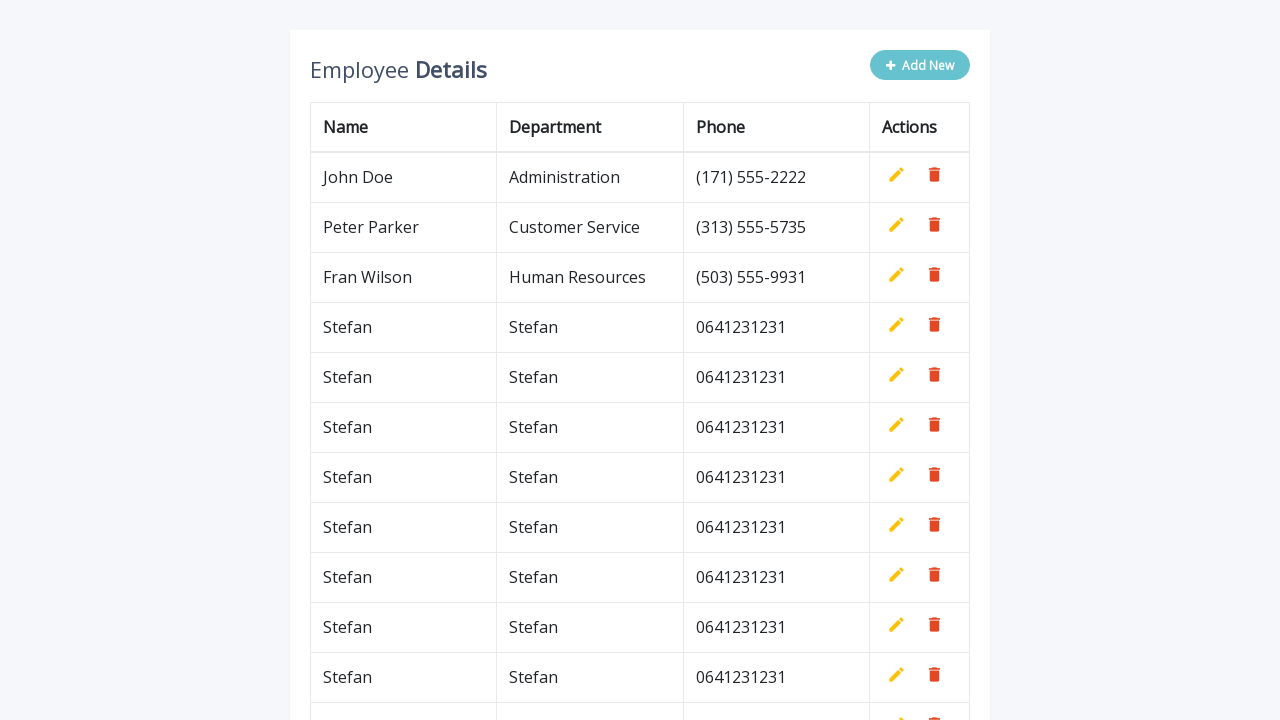

Filled name field with 'Stefan' (iteration 82/100) on #name
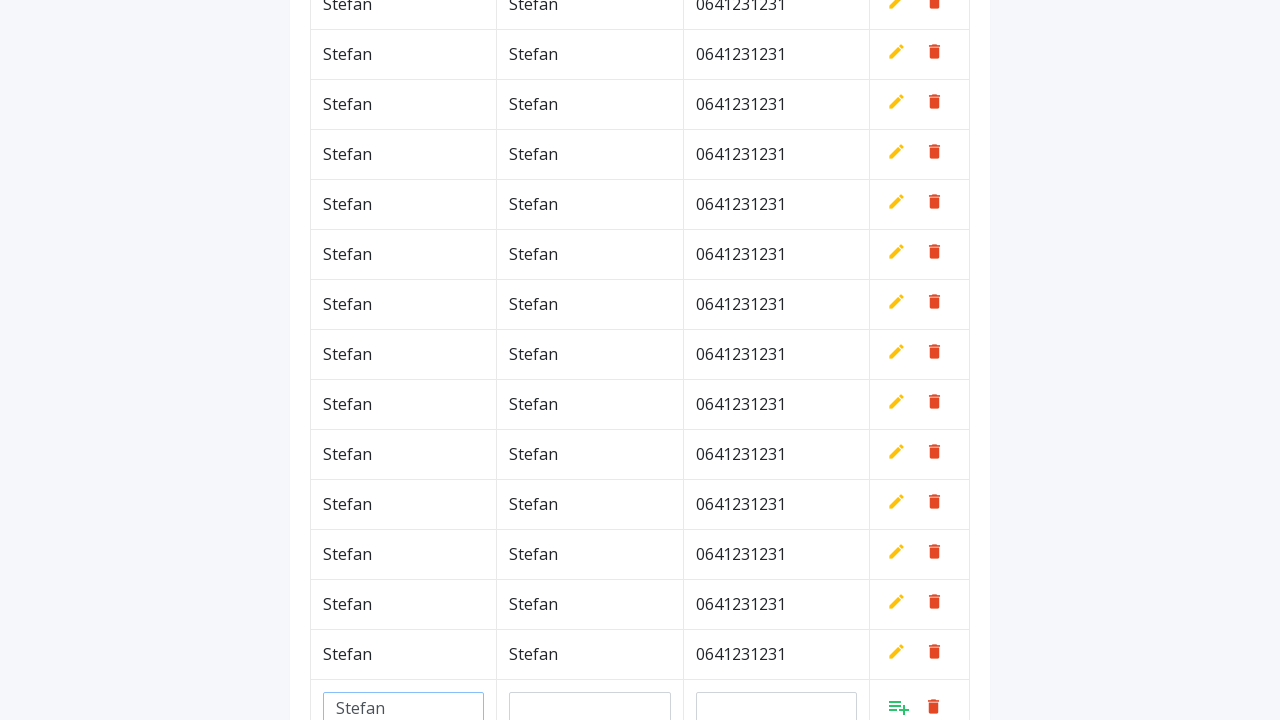

Filled department field with 'Stefan' (iteration 82/100) on #department
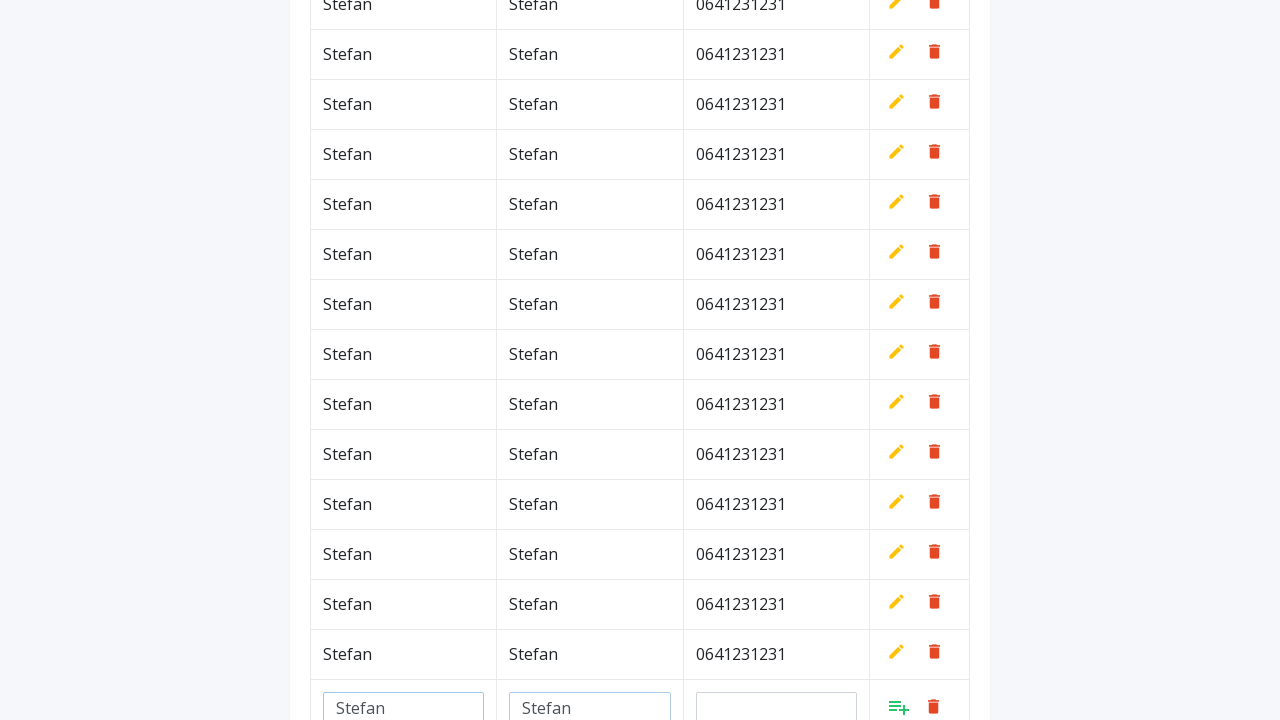

Filled phone field with '0641231231' (iteration 82/100) on #phone
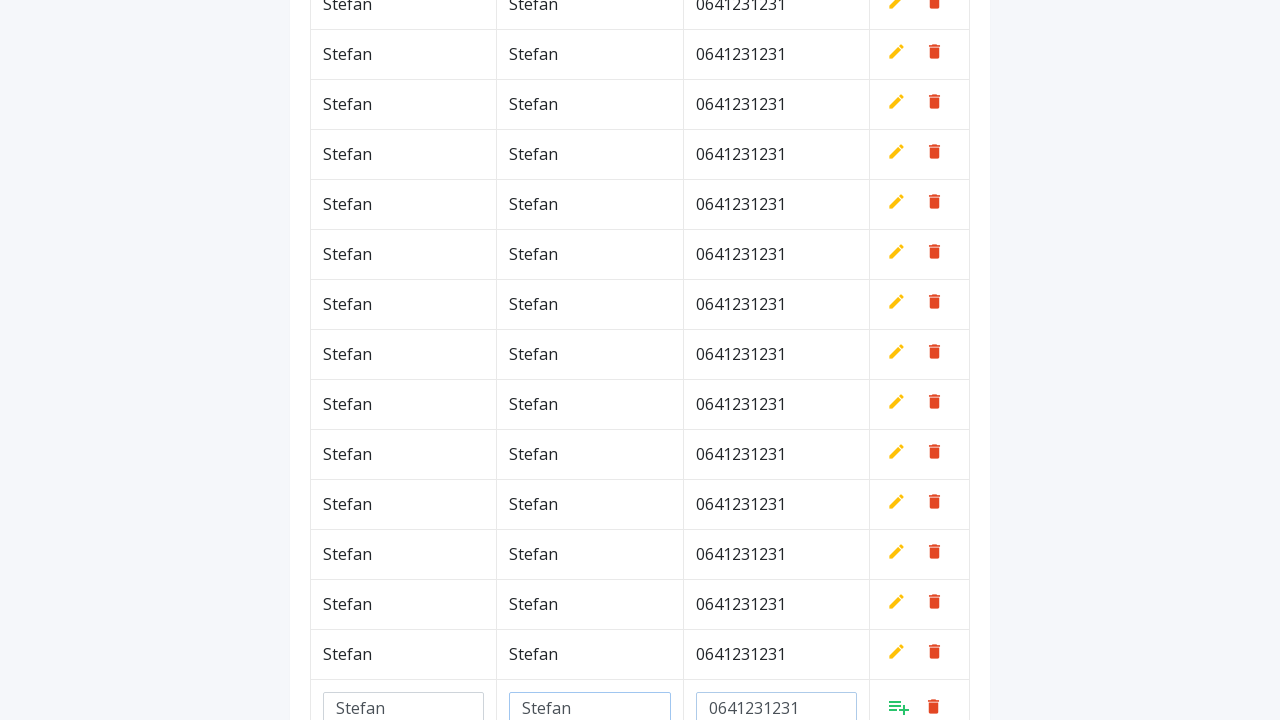

Clicked add/confirm button to save new row (iteration 82/100) at (899, 706) on a.add[style*='inline']
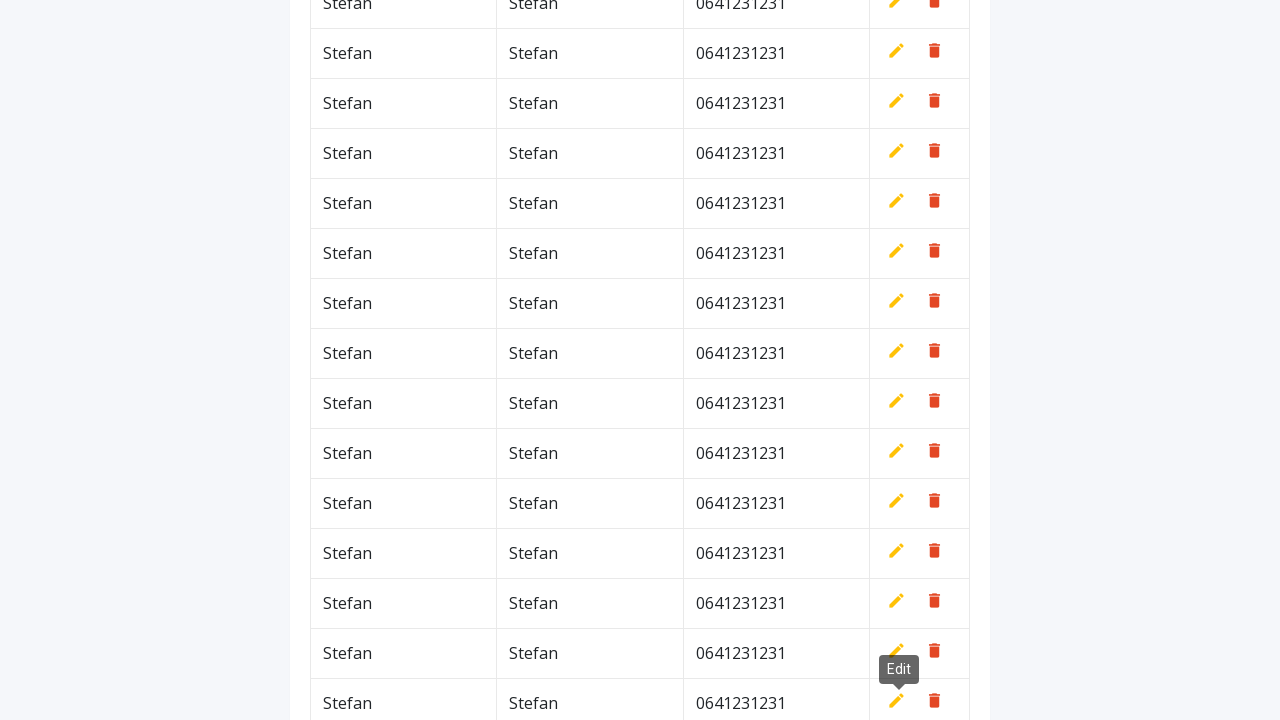

Clicked add new row button (iteration 83/100) at (920, 65) on xpath=//*[contains(@class,'btn')]
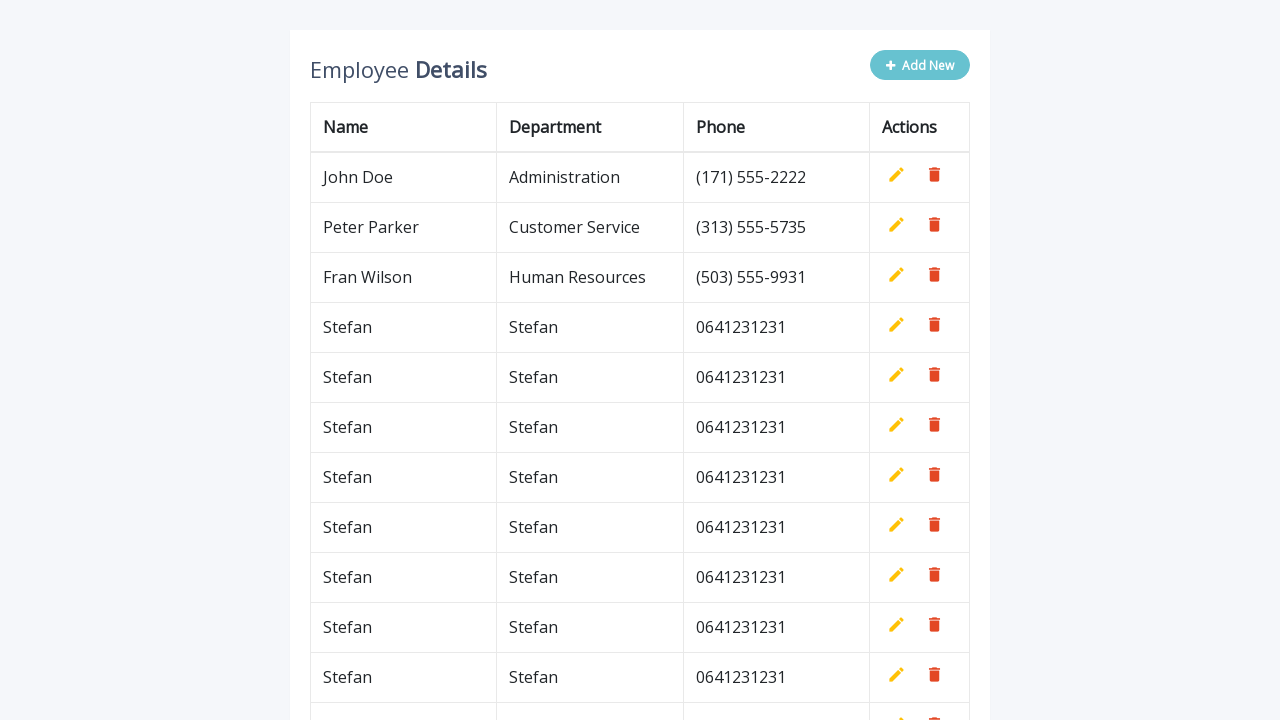

Filled name field with 'Stefan' (iteration 83/100) on #name
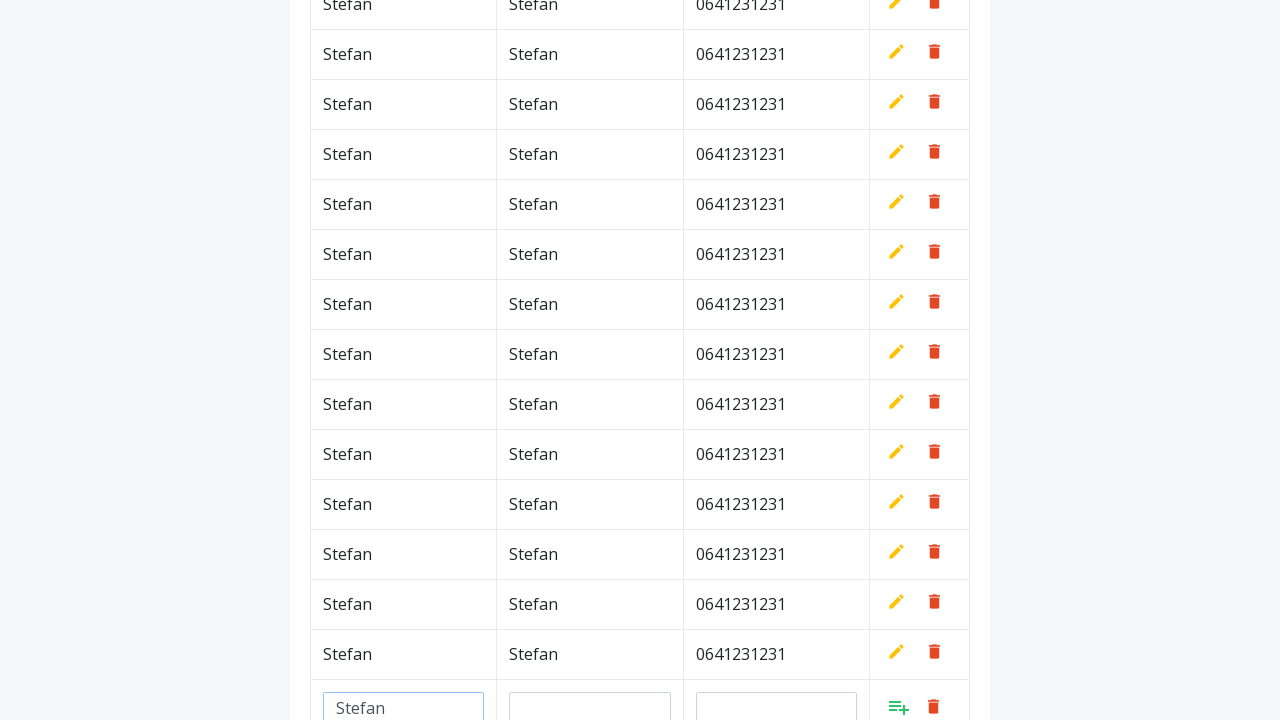

Filled department field with 'Stefan' (iteration 83/100) on #department
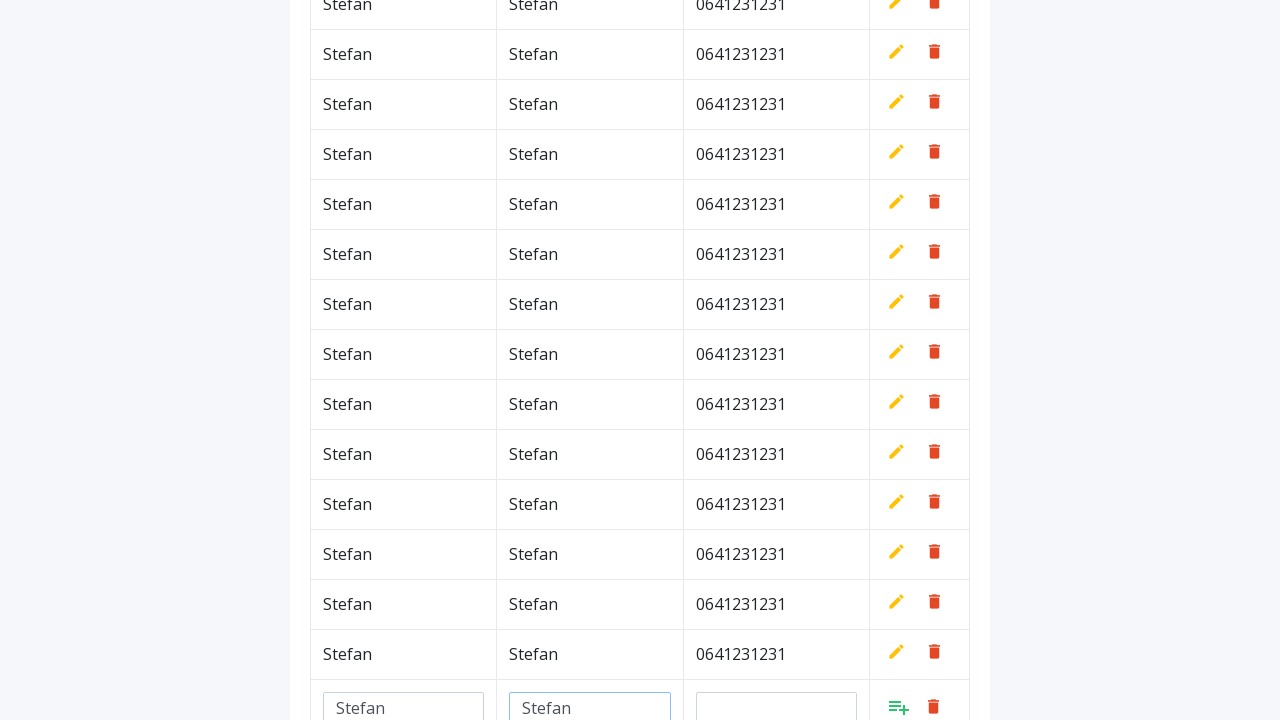

Filled phone field with '0641231231' (iteration 83/100) on #phone
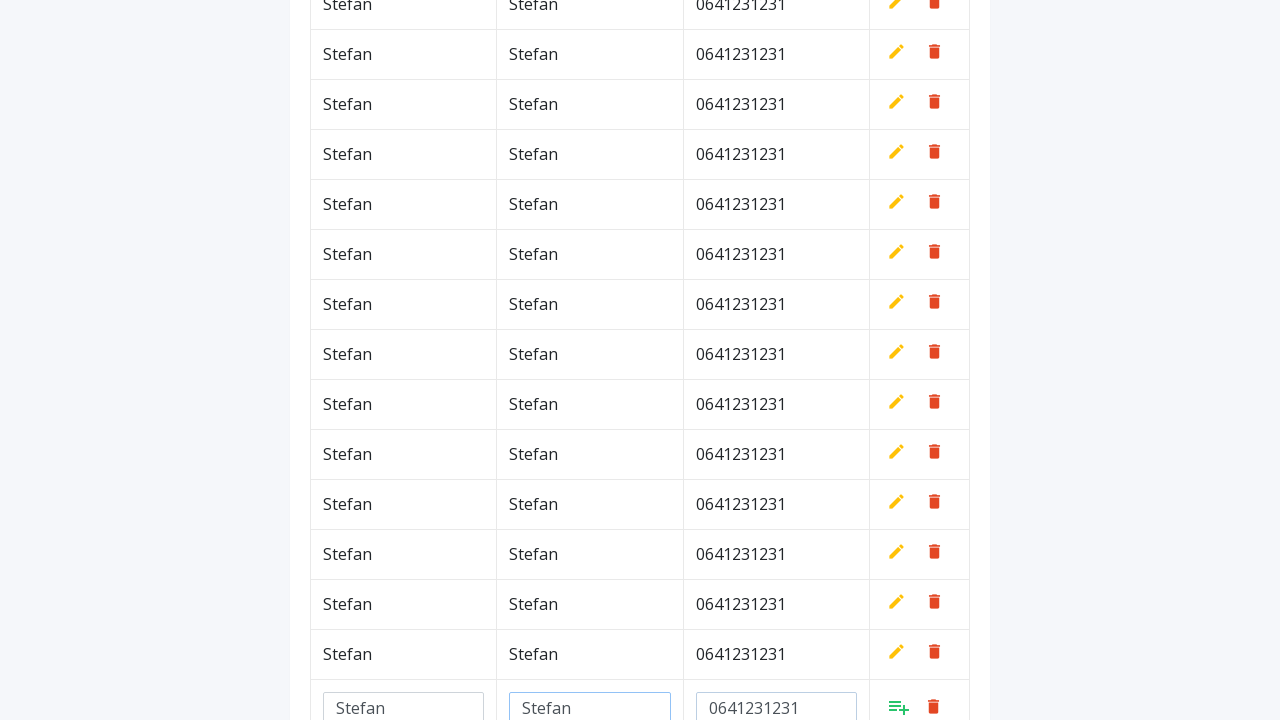

Clicked add/confirm button to save new row (iteration 83/100) at (899, 706) on a.add[style*='inline']
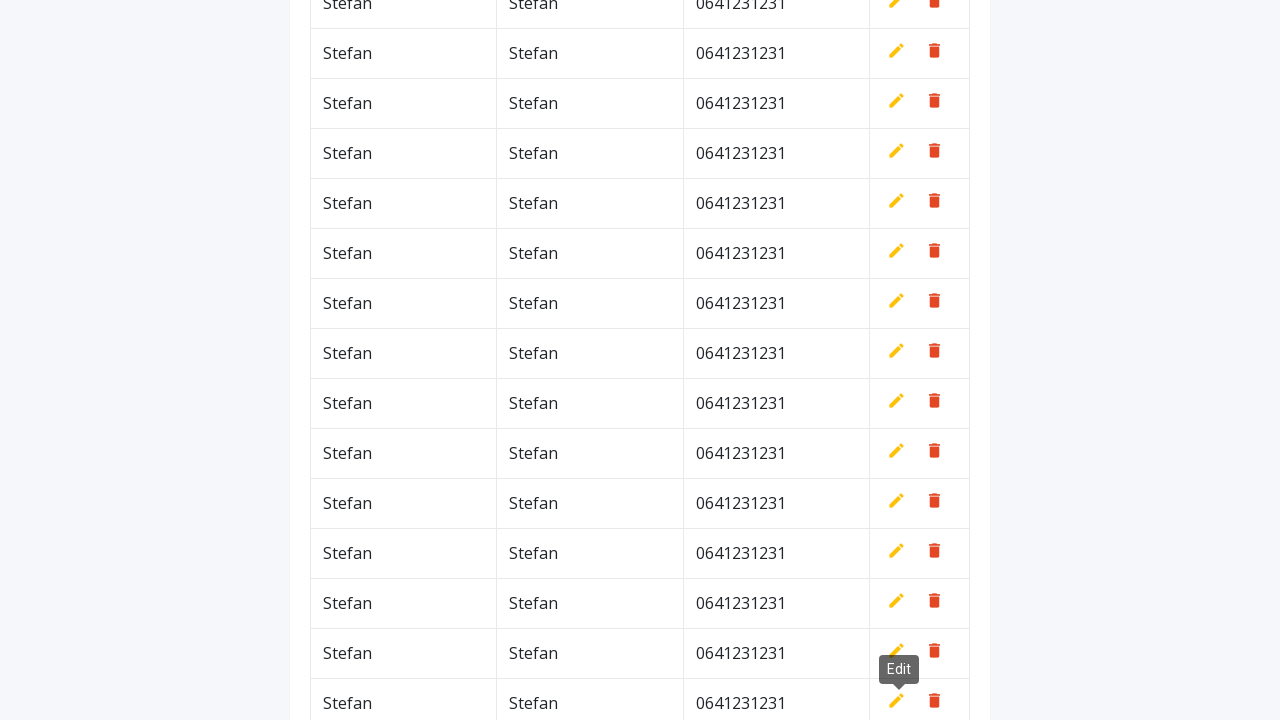

Clicked add new row button (iteration 84/100) at (920, 65) on xpath=//*[contains(@class,'btn')]
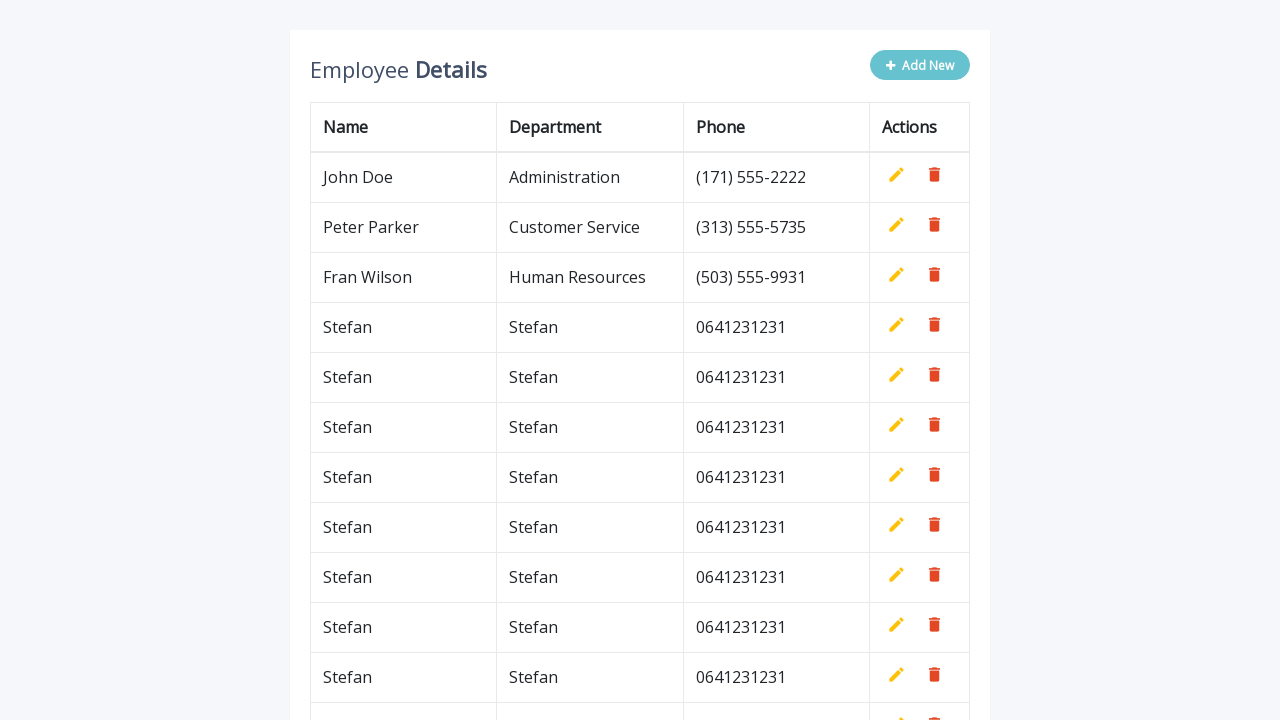

Filled name field with 'Stefan' (iteration 84/100) on #name
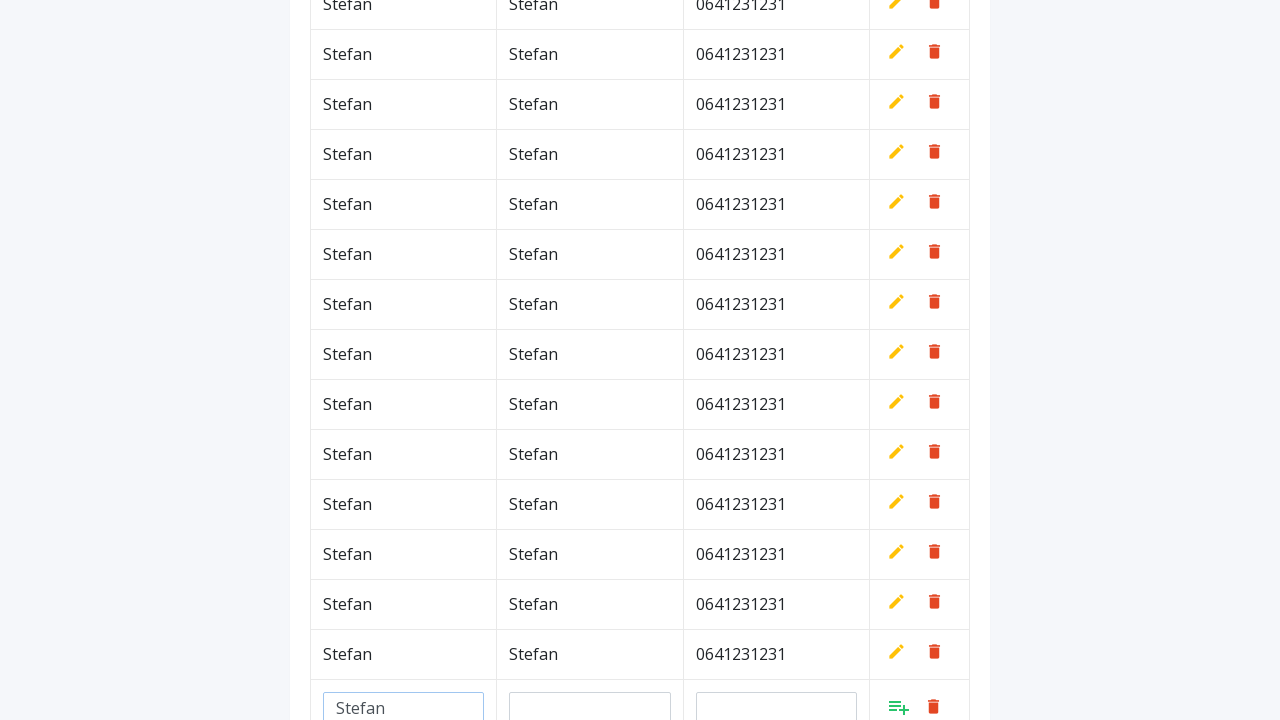

Filled department field with 'Stefan' (iteration 84/100) on #department
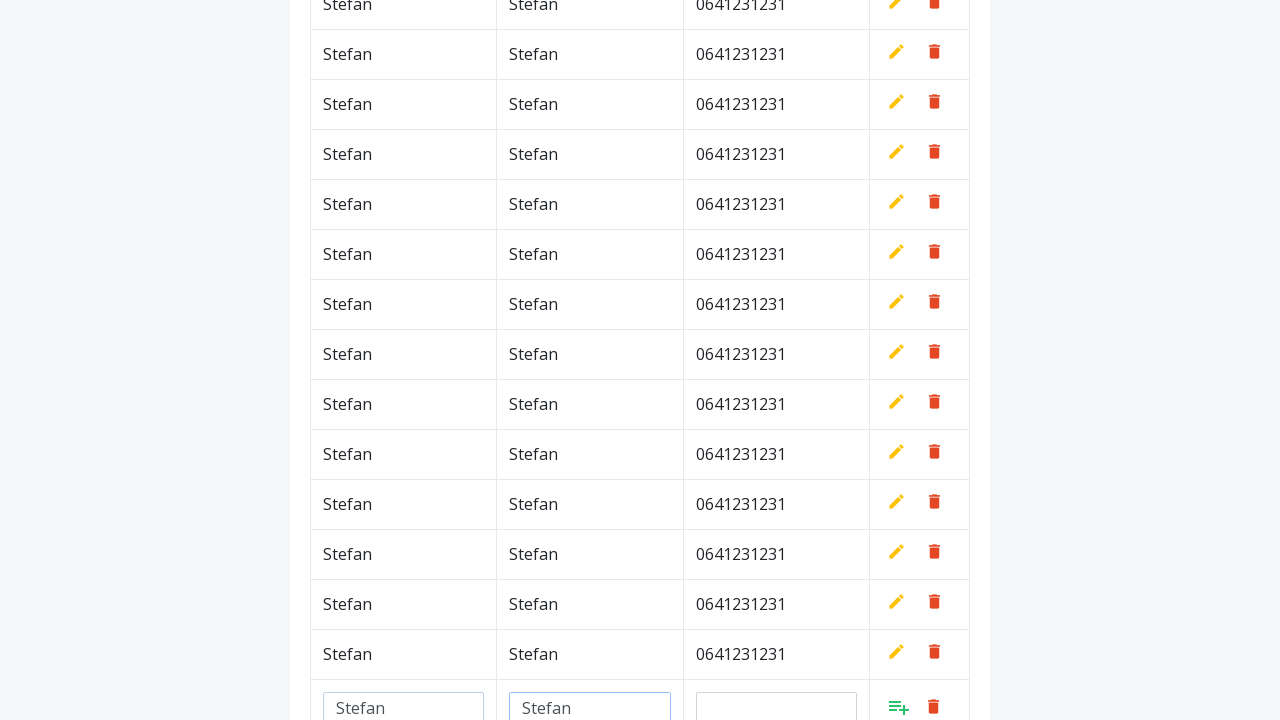

Filled phone field with '0641231231' (iteration 84/100) on #phone
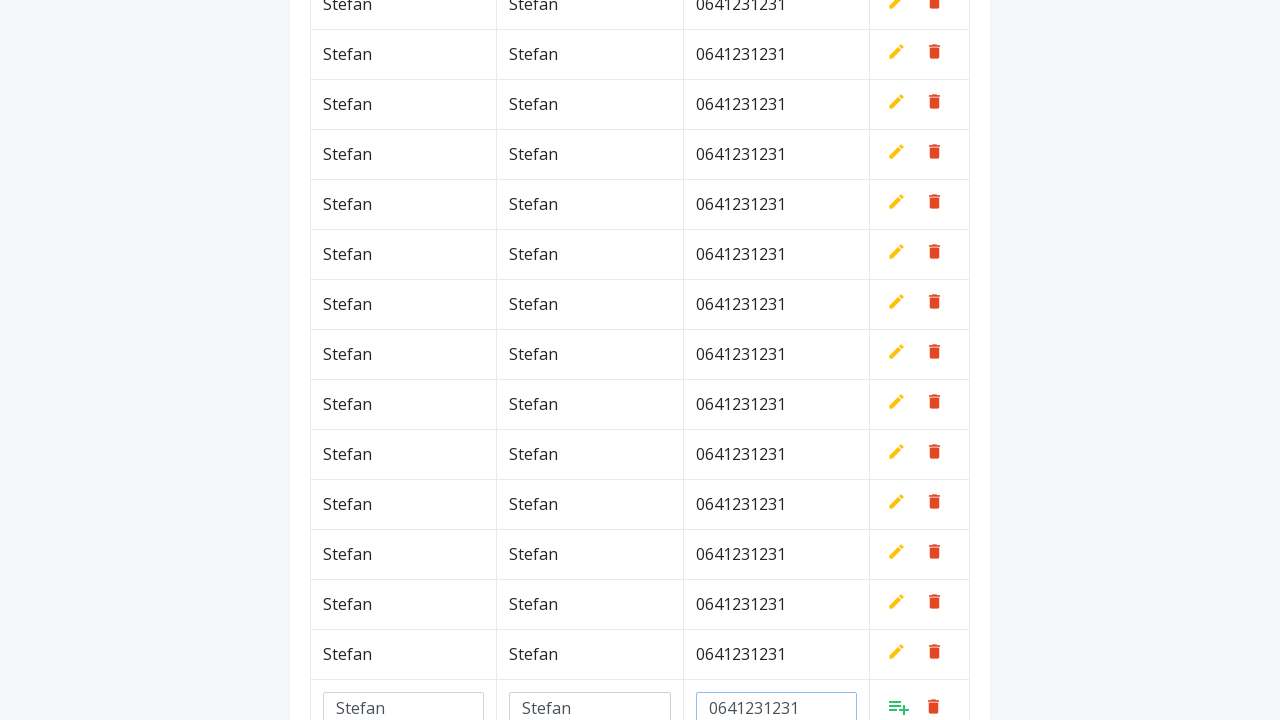

Clicked add/confirm button to save new row (iteration 84/100) at (899, 706) on a.add[style*='inline']
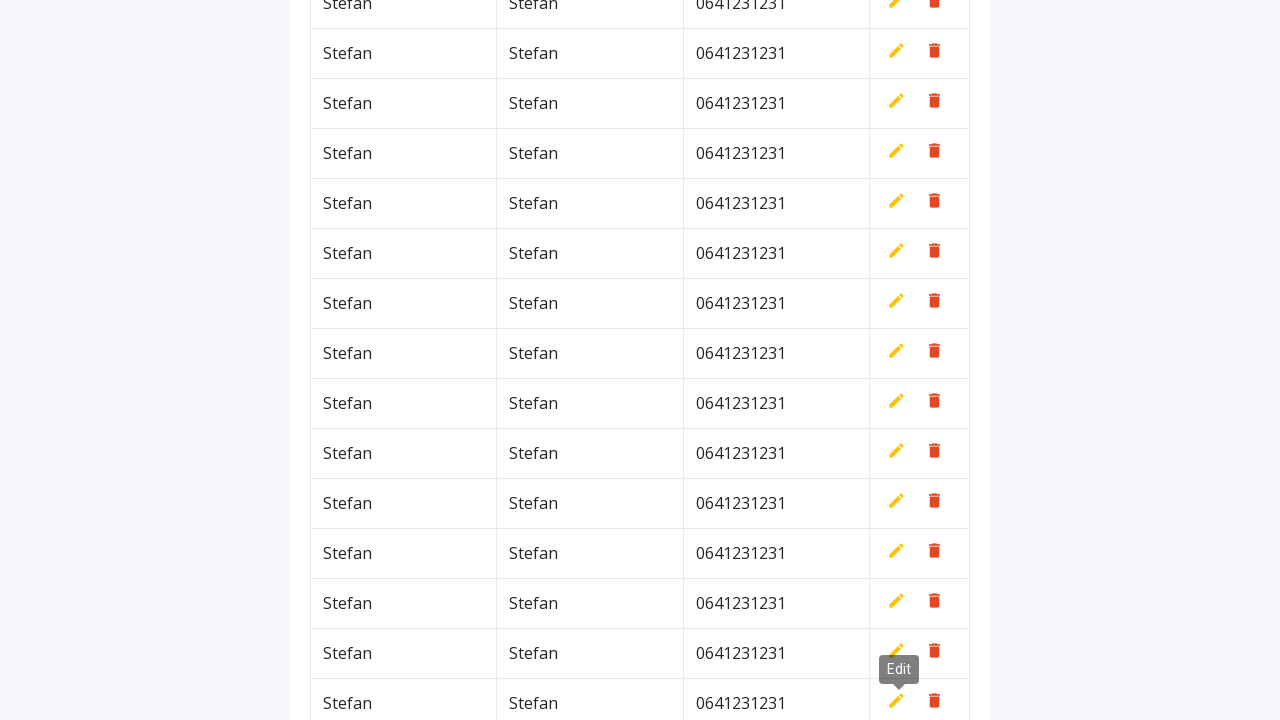

Clicked add new row button (iteration 85/100) at (920, 65) on xpath=//*[contains(@class,'btn')]
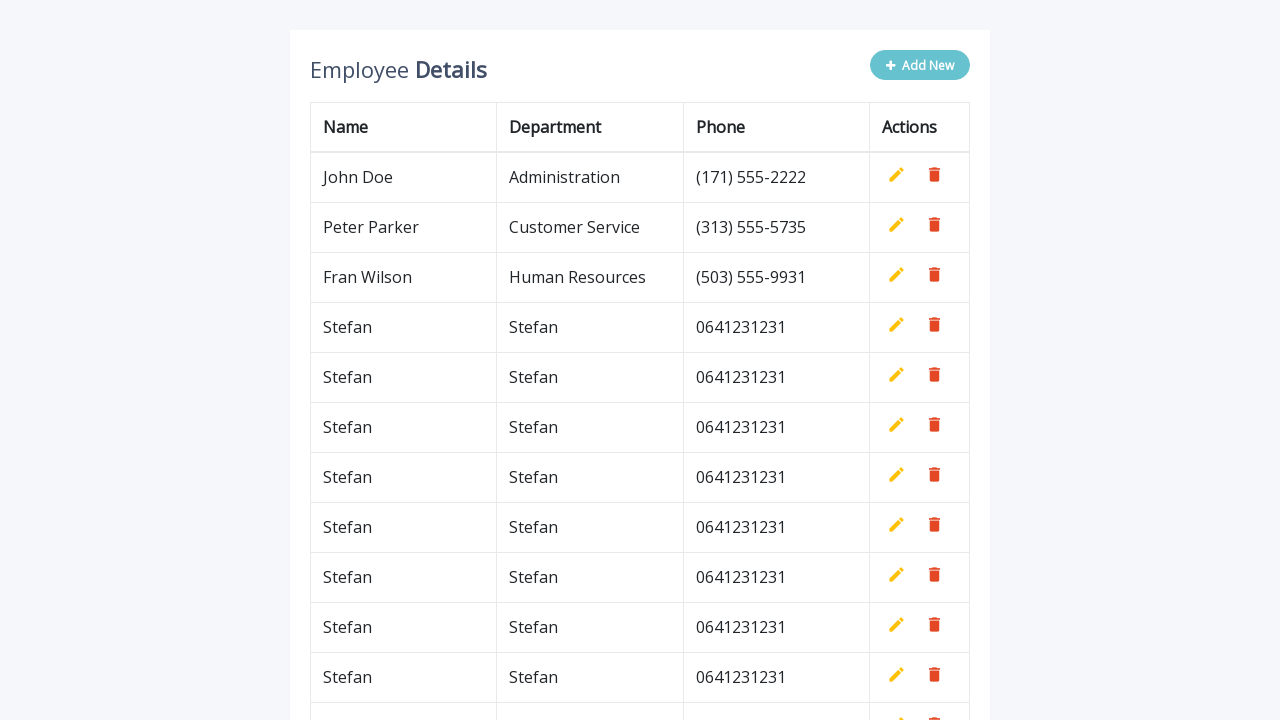

Filled name field with 'Stefan' (iteration 85/100) on #name
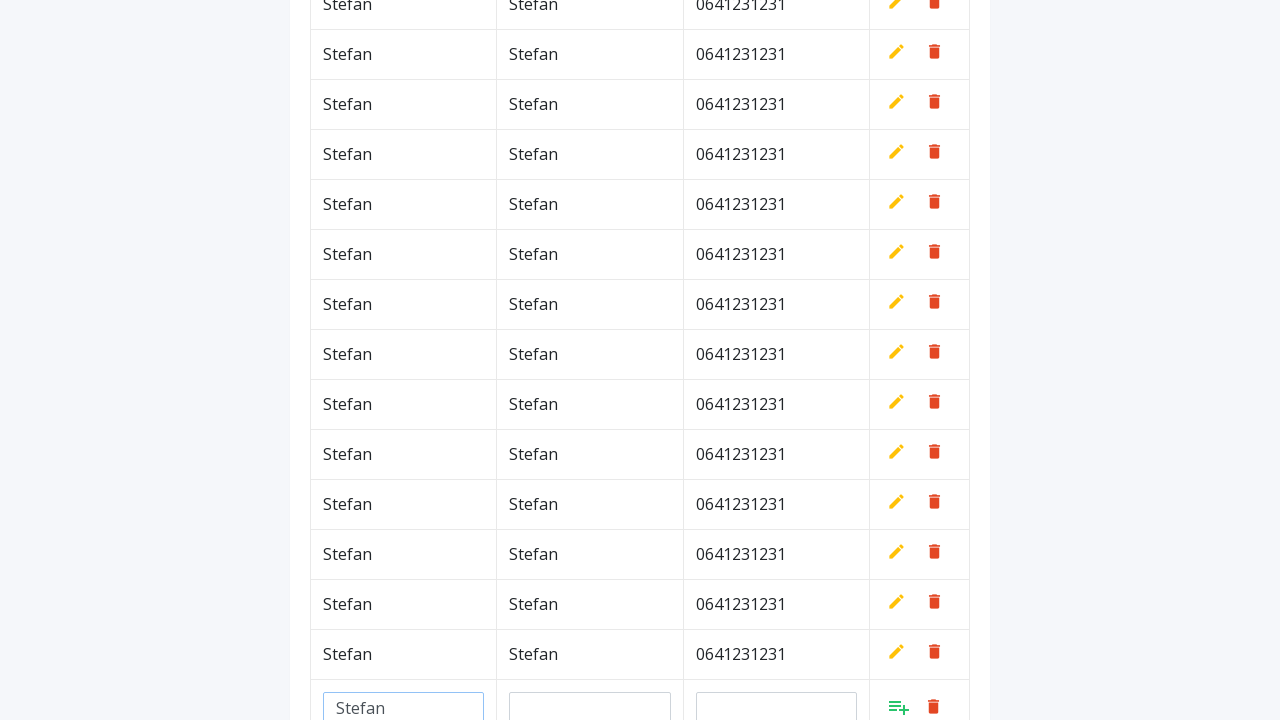

Filled department field with 'Stefan' (iteration 85/100) on #department
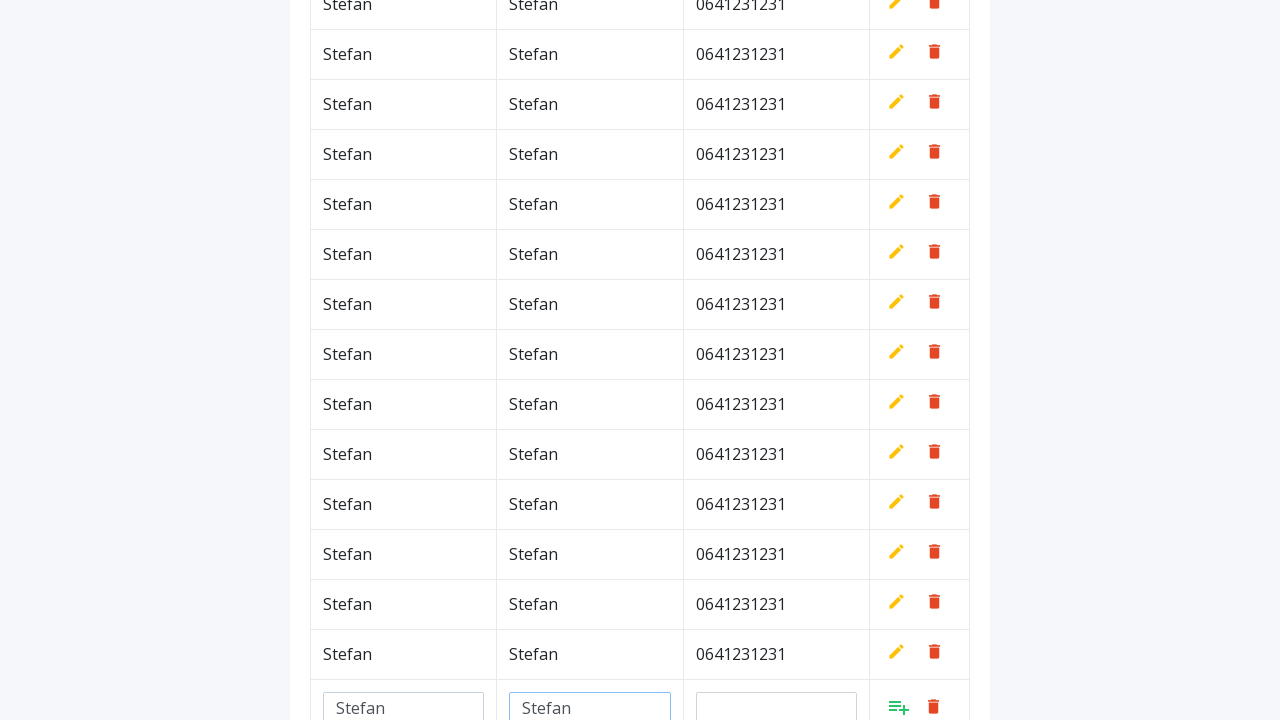

Filled phone field with '0641231231' (iteration 85/100) on #phone
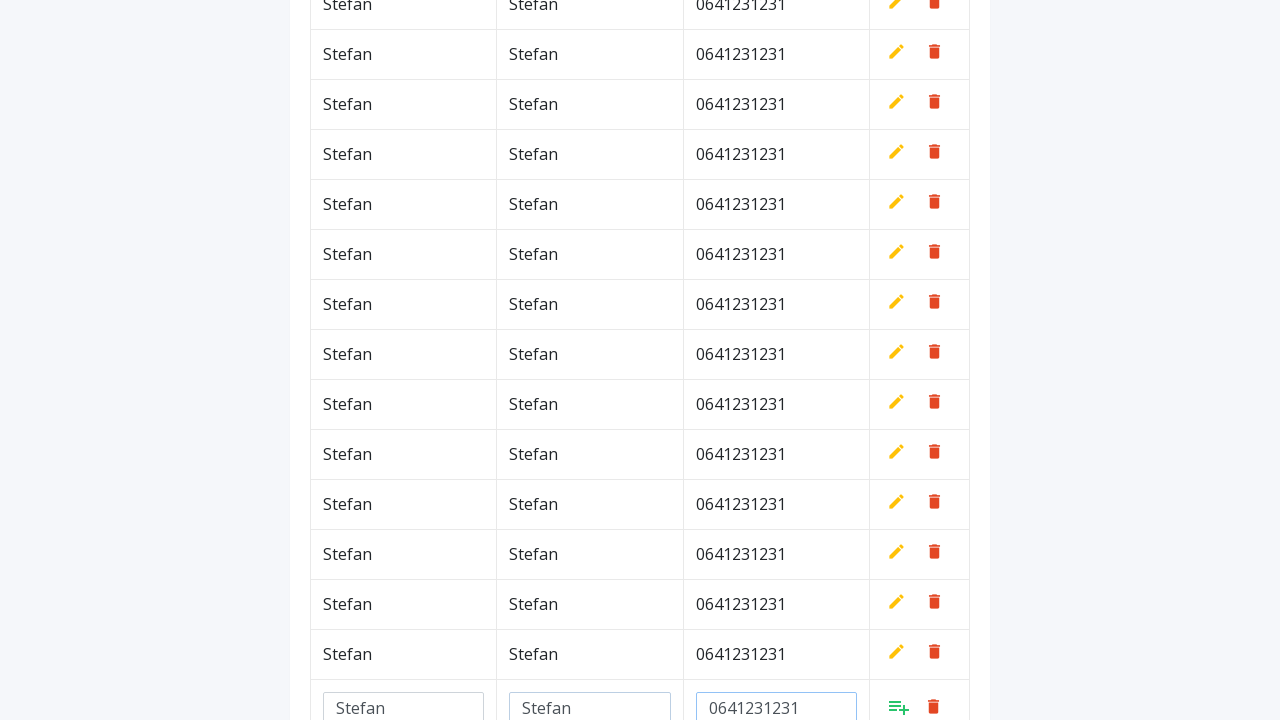

Clicked add/confirm button to save new row (iteration 85/100) at (899, 706) on a.add[style*='inline']
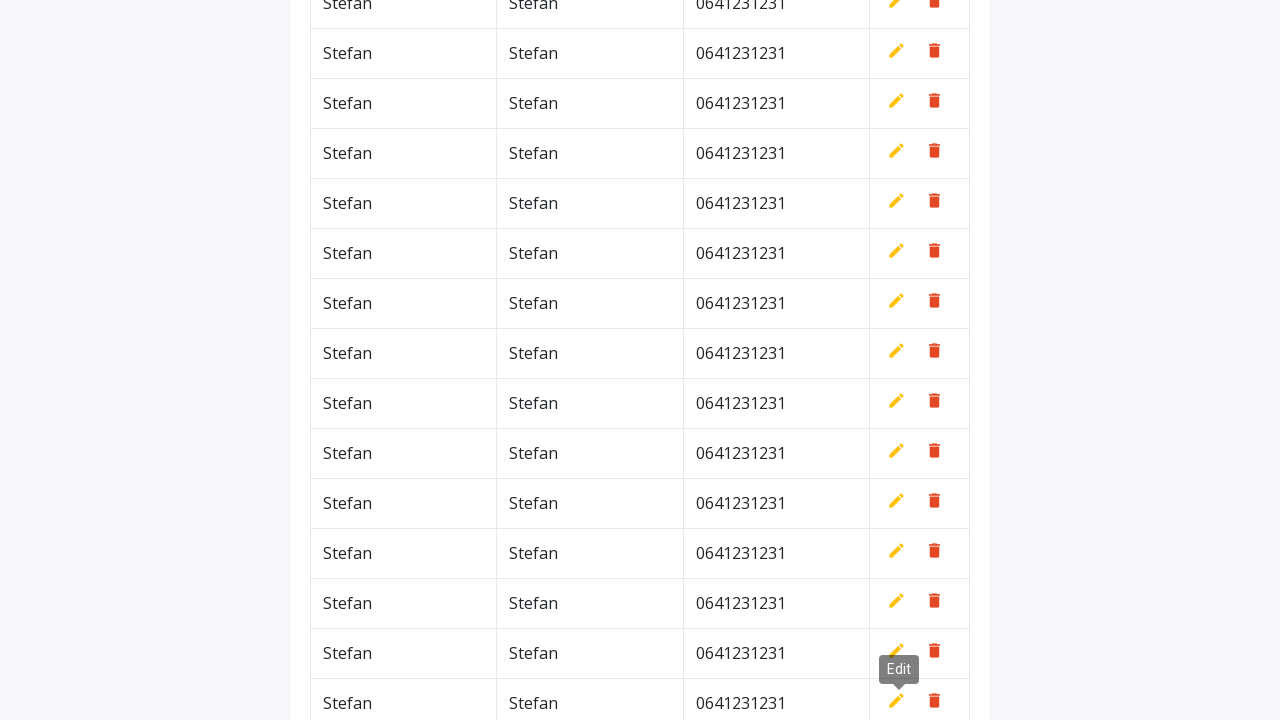

Clicked add new row button (iteration 86/100) at (920, 65) on xpath=//*[contains(@class,'btn')]
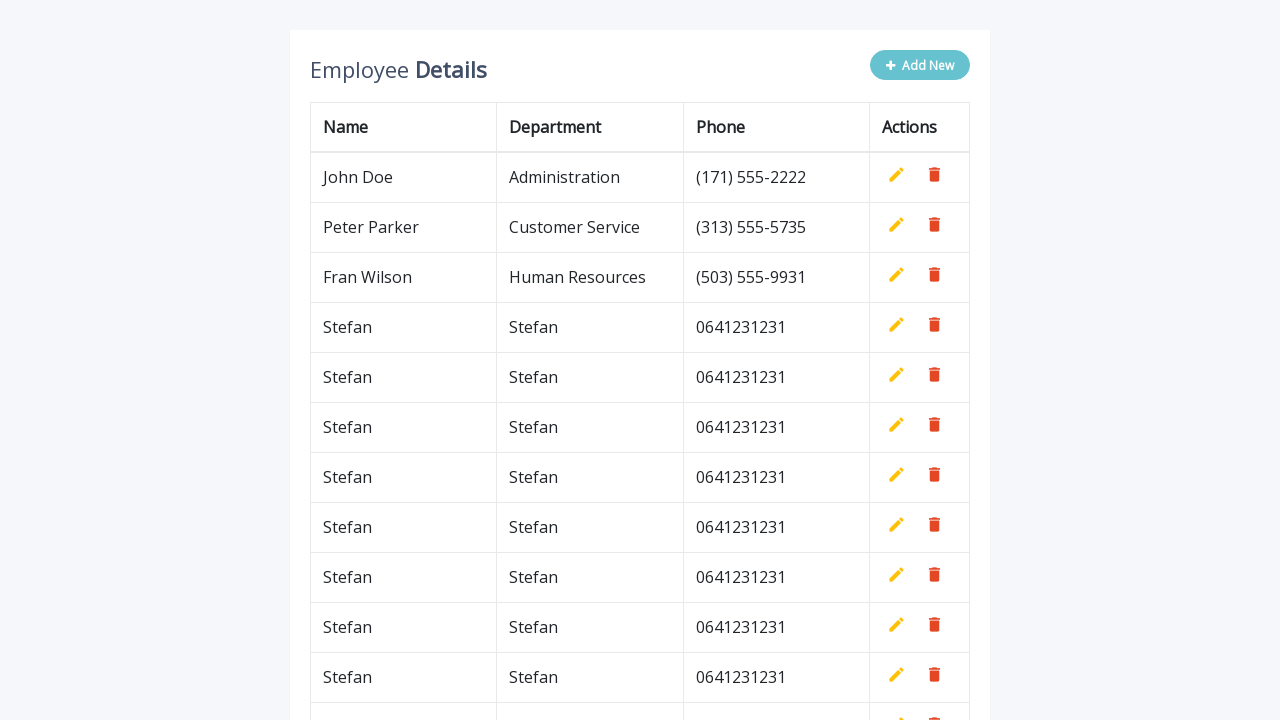

Filled name field with 'Stefan' (iteration 86/100) on #name
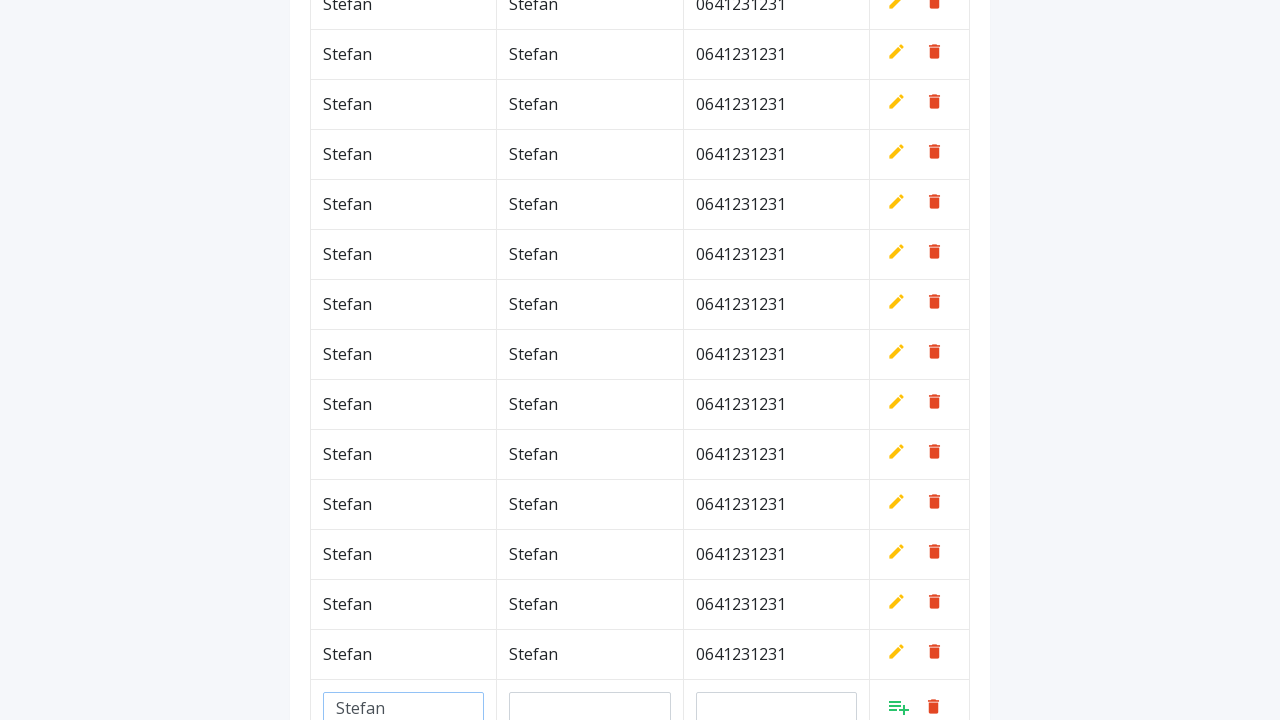

Filled department field with 'Stefan' (iteration 86/100) on #department
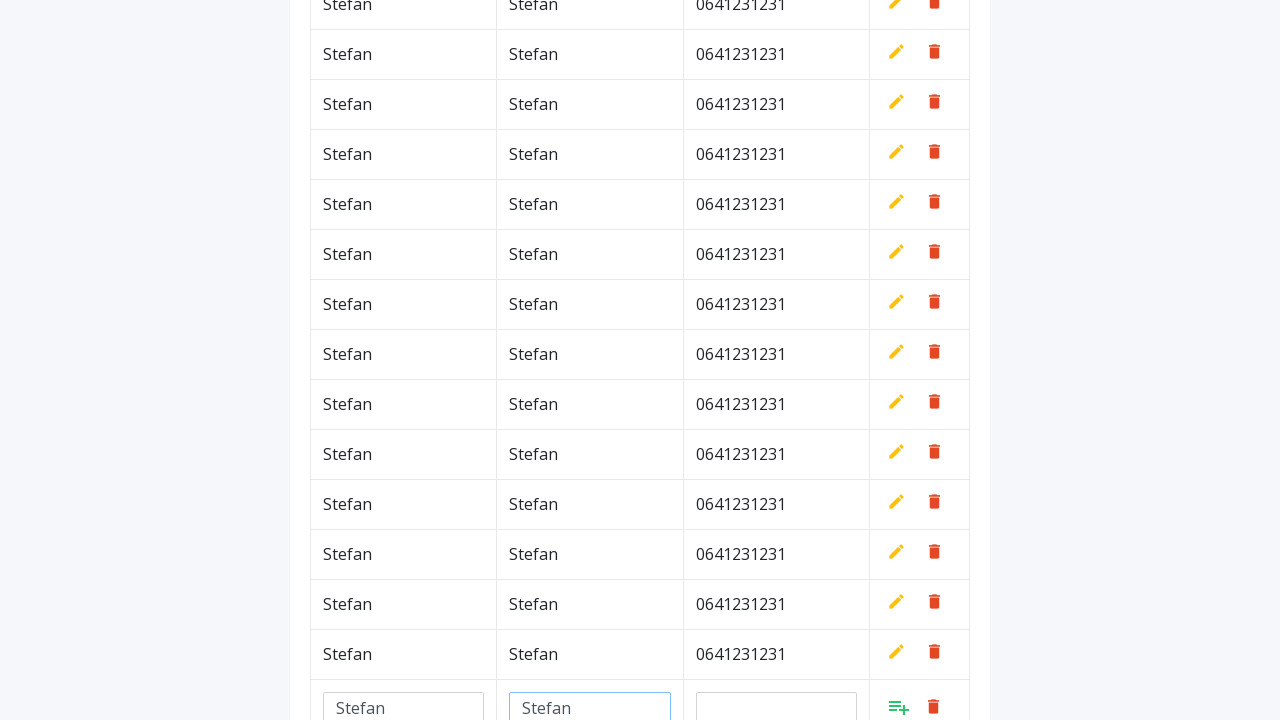

Filled phone field with '0641231231' (iteration 86/100) on #phone
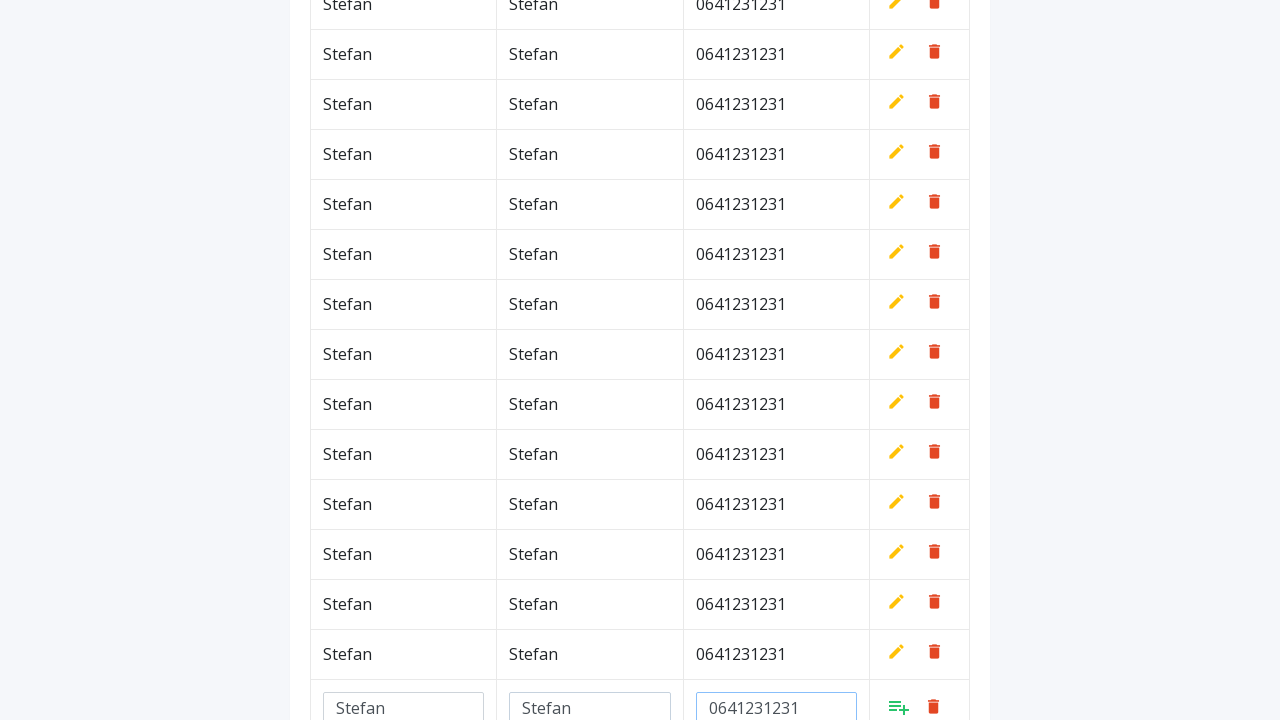

Clicked add/confirm button to save new row (iteration 86/100) at (899, 706) on a.add[style*='inline']
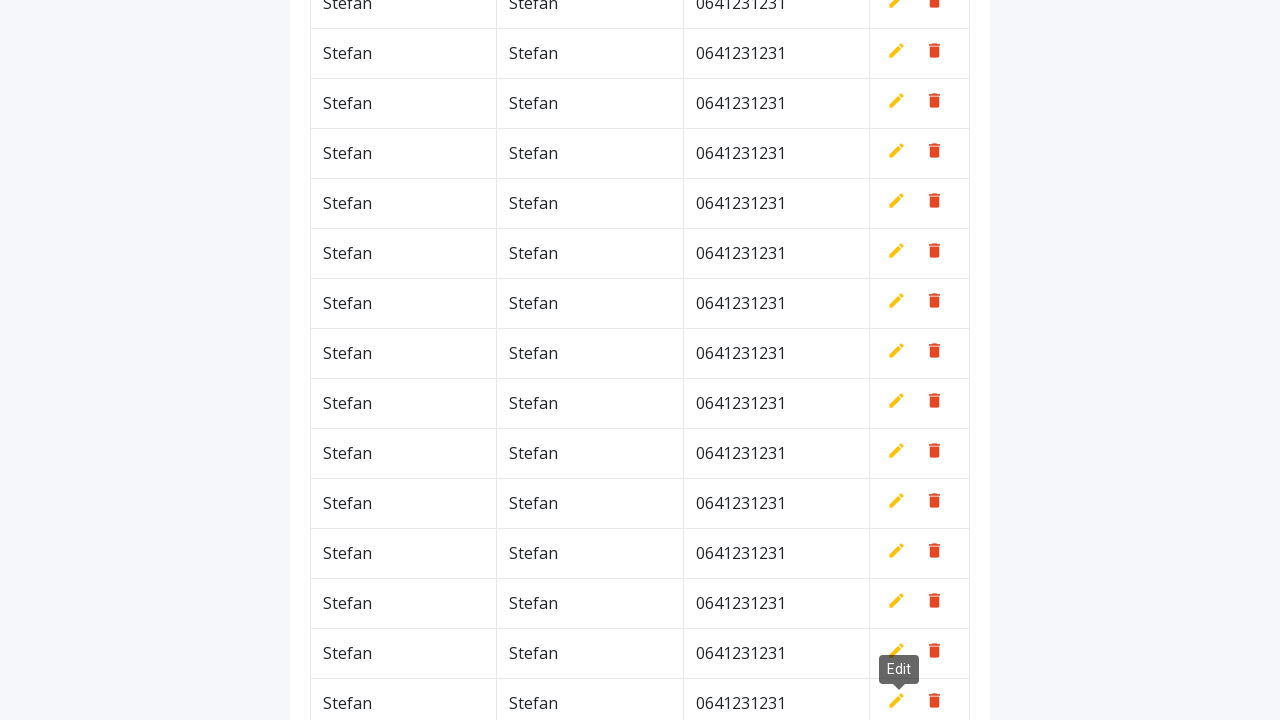

Clicked add new row button (iteration 87/100) at (920, 65) on xpath=//*[contains(@class,'btn')]
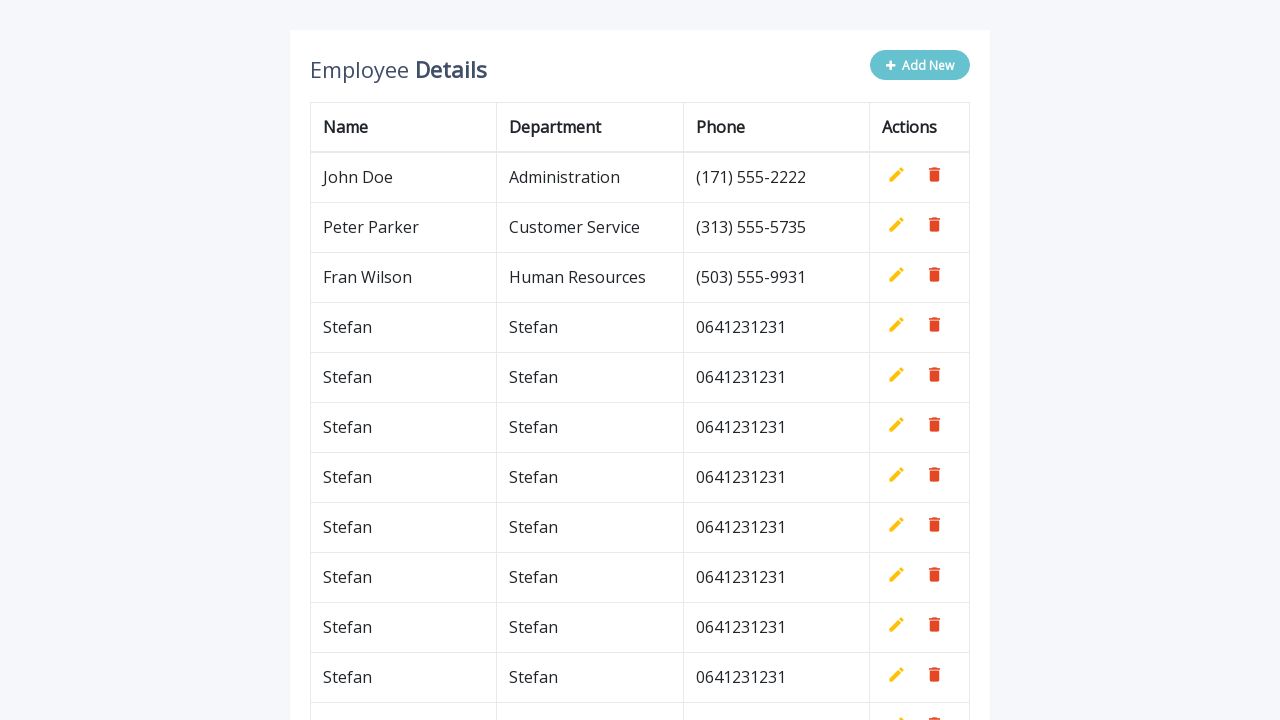

Filled name field with 'Stefan' (iteration 87/100) on #name
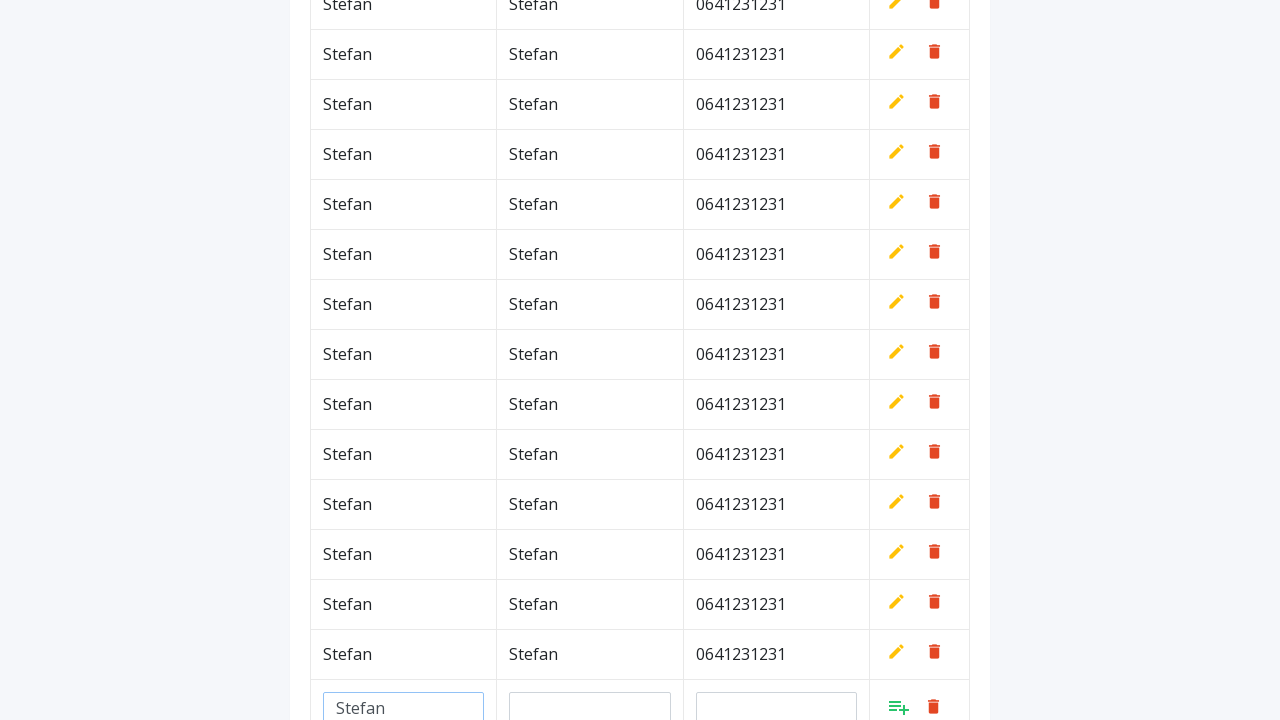

Filled department field with 'Stefan' (iteration 87/100) on #department
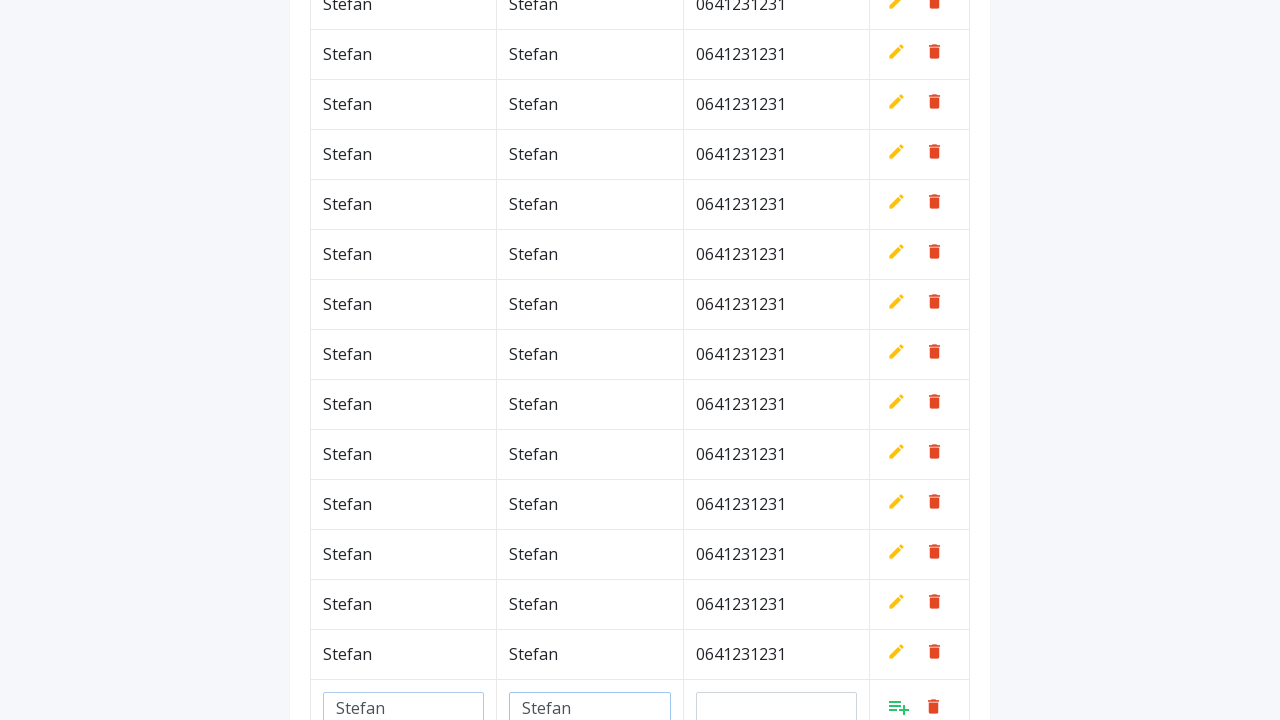

Filled phone field with '0641231231' (iteration 87/100) on #phone
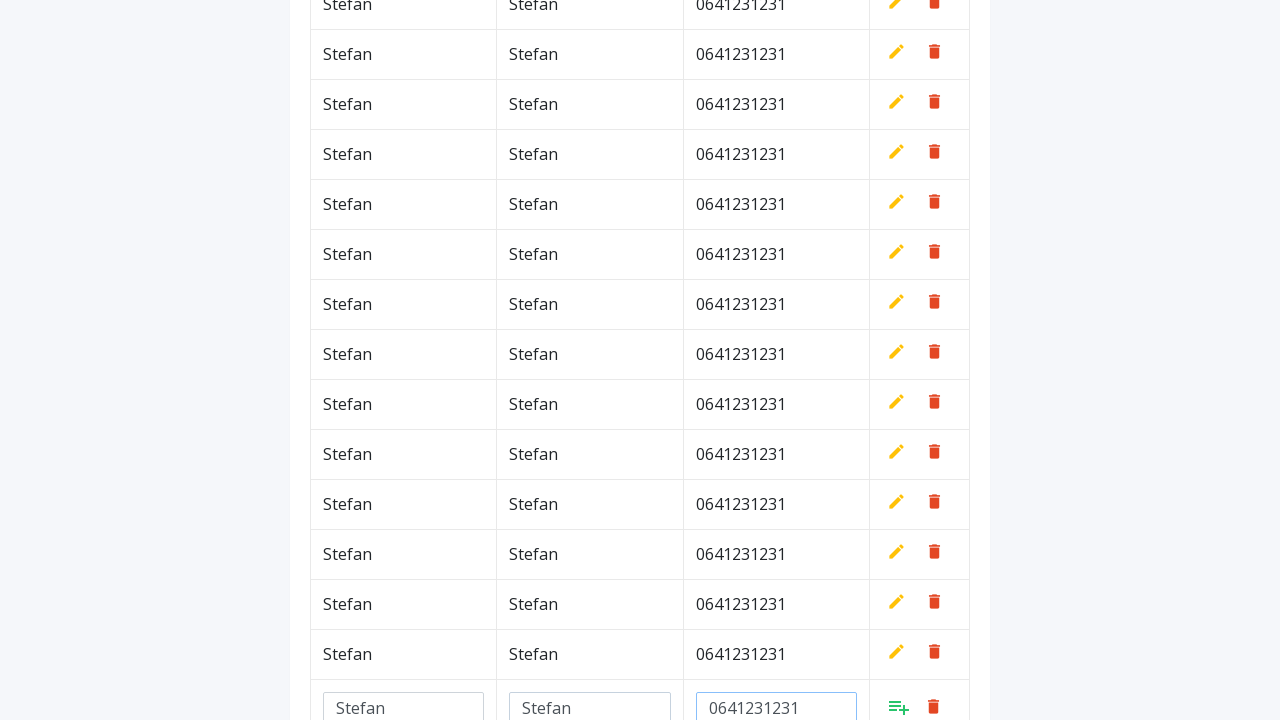

Clicked add/confirm button to save new row (iteration 87/100) at (899, 706) on a.add[style*='inline']
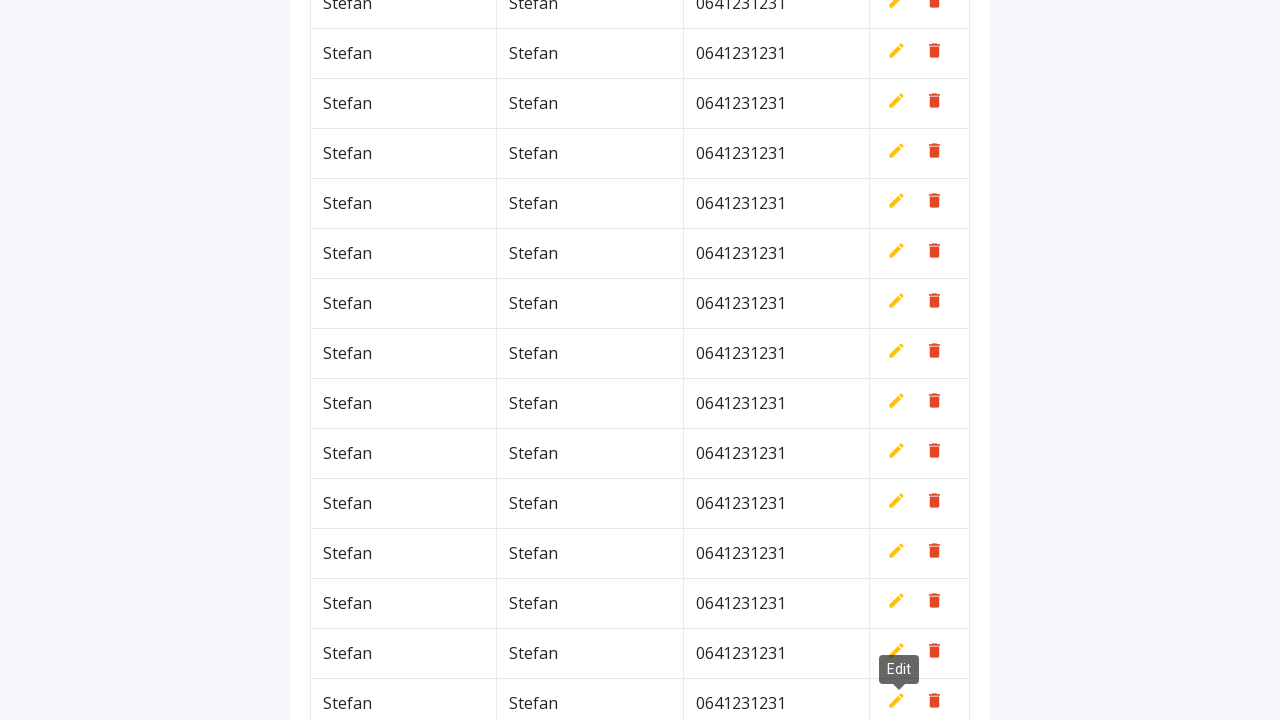

Clicked add new row button (iteration 88/100) at (920, 65) on xpath=//*[contains(@class,'btn')]
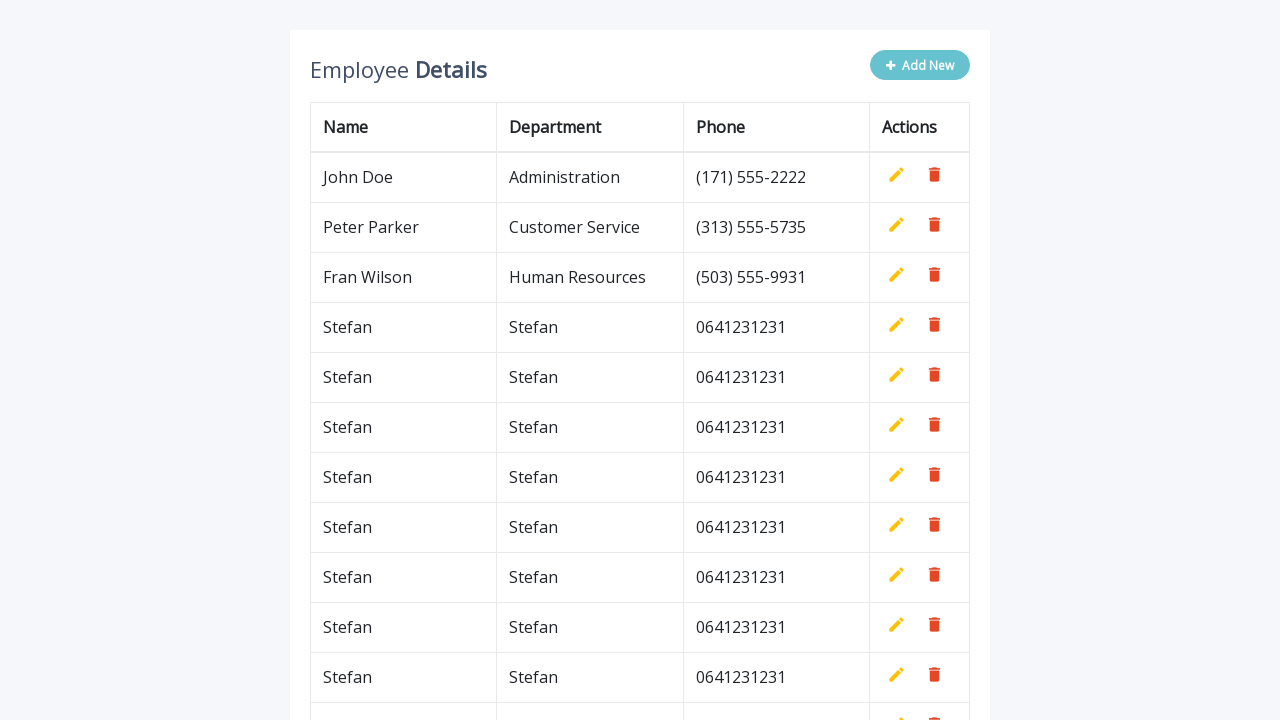

Filled name field with 'Stefan' (iteration 88/100) on #name
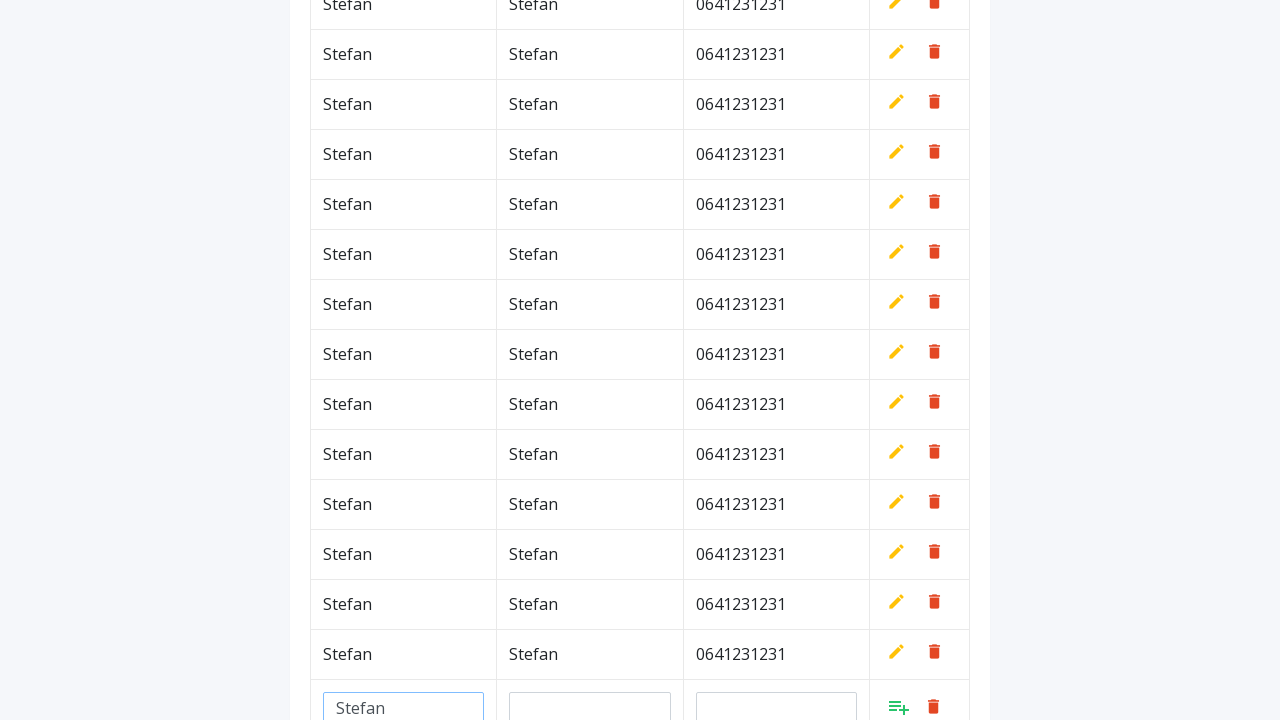

Filled department field with 'Stefan' (iteration 88/100) on #department
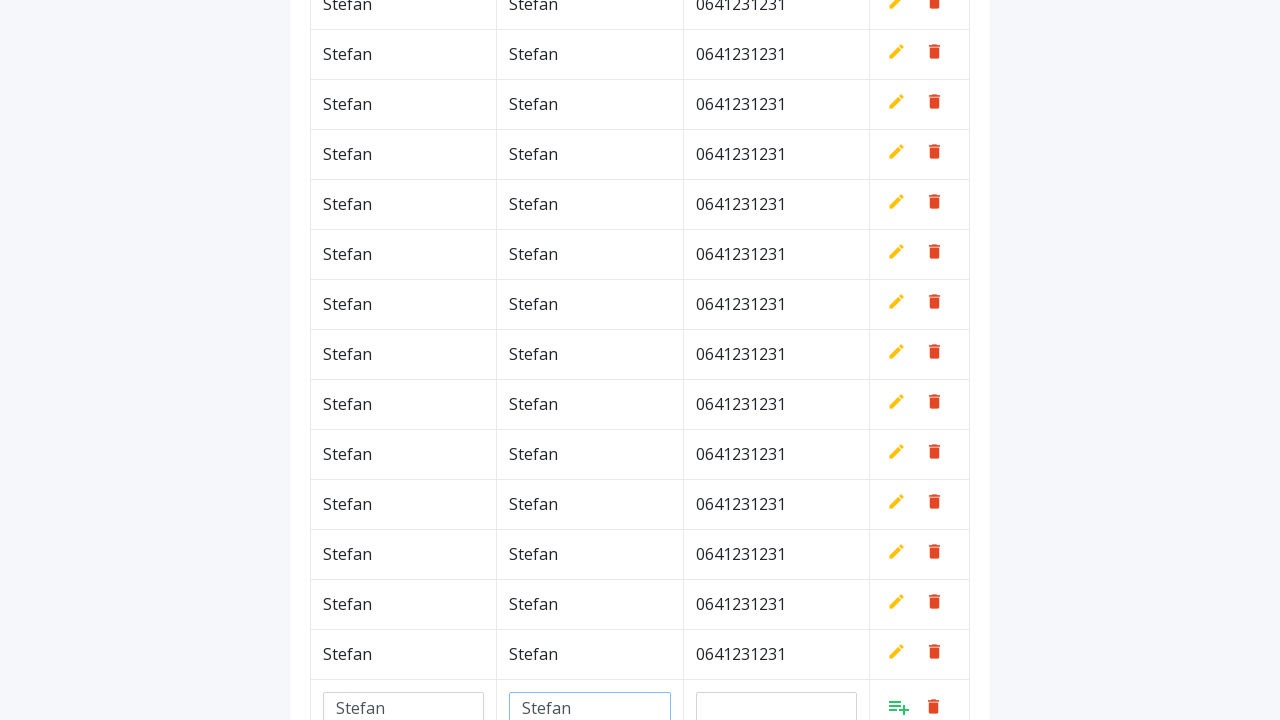

Filled phone field with '0641231231' (iteration 88/100) on #phone
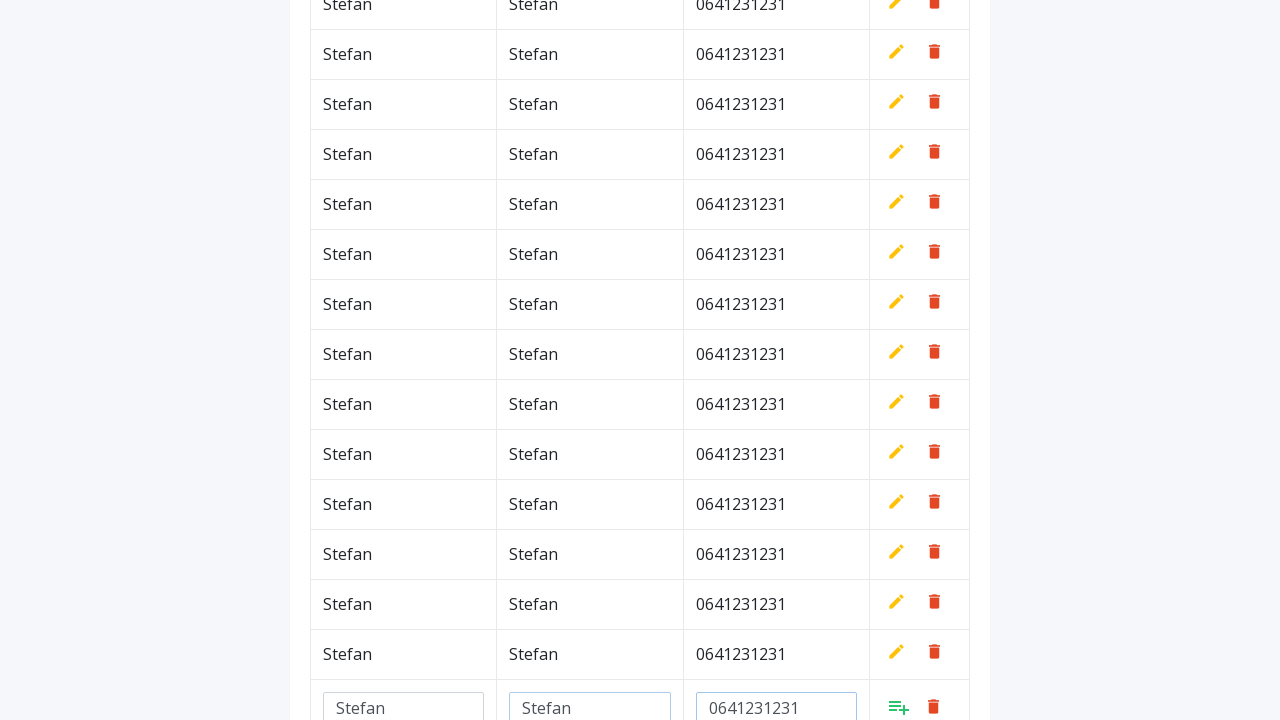

Clicked add/confirm button to save new row (iteration 88/100) at (899, 706) on a.add[style*='inline']
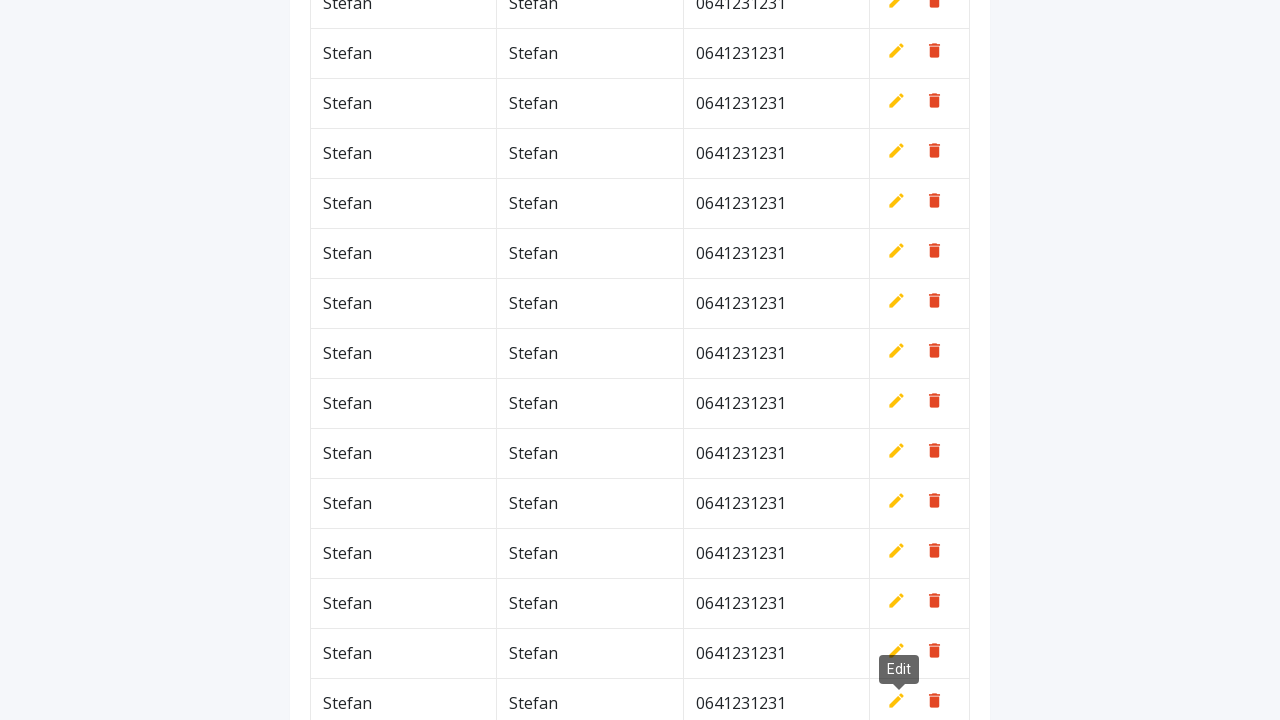

Clicked add new row button (iteration 89/100) at (920, 65) on xpath=//*[contains(@class,'btn')]
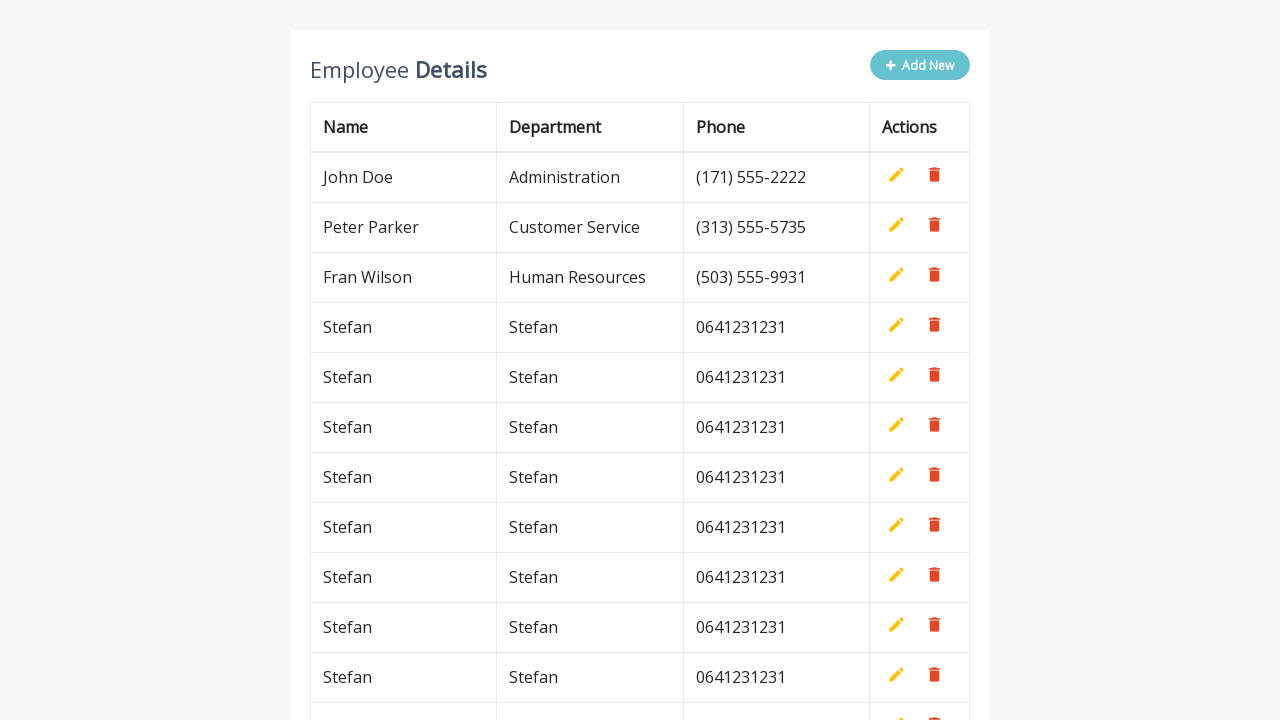

Filled name field with 'Stefan' (iteration 89/100) on #name
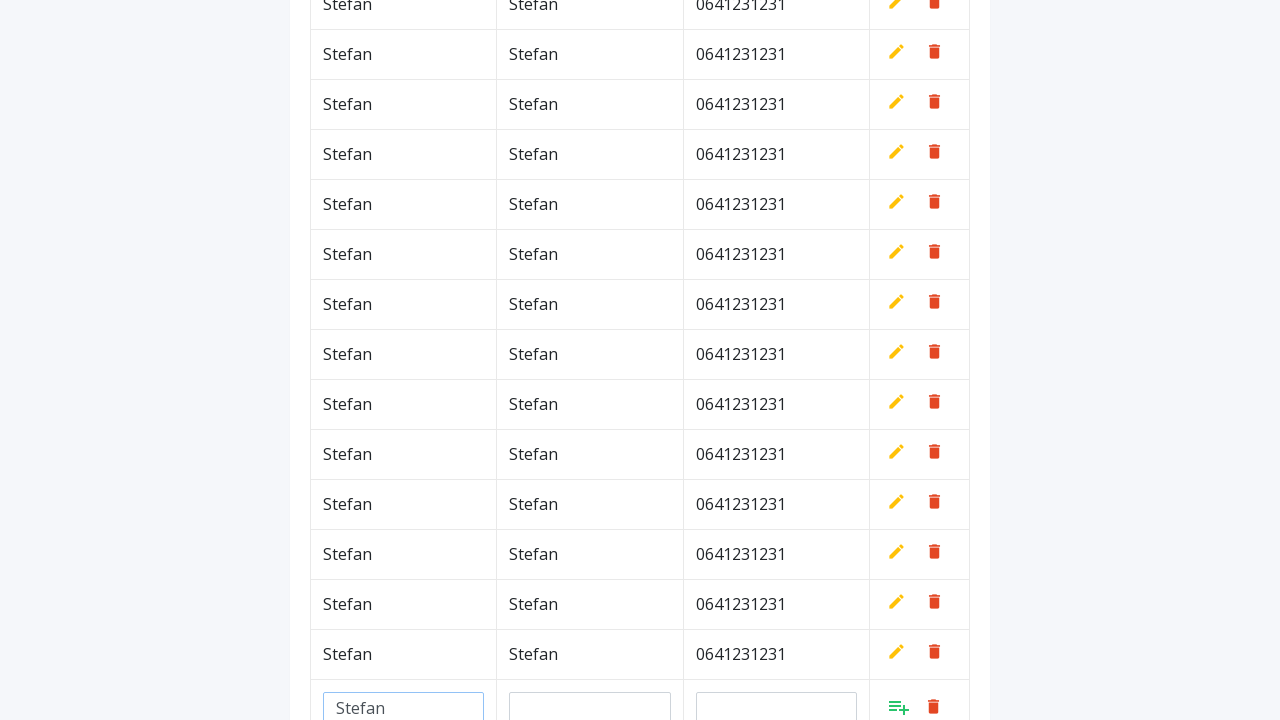

Filled department field with 'Stefan' (iteration 89/100) on #department
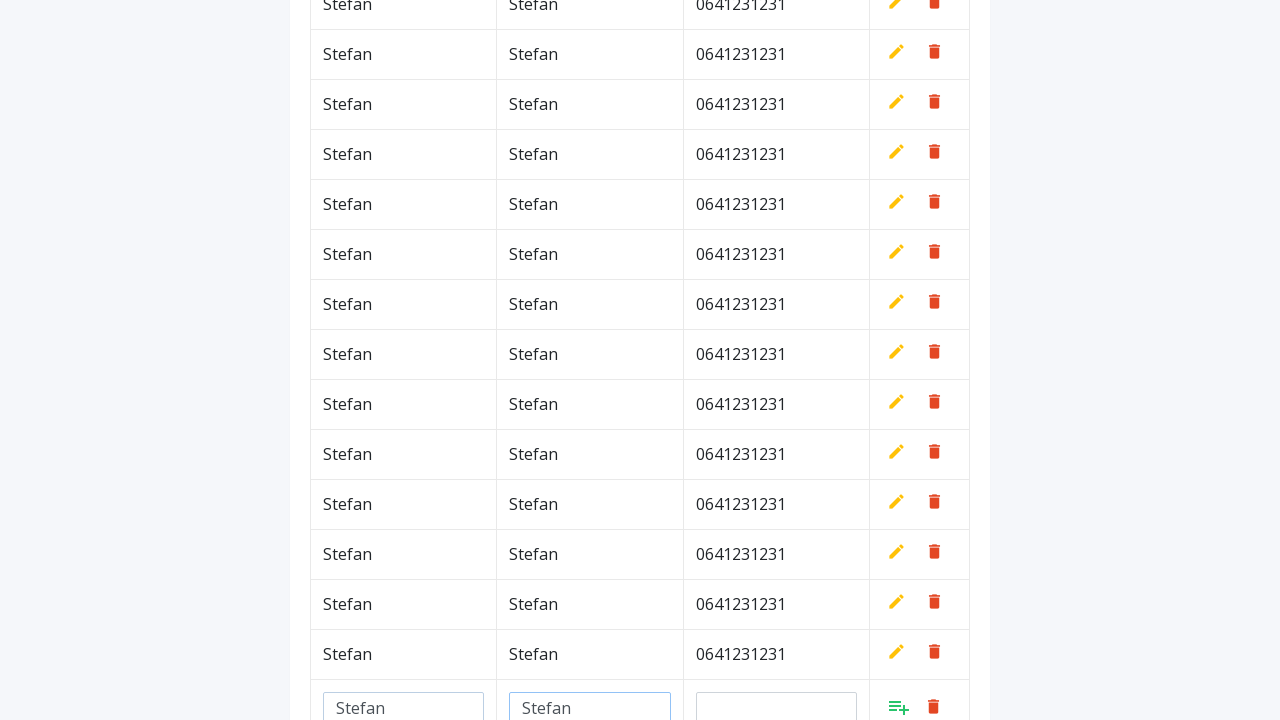

Filled phone field with '0641231231' (iteration 89/100) on #phone
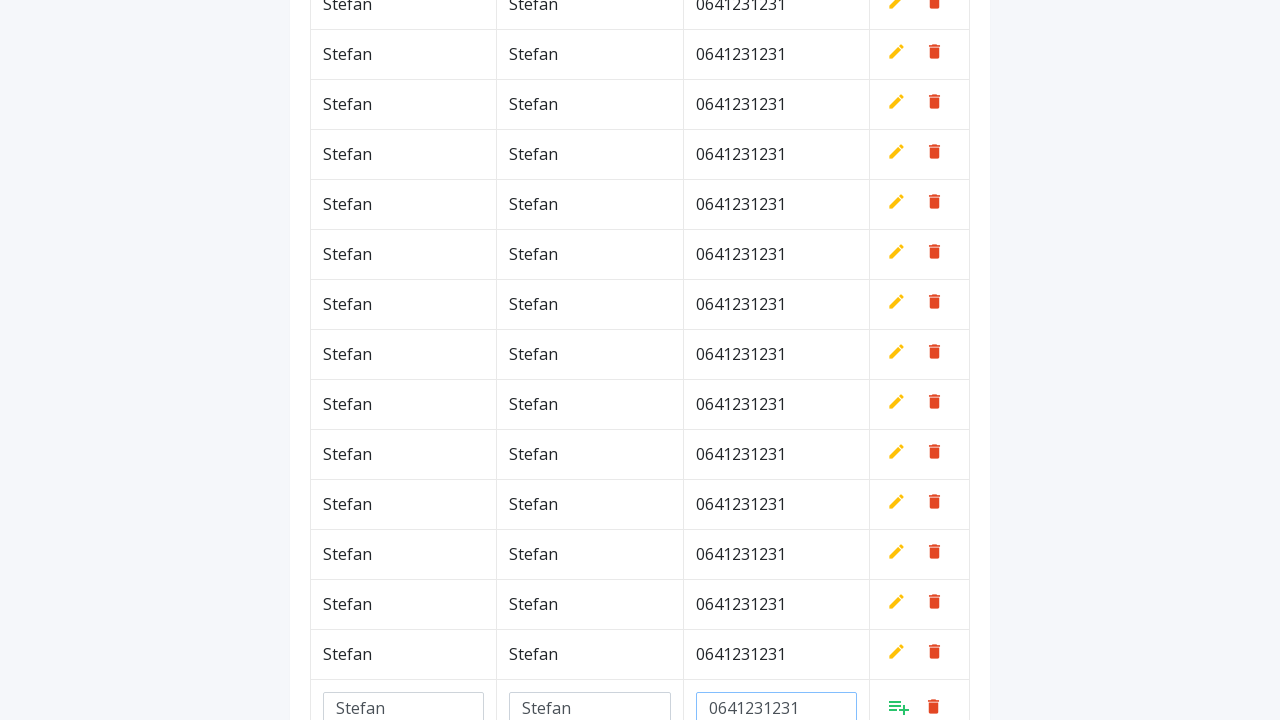

Clicked add/confirm button to save new row (iteration 89/100) at (899, 706) on a.add[style*='inline']
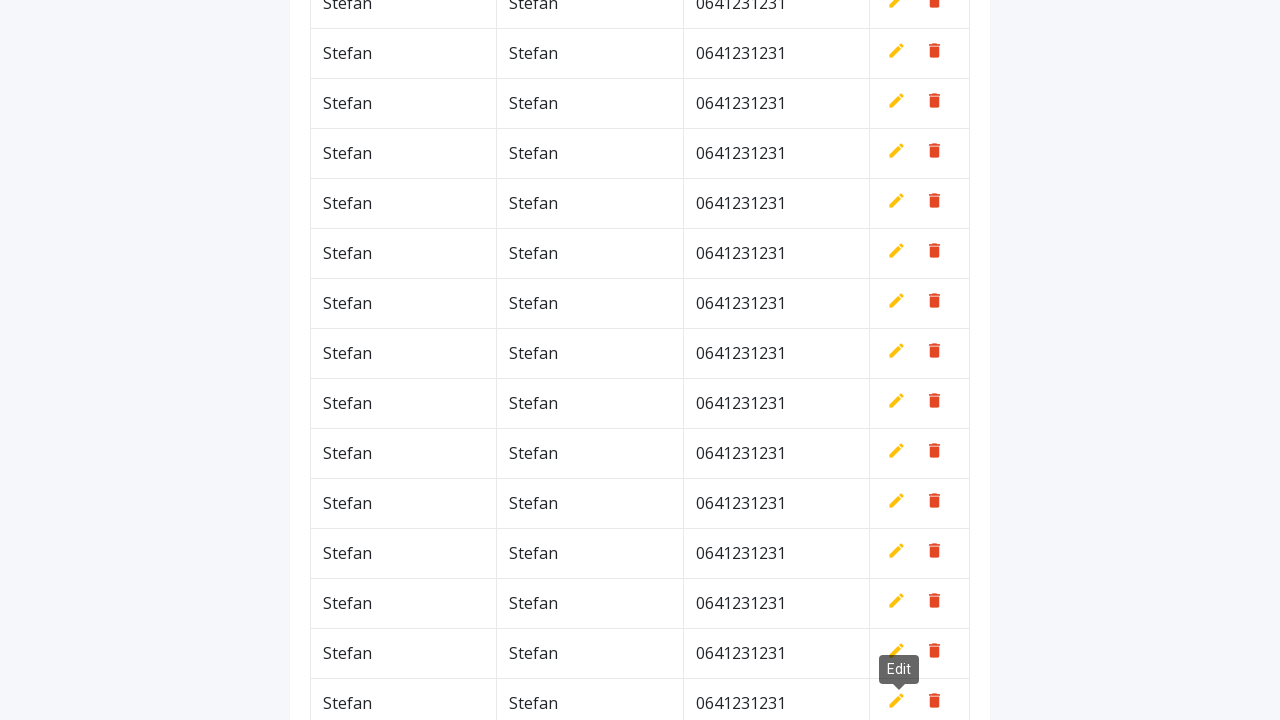

Clicked add new row button (iteration 90/100) at (920, 65) on xpath=//*[contains(@class,'btn')]
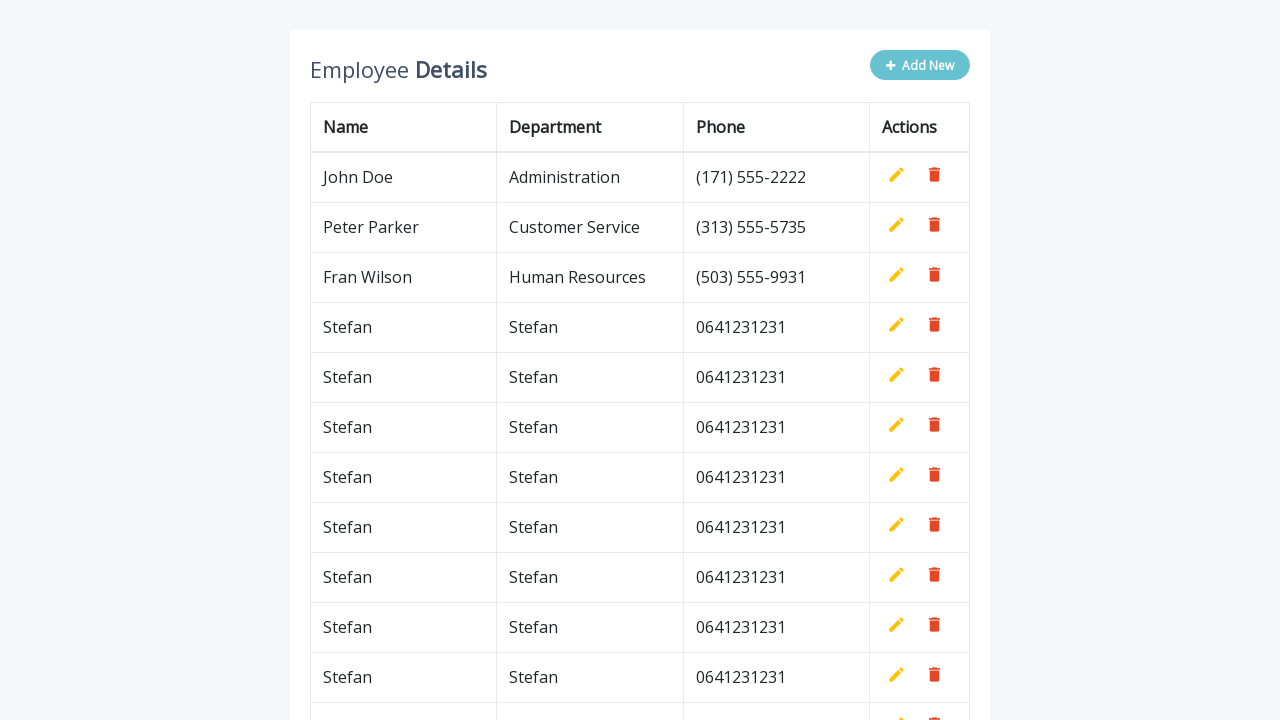

Filled name field with 'Stefan' (iteration 90/100) on #name
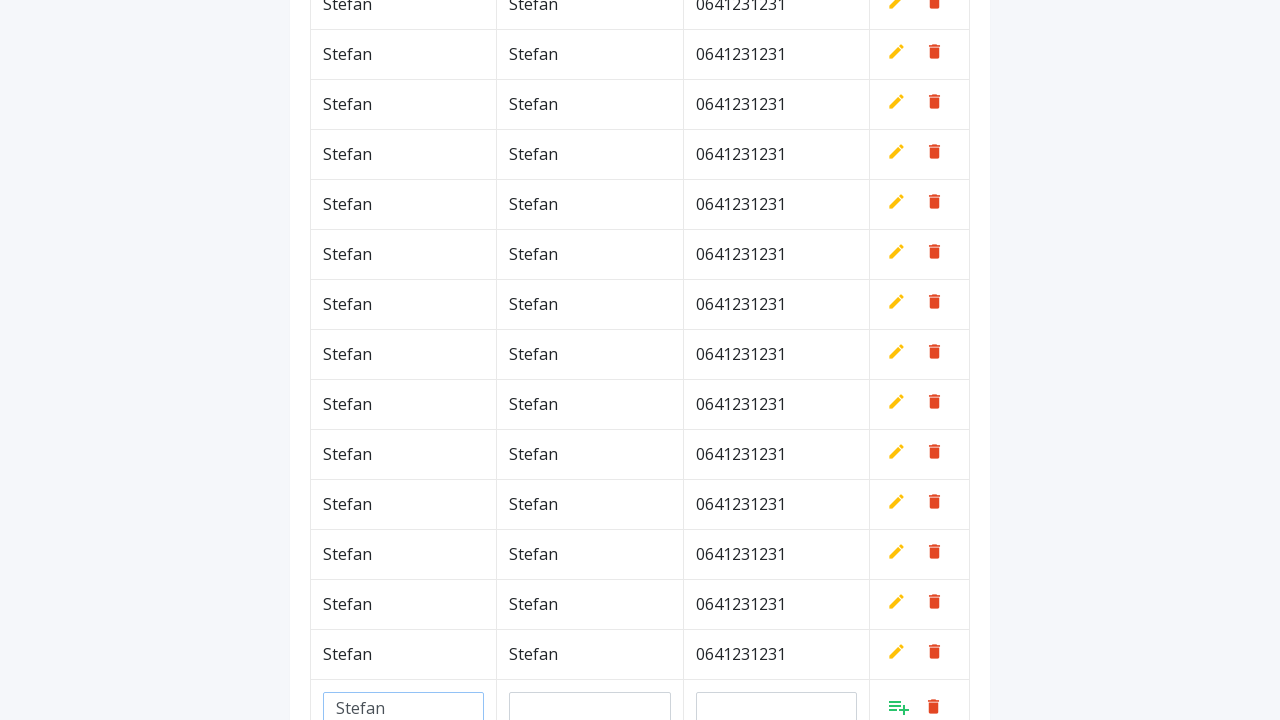

Filled department field with 'Stefan' (iteration 90/100) on #department
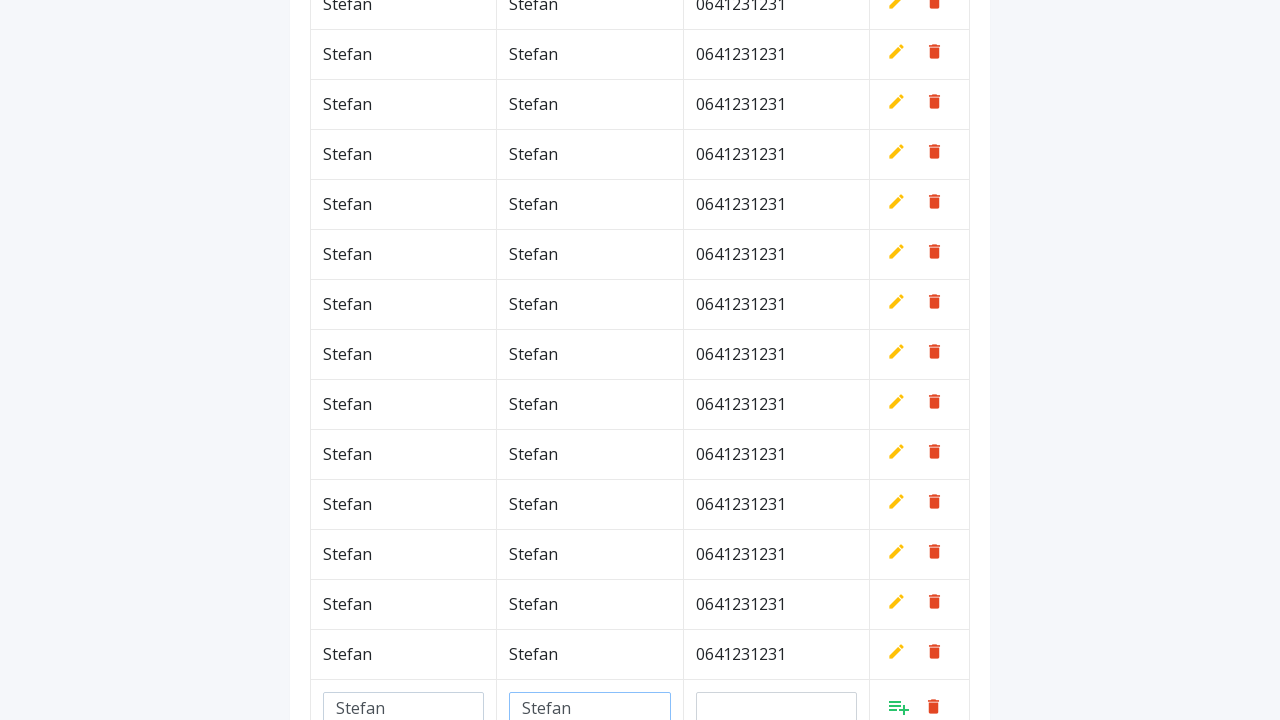

Filled phone field with '0641231231' (iteration 90/100) on #phone
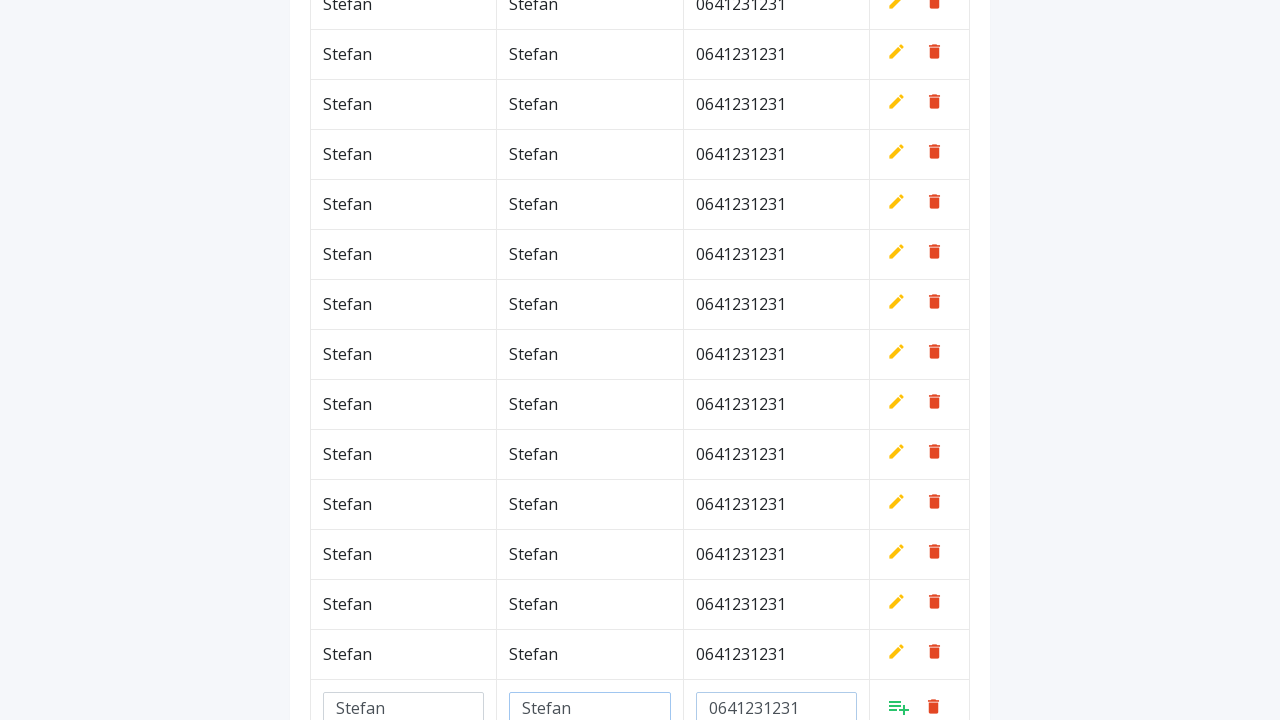

Clicked add/confirm button to save new row (iteration 90/100) at (899, 706) on a.add[style*='inline']
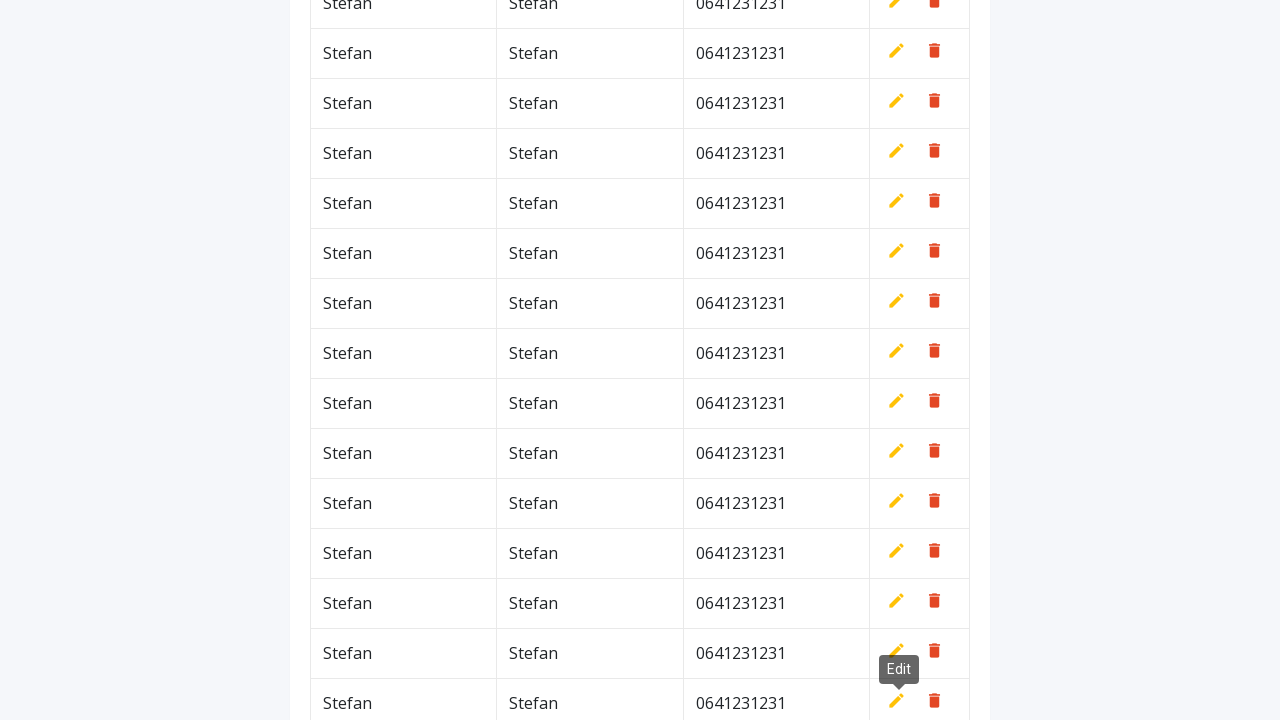

Clicked add new row button (iteration 91/100) at (920, 65) on xpath=//*[contains(@class,'btn')]
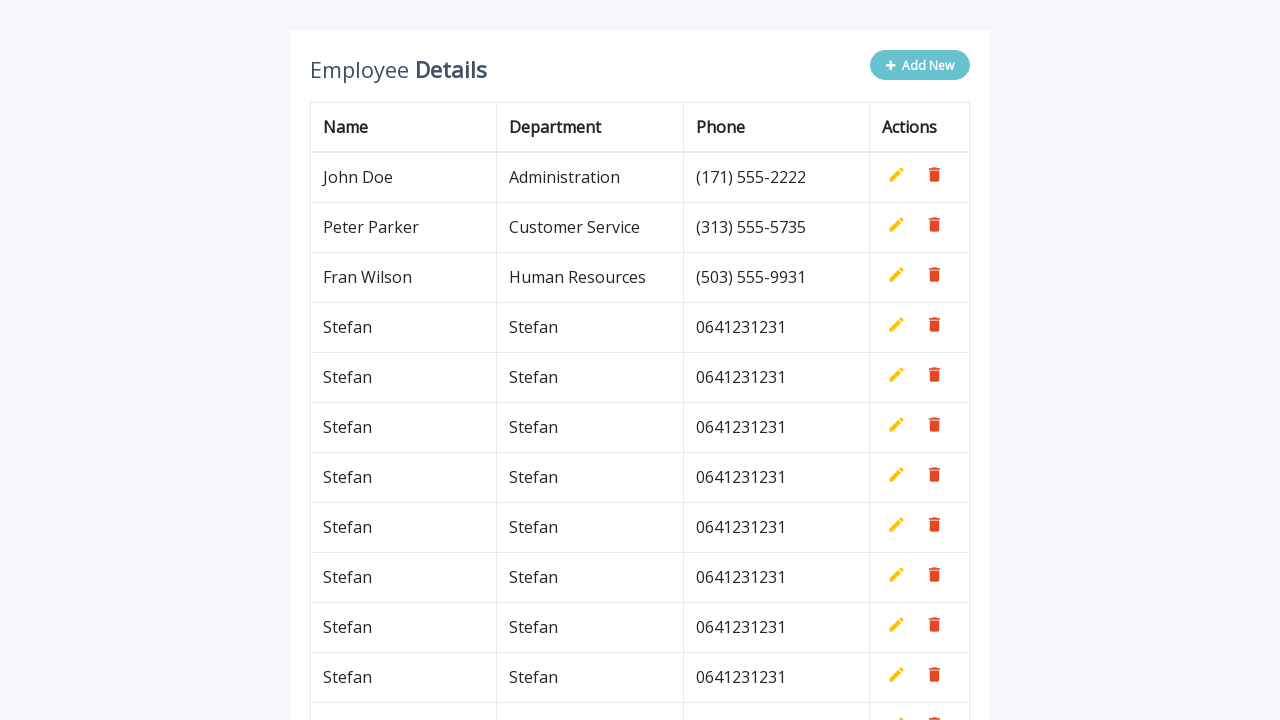

Filled name field with 'Stefan' (iteration 91/100) on #name
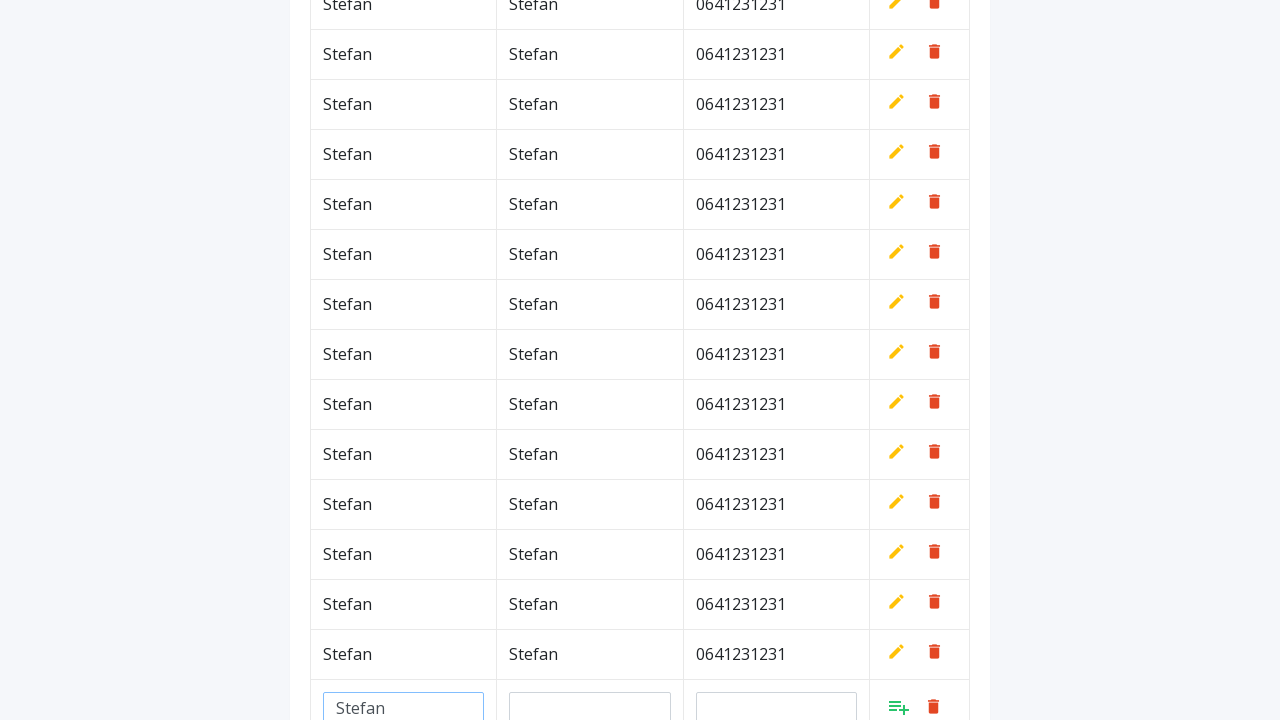

Filled department field with 'Stefan' (iteration 91/100) on #department
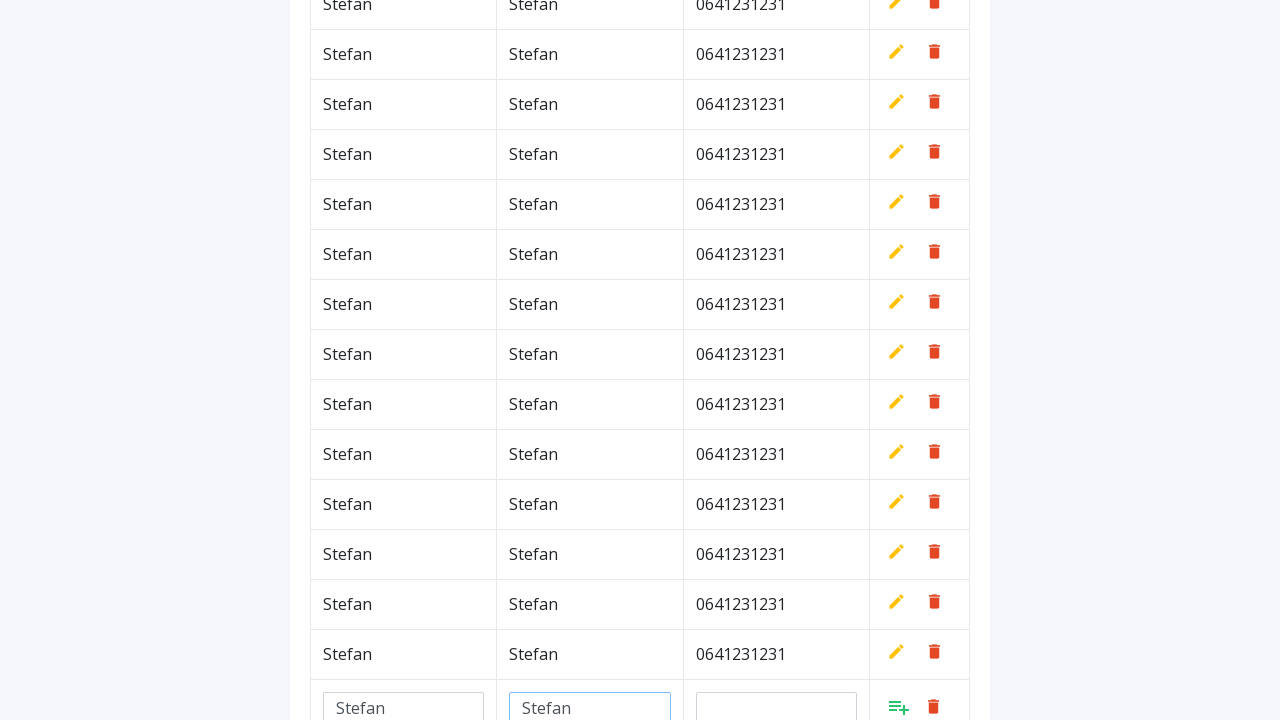

Filled phone field with '0641231231' (iteration 91/100) on #phone
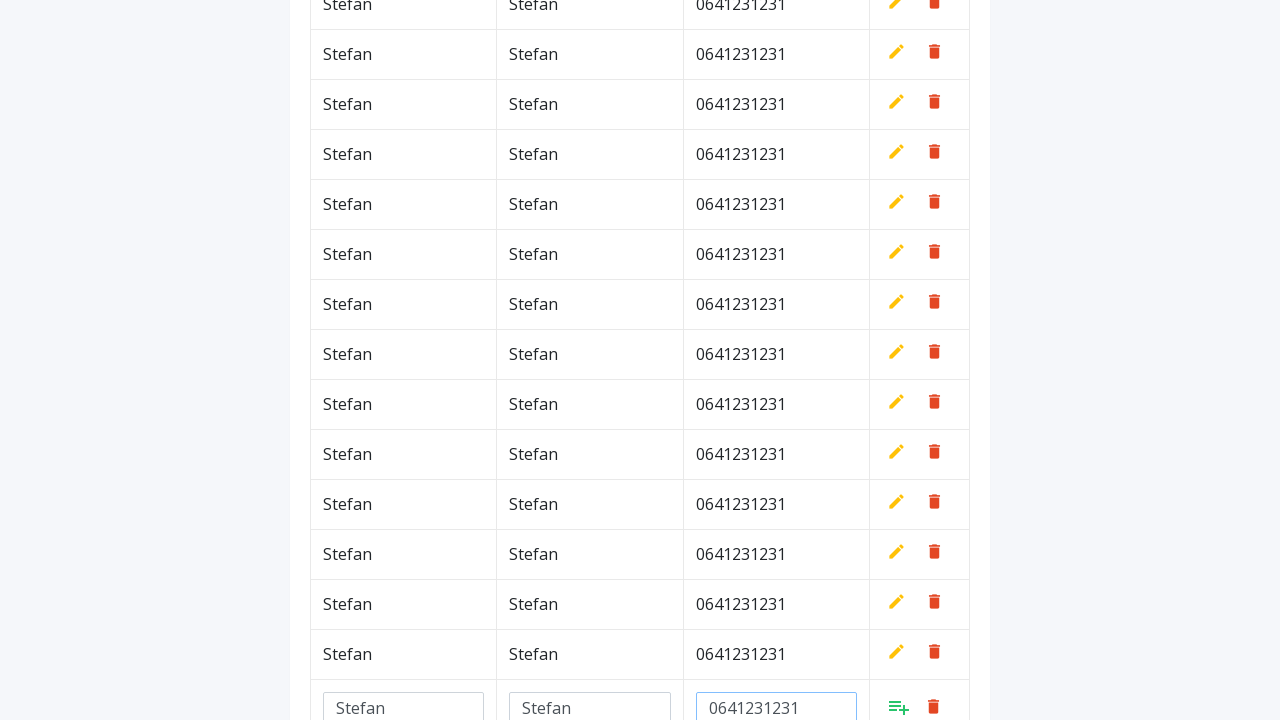

Clicked add/confirm button to save new row (iteration 91/100) at (899, 706) on a.add[style*='inline']
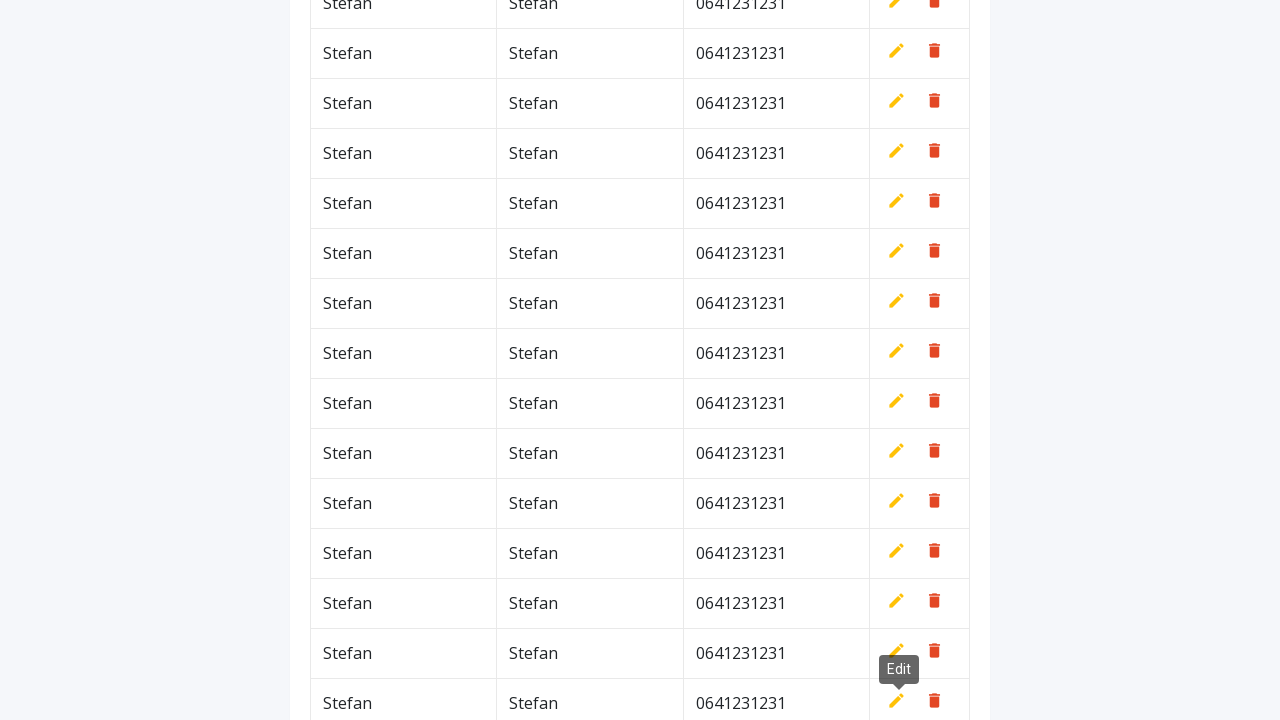

Clicked add new row button (iteration 92/100) at (920, 65) on xpath=//*[contains(@class,'btn')]
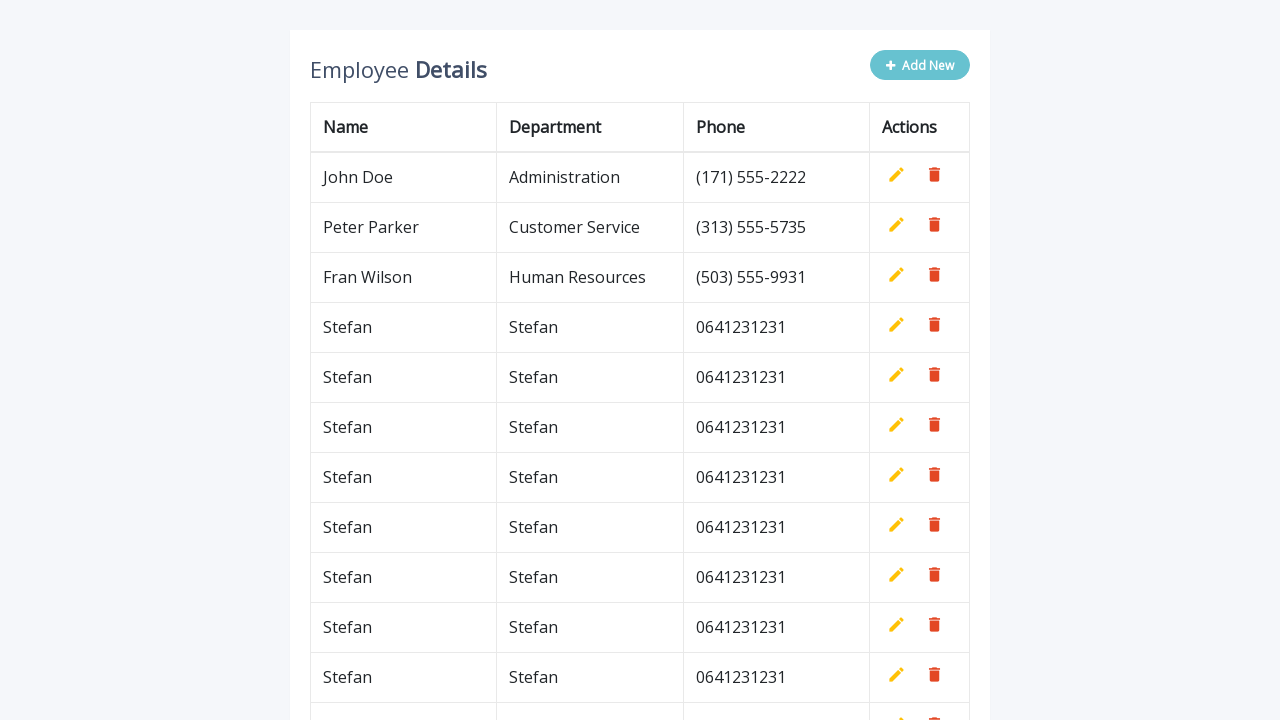

Filled name field with 'Stefan' (iteration 92/100) on #name
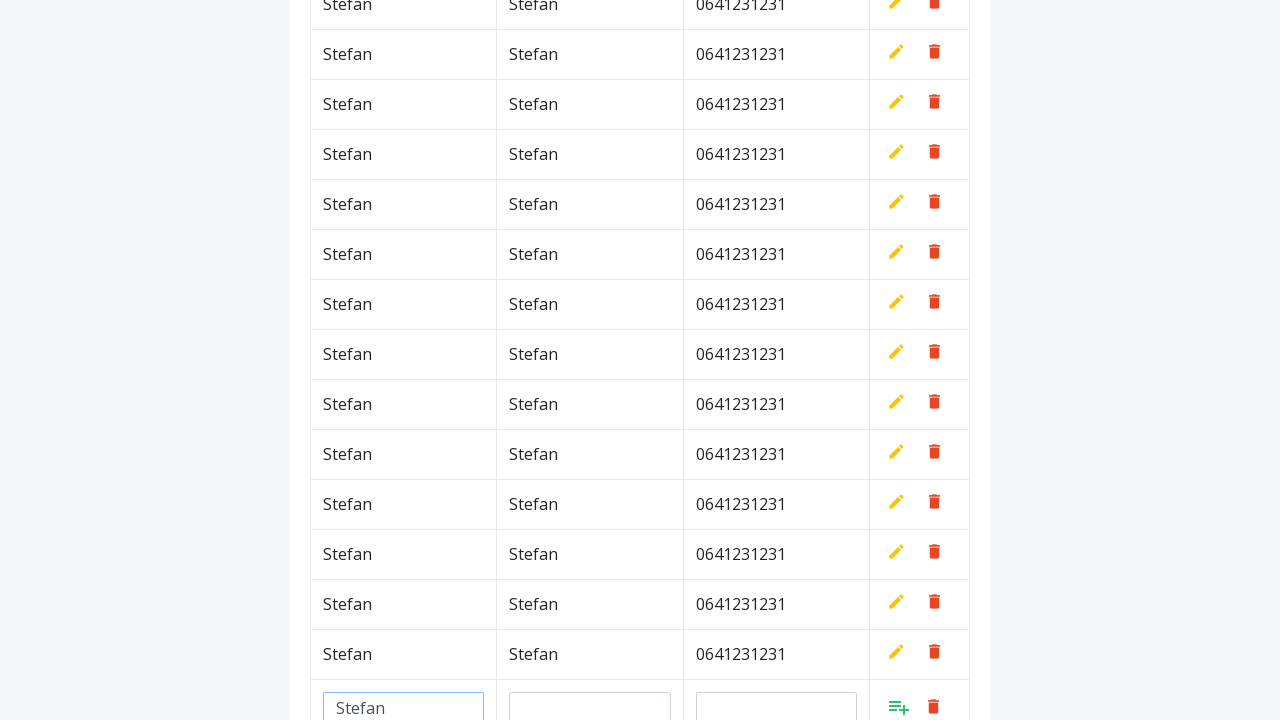

Filled department field with 'Stefan' (iteration 92/100) on #department
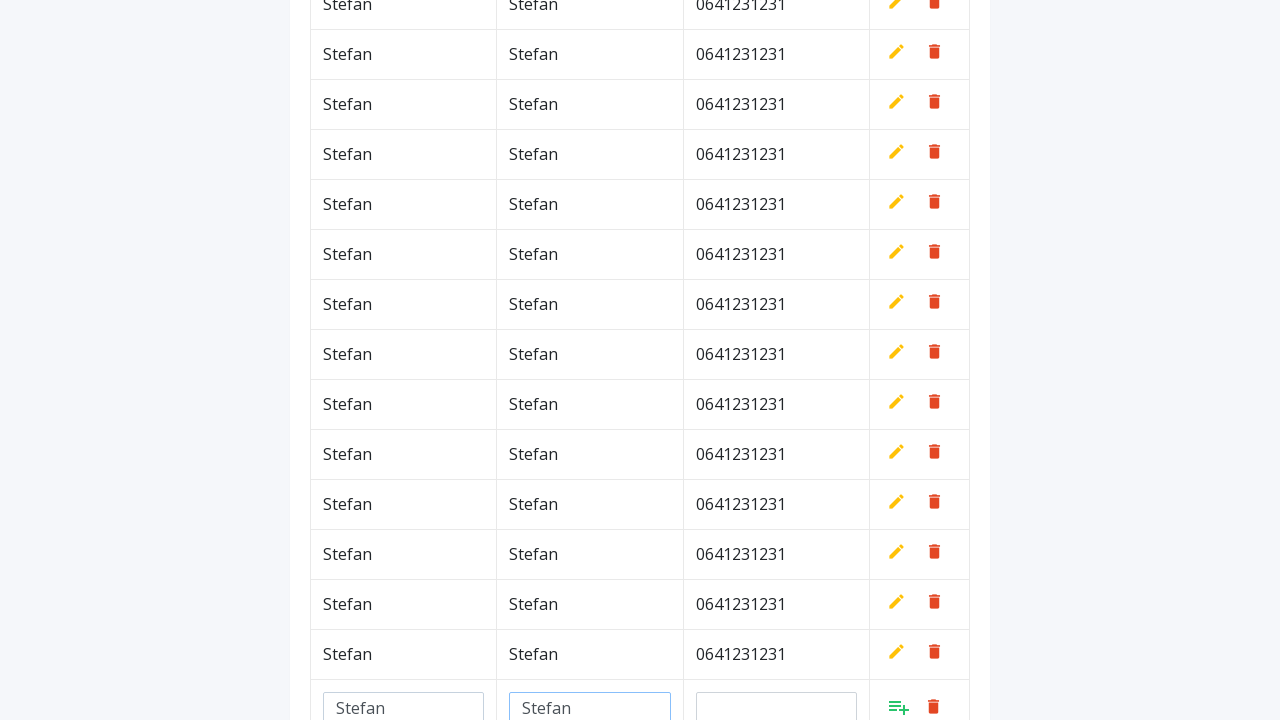

Filled phone field with '0641231231' (iteration 92/100) on #phone
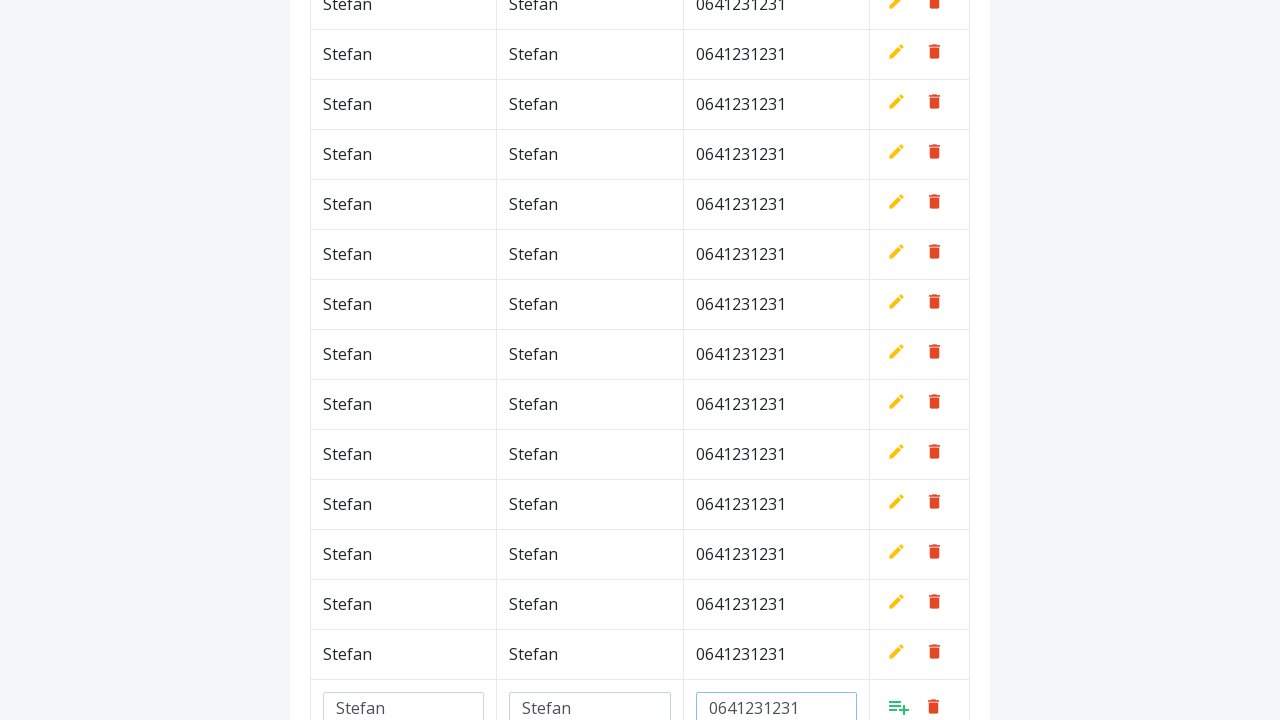

Clicked add/confirm button to save new row (iteration 92/100) at (899, 706) on a.add[style*='inline']
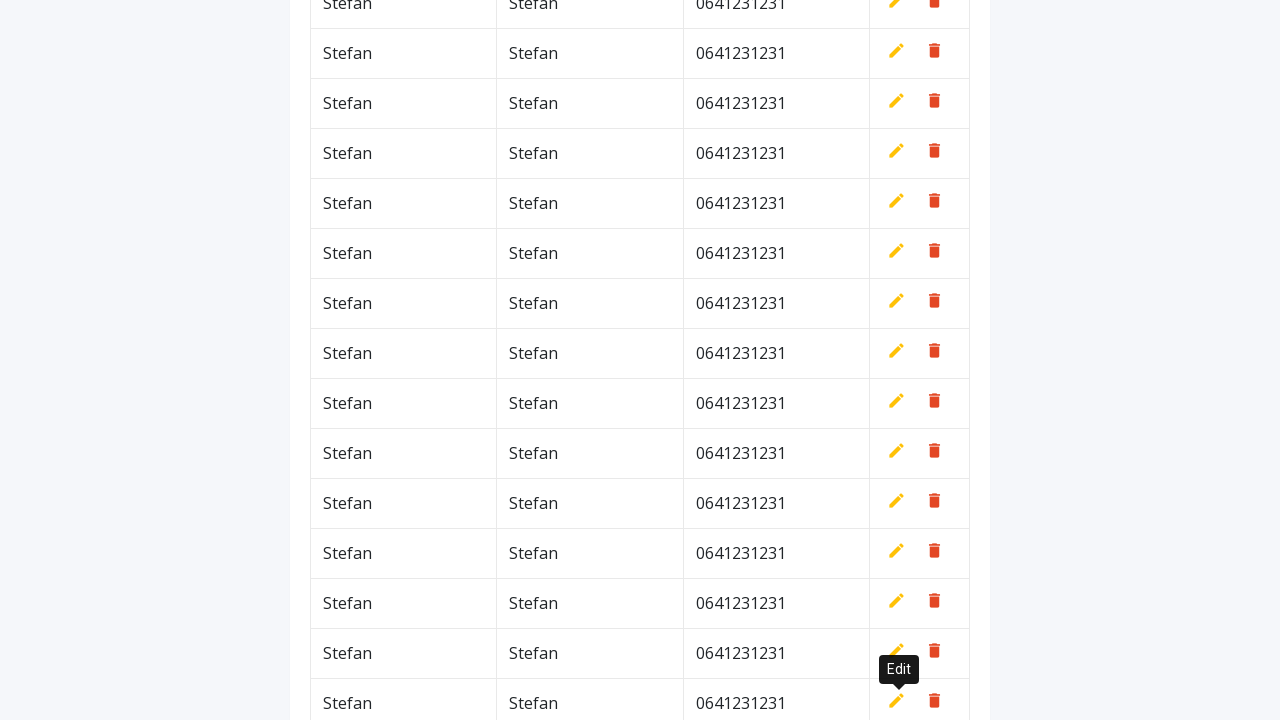

Clicked add new row button (iteration 93/100) at (920, 65) on xpath=//*[contains(@class,'btn')]
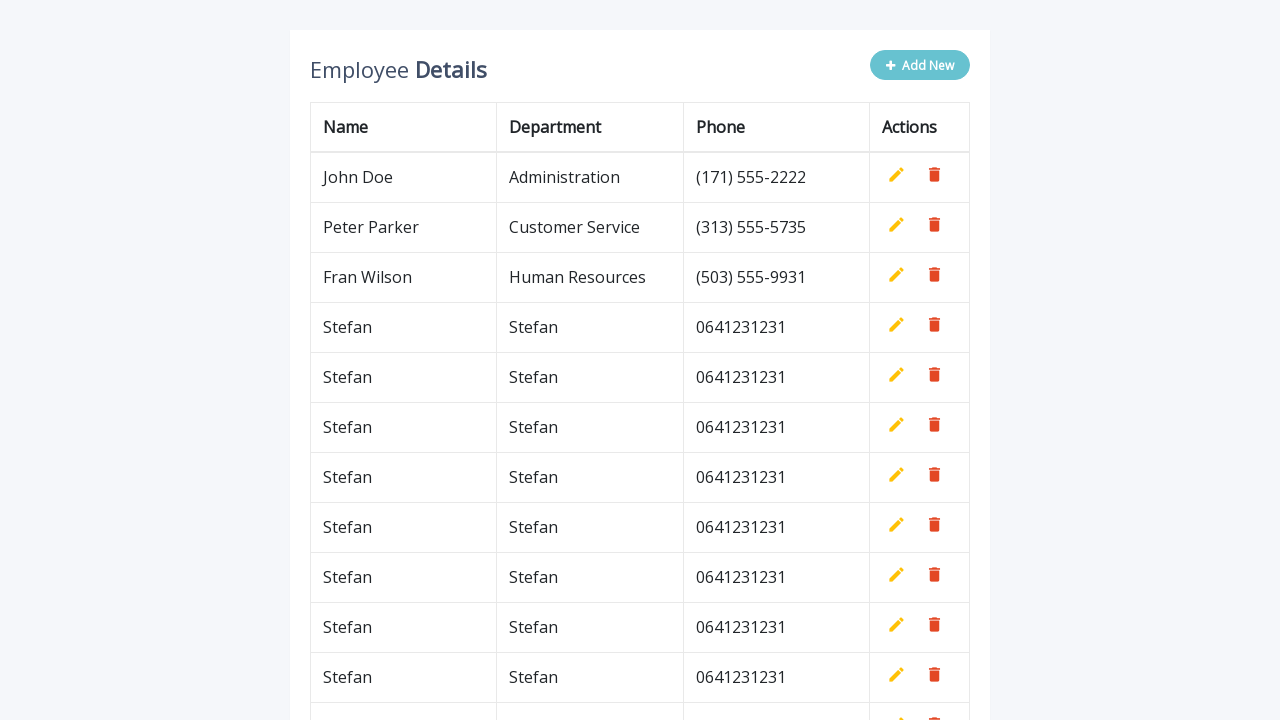

Filled name field with 'Stefan' (iteration 93/100) on #name
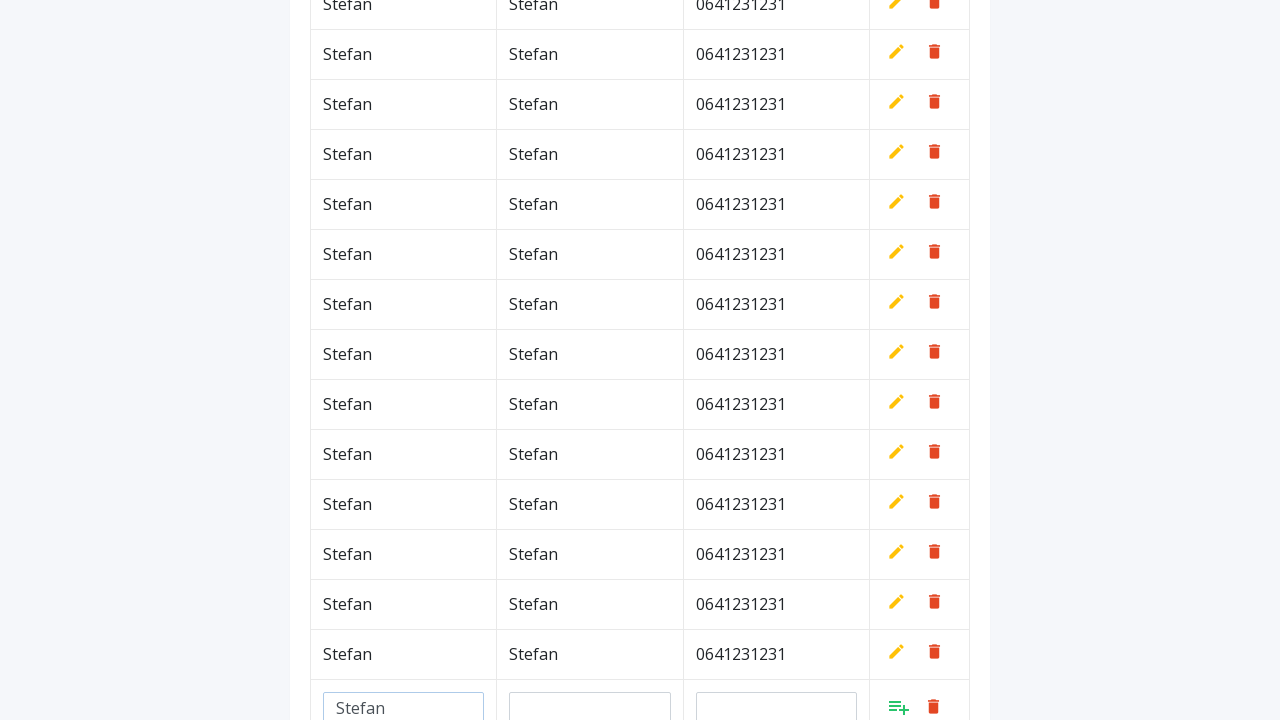

Filled department field with 'Stefan' (iteration 93/100) on #department
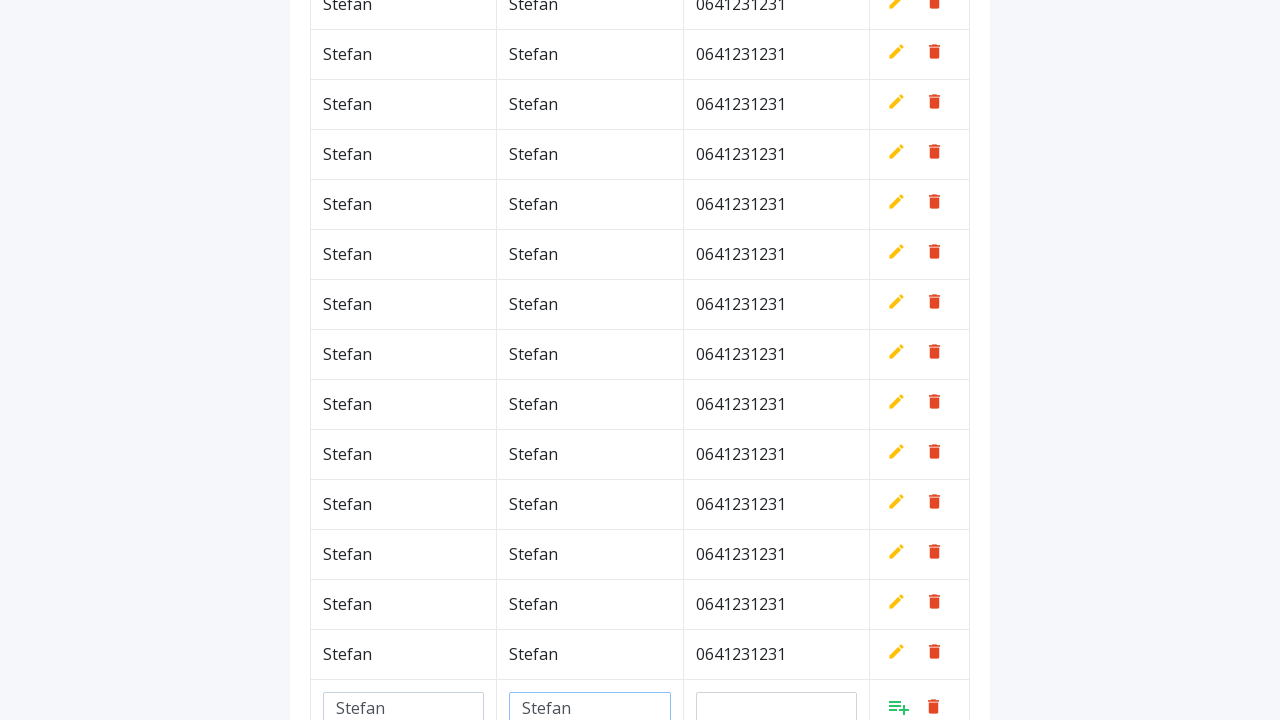

Filled phone field with '0641231231' (iteration 93/100) on #phone
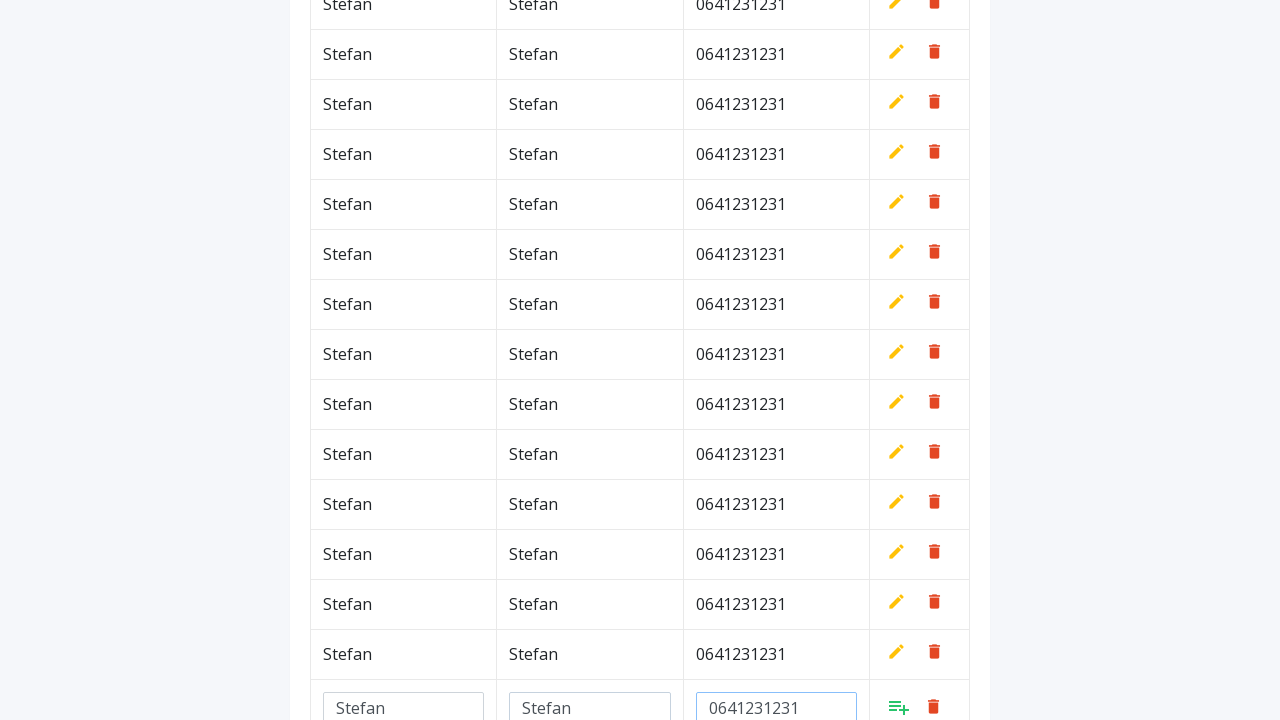

Clicked add/confirm button to save new row (iteration 93/100) at (899, 706) on a.add[style*='inline']
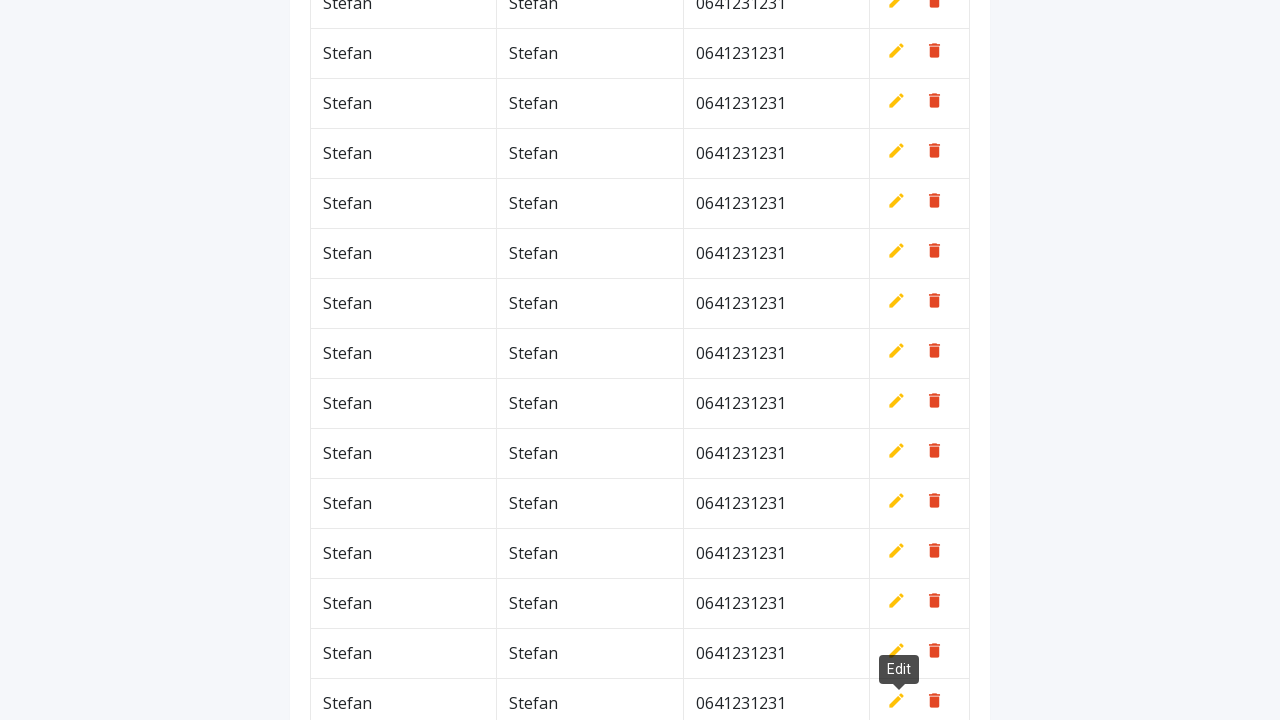

Clicked add new row button (iteration 94/100) at (920, 65) on xpath=//*[contains(@class,'btn')]
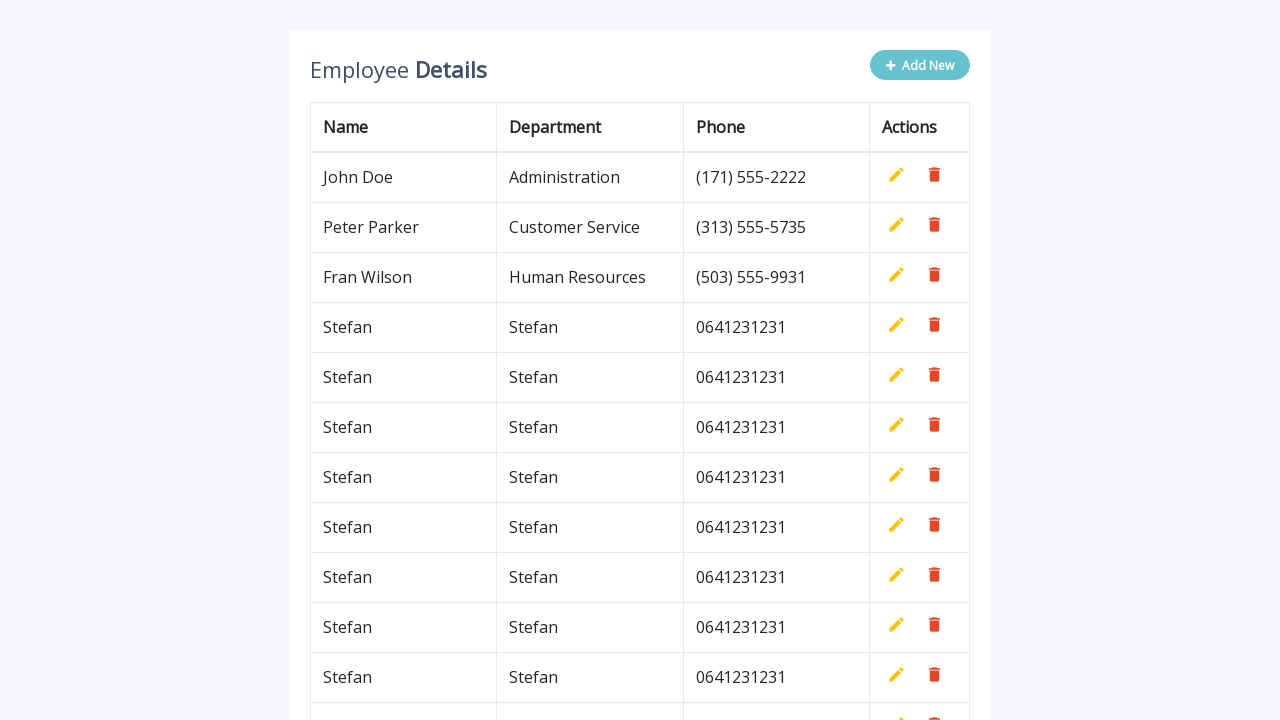

Filled name field with 'Stefan' (iteration 94/100) on #name
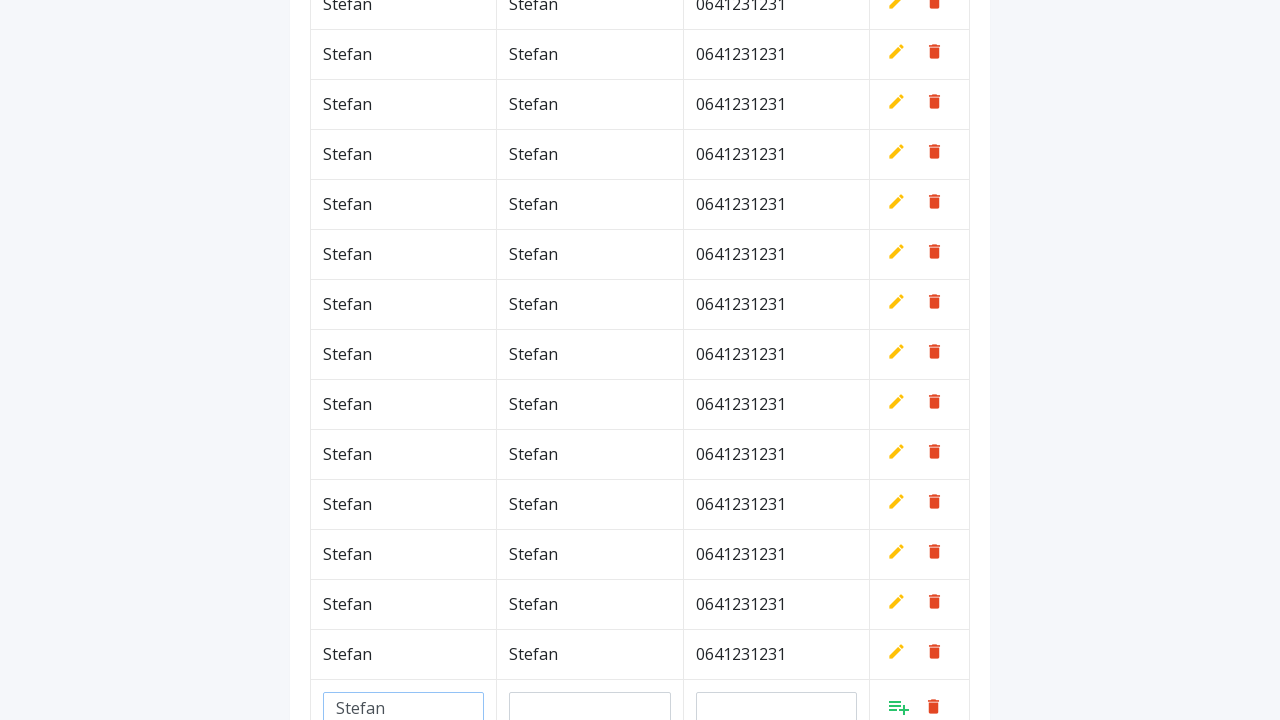

Filled department field with 'Stefan' (iteration 94/100) on #department
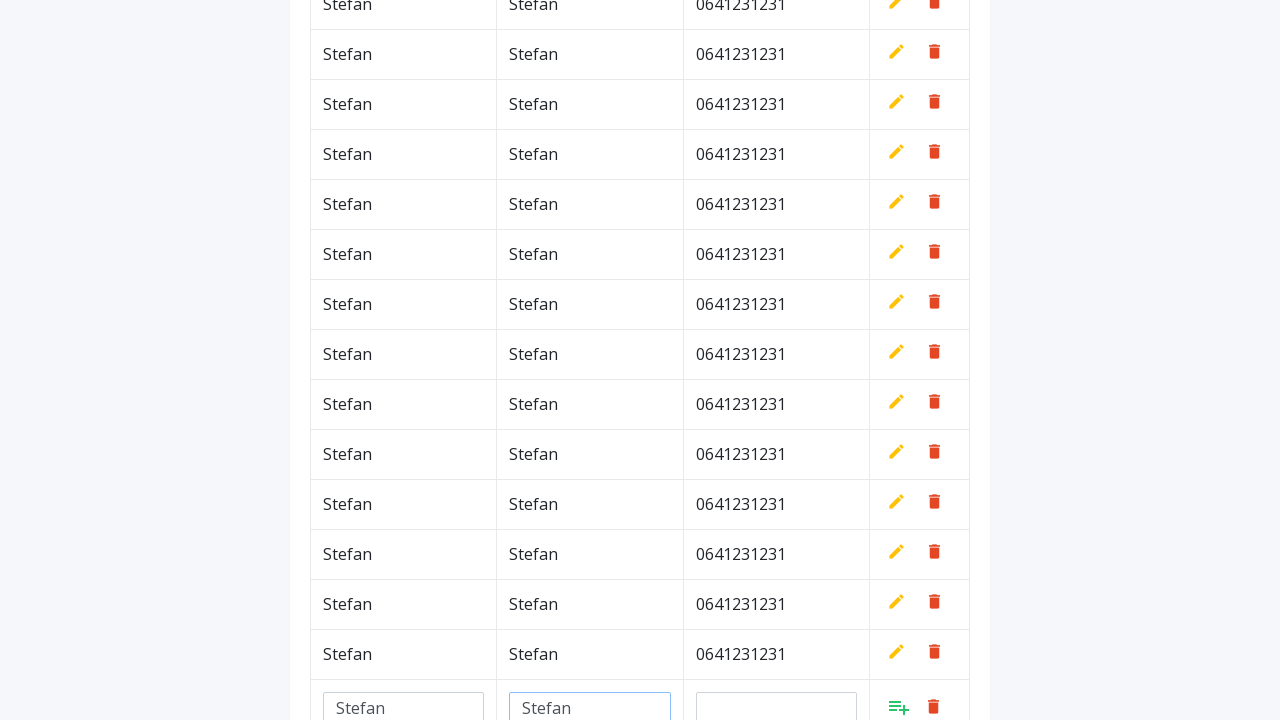

Filled phone field with '0641231231' (iteration 94/100) on #phone
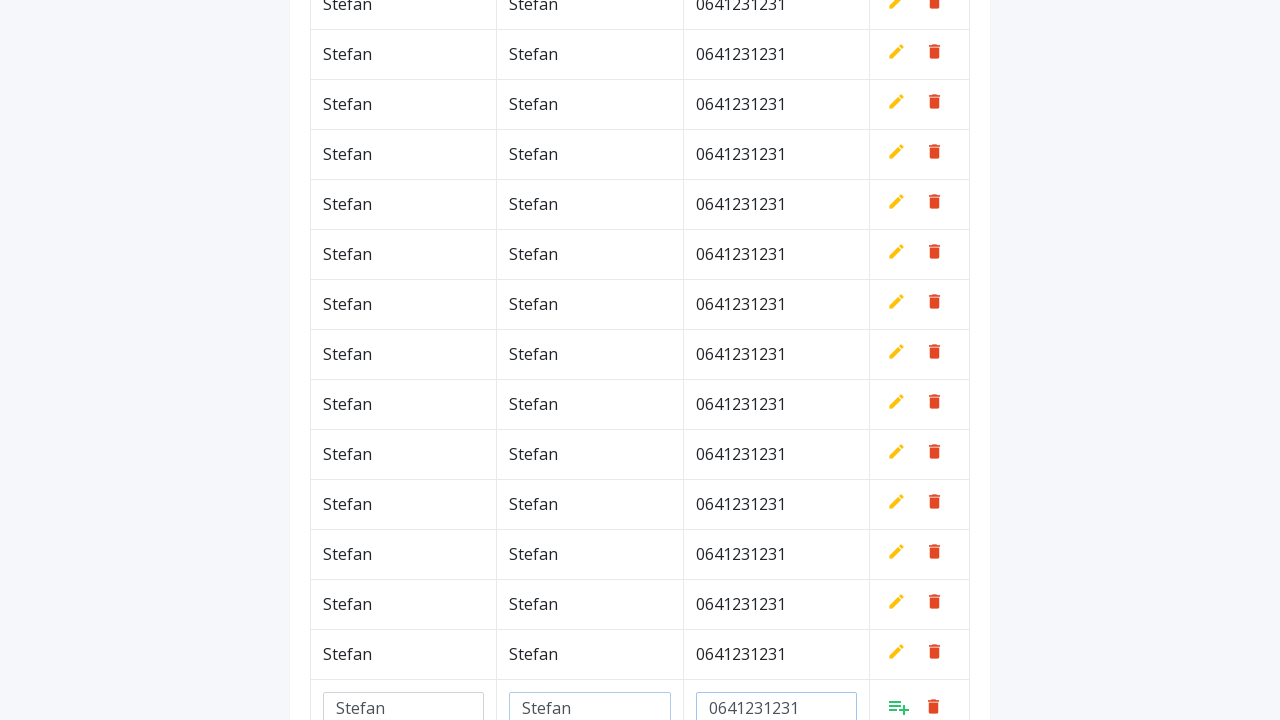

Clicked add/confirm button to save new row (iteration 94/100) at (899, 706) on a.add[style*='inline']
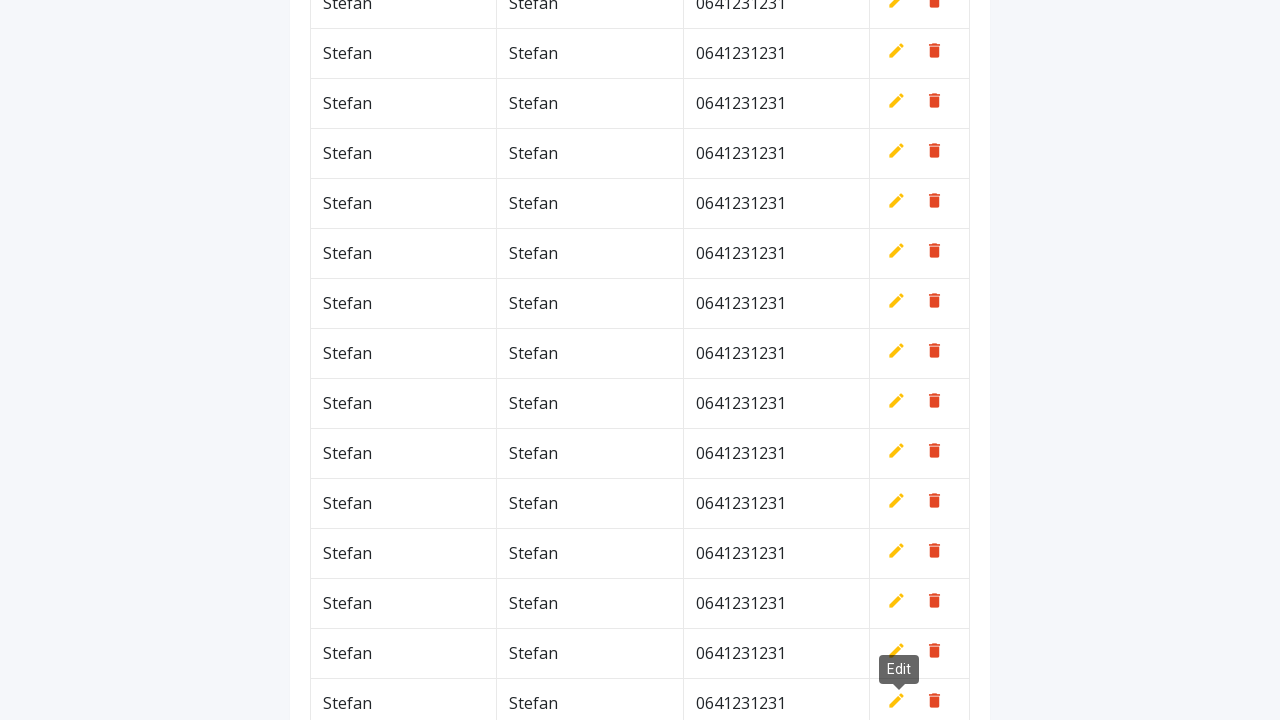

Clicked add new row button (iteration 95/100) at (920, 65) on xpath=//*[contains(@class,'btn')]
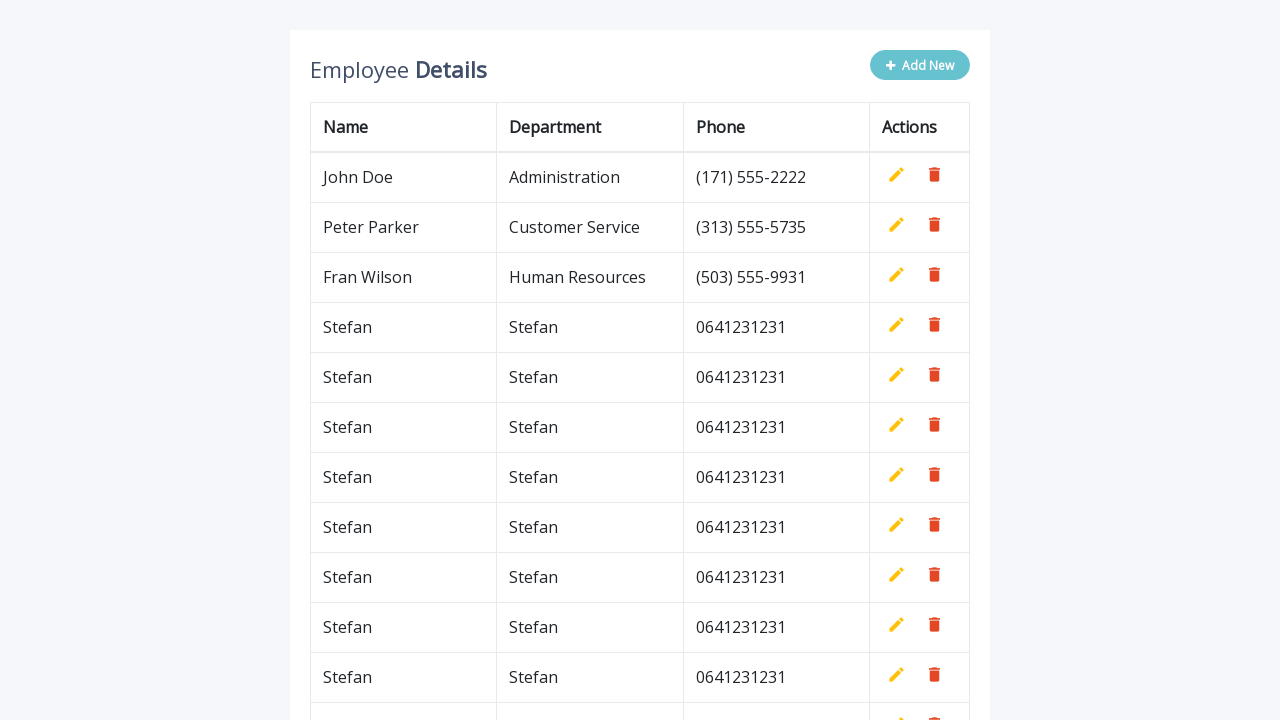

Filled name field with 'Stefan' (iteration 95/100) on #name
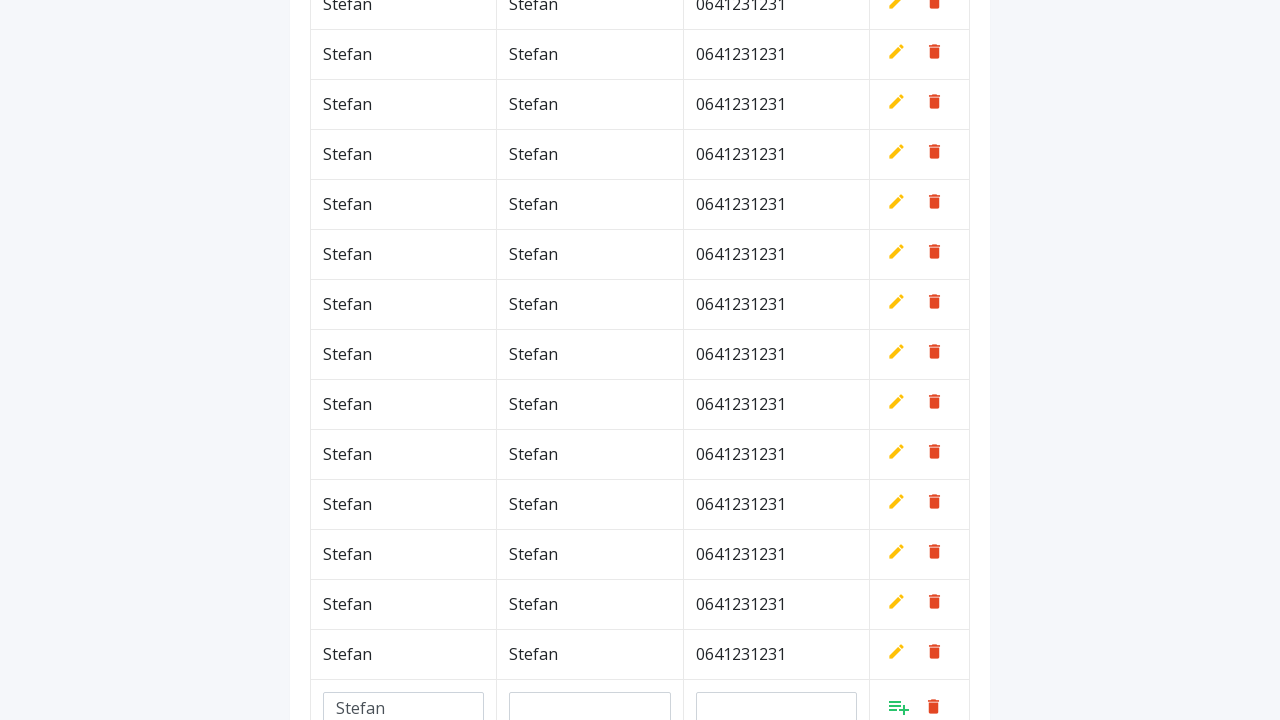

Filled department field with 'Stefan' (iteration 95/100) on #department
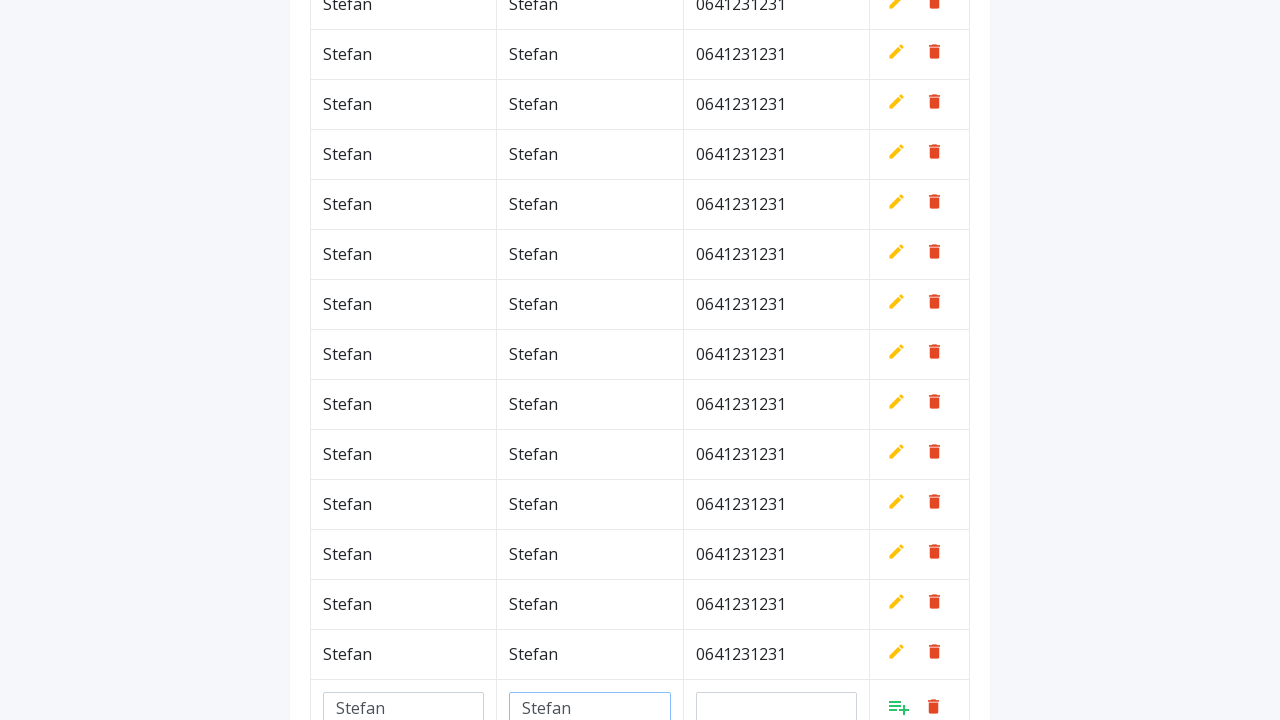

Filled phone field with '0641231231' (iteration 95/100) on #phone
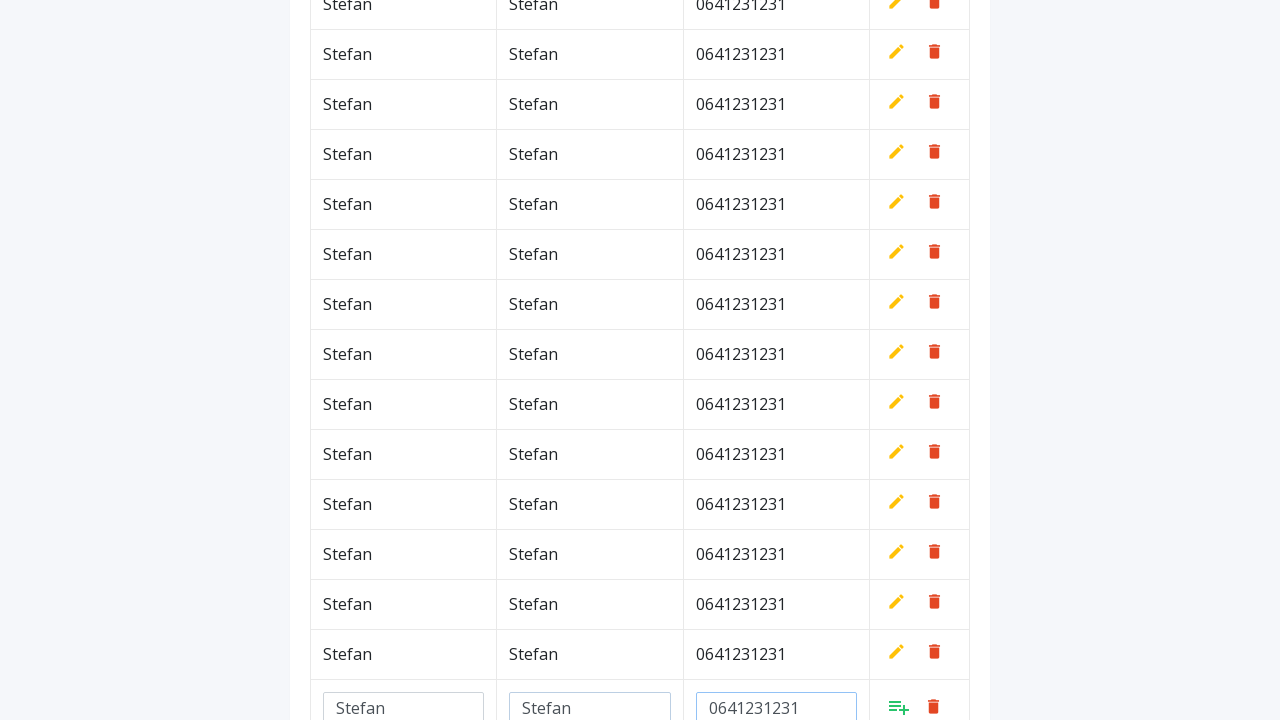

Clicked add/confirm button to save new row (iteration 95/100) at (899, 706) on a.add[style*='inline']
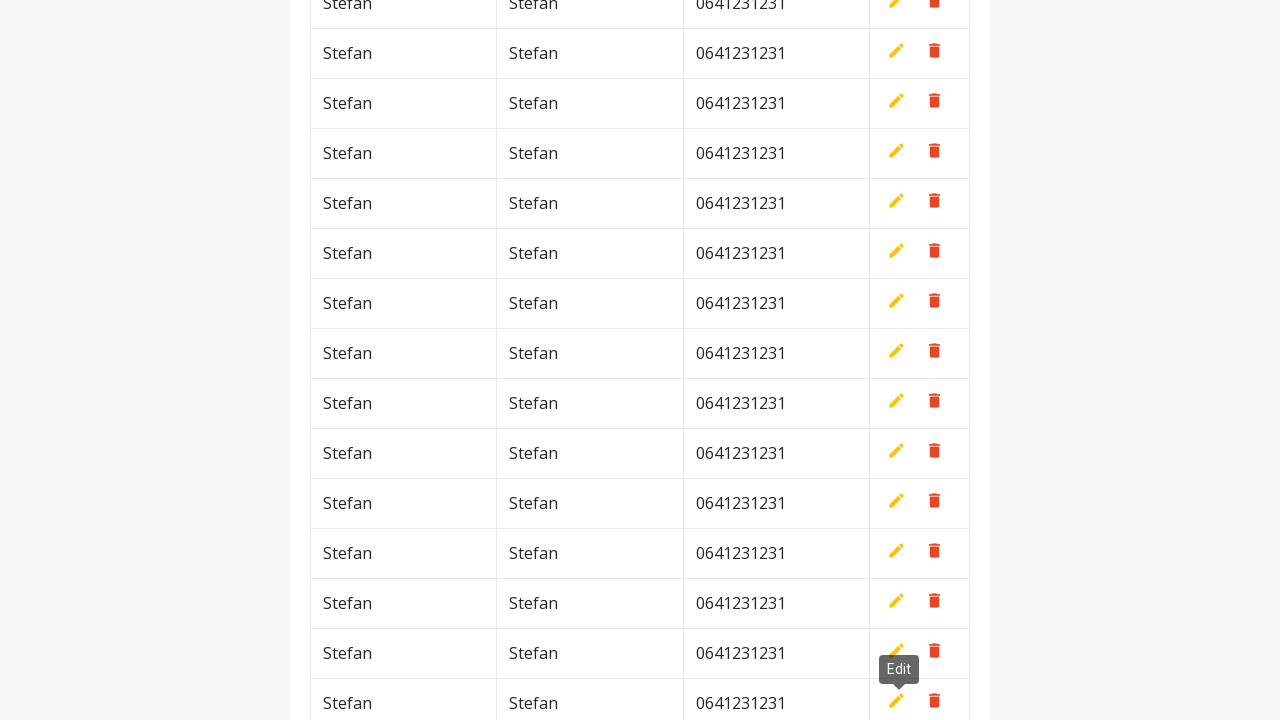

Clicked add new row button (iteration 96/100) at (920, 65) on xpath=//*[contains(@class,'btn')]
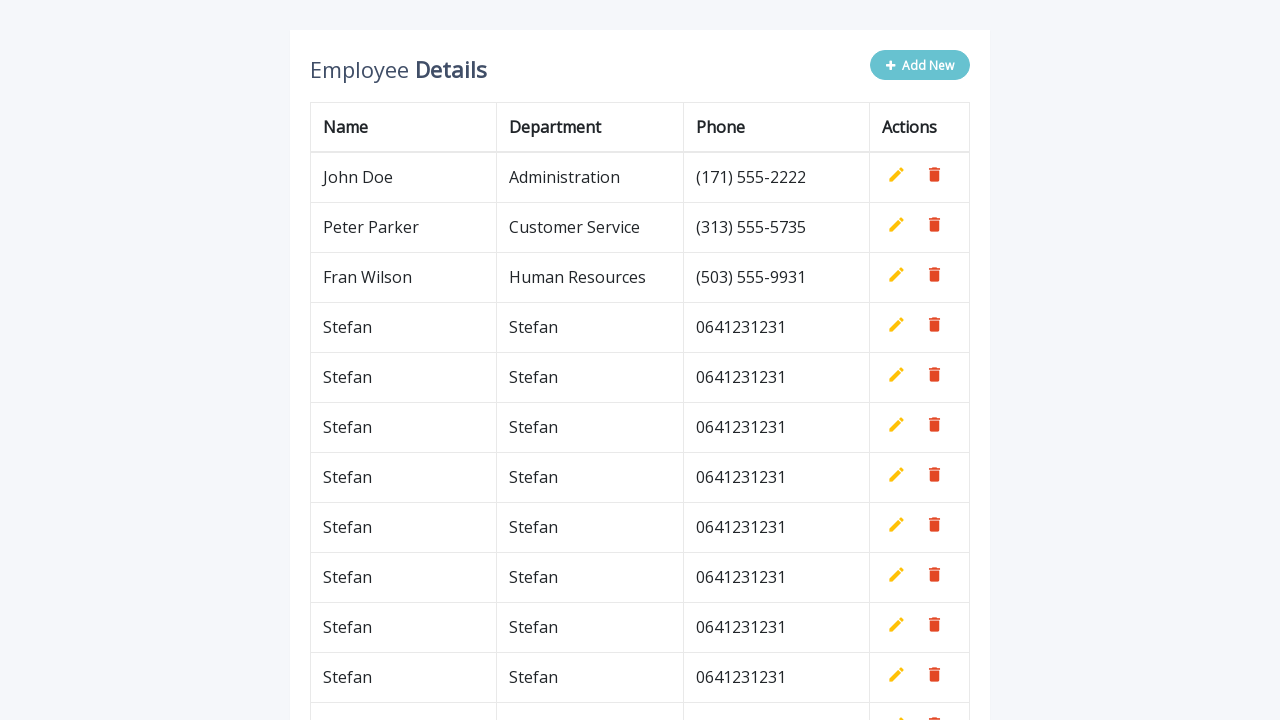

Filled name field with 'Stefan' (iteration 96/100) on #name
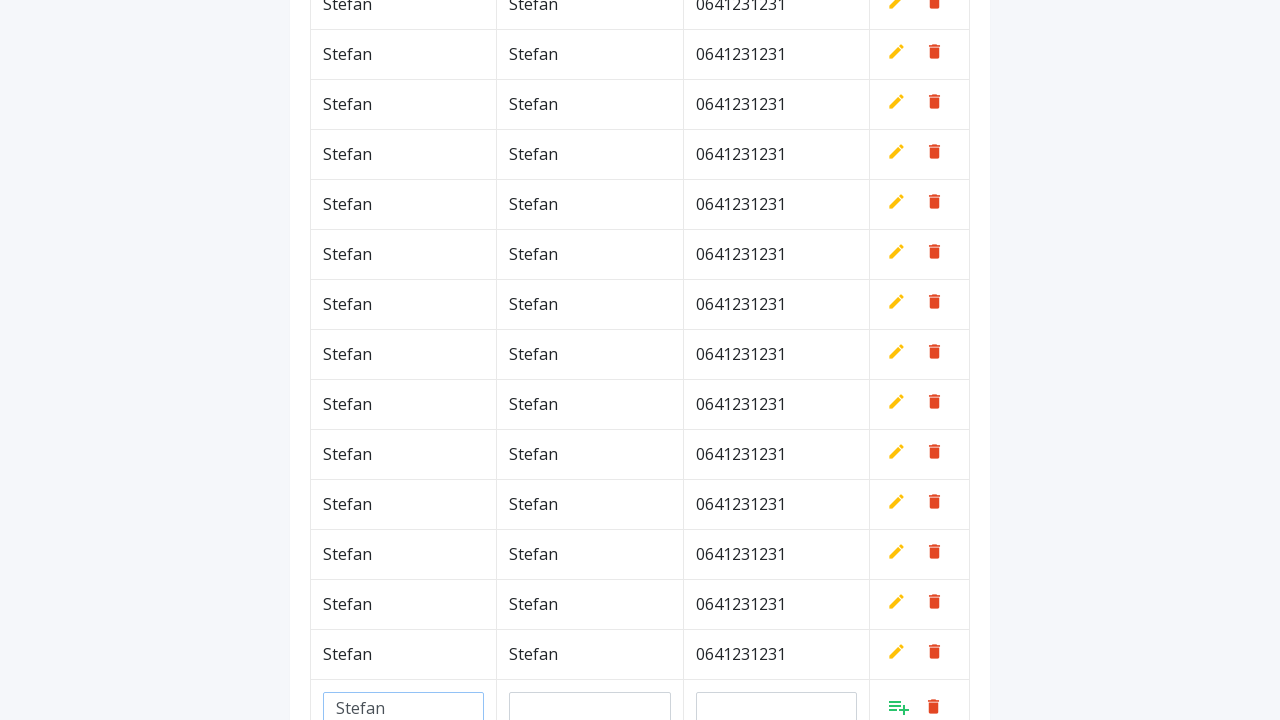

Filled department field with 'Stefan' (iteration 96/100) on #department
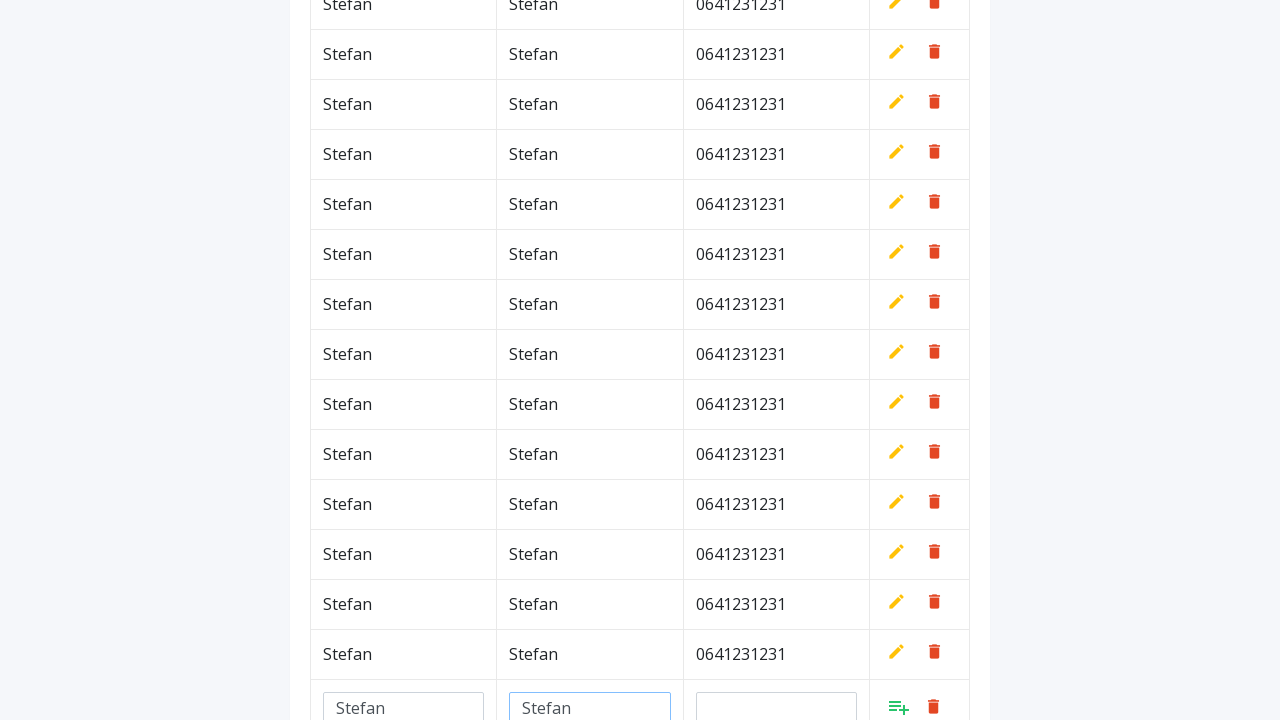

Filled phone field with '0641231231' (iteration 96/100) on #phone
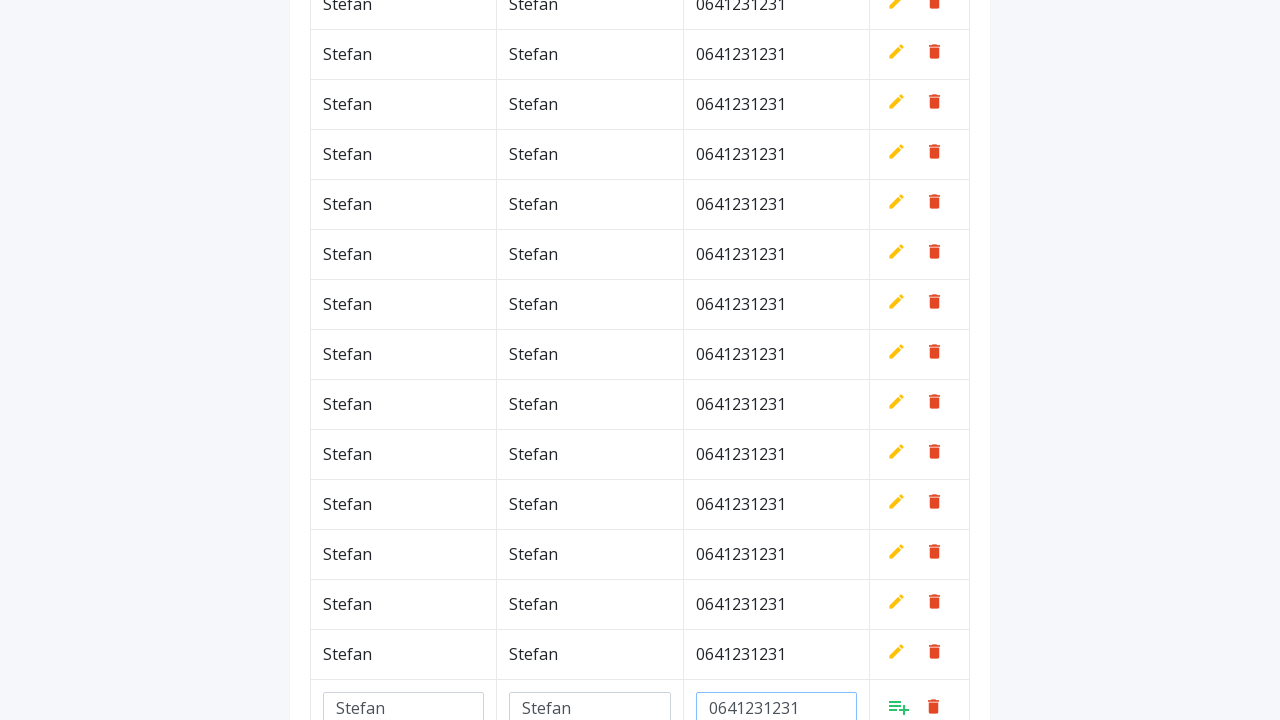

Clicked add/confirm button to save new row (iteration 96/100) at (899, 706) on a.add[style*='inline']
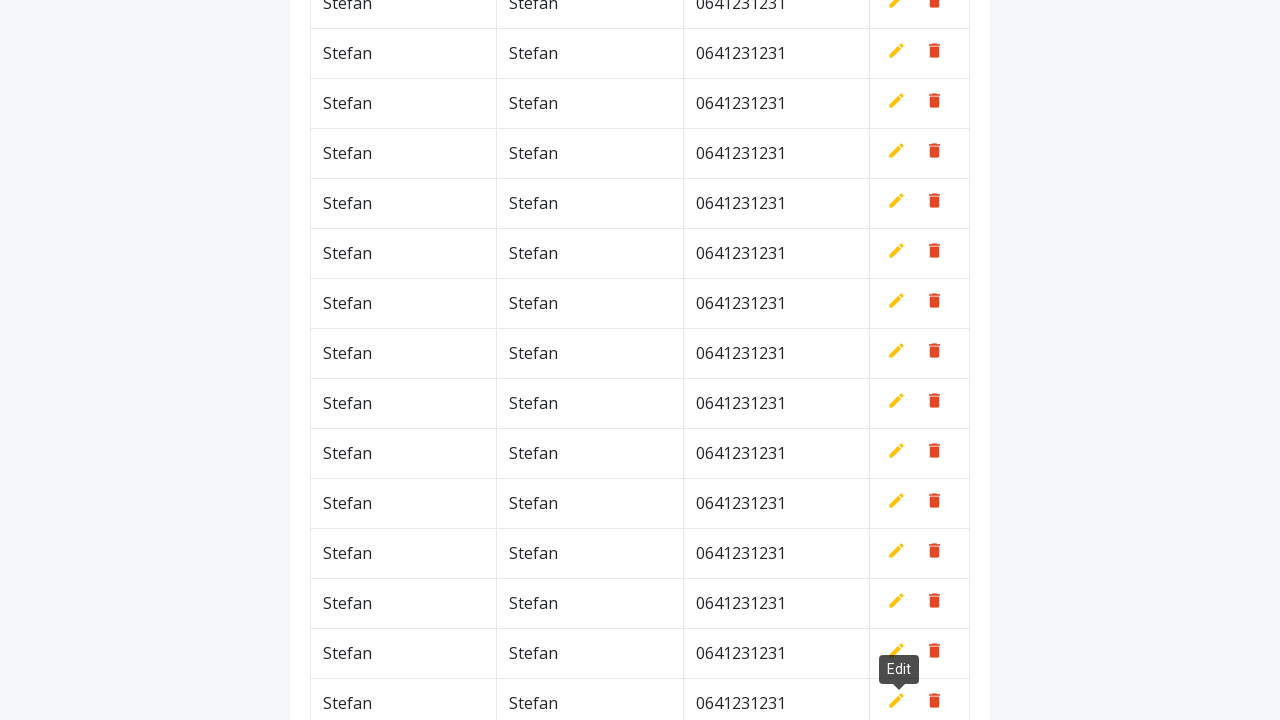

Clicked add new row button (iteration 97/100) at (920, 65) on xpath=//*[contains(@class,'btn')]
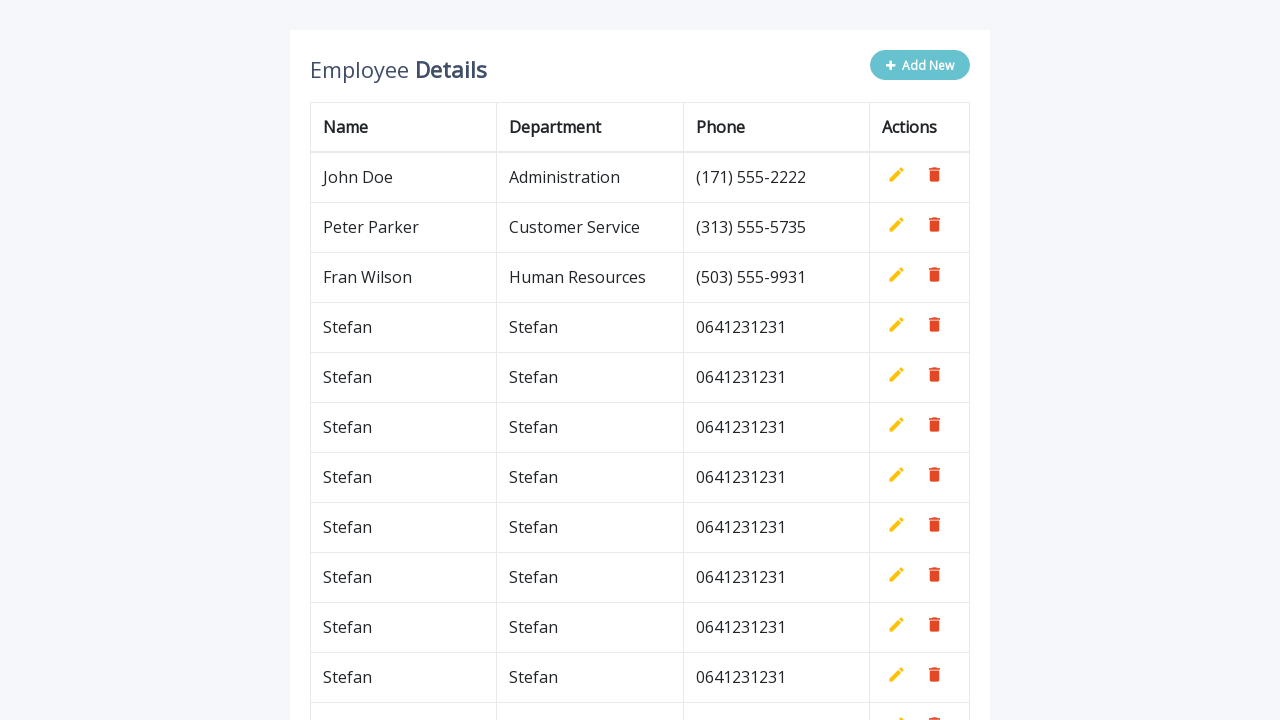

Filled name field with 'Stefan' (iteration 97/100) on #name
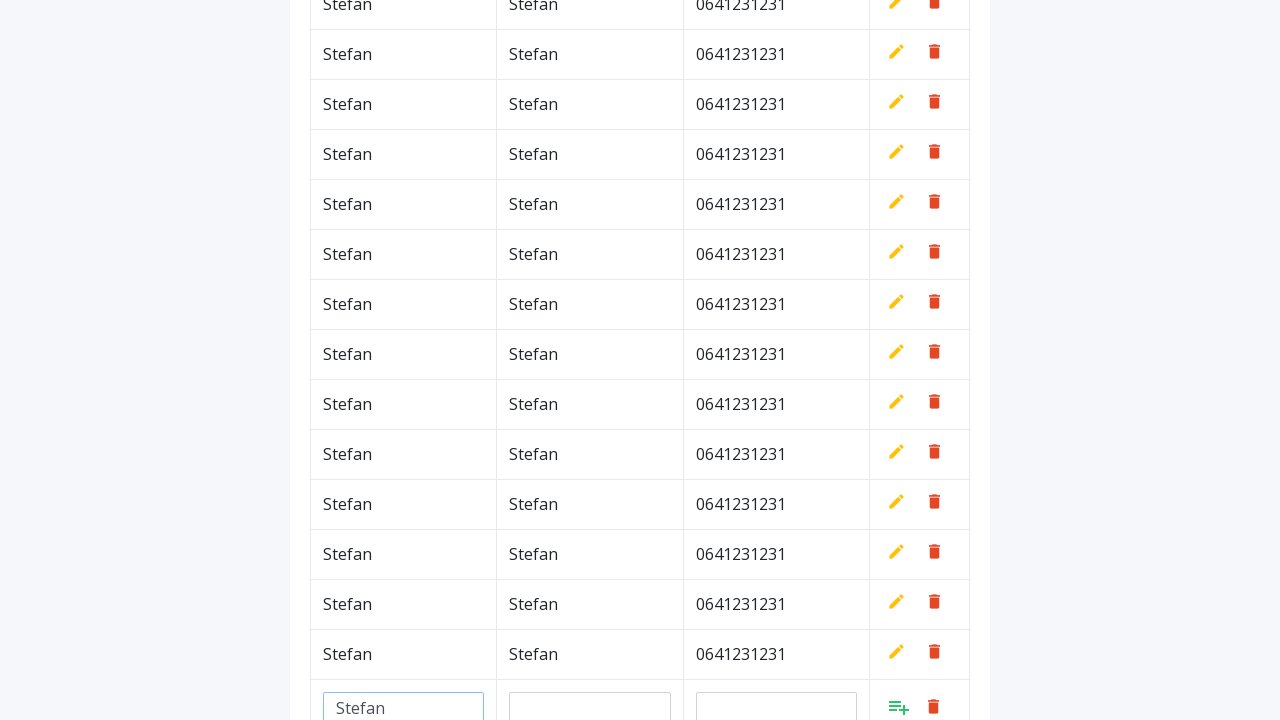

Filled department field with 'Stefan' (iteration 97/100) on #department
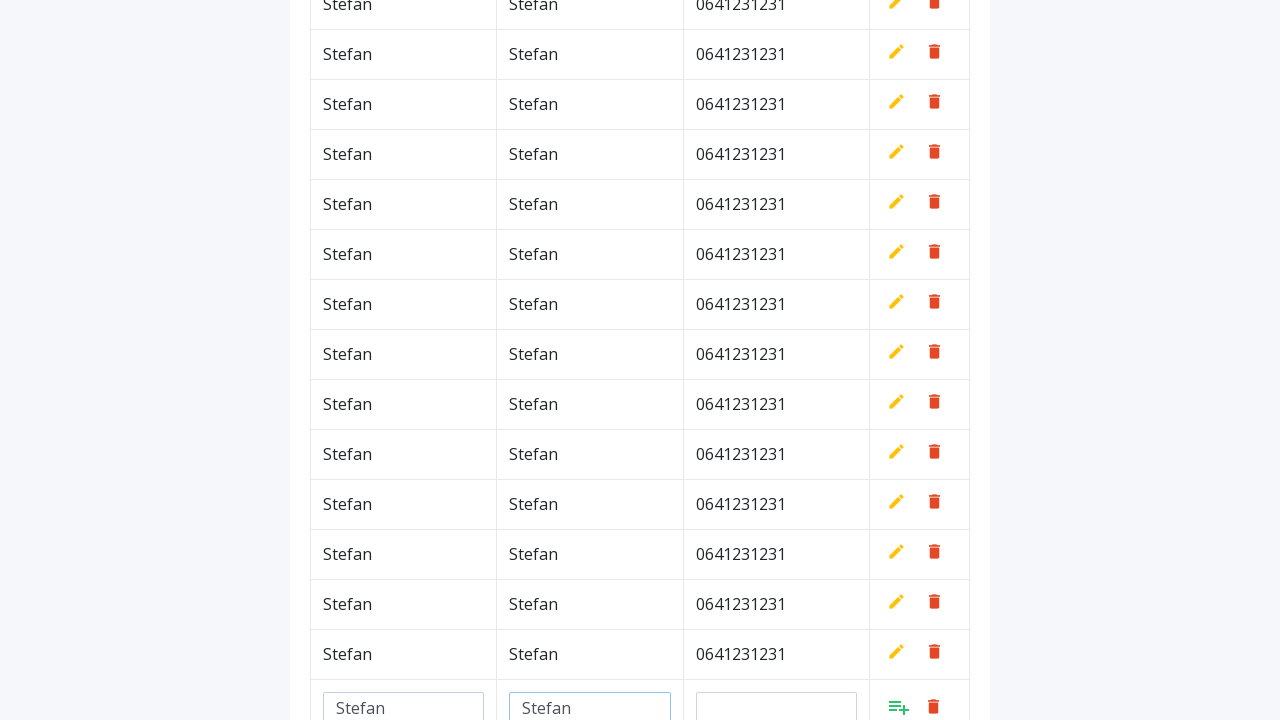

Filled phone field with '0641231231' (iteration 97/100) on #phone
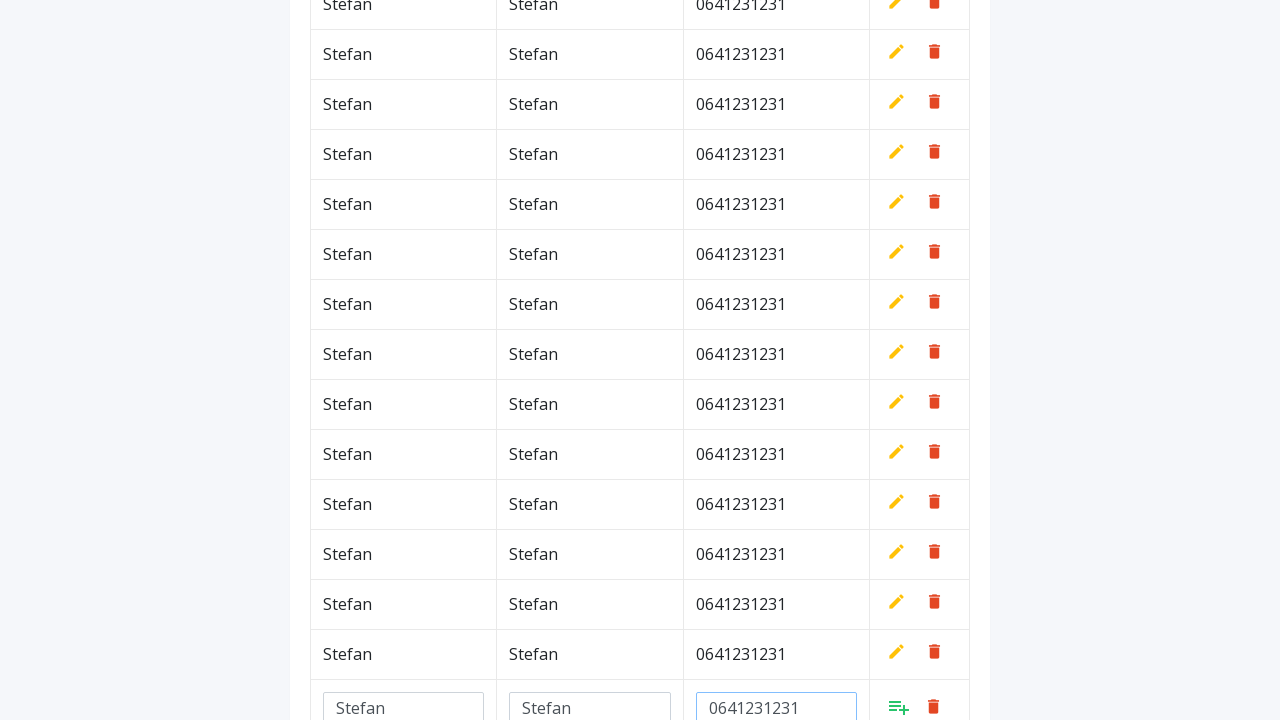

Clicked add/confirm button to save new row (iteration 97/100) at (899, 706) on a.add[style*='inline']
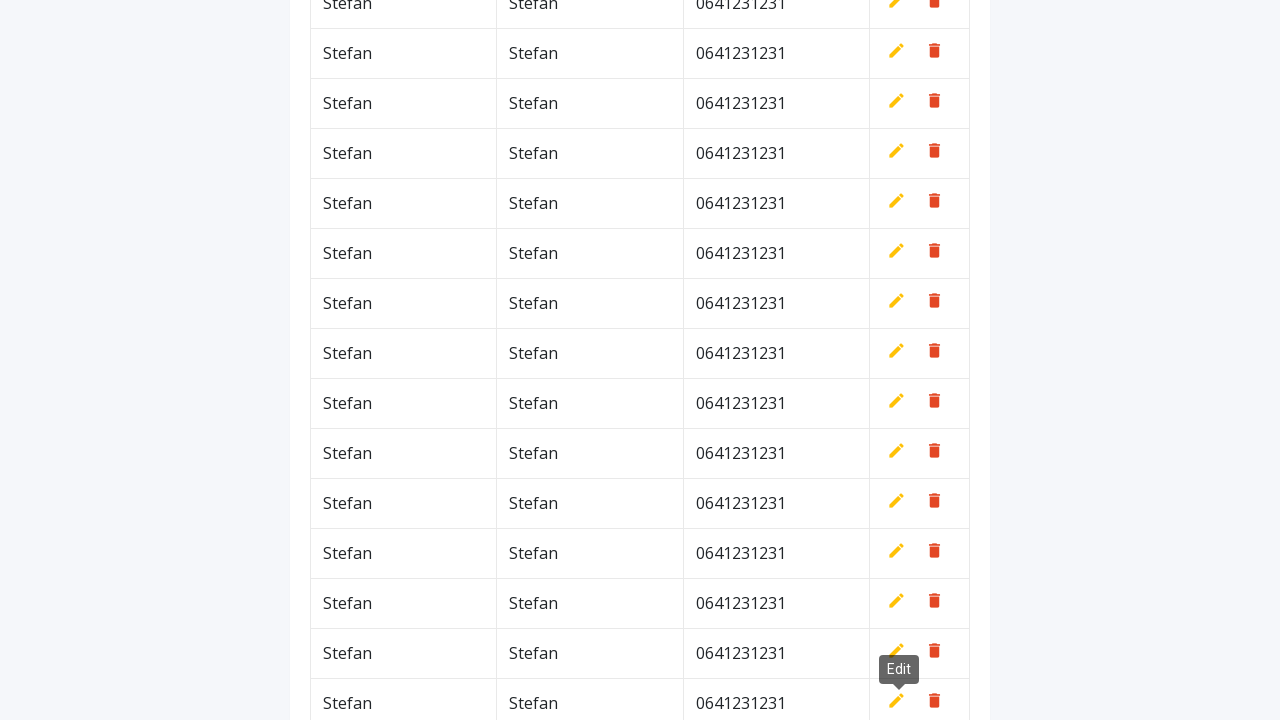

Clicked add new row button (iteration 98/100) at (920, 65) on xpath=//*[contains(@class,'btn')]
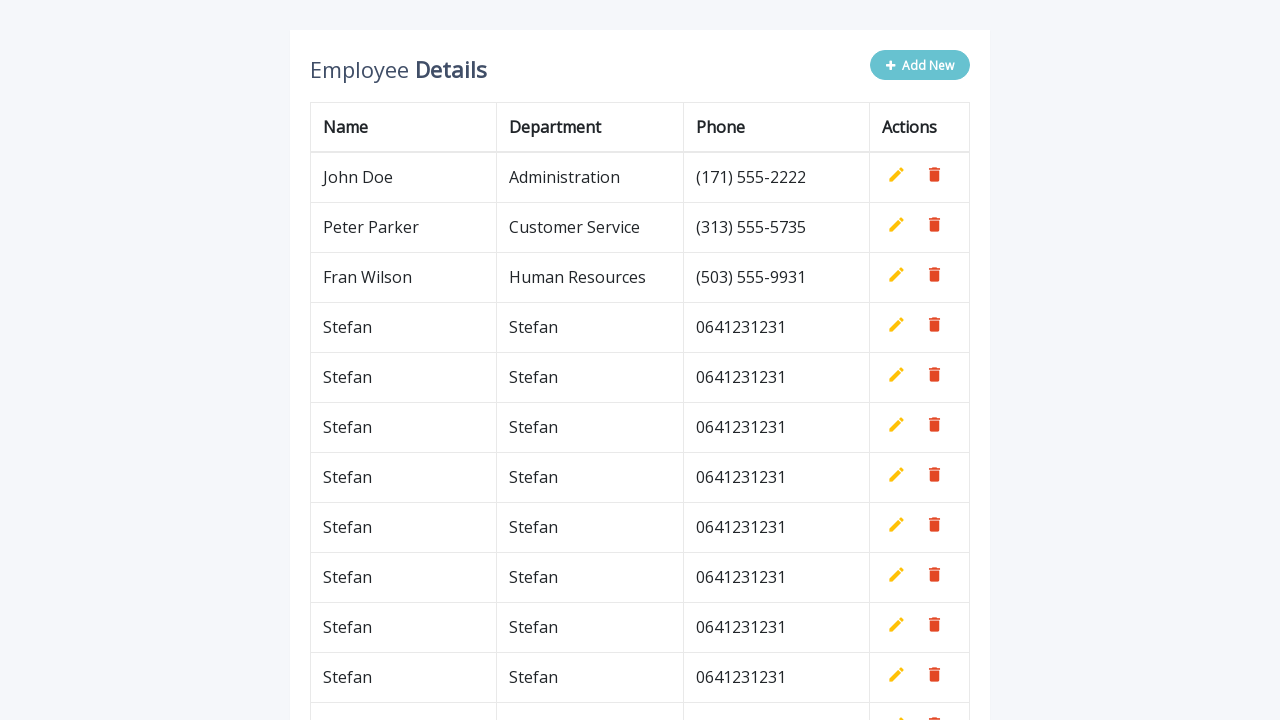

Filled name field with 'Stefan' (iteration 98/100) on #name
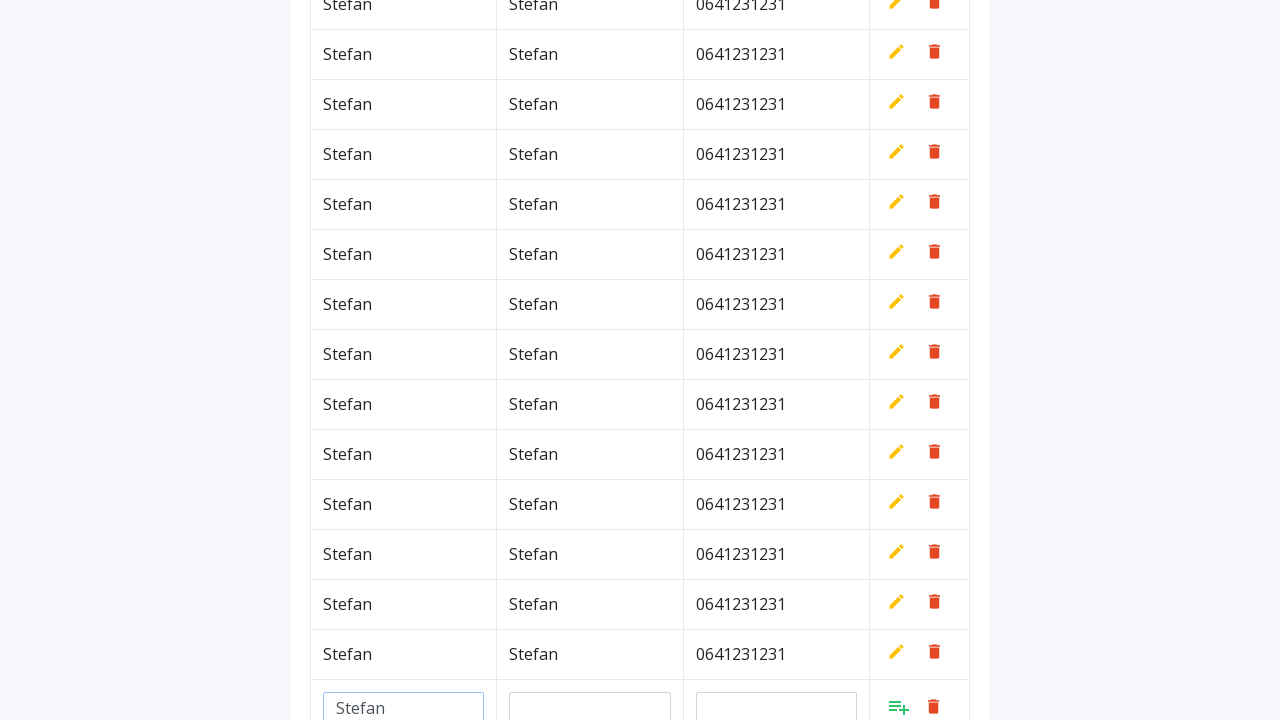

Filled department field with 'Stefan' (iteration 98/100) on #department
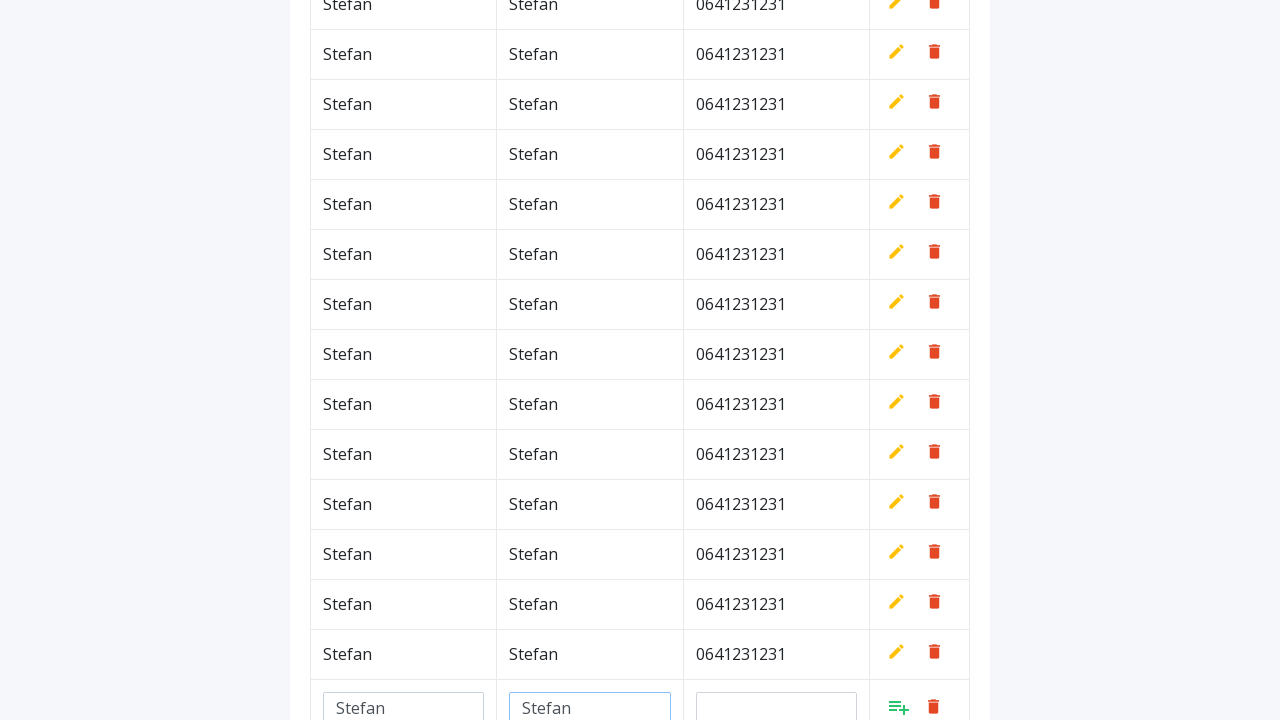

Filled phone field with '0641231231' (iteration 98/100) on #phone
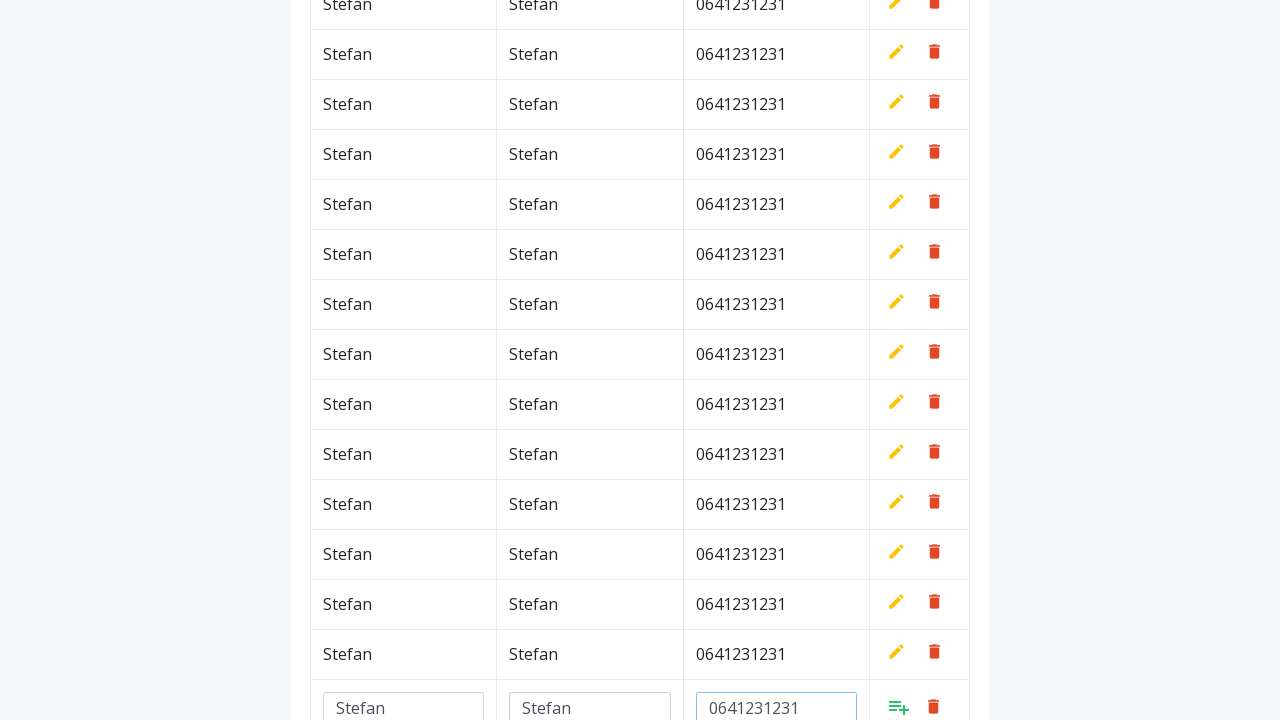

Clicked add/confirm button to save new row (iteration 98/100) at (899, 706) on a.add[style*='inline']
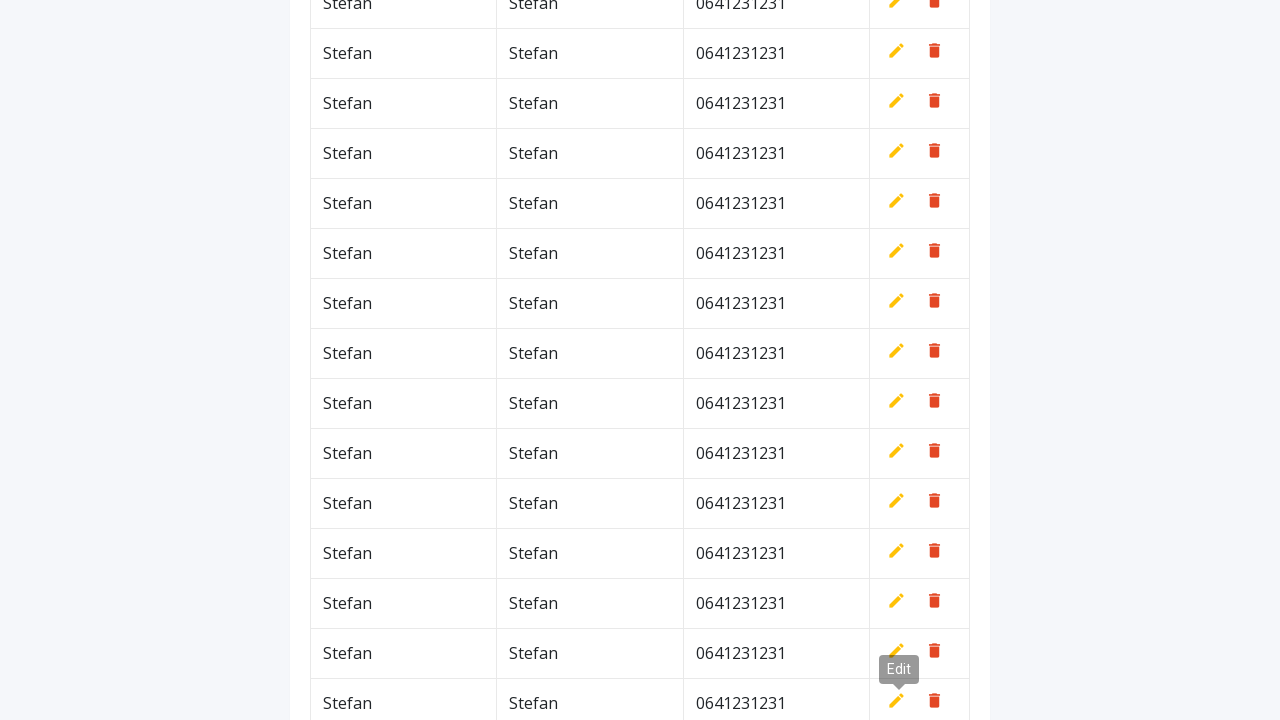

Clicked add new row button (iteration 99/100) at (920, 65) on xpath=//*[contains(@class,'btn')]
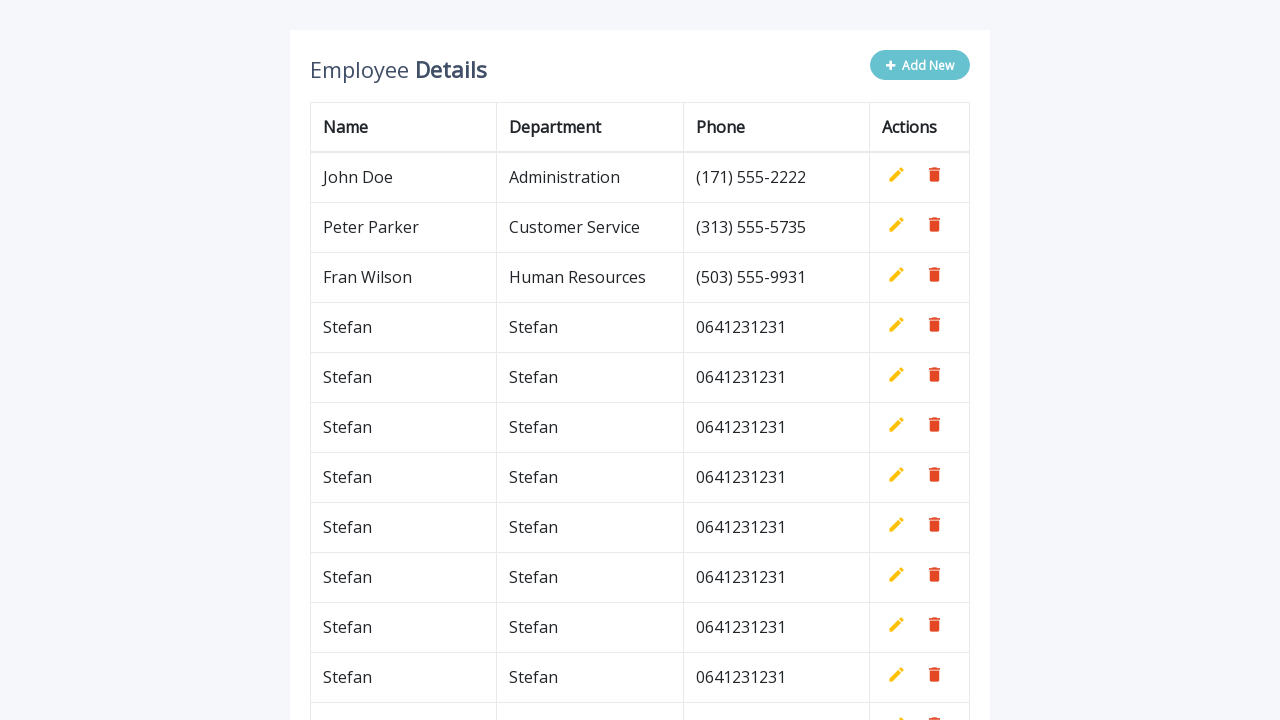

Filled name field with 'Stefan' (iteration 99/100) on #name
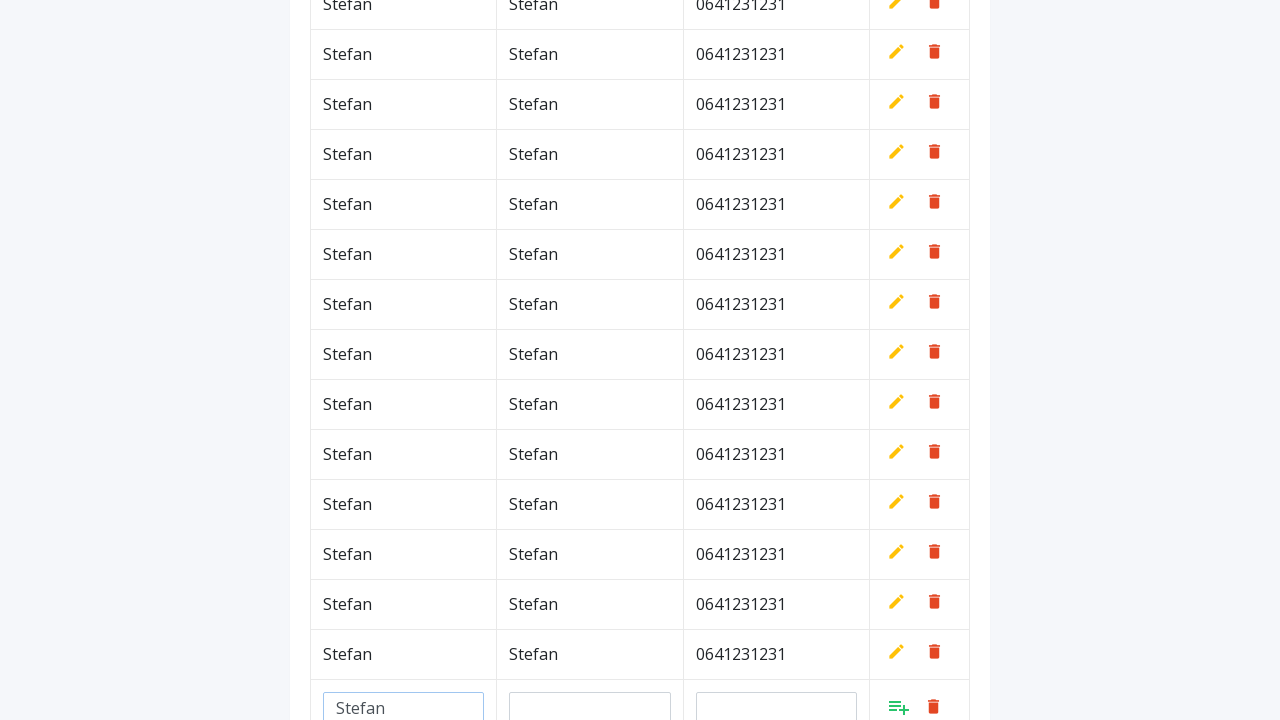

Filled department field with 'Stefan' (iteration 99/100) on #department
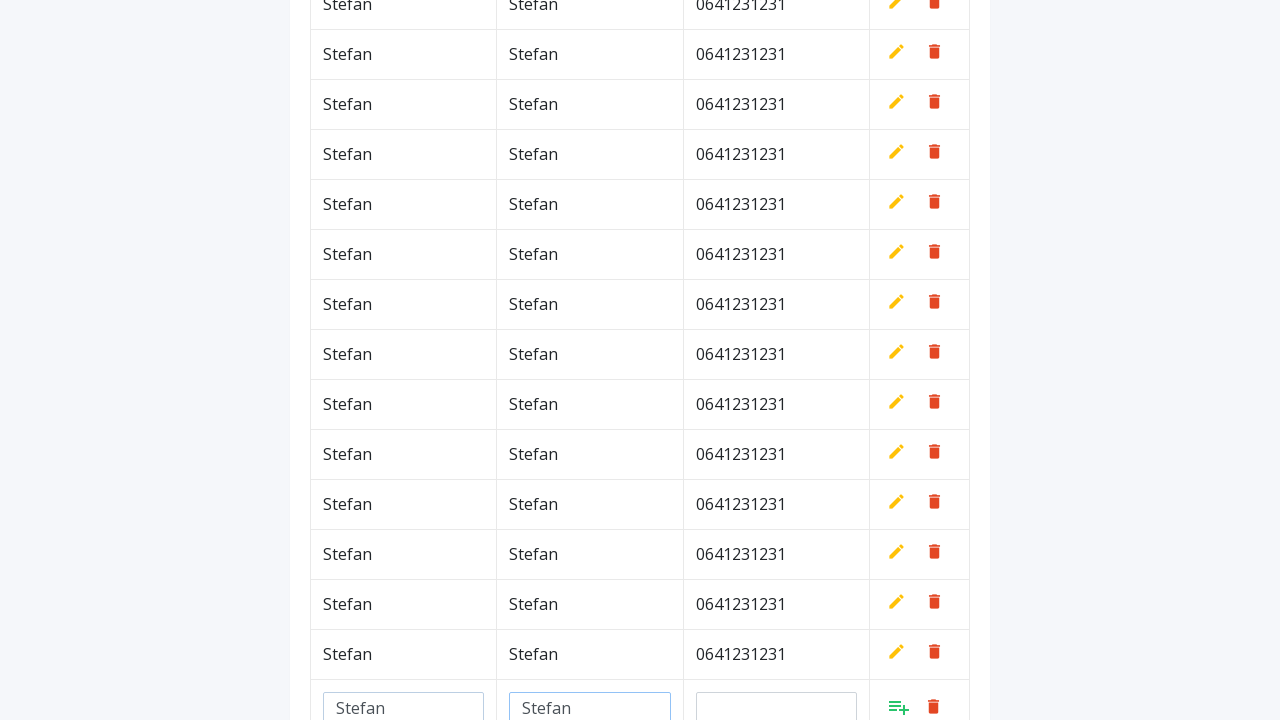

Filled phone field with '0641231231' (iteration 99/100) on #phone
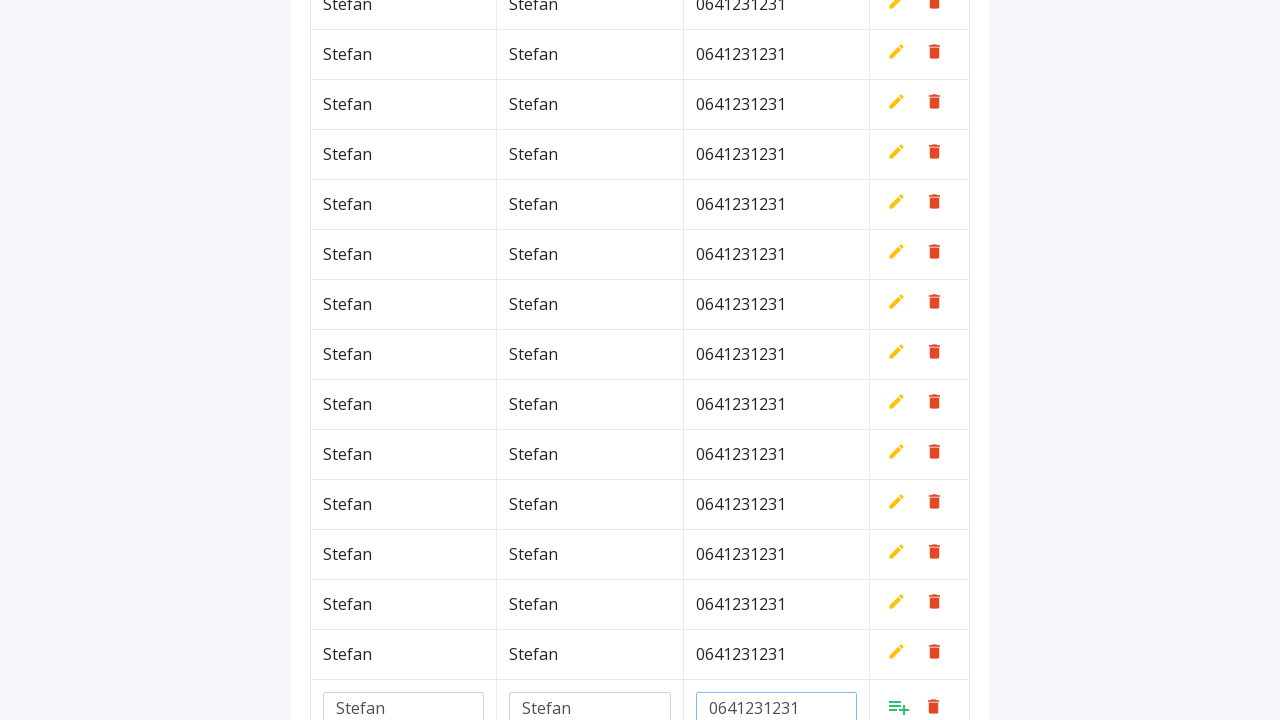

Clicked add/confirm button to save new row (iteration 99/100) at (899, 706) on a.add[style*='inline']
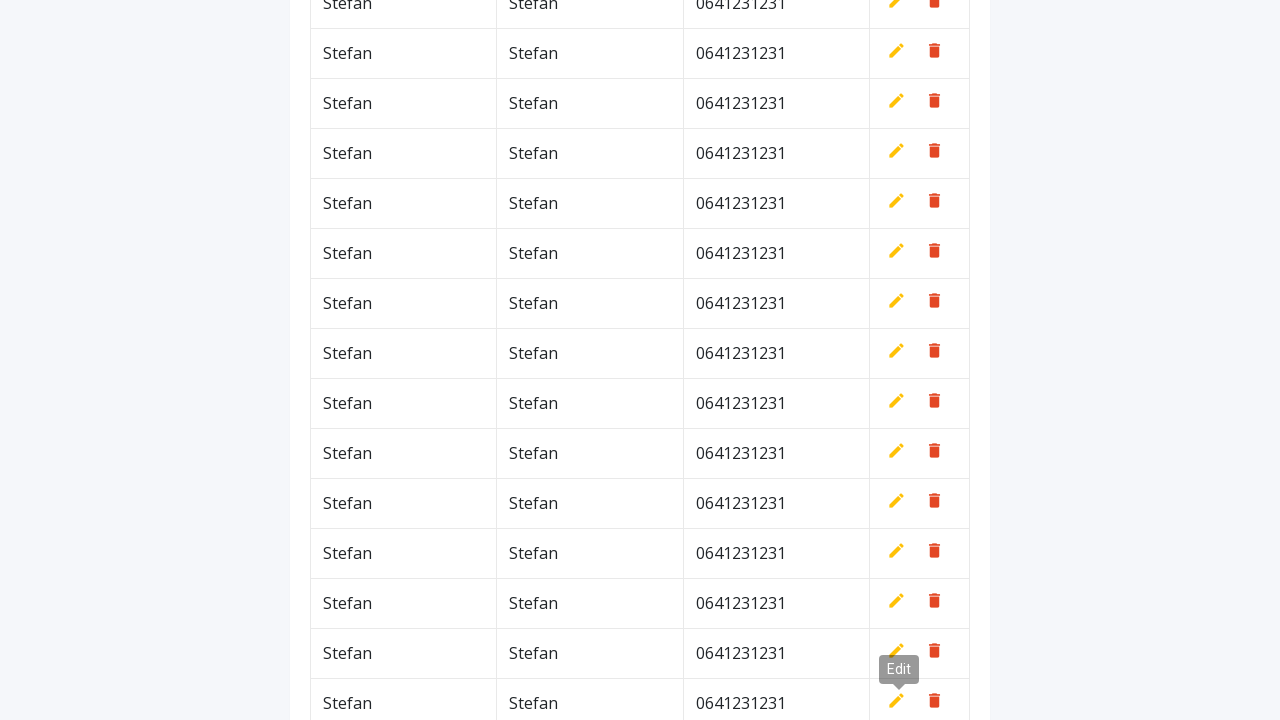

Clicked add new row button (iteration 100/100) at (920, 65) on xpath=//*[contains(@class,'btn')]
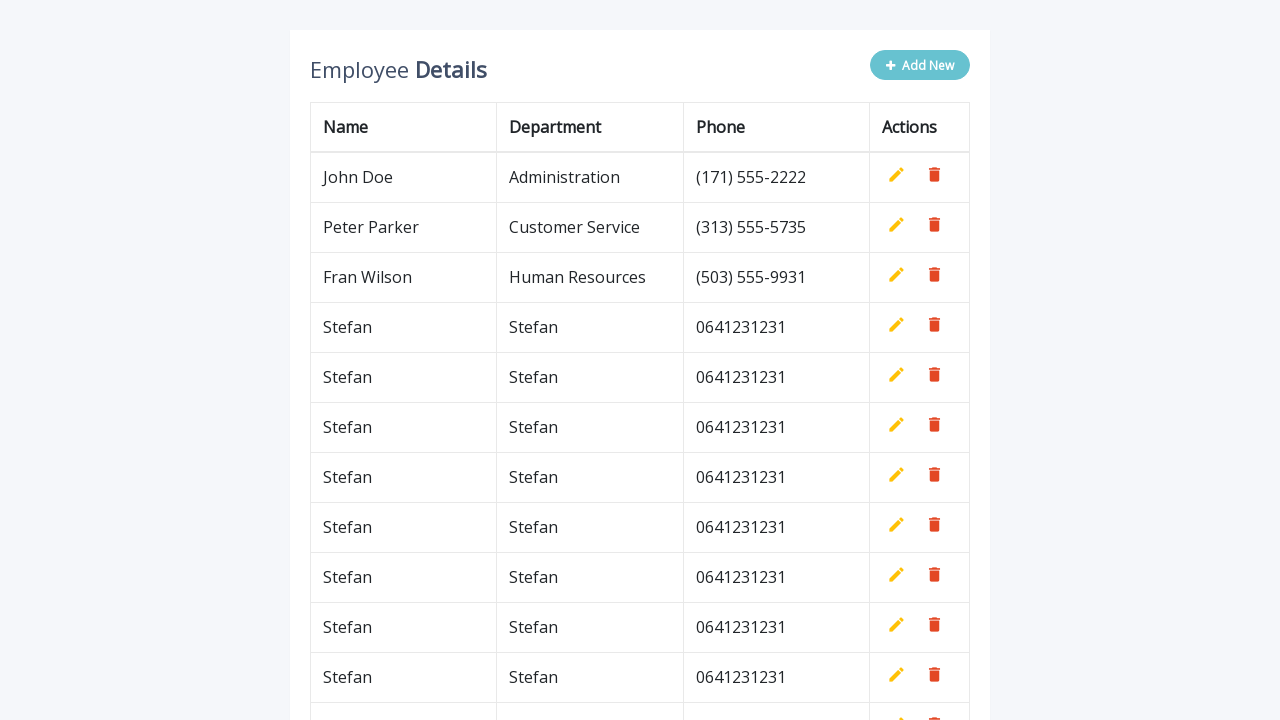

Filled name field with 'Stefan' (iteration 100/100) on #name
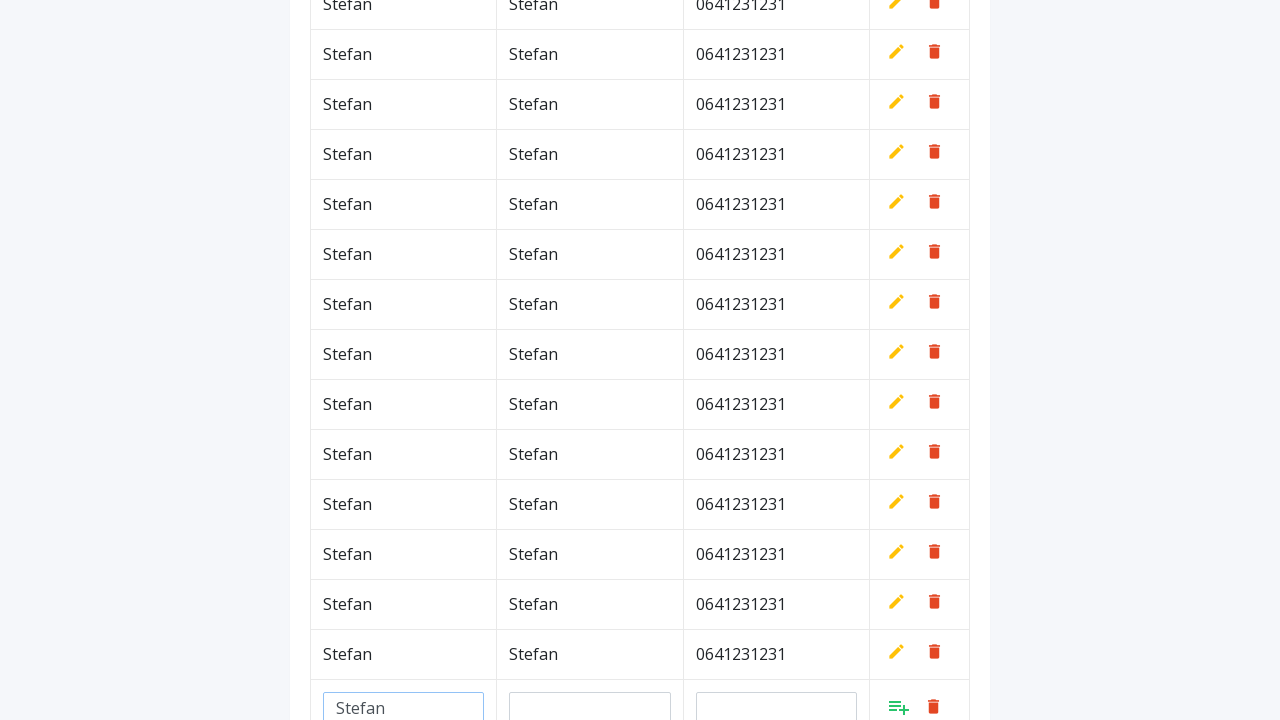

Filled department field with 'Stefan' (iteration 100/100) on #department
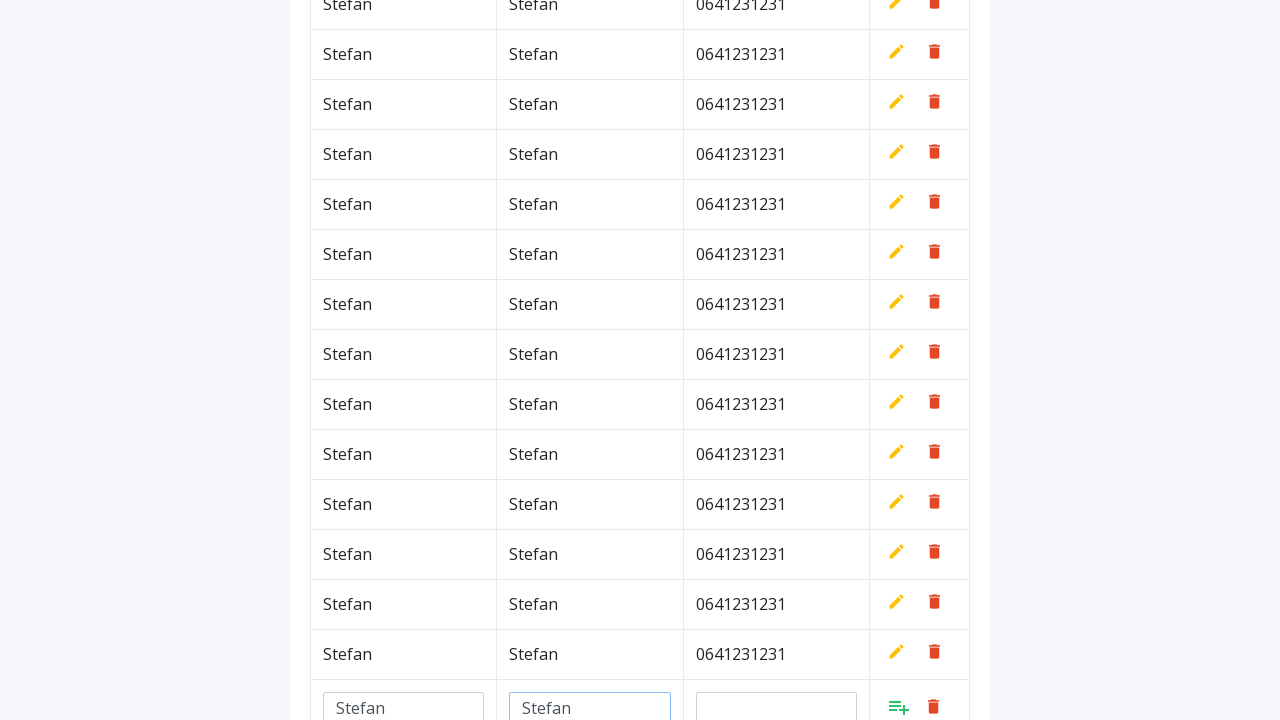

Filled phone field with '0641231231' (iteration 100/100) on #phone
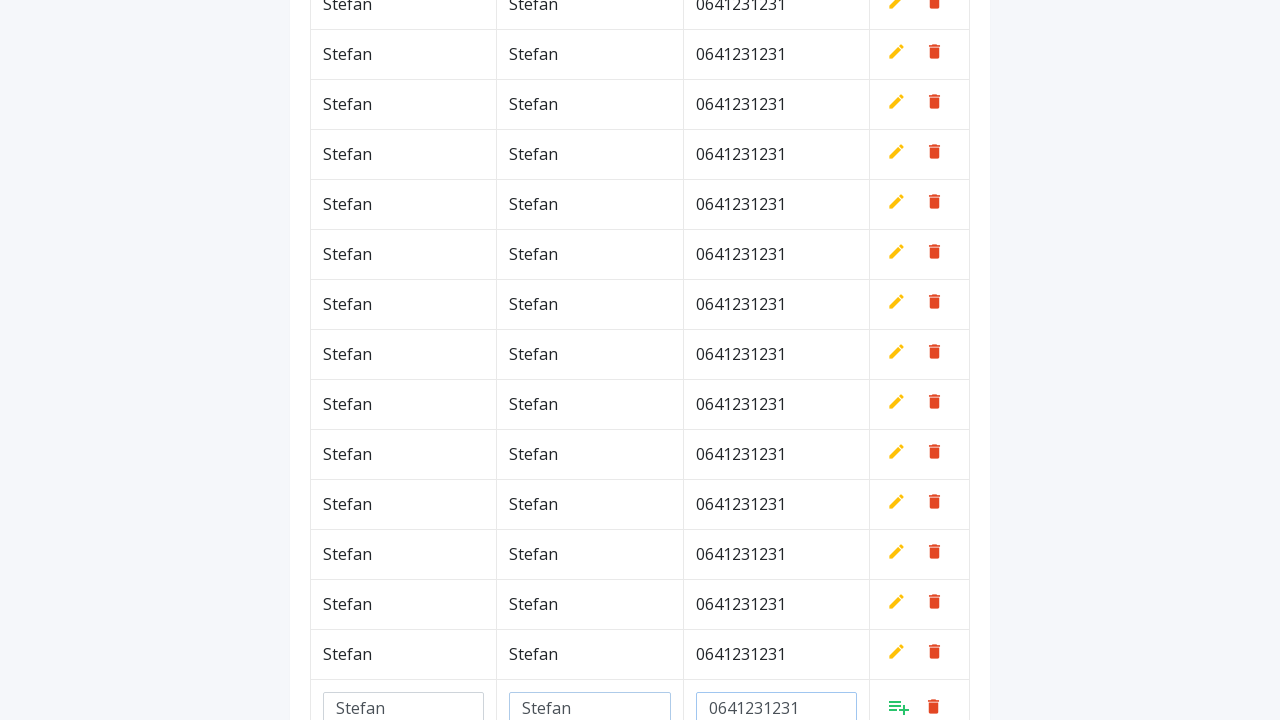

Clicked add/confirm button to save new row (iteration 100/100) at (899, 706) on a.add[style*='inline']
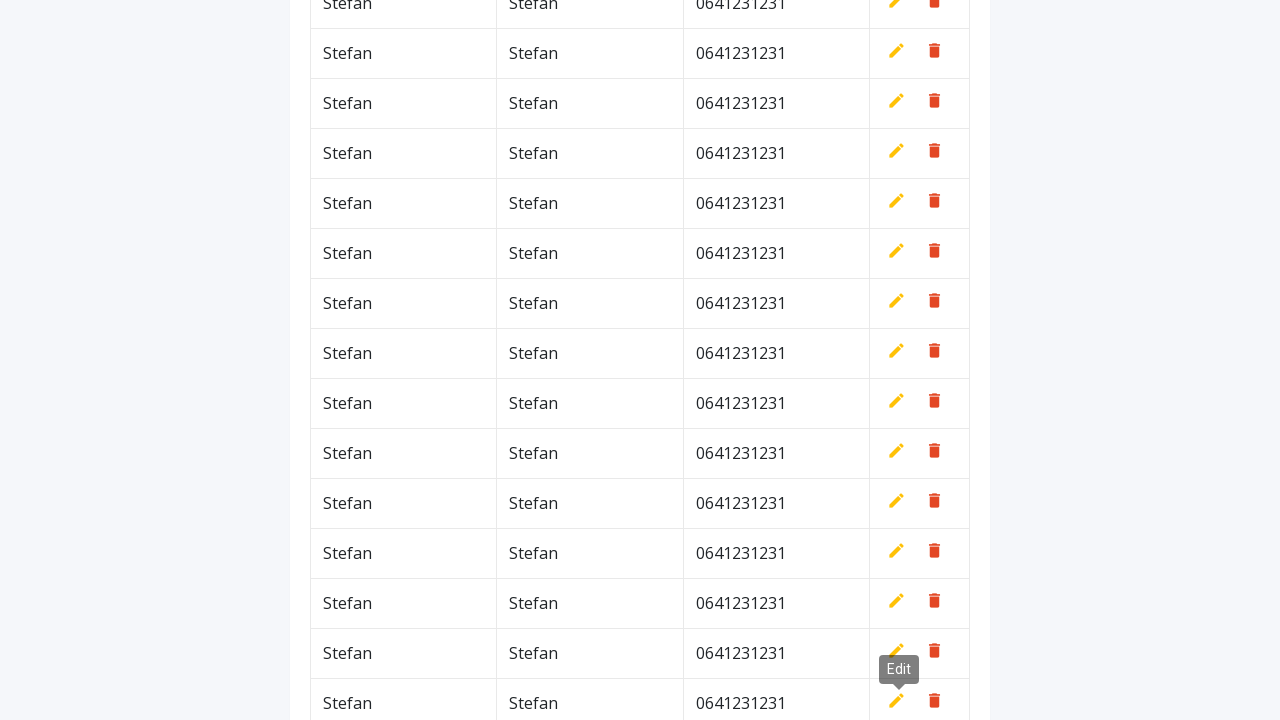

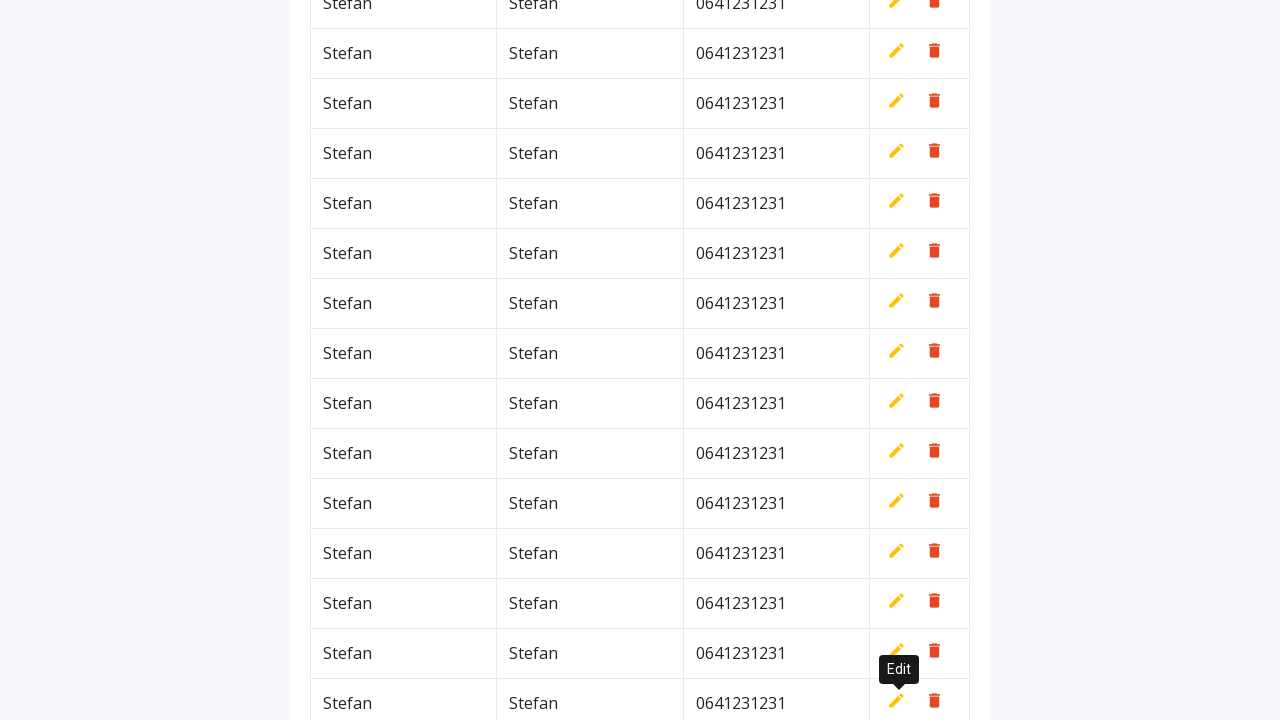